Navigates to a challenges page, scrolls down, and types text naturally into a paragraph field with random delays between keystrokes

Starting URL: https://cursoautomacao.netlify.app/desafios

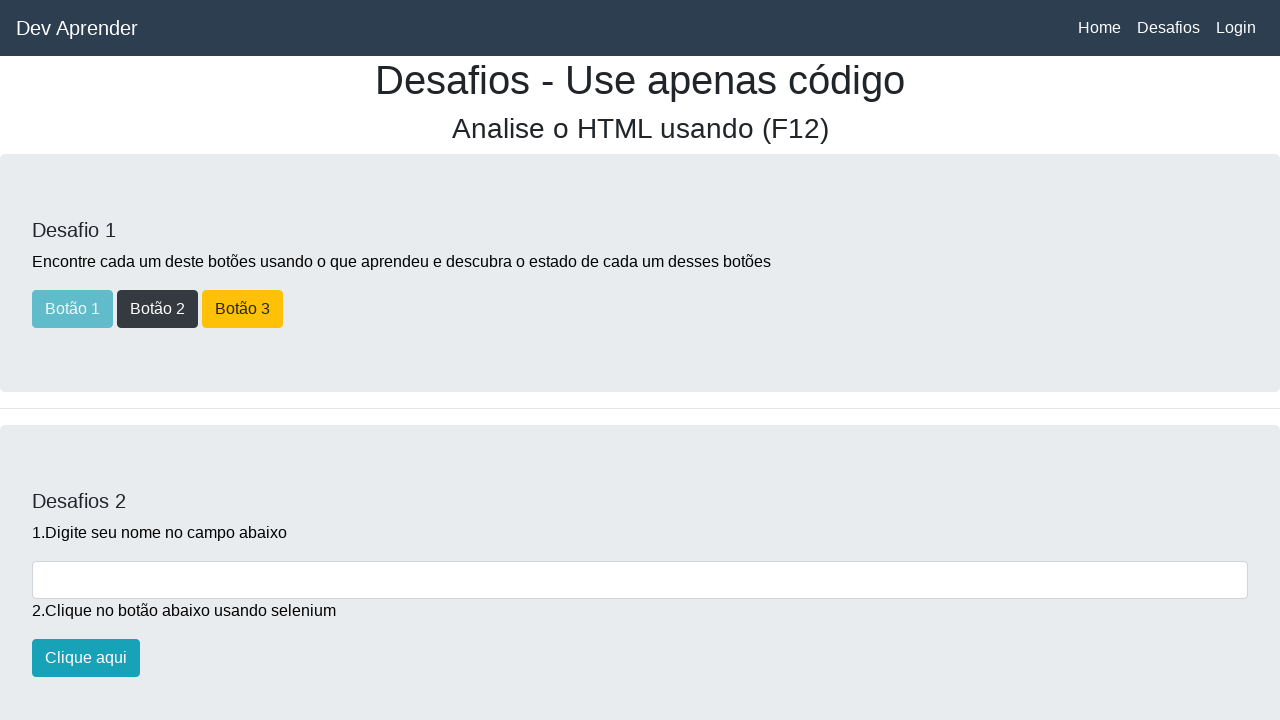

Scrolled down 1000 pixels on the challenges page
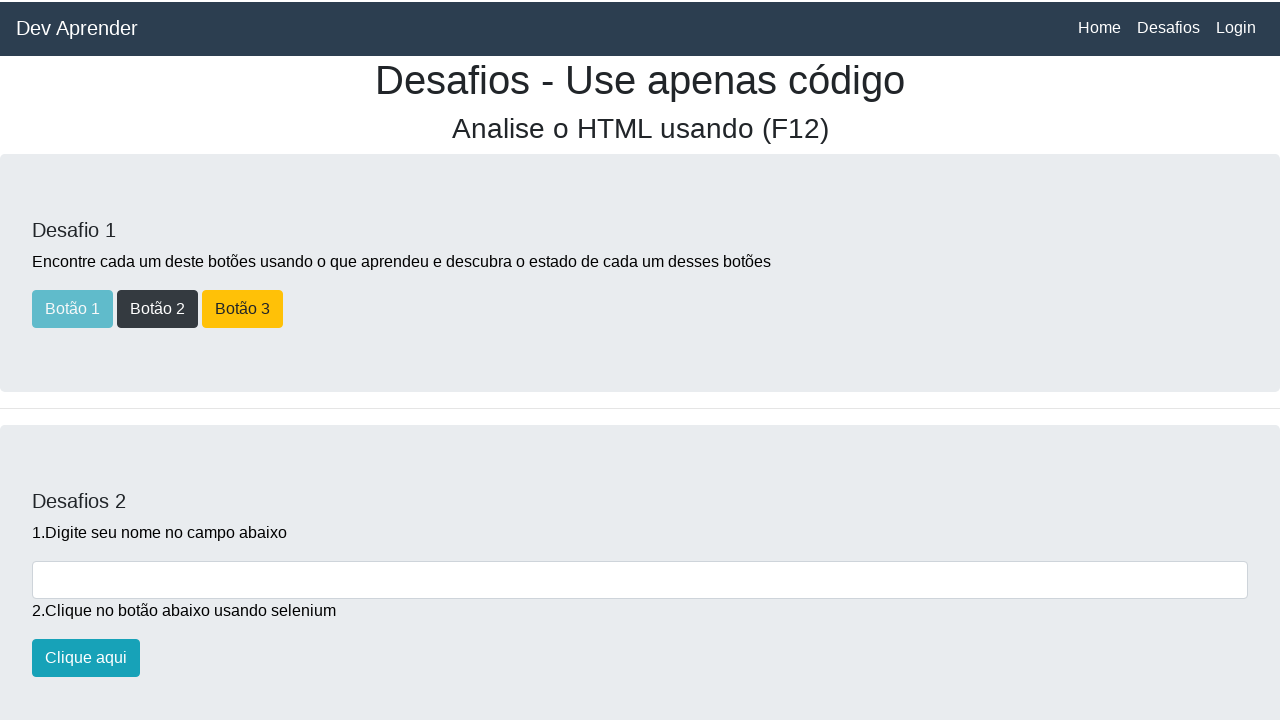

Paragraph field element loaded
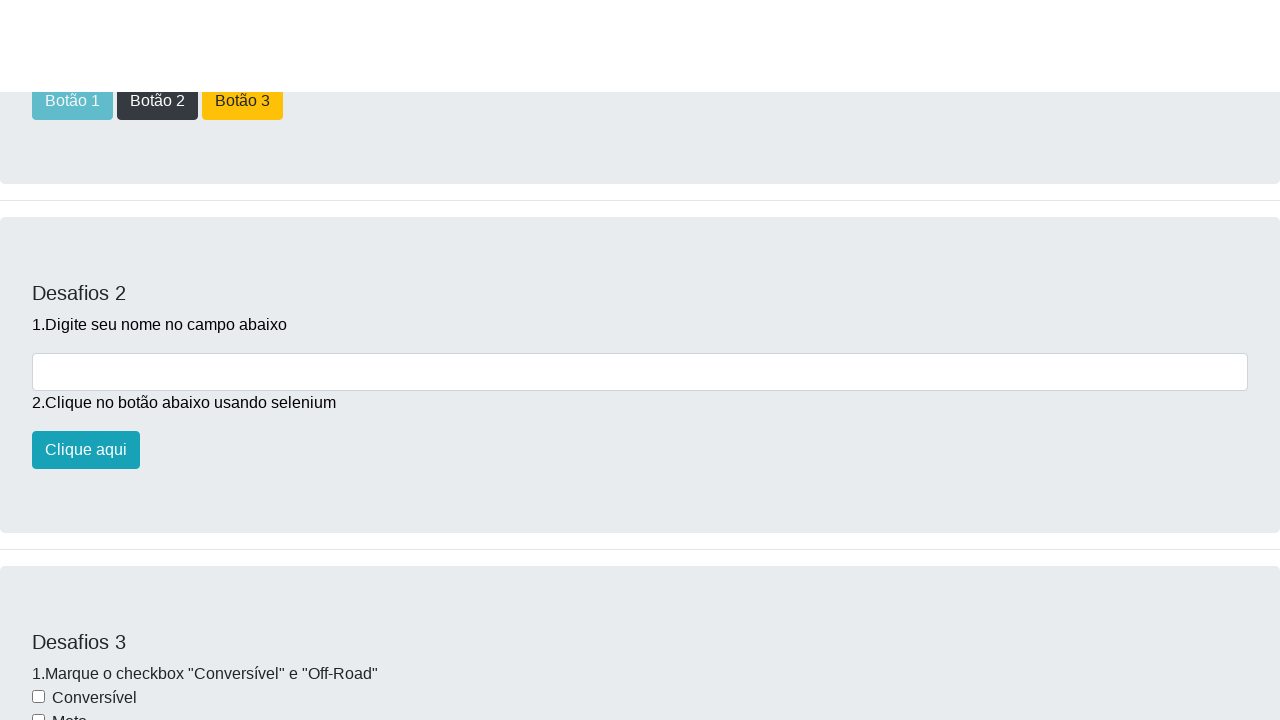

Typed character 'D' with random delay into paragraph field on #campoparagrafo
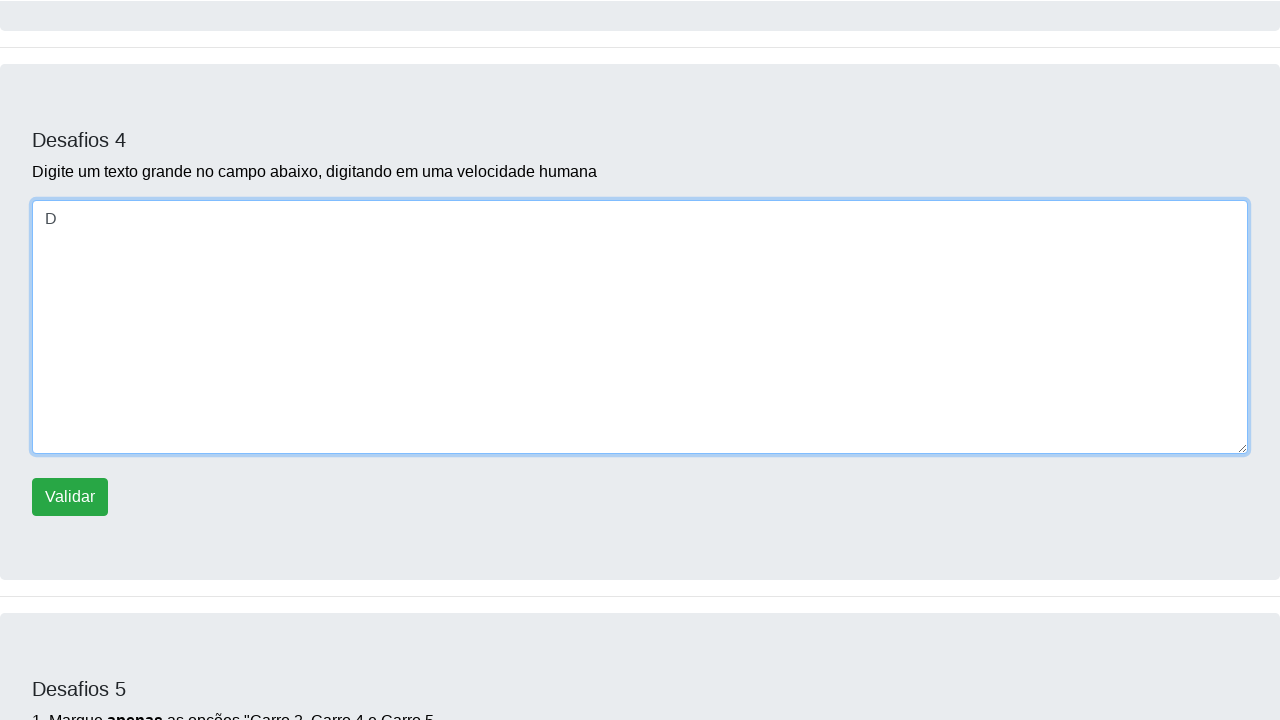

Typed character 'i' with random delay into paragraph field on #campoparagrafo
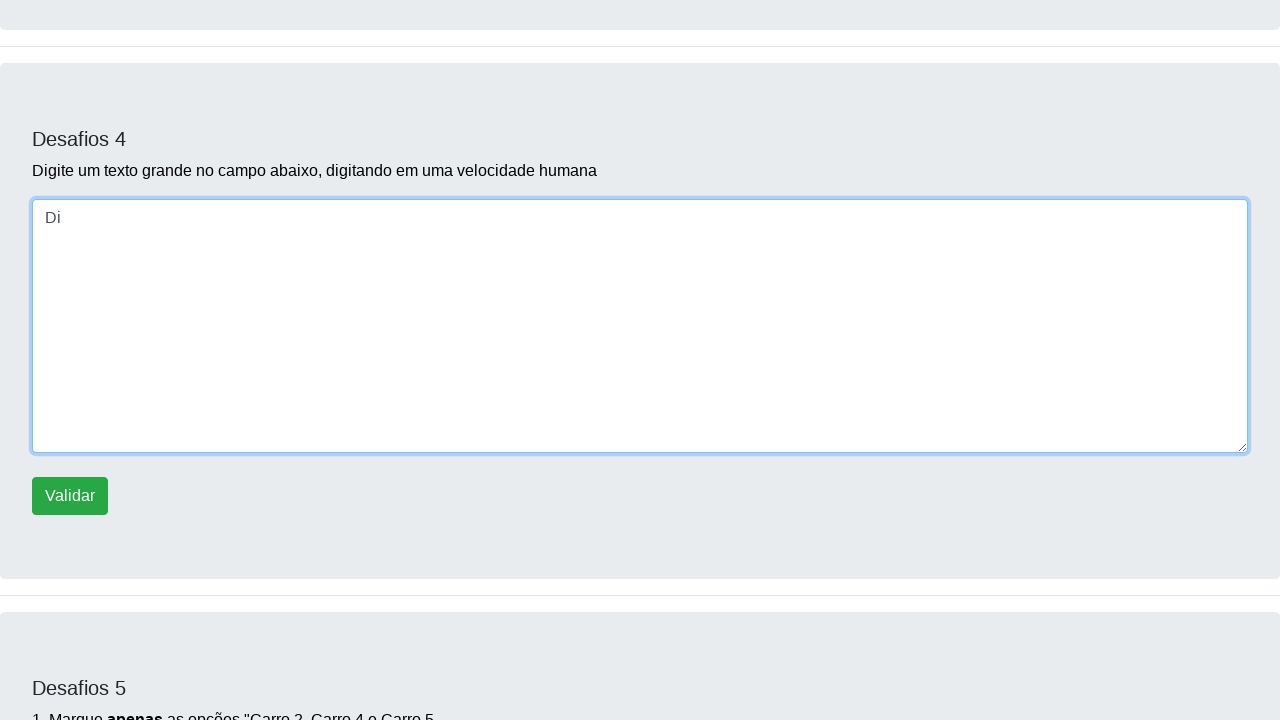

Typed character 'd' with random delay into paragraph field on #campoparagrafo
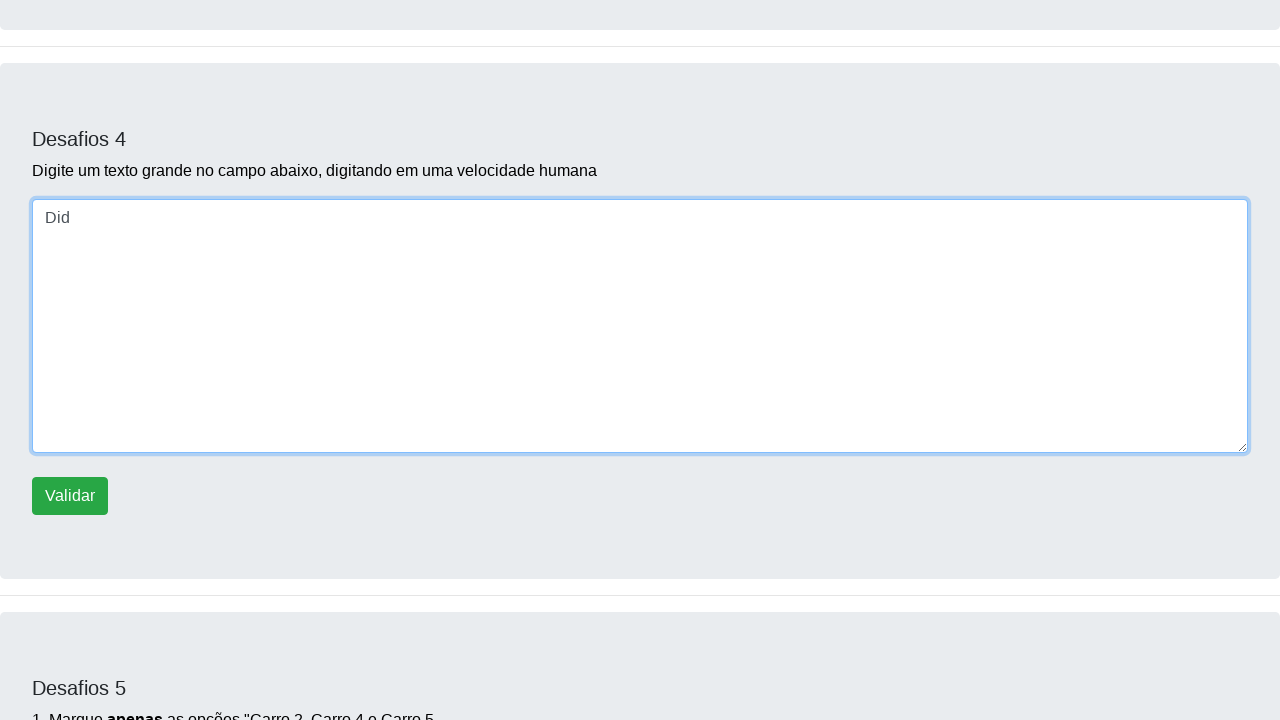

Typed character ' ' with random delay into paragraph field on #campoparagrafo
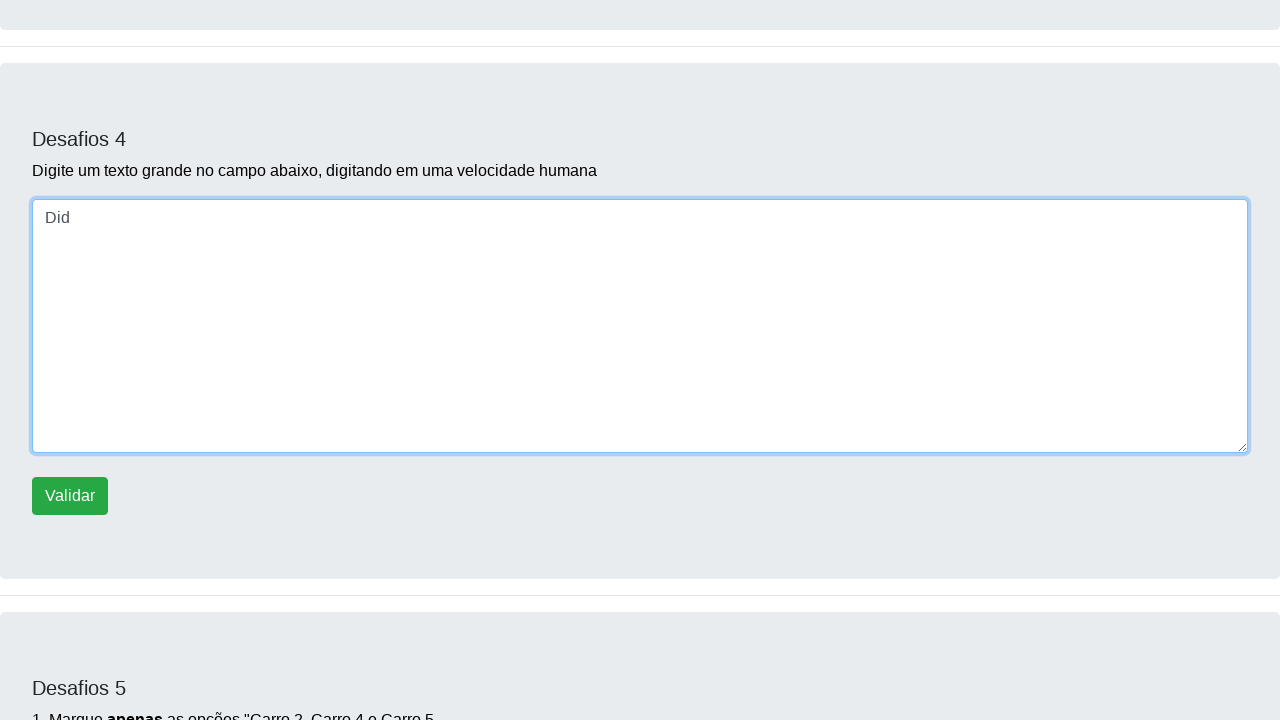

Typed character 'y' with random delay into paragraph field on #campoparagrafo
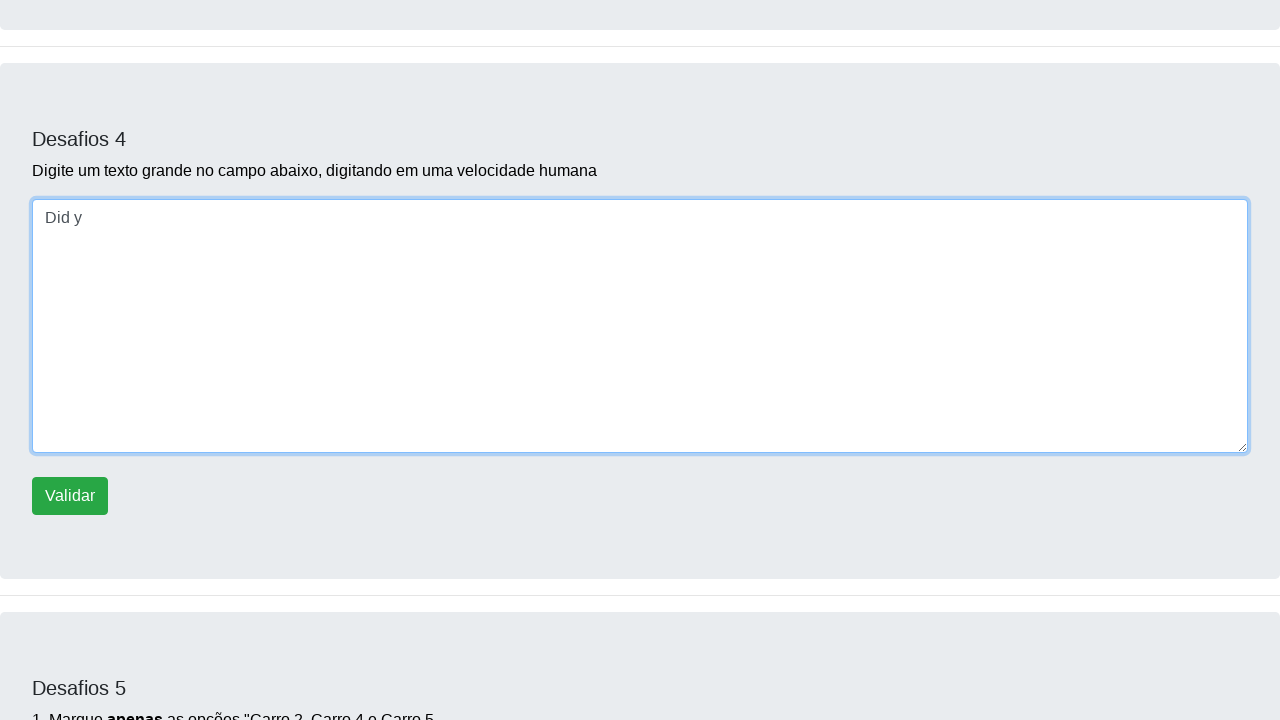

Typed character 'o' with random delay into paragraph field on #campoparagrafo
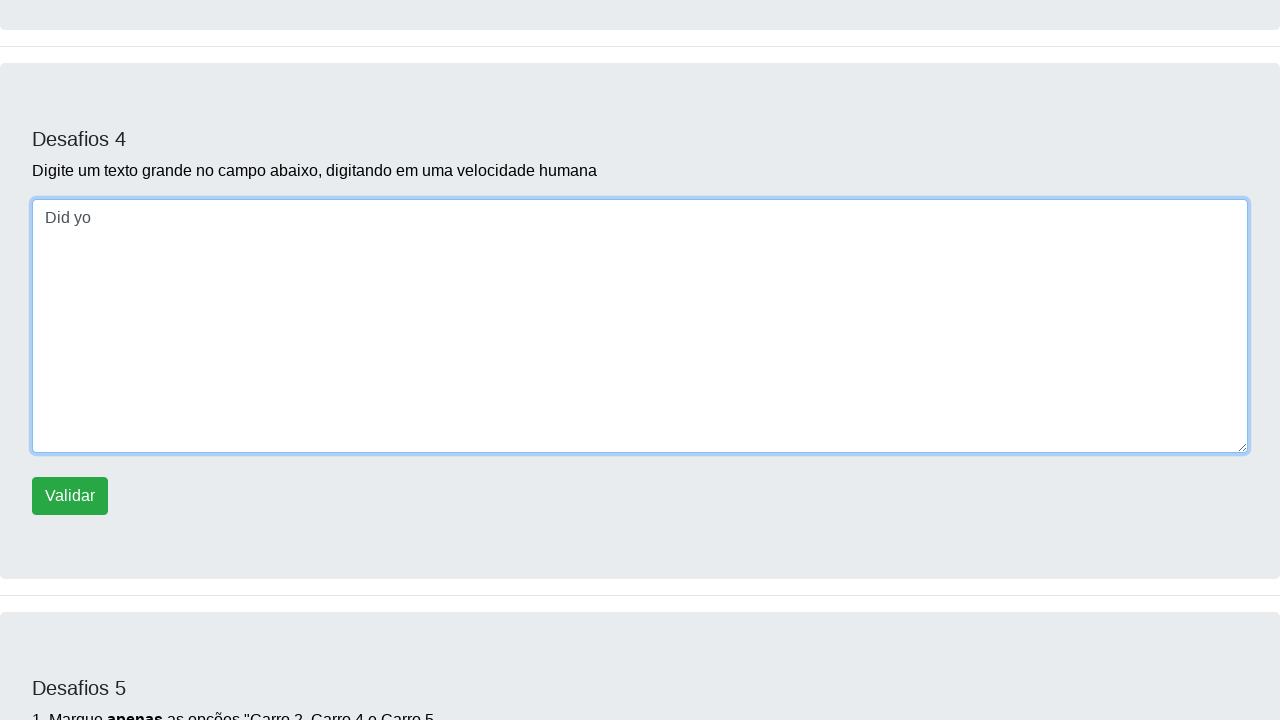

Typed character 'u' with random delay into paragraph field on #campoparagrafo
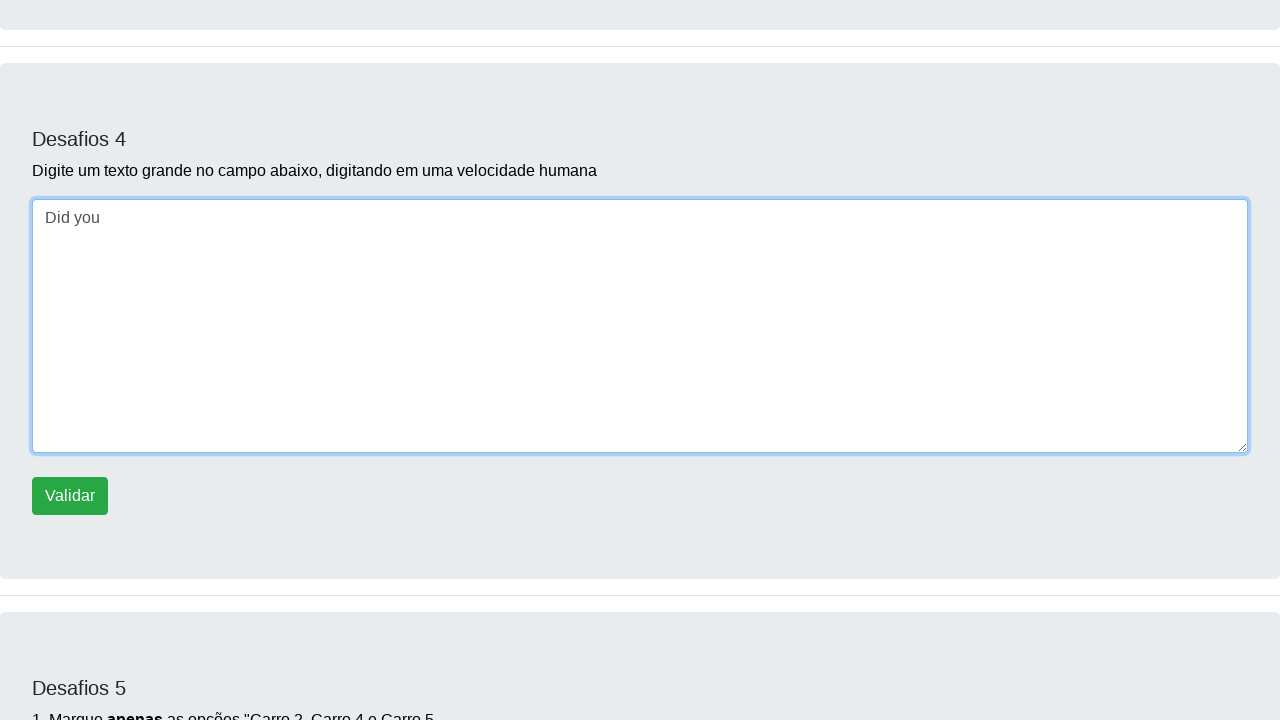

Typed character ' ' with random delay into paragraph field on #campoparagrafo
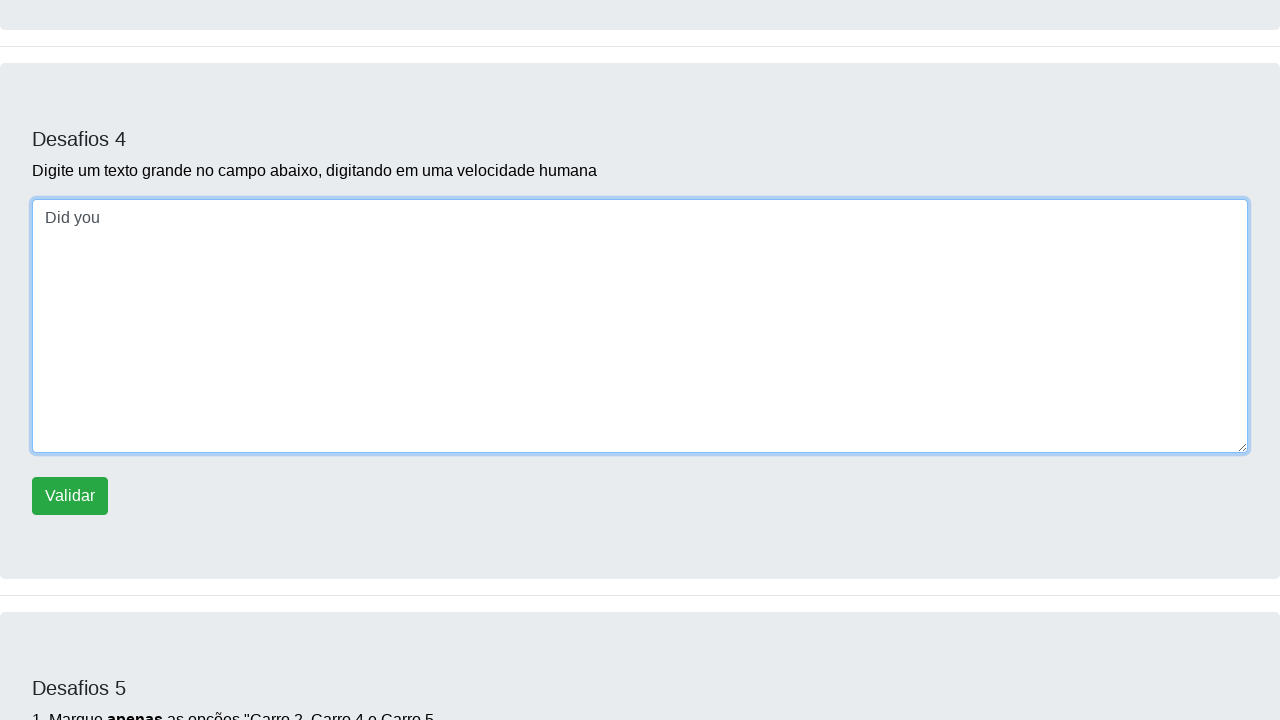

Typed character 'k' with random delay into paragraph field on #campoparagrafo
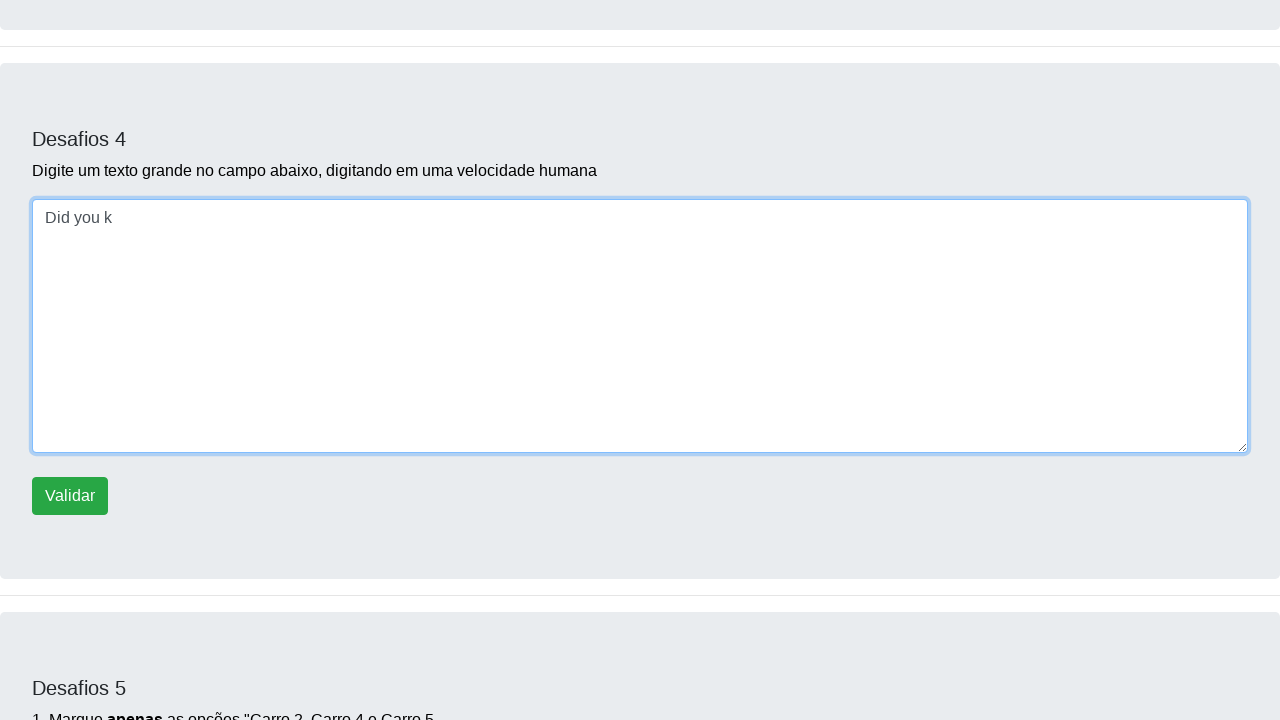

Typed character 'n' with random delay into paragraph field on #campoparagrafo
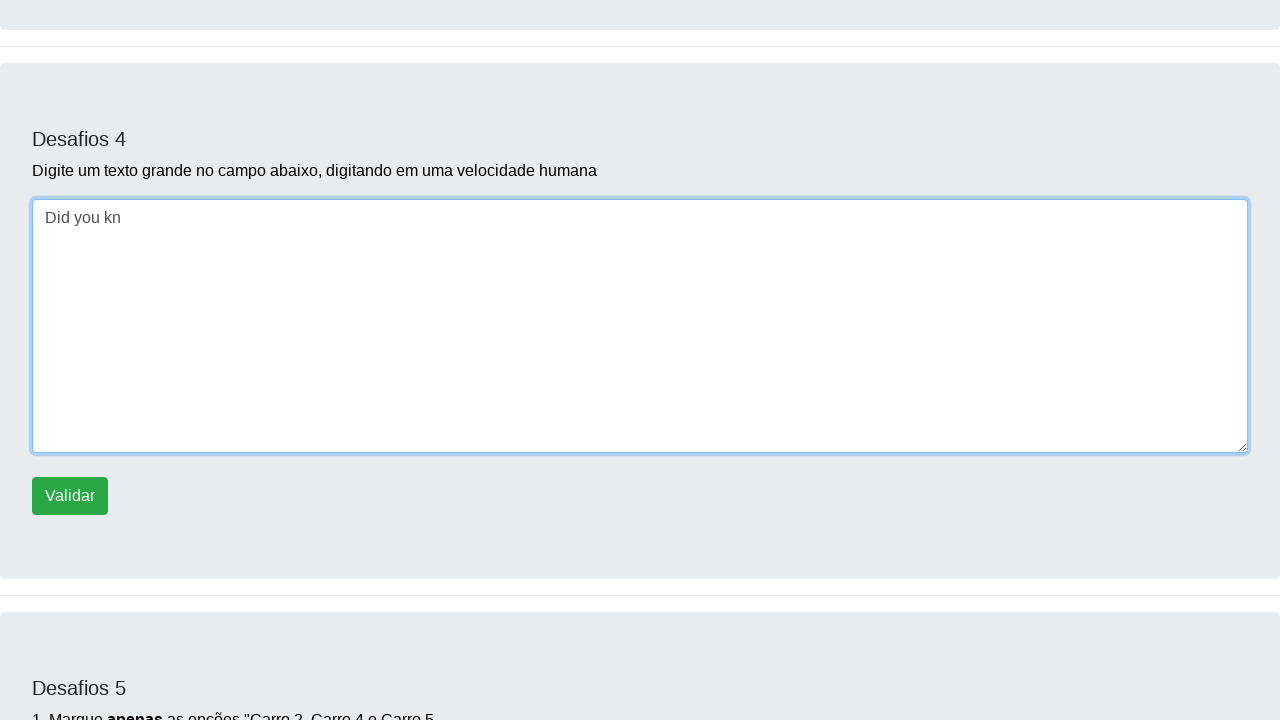

Typed character 'o' with random delay into paragraph field on #campoparagrafo
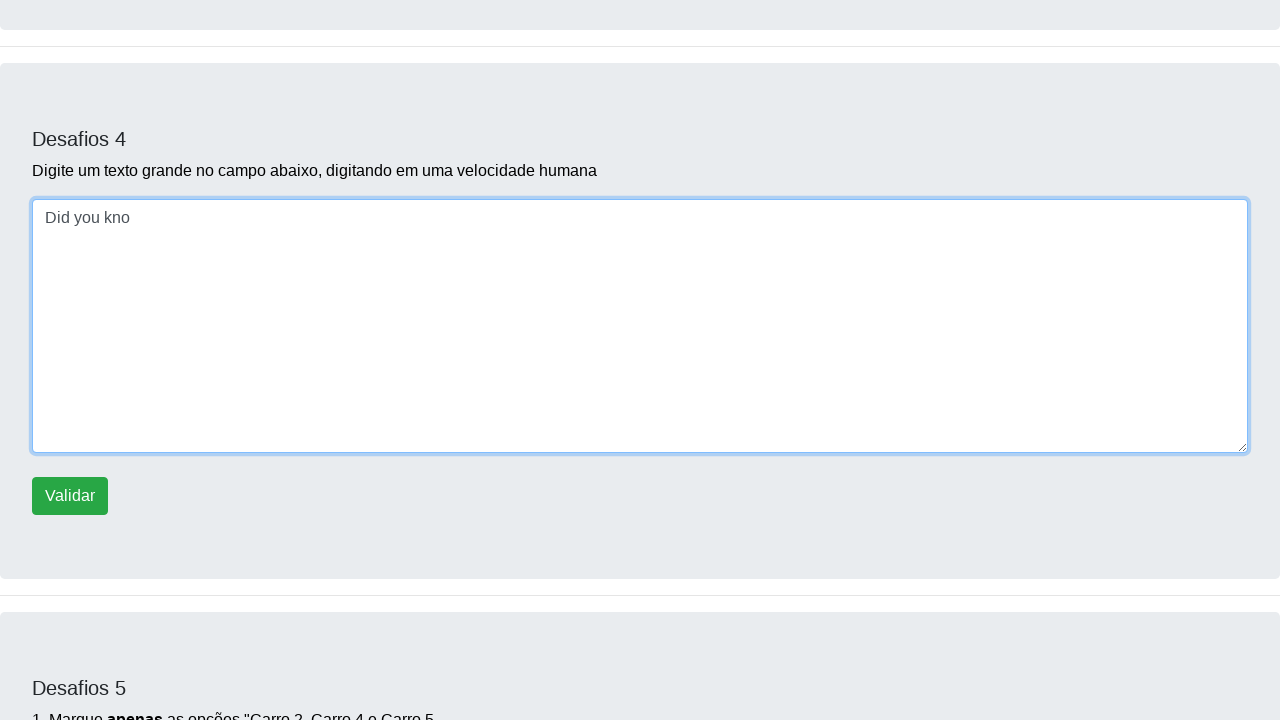

Typed character 'w' with random delay into paragraph field on #campoparagrafo
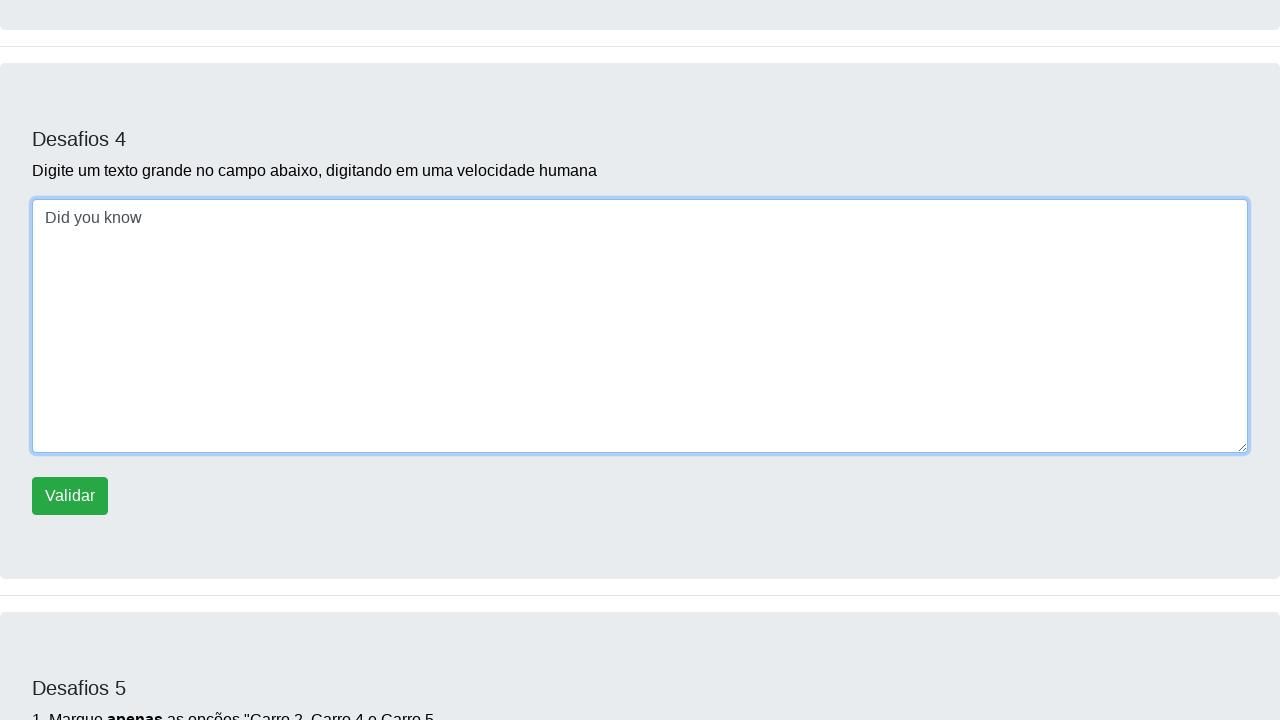

Typed character ' ' with random delay into paragraph field on #campoparagrafo
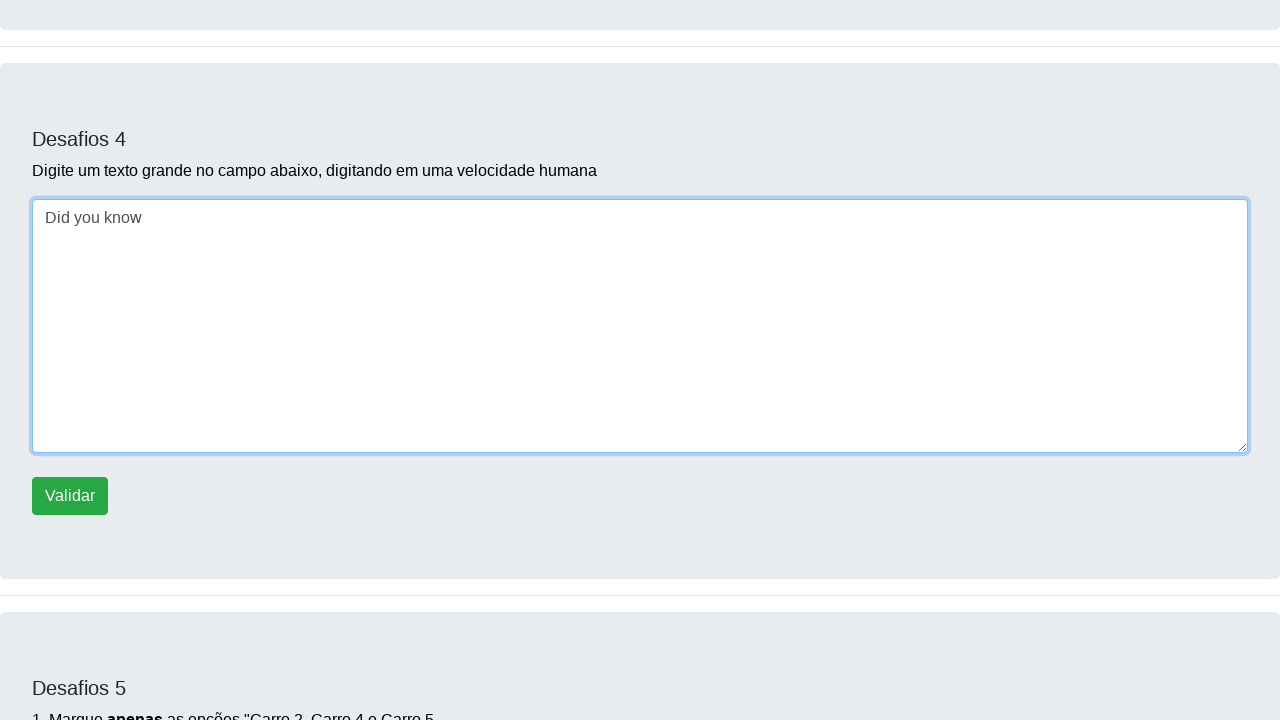

Typed character 't' with random delay into paragraph field on #campoparagrafo
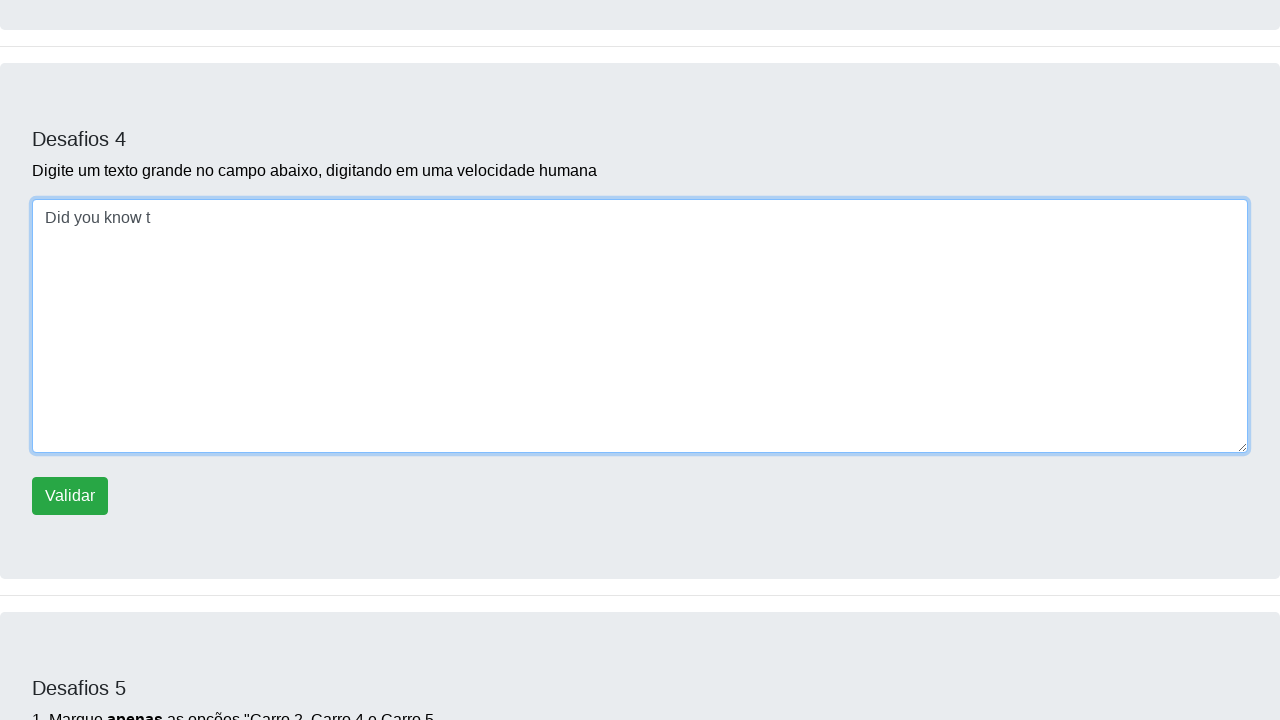

Typed character 'h' with random delay into paragraph field on #campoparagrafo
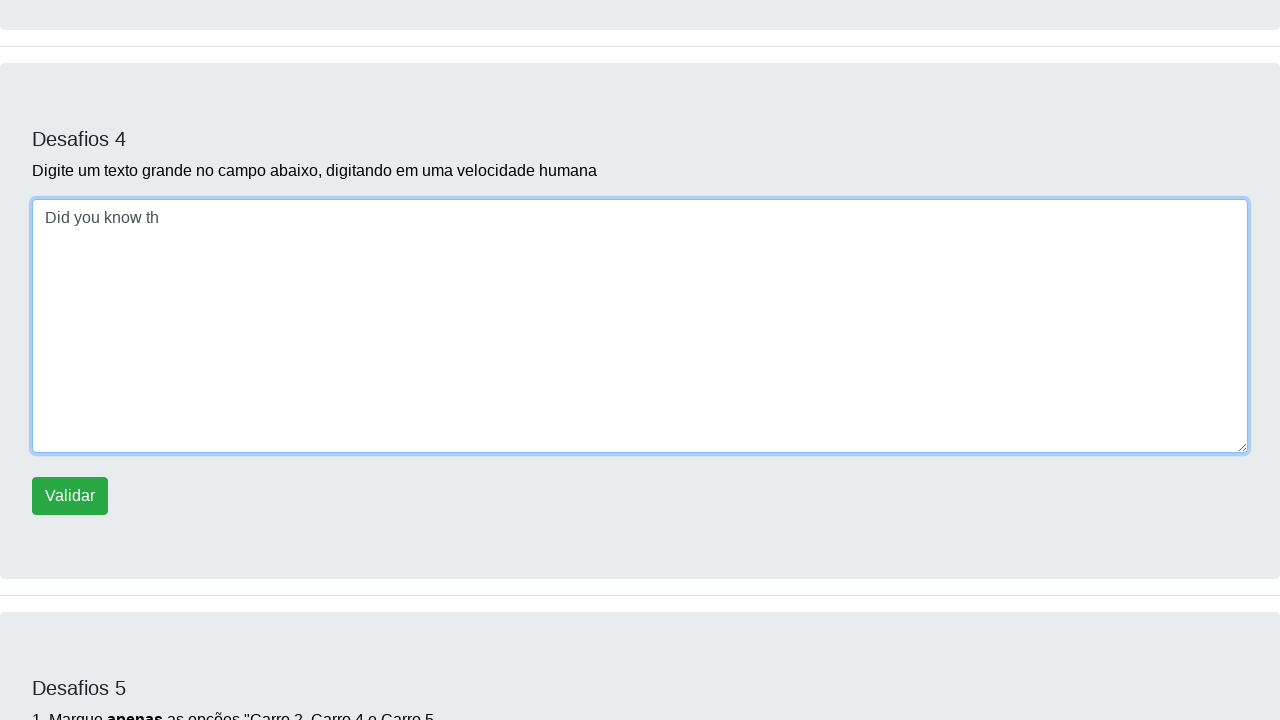

Typed character 'a' with random delay into paragraph field on #campoparagrafo
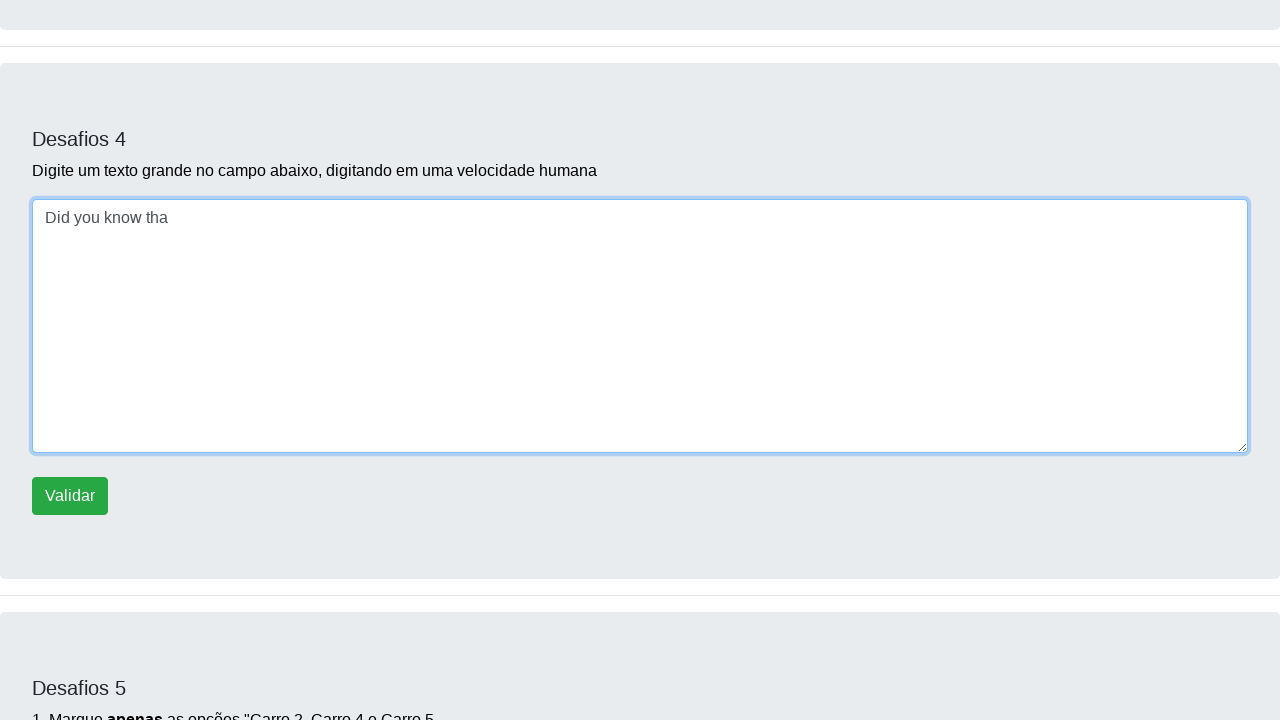

Typed character 't' with random delay into paragraph field on #campoparagrafo
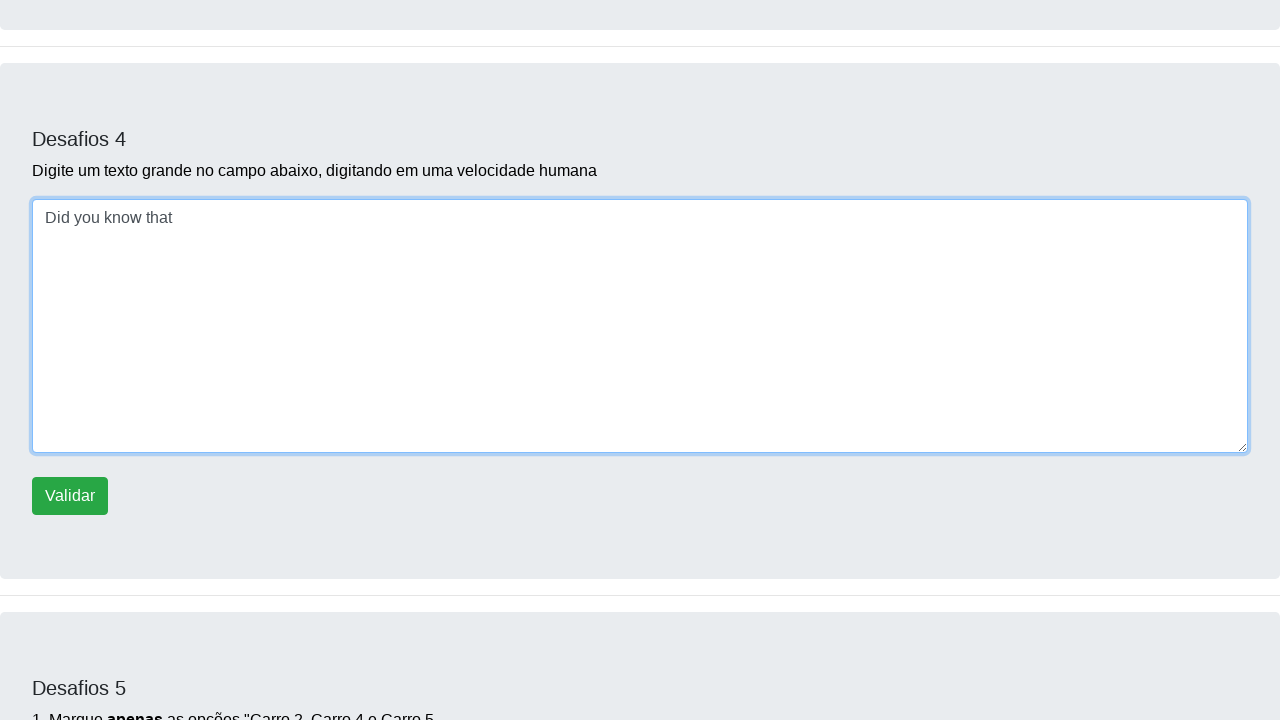

Typed character ' ' with random delay into paragraph field on #campoparagrafo
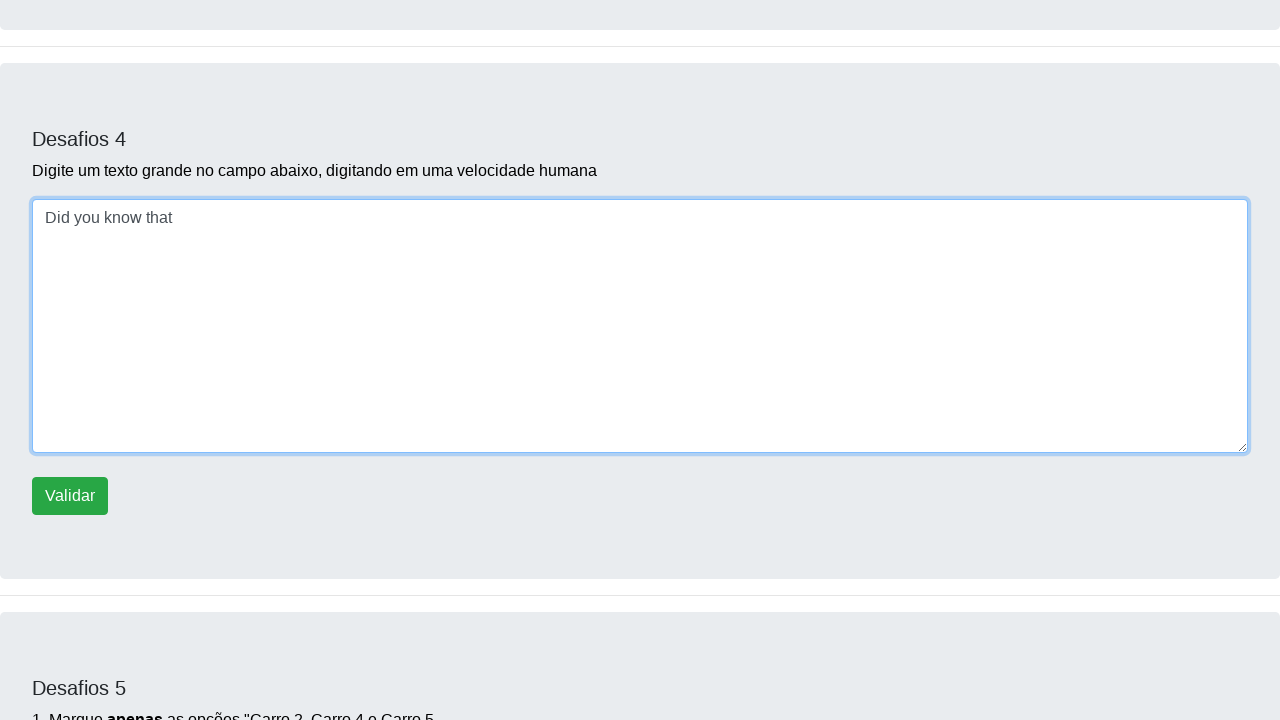

Typed character 'o' with random delay into paragraph field on #campoparagrafo
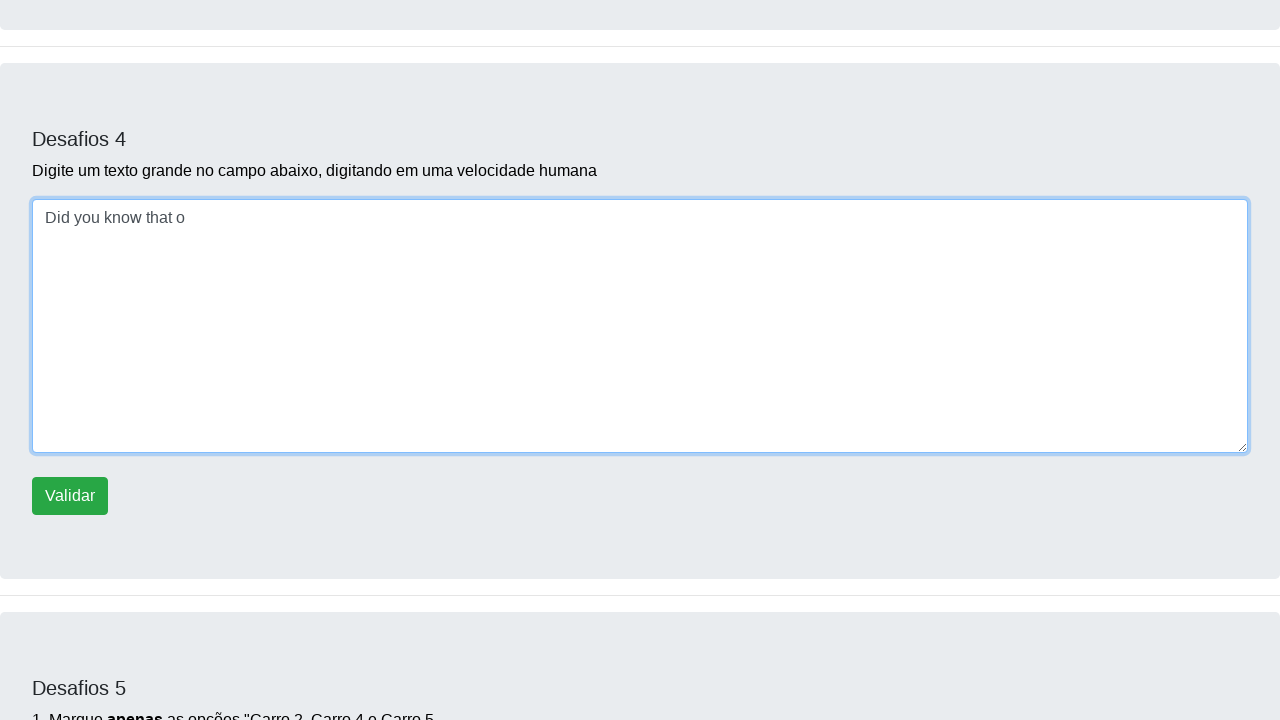

Typed character 'c' with random delay into paragraph field on #campoparagrafo
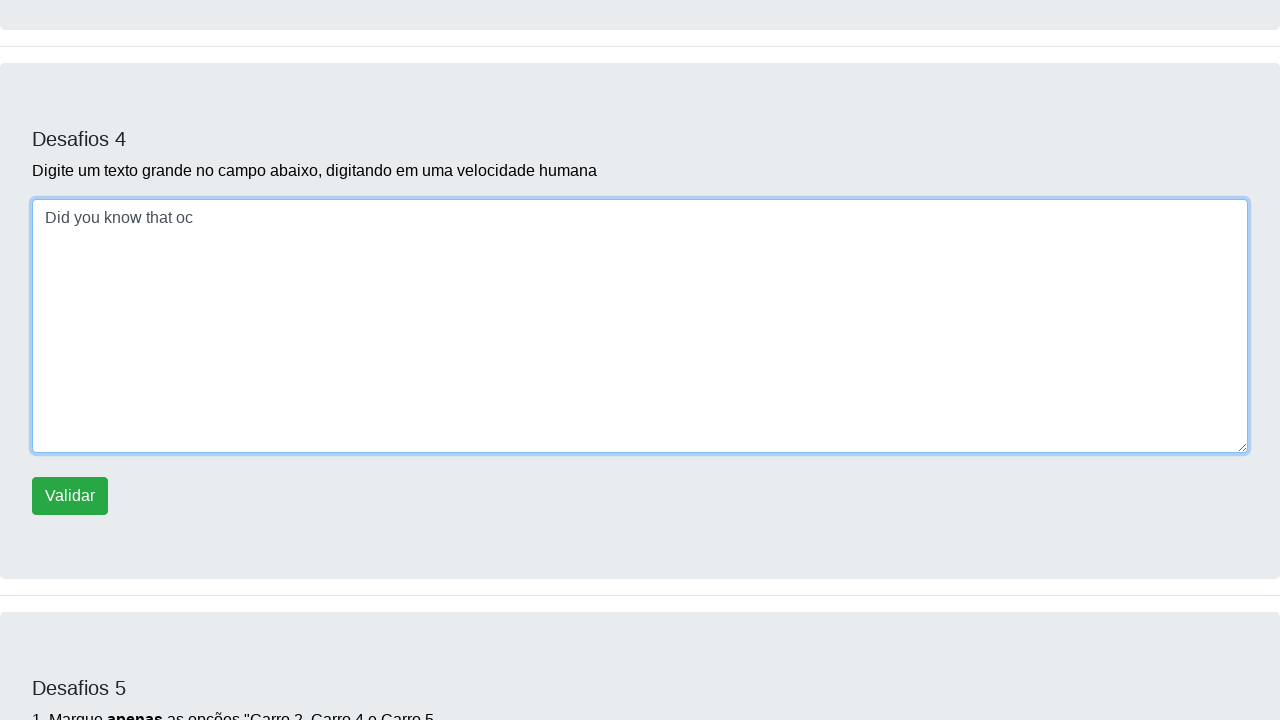

Typed character 't' with random delay into paragraph field on #campoparagrafo
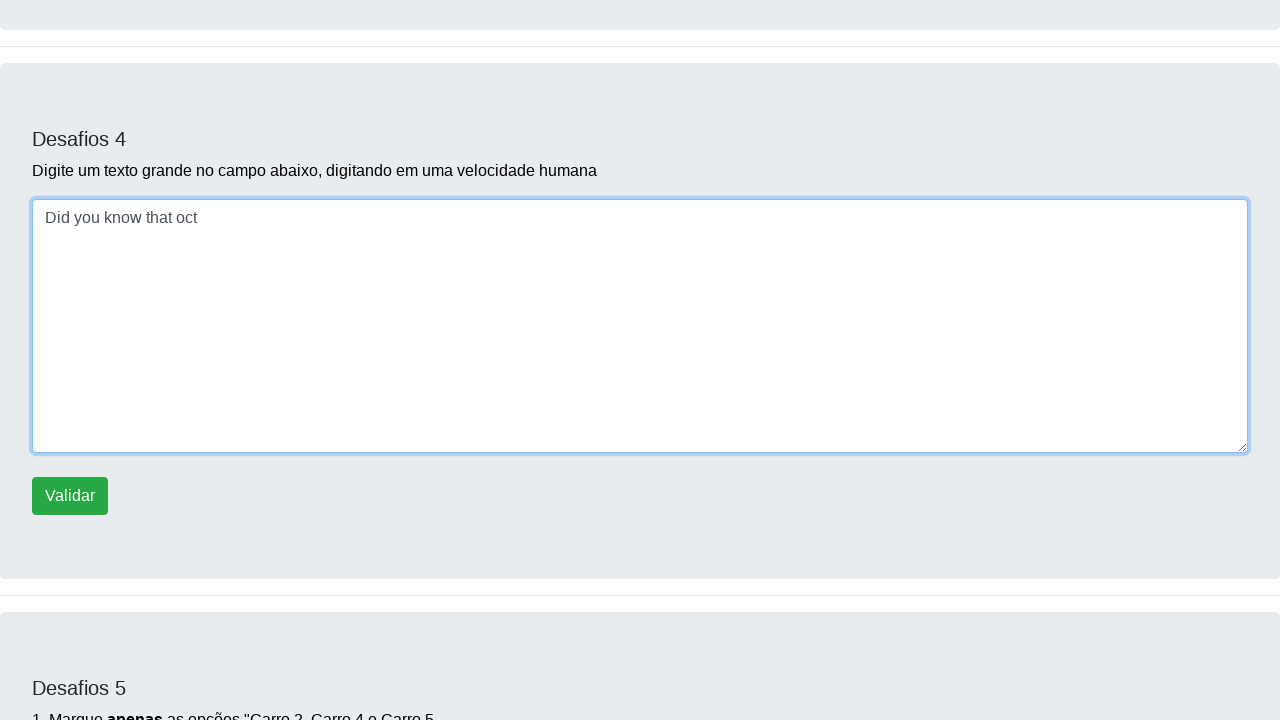

Typed character 'o' with random delay into paragraph field on #campoparagrafo
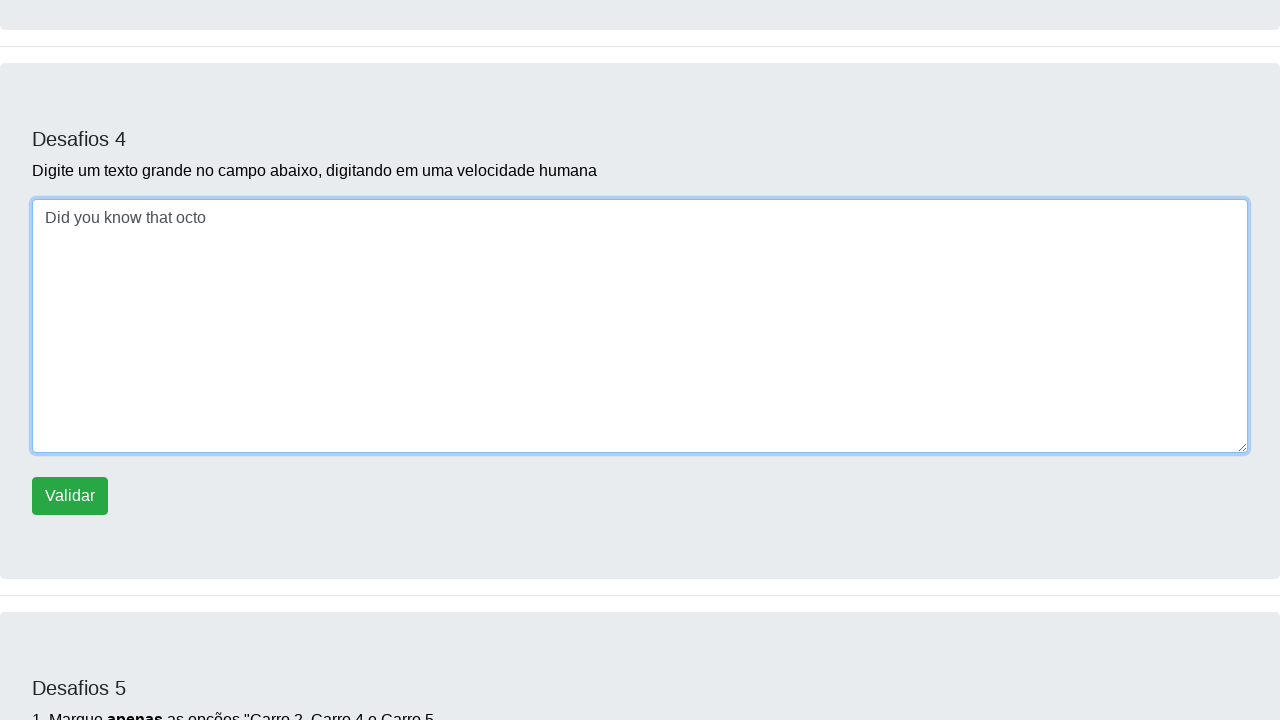

Typed character 'p' with random delay into paragraph field on #campoparagrafo
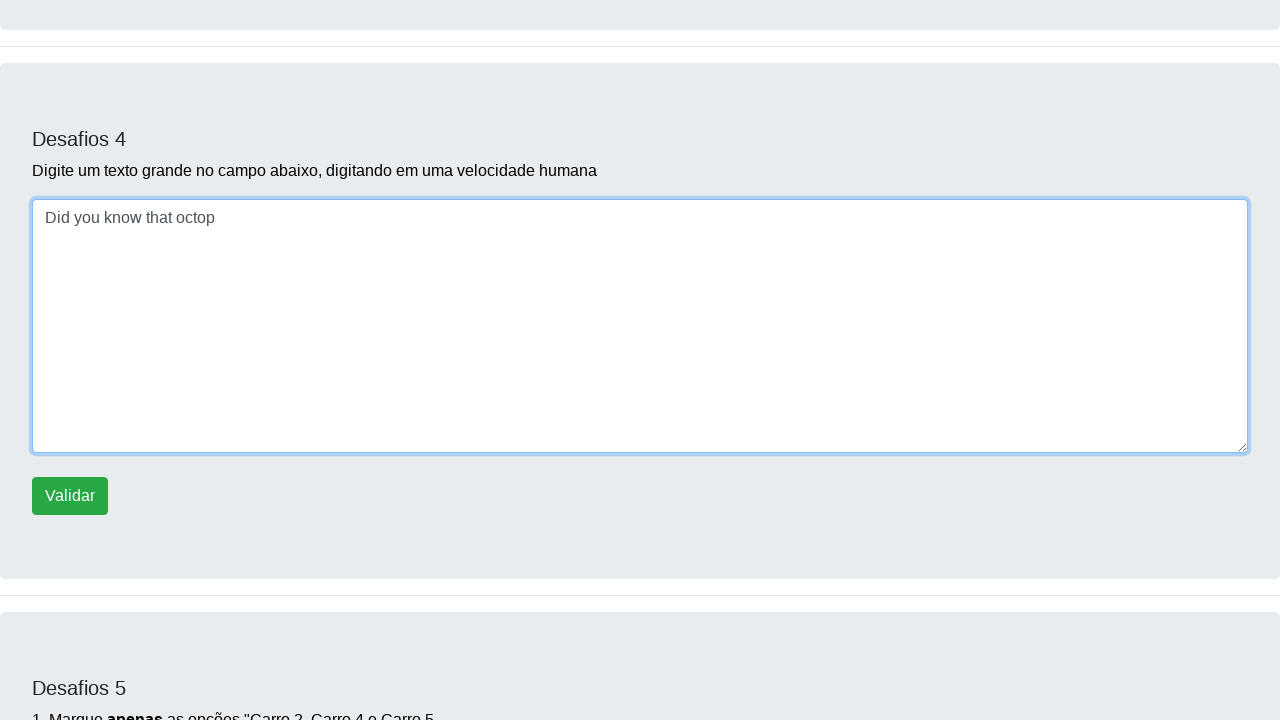

Typed character 'u' with random delay into paragraph field on #campoparagrafo
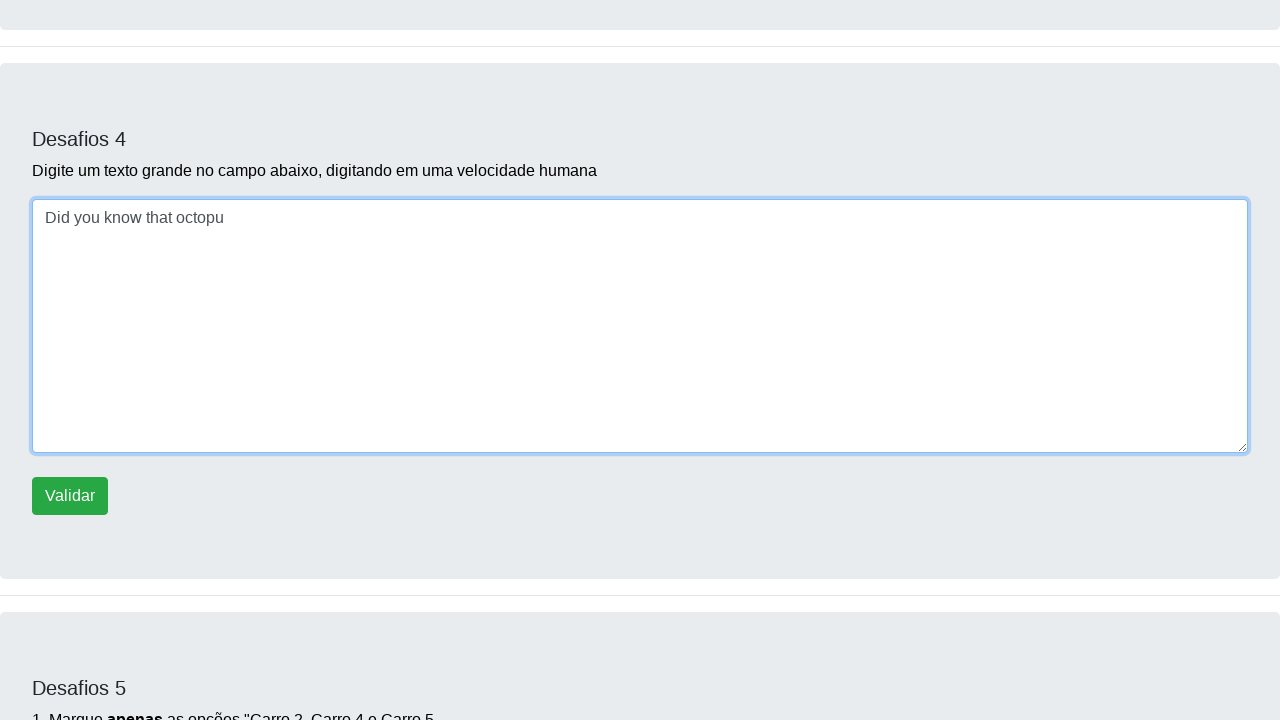

Typed character 's' with random delay into paragraph field on #campoparagrafo
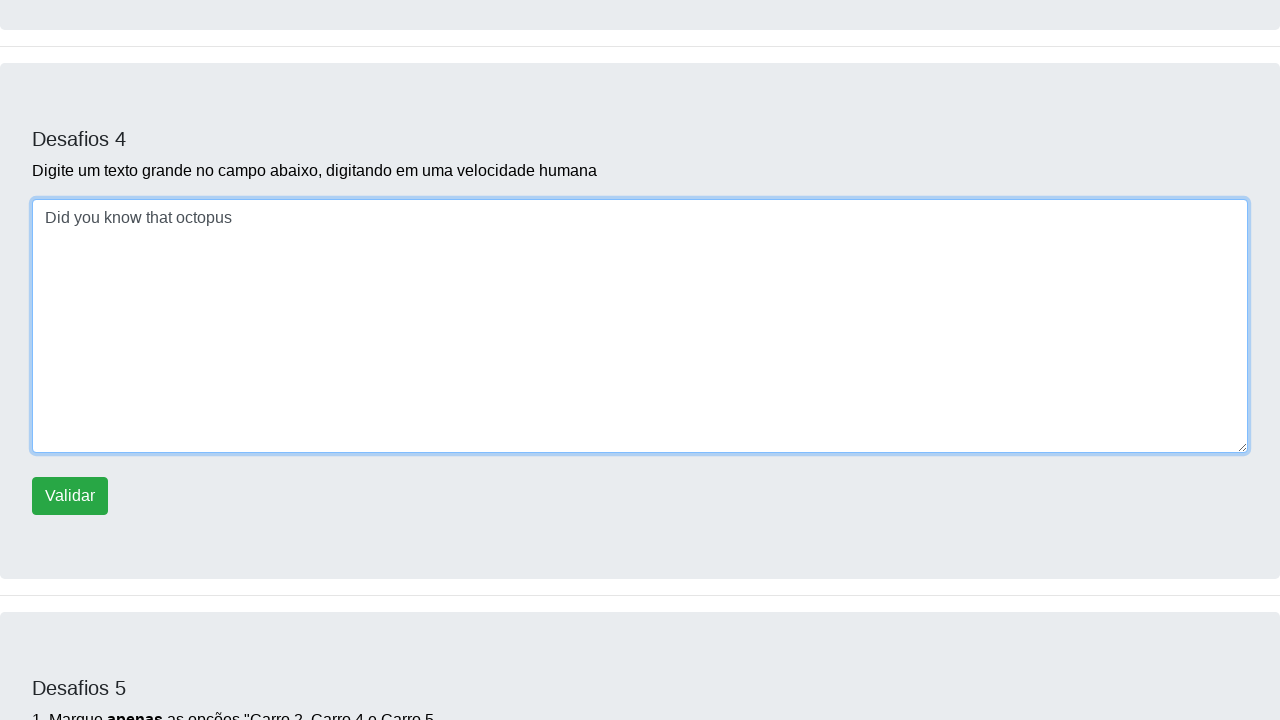

Typed character 'e' with random delay into paragraph field on #campoparagrafo
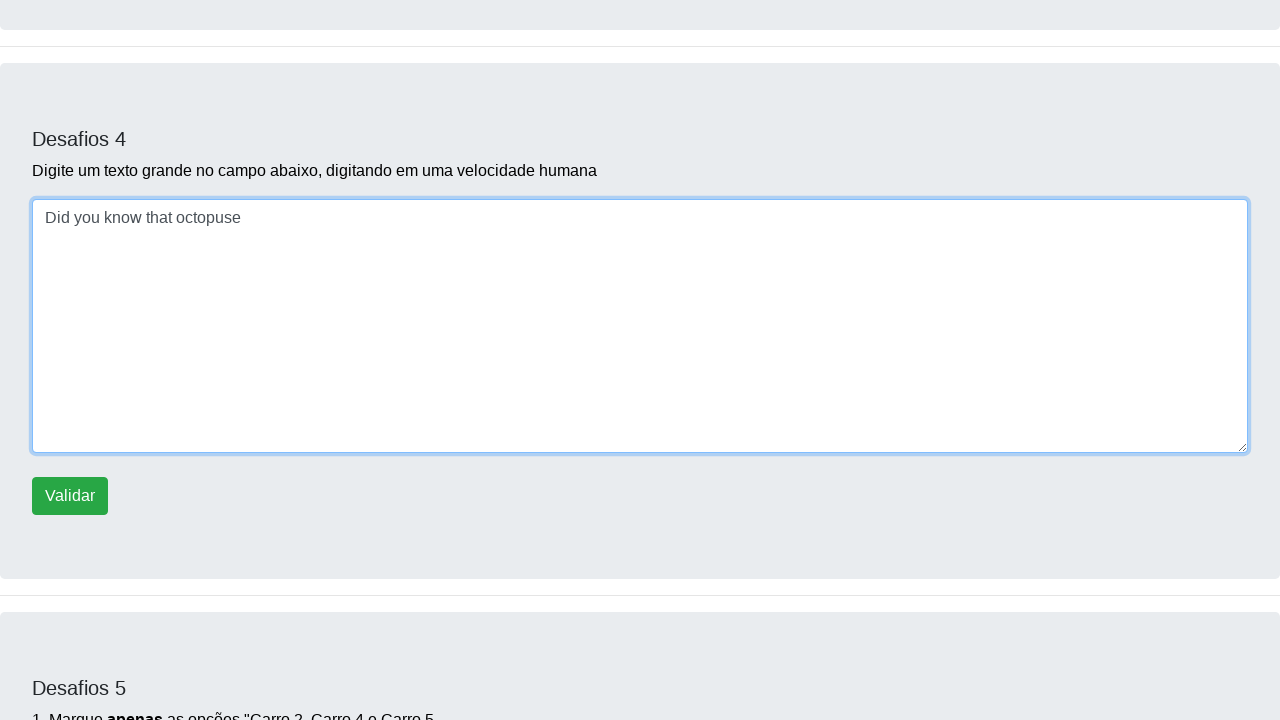

Typed character 's' with random delay into paragraph field on #campoparagrafo
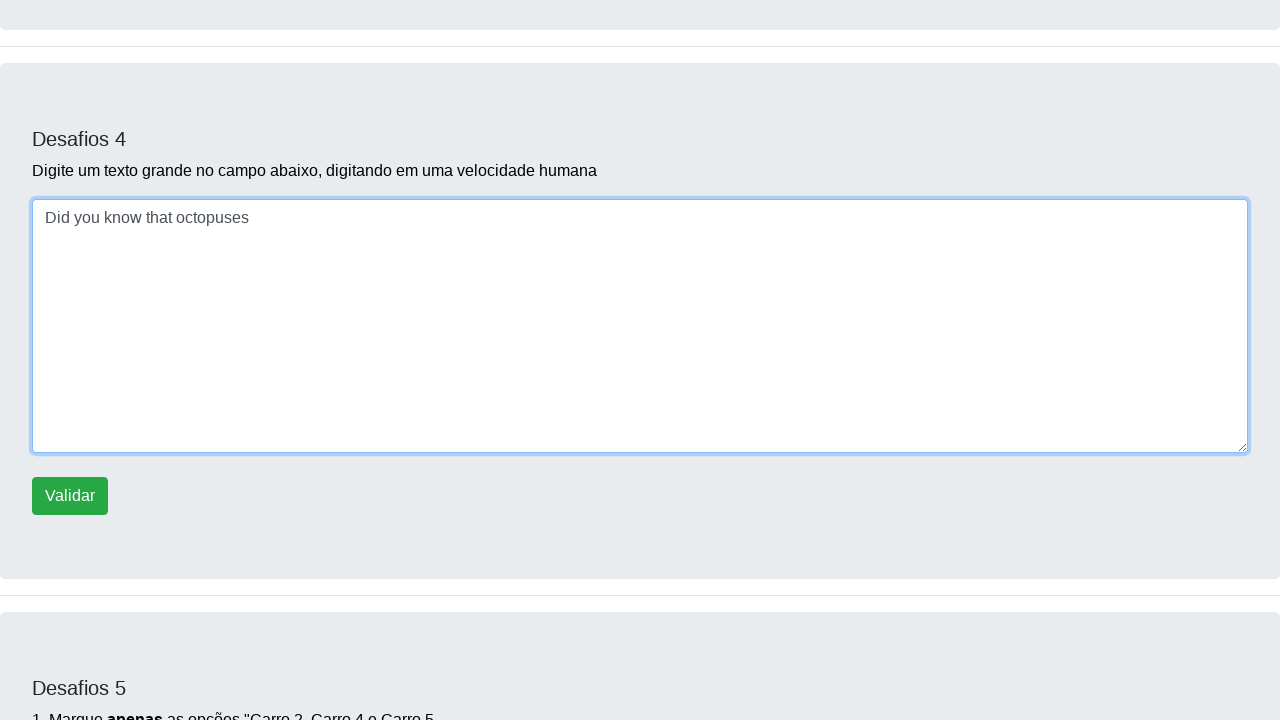

Typed character ' ' with random delay into paragraph field on #campoparagrafo
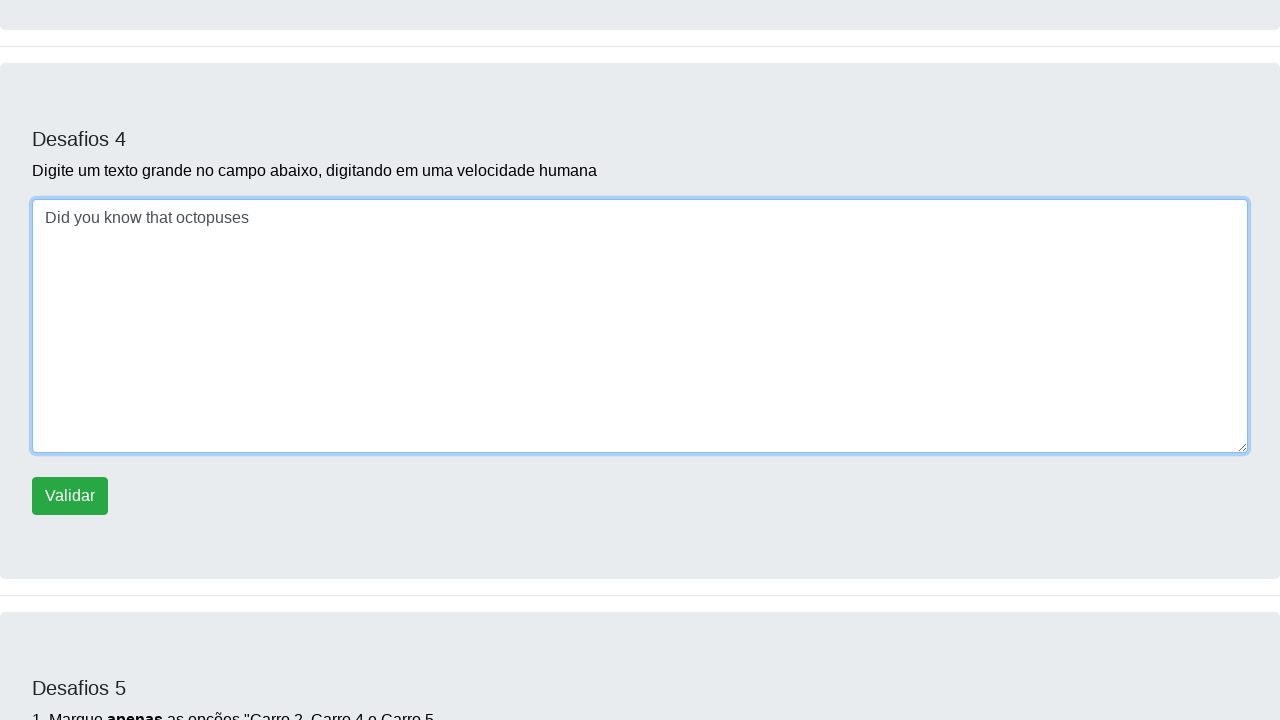

Typed character 'h' with random delay into paragraph field on #campoparagrafo
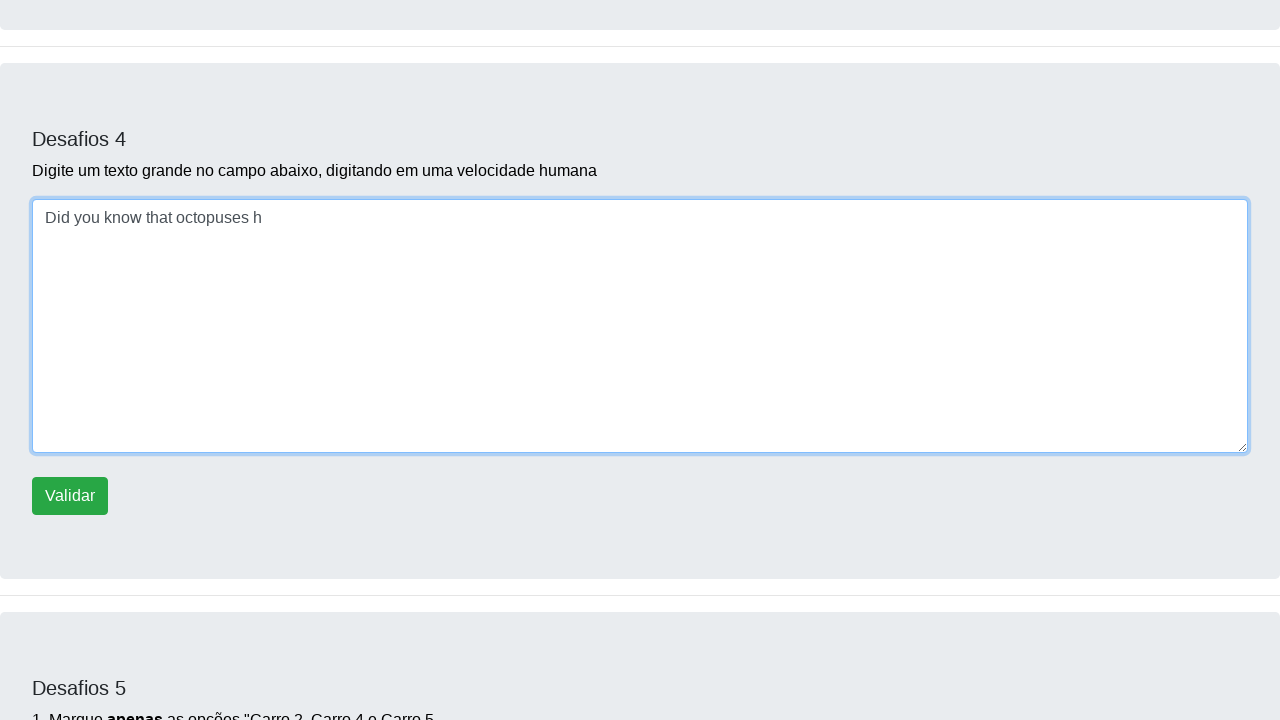

Typed character 'a' with random delay into paragraph field on #campoparagrafo
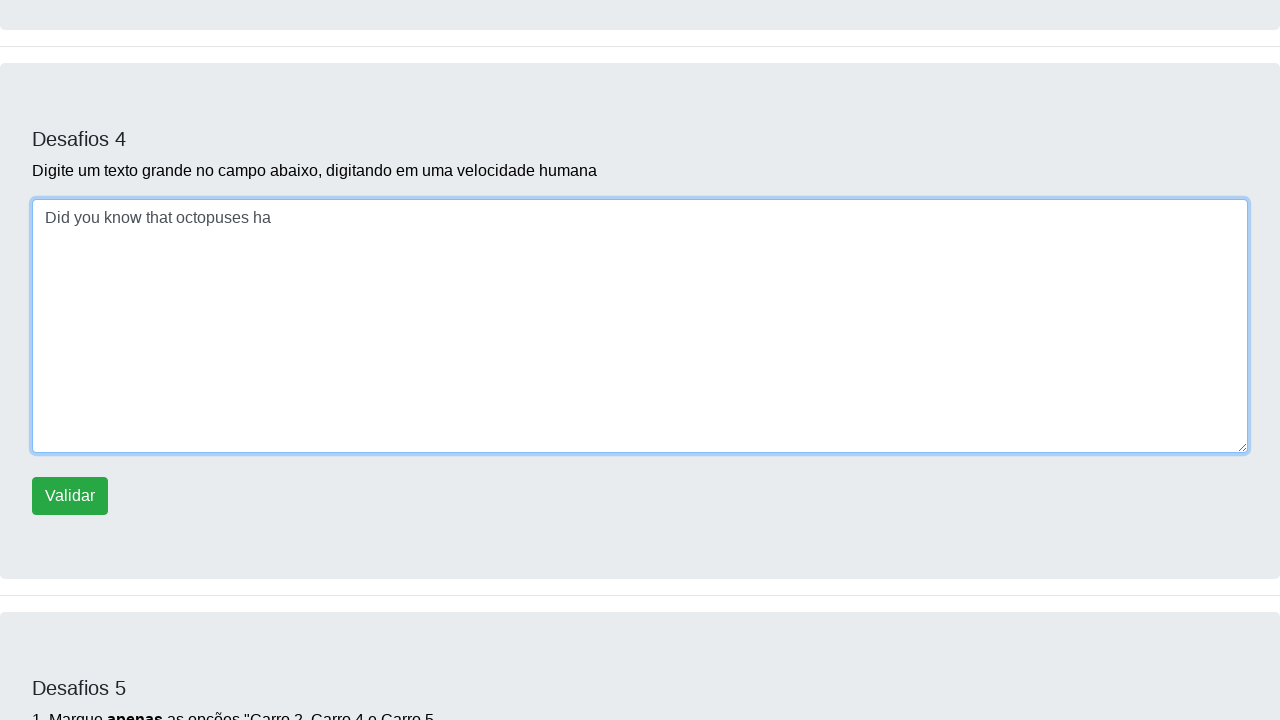

Typed character 'v' with random delay into paragraph field on #campoparagrafo
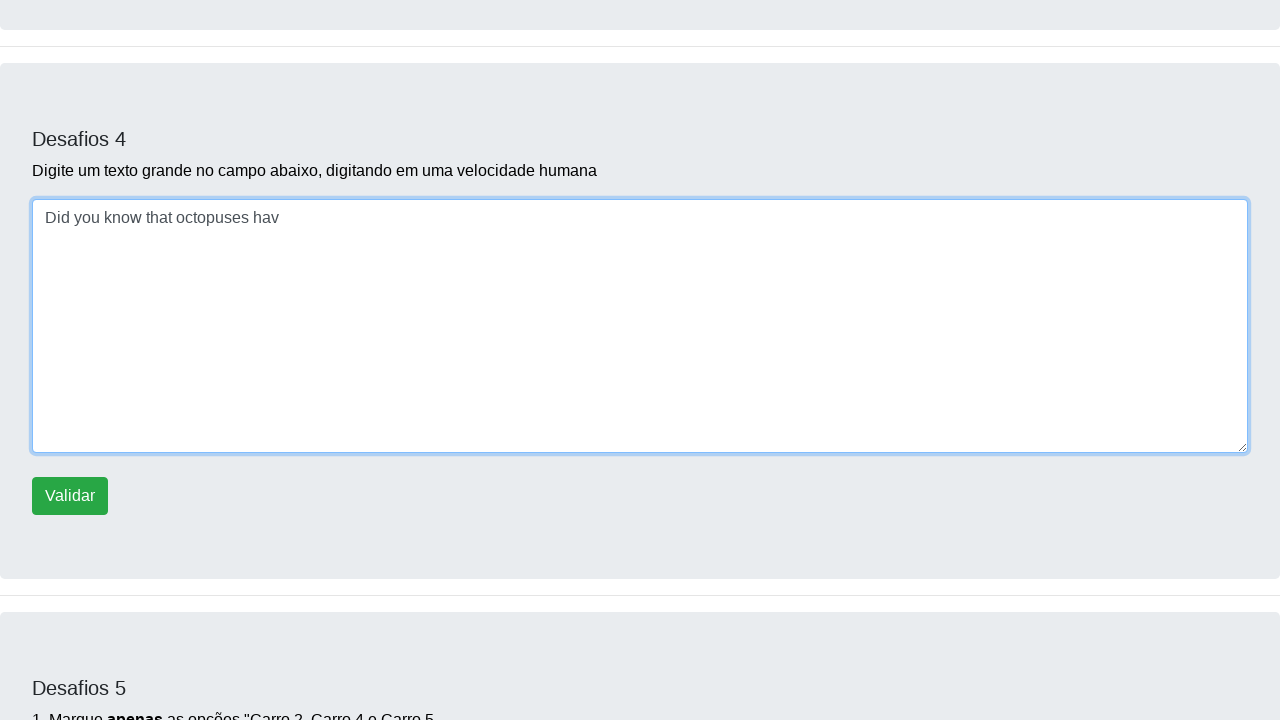

Typed character 'e' with random delay into paragraph field on #campoparagrafo
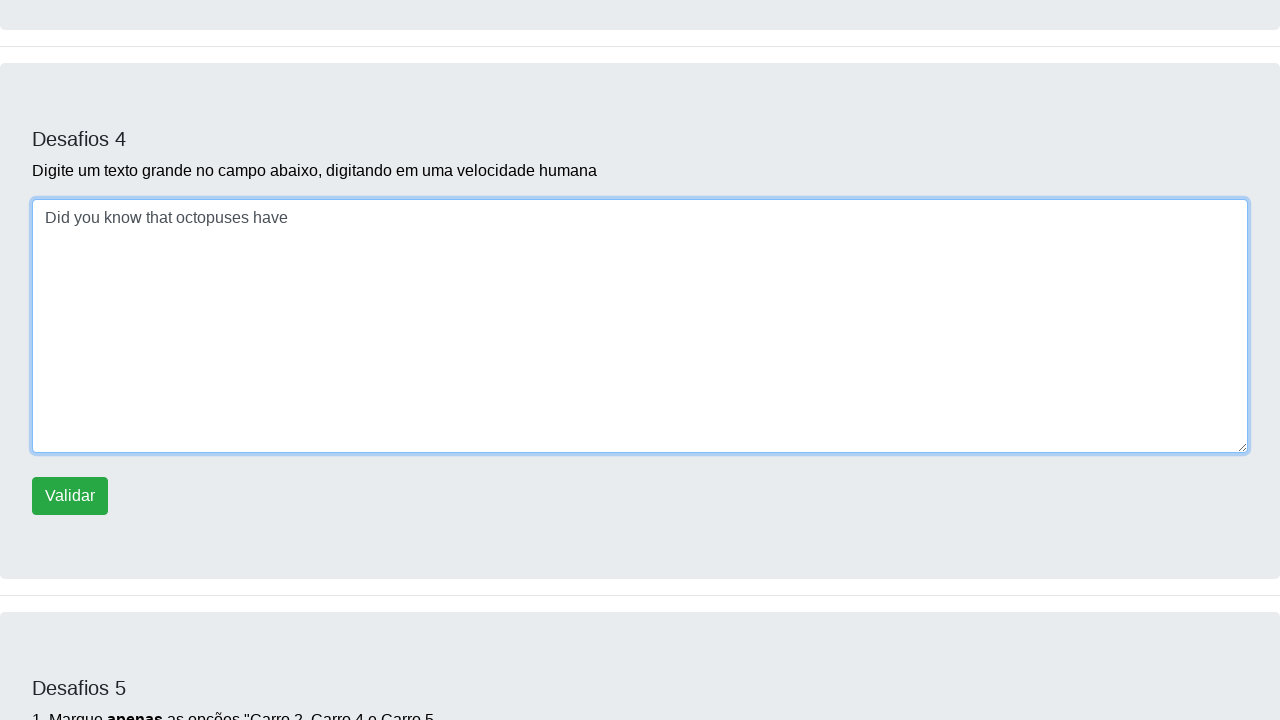

Typed character ' ' with random delay into paragraph field on #campoparagrafo
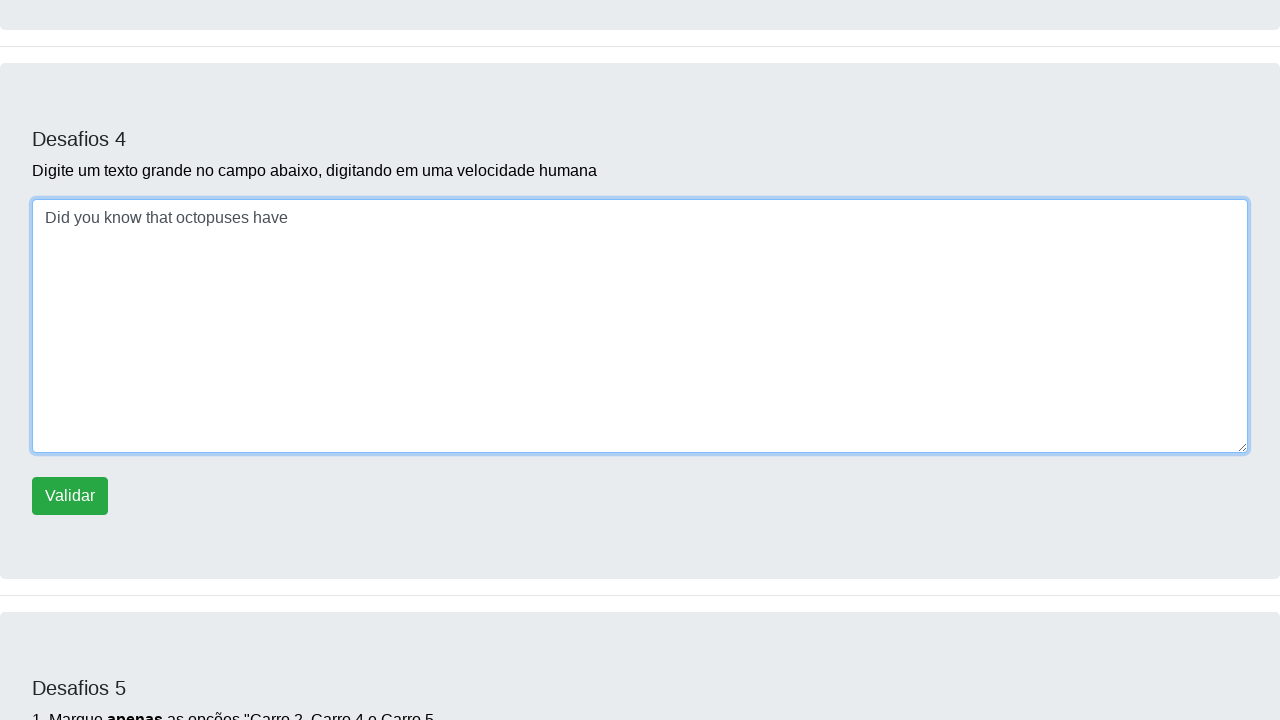

Typed character 't' with random delay into paragraph field on #campoparagrafo
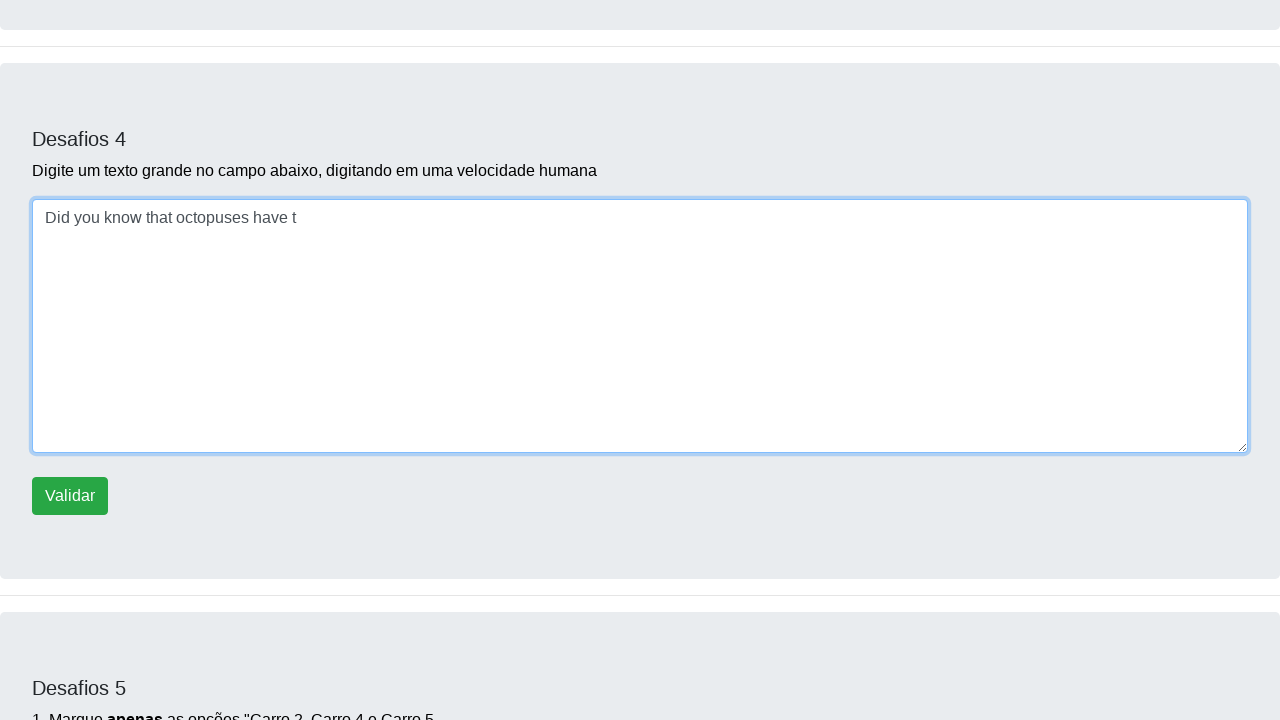

Typed character 'h' with random delay into paragraph field on #campoparagrafo
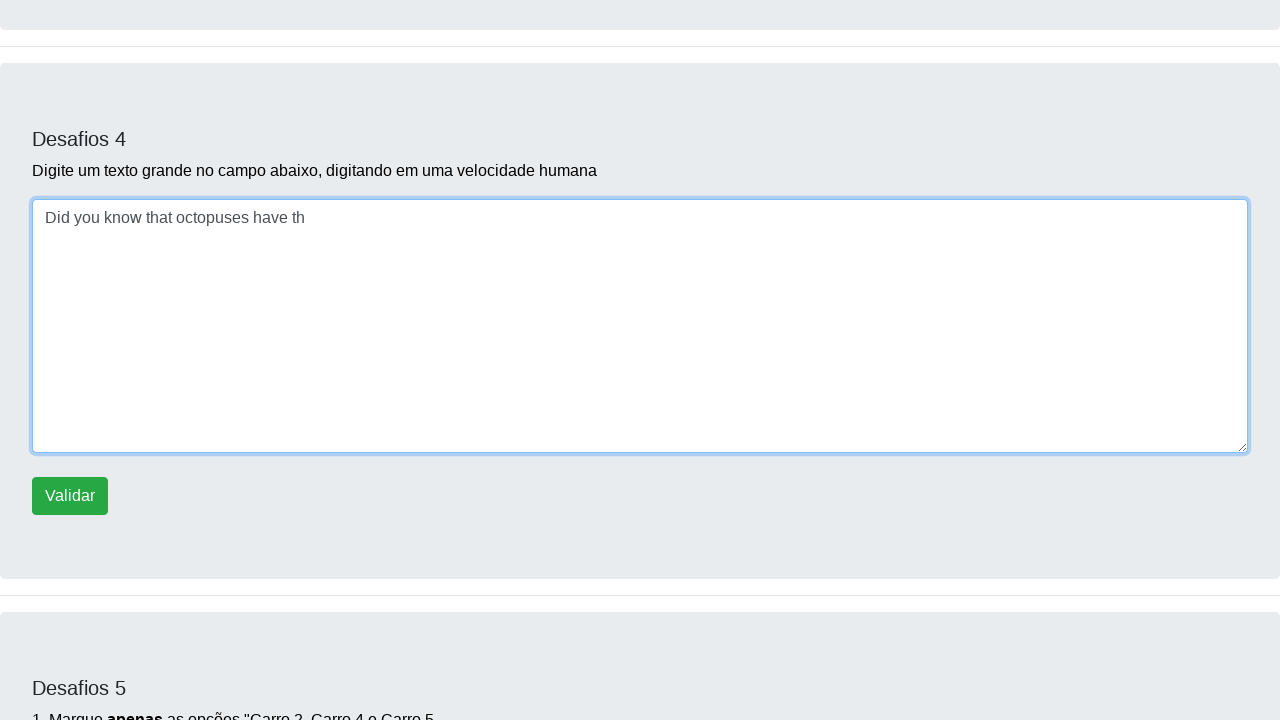

Typed character 'r' with random delay into paragraph field on #campoparagrafo
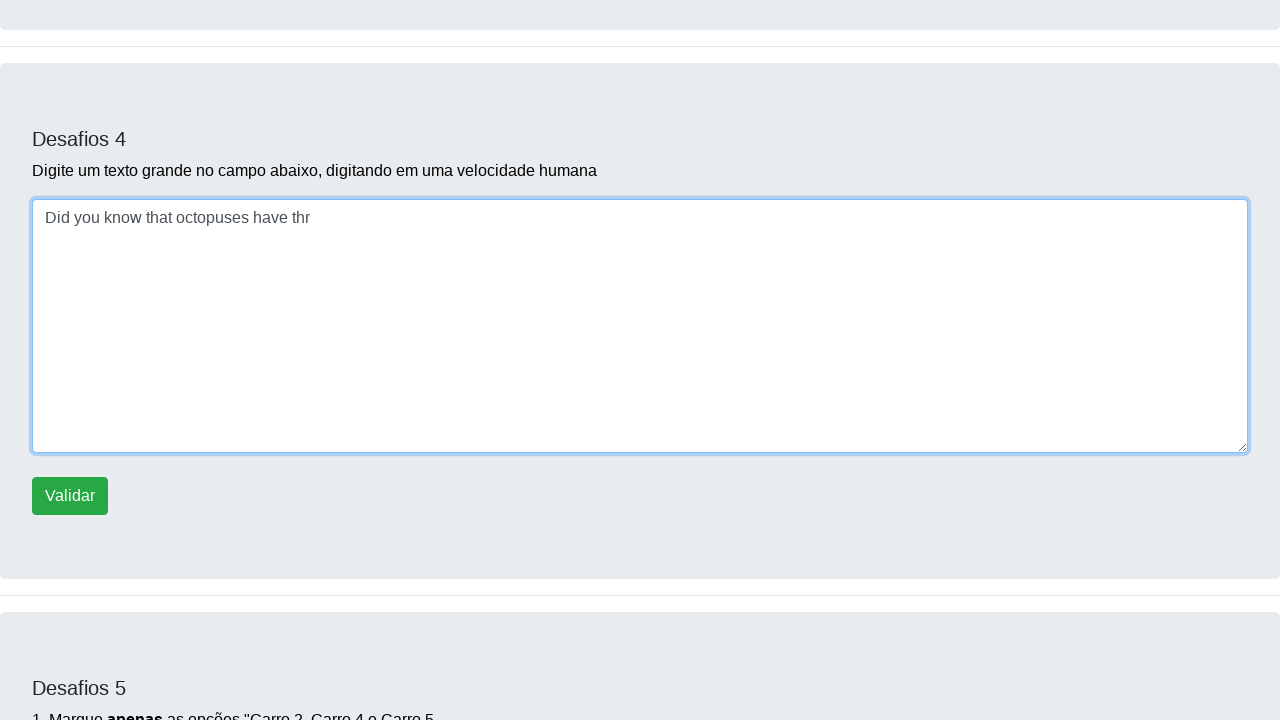

Typed character 'e' with random delay into paragraph field on #campoparagrafo
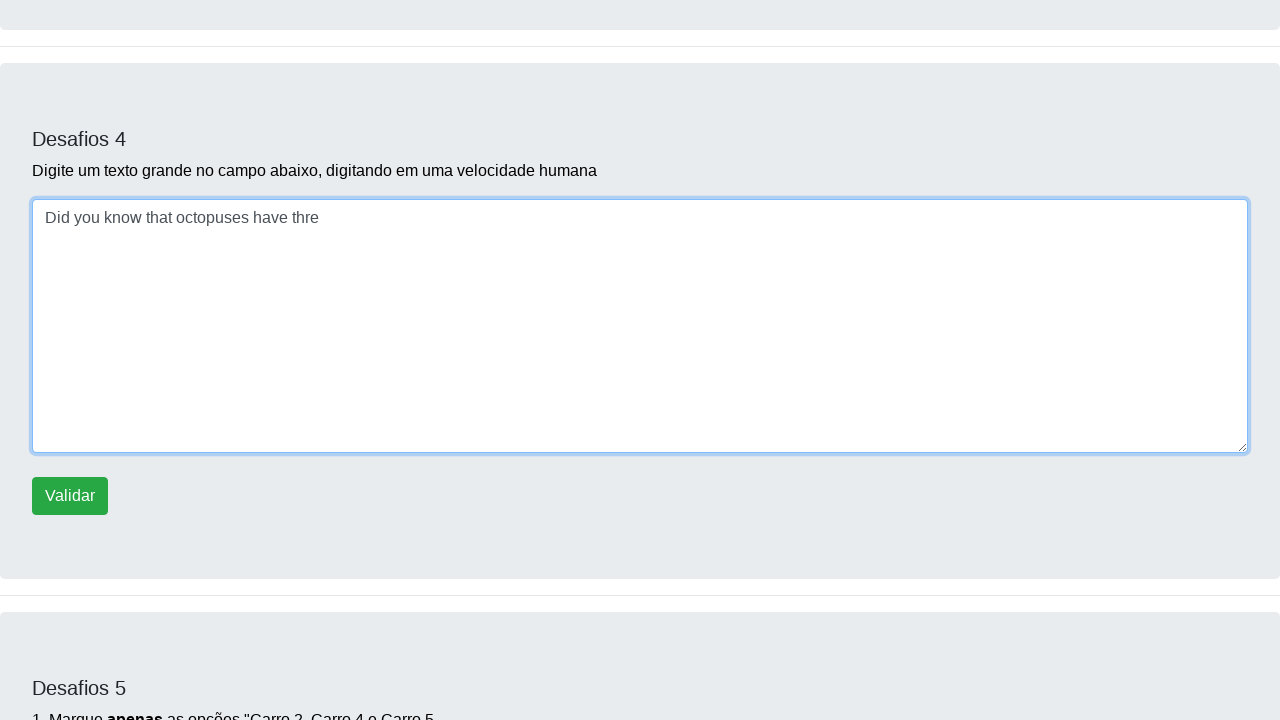

Typed character 'e' with random delay into paragraph field on #campoparagrafo
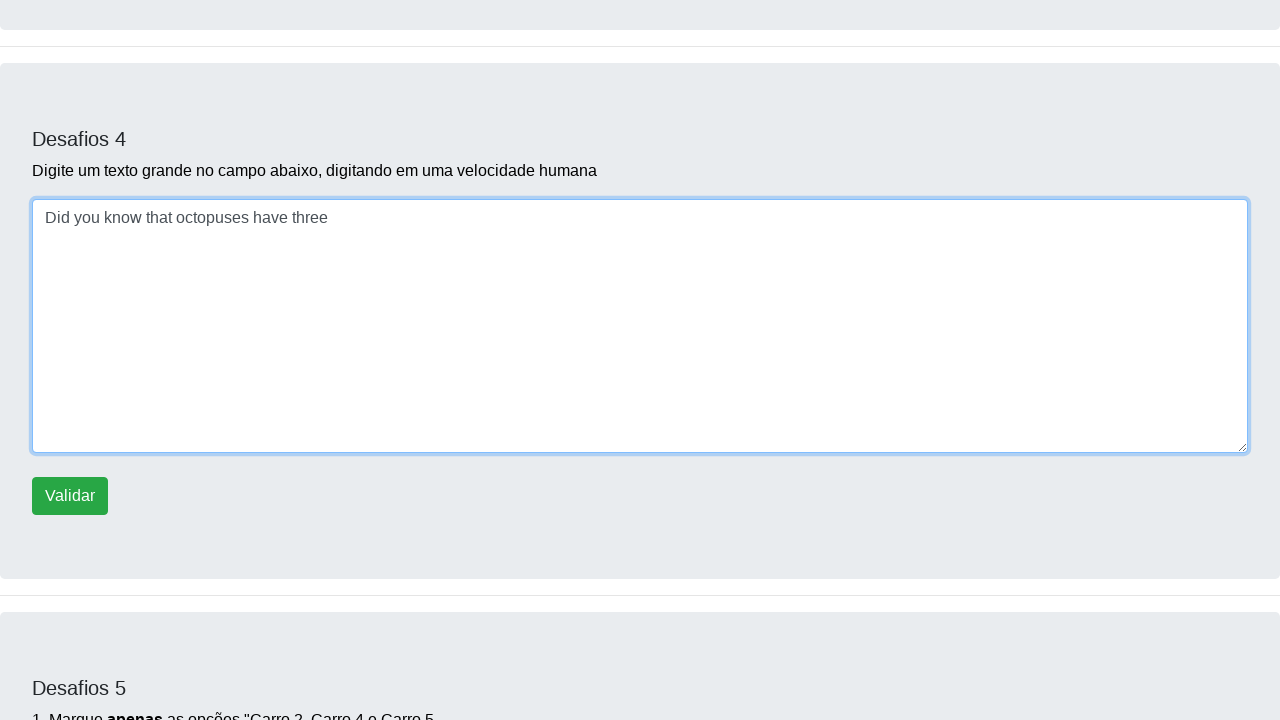

Typed character ' ' with random delay into paragraph field on #campoparagrafo
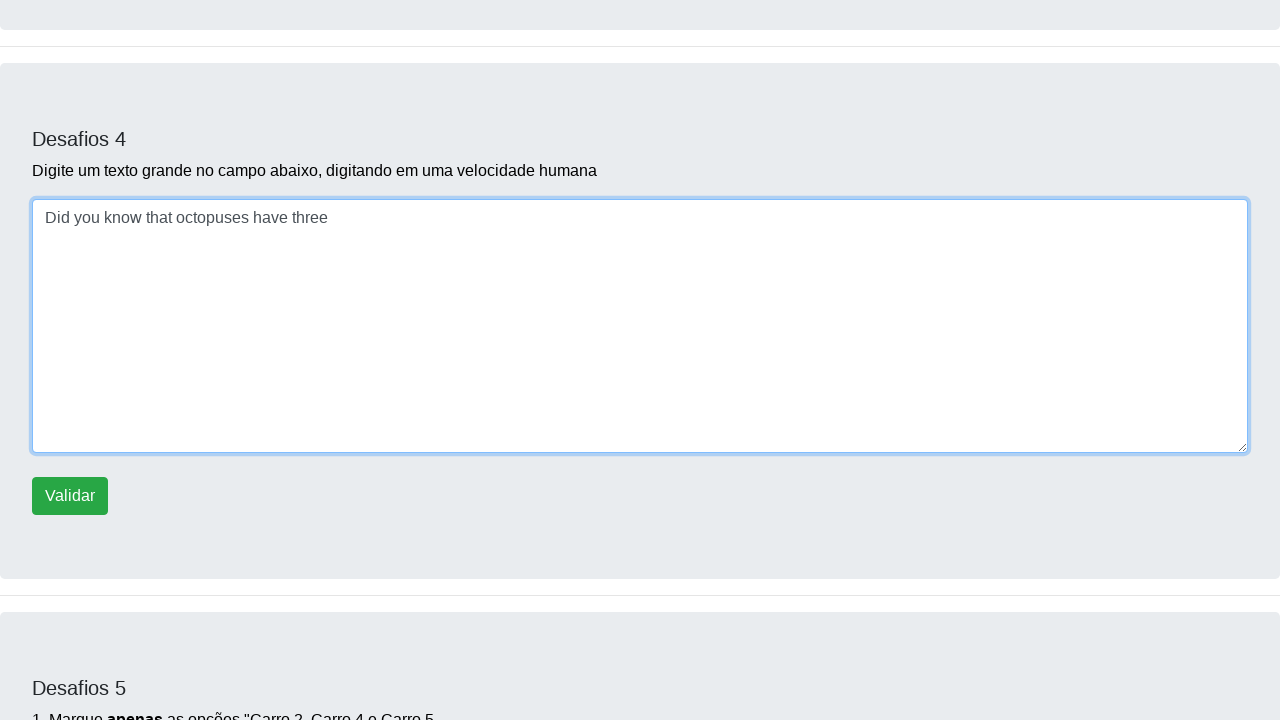

Typed character 'h' with random delay into paragraph field on #campoparagrafo
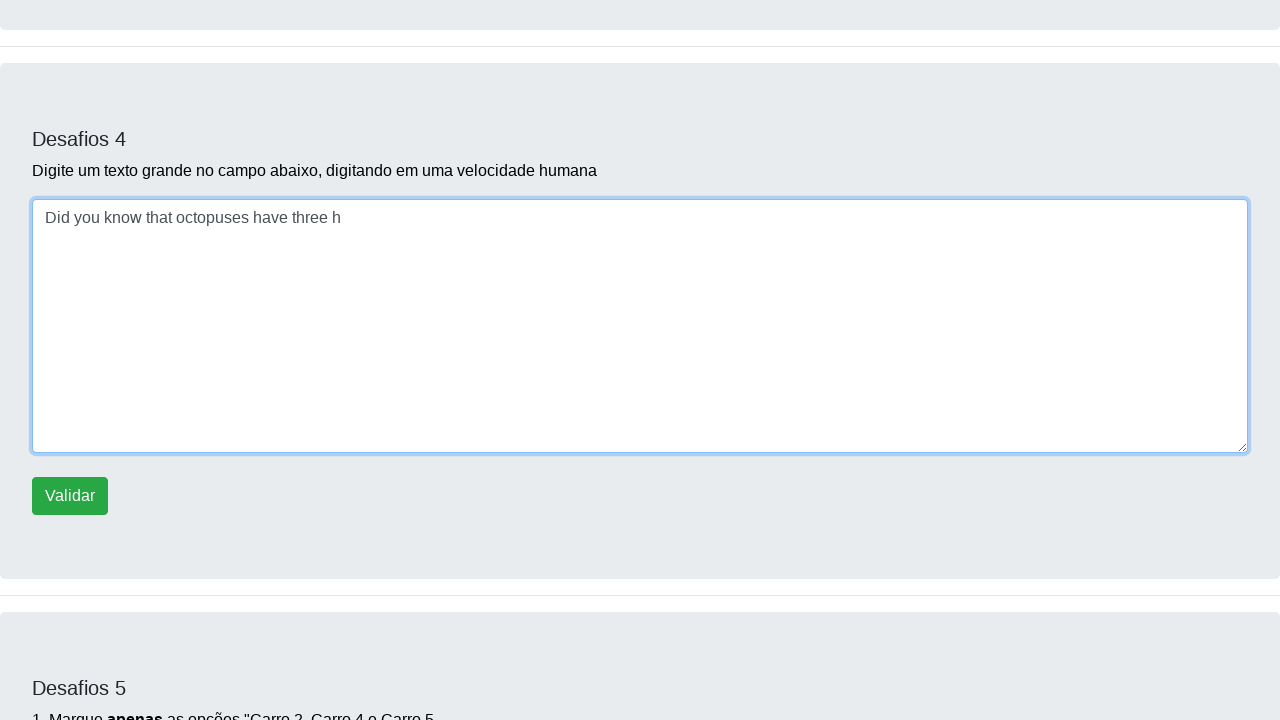

Typed character 'e' with random delay into paragraph field on #campoparagrafo
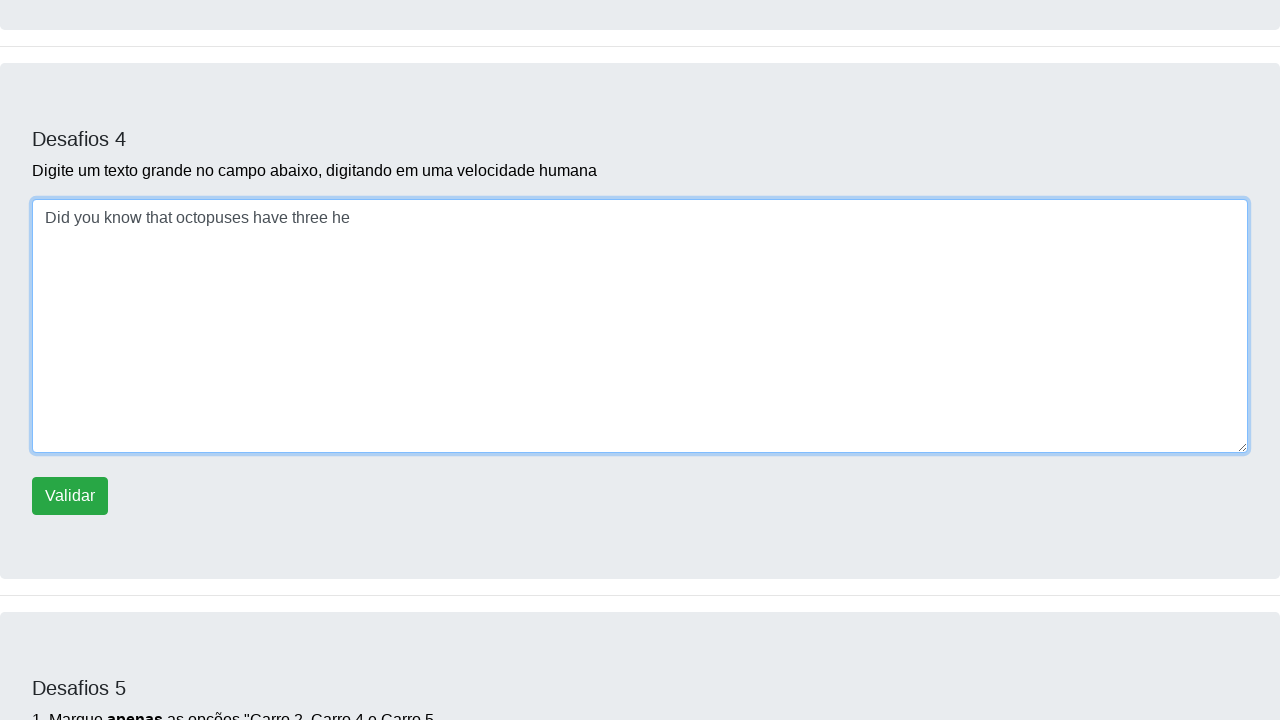

Typed character 'a' with random delay into paragraph field on #campoparagrafo
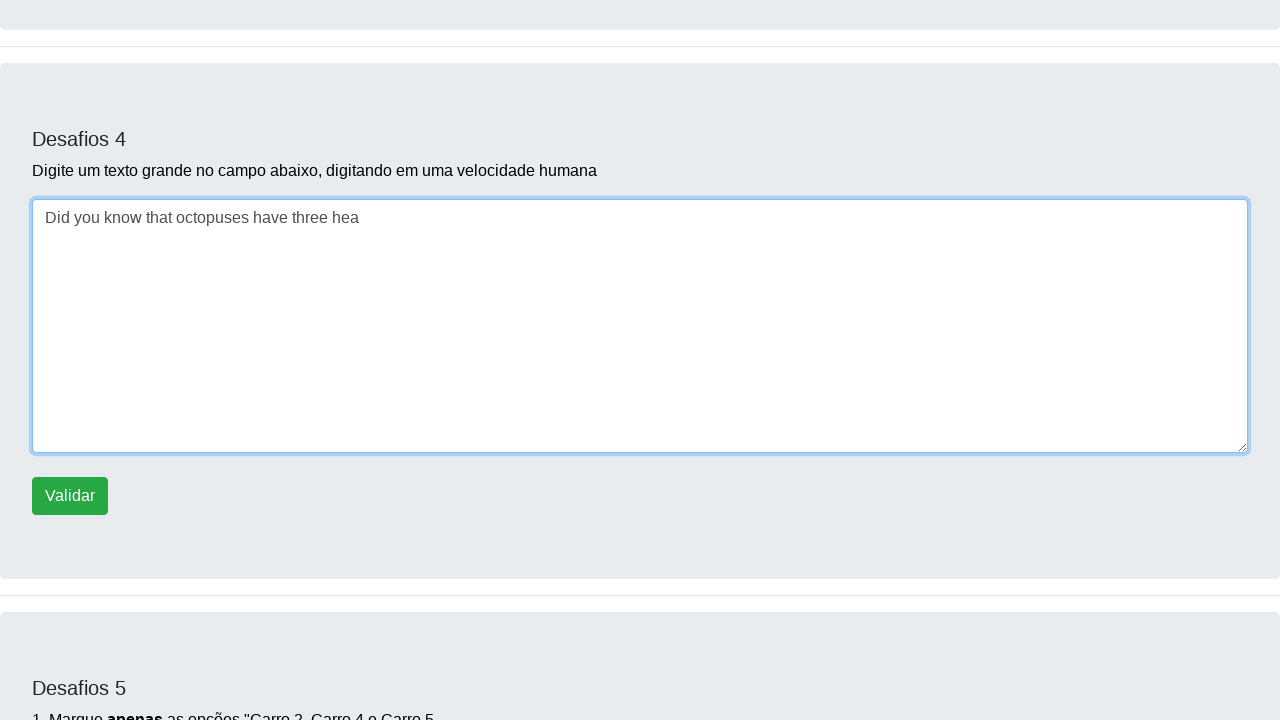

Typed character 'r' with random delay into paragraph field on #campoparagrafo
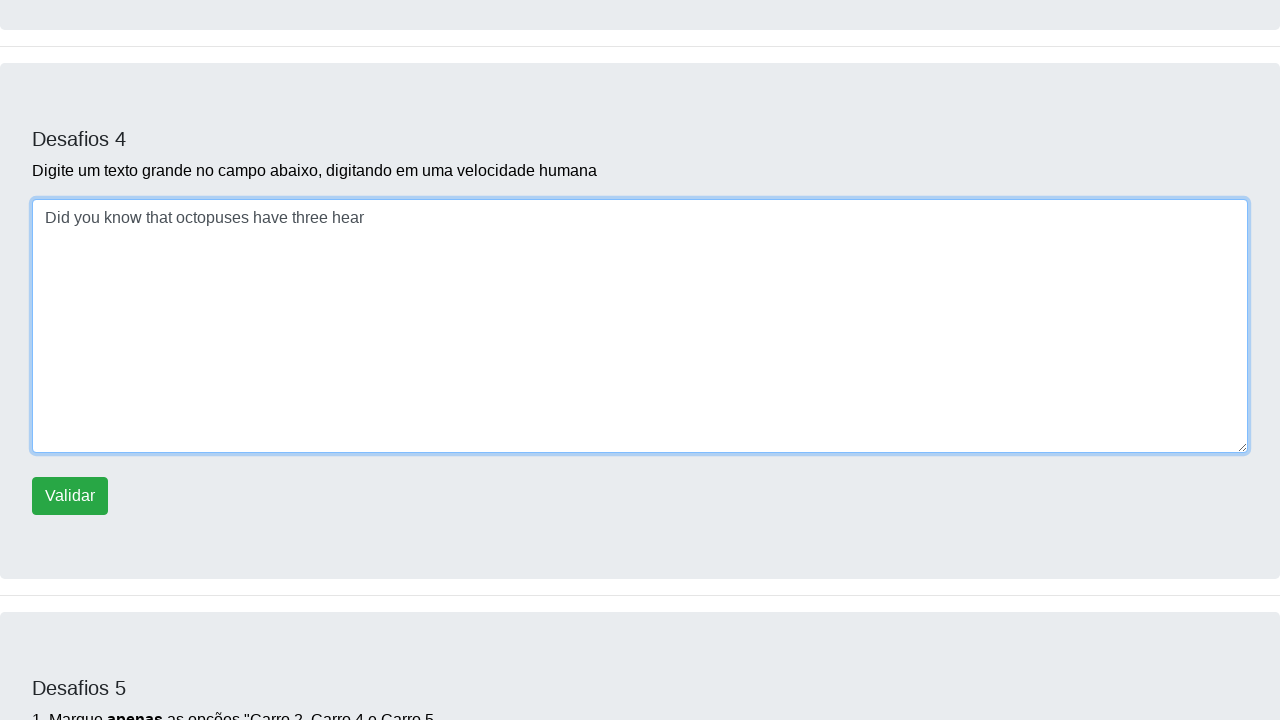

Typed character 't' with random delay into paragraph field on #campoparagrafo
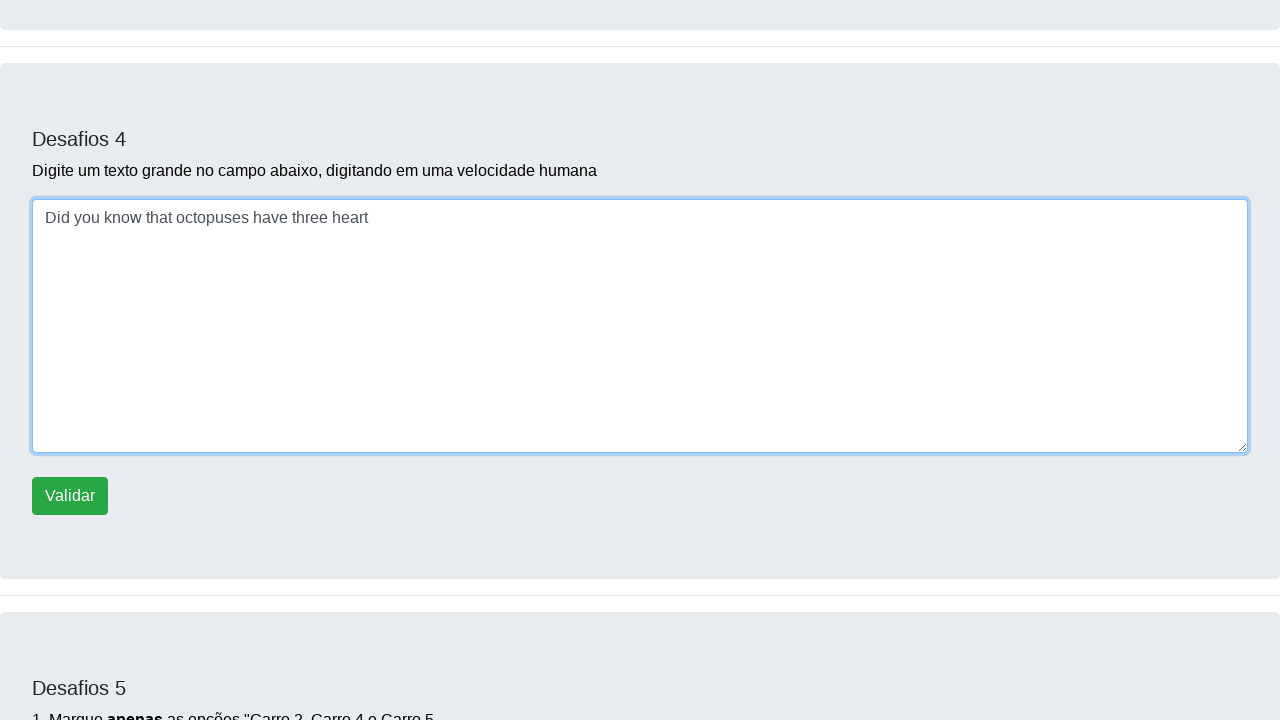

Typed character 's' with random delay into paragraph field on #campoparagrafo
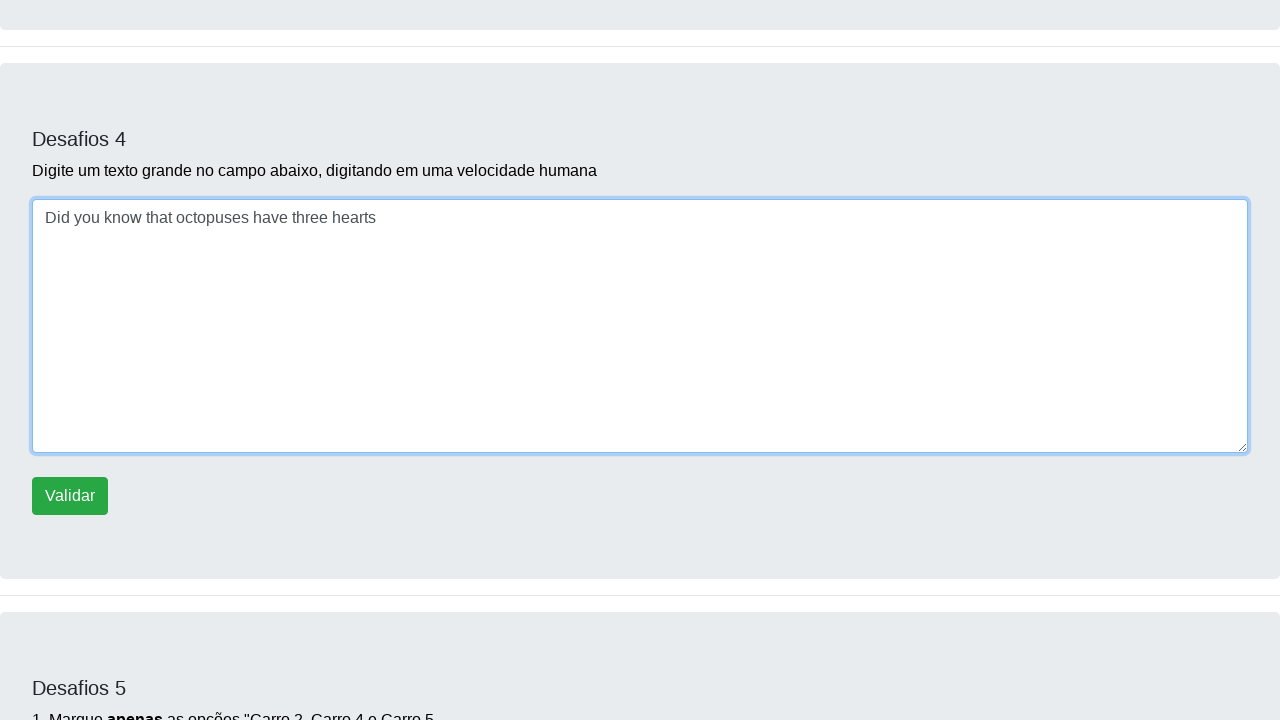

Typed character '?' with random delay into paragraph field on #campoparagrafo
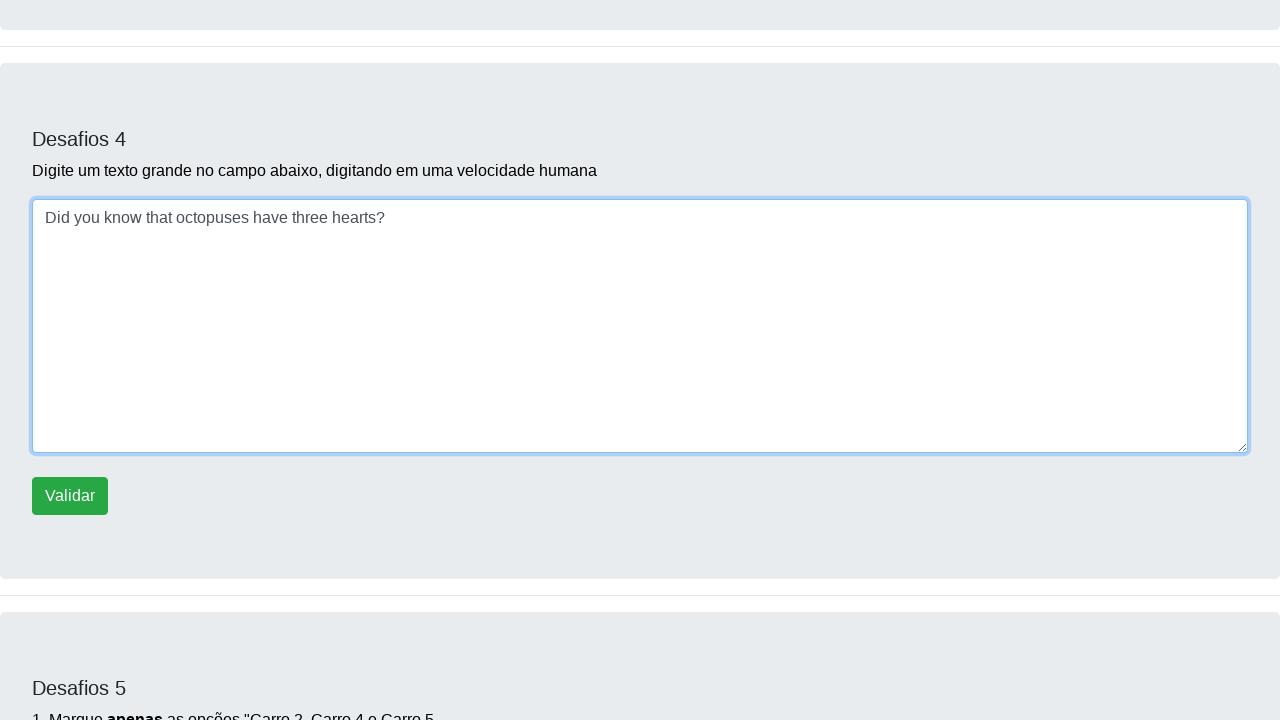

Typed character ' ' with random delay into paragraph field on #campoparagrafo
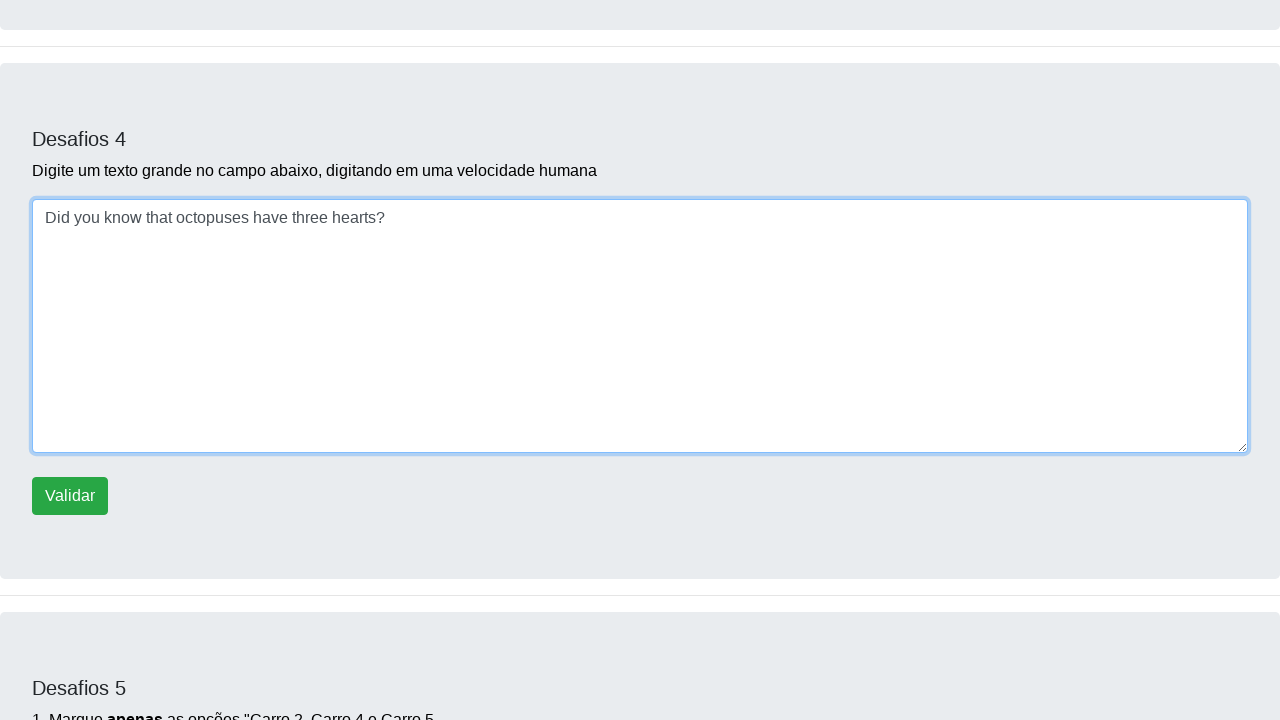

Typed character 'T' with random delay into paragraph field on #campoparagrafo
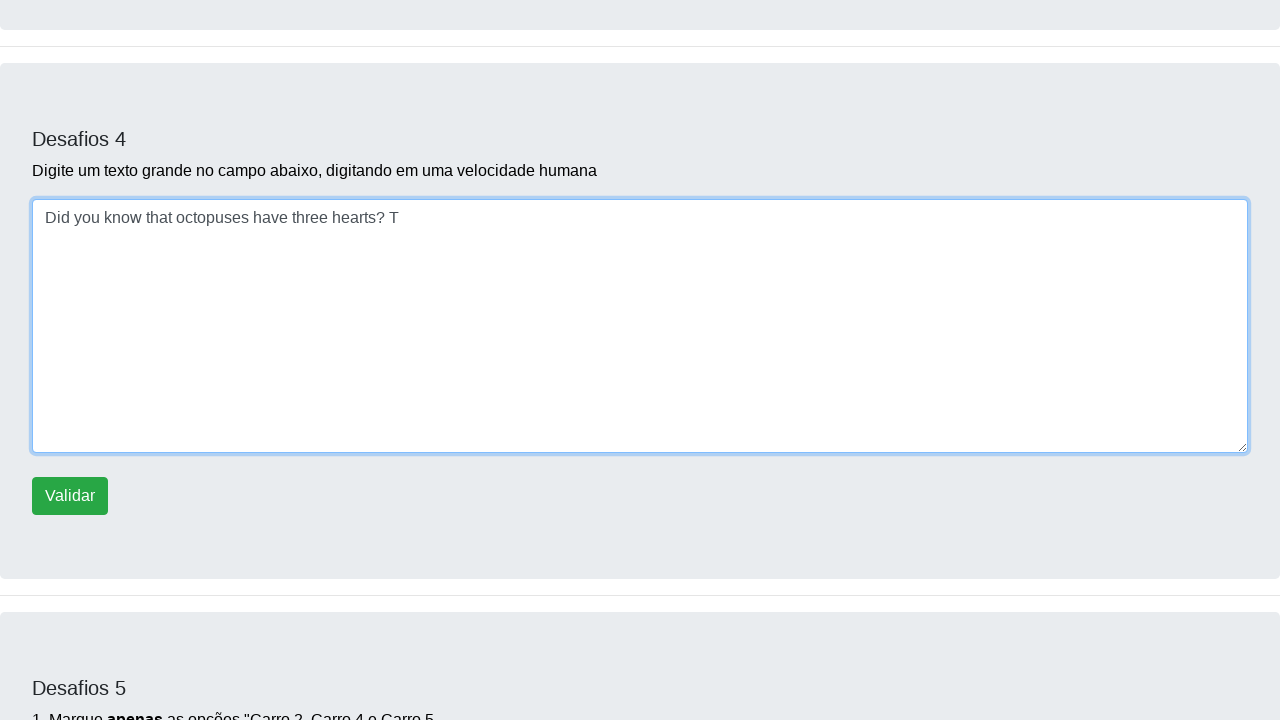

Typed character 'w' with random delay into paragraph field on #campoparagrafo
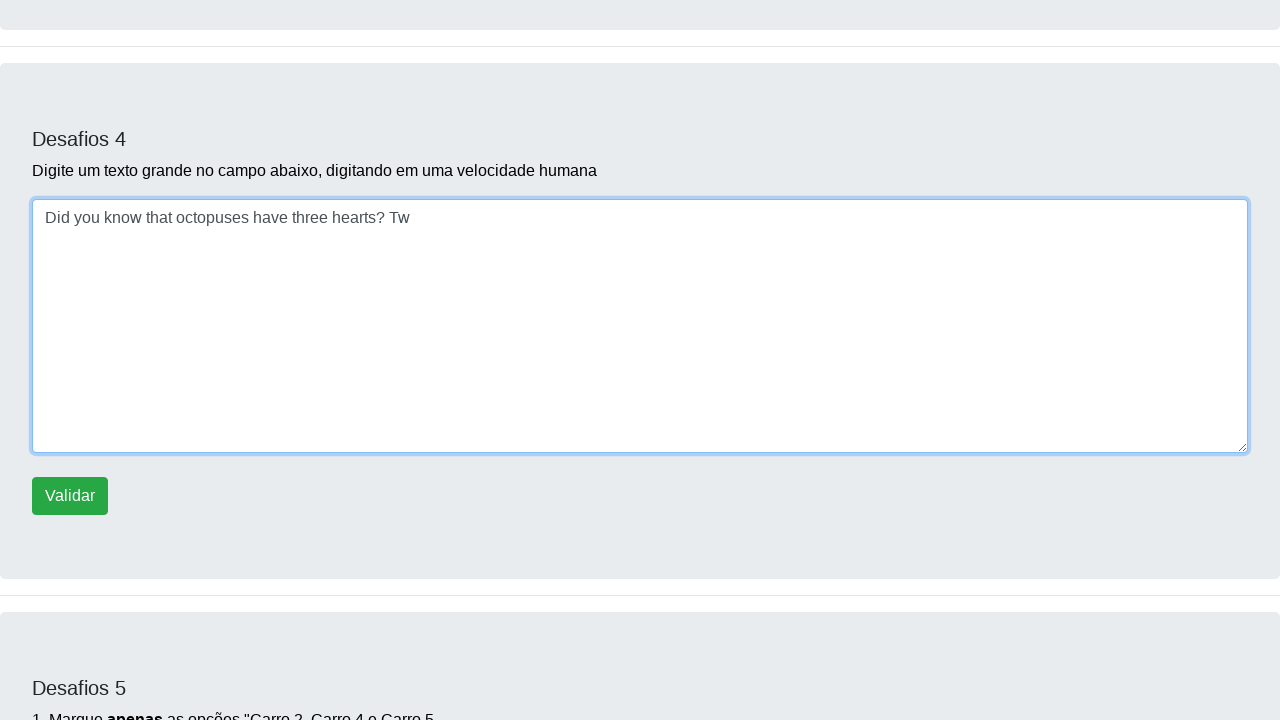

Typed character 'o' with random delay into paragraph field on #campoparagrafo
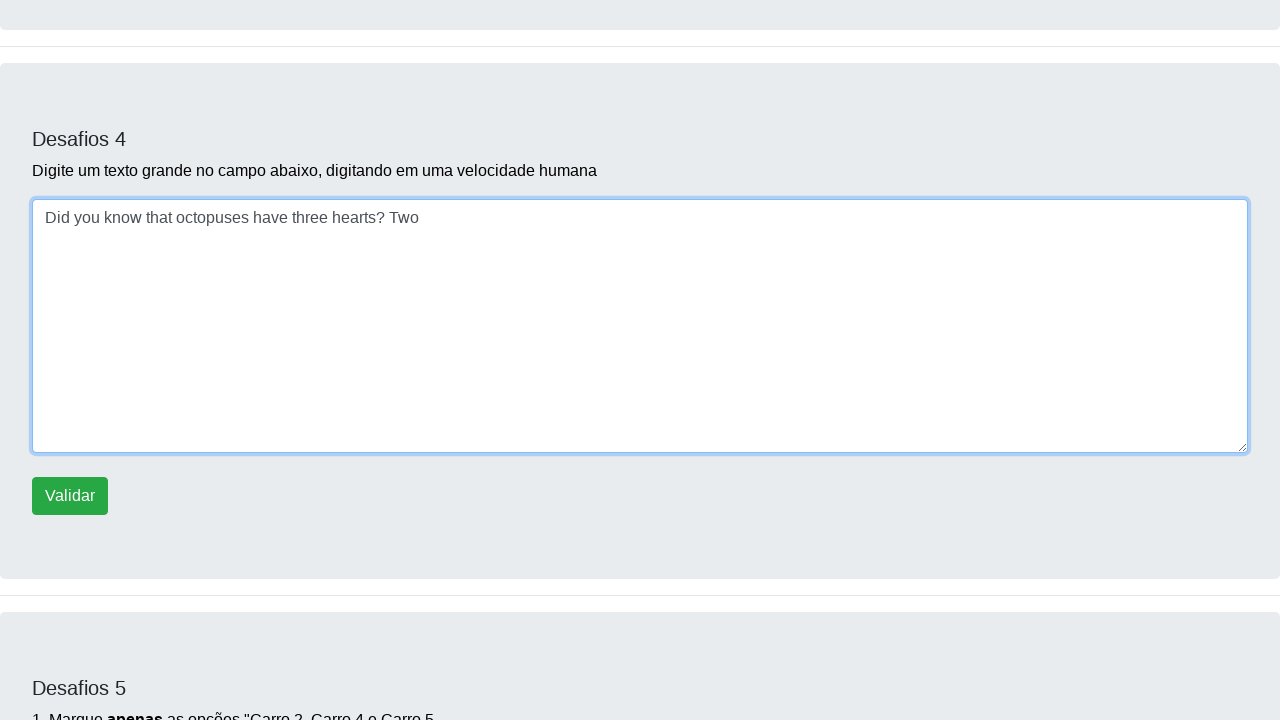

Typed character ' ' with random delay into paragraph field on #campoparagrafo
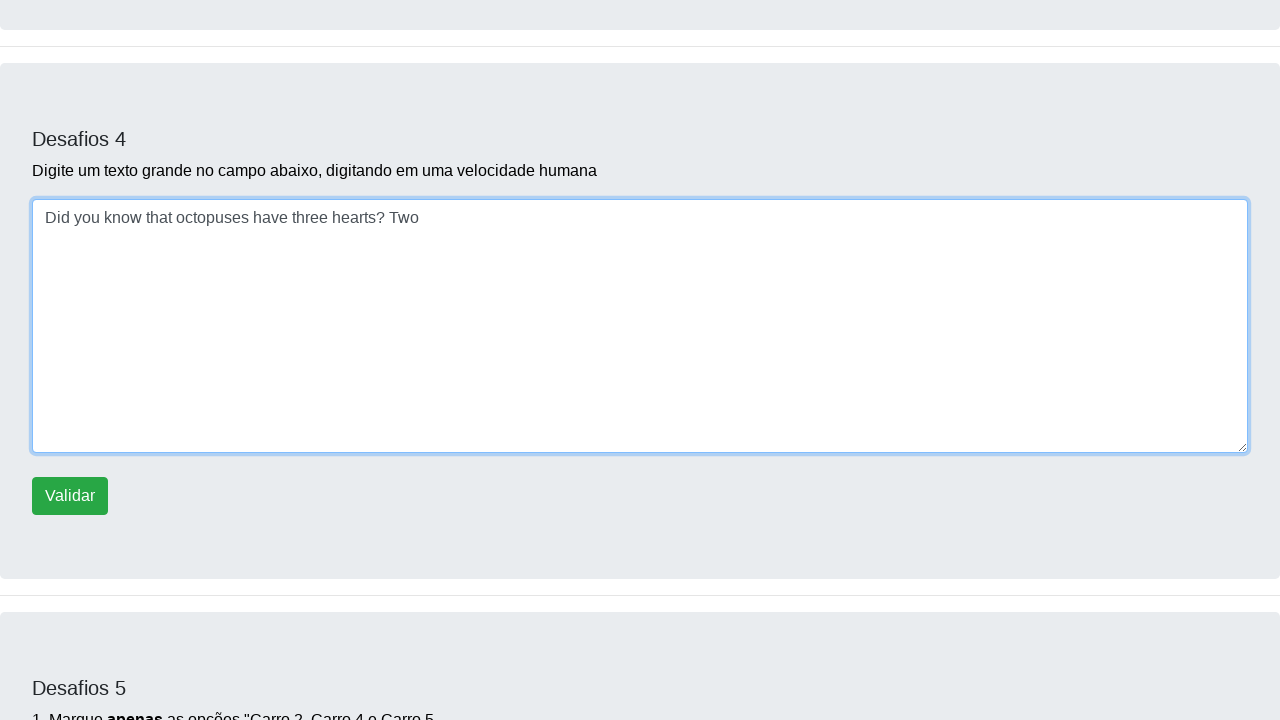

Typed character 'p' with random delay into paragraph field on #campoparagrafo
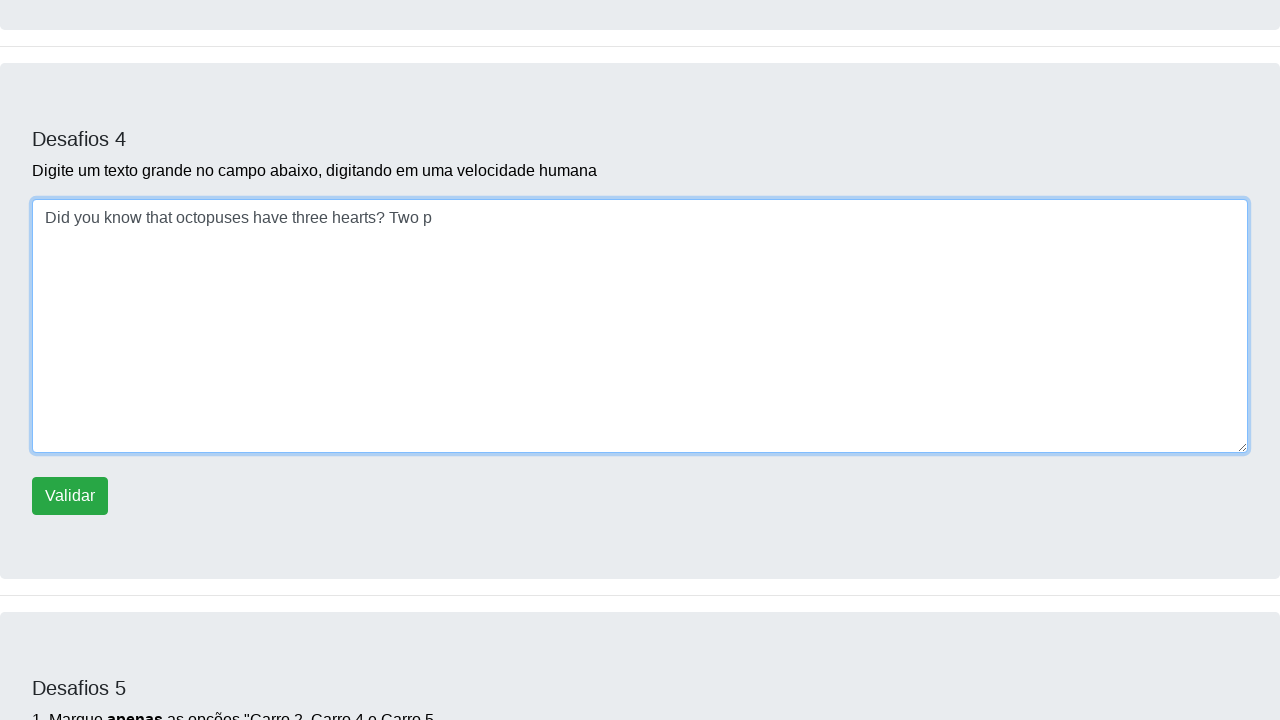

Typed character 'u' with random delay into paragraph field on #campoparagrafo
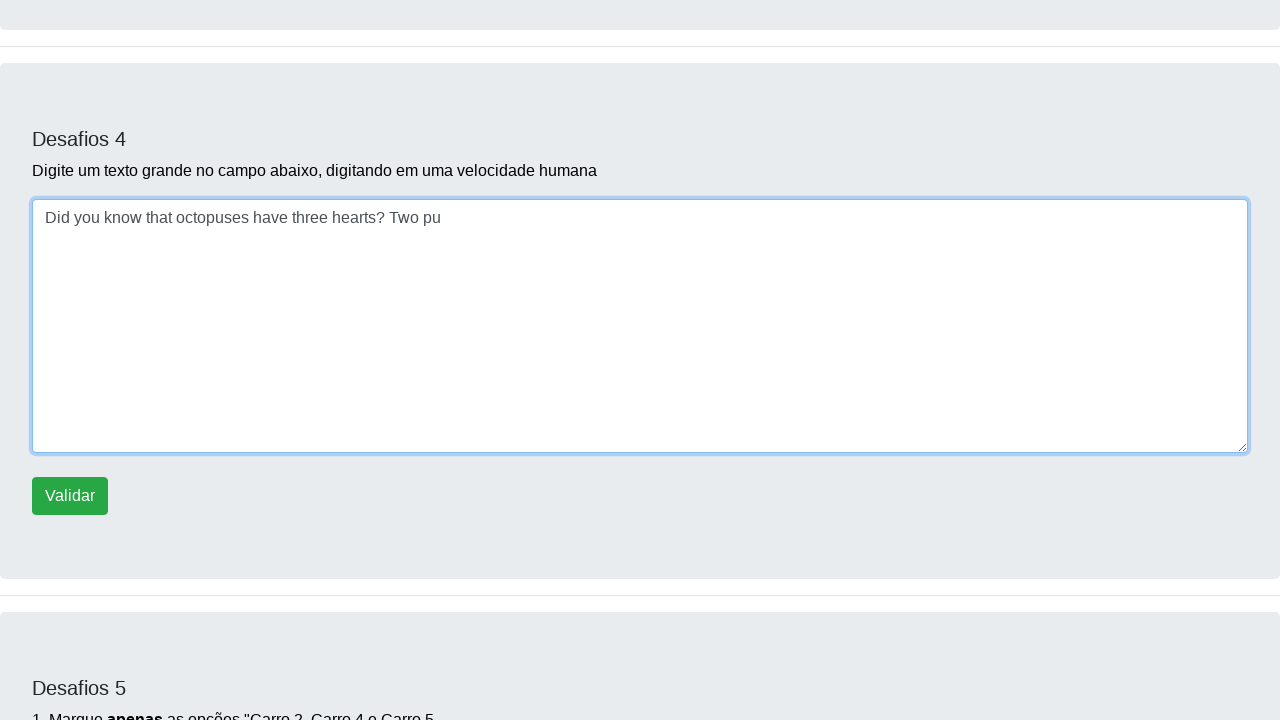

Typed character 'm' with random delay into paragraph field on #campoparagrafo
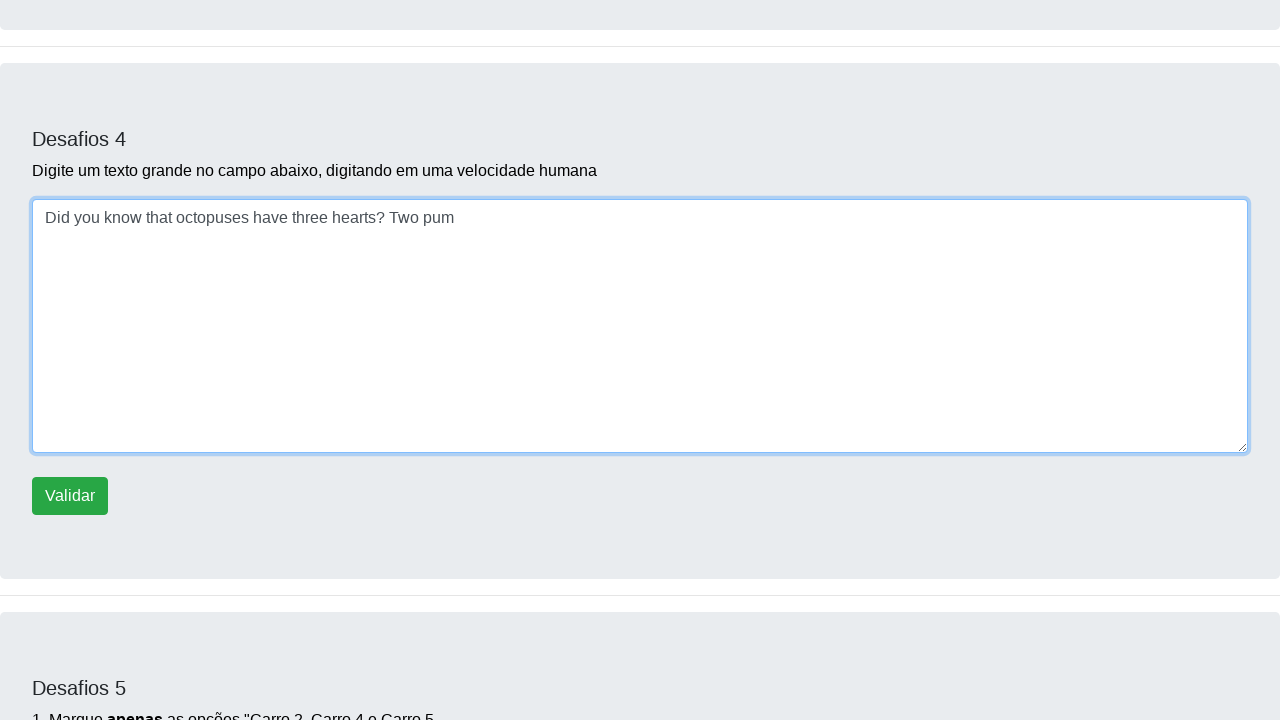

Typed character 'p' with random delay into paragraph field on #campoparagrafo
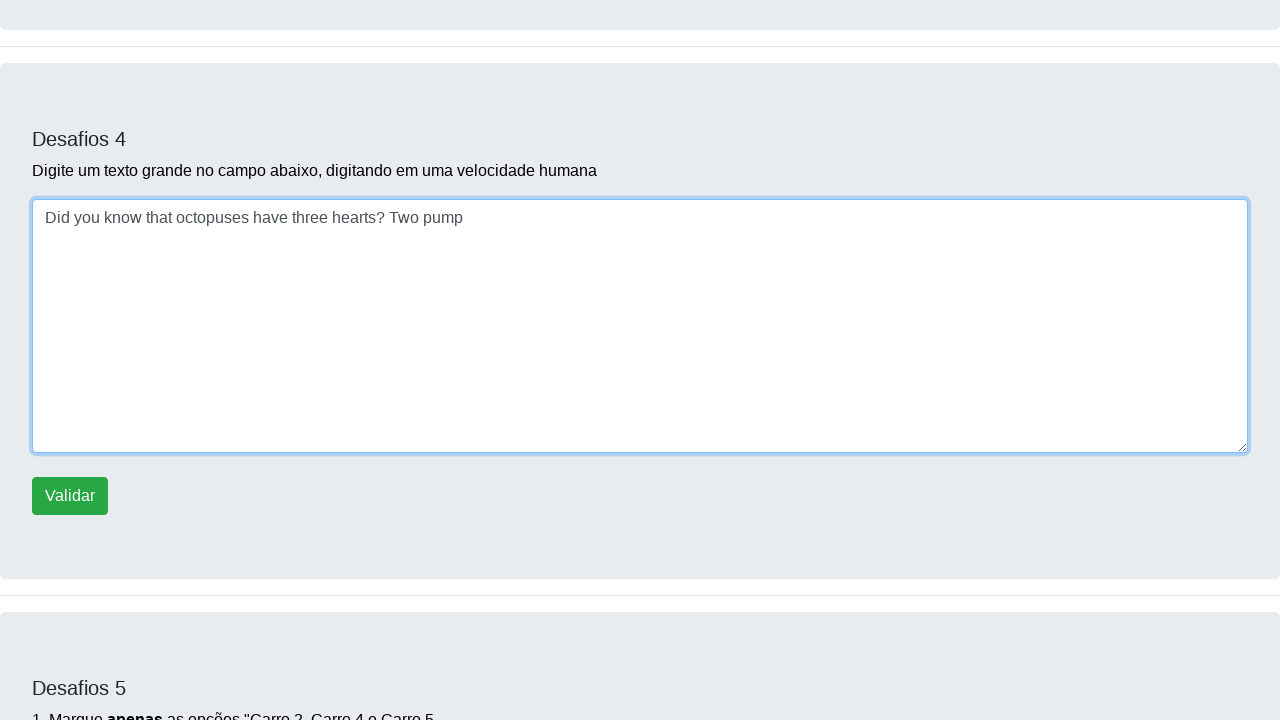

Typed character ' ' with random delay into paragraph field on #campoparagrafo
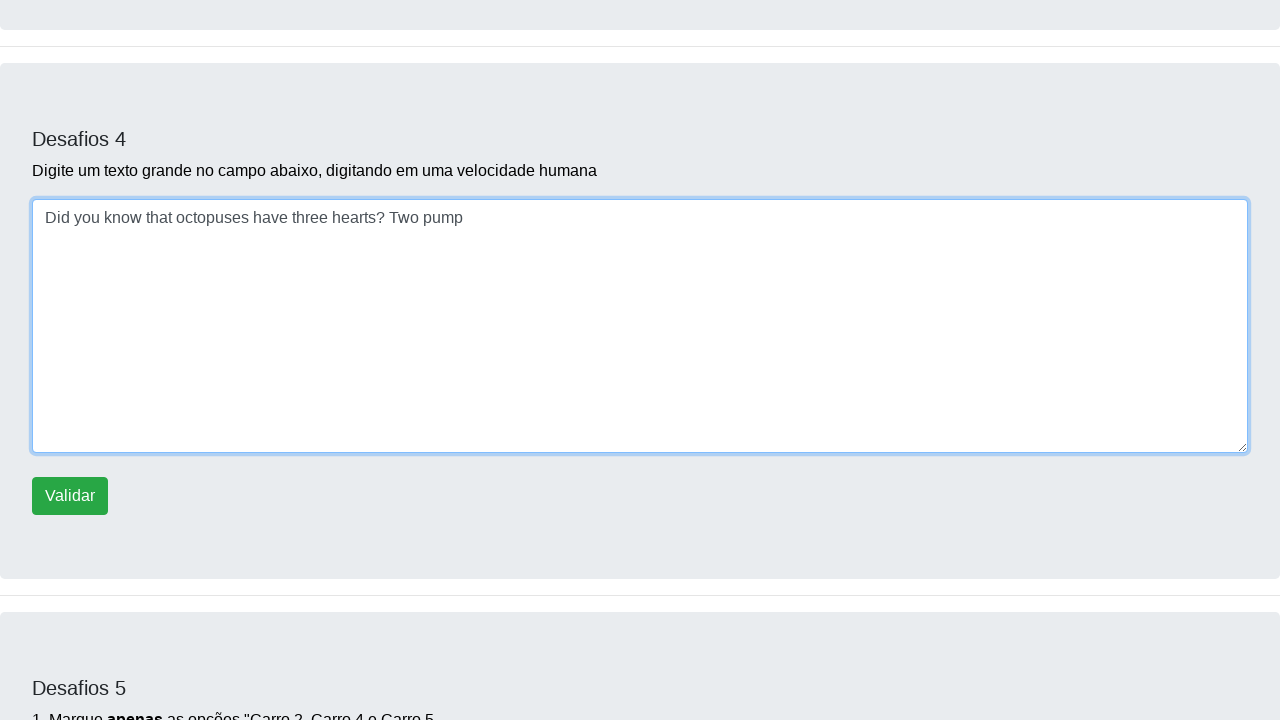

Typed character 'b' with random delay into paragraph field on #campoparagrafo
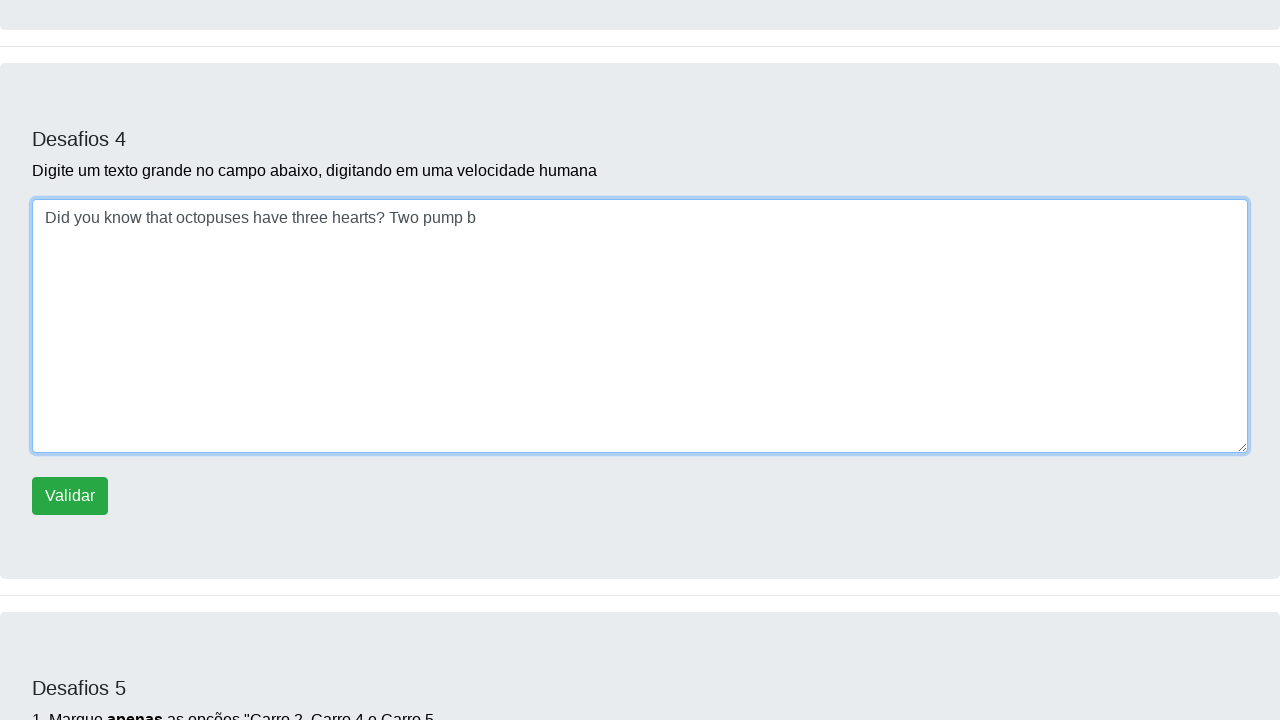

Typed character 'l' with random delay into paragraph field on #campoparagrafo
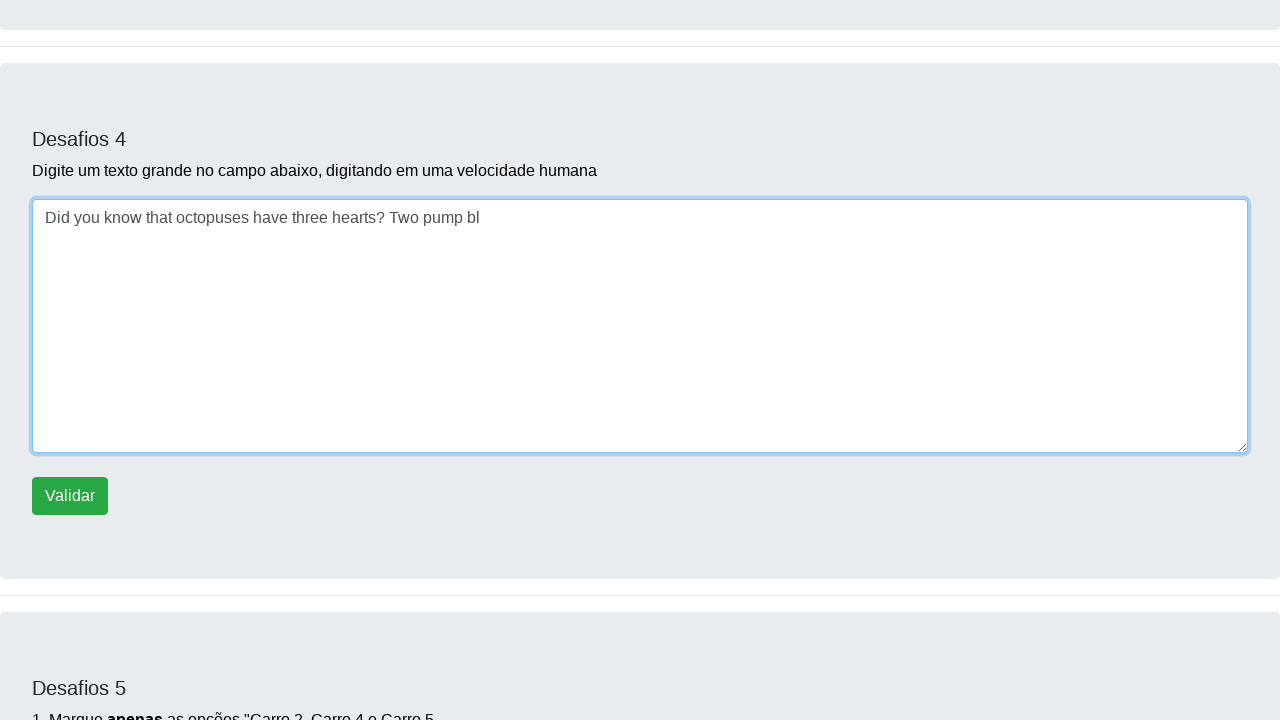

Typed character 'o' with random delay into paragraph field on #campoparagrafo
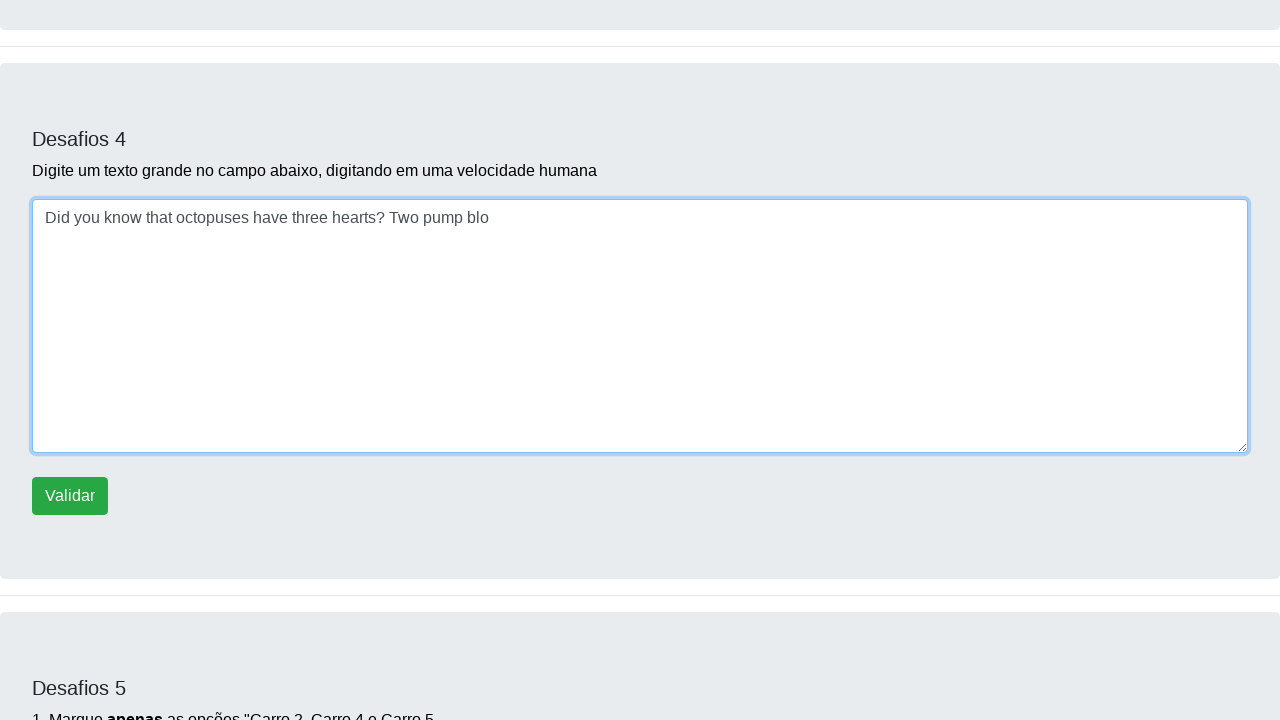

Typed character 'o' with random delay into paragraph field on #campoparagrafo
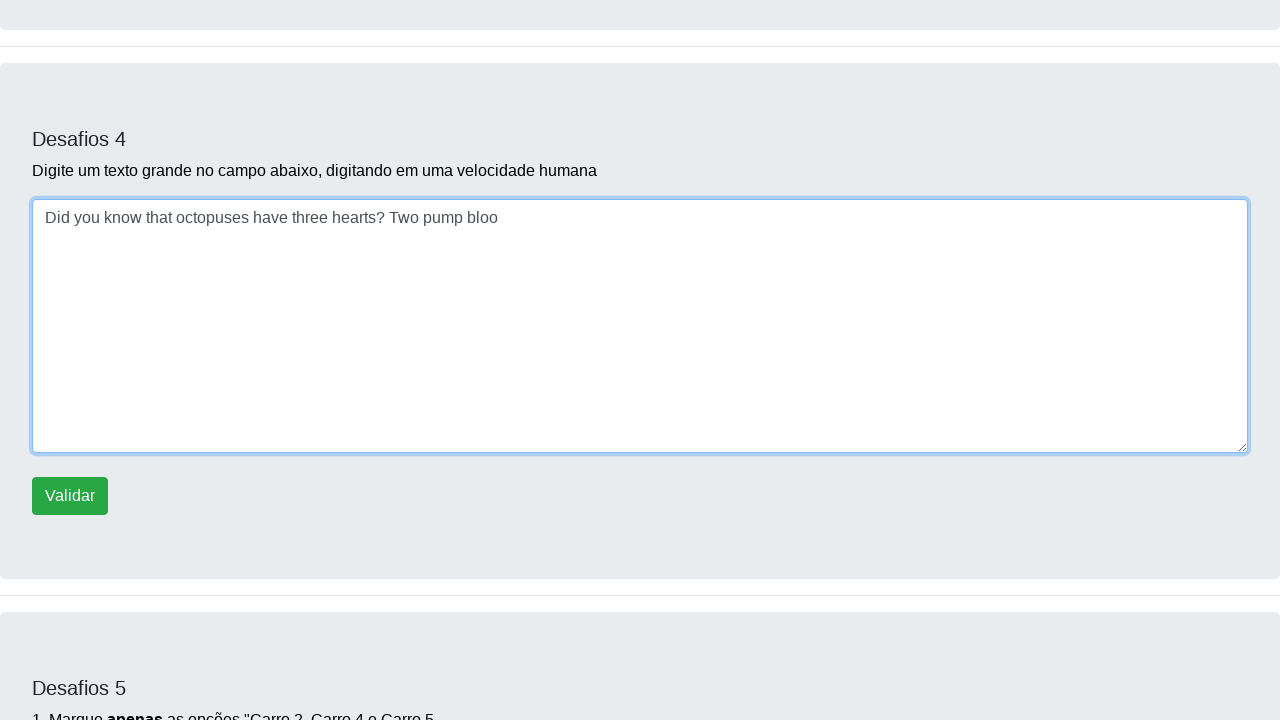

Typed character 'd' with random delay into paragraph field on #campoparagrafo
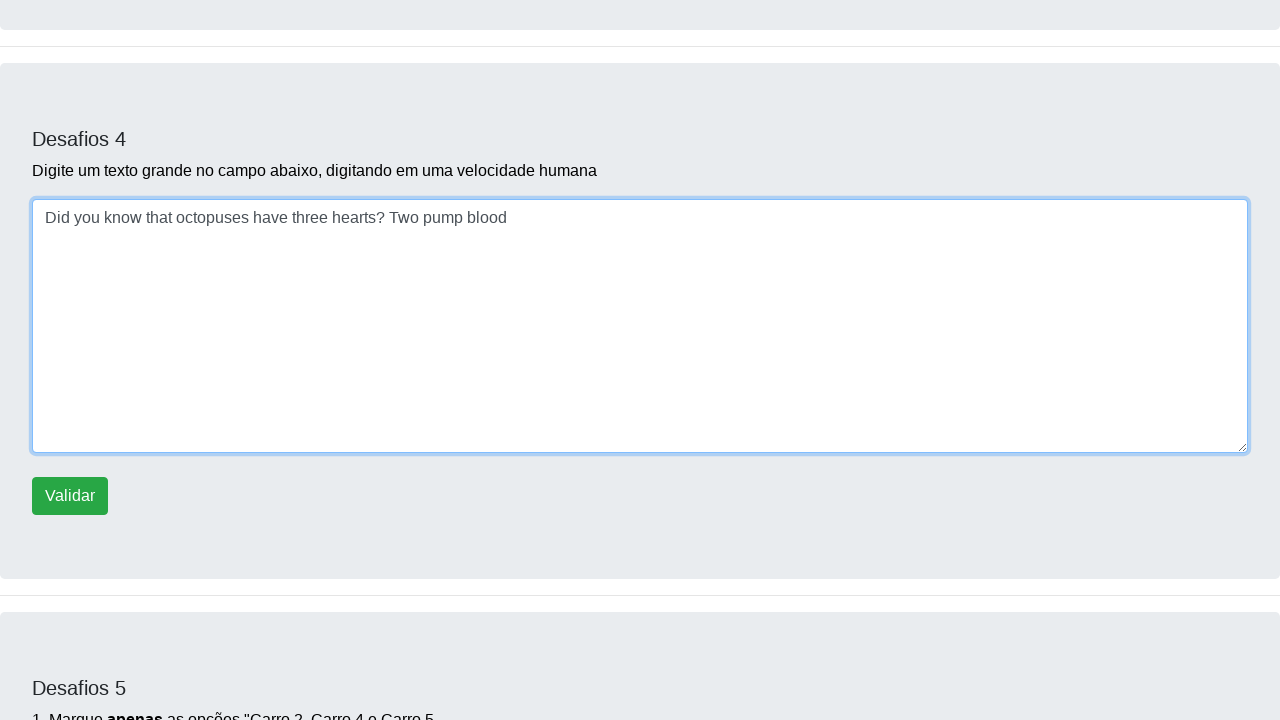

Typed character ' ' with random delay into paragraph field on #campoparagrafo
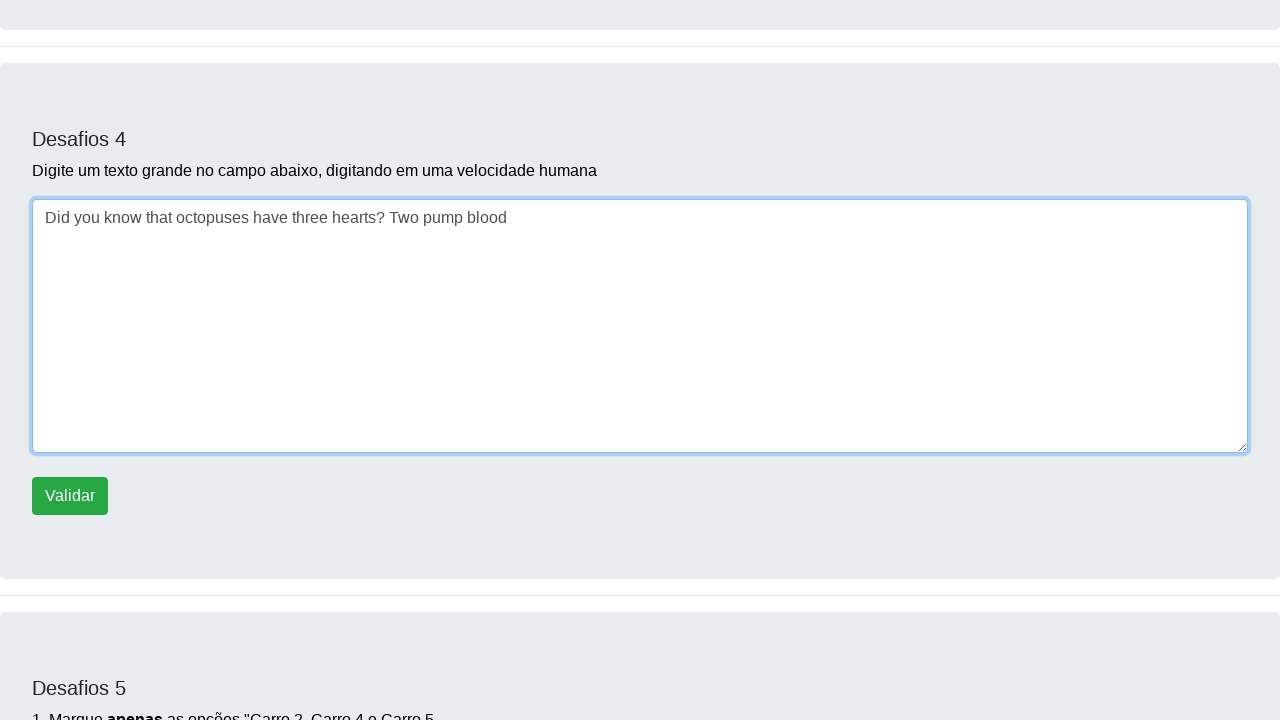

Typed character 't' with random delay into paragraph field on #campoparagrafo
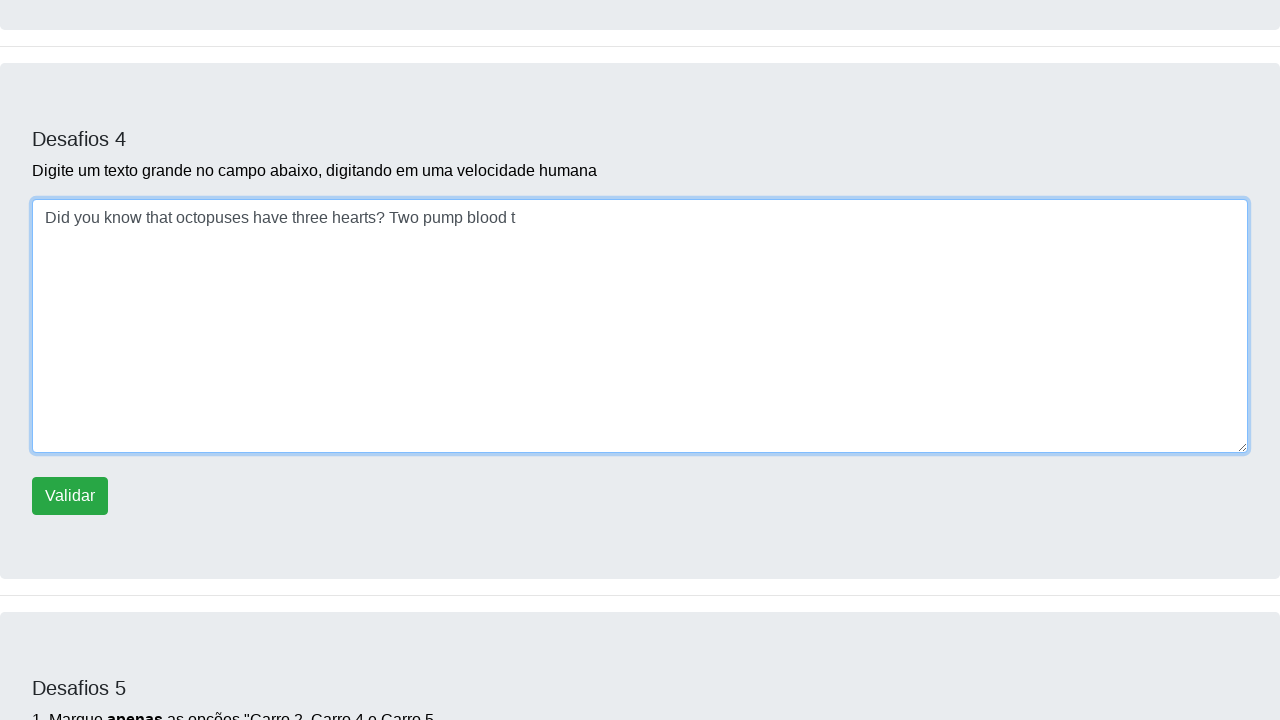

Typed character 'o' with random delay into paragraph field on #campoparagrafo
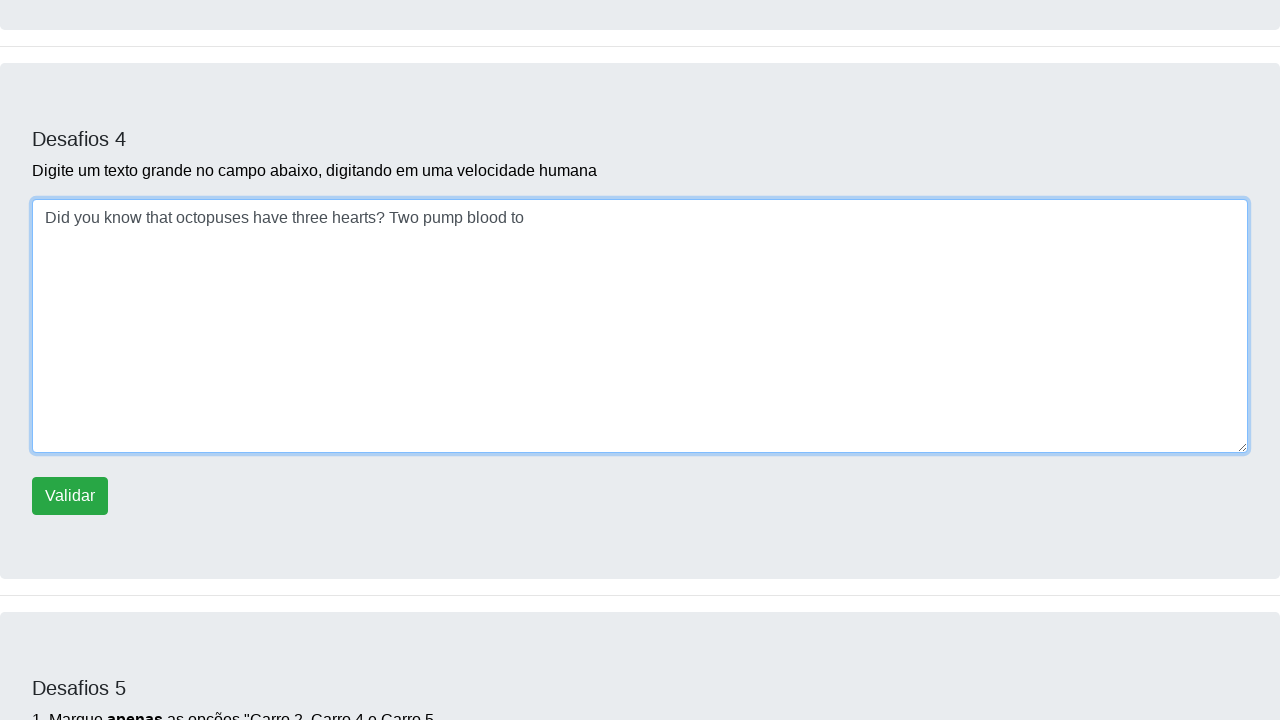

Typed character ' ' with random delay into paragraph field on #campoparagrafo
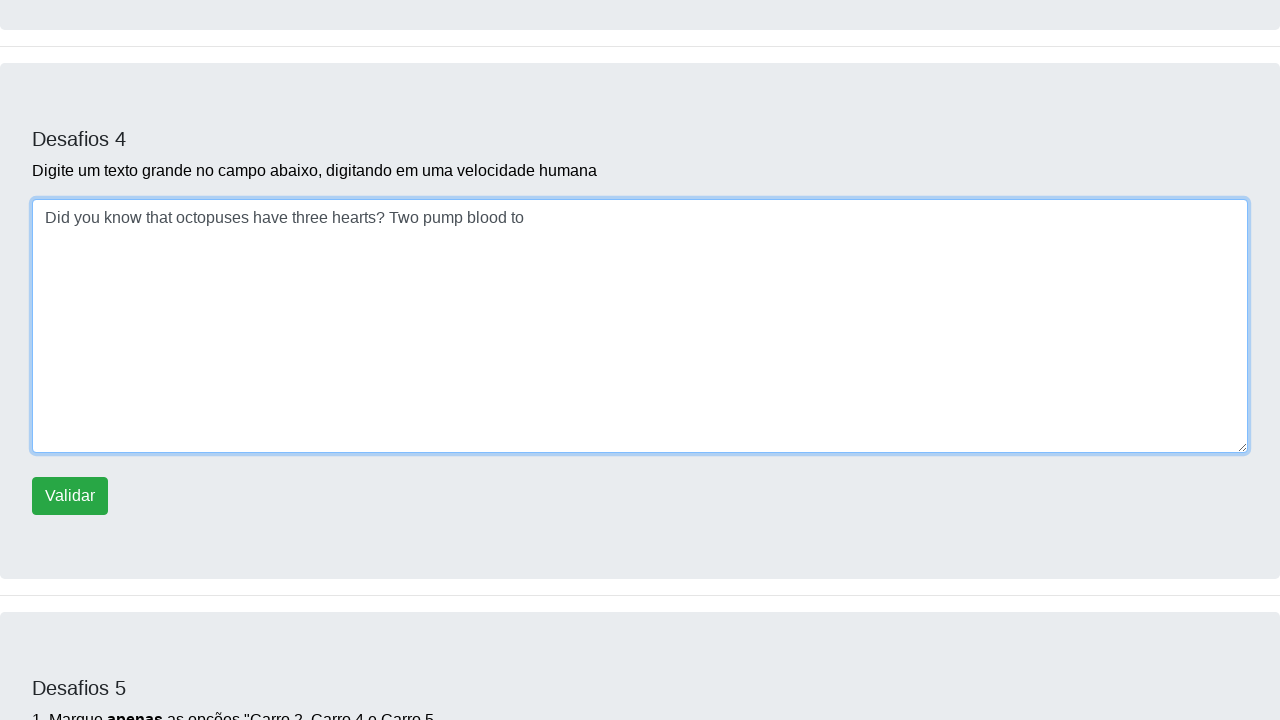

Typed character 't' with random delay into paragraph field on #campoparagrafo
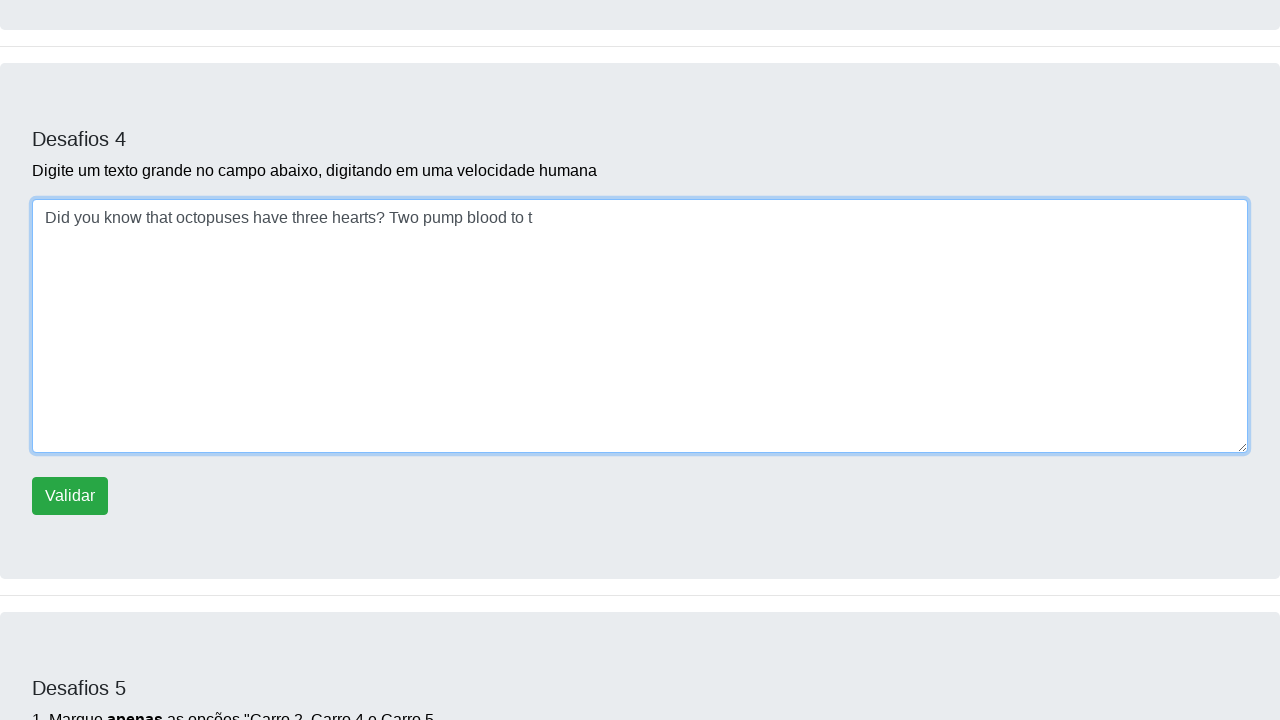

Typed character 'h' with random delay into paragraph field on #campoparagrafo
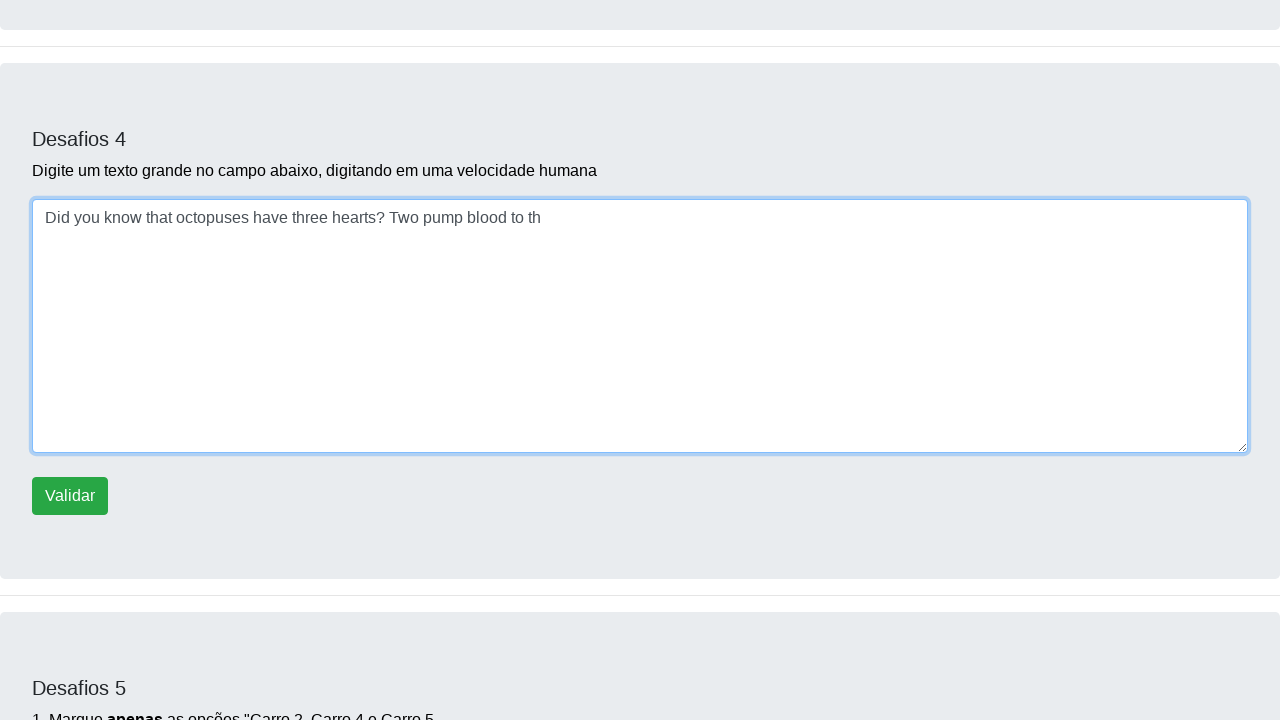

Typed character 'e' with random delay into paragraph field on #campoparagrafo
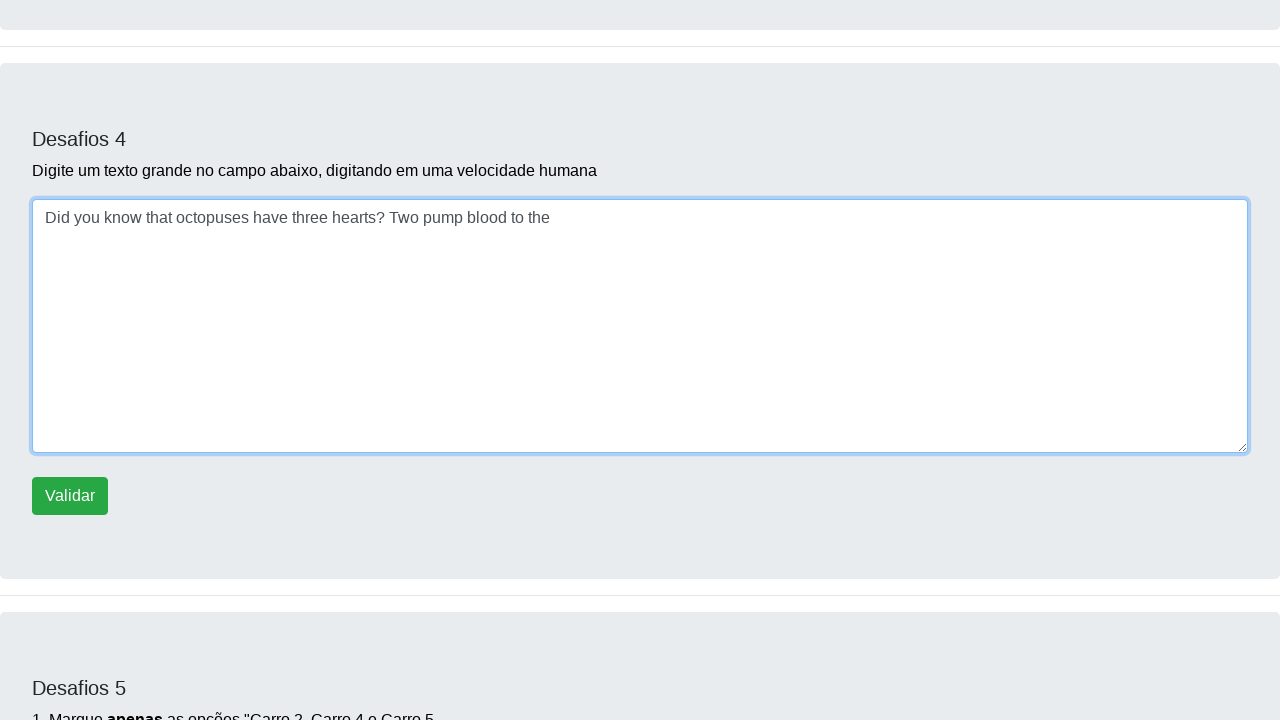

Typed character ' ' with random delay into paragraph field on #campoparagrafo
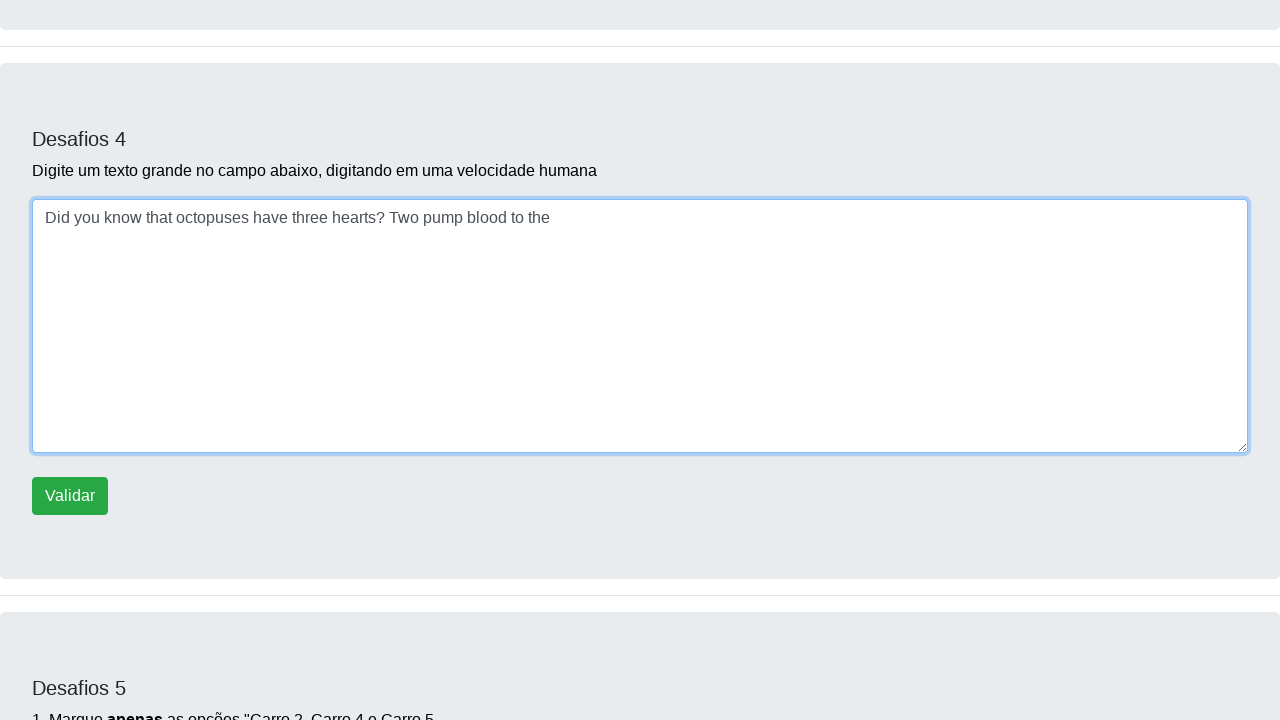

Typed character 'g' with random delay into paragraph field on #campoparagrafo
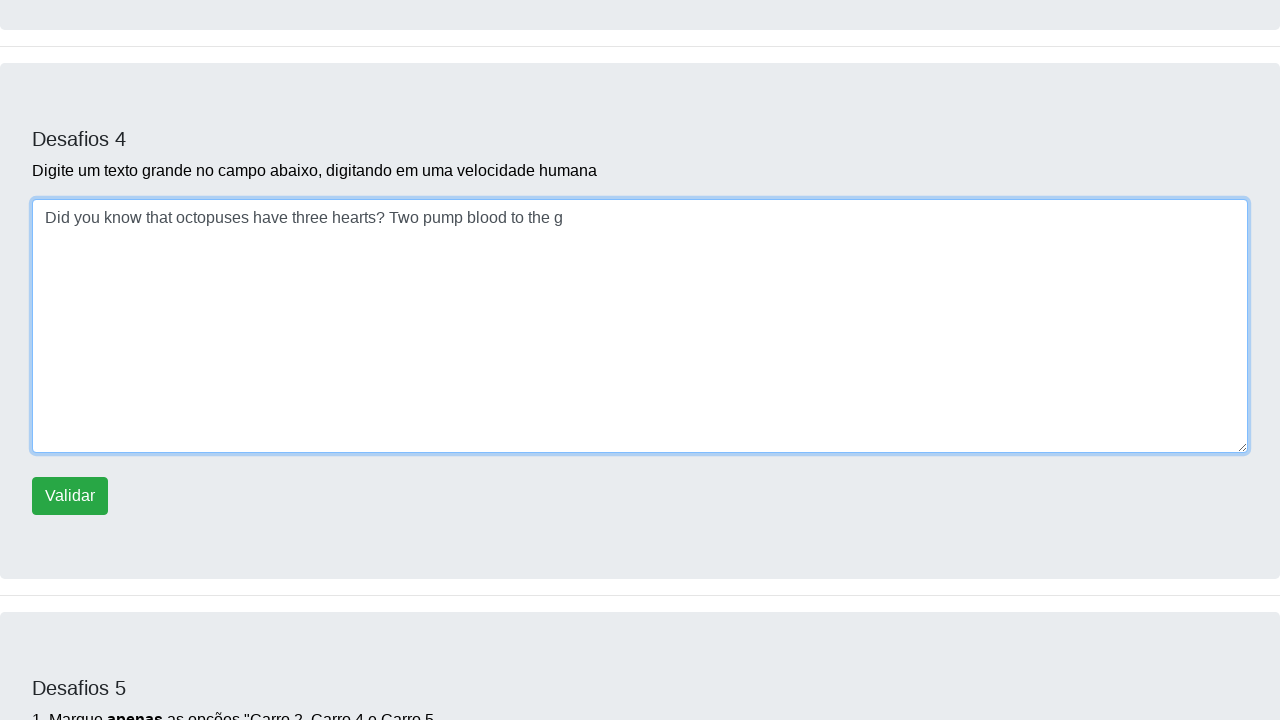

Typed character 'i' with random delay into paragraph field on #campoparagrafo
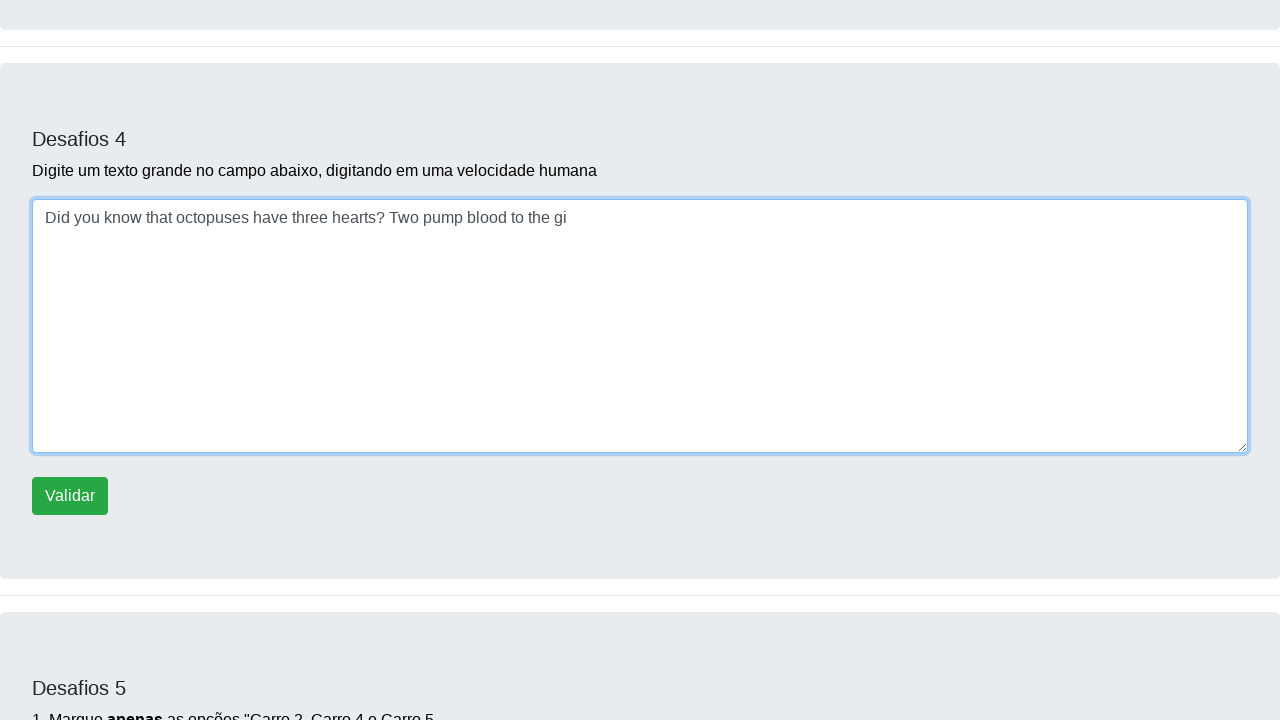

Typed character 'l' with random delay into paragraph field on #campoparagrafo
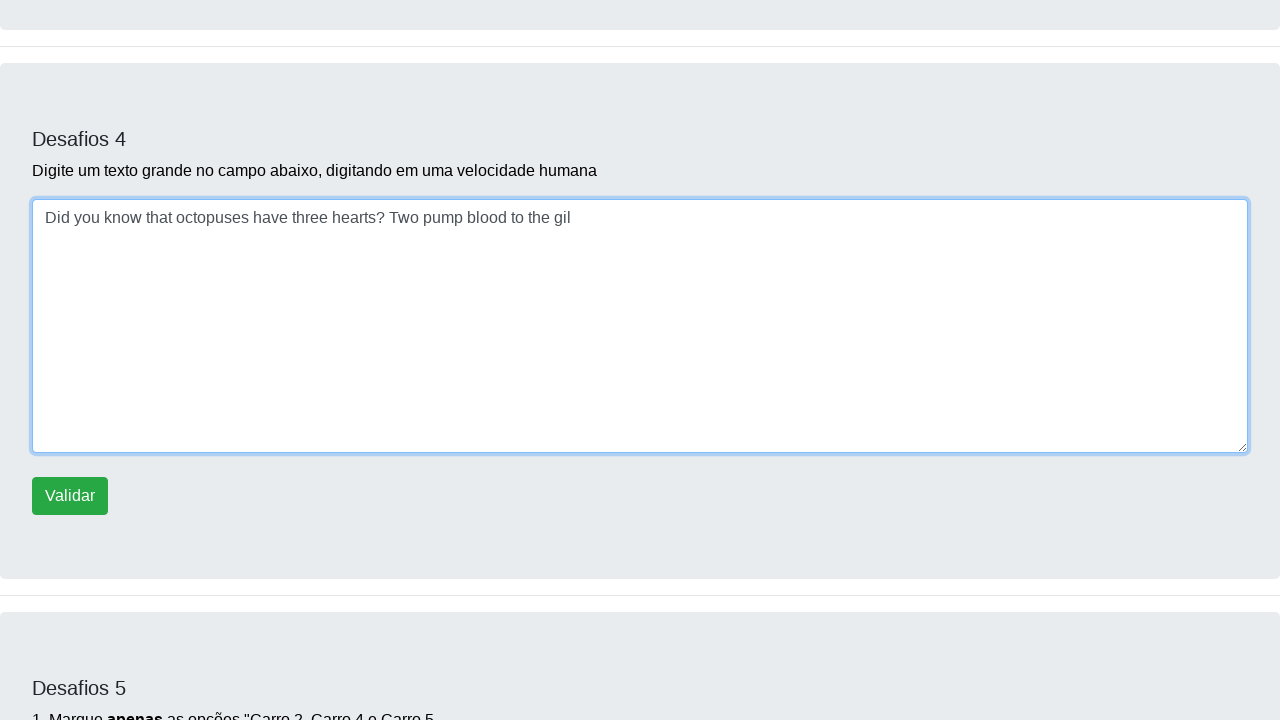

Typed character 'l' with random delay into paragraph field on #campoparagrafo
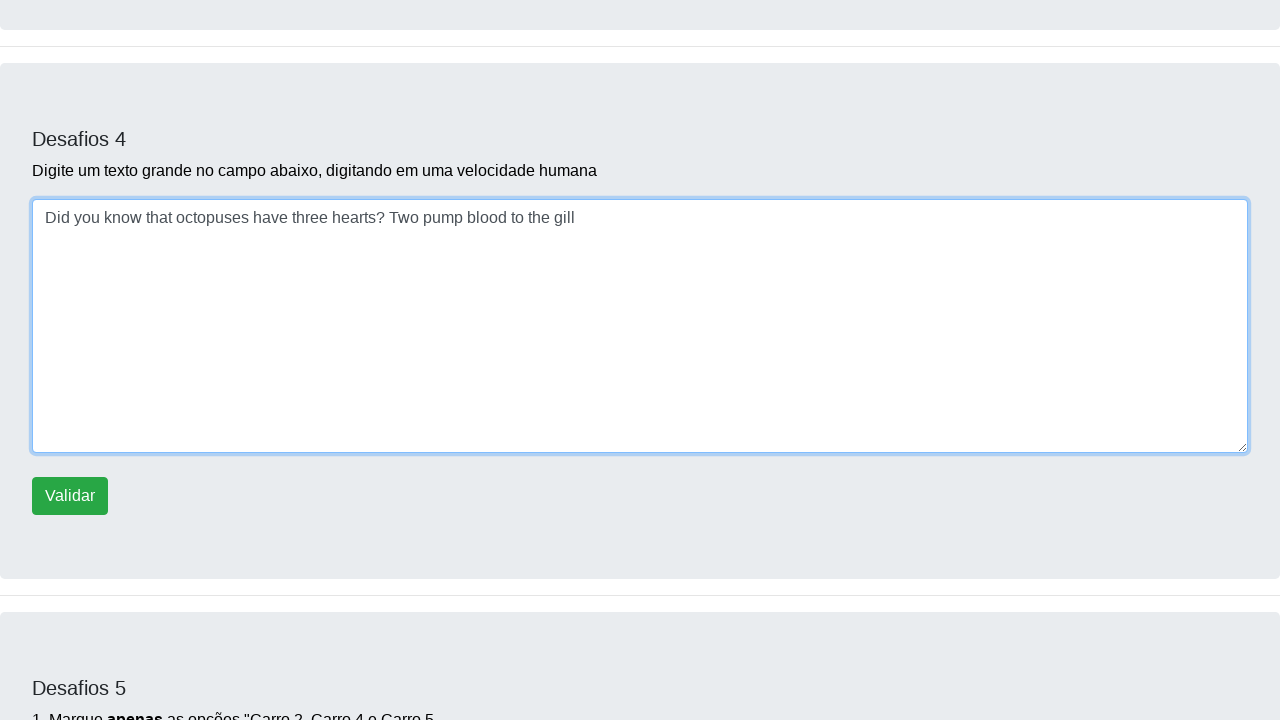

Typed character 's' with random delay into paragraph field on #campoparagrafo
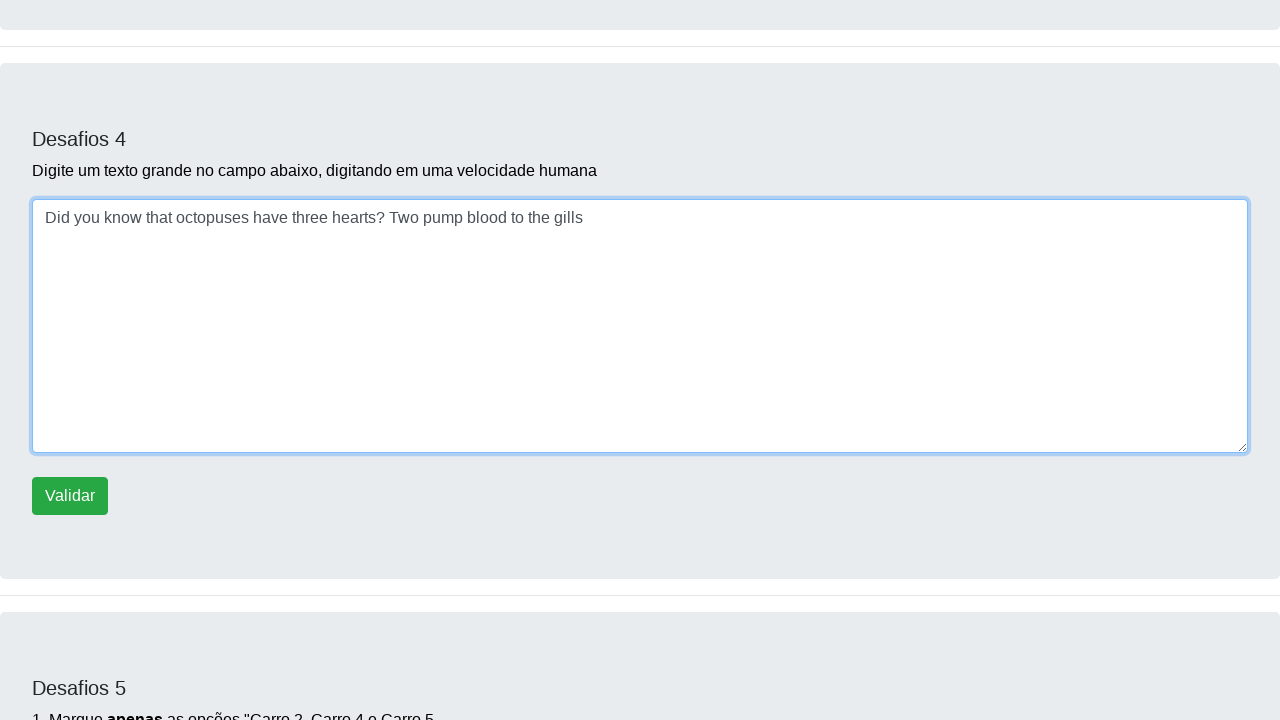

Typed character ' ' with random delay into paragraph field on #campoparagrafo
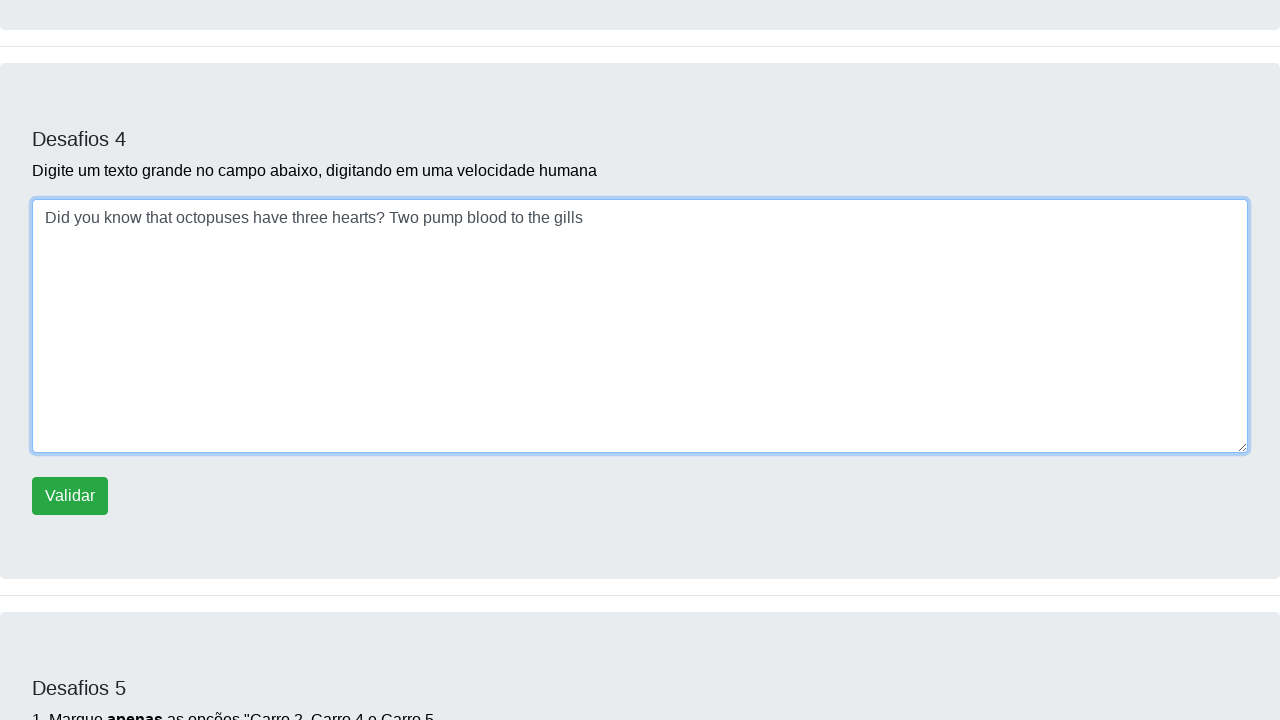

Typed character 'f' with random delay into paragraph field on #campoparagrafo
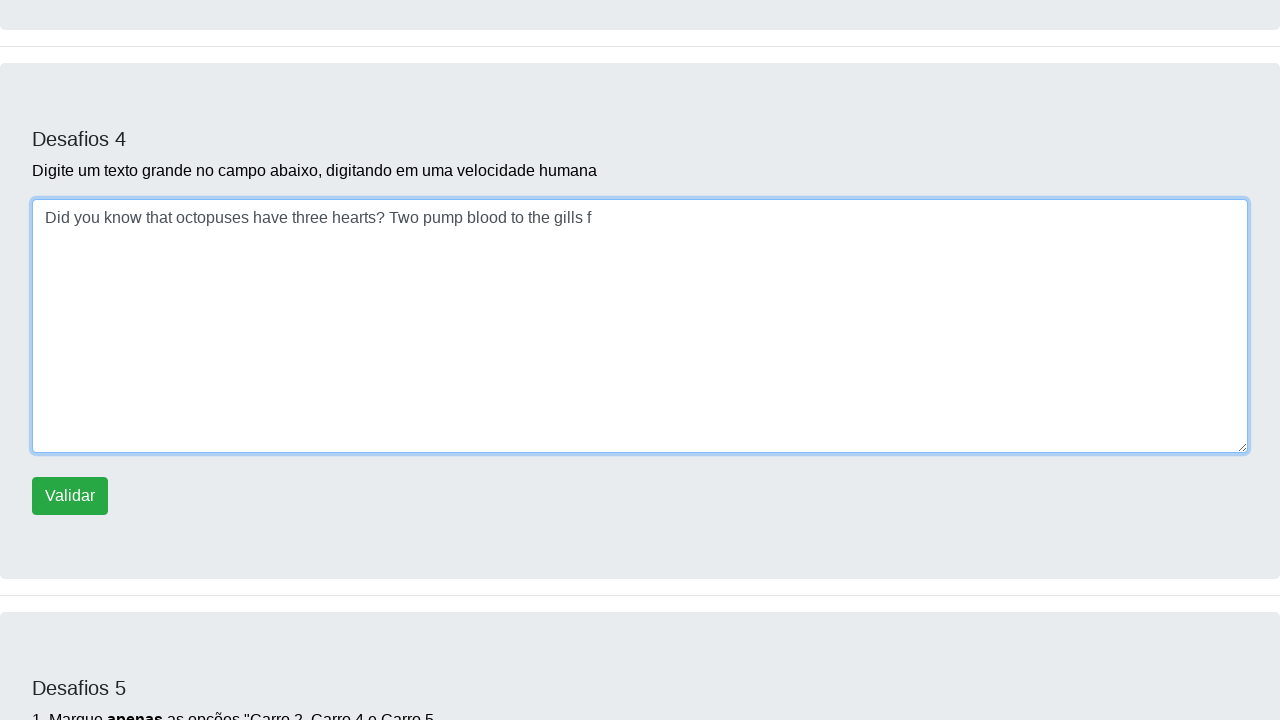

Typed character 'o' with random delay into paragraph field on #campoparagrafo
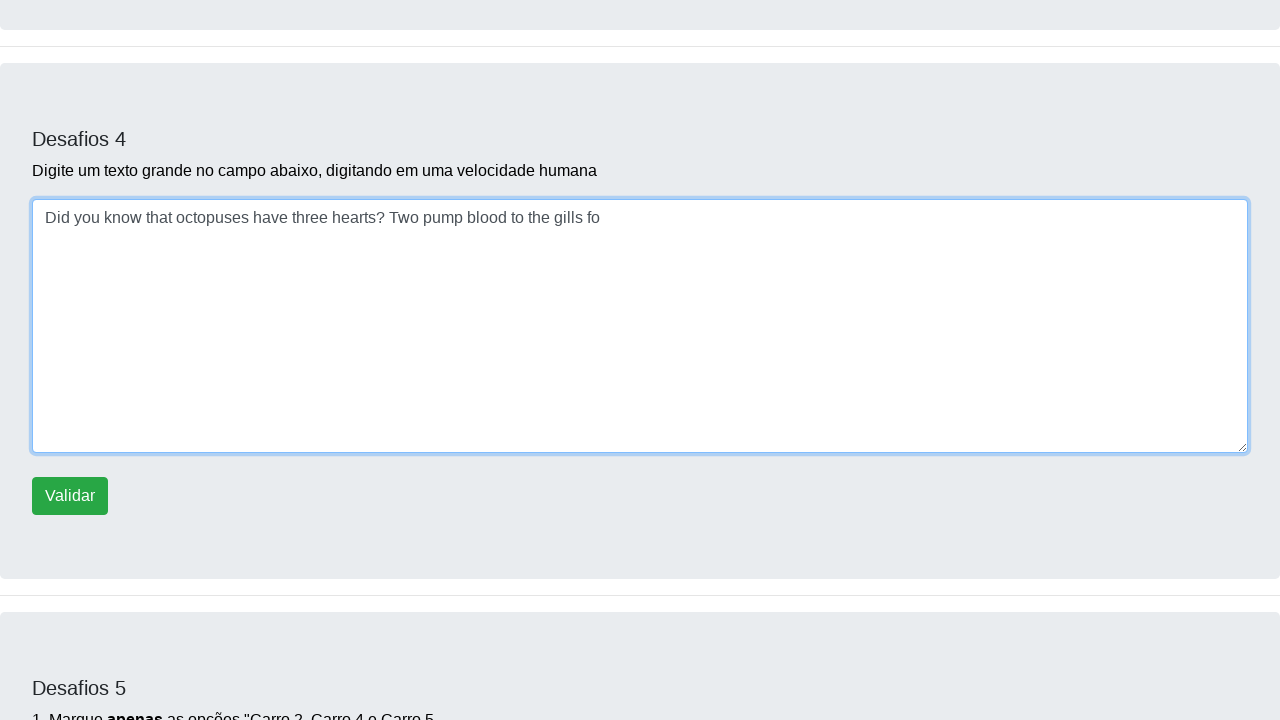

Typed character 'r' with random delay into paragraph field on #campoparagrafo
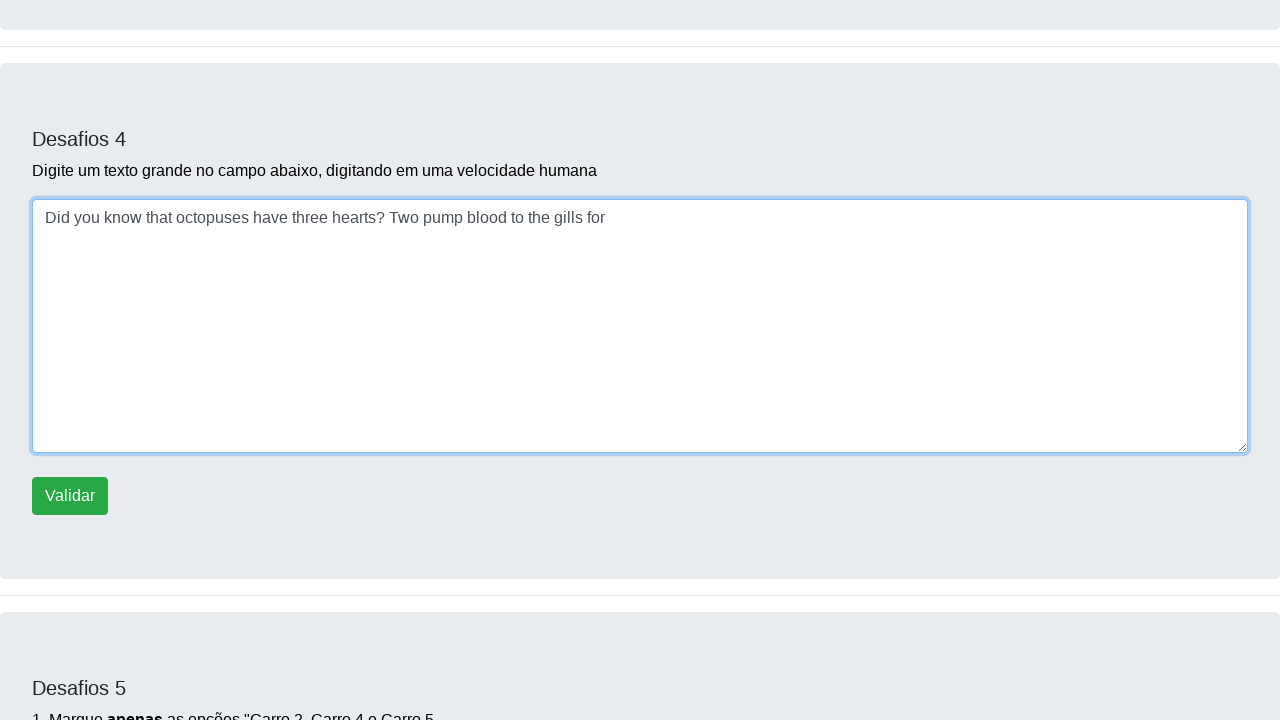

Typed character ' ' with random delay into paragraph field on #campoparagrafo
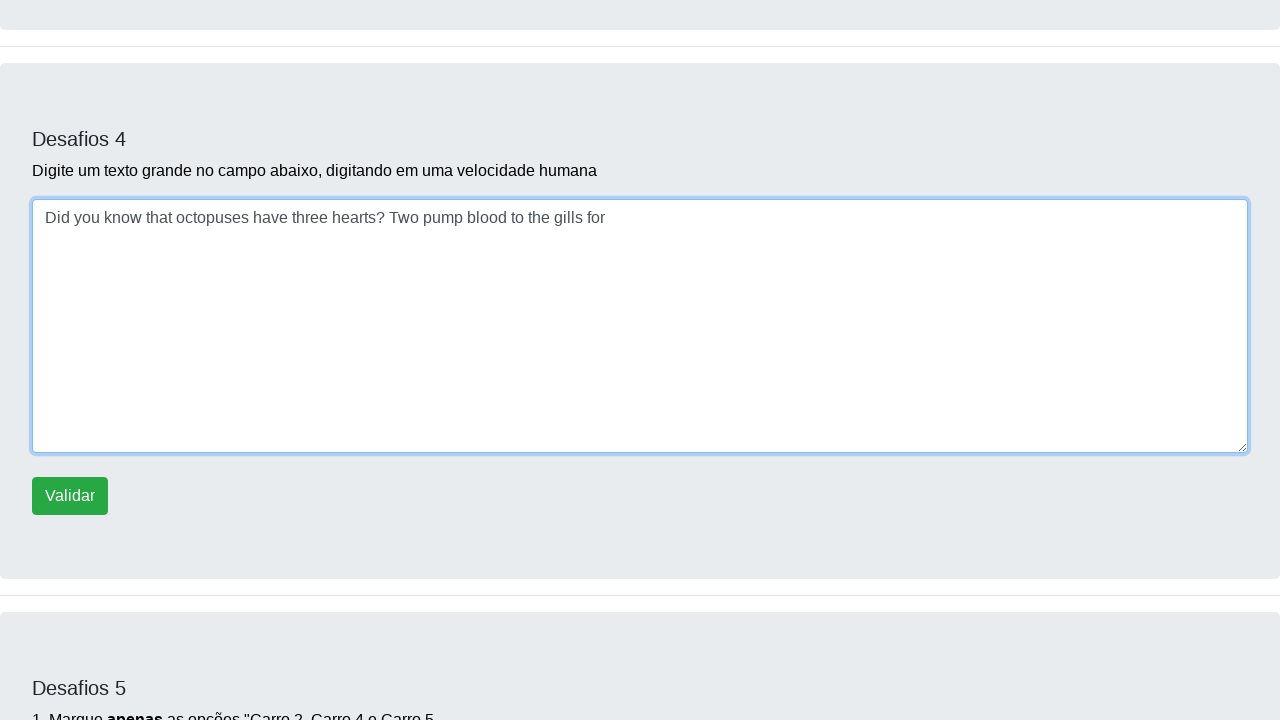

Typed character 'o' with random delay into paragraph field on #campoparagrafo
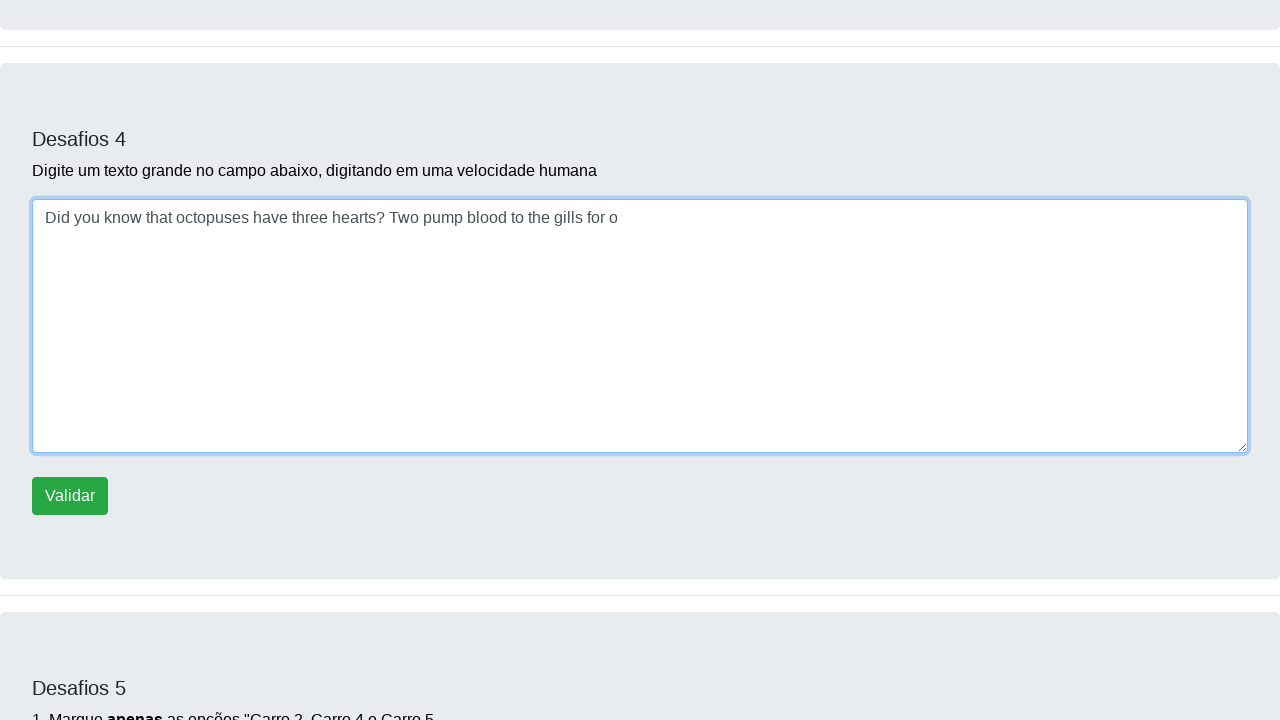

Typed character 'x' with random delay into paragraph field on #campoparagrafo
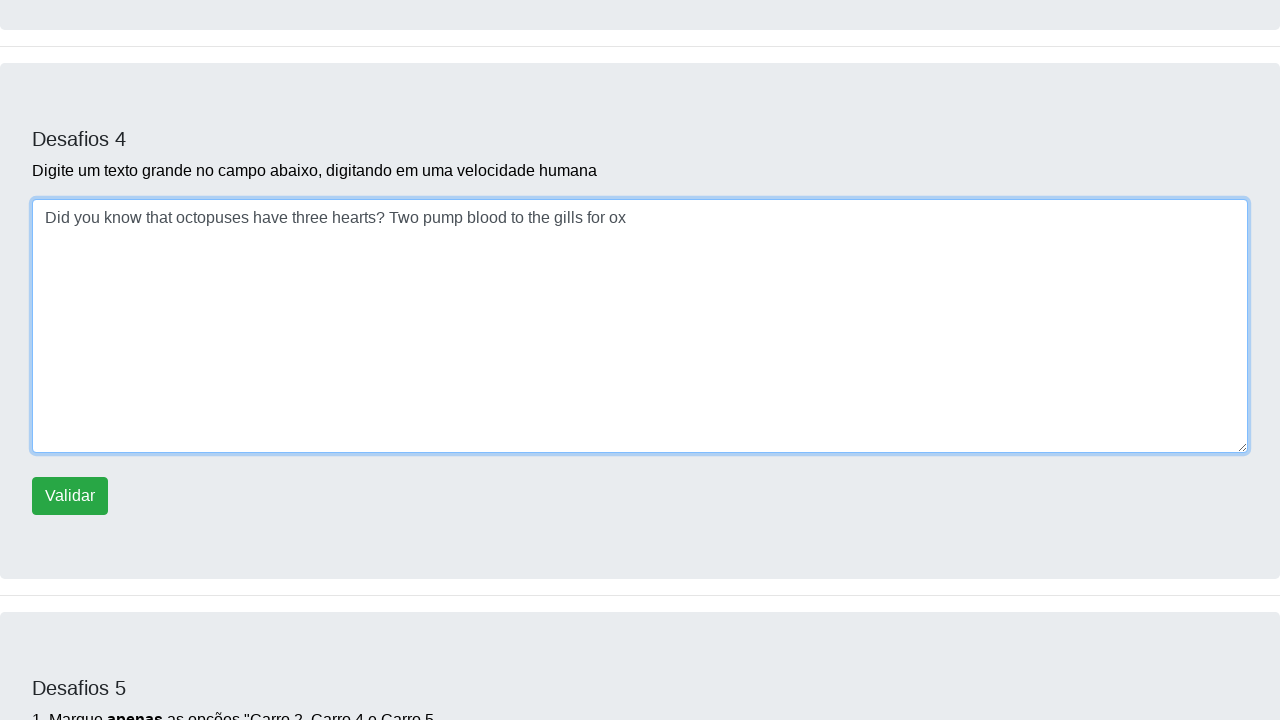

Typed character 'y' with random delay into paragraph field on #campoparagrafo
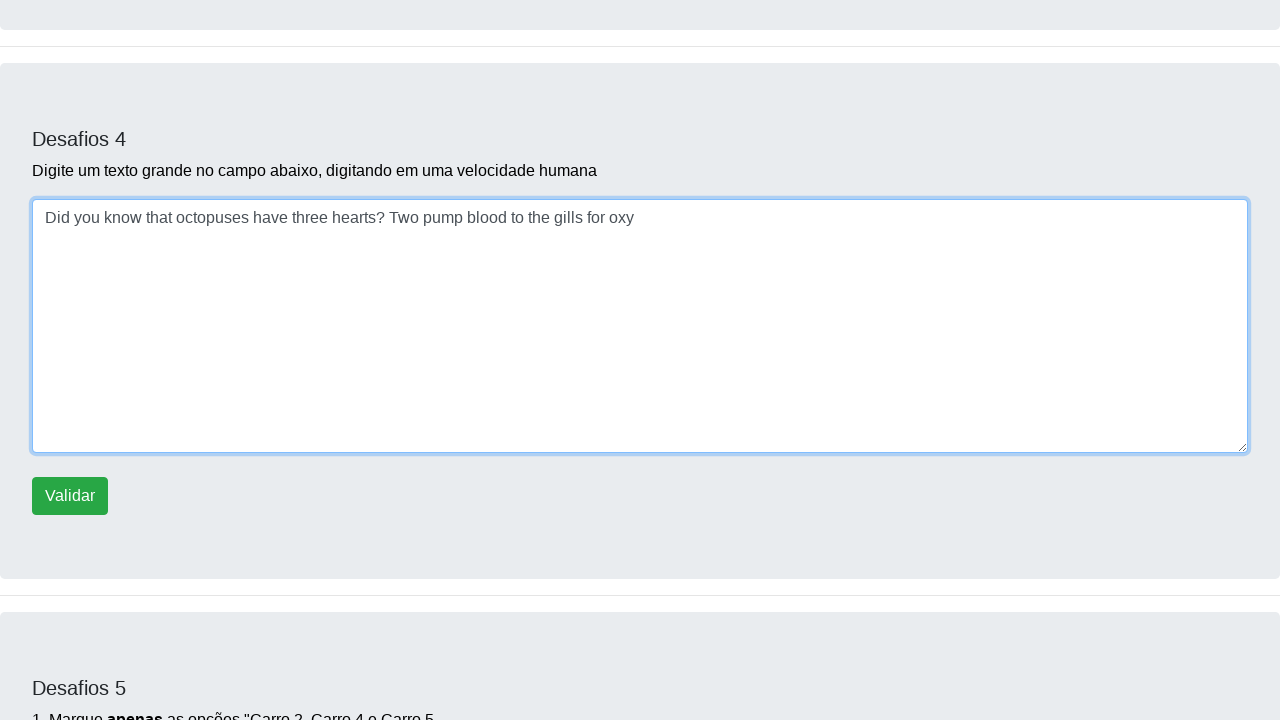

Typed character 'g' with random delay into paragraph field on #campoparagrafo
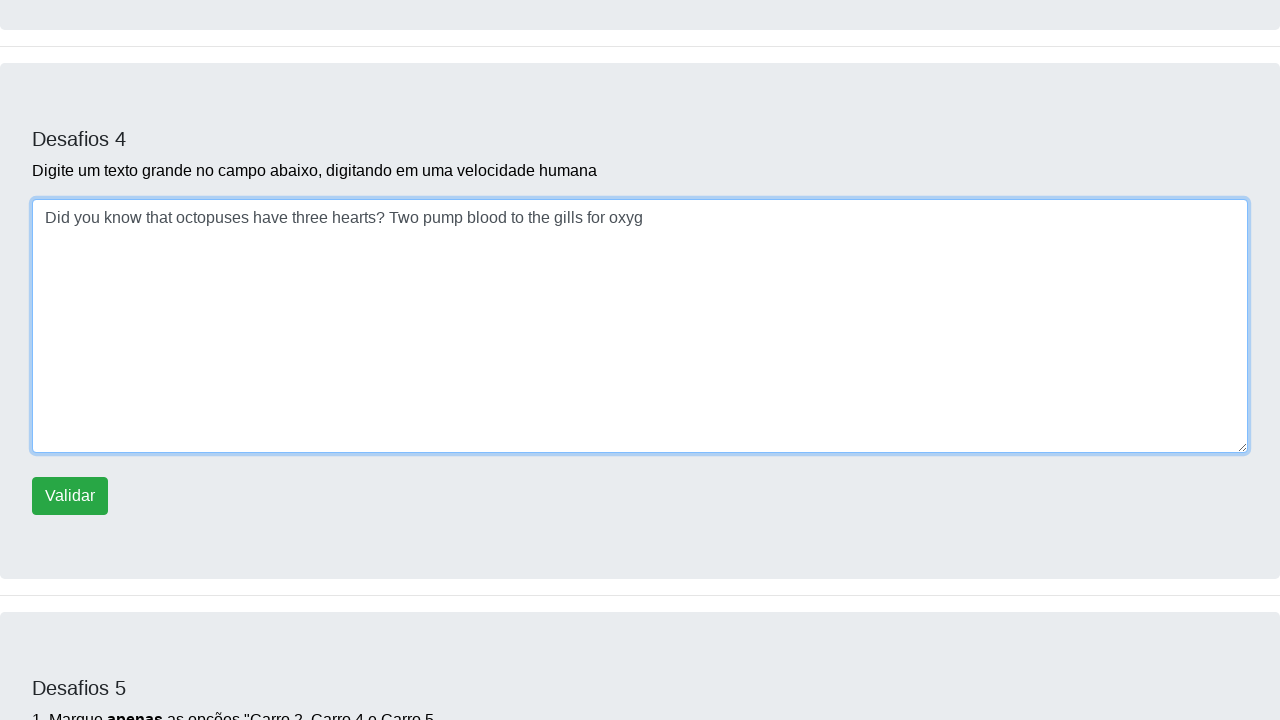

Typed character 'e' with random delay into paragraph field on #campoparagrafo
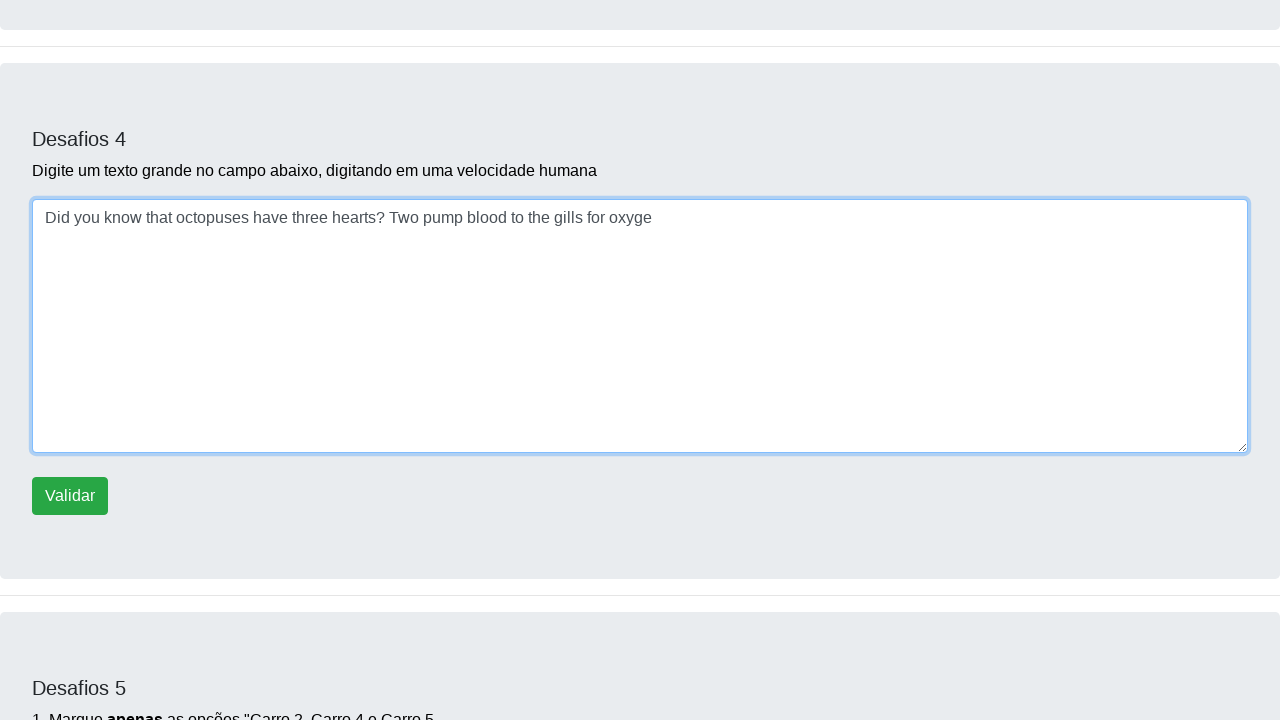

Typed character 'n' with random delay into paragraph field on #campoparagrafo
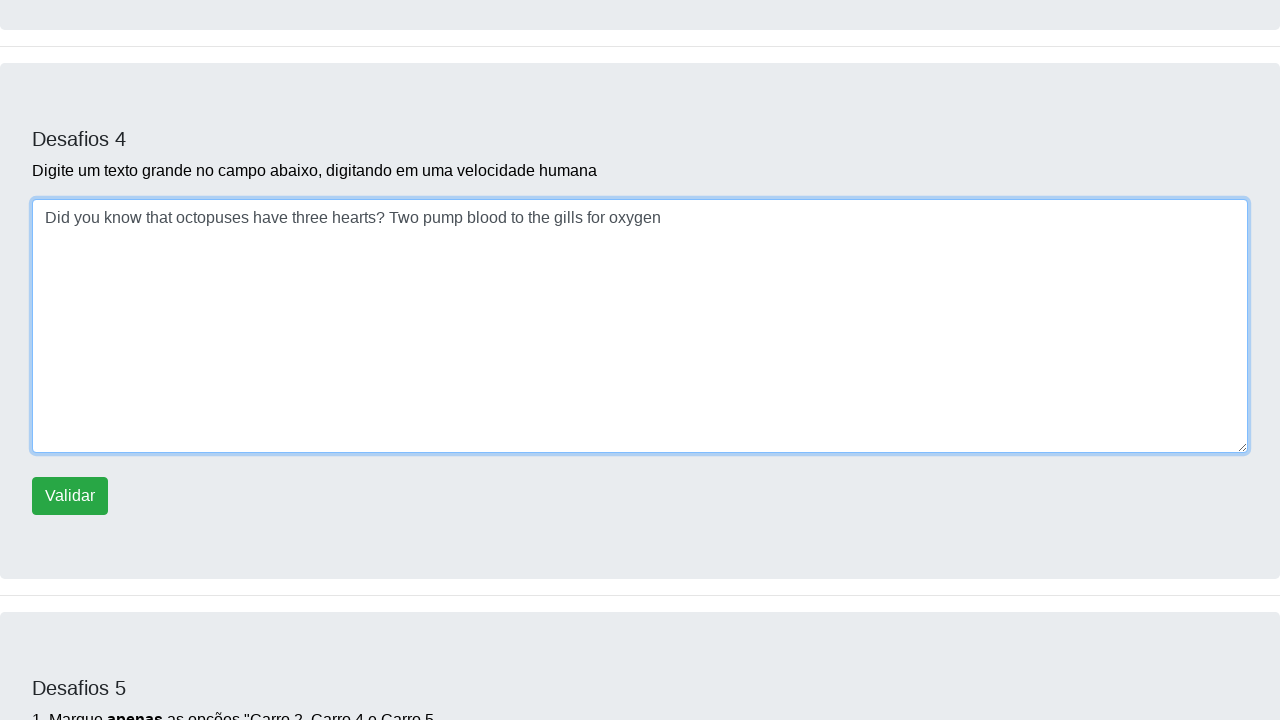

Typed character ',' with random delay into paragraph field on #campoparagrafo
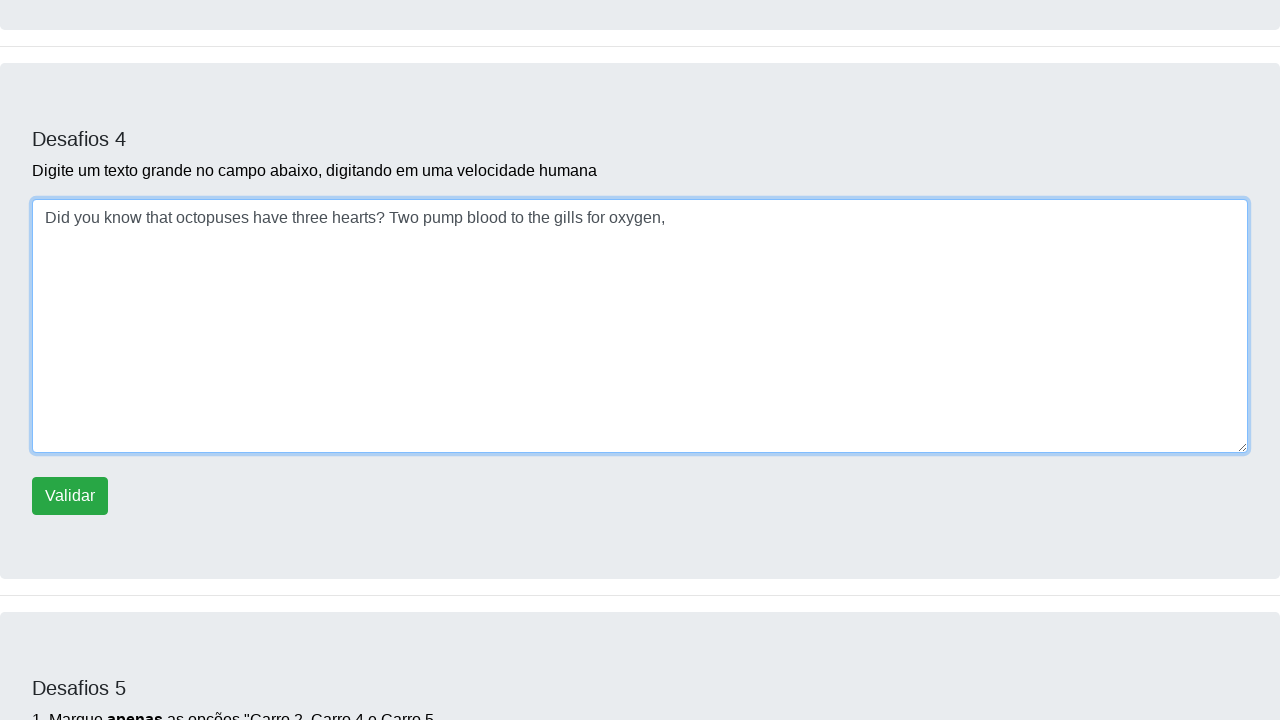

Typed character ' ' with random delay into paragraph field on #campoparagrafo
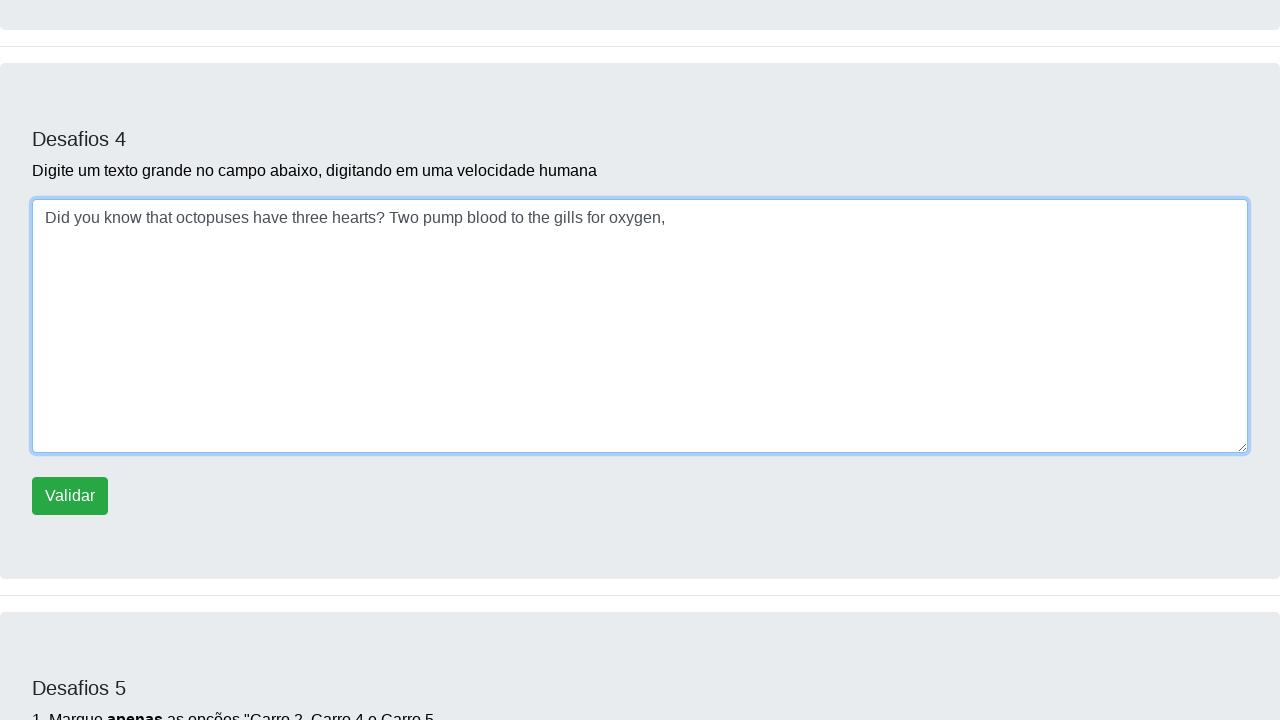

Typed character 'w' with random delay into paragraph field on #campoparagrafo
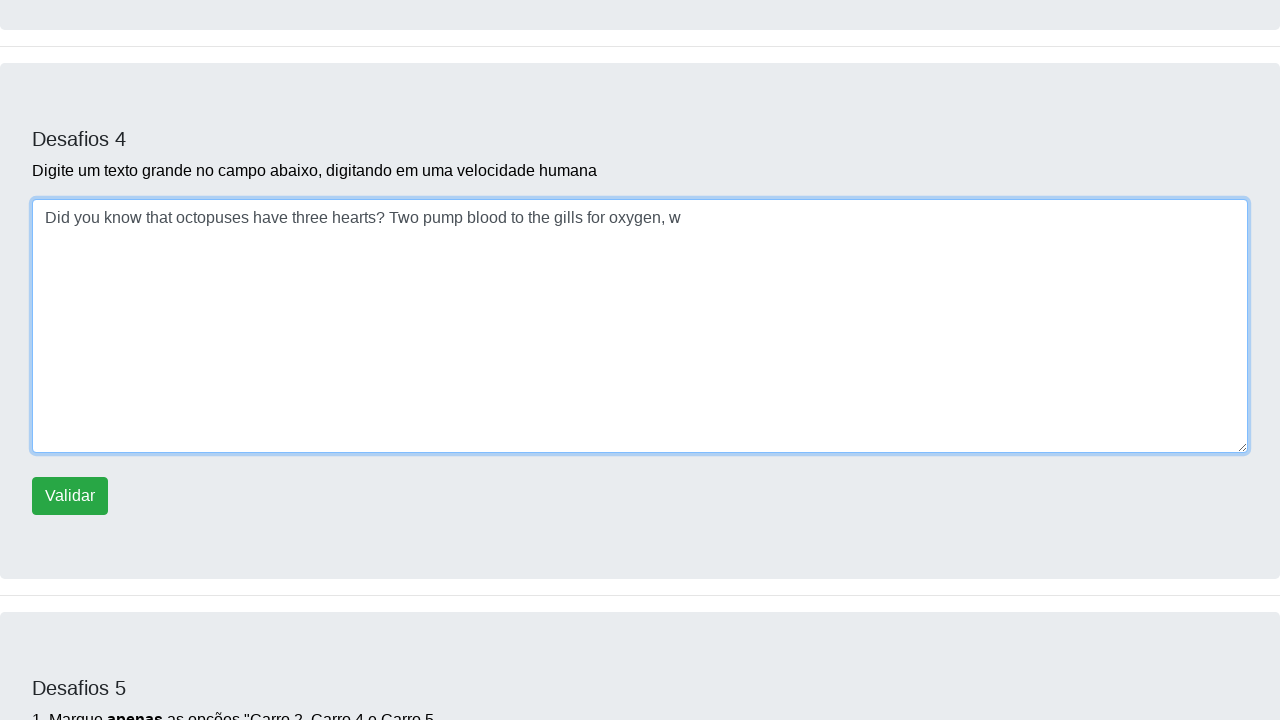

Typed character 'h' with random delay into paragraph field on #campoparagrafo
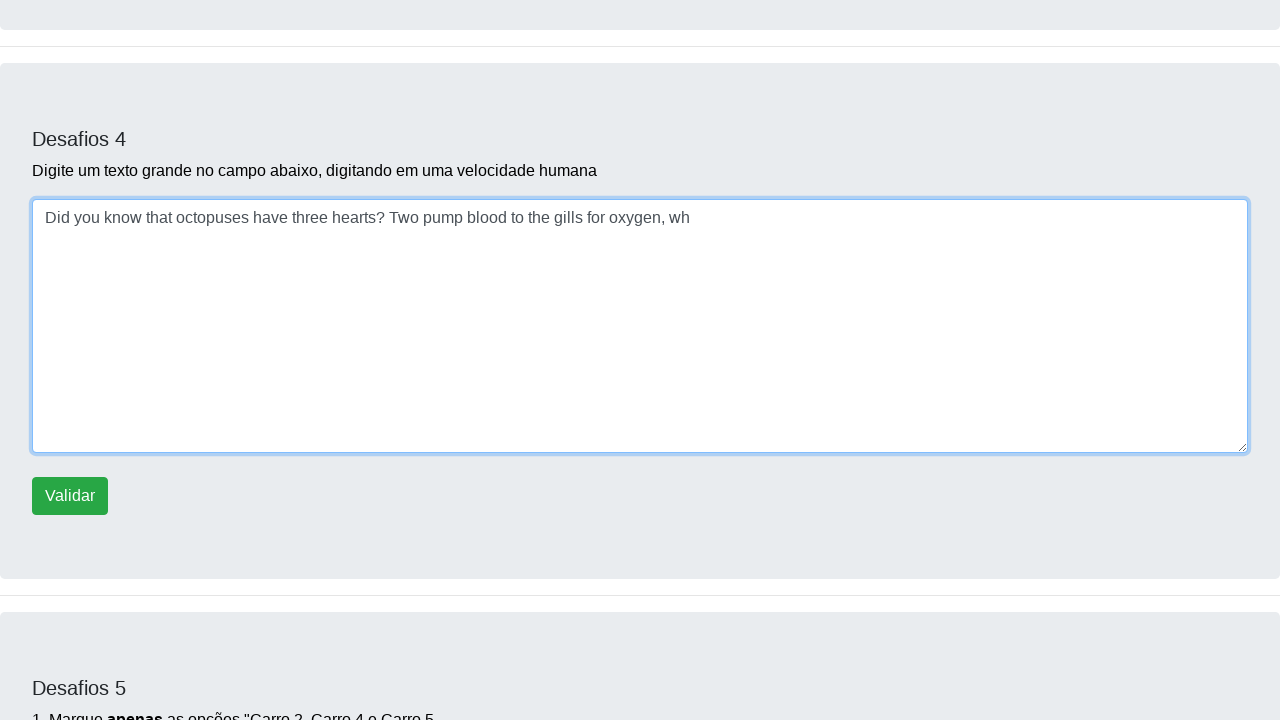

Typed character 'i' with random delay into paragraph field on #campoparagrafo
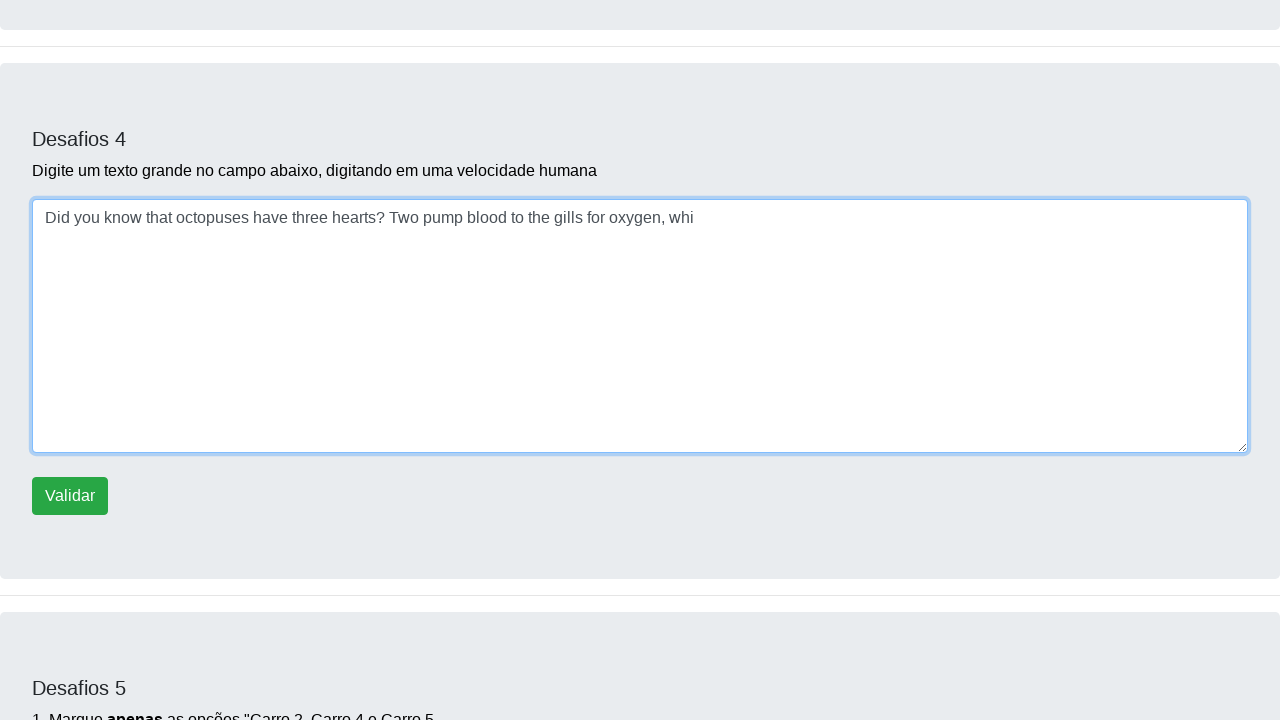

Typed character 'l' with random delay into paragraph field on #campoparagrafo
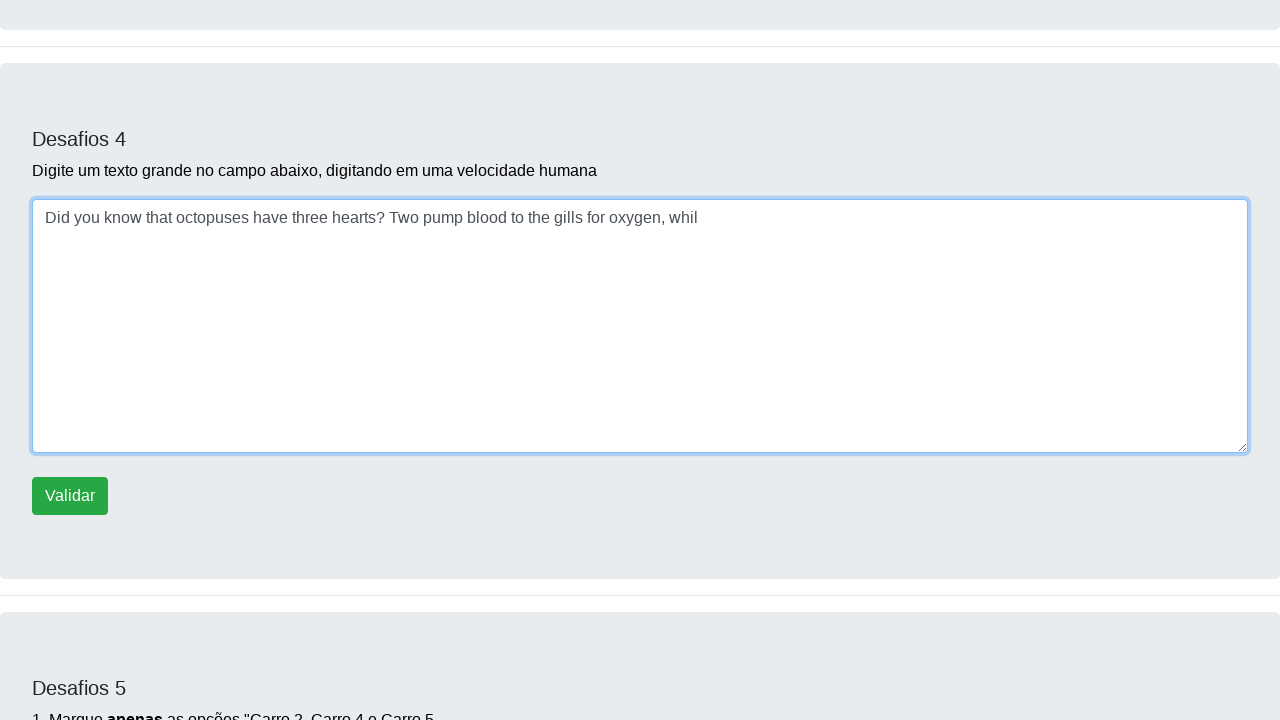

Typed character 'e' with random delay into paragraph field on #campoparagrafo
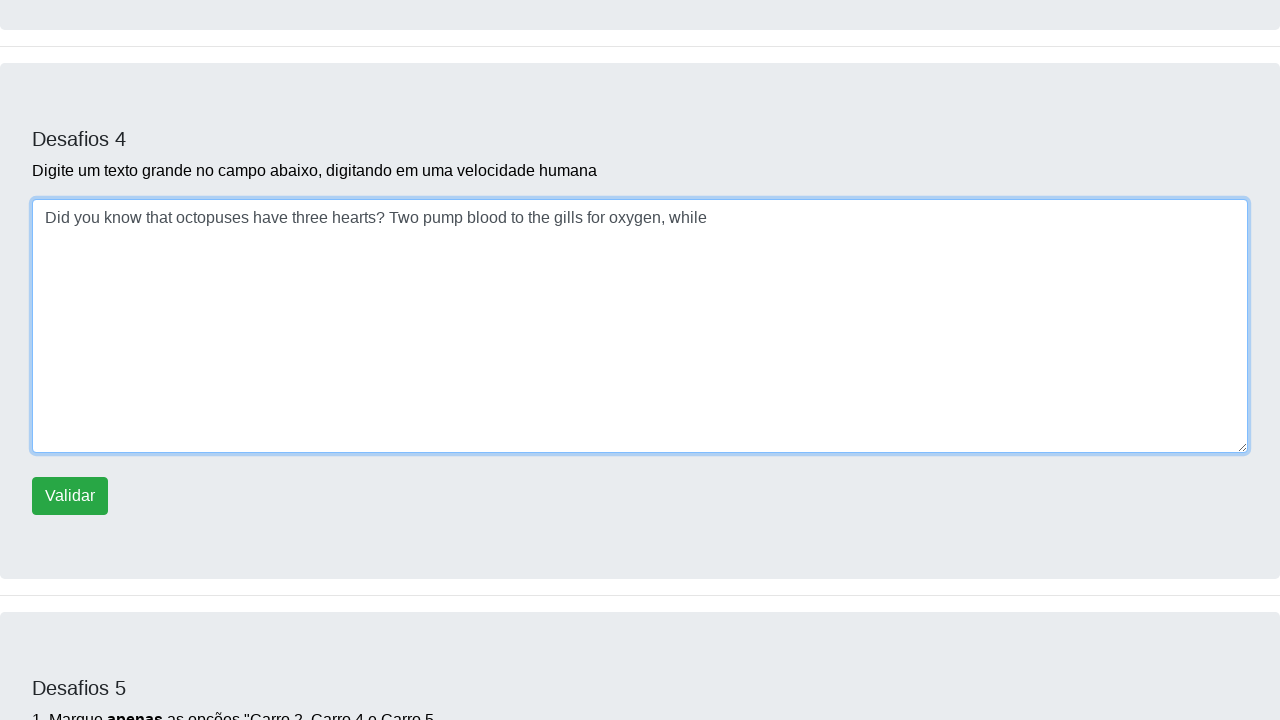

Typed character ' ' with random delay into paragraph field on #campoparagrafo
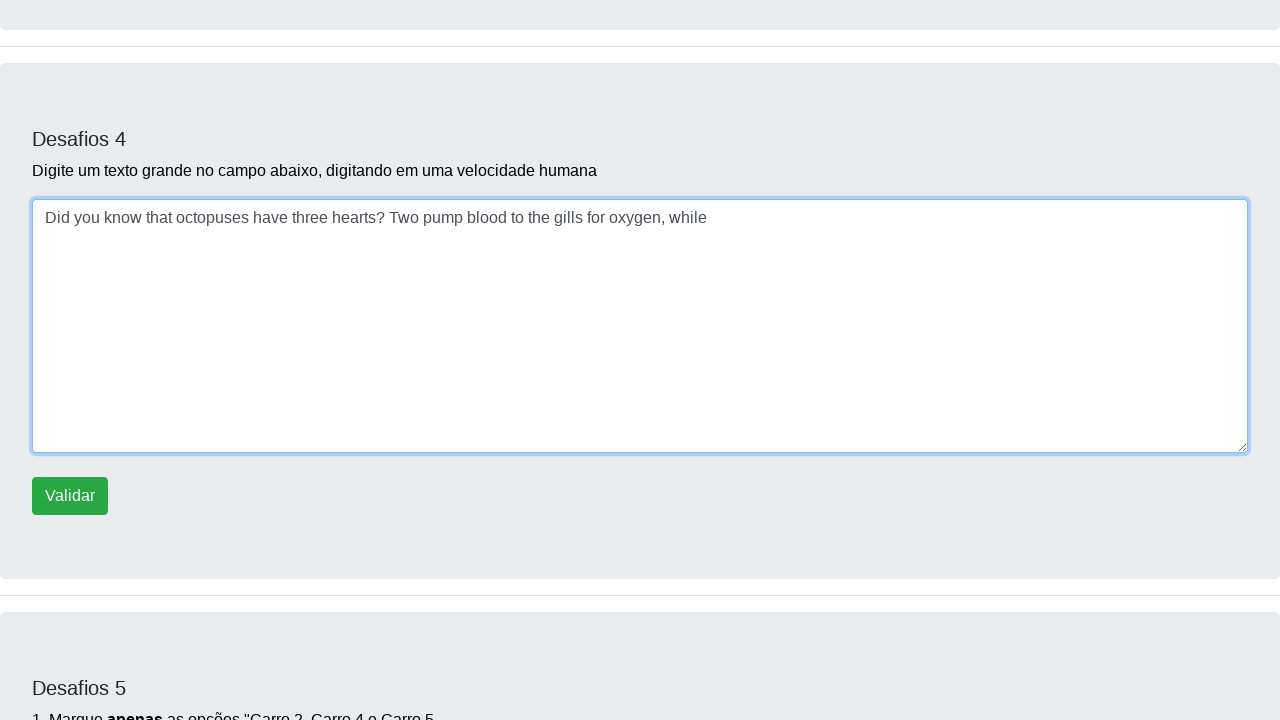

Typed character 't' with random delay into paragraph field on #campoparagrafo
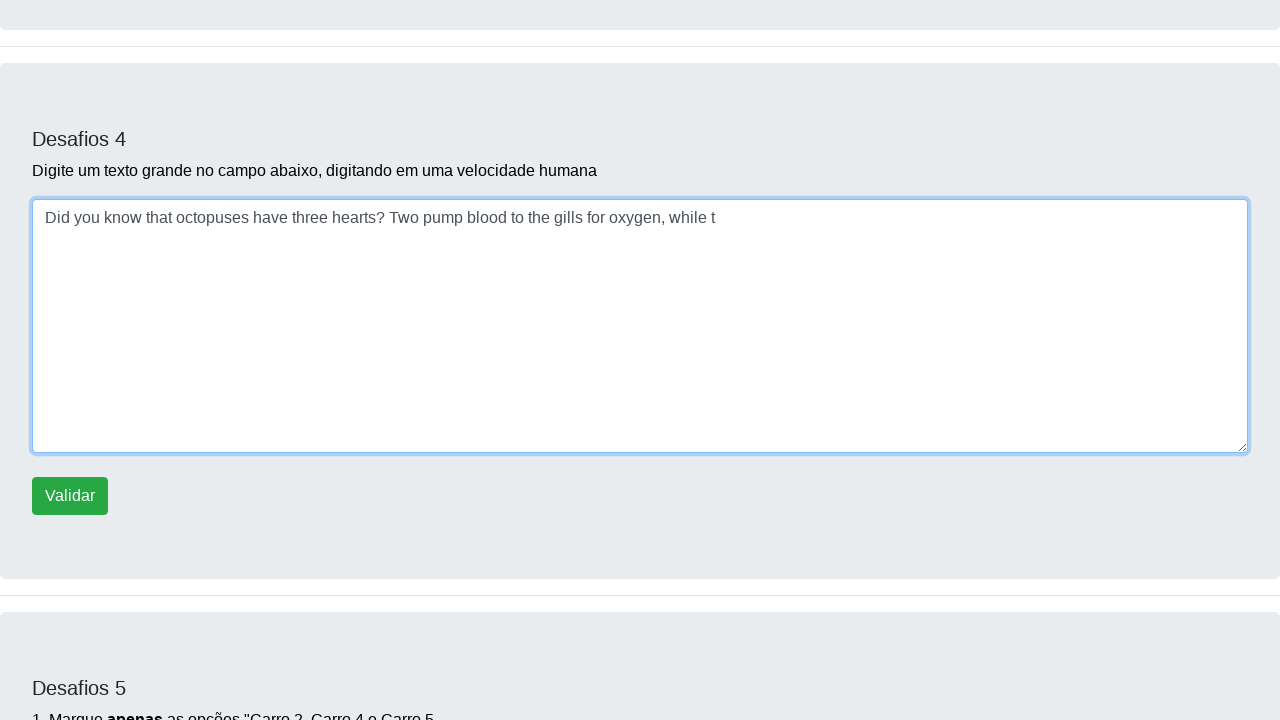

Typed character 'h' with random delay into paragraph field on #campoparagrafo
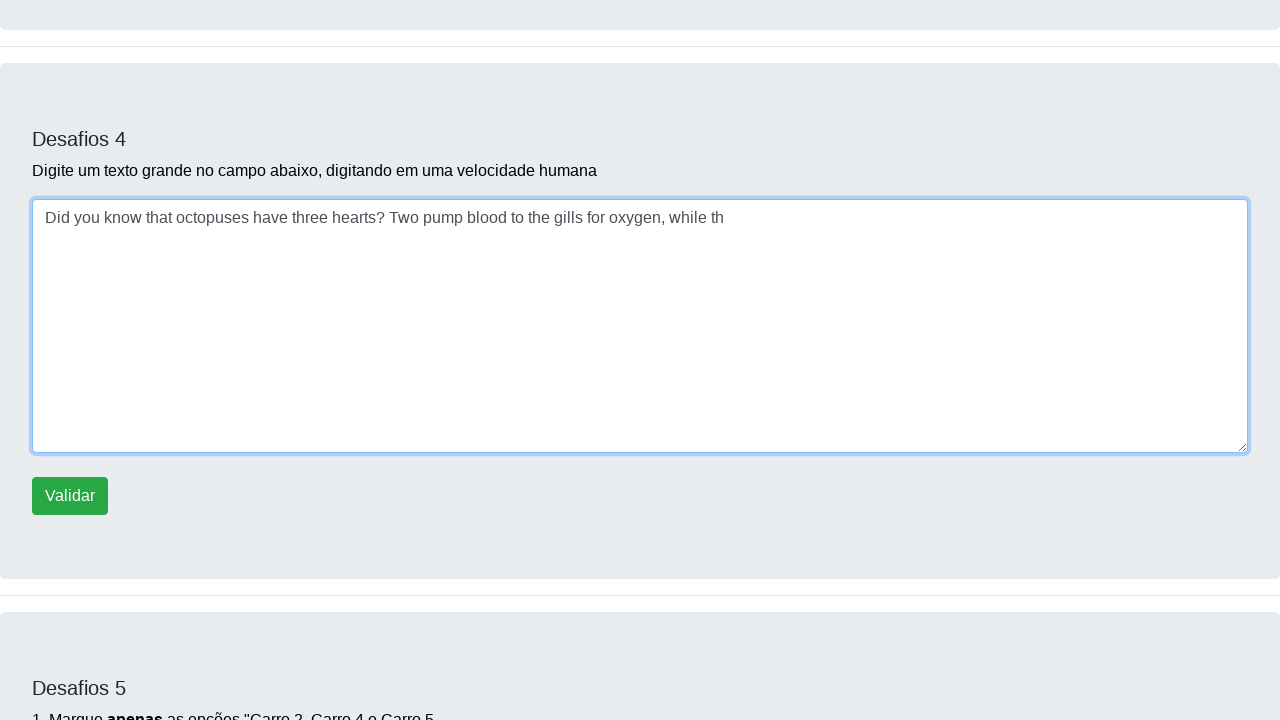

Typed character 'e' with random delay into paragraph field on #campoparagrafo
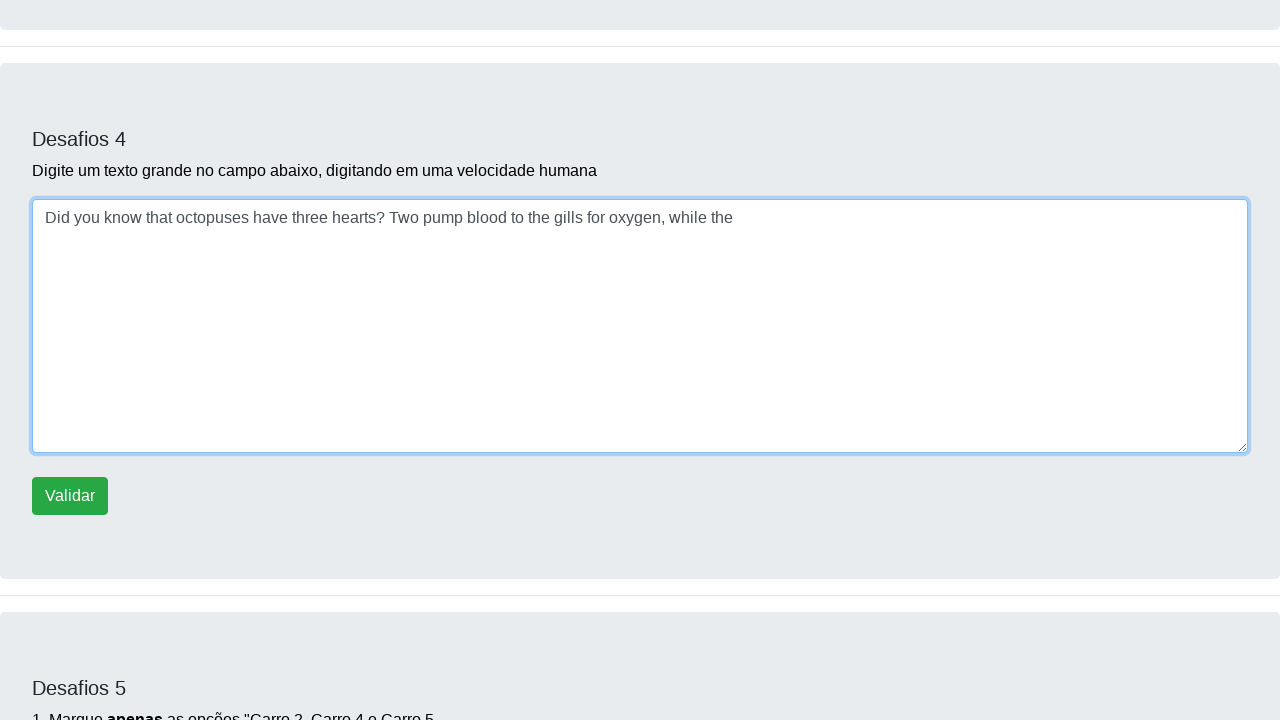

Typed character ' ' with random delay into paragraph field on #campoparagrafo
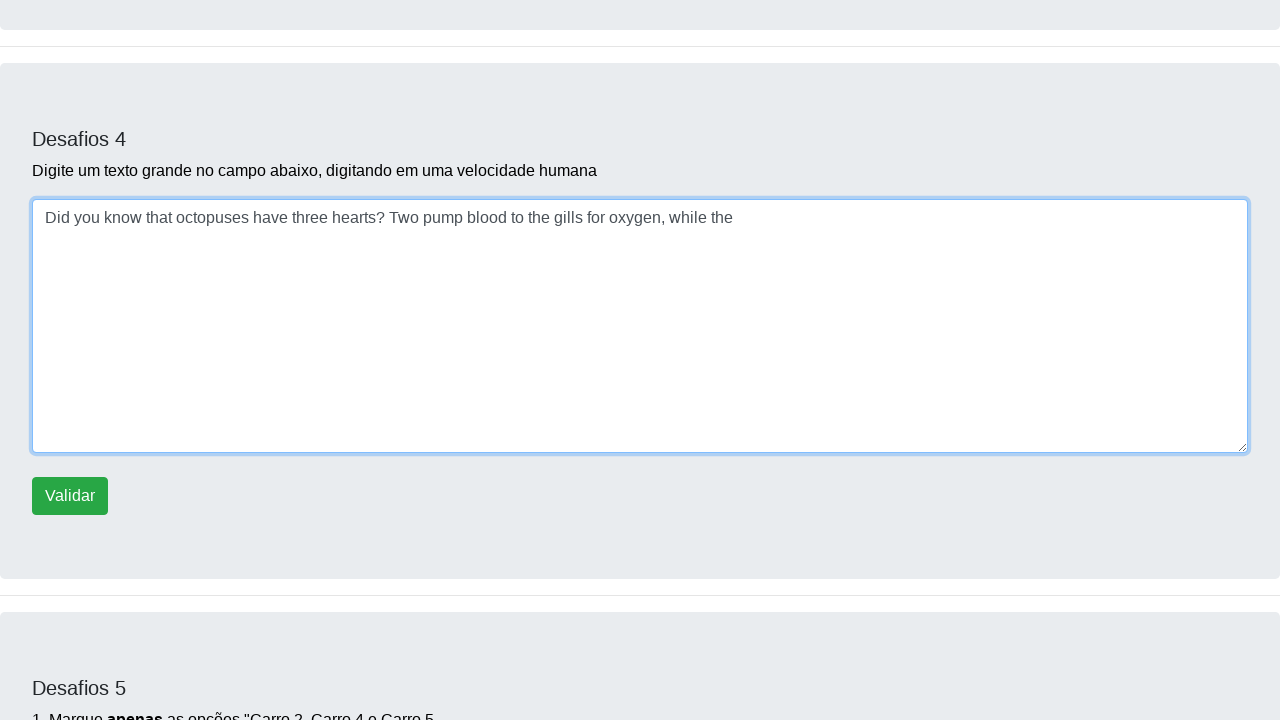

Typed character 't' with random delay into paragraph field on #campoparagrafo
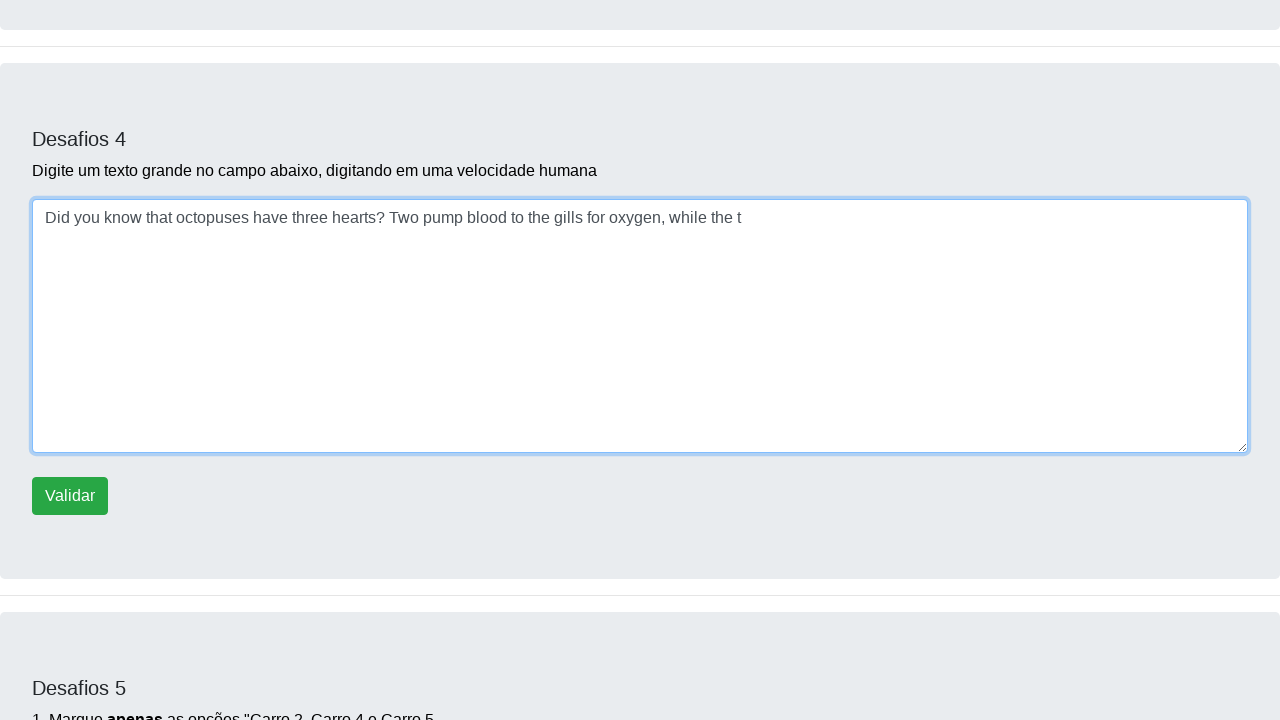

Typed character 'h' with random delay into paragraph field on #campoparagrafo
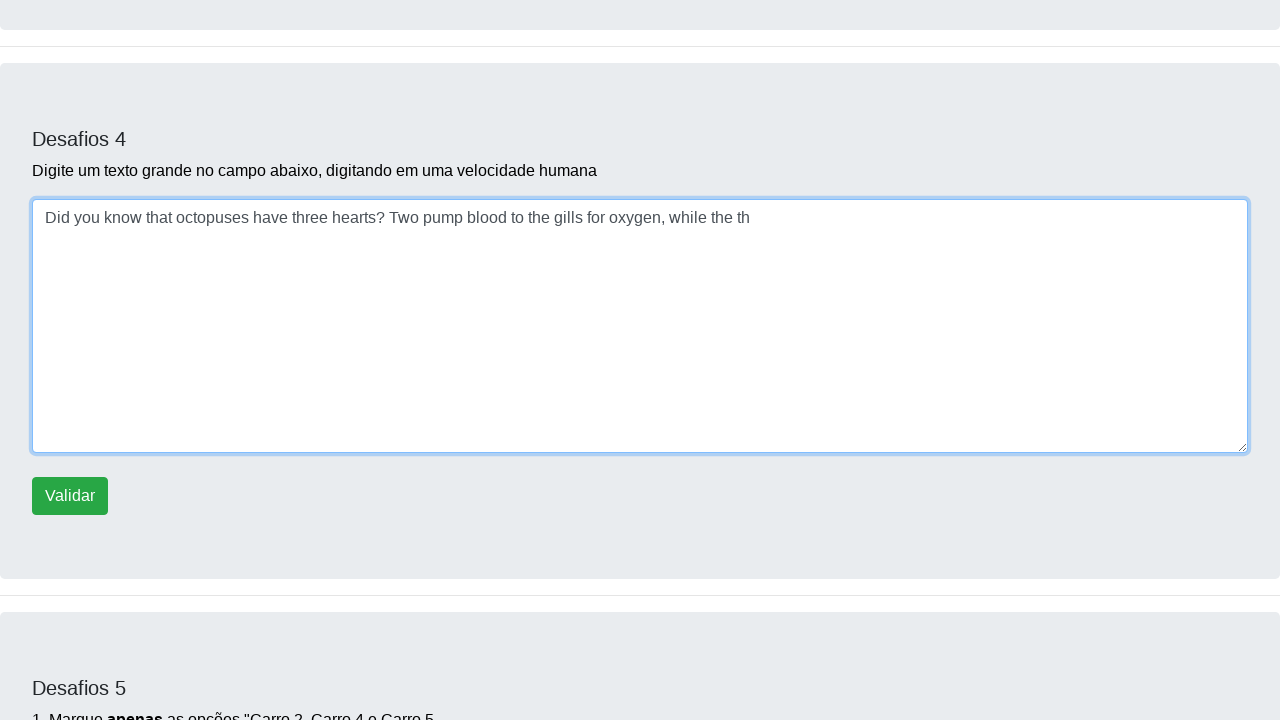

Typed character 'i' with random delay into paragraph field on #campoparagrafo
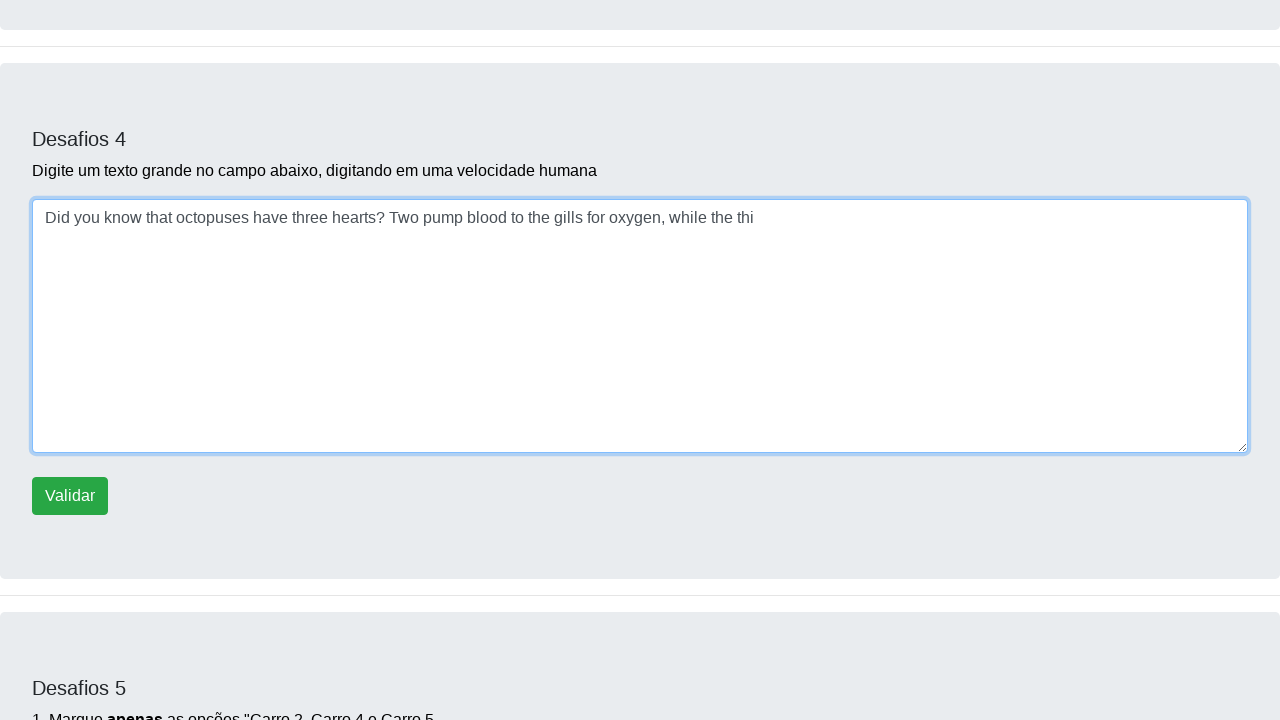

Typed character 'r' with random delay into paragraph field on #campoparagrafo
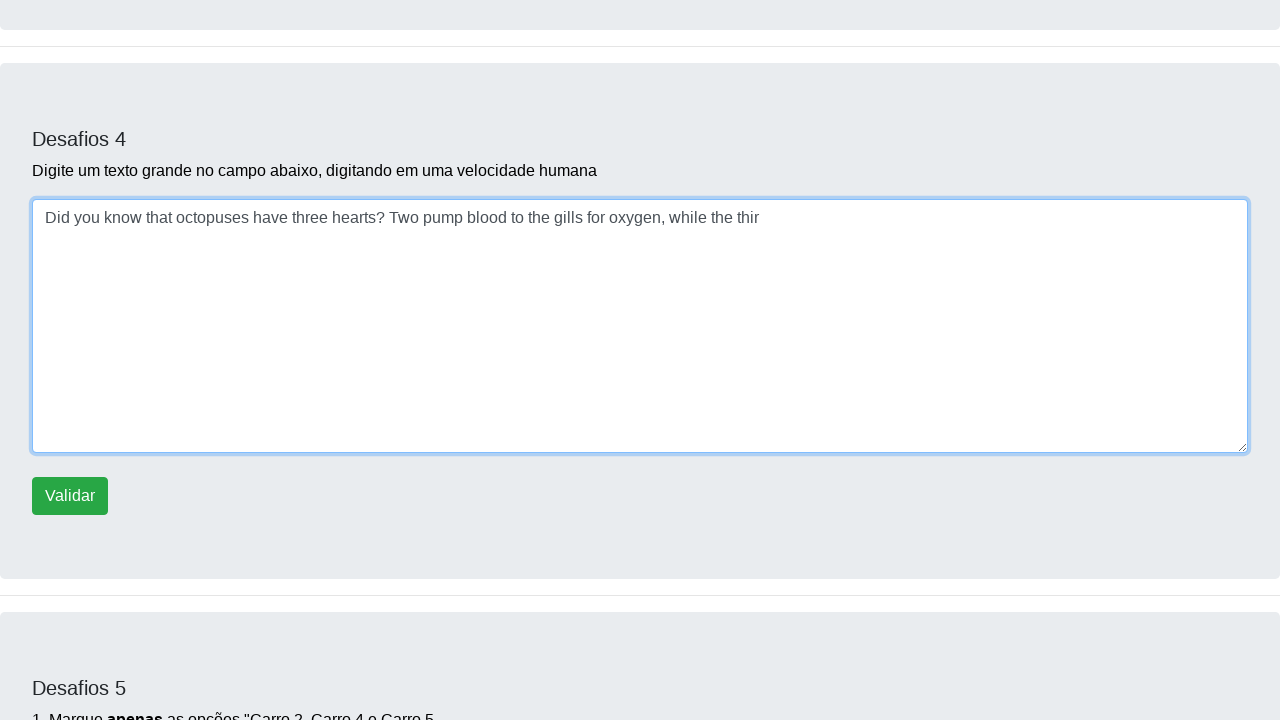

Typed character 'd' with random delay into paragraph field on #campoparagrafo
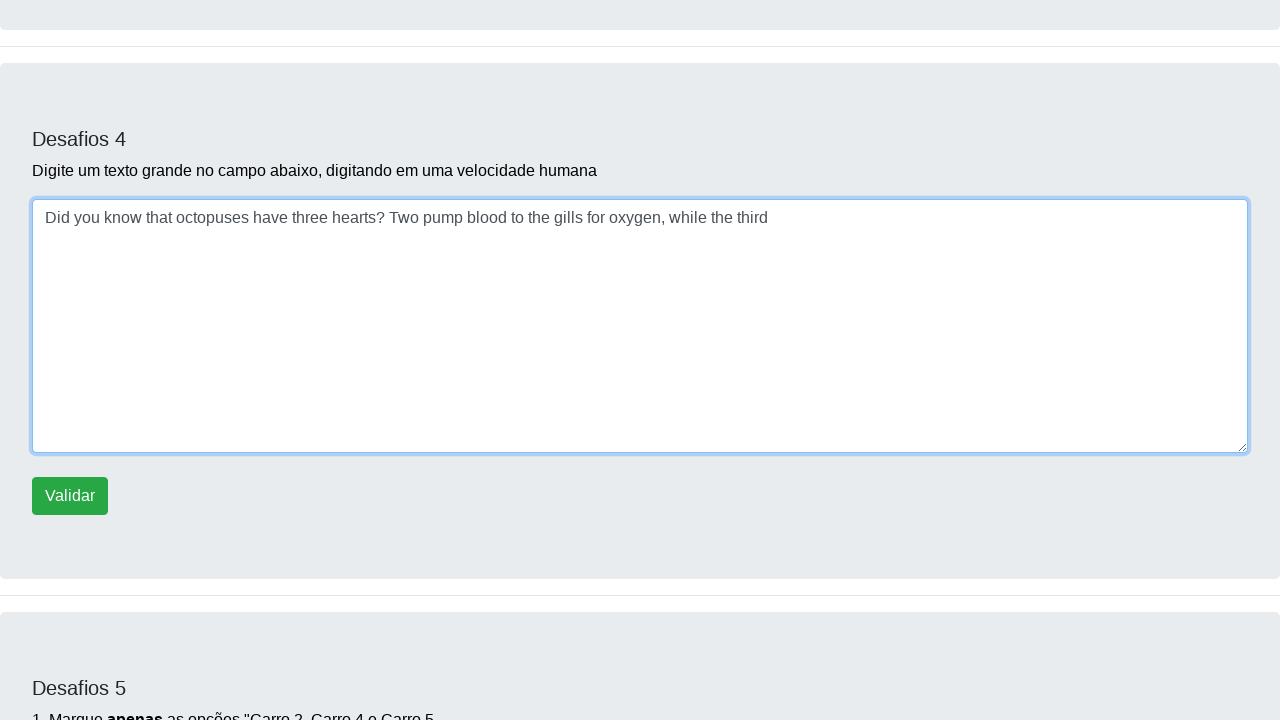

Typed character ' ' with random delay into paragraph field on #campoparagrafo
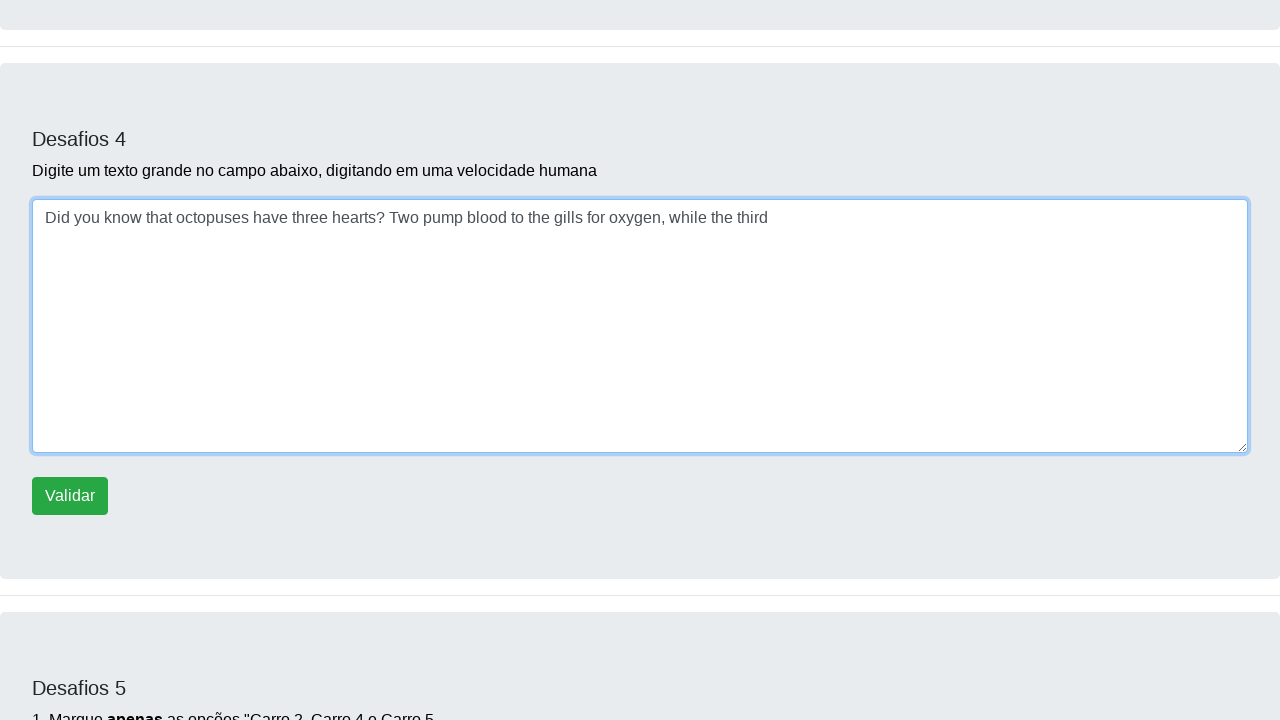

Typed character 'p' with random delay into paragraph field on #campoparagrafo
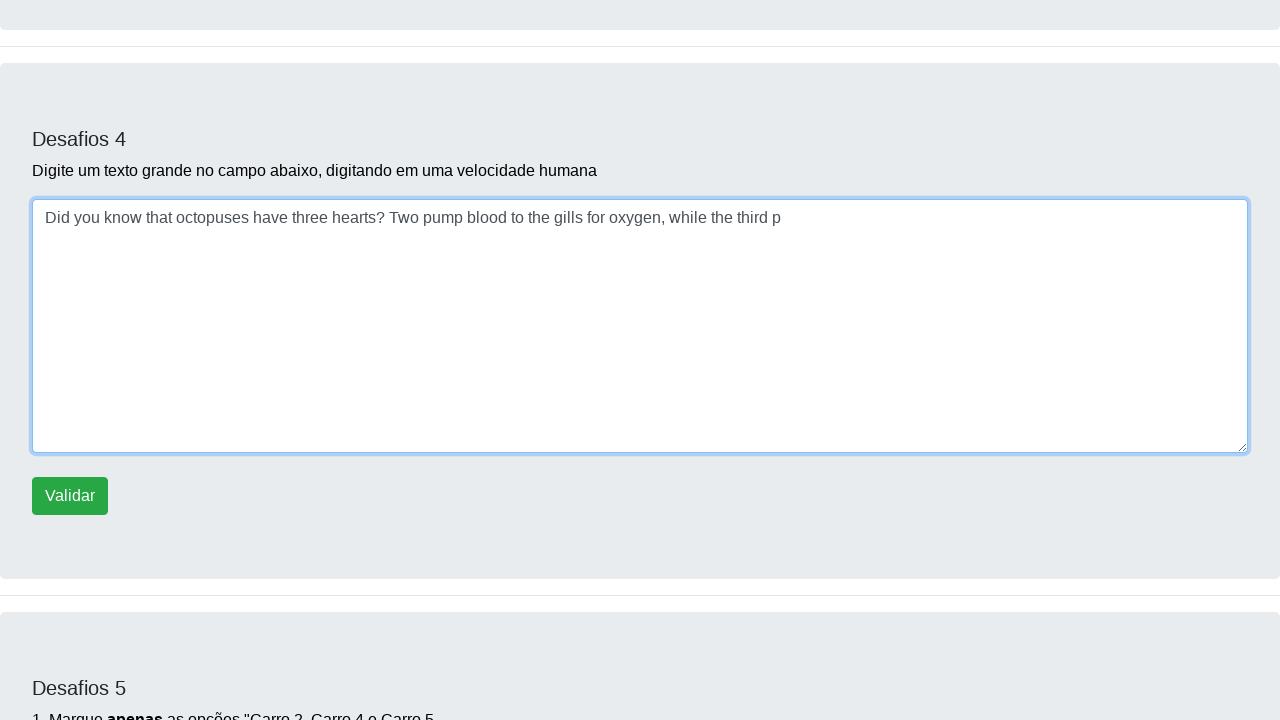

Typed character 'u' with random delay into paragraph field on #campoparagrafo
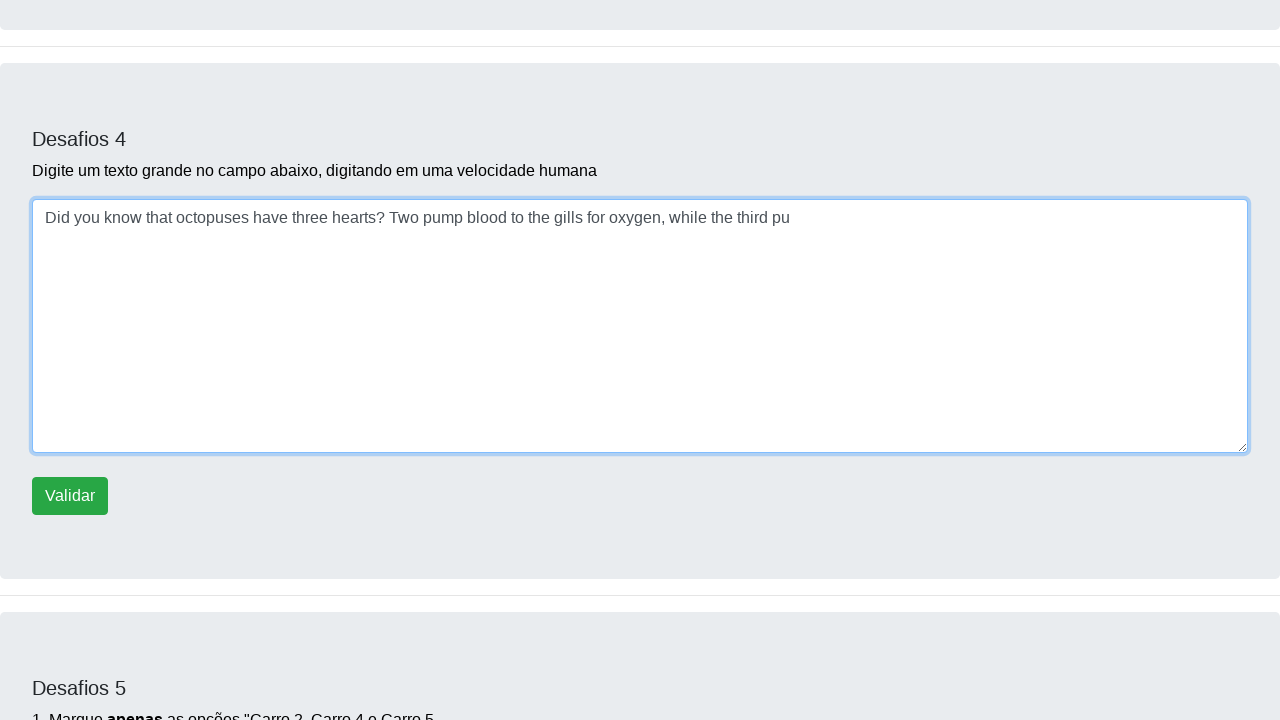

Typed character 'm' with random delay into paragraph field on #campoparagrafo
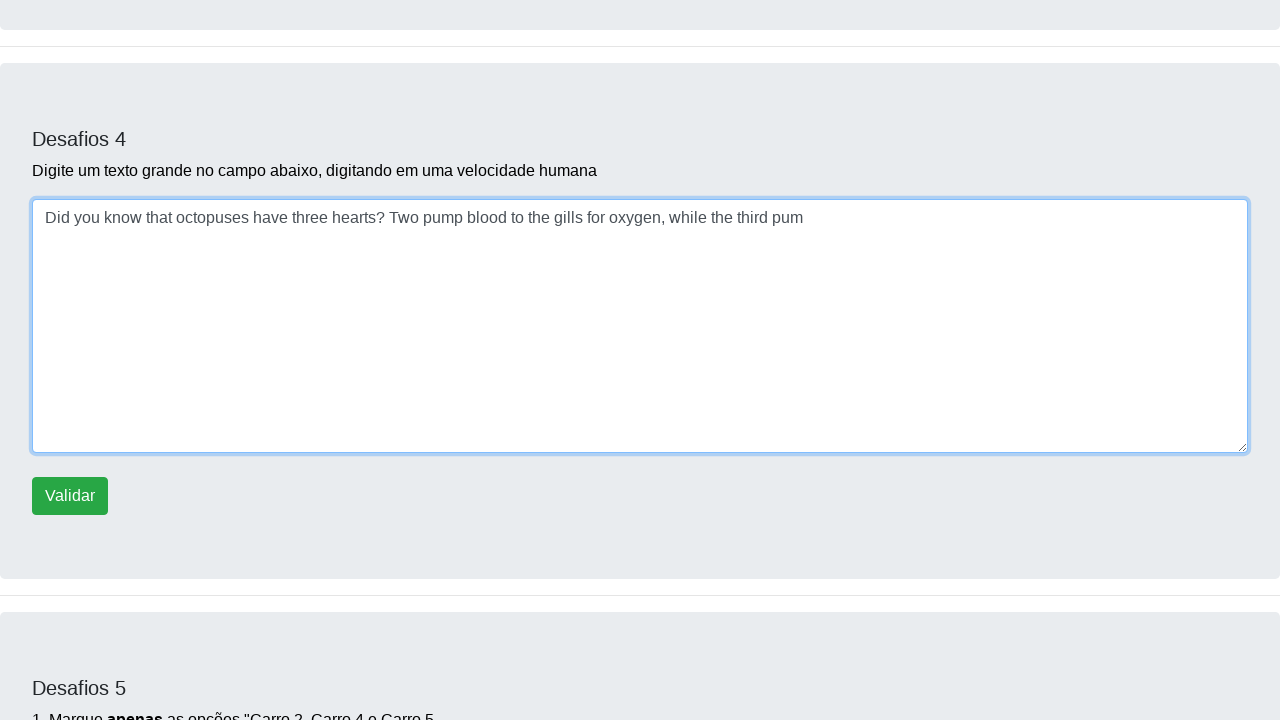

Typed character 'p' with random delay into paragraph field on #campoparagrafo
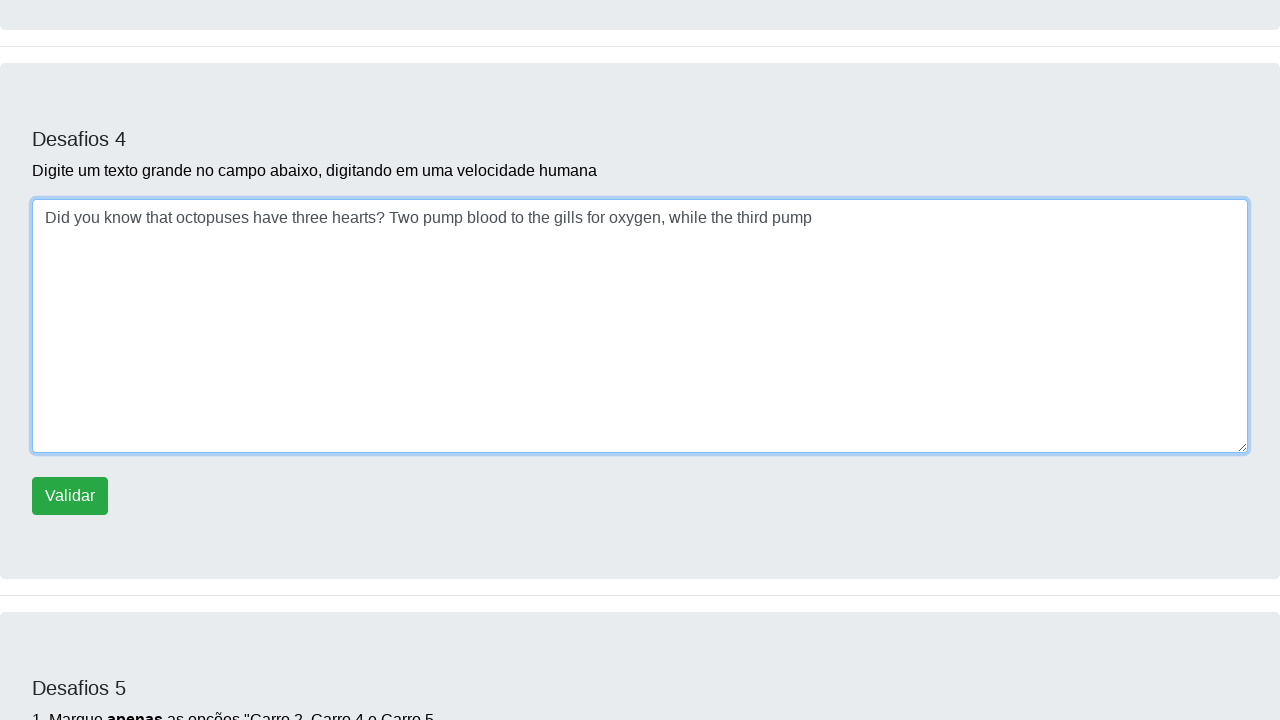

Typed character 's' with random delay into paragraph field on #campoparagrafo
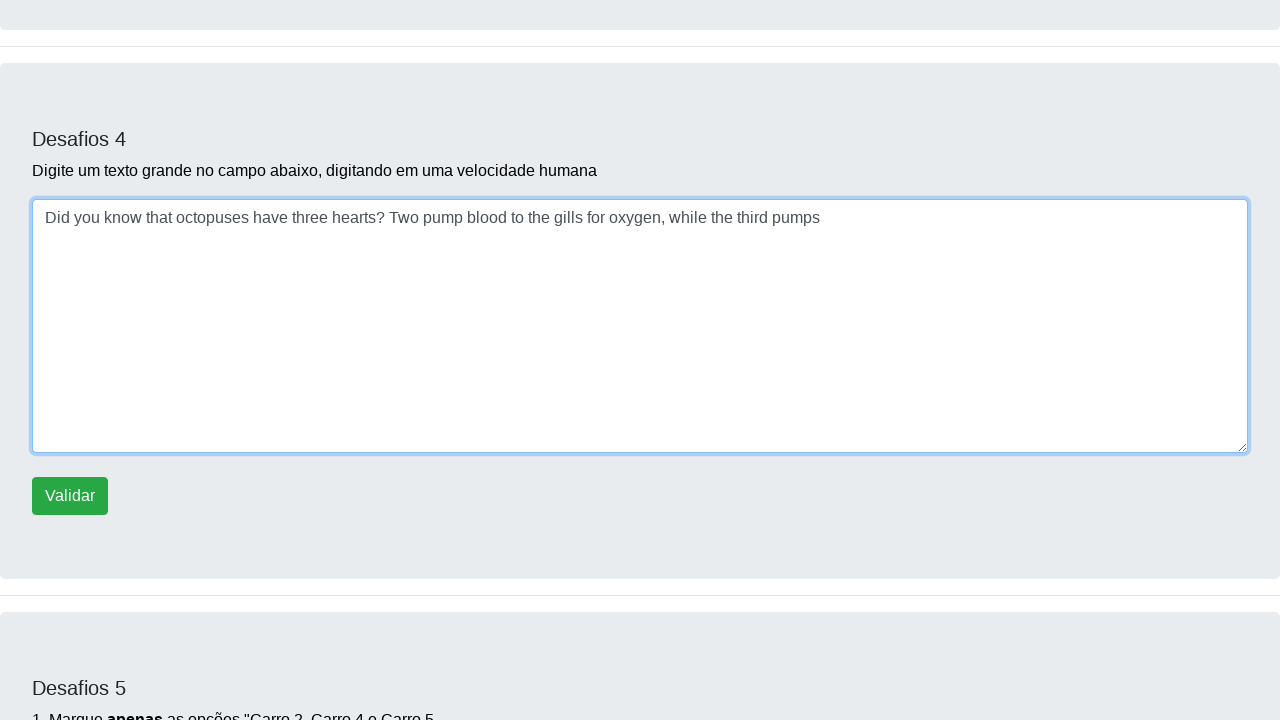

Typed character ' ' with random delay into paragraph field on #campoparagrafo
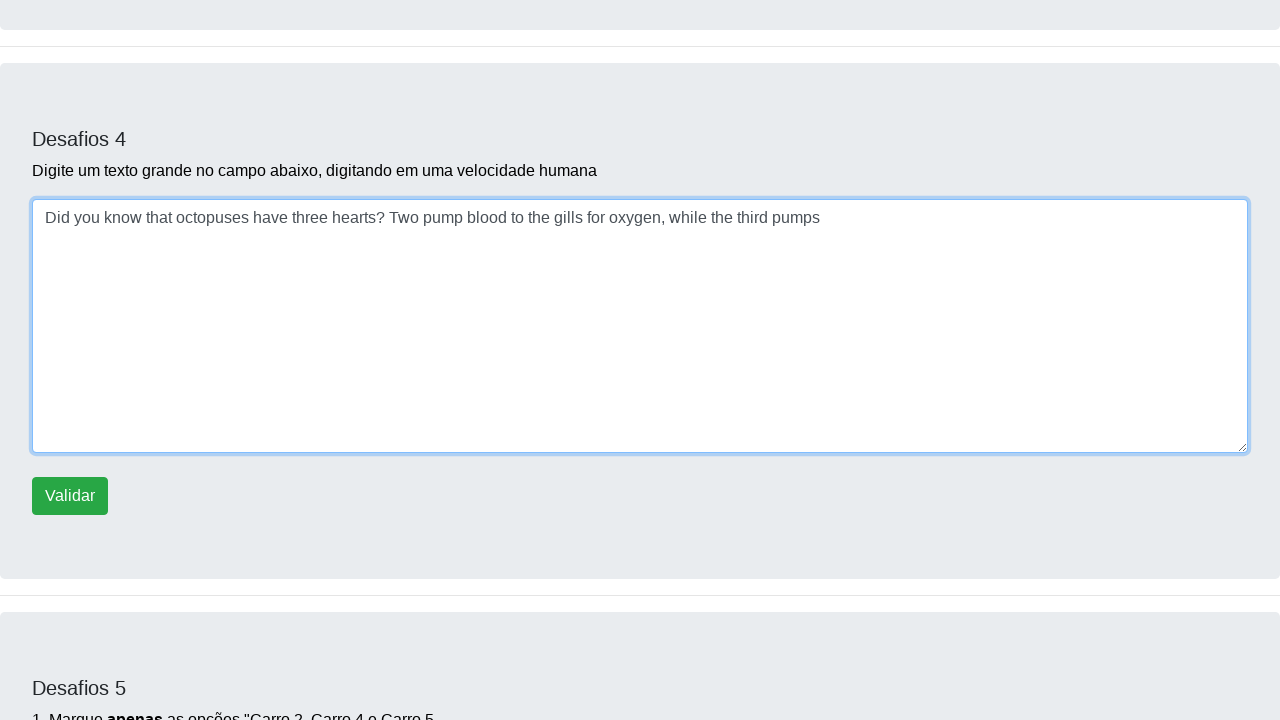

Typed character 'i' with random delay into paragraph field on #campoparagrafo
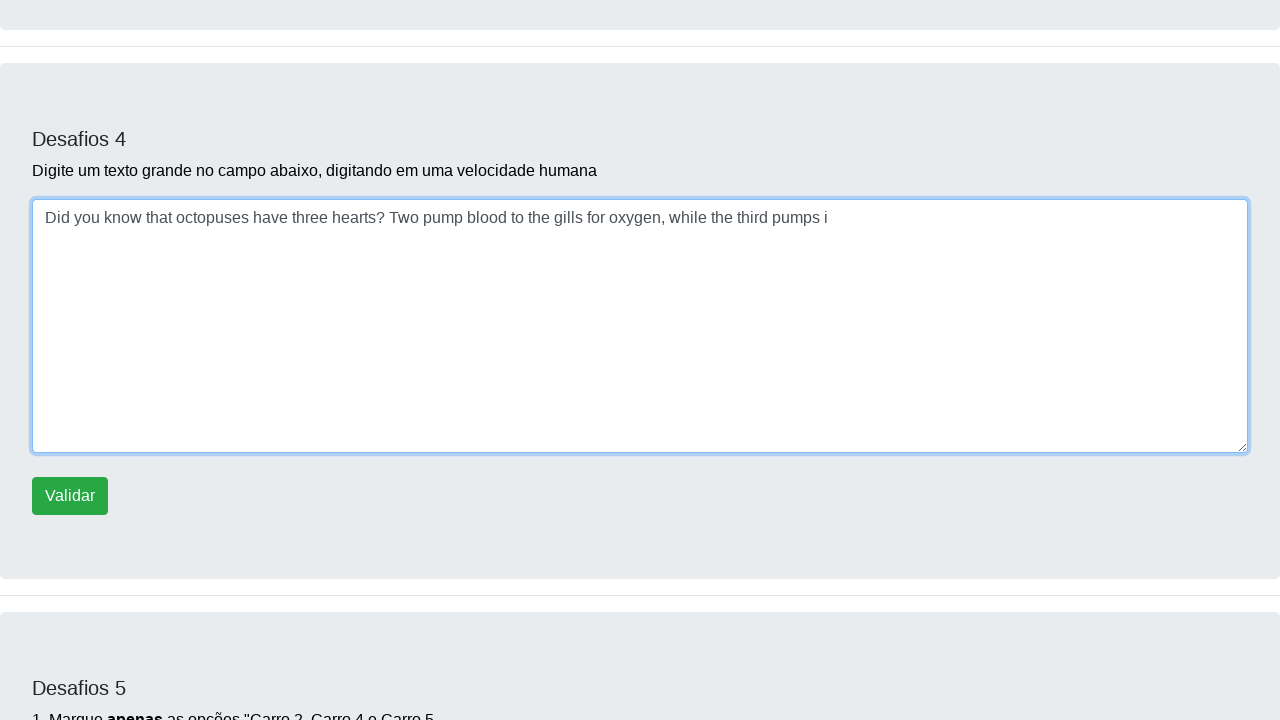

Typed character 't' with random delay into paragraph field on #campoparagrafo
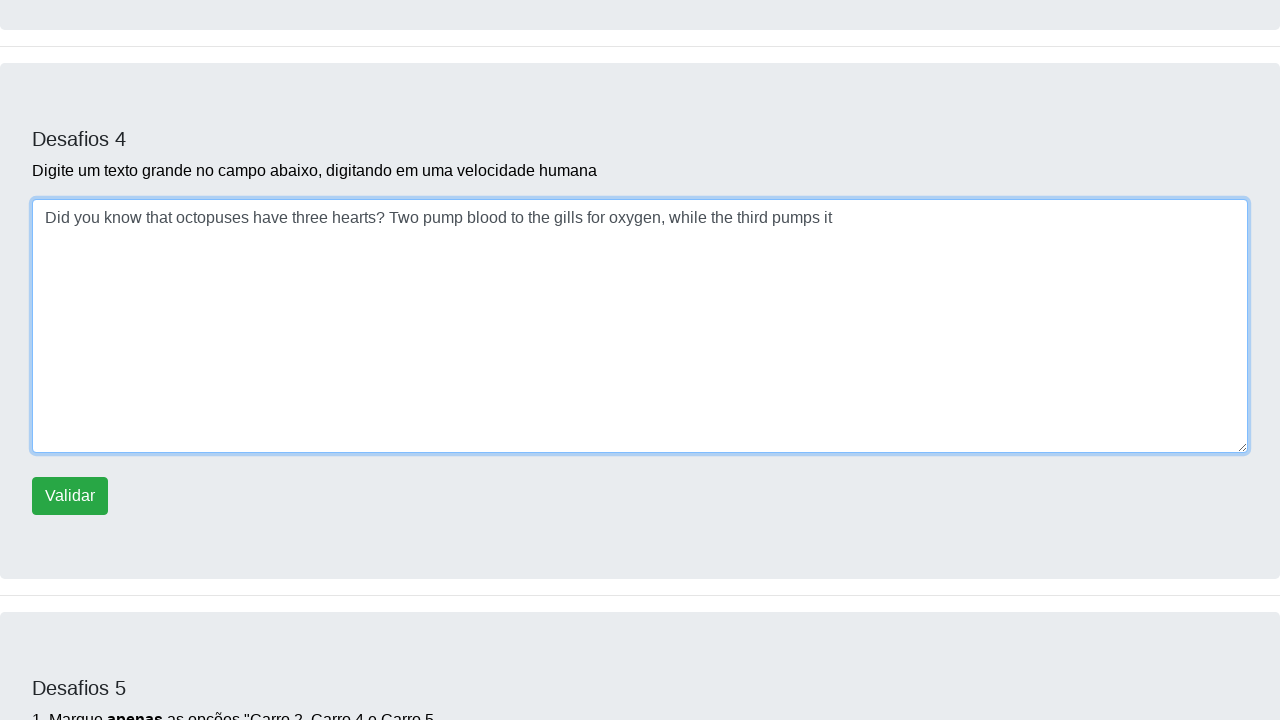

Typed character ' ' with random delay into paragraph field on #campoparagrafo
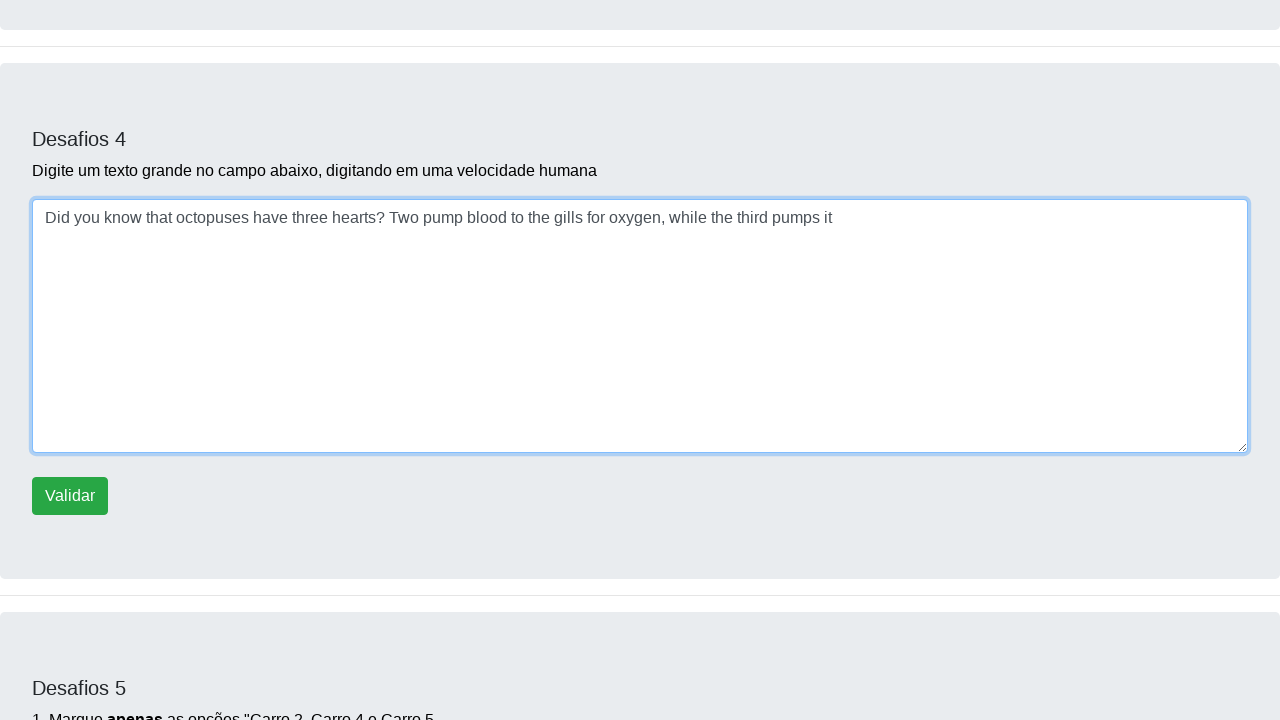

Typed character 't' with random delay into paragraph field on #campoparagrafo
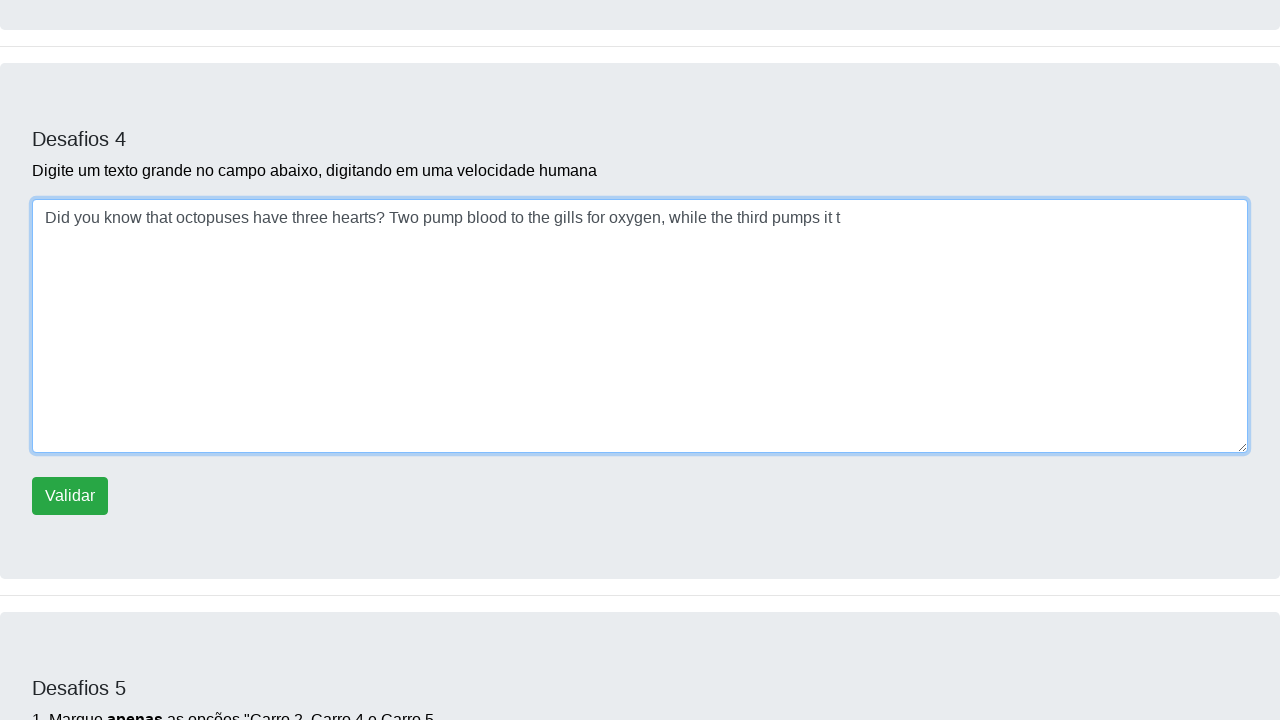

Typed character 'o' with random delay into paragraph field on #campoparagrafo
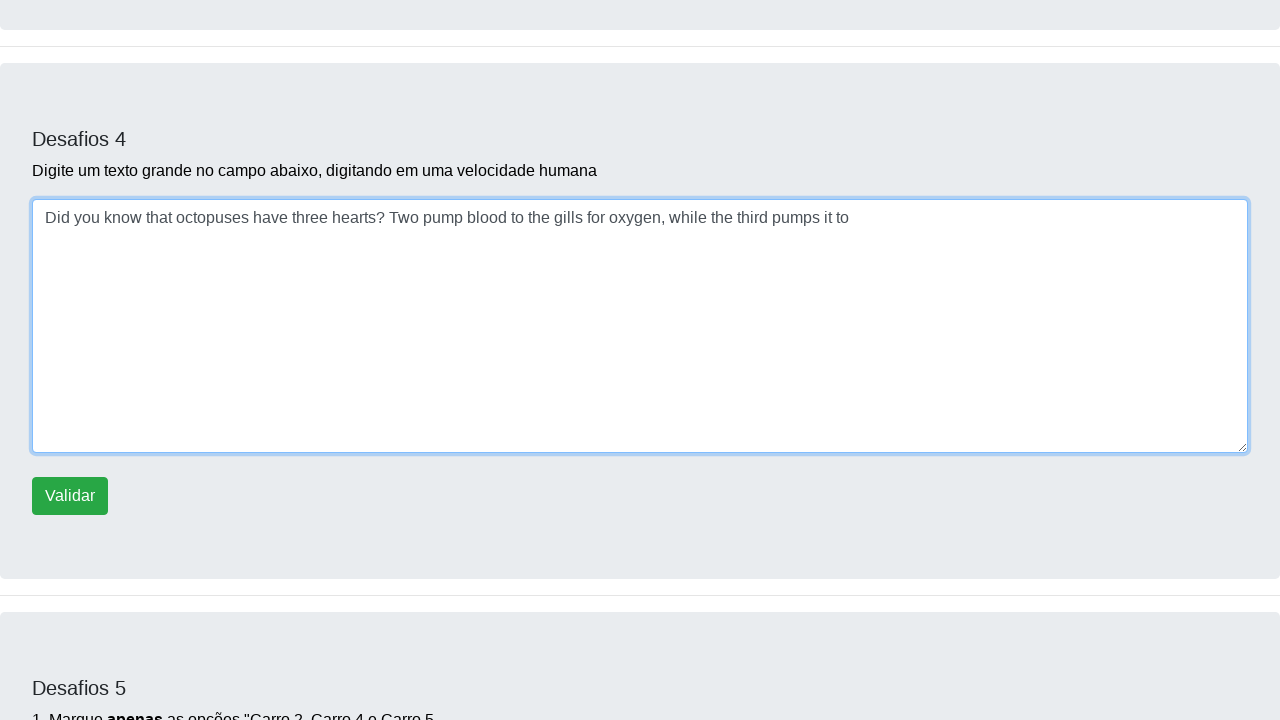

Typed character ' ' with random delay into paragraph field on #campoparagrafo
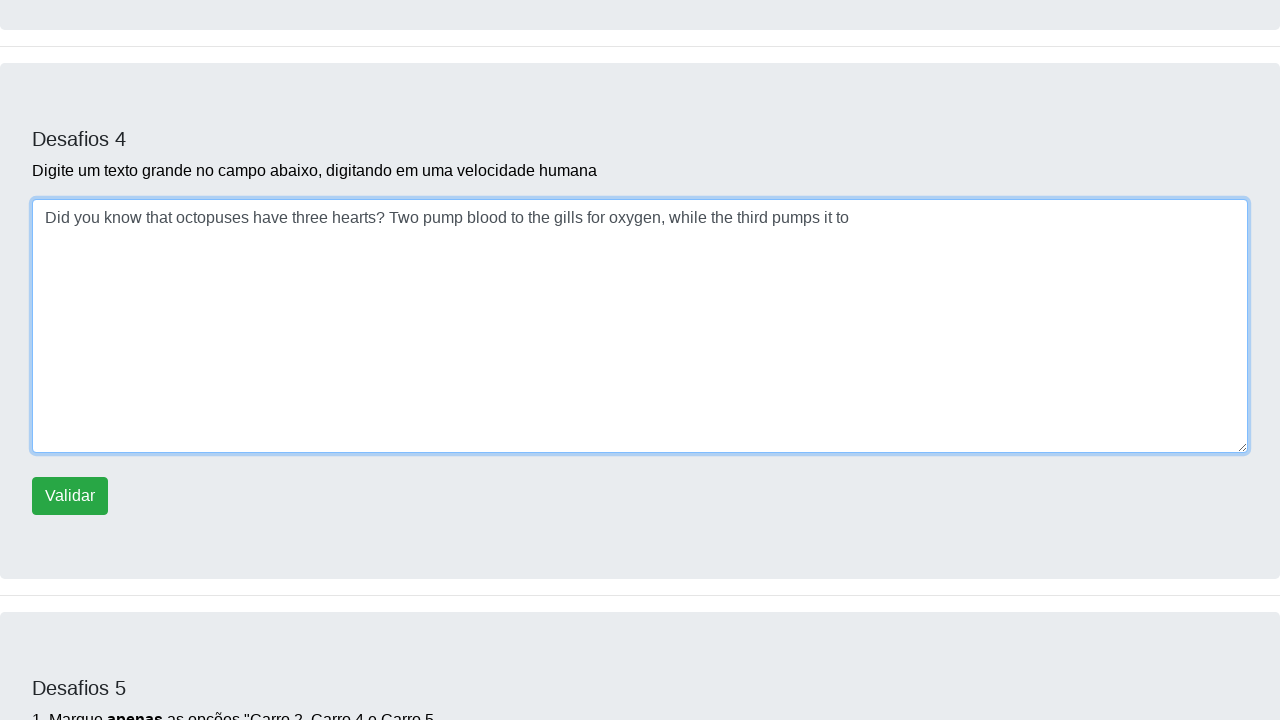

Typed character 't' with random delay into paragraph field on #campoparagrafo
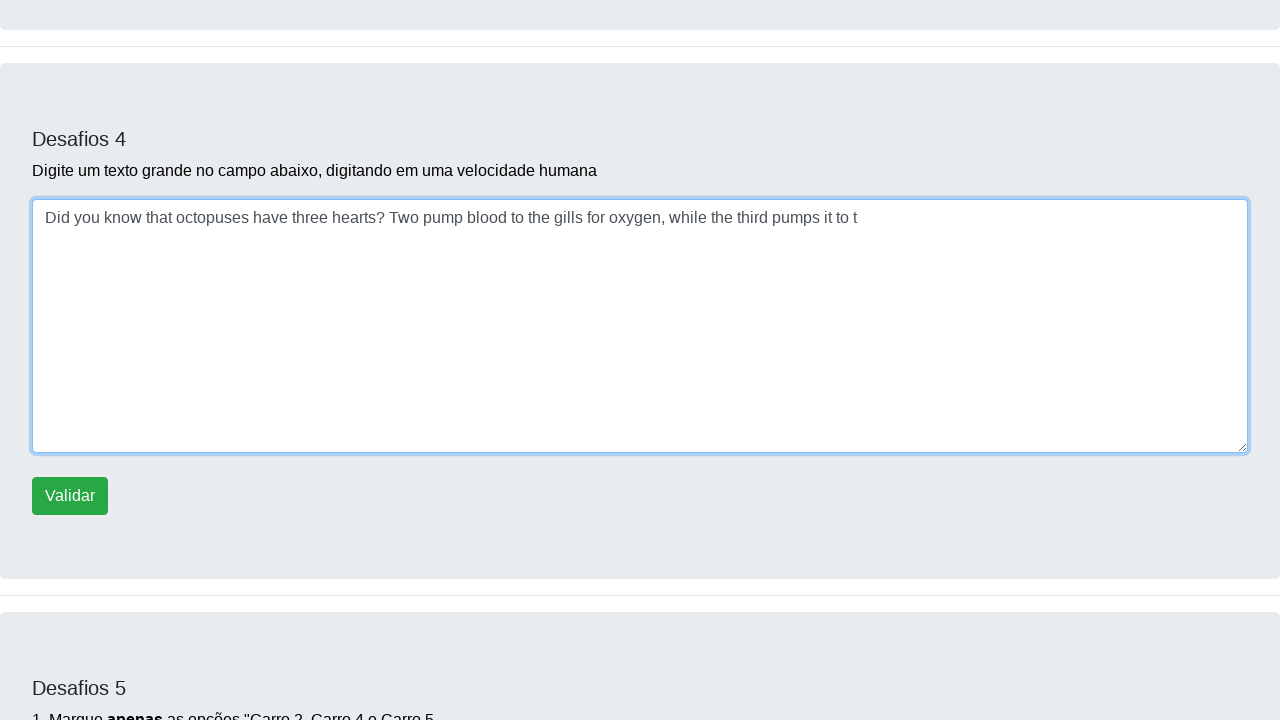

Typed character 'h' with random delay into paragraph field on #campoparagrafo
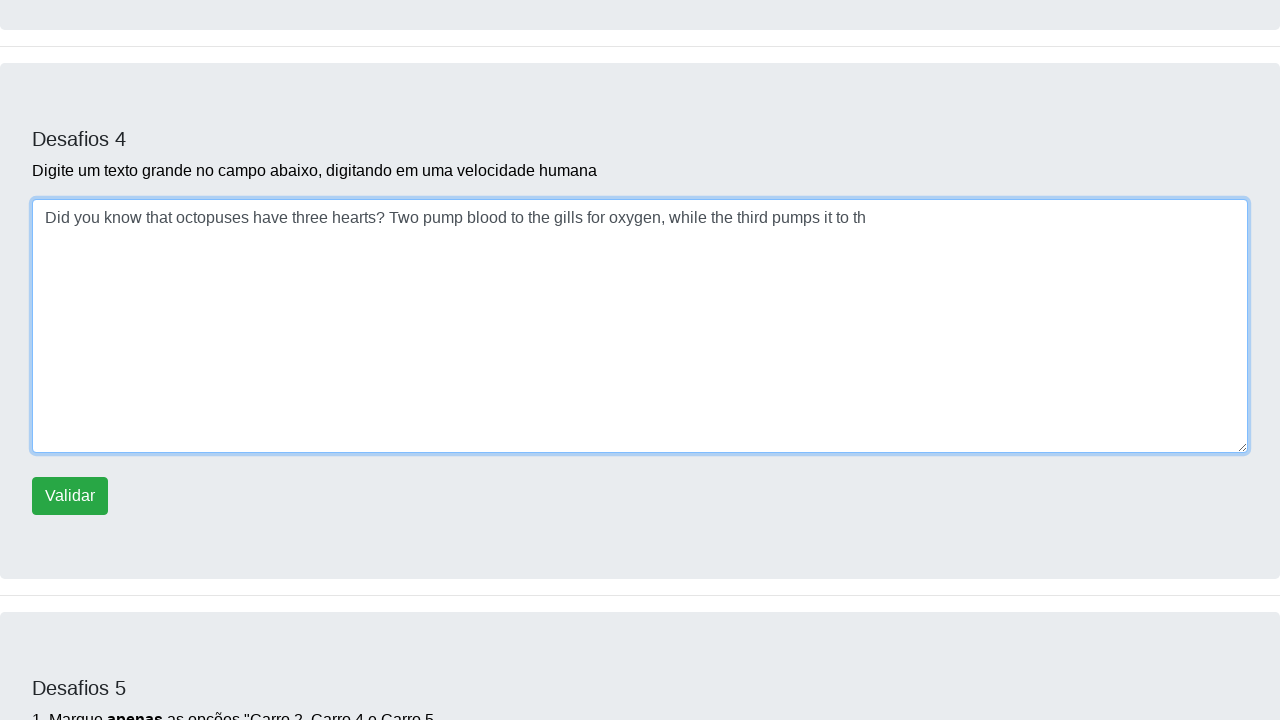

Typed character 'e' with random delay into paragraph field on #campoparagrafo
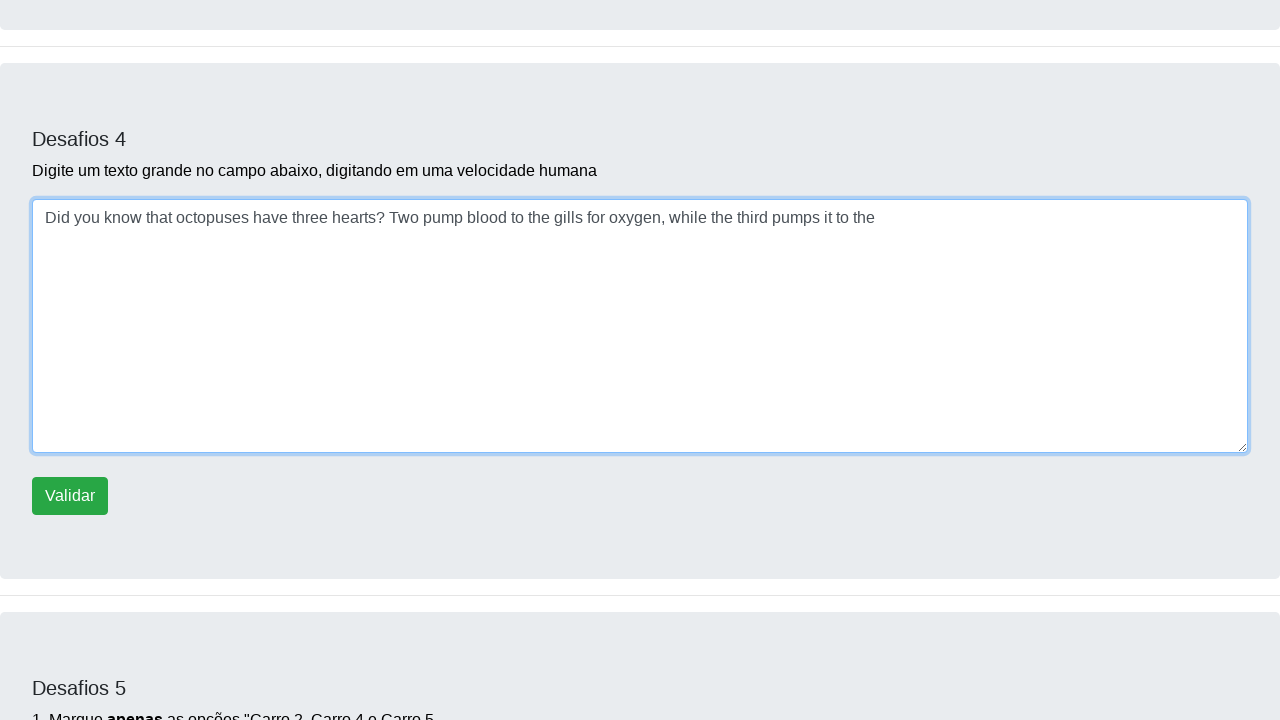

Typed character ' ' with random delay into paragraph field on #campoparagrafo
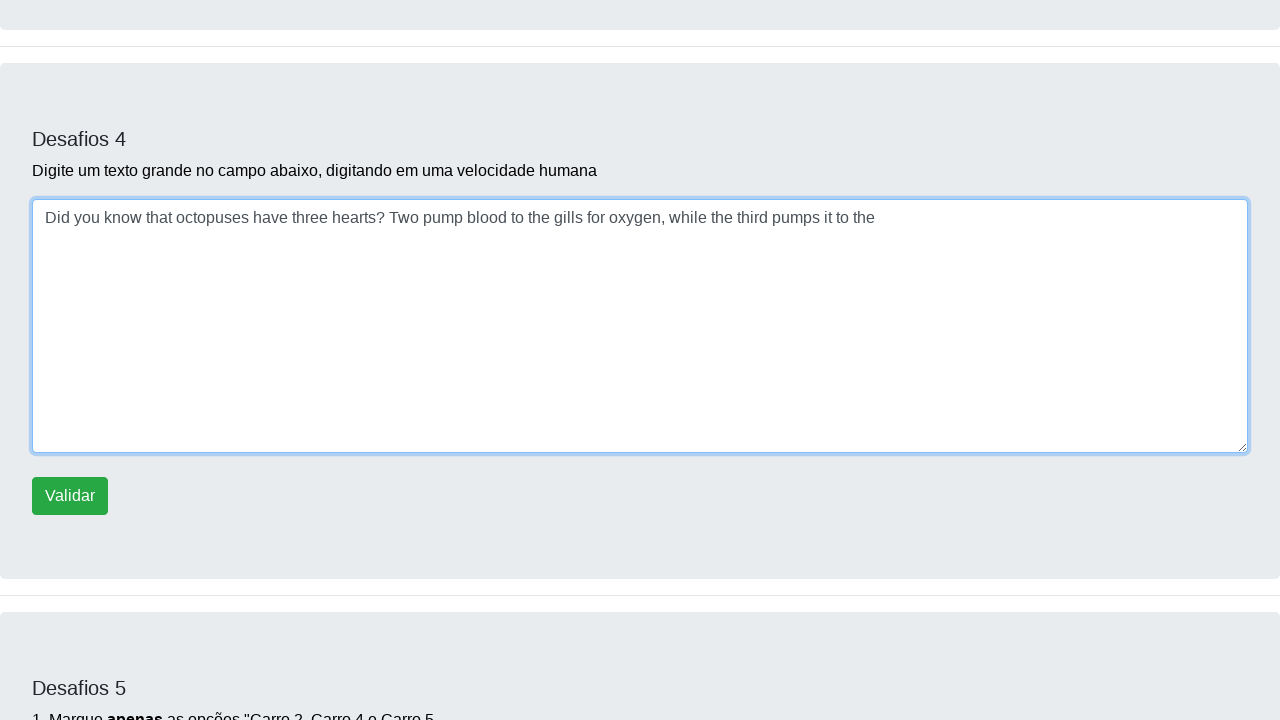

Typed character 'r' with random delay into paragraph field on #campoparagrafo
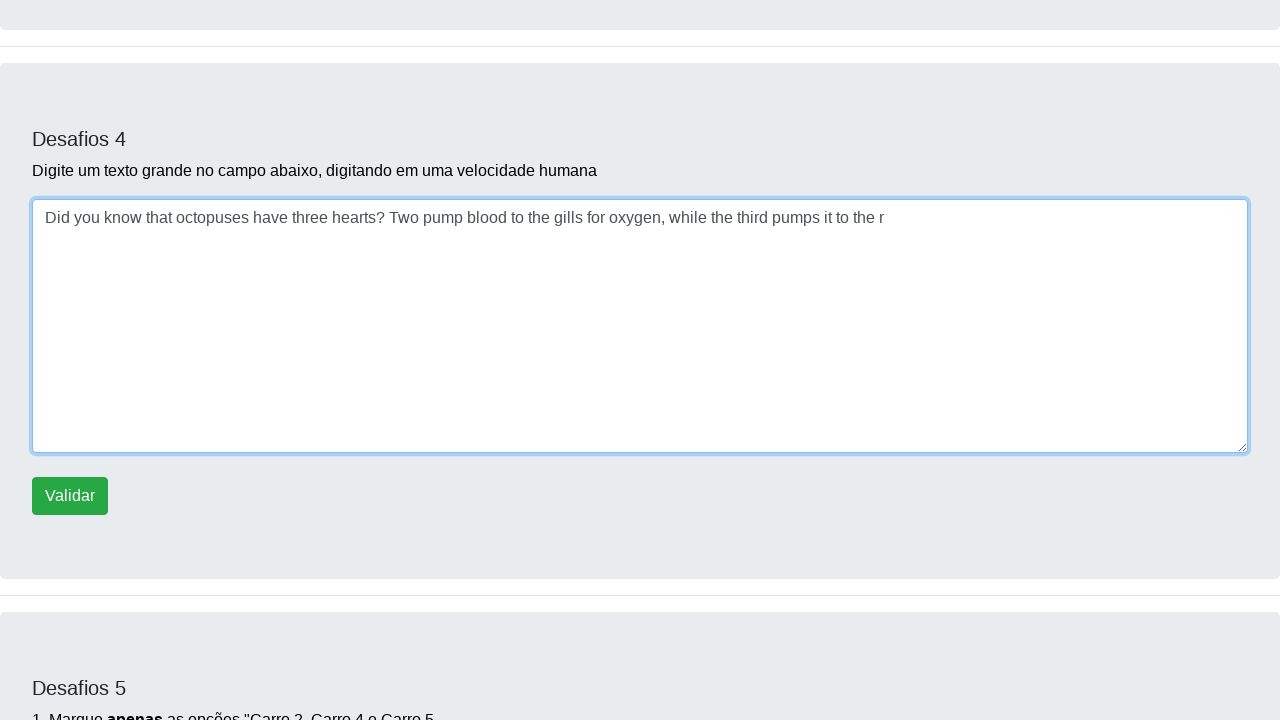

Typed character 'e' with random delay into paragraph field on #campoparagrafo
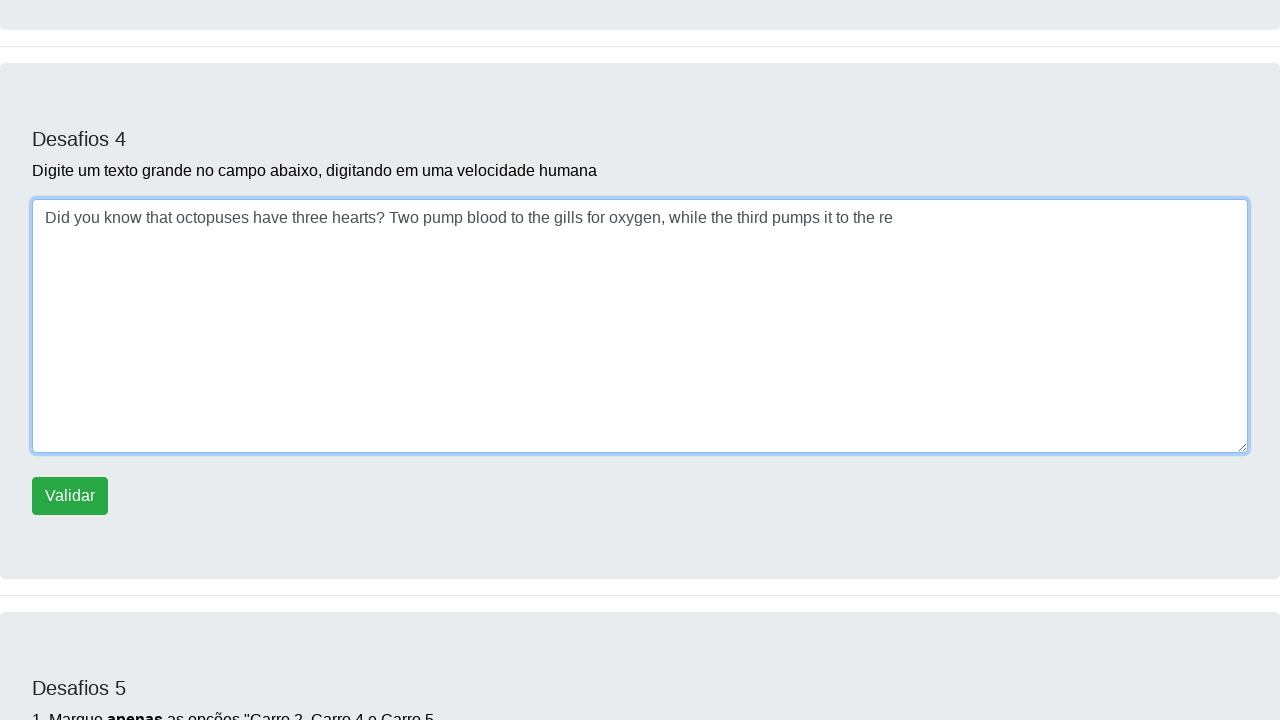

Typed character 's' with random delay into paragraph field on #campoparagrafo
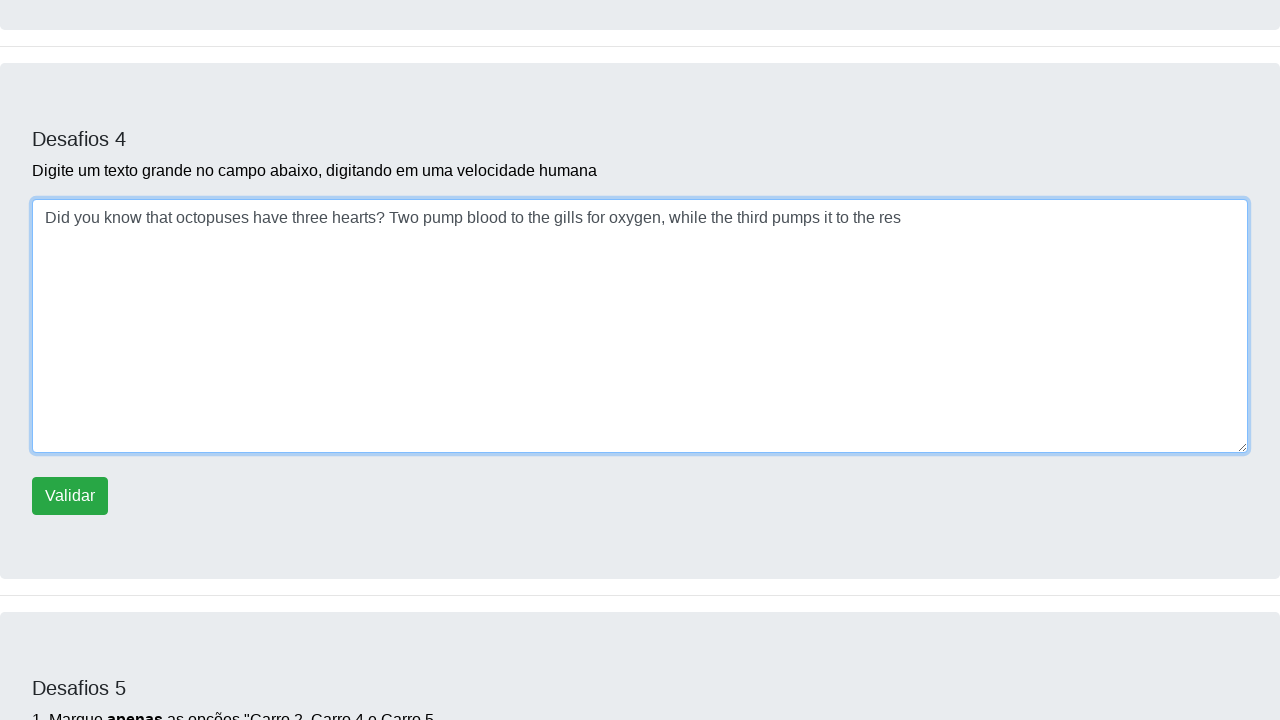

Typed character 't' with random delay into paragraph field on #campoparagrafo
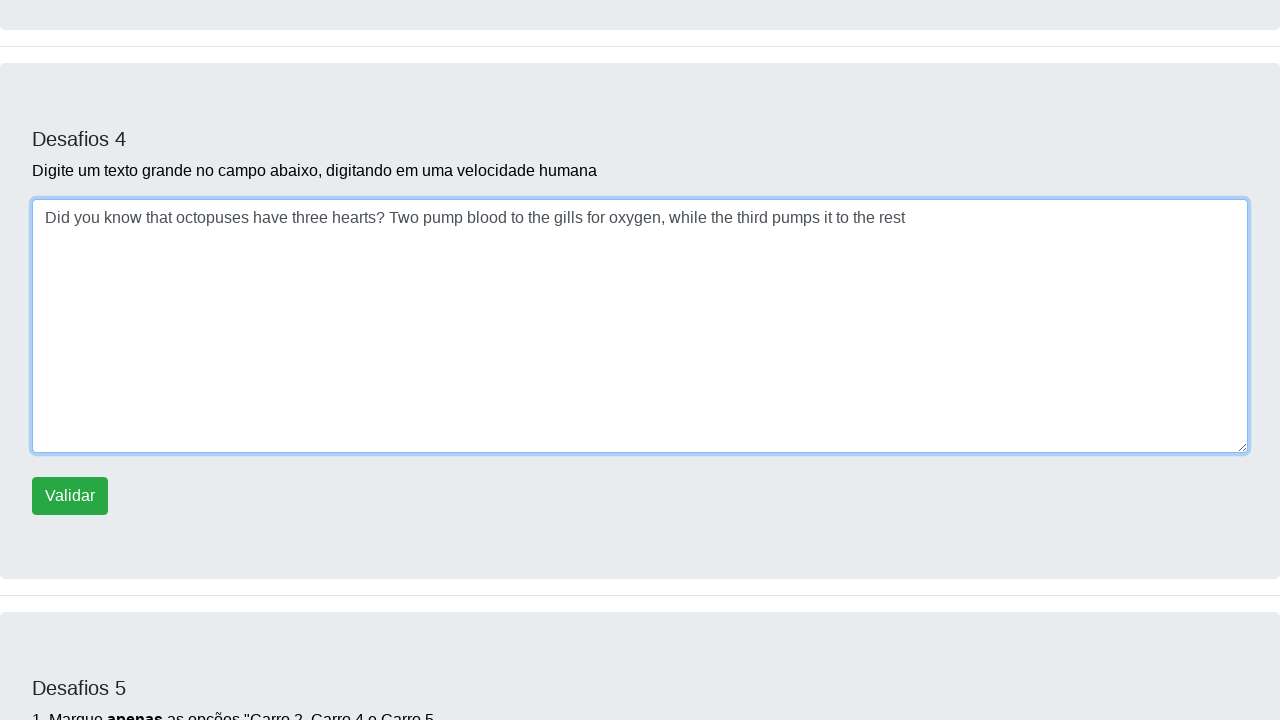

Typed character ' ' with random delay into paragraph field on #campoparagrafo
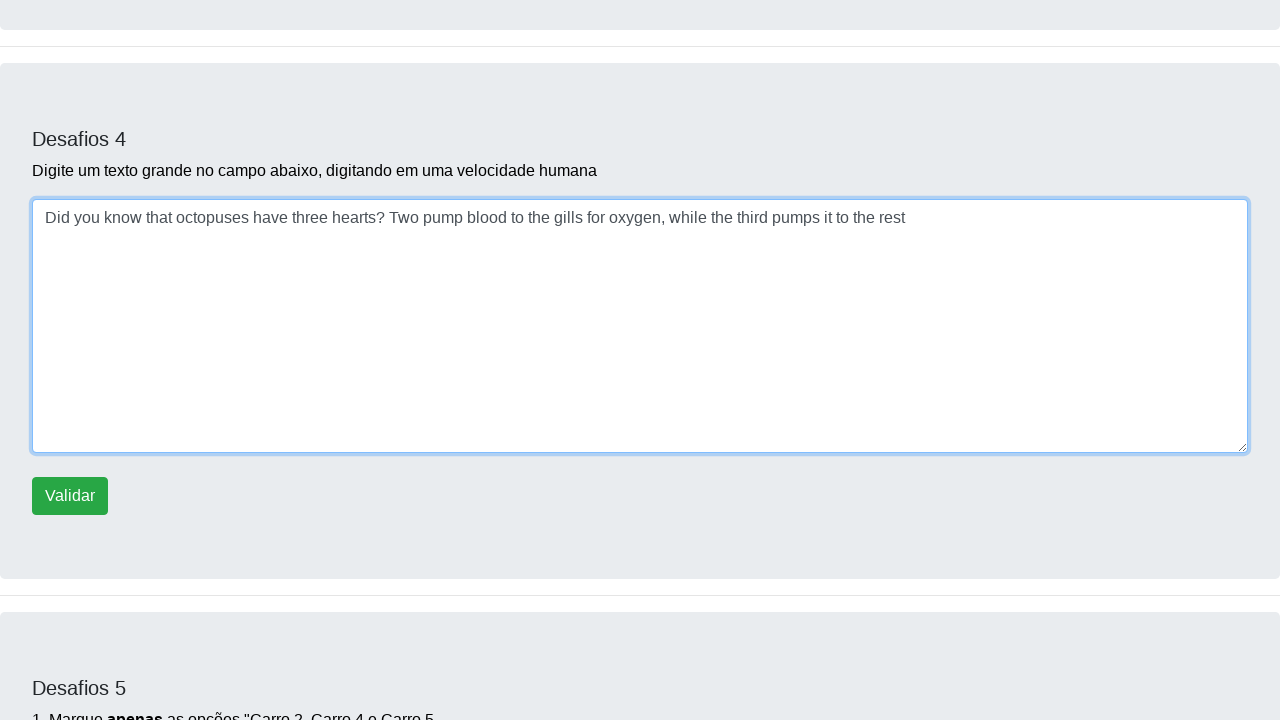

Typed character 'o' with random delay into paragraph field on #campoparagrafo
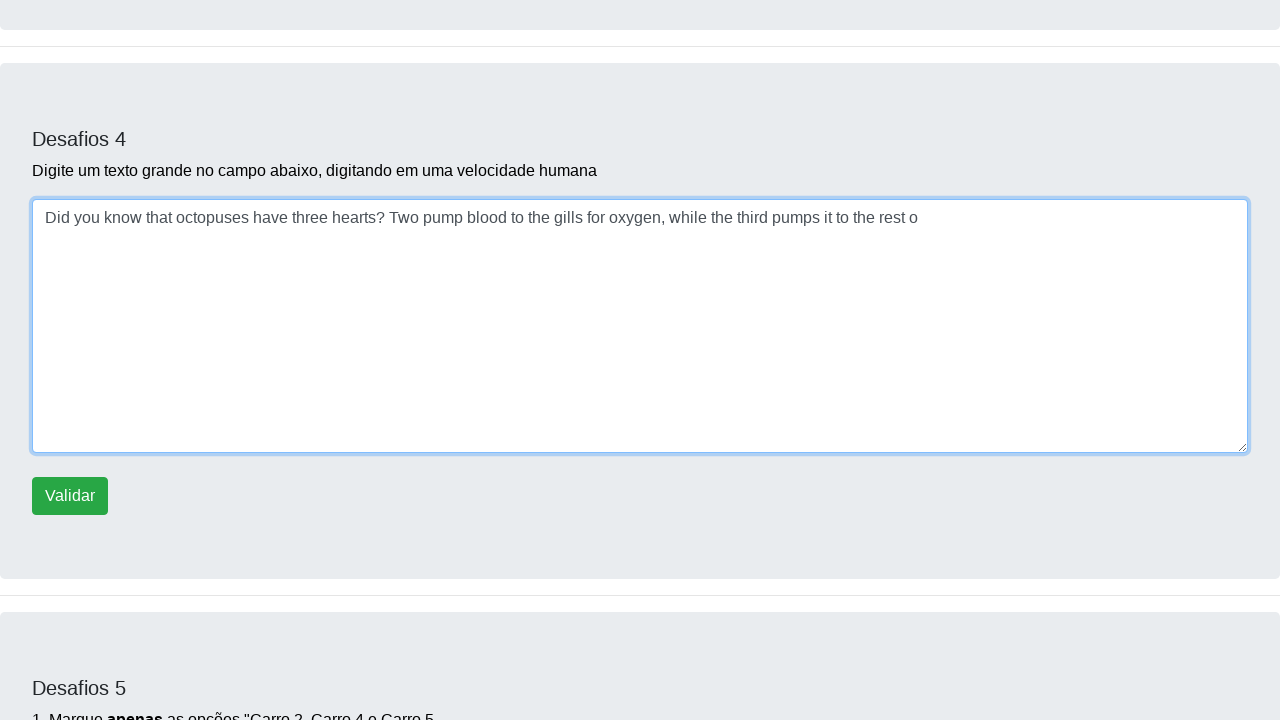

Typed character 'f' with random delay into paragraph field on #campoparagrafo
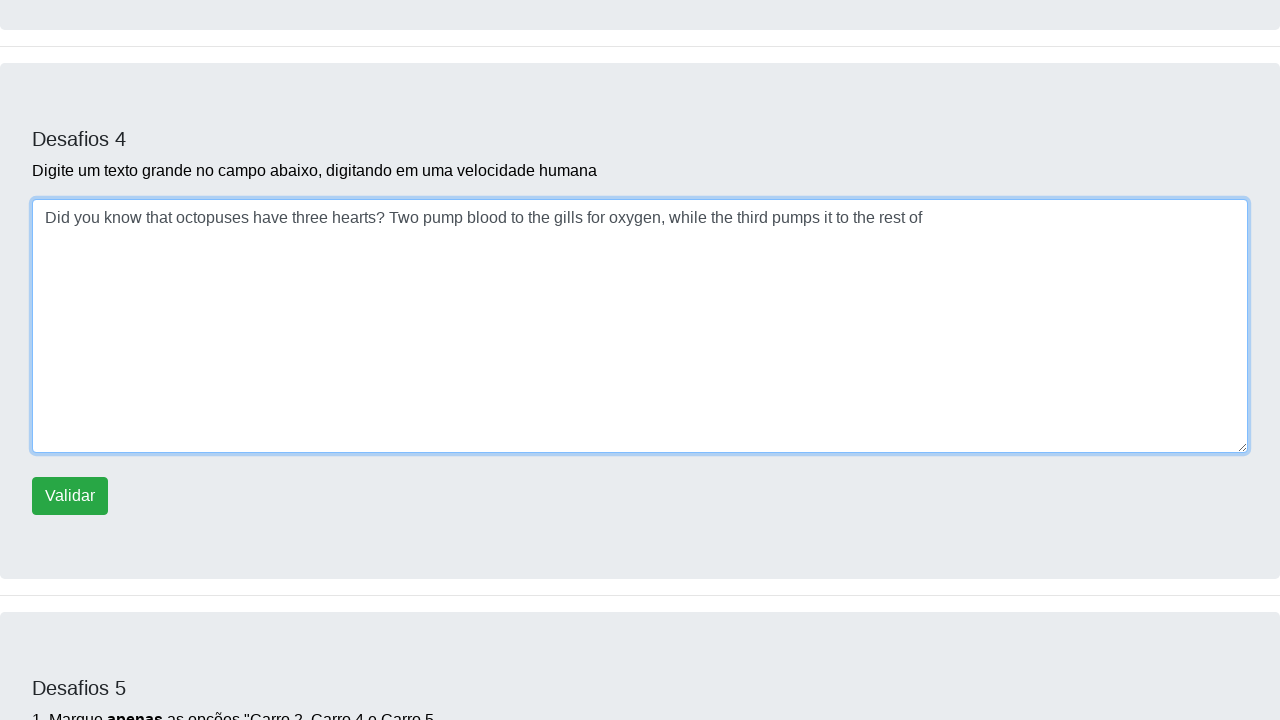

Typed character ' ' with random delay into paragraph field on #campoparagrafo
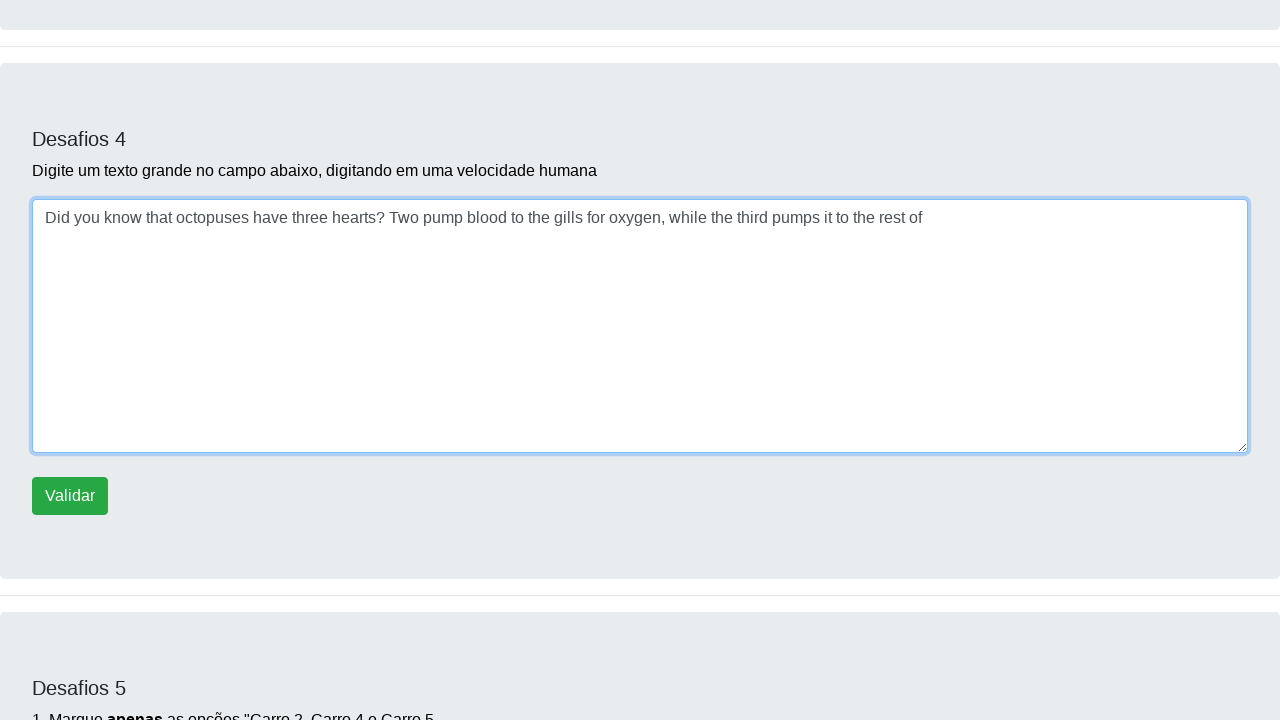

Typed character 't' with random delay into paragraph field on #campoparagrafo
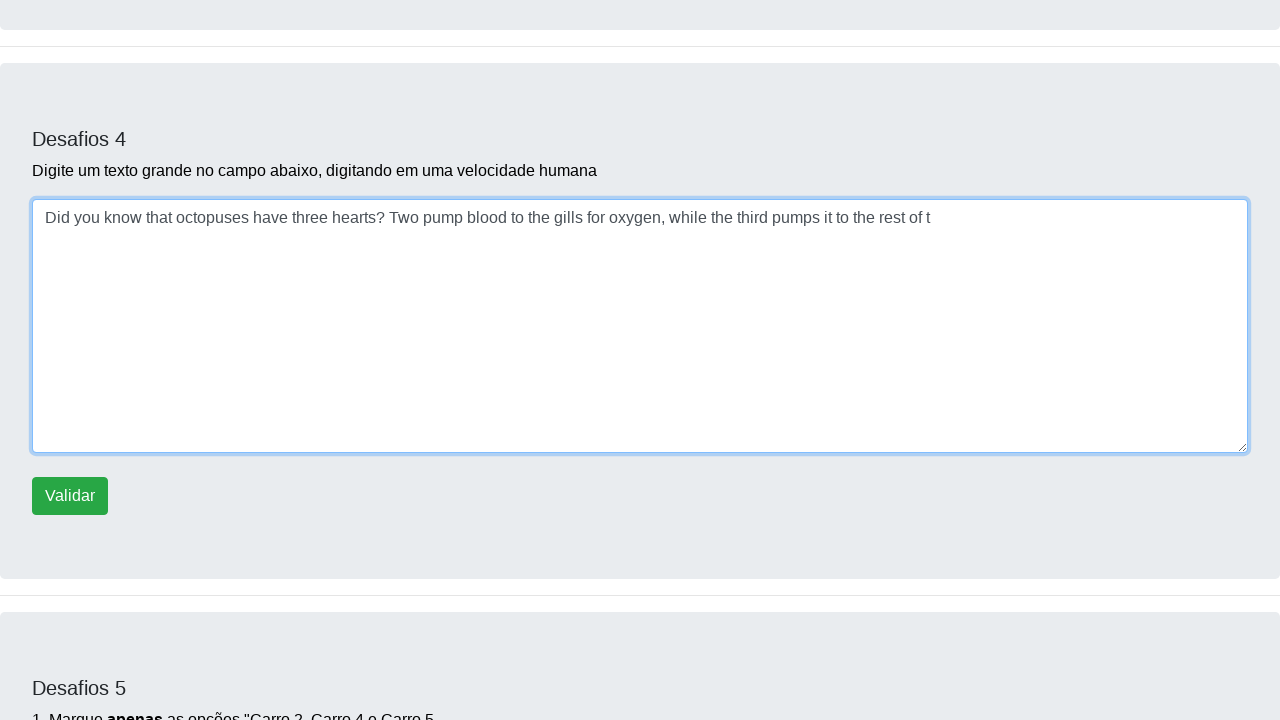

Typed character 'h' with random delay into paragraph field on #campoparagrafo
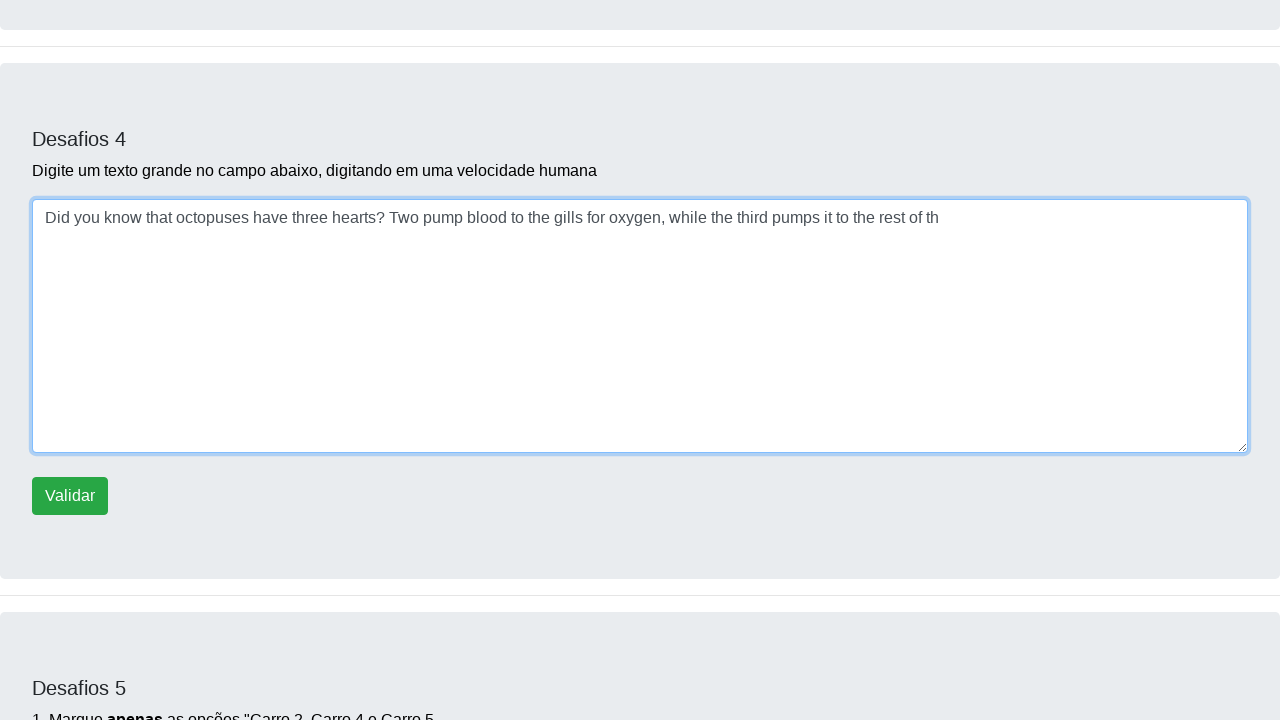

Typed character 'e' with random delay into paragraph field on #campoparagrafo
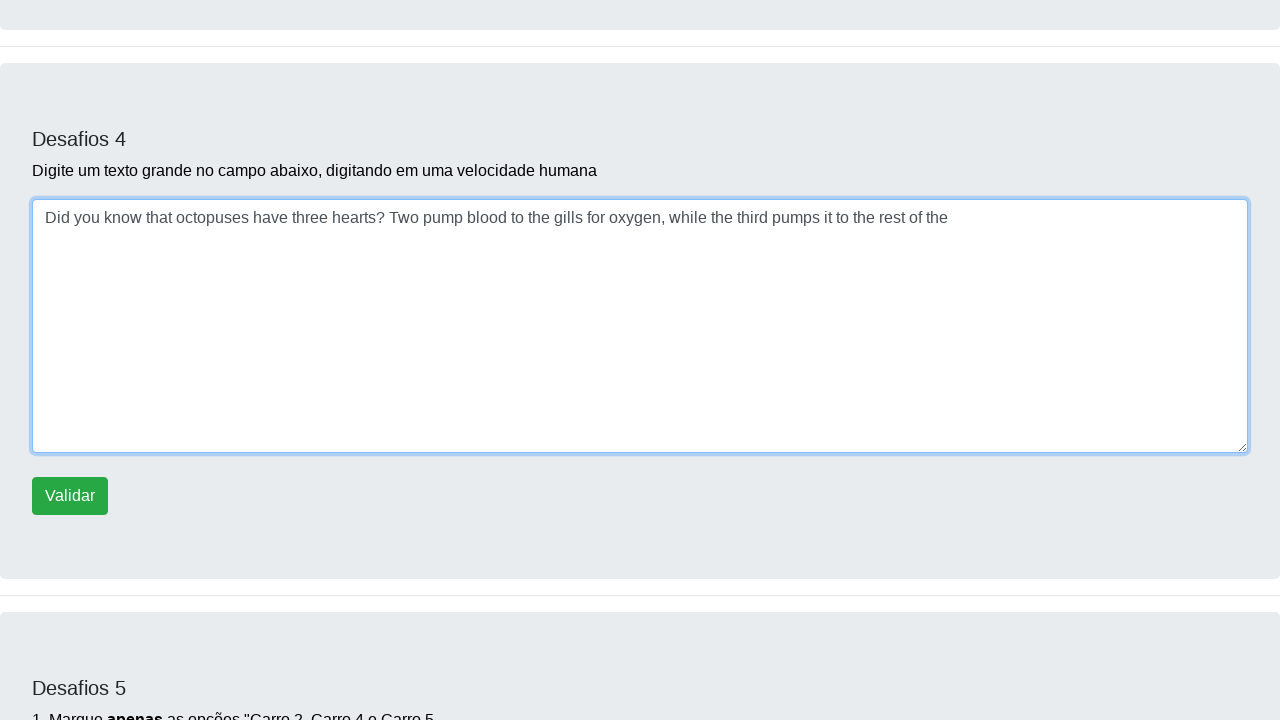

Typed character ' ' with random delay into paragraph field on #campoparagrafo
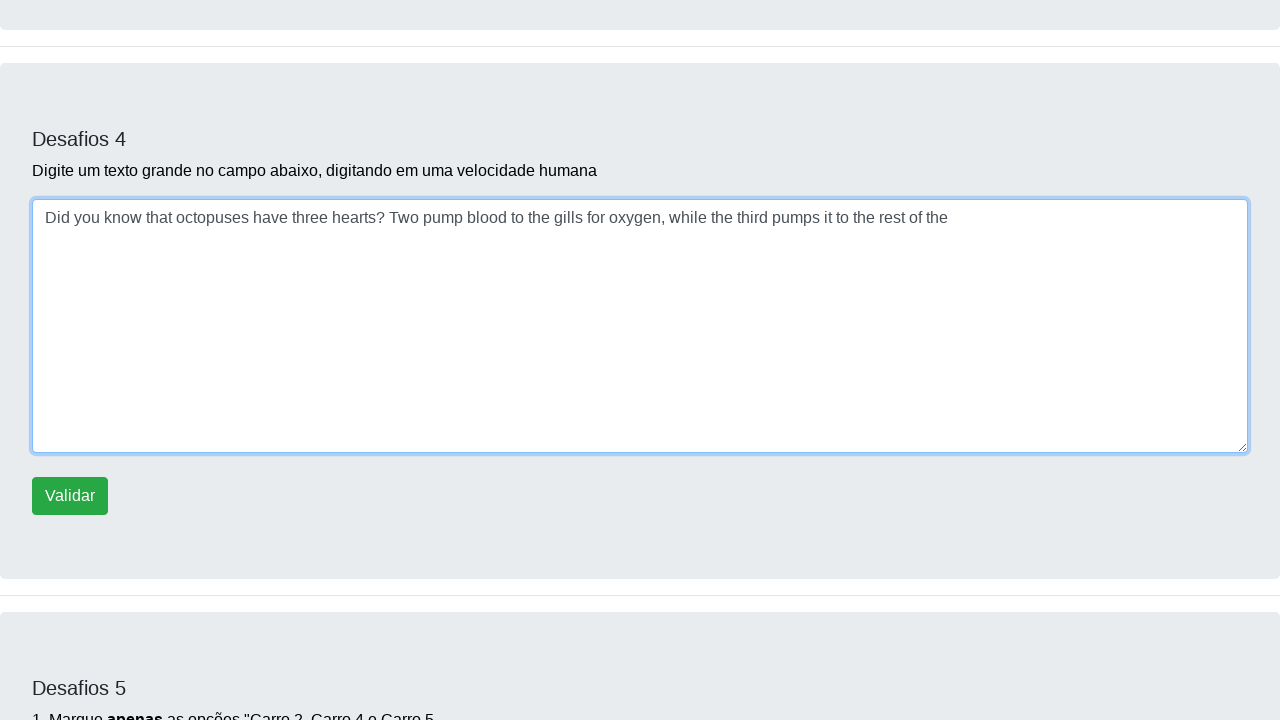

Typed character 'b' with random delay into paragraph field on #campoparagrafo
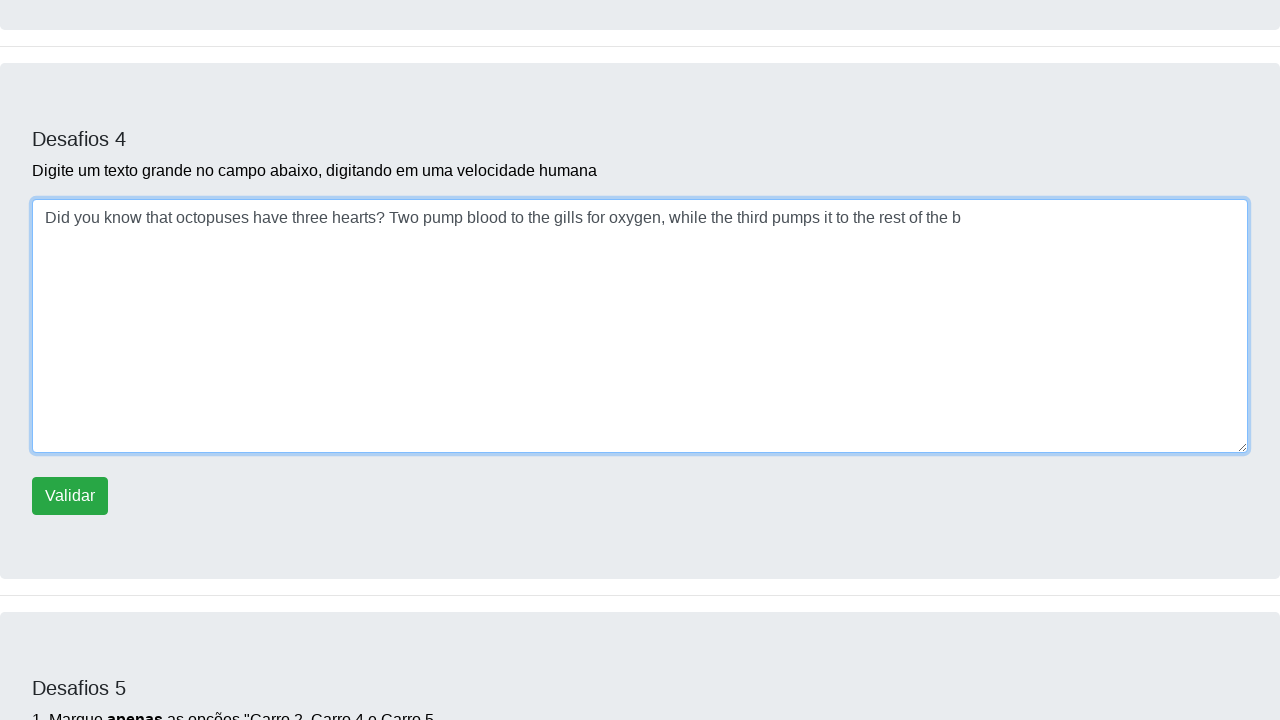

Typed character 'o' with random delay into paragraph field on #campoparagrafo
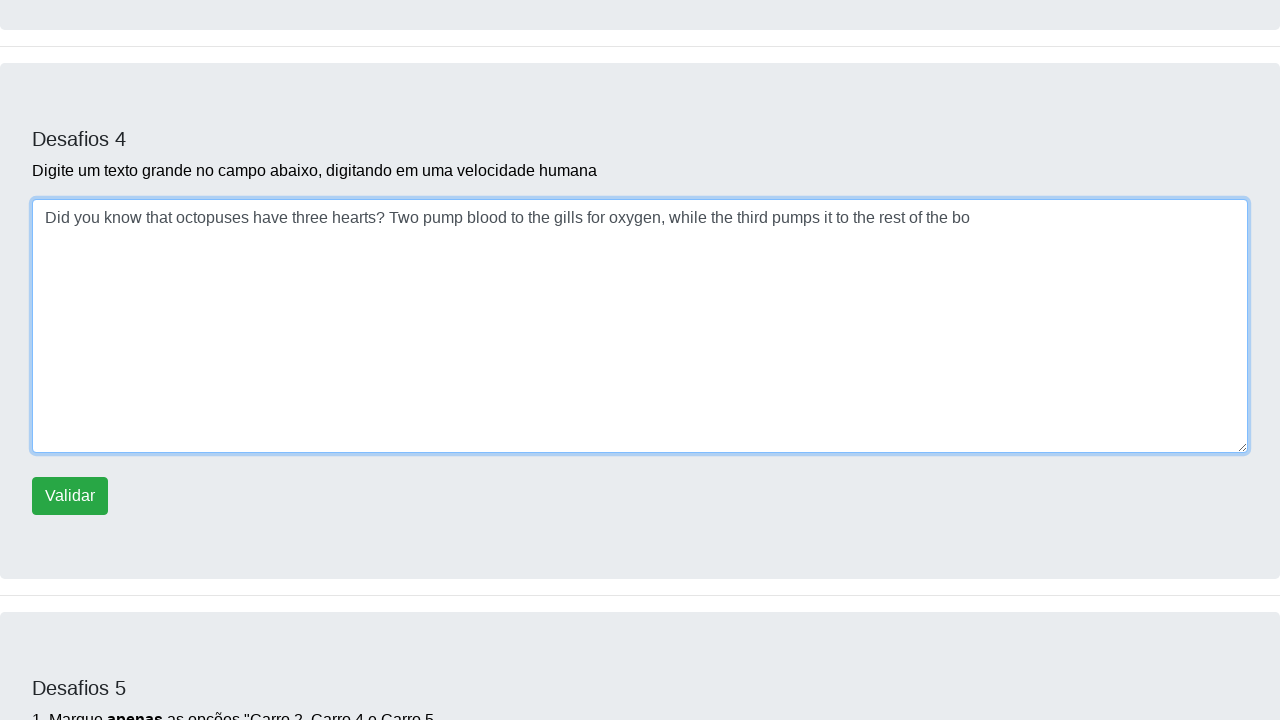

Typed character 'd' with random delay into paragraph field on #campoparagrafo
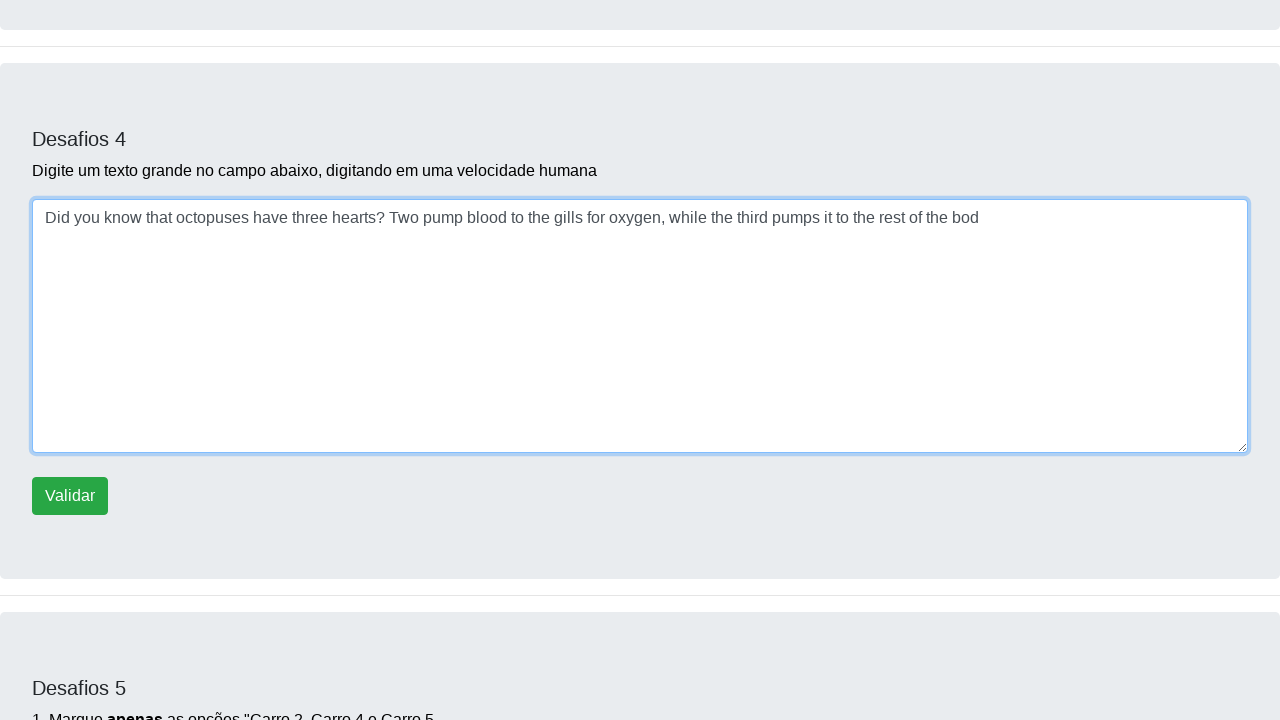

Typed character 'y' with random delay into paragraph field on #campoparagrafo
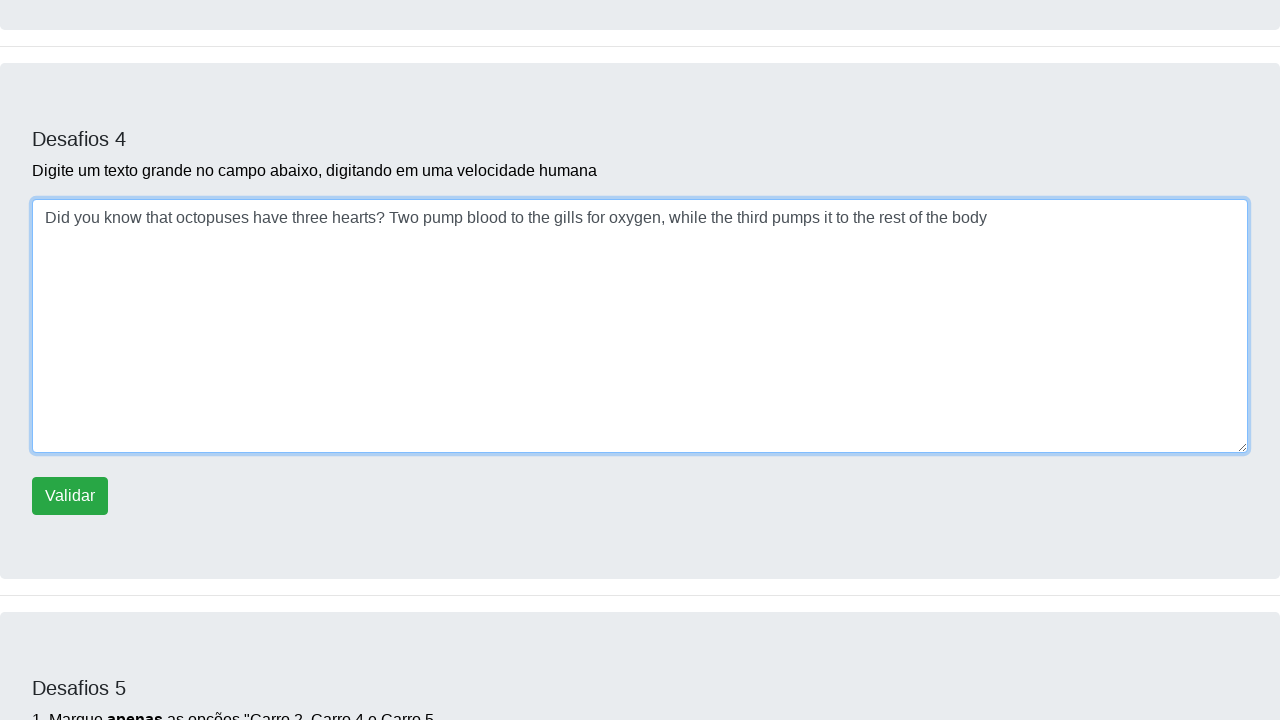

Typed character '.' with random delay into paragraph field on #campoparagrafo
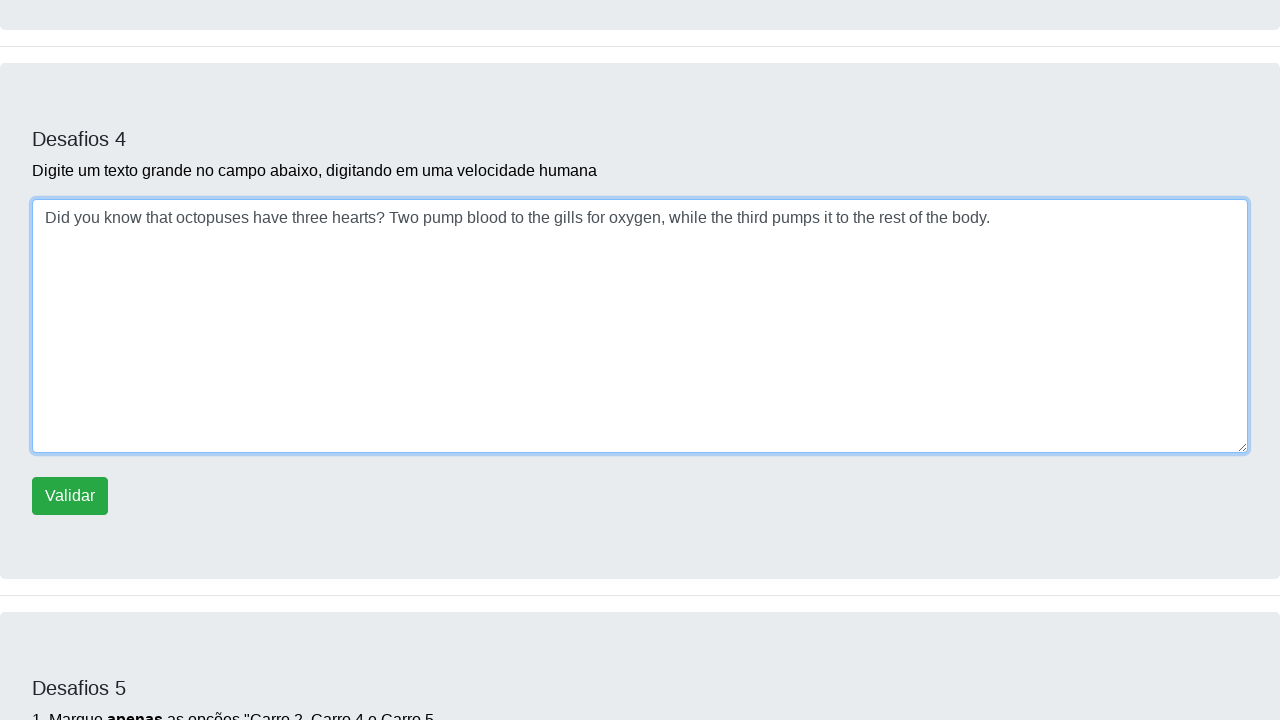

Typed character ' ' with random delay into paragraph field on #campoparagrafo
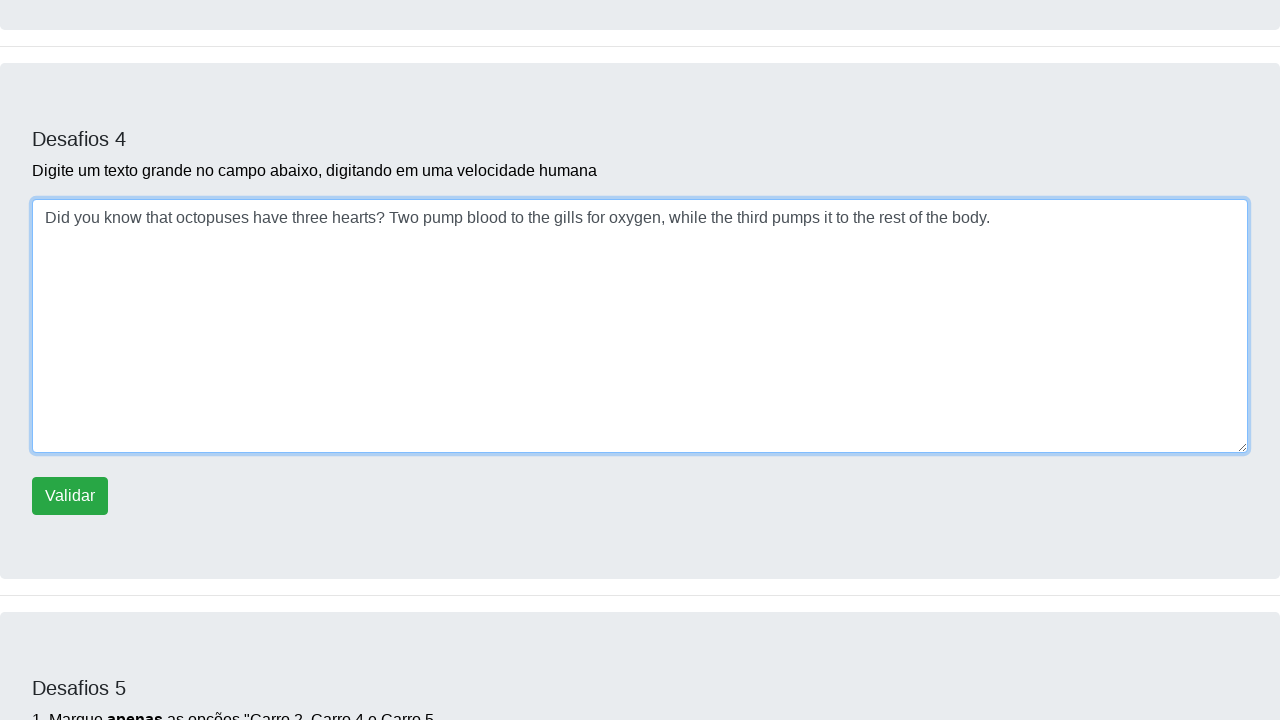

Typed character 'W' with random delay into paragraph field on #campoparagrafo
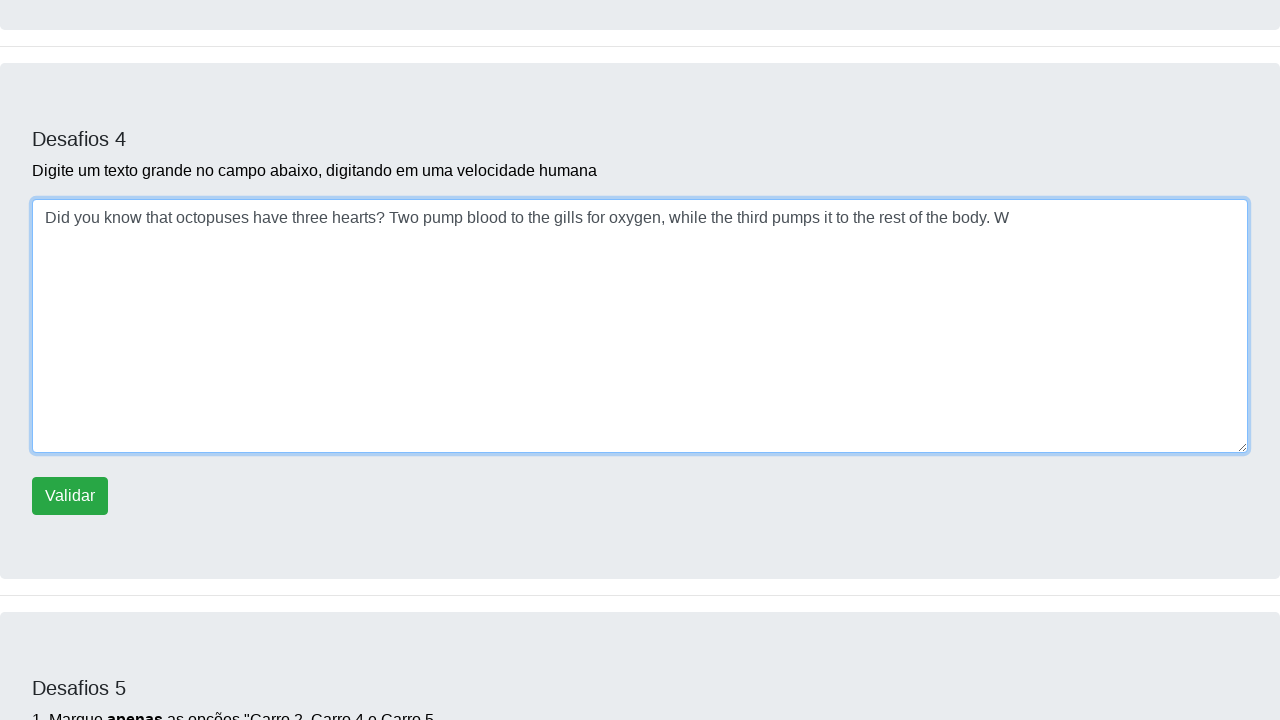

Typed character 'h' with random delay into paragraph field on #campoparagrafo
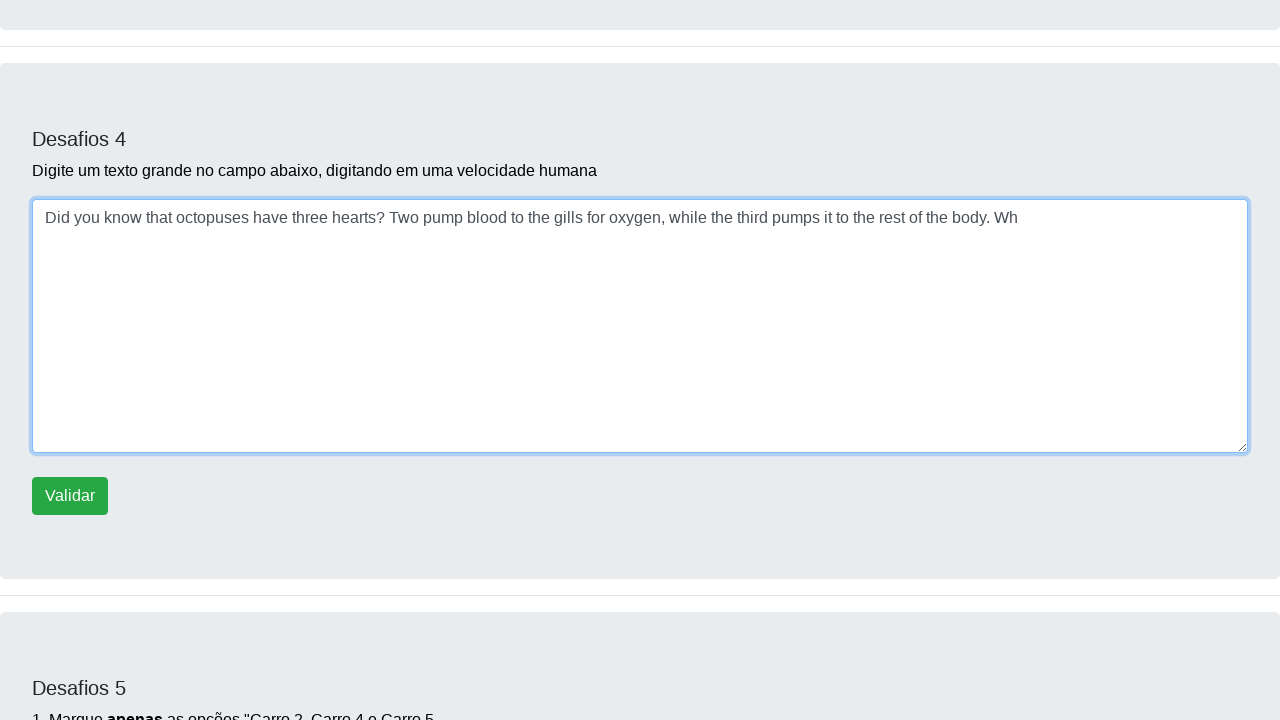

Typed character 'e' with random delay into paragraph field on #campoparagrafo
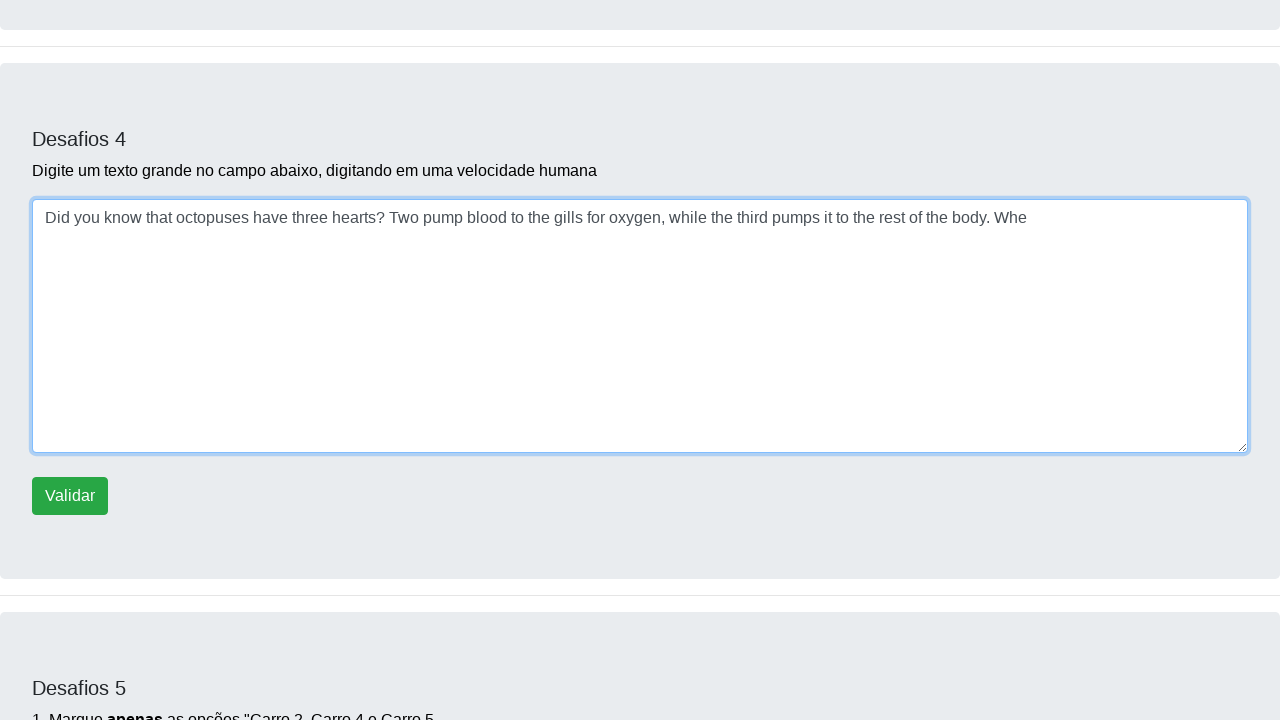

Typed character 'n' with random delay into paragraph field on #campoparagrafo
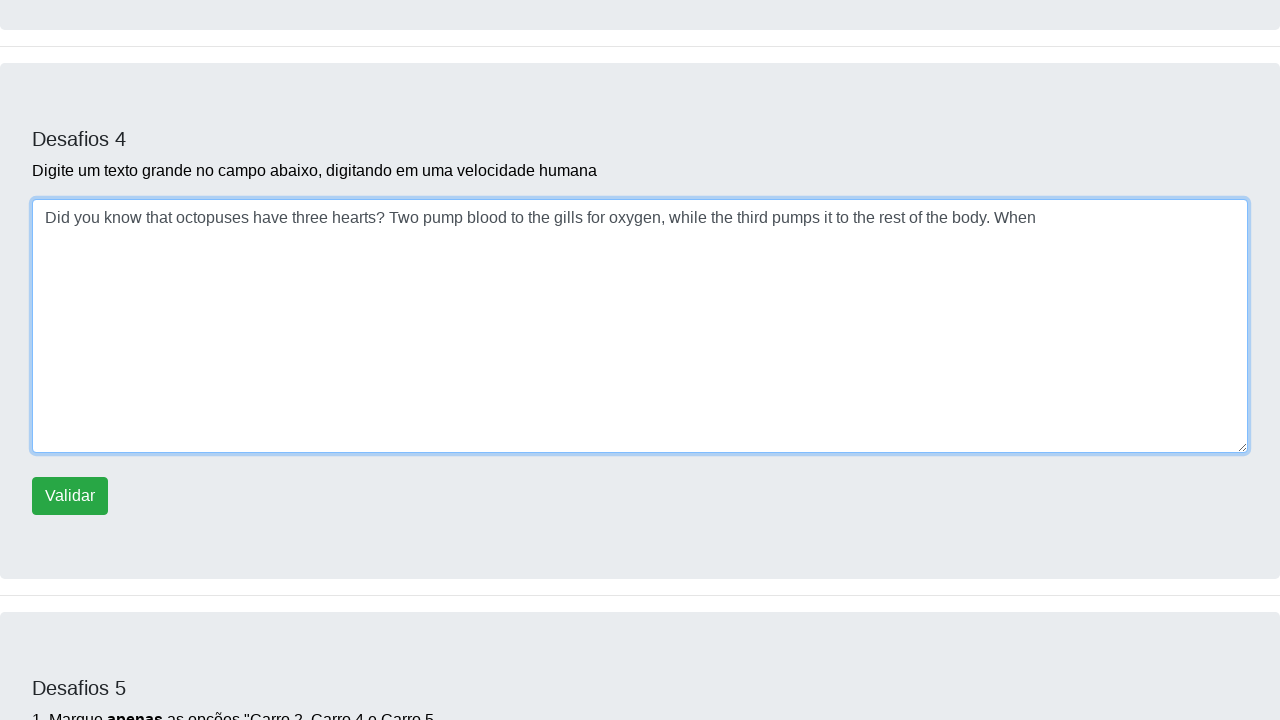

Typed character ' ' with random delay into paragraph field on #campoparagrafo
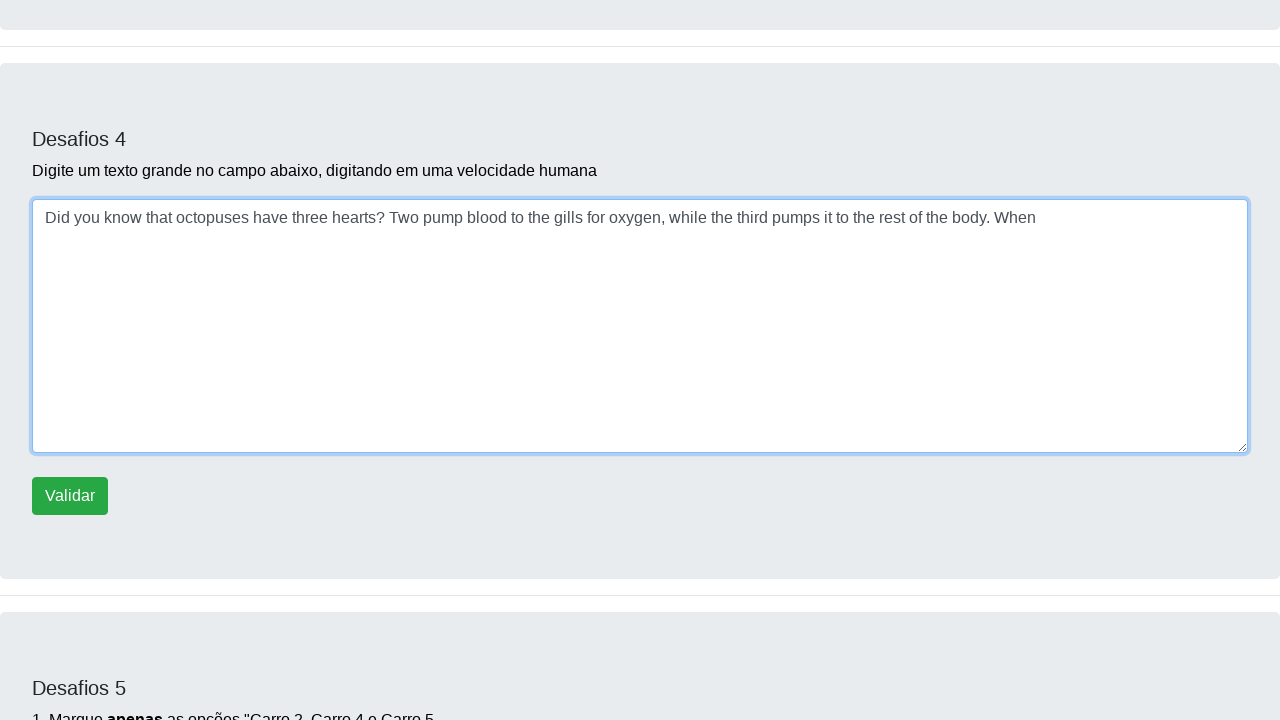

Typed character 't' with random delay into paragraph field on #campoparagrafo
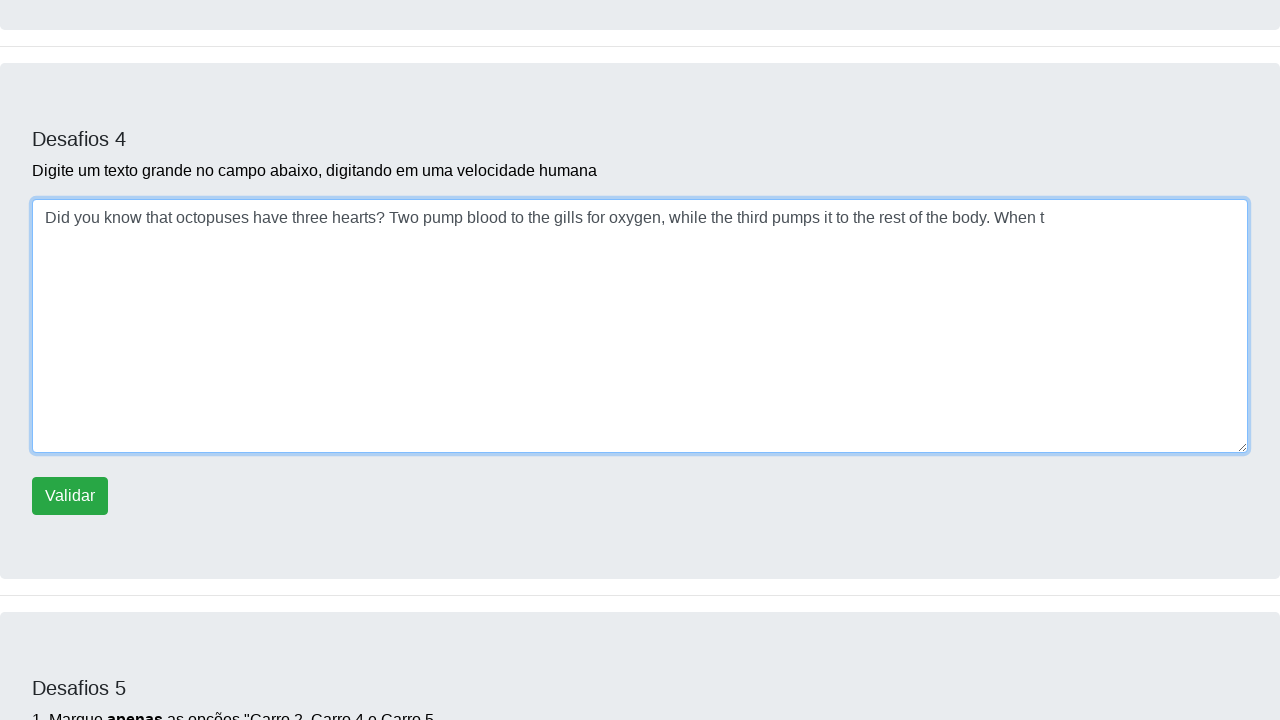

Typed character 'h' with random delay into paragraph field on #campoparagrafo
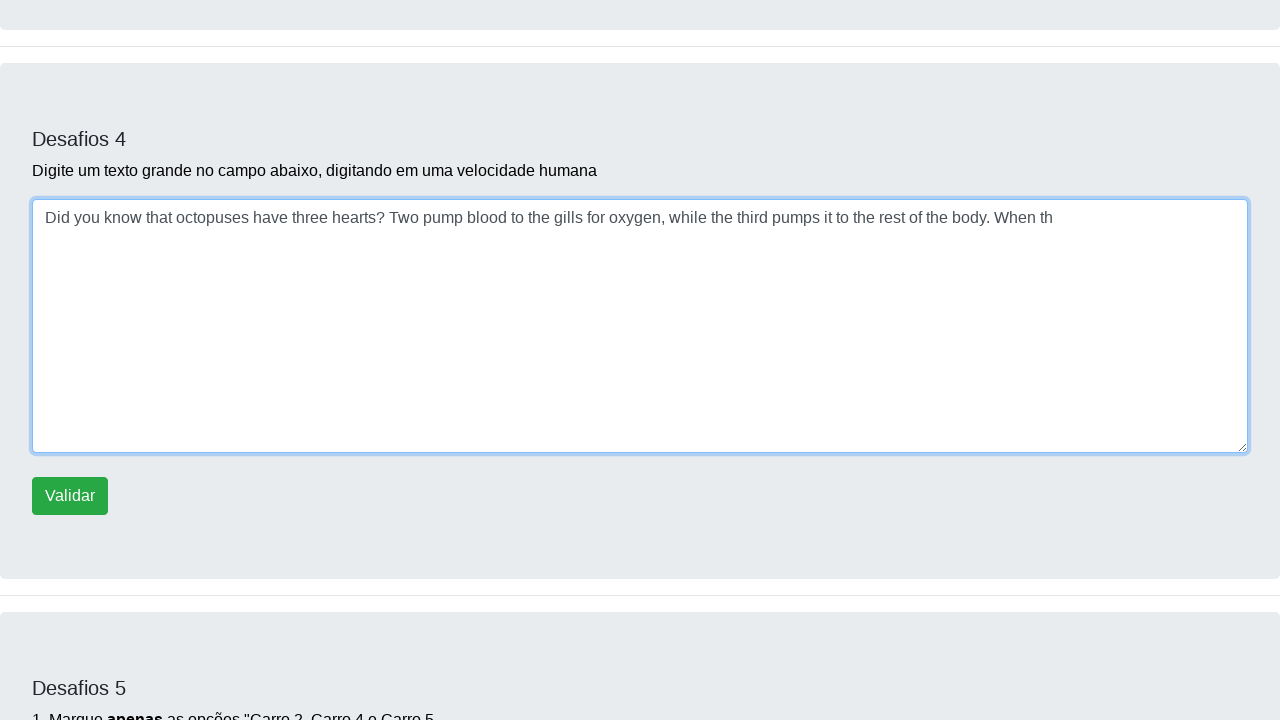

Typed character 'e' with random delay into paragraph field on #campoparagrafo
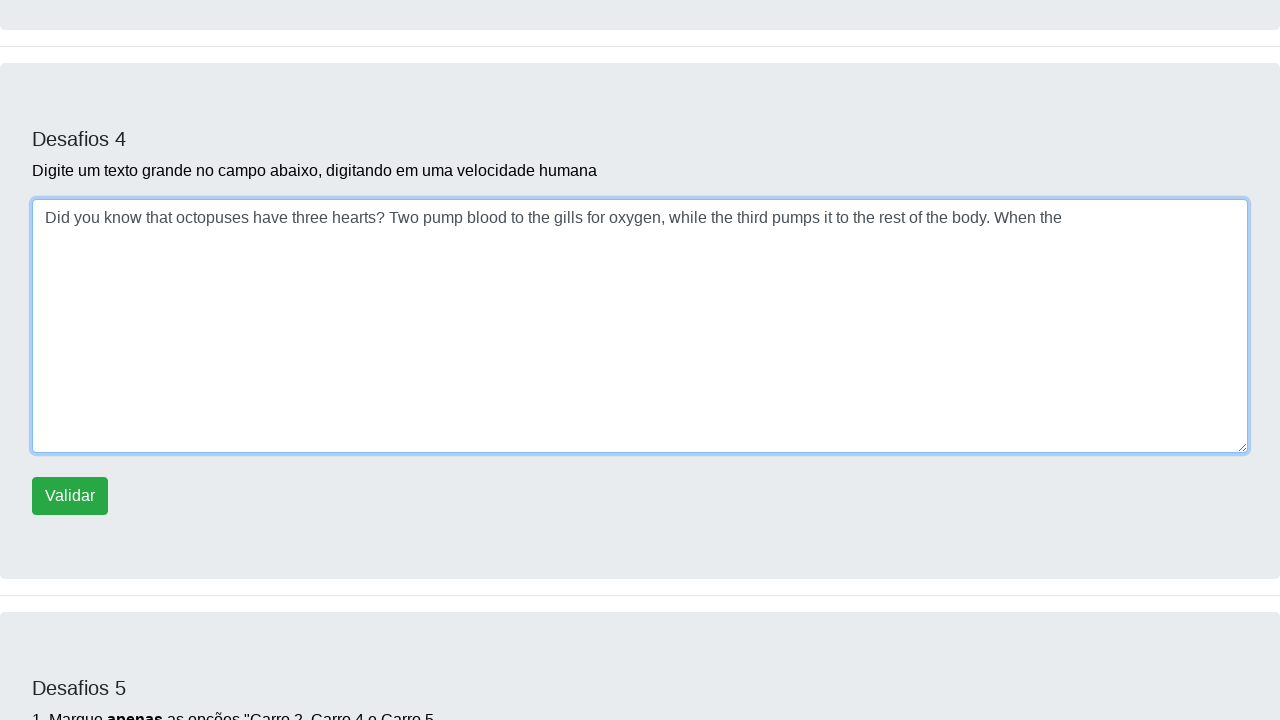

Typed character 'y' with random delay into paragraph field on #campoparagrafo
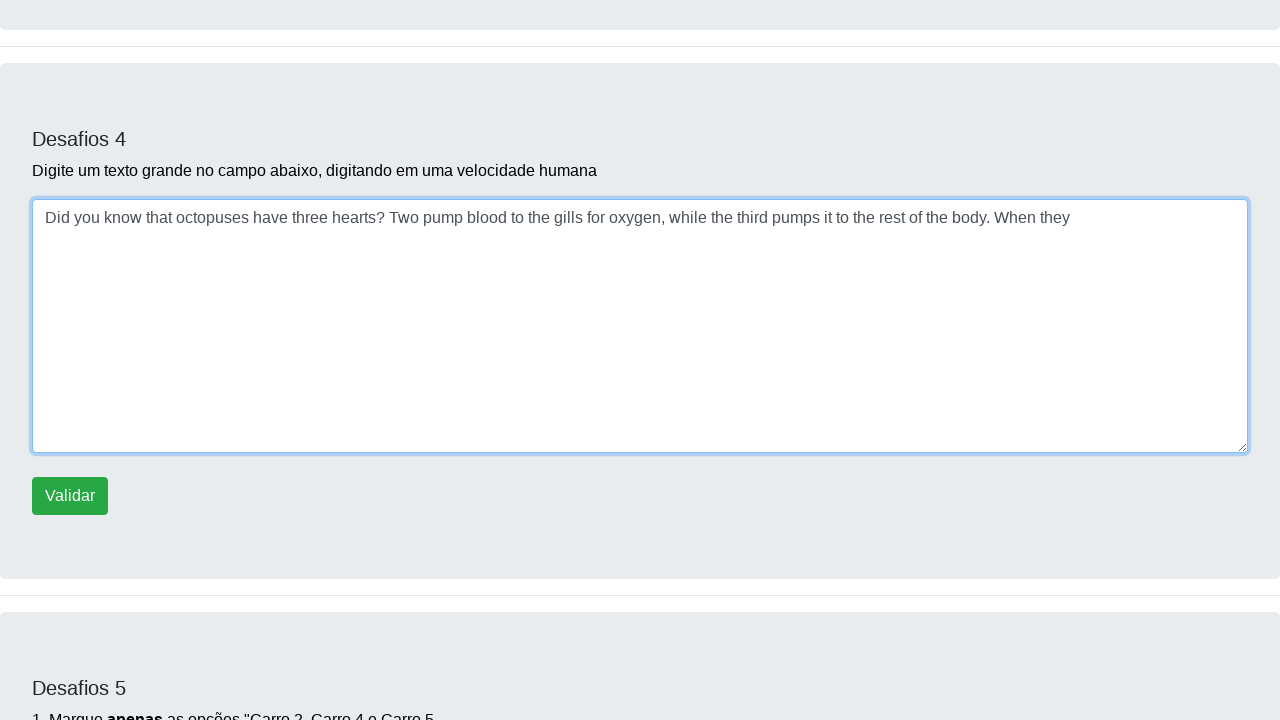

Typed character ' ' with random delay into paragraph field on #campoparagrafo
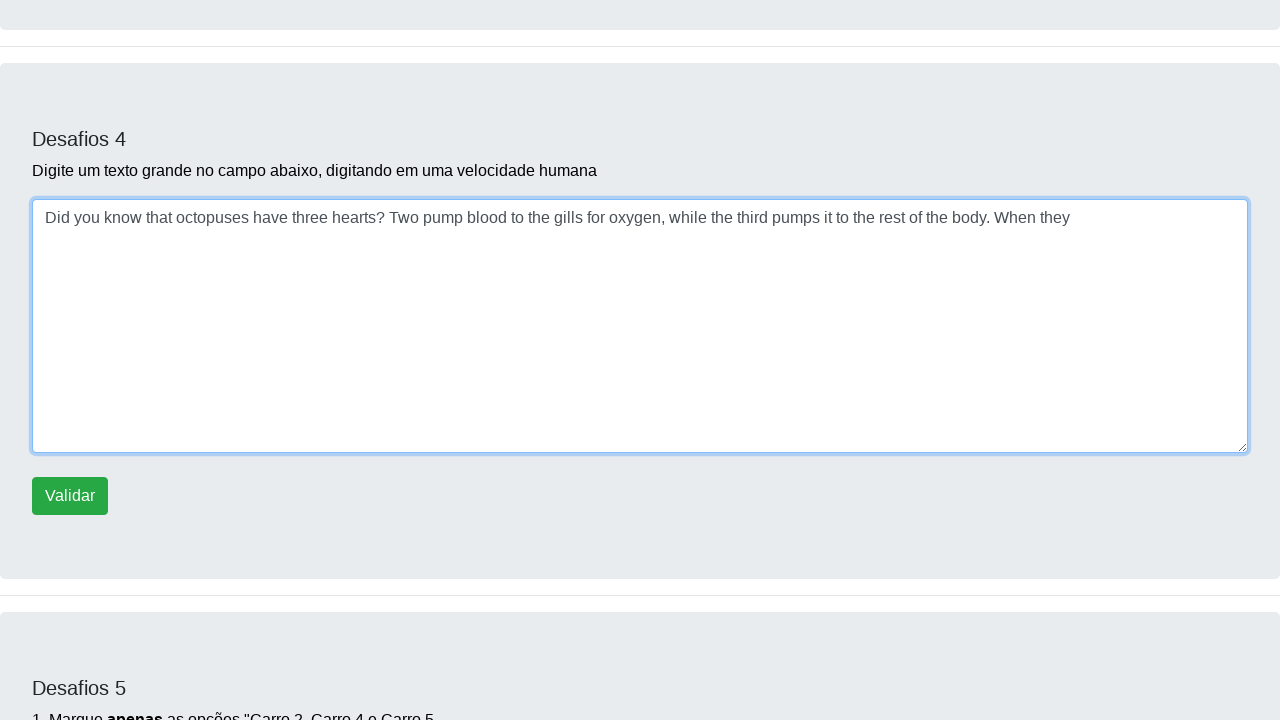

Typed character 's' with random delay into paragraph field on #campoparagrafo
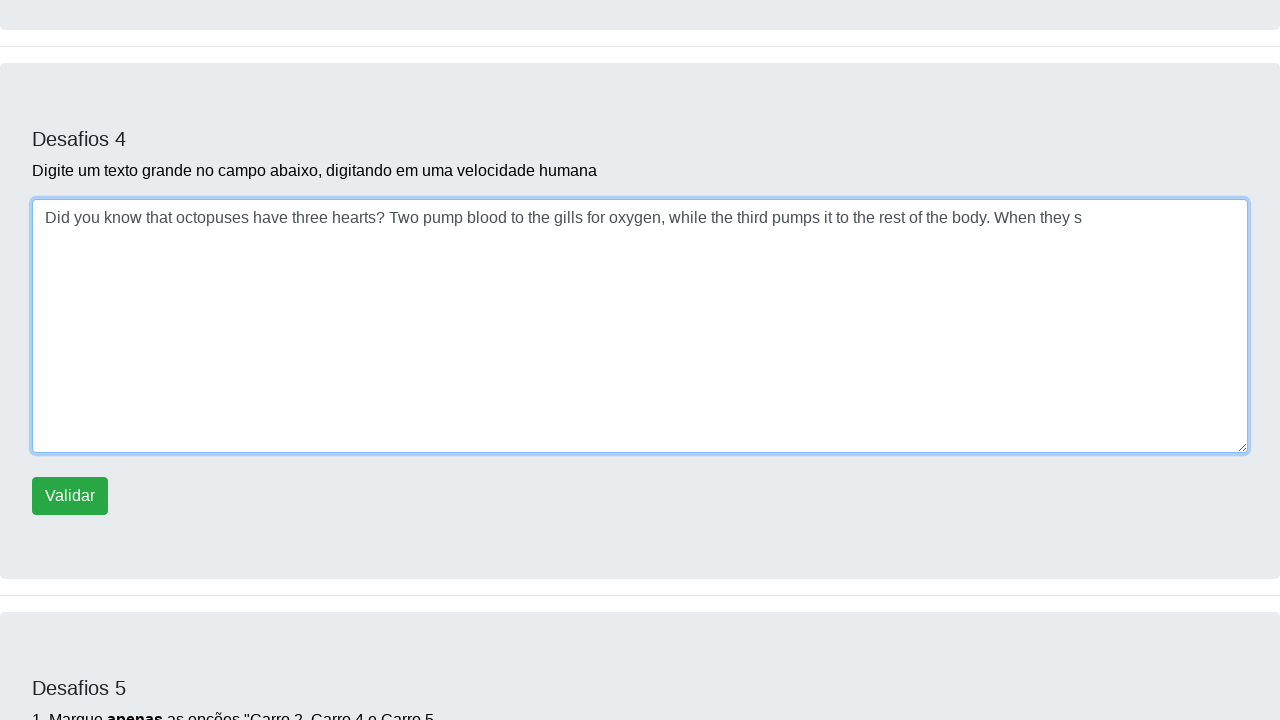

Typed character 'w' with random delay into paragraph field on #campoparagrafo
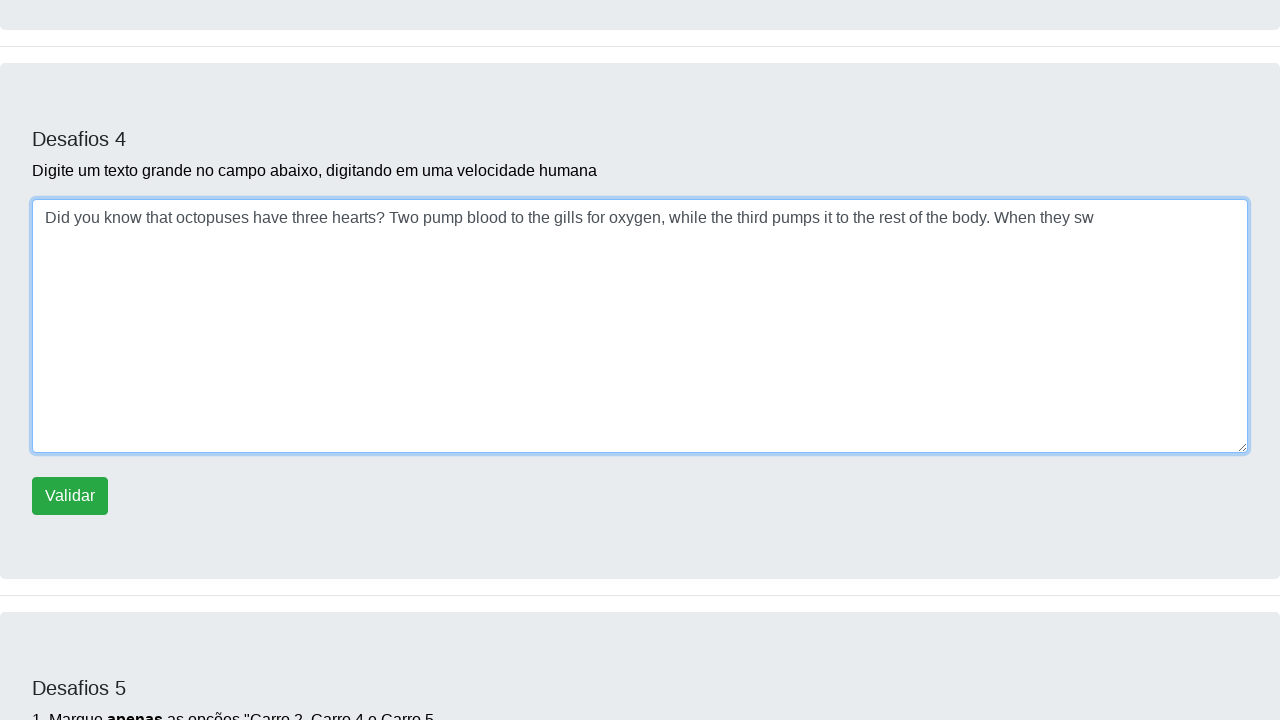

Typed character 'i' with random delay into paragraph field on #campoparagrafo
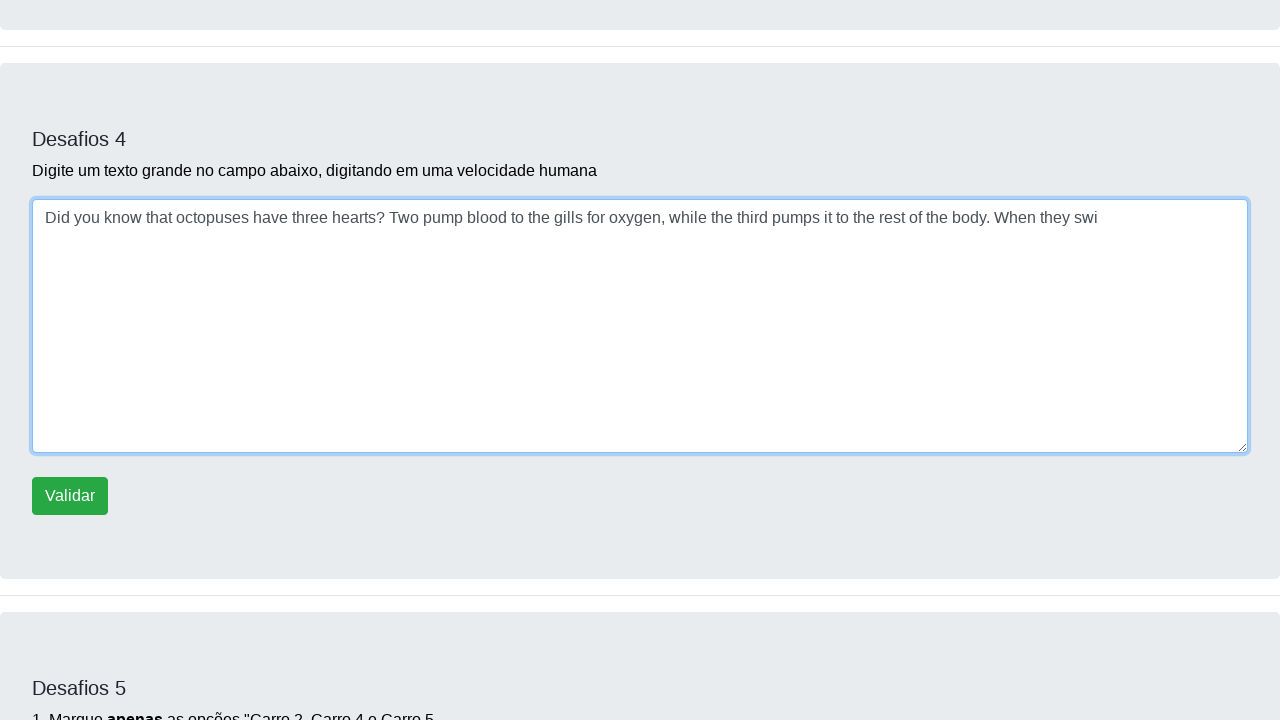

Typed character 'm' with random delay into paragraph field on #campoparagrafo
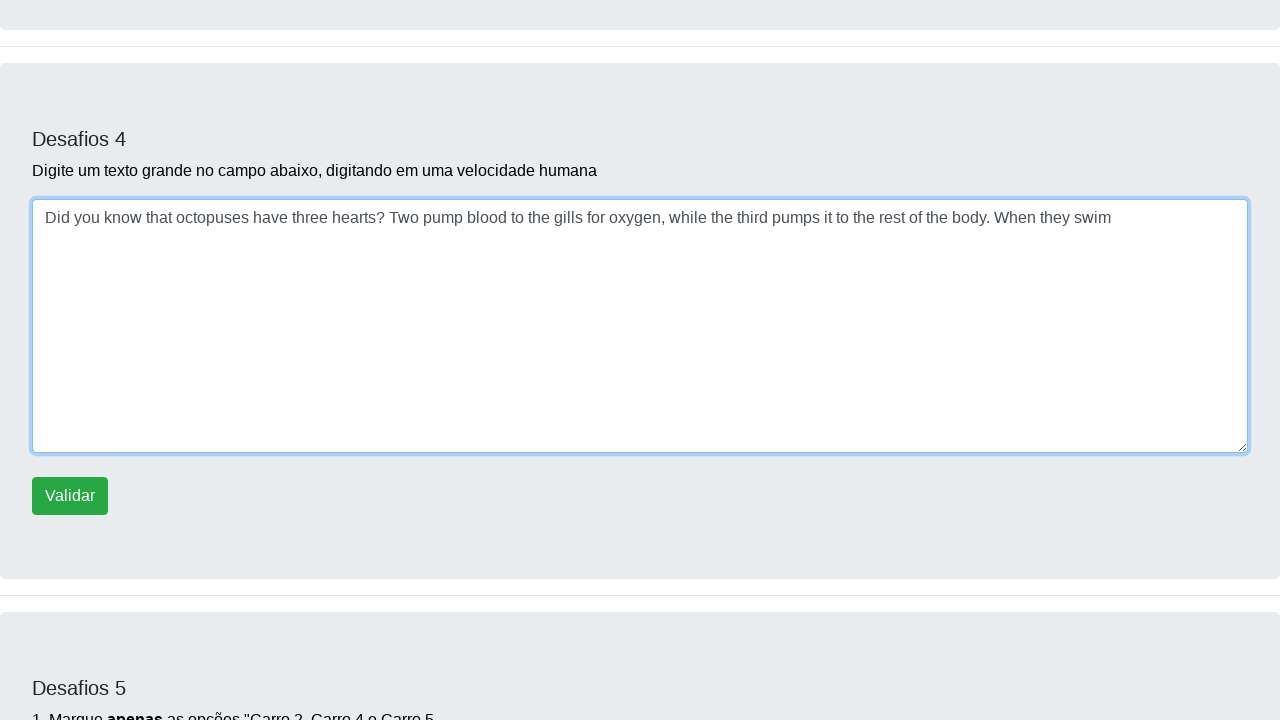

Typed character ',' with random delay into paragraph field on #campoparagrafo
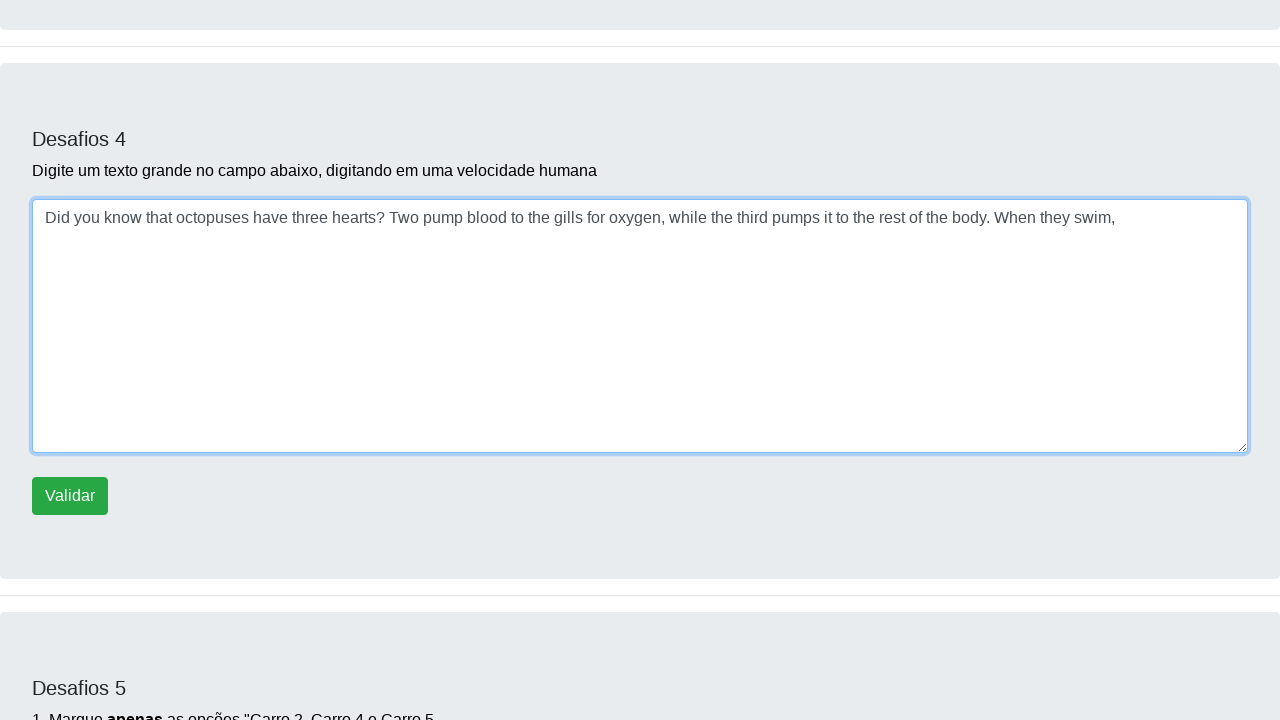

Typed character ' ' with random delay into paragraph field on #campoparagrafo
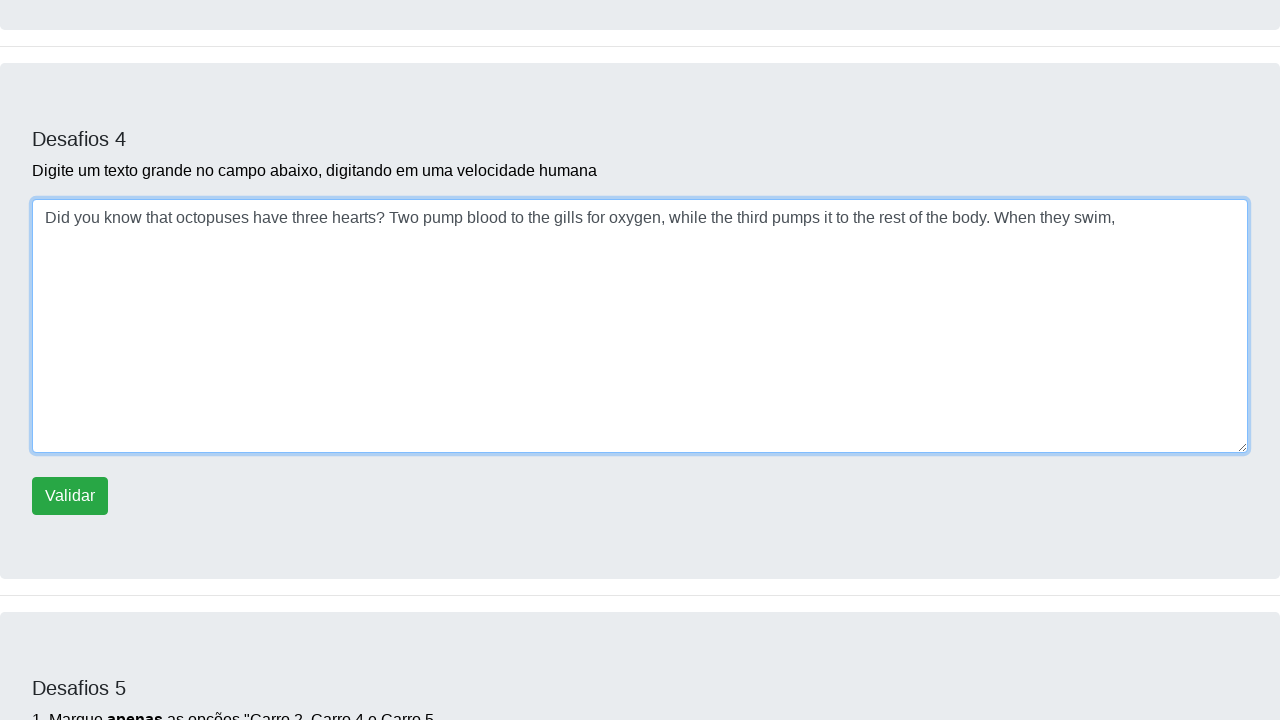

Typed character 't' with random delay into paragraph field on #campoparagrafo
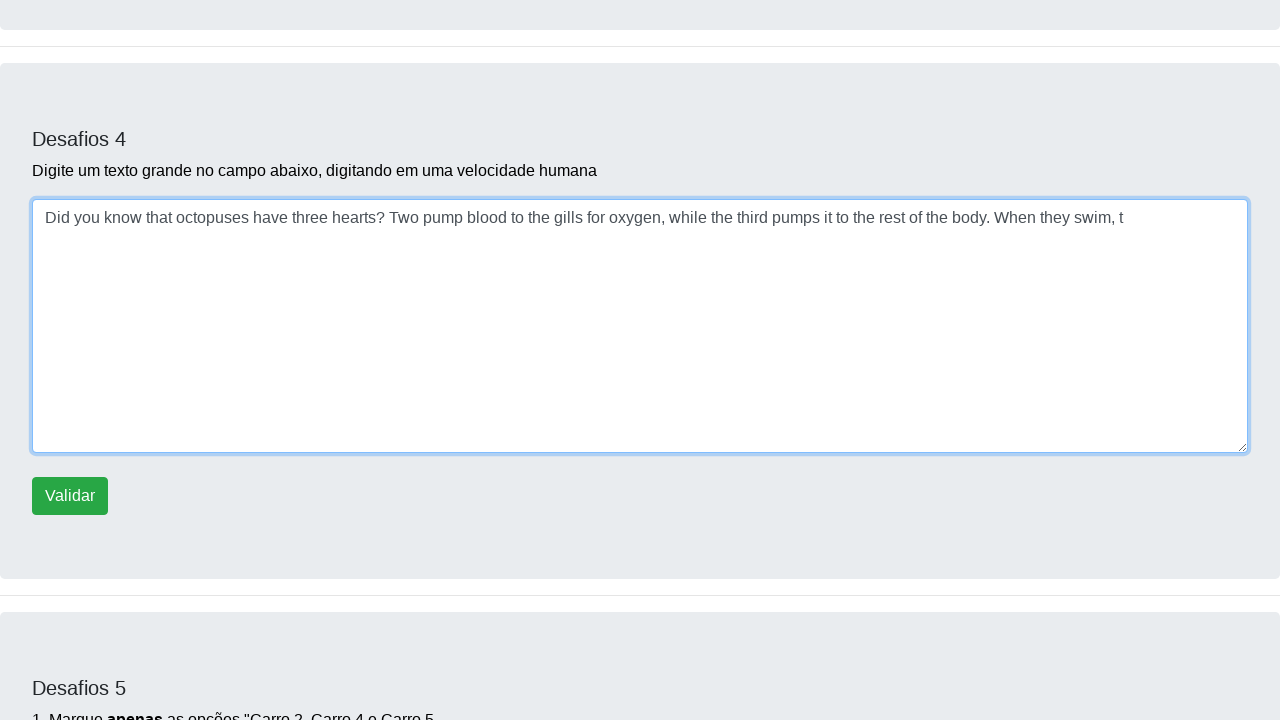

Typed character 'h' with random delay into paragraph field on #campoparagrafo
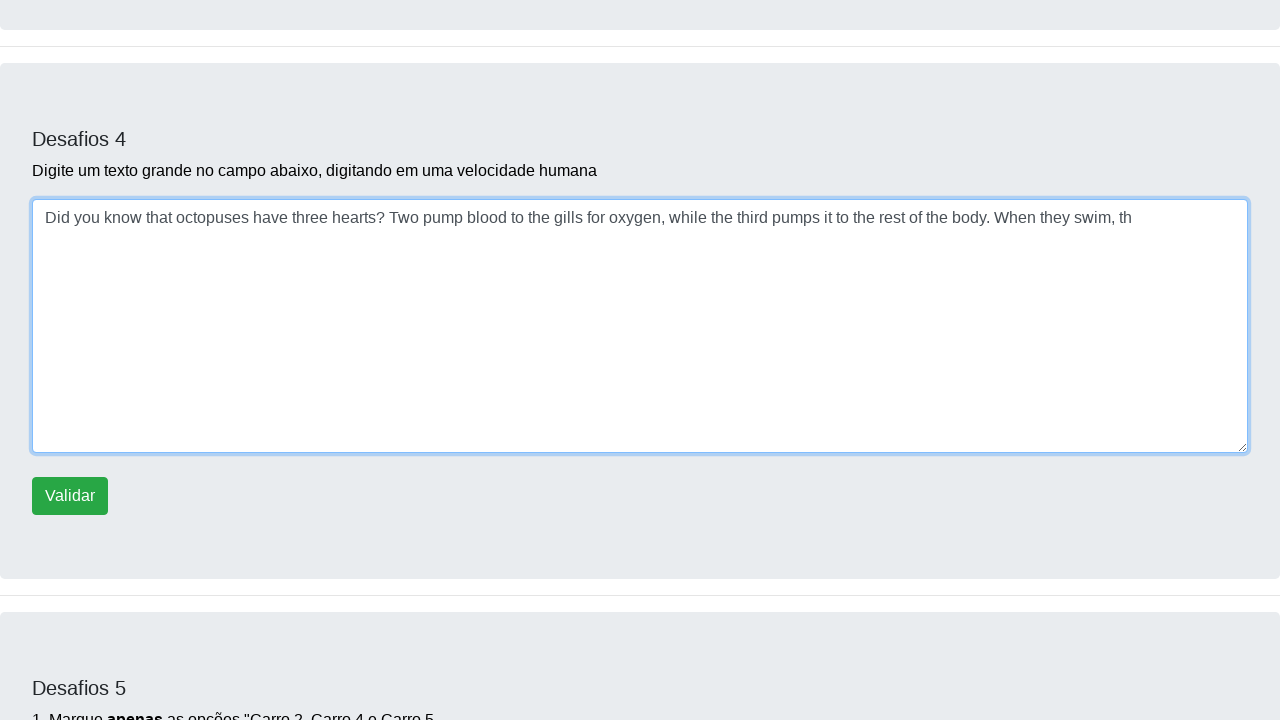

Typed character 'e' with random delay into paragraph field on #campoparagrafo
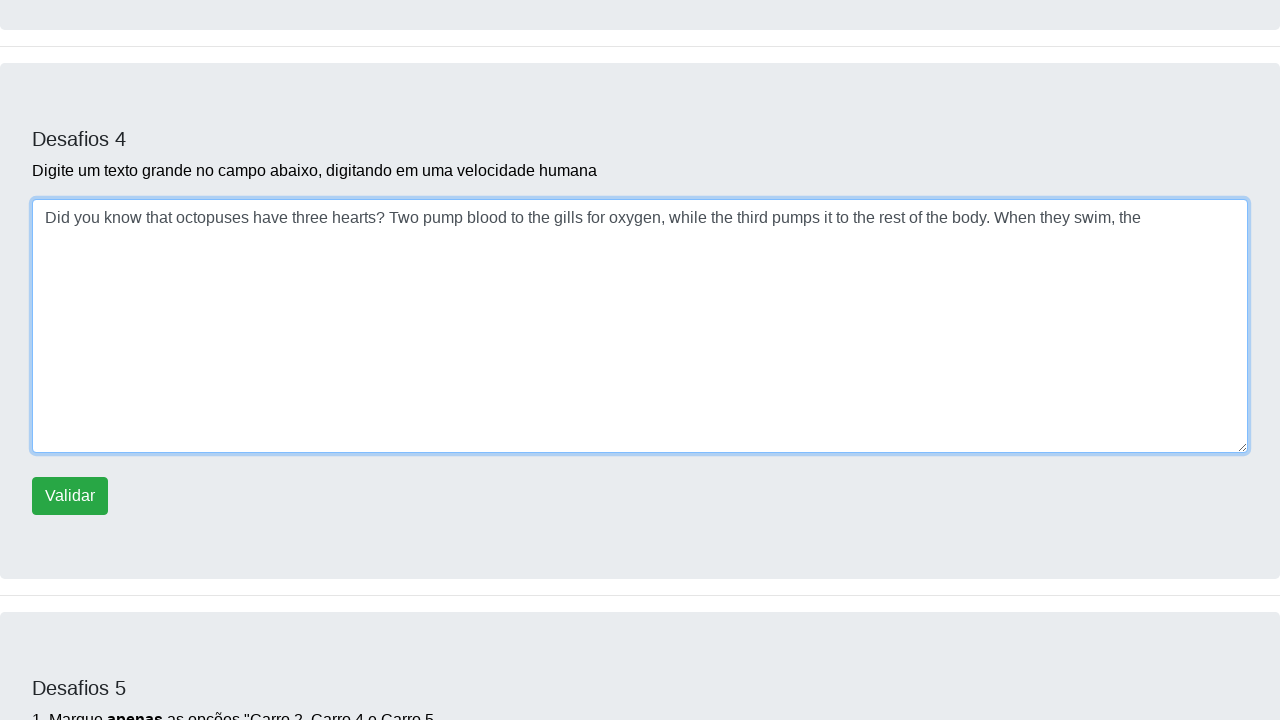

Typed character ' ' with random delay into paragraph field on #campoparagrafo
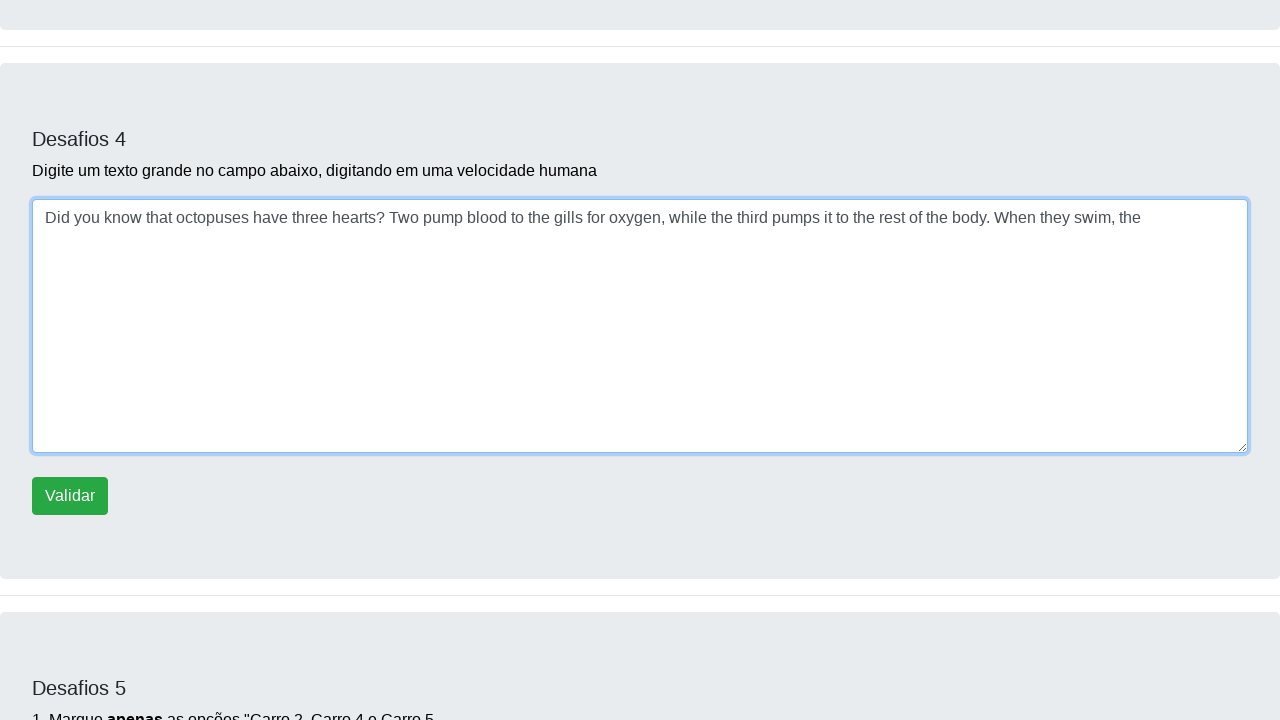

Typed character 'h' with random delay into paragraph field on #campoparagrafo
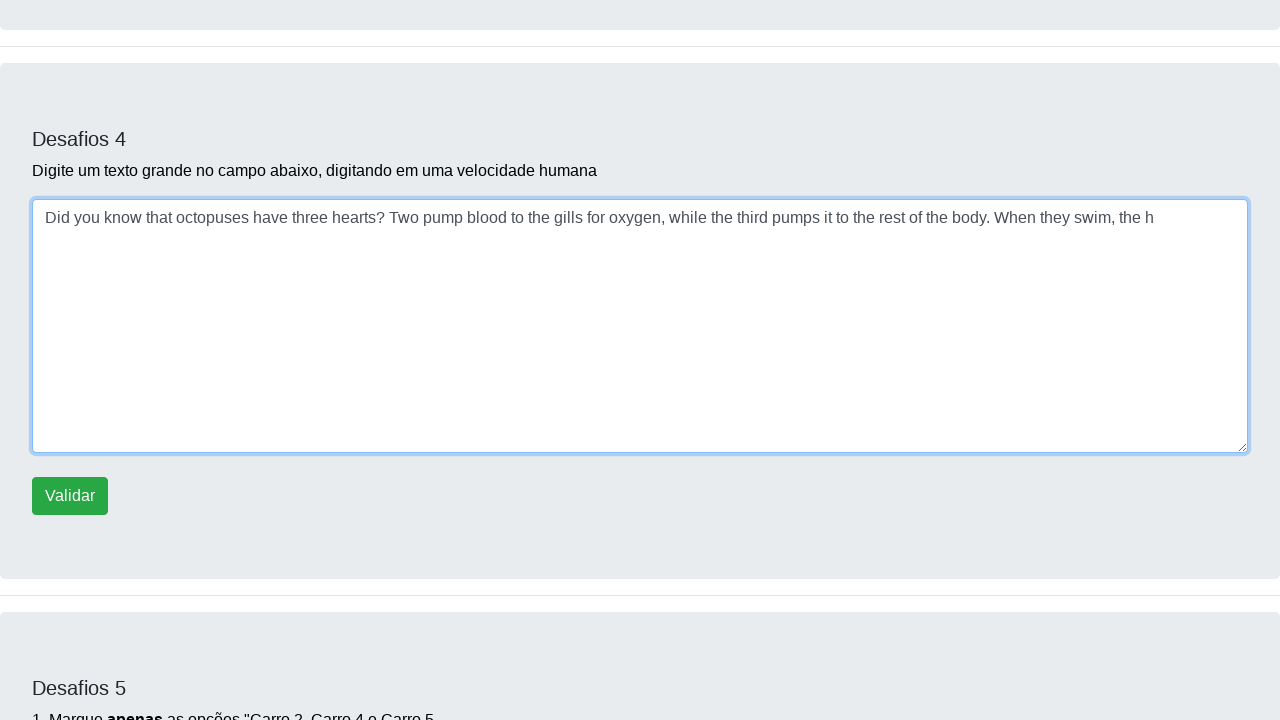

Typed character 'e' with random delay into paragraph field on #campoparagrafo
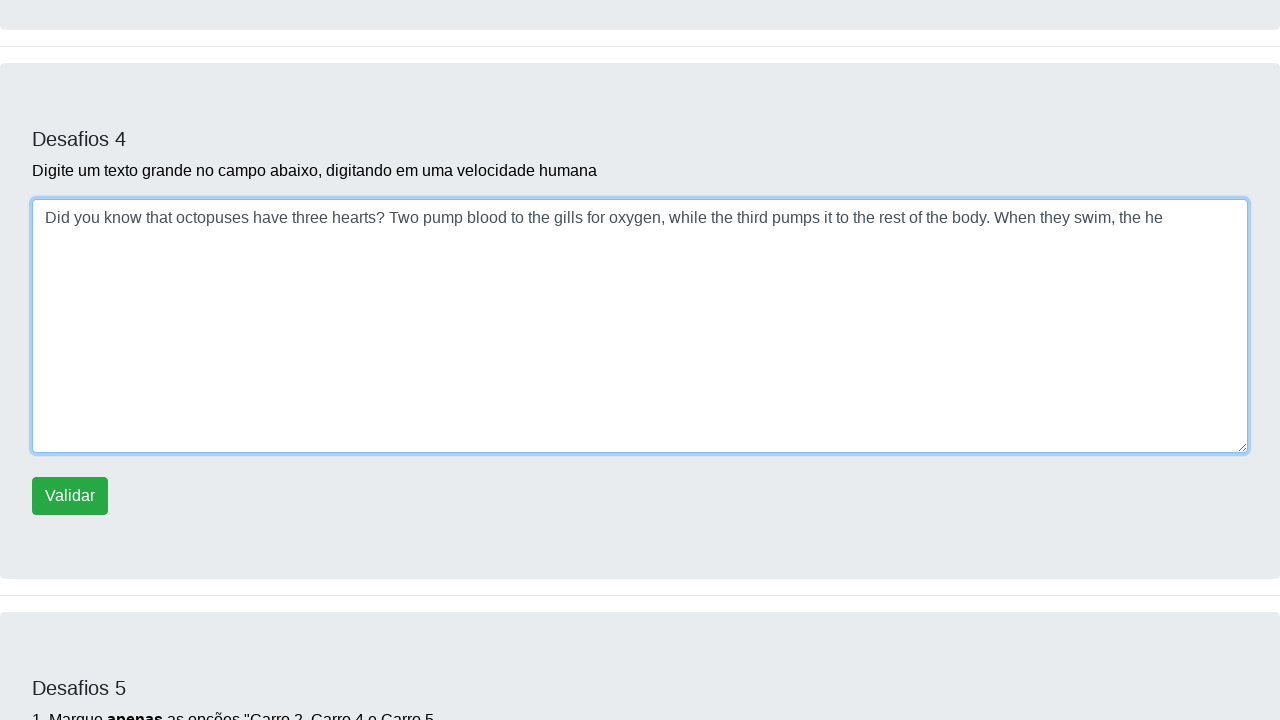

Typed character 'a' with random delay into paragraph field on #campoparagrafo
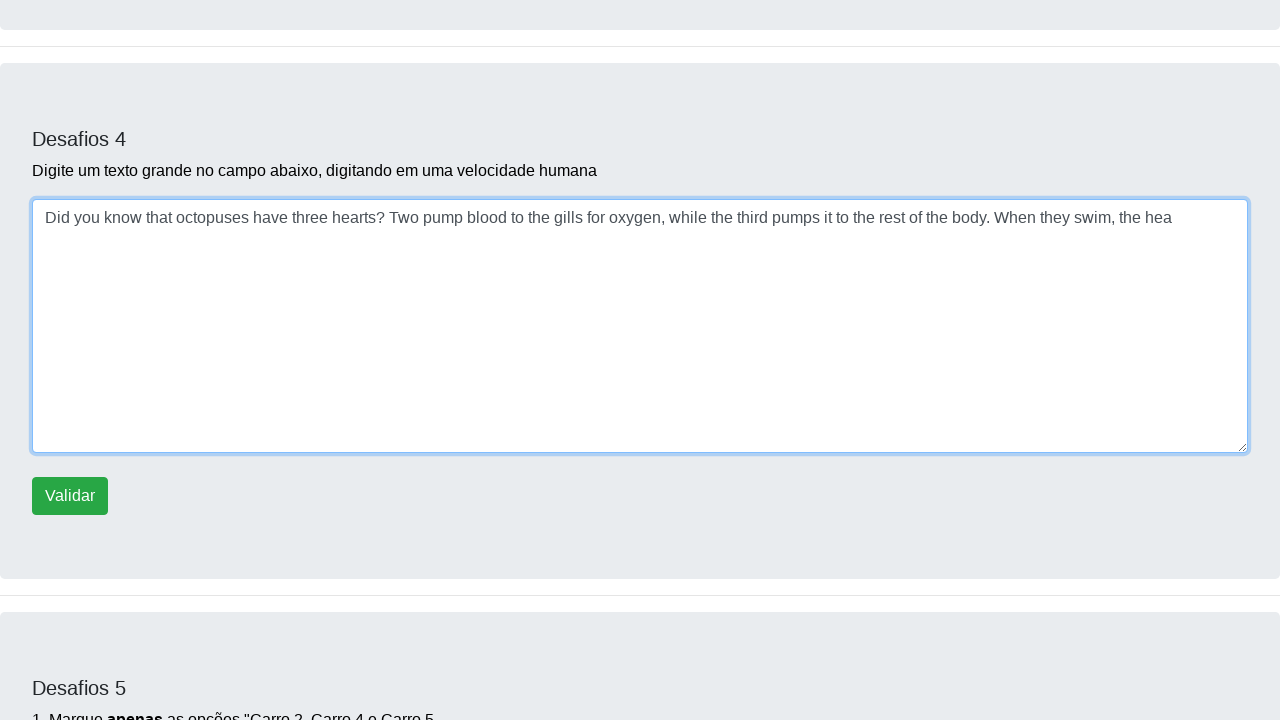

Typed character 'r' with random delay into paragraph field on #campoparagrafo
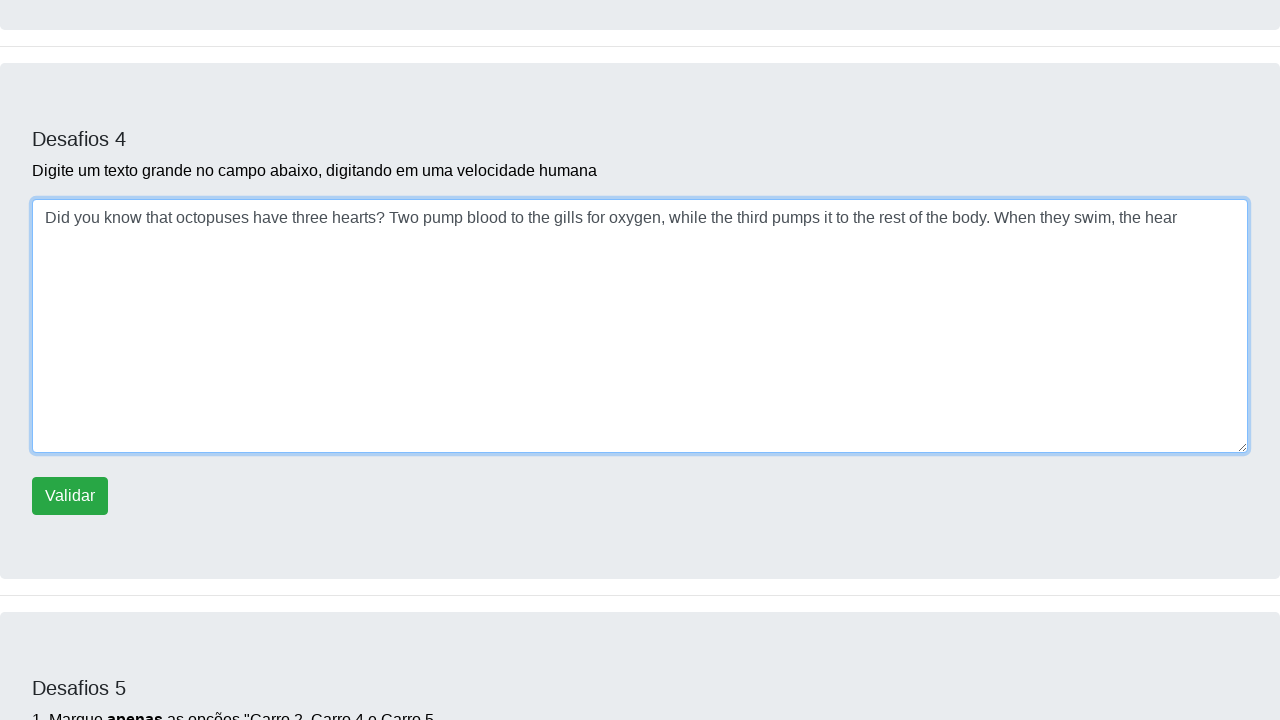

Typed character 't' with random delay into paragraph field on #campoparagrafo
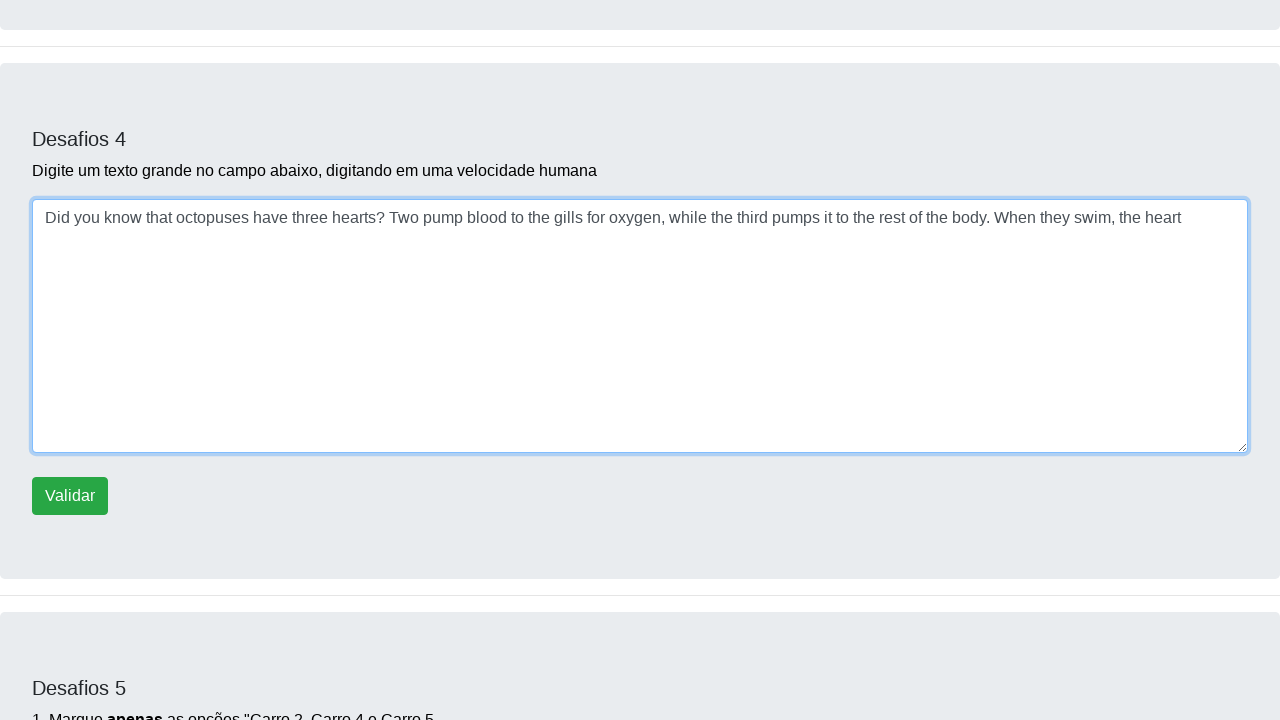

Typed character ' ' with random delay into paragraph field on #campoparagrafo
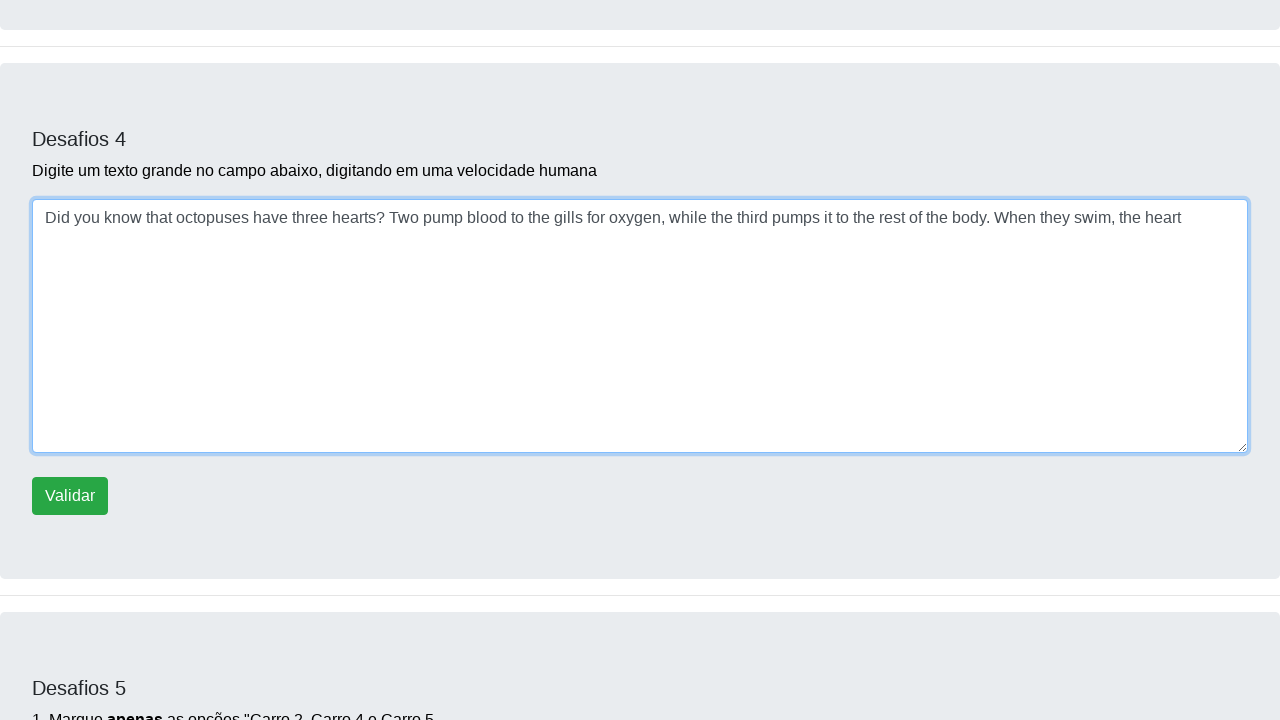

Typed character 't' with random delay into paragraph field on #campoparagrafo
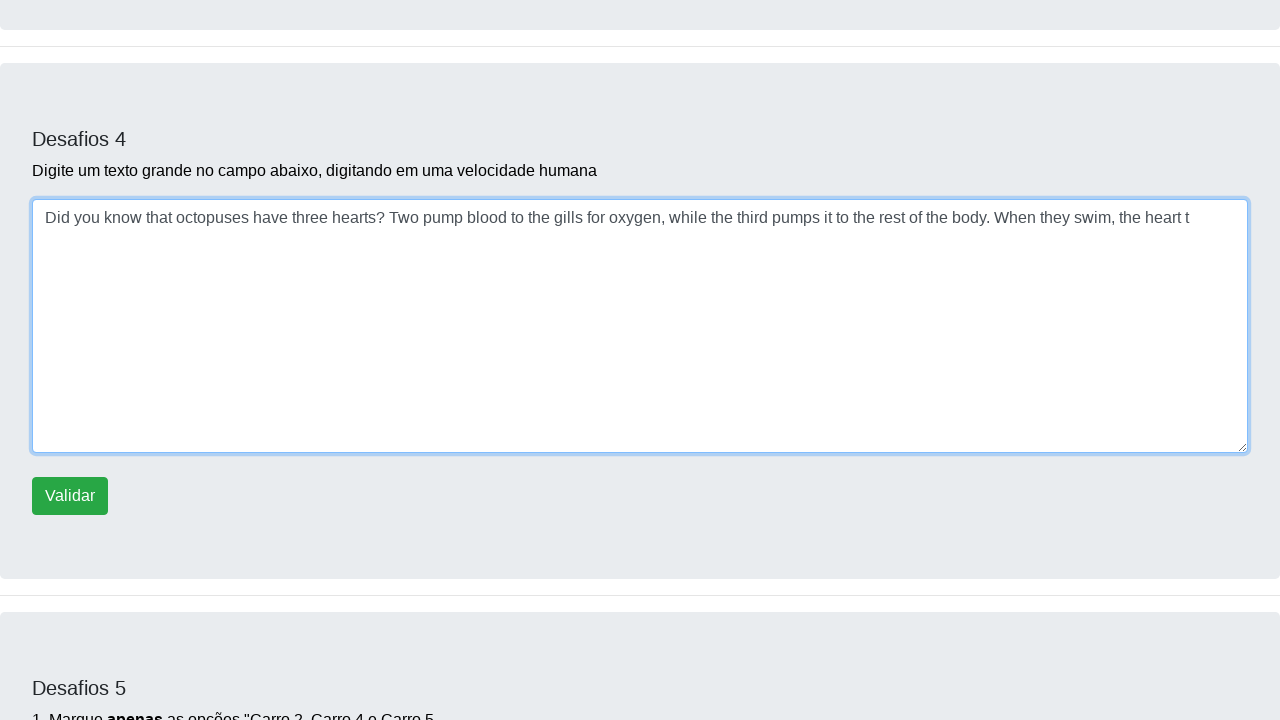

Typed character 'h' with random delay into paragraph field on #campoparagrafo
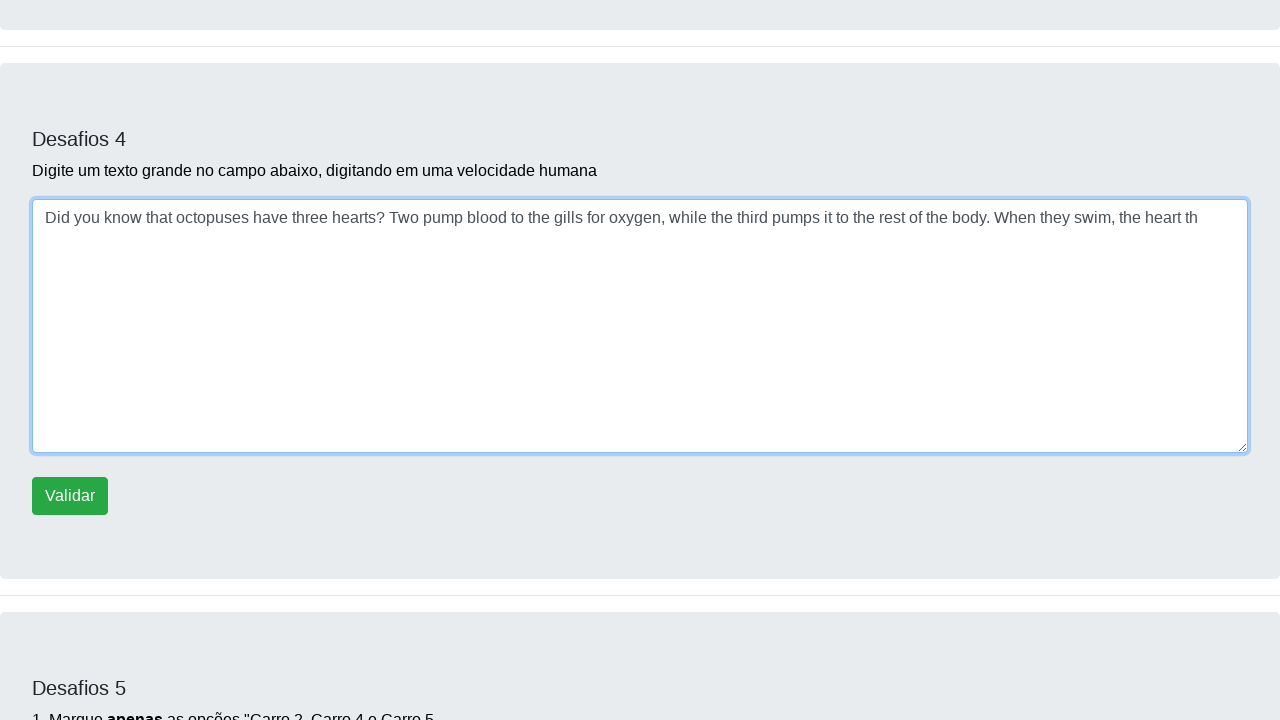

Typed character 'a' with random delay into paragraph field on #campoparagrafo
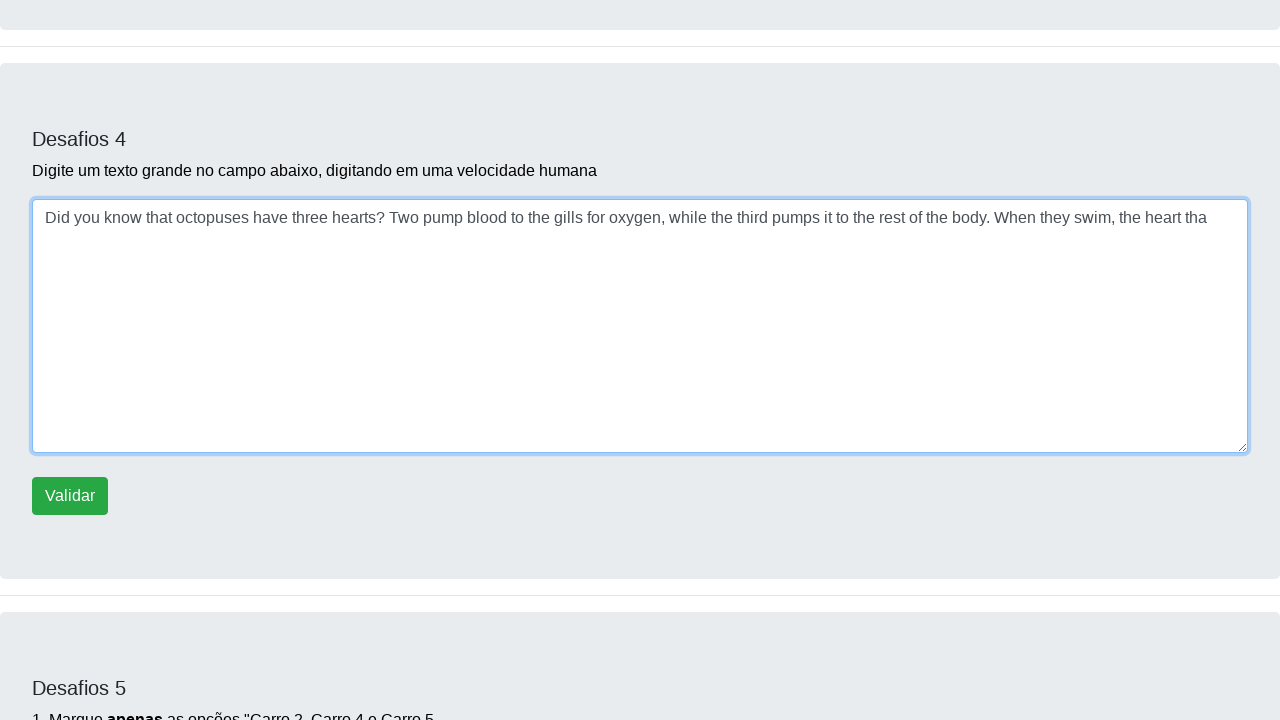

Typed character 't' with random delay into paragraph field on #campoparagrafo
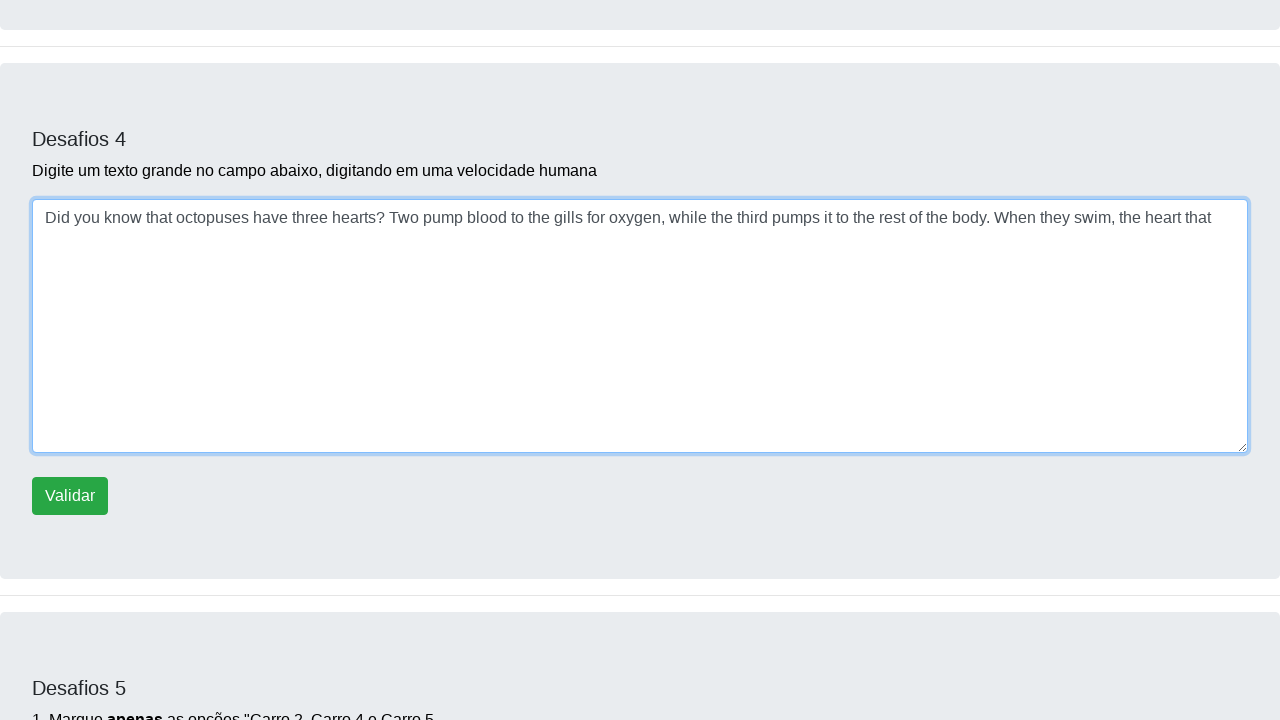

Typed character ' ' with random delay into paragraph field on #campoparagrafo
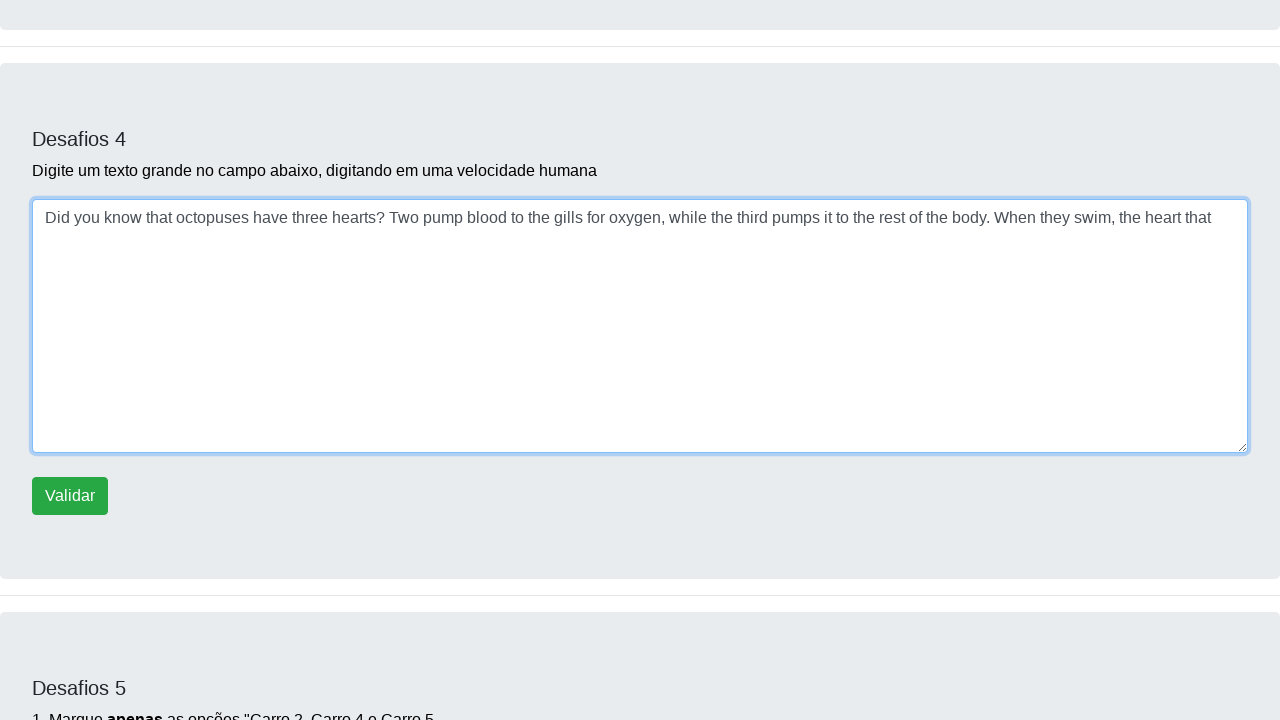

Typed character 'd' with random delay into paragraph field on #campoparagrafo
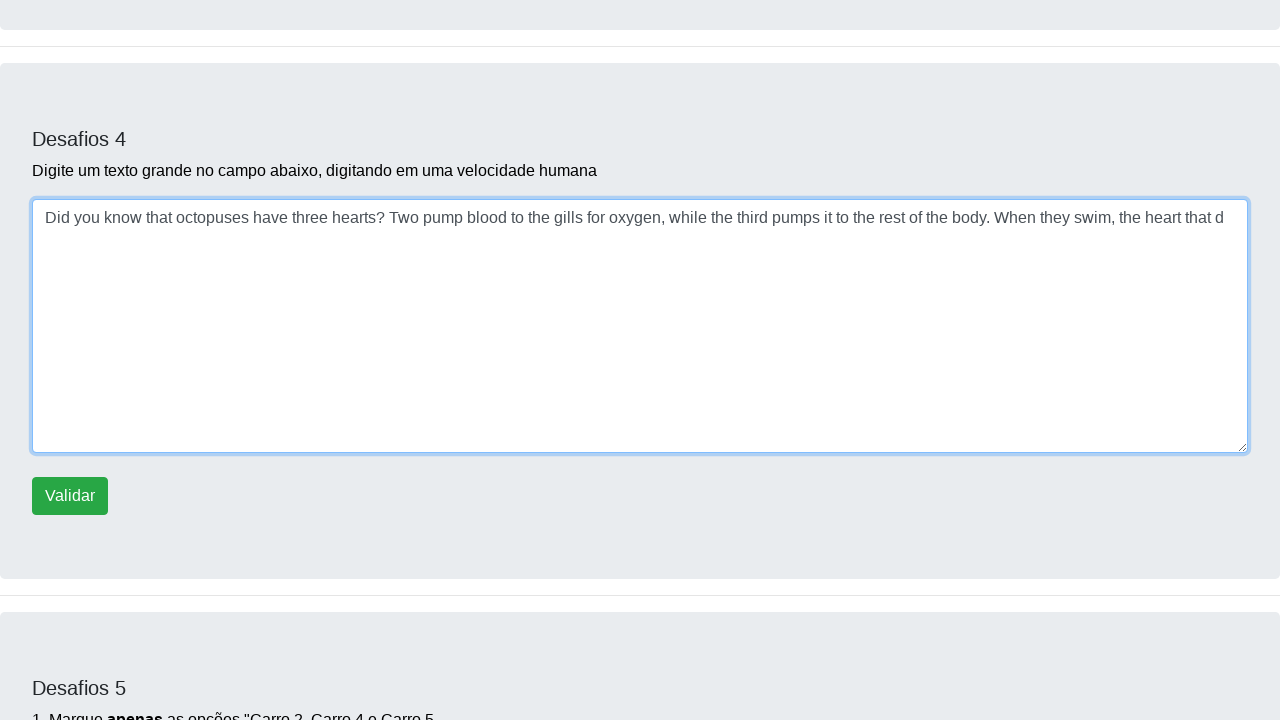

Typed character 'e' with random delay into paragraph field on #campoparagrafo
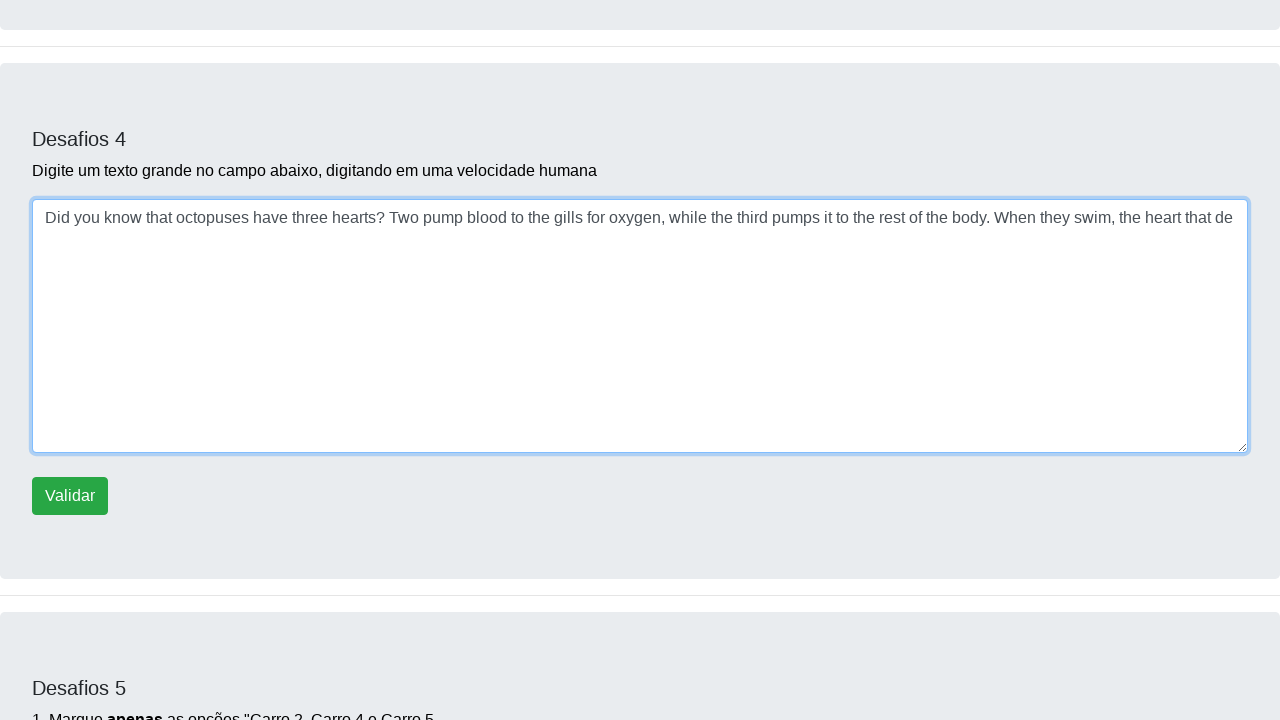

Typed character 'l' with random delay into paragraph field on #campoparagrafo
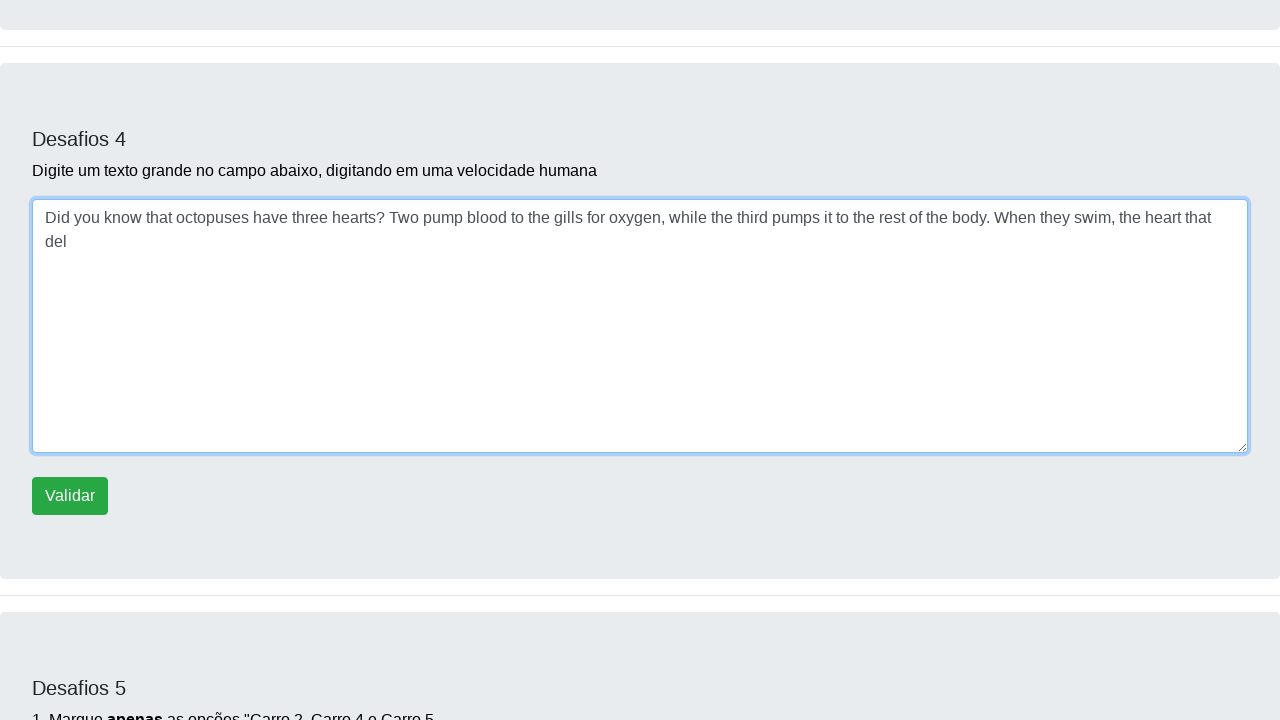

Typed character 'i' with random delay into paragraph field on #campoparagrafo
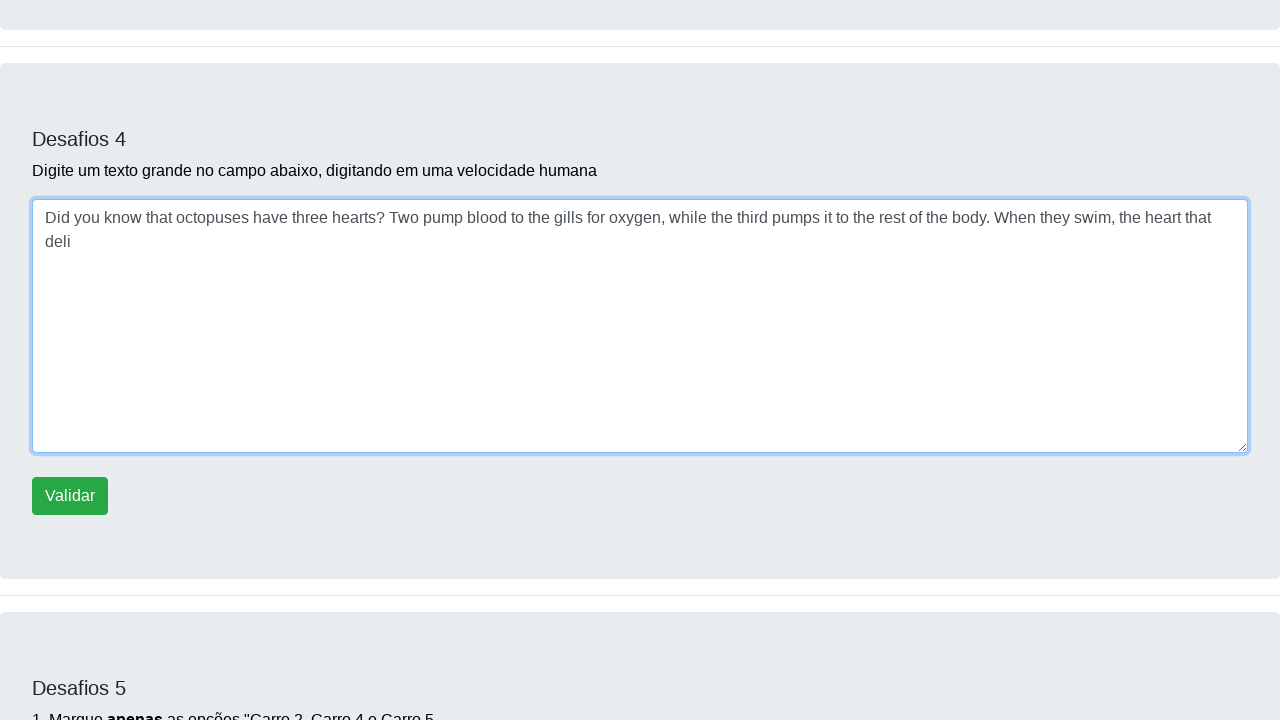

Typed character 'v' with random delay into paragraph field on #campoparagrafo
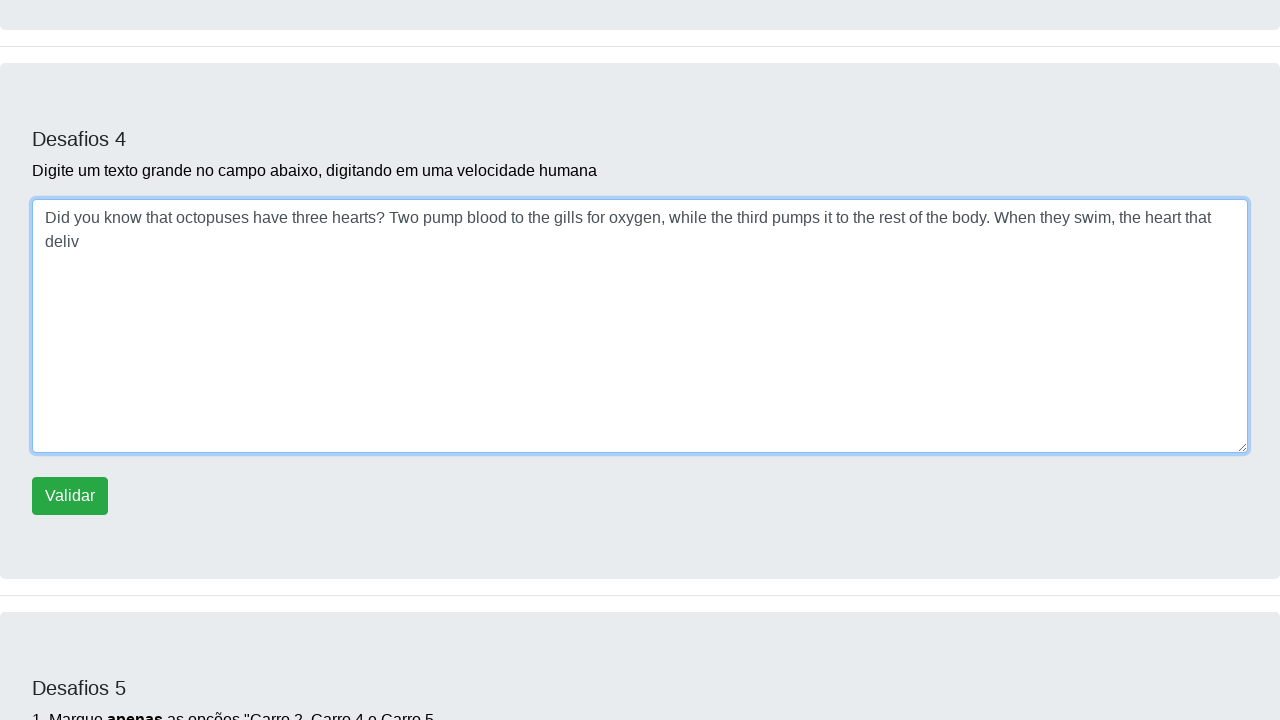

Typed character 'e' with random delay into paragraph field on #campoparagrafo
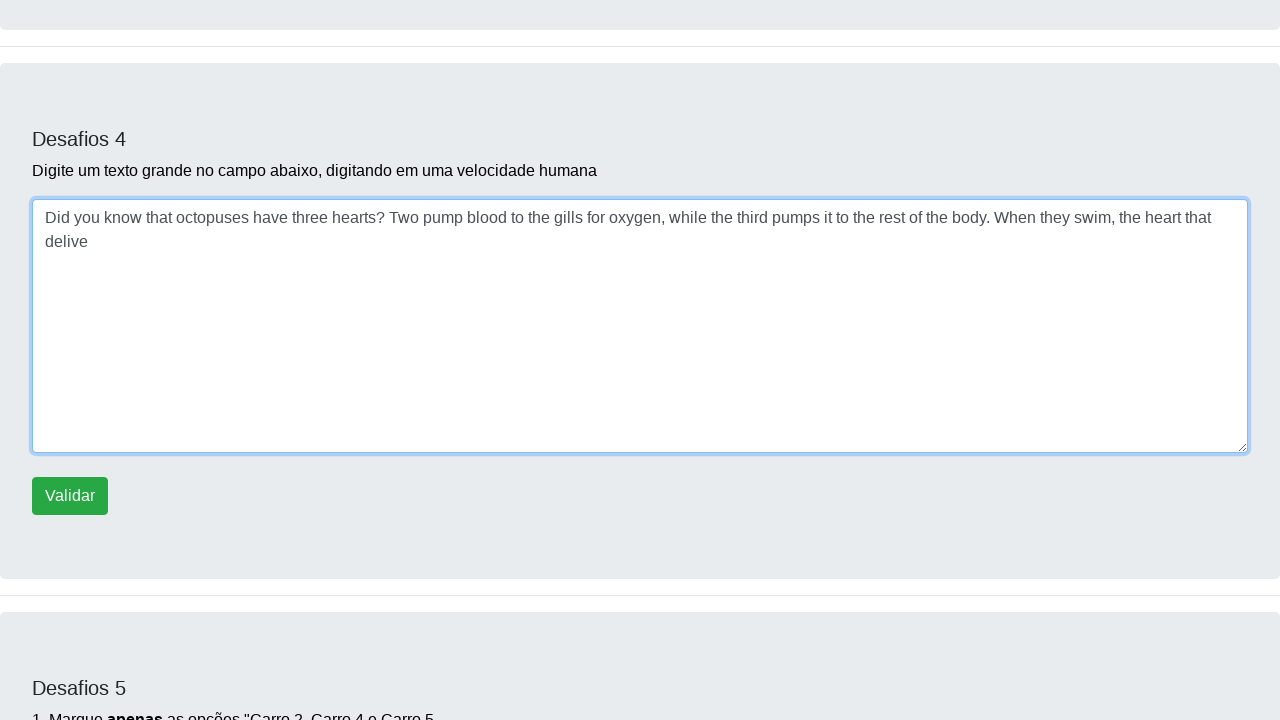

Typed character 'r' with random delay into paragraph field on #campoparagrafo
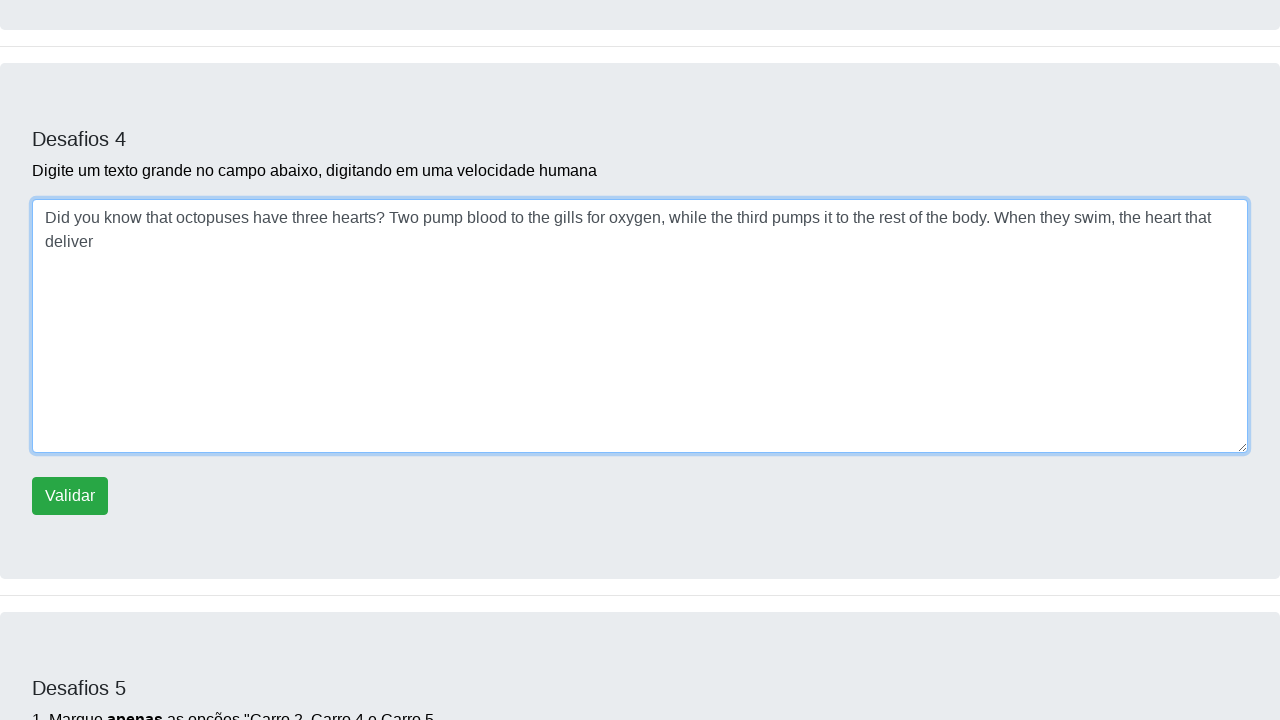

Typed character 's' with random delay into paragraph field on #campoparagrafo
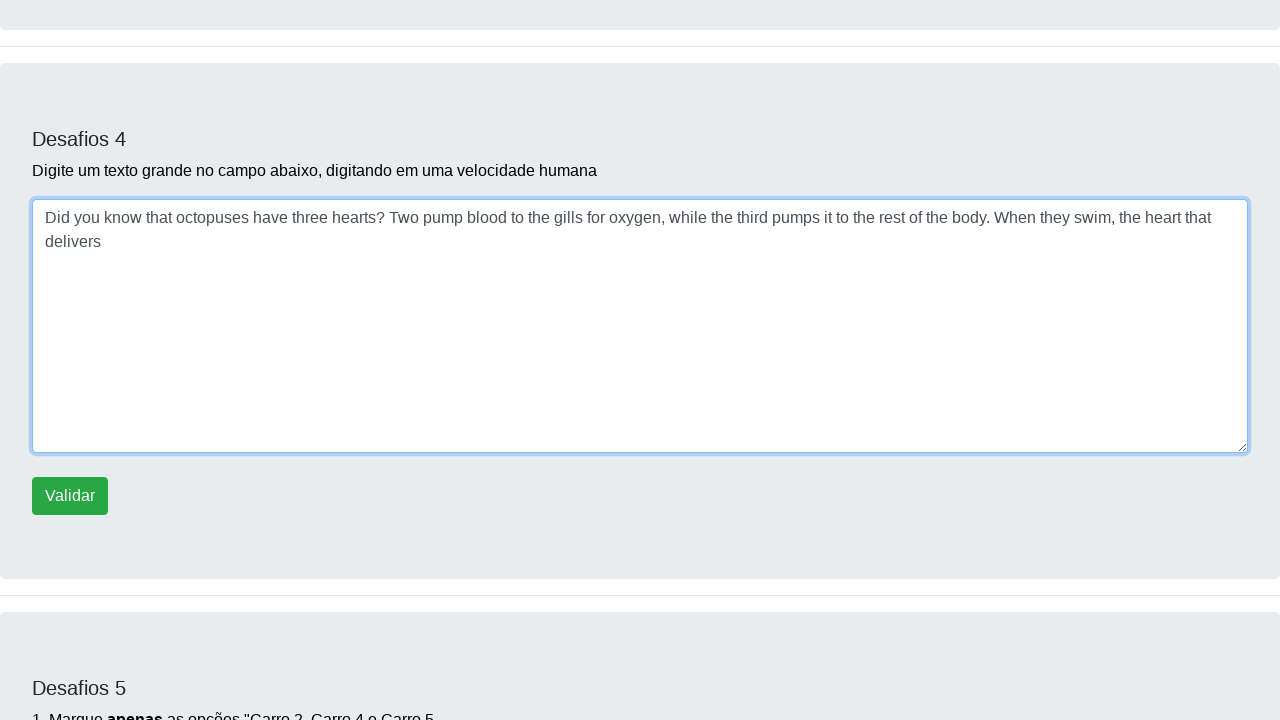

Typed character ' ' with random delay into paragraph field on #campoparagrafo
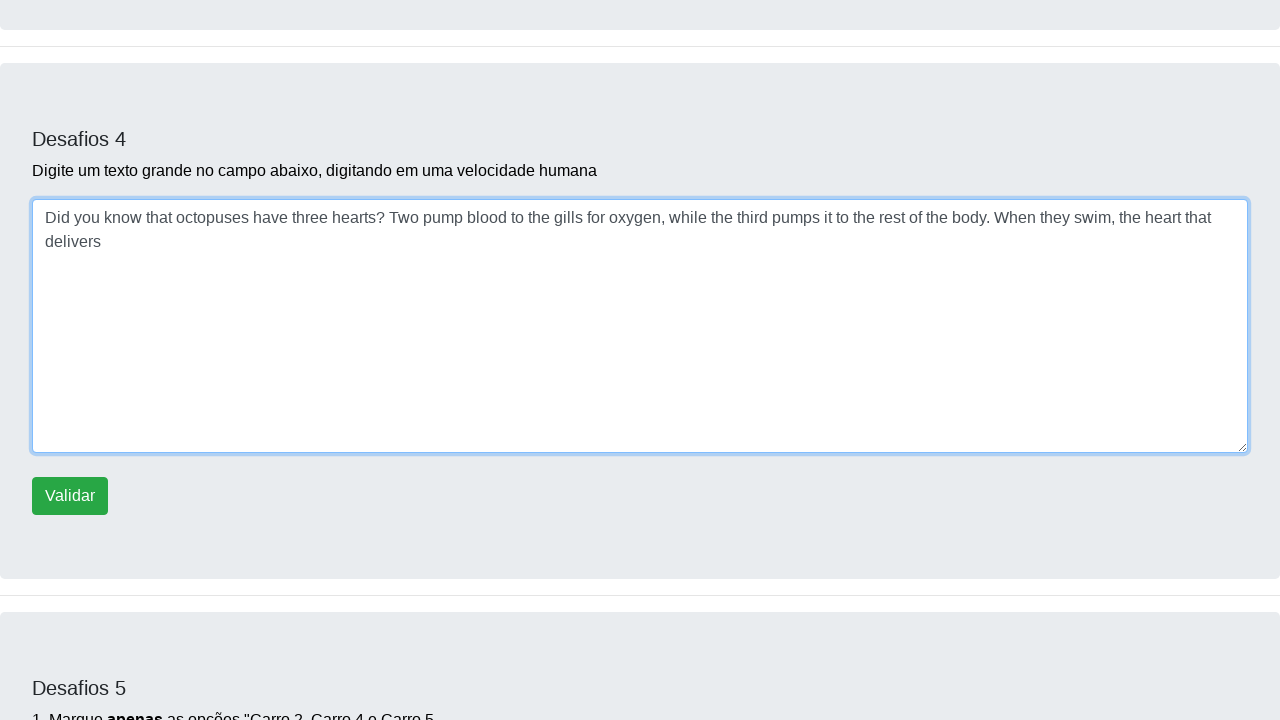

Typed character 'b' with random delay into paragraph field on #campoparagrafo
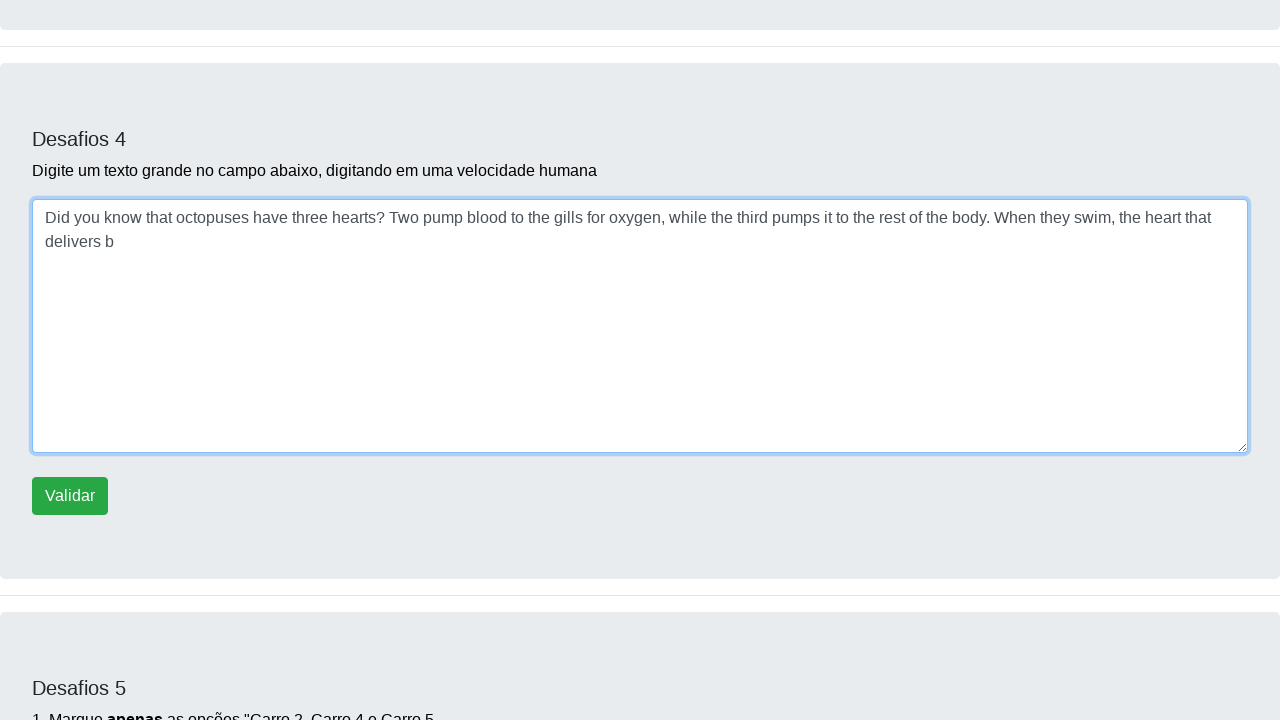

Typed character 'l' with random delay into paragraph field on #campoparagrafo
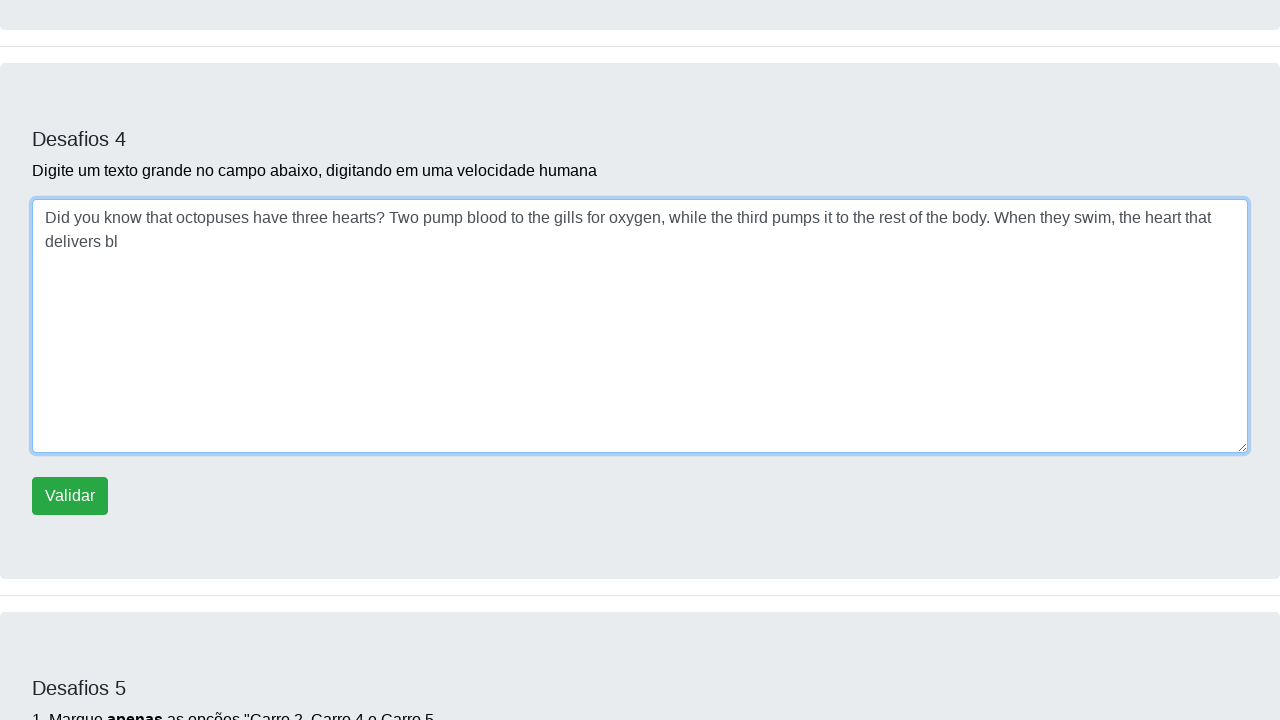

Typed character 'o' with random delay into paragraph field on #campoparagrafo
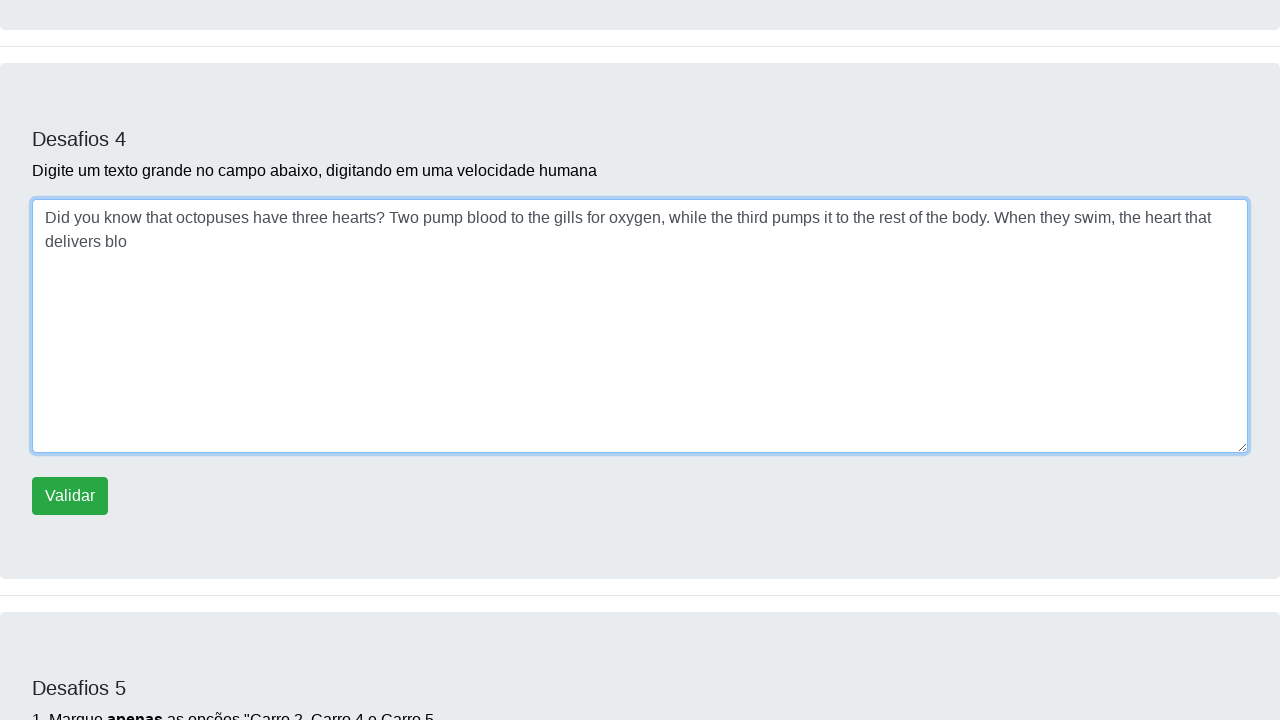

Typed character 'o' with random delay into paragraph field on #campoparagrafo
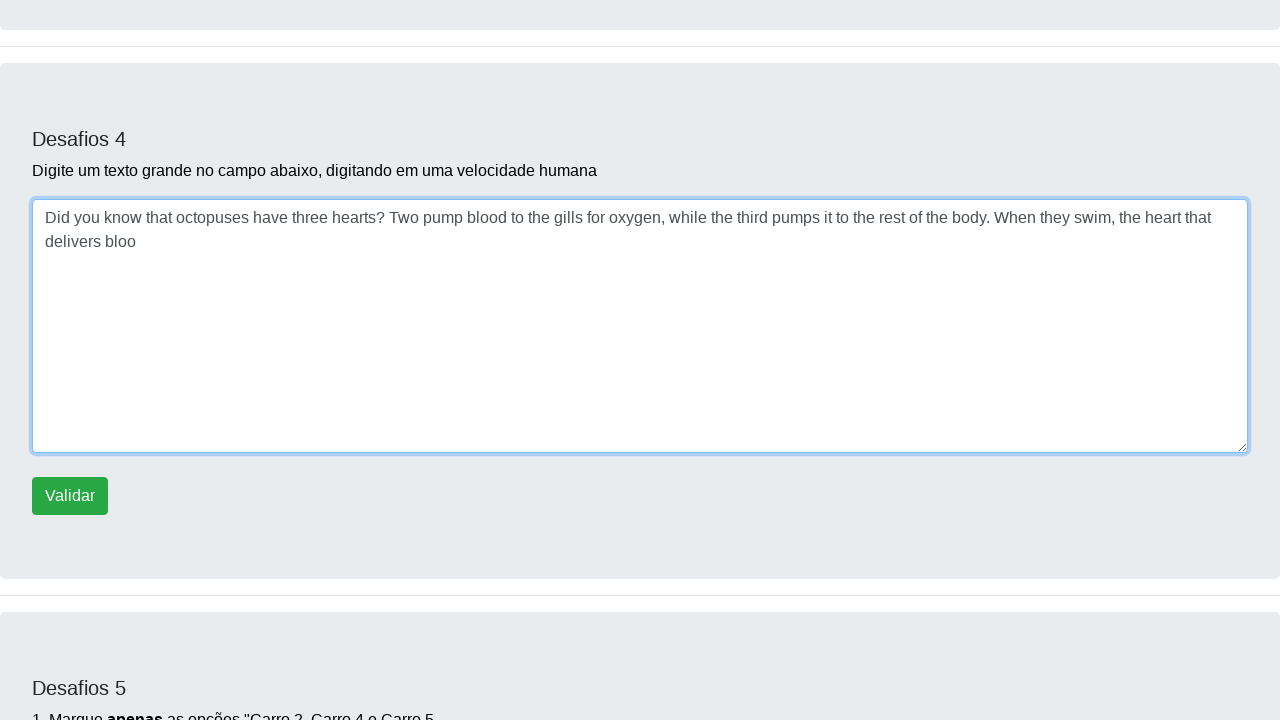

Typed character 'd' with random delay into paragraph field on #campoparagrafo
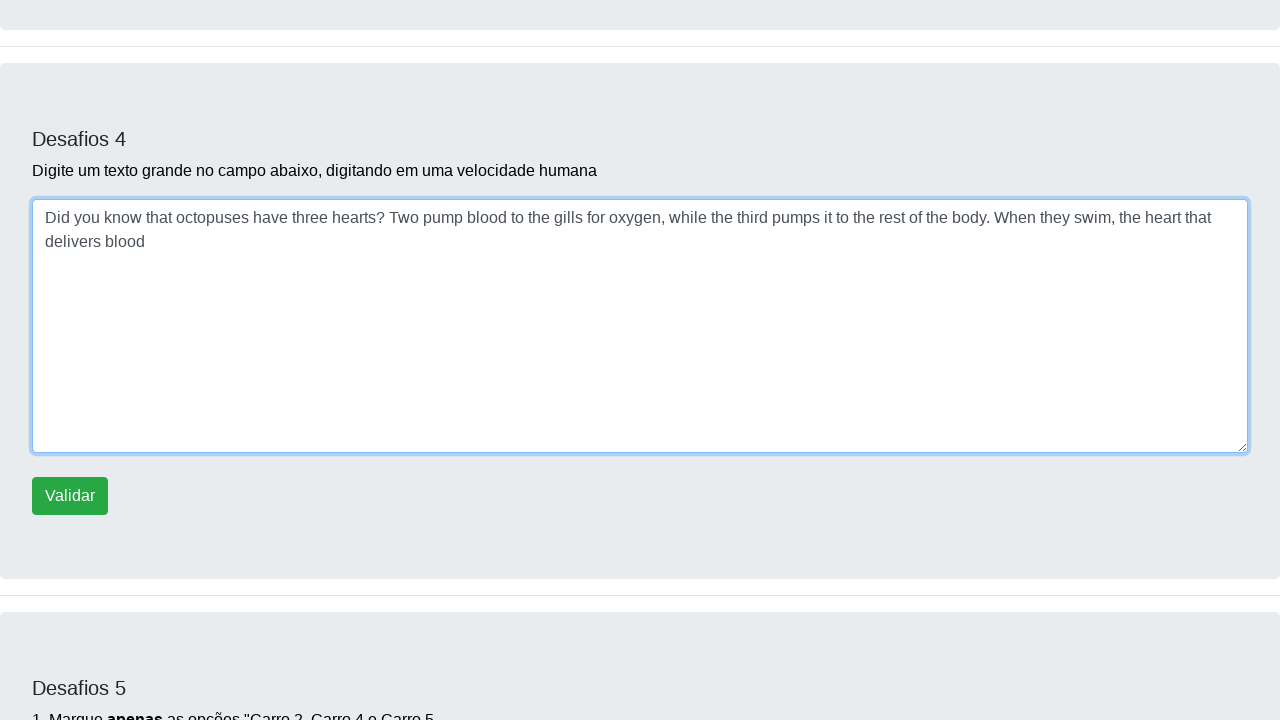

Typed character ' ' with random delay into paragraph field on #campoparagrafo
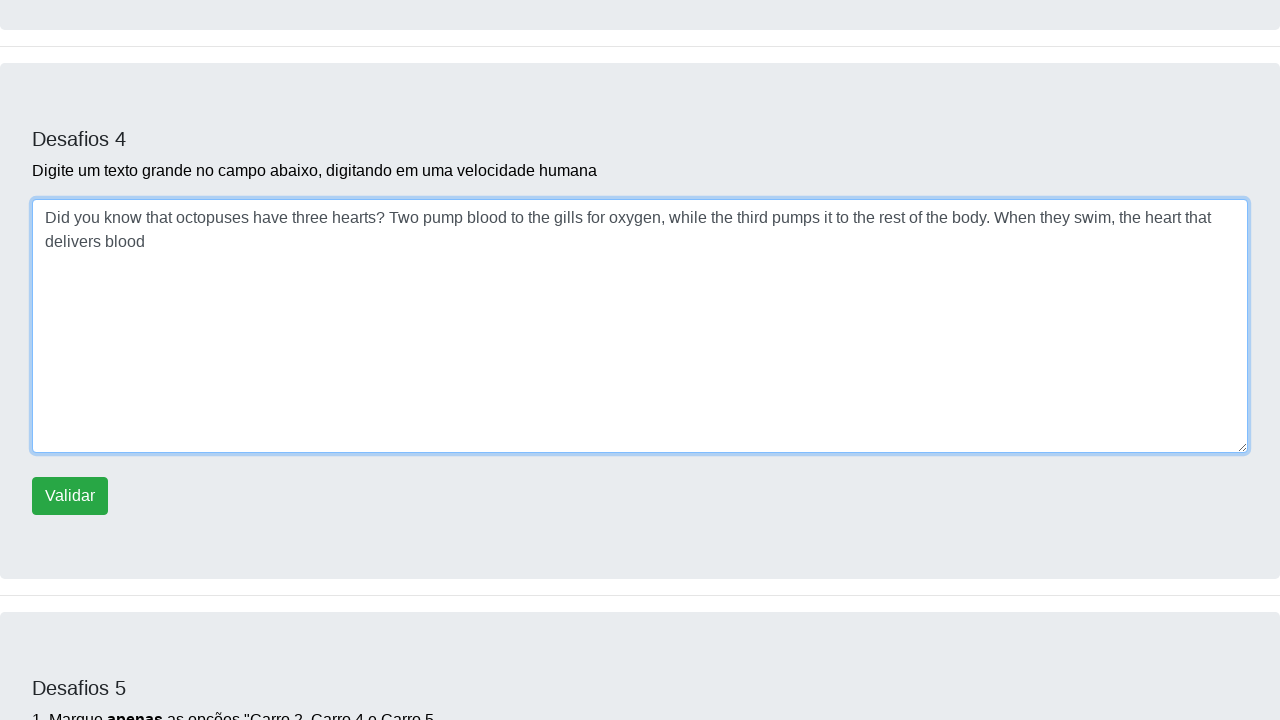

Typed character 't' with random delay into paragraph field on #campoparagrafo
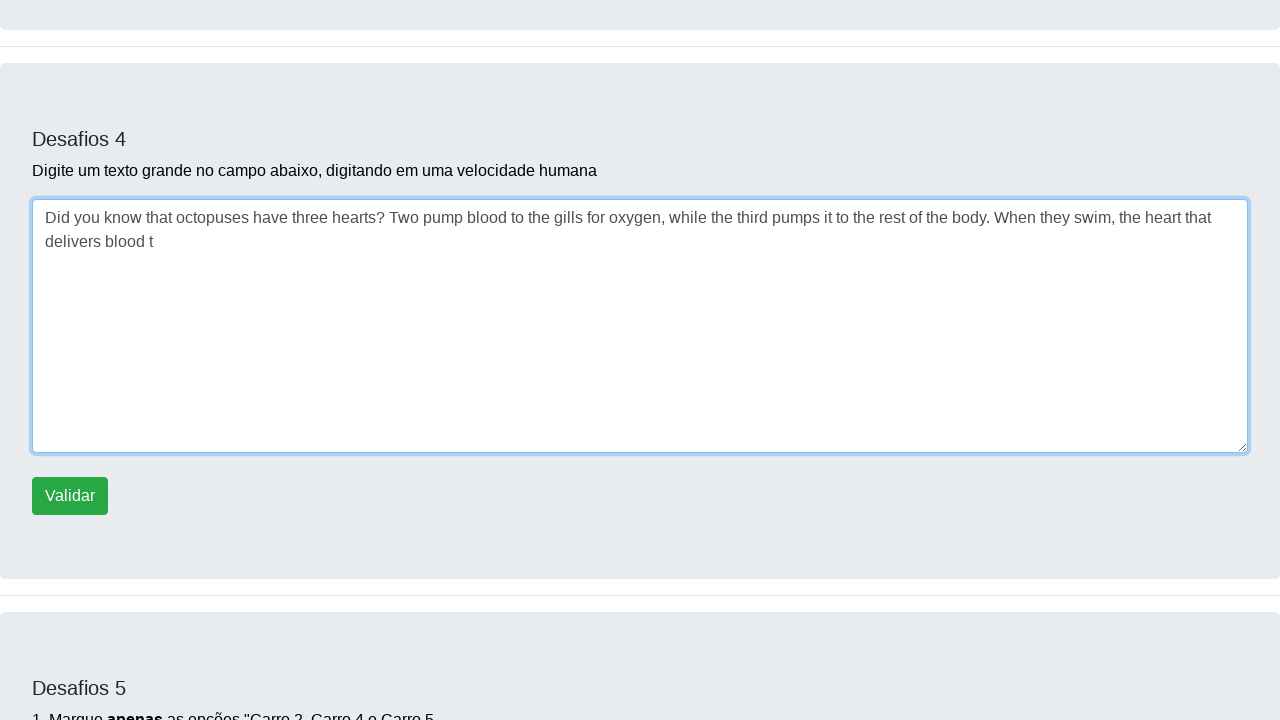

Typed character 'o' with random delay into paragraph field on #campoparagrafo
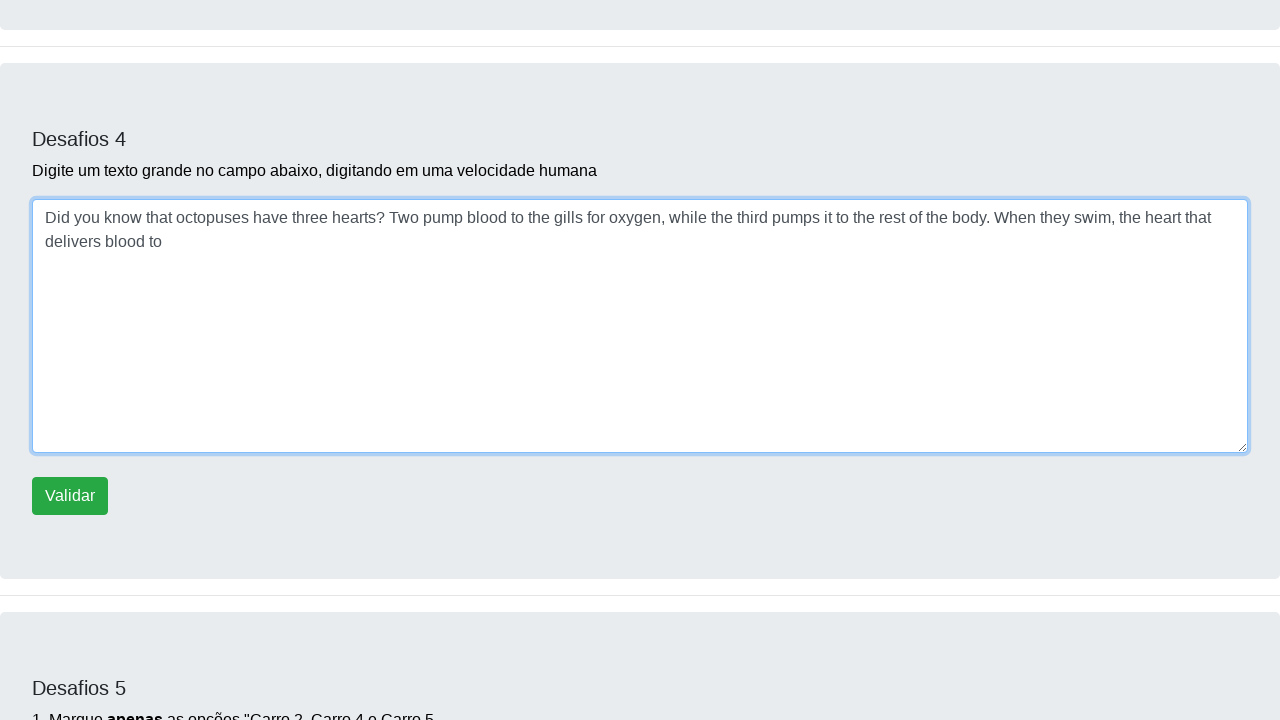

Typed character ' ' with random delay into paragraph field on #campoparagrafo
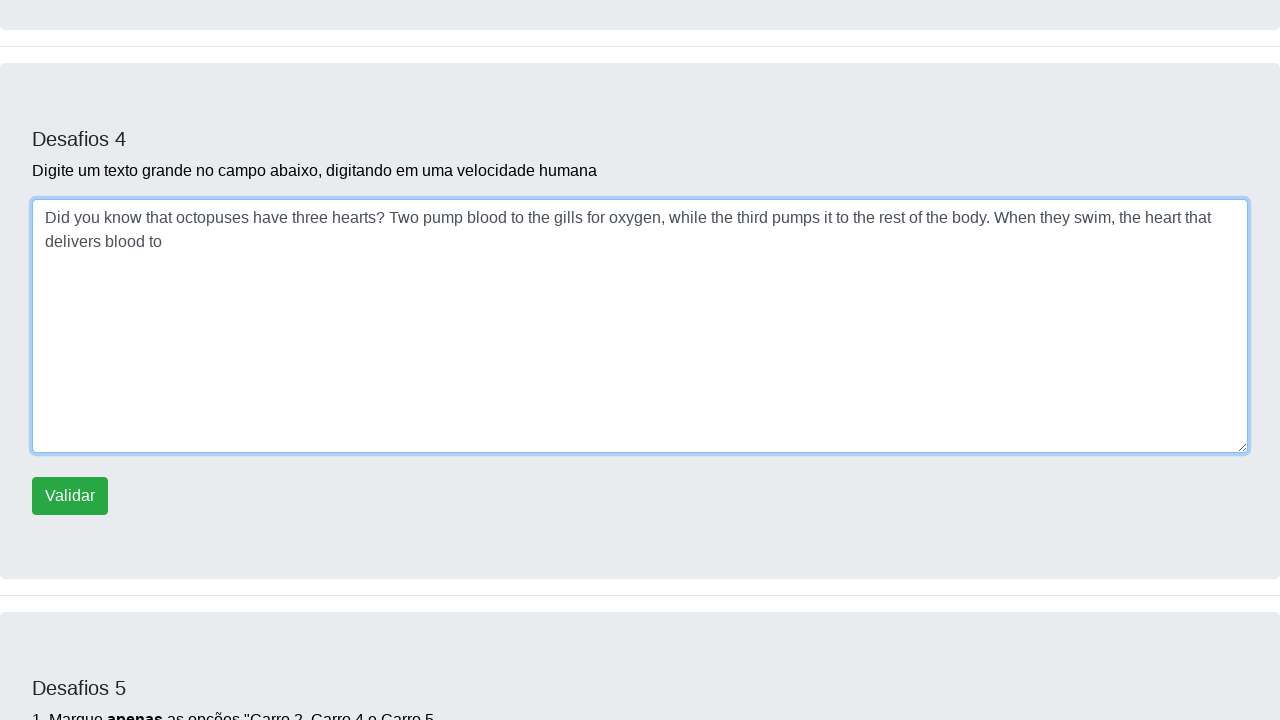

Typed character 't' with random delay into paragraph field on #campoparagrafo
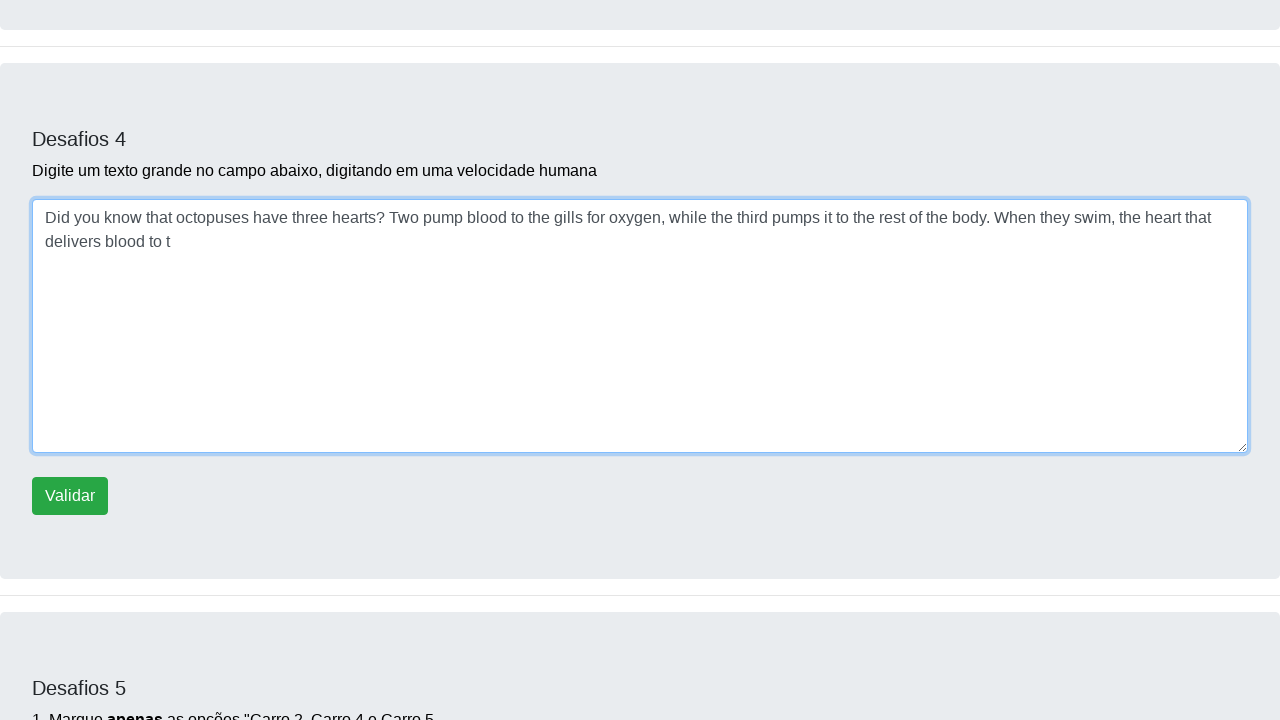

Typed character 'h' with random delay into paragraph field on #campoparagrafo
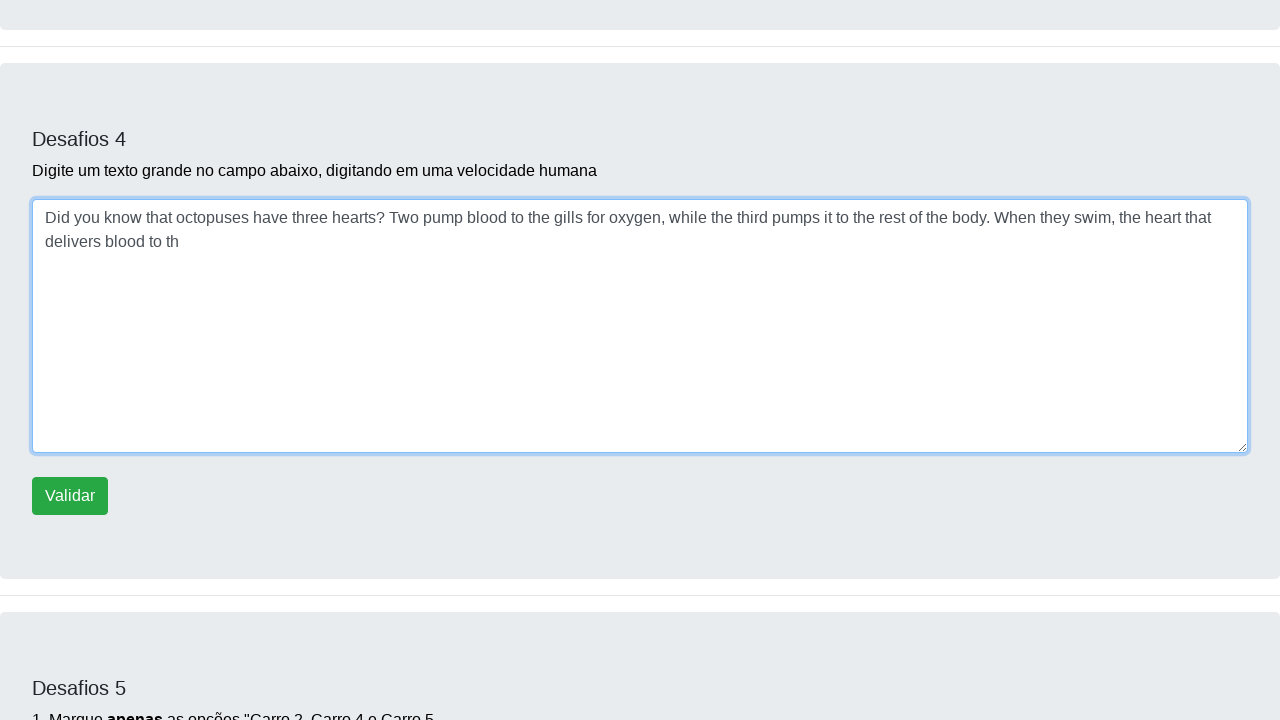

Typed character 'e' with random delay into paragraph field on #campoparagrafo
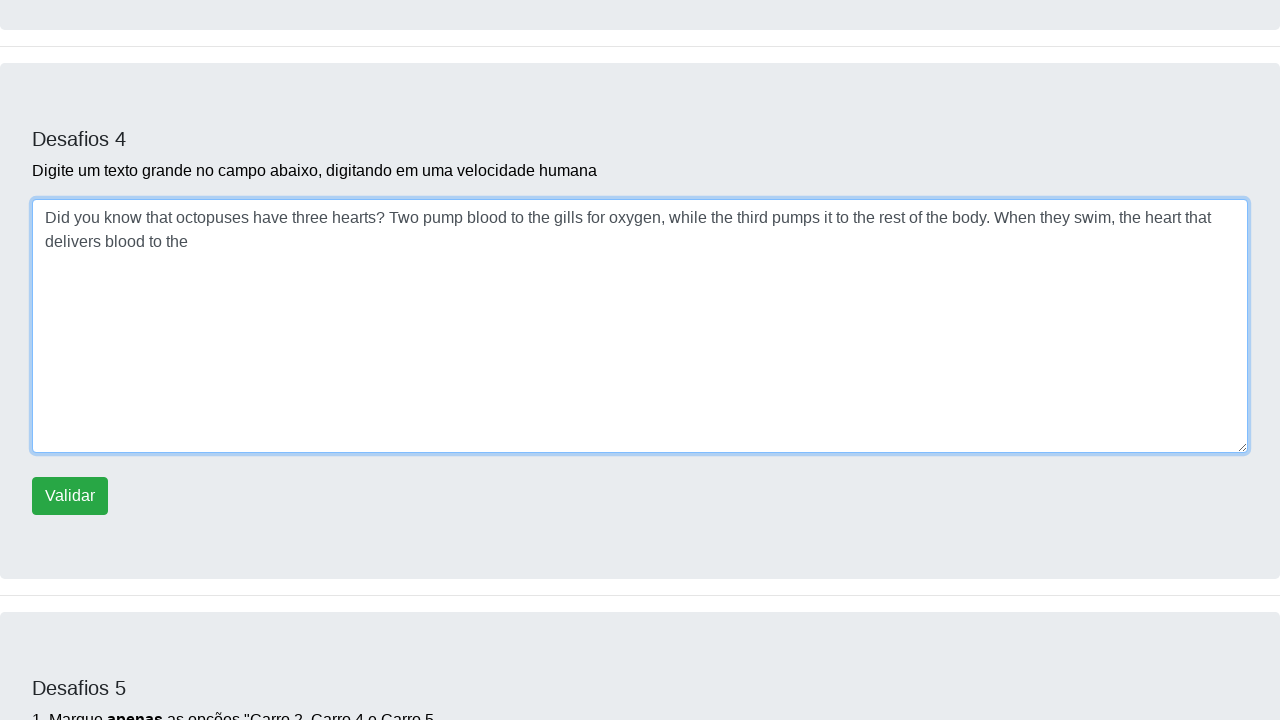

Typed character ' ' with random delay into paragraph field on #campoparagrafo
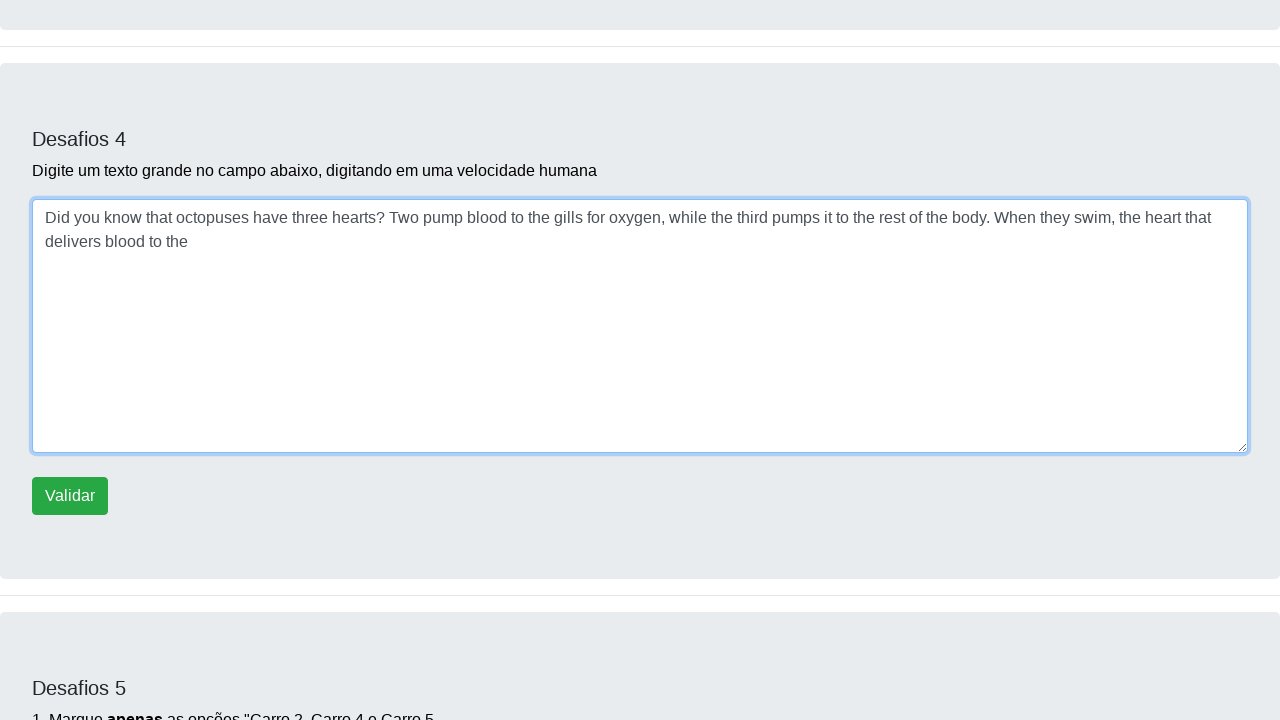

Typed character 'b' with random delay into paragraph field on #campoparagrafo
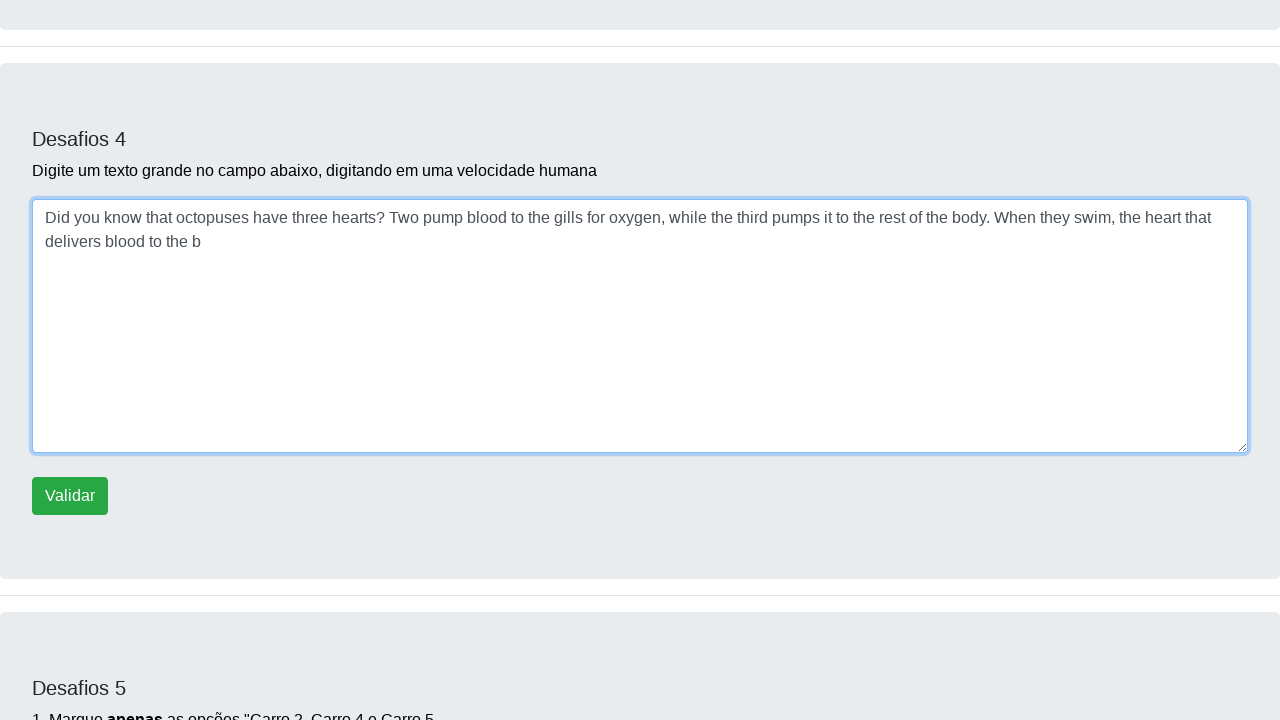

Typed character 'o' with random delay into paragraph field on #campoparagrafo
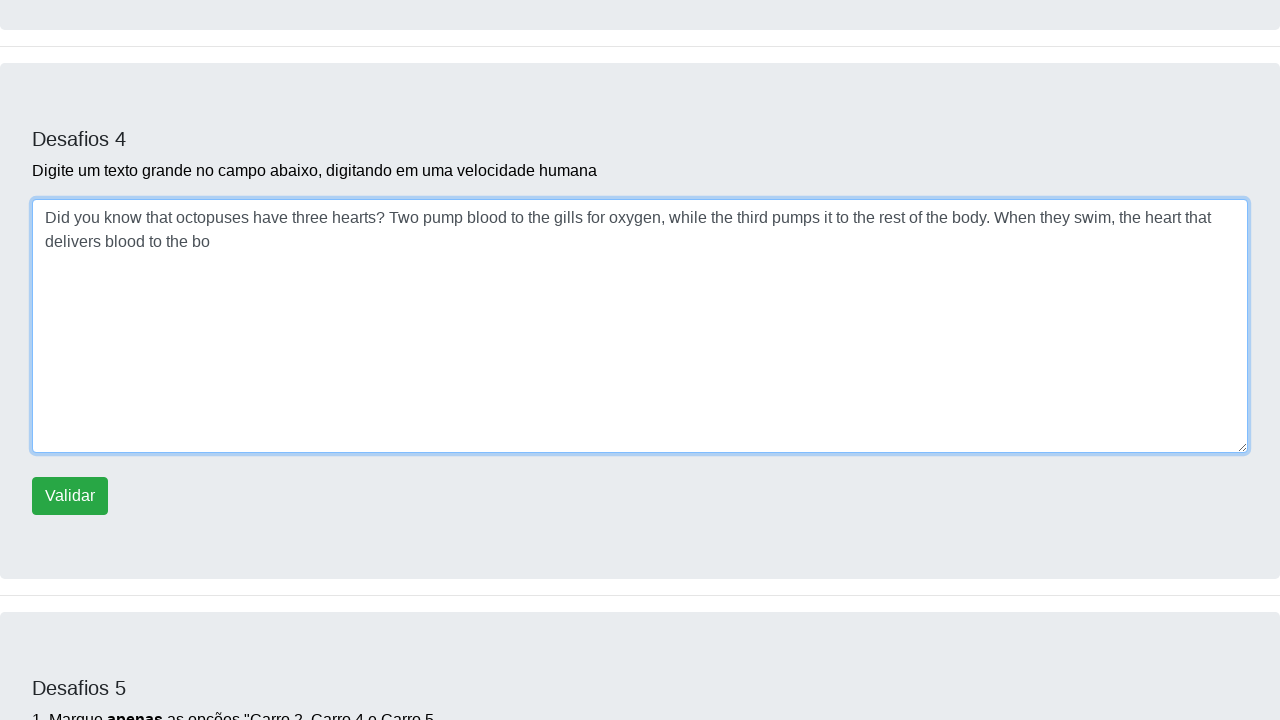

Typed character 'd' with random delay into paragraph field on #campoparagrafo
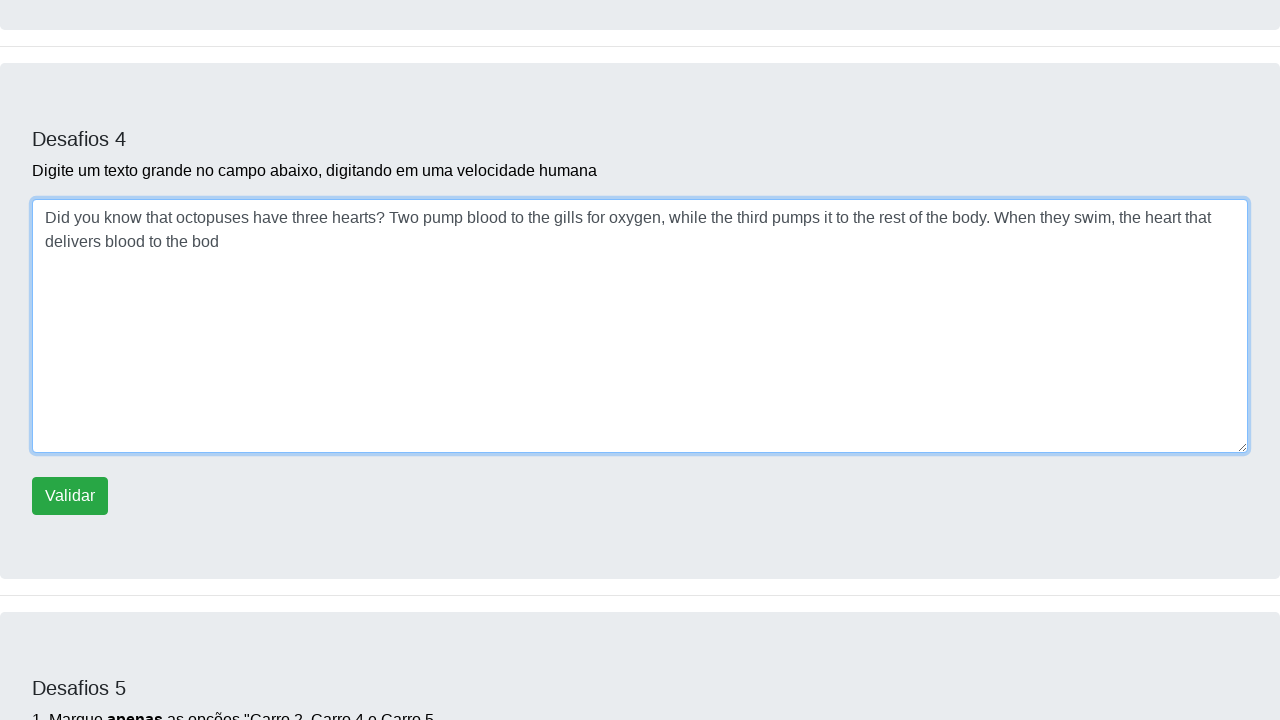

Typed character 'y' with random delay into paragraph field on #campoparagrafo
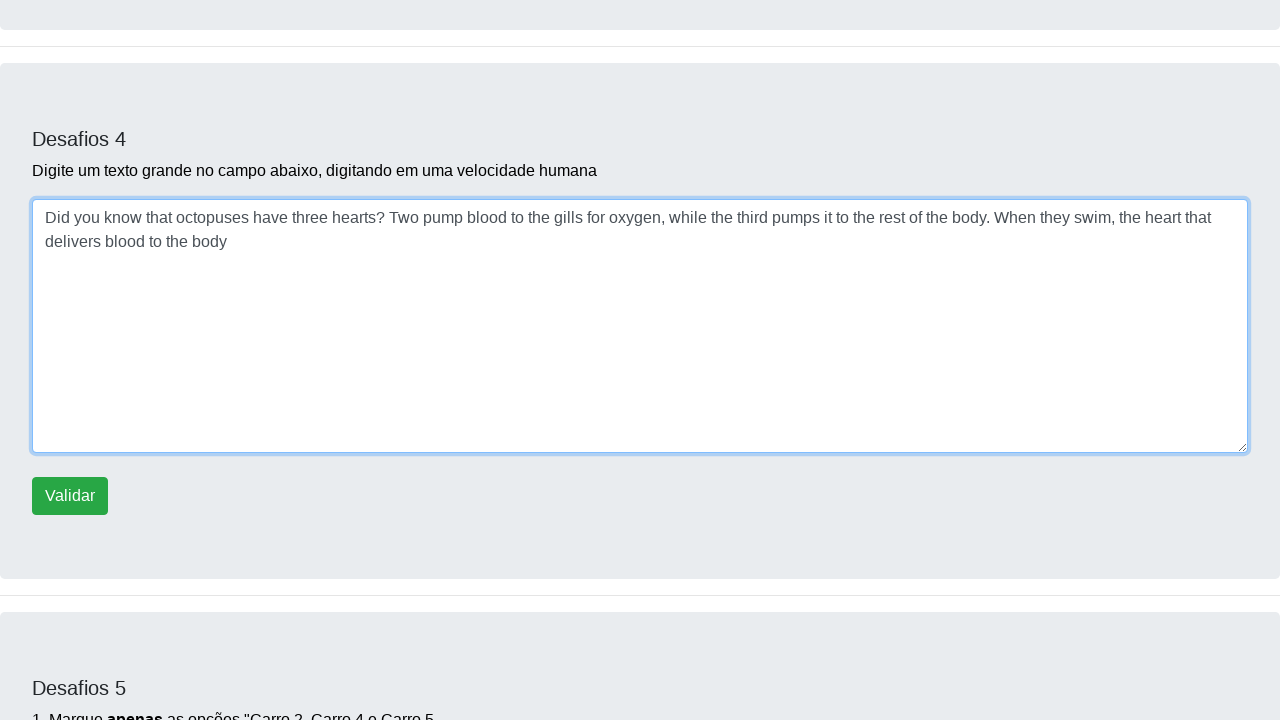

Typed character ' ' with random delay into paragraph field on #campoparagrafo
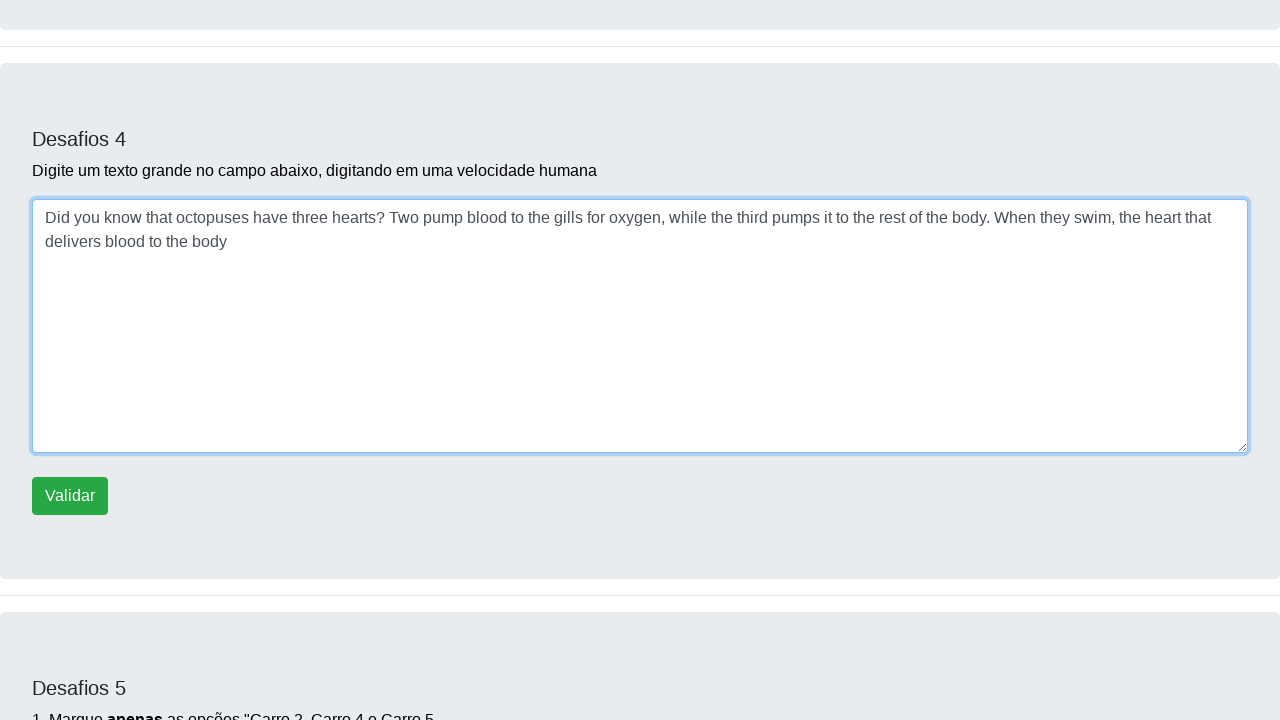

Typed character 'a' with random delay into paragraph field on #campoparagrafo
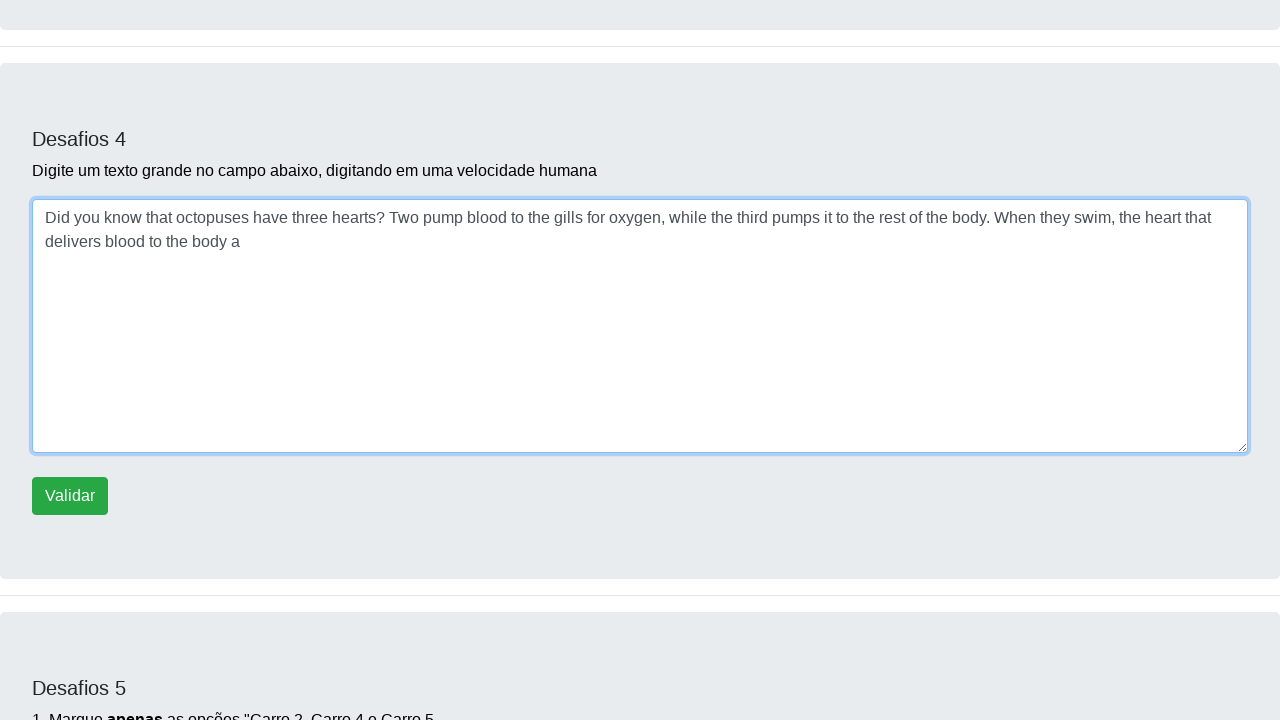

Typed character 'c' with random delay into paragraph field on #campoparagrafo
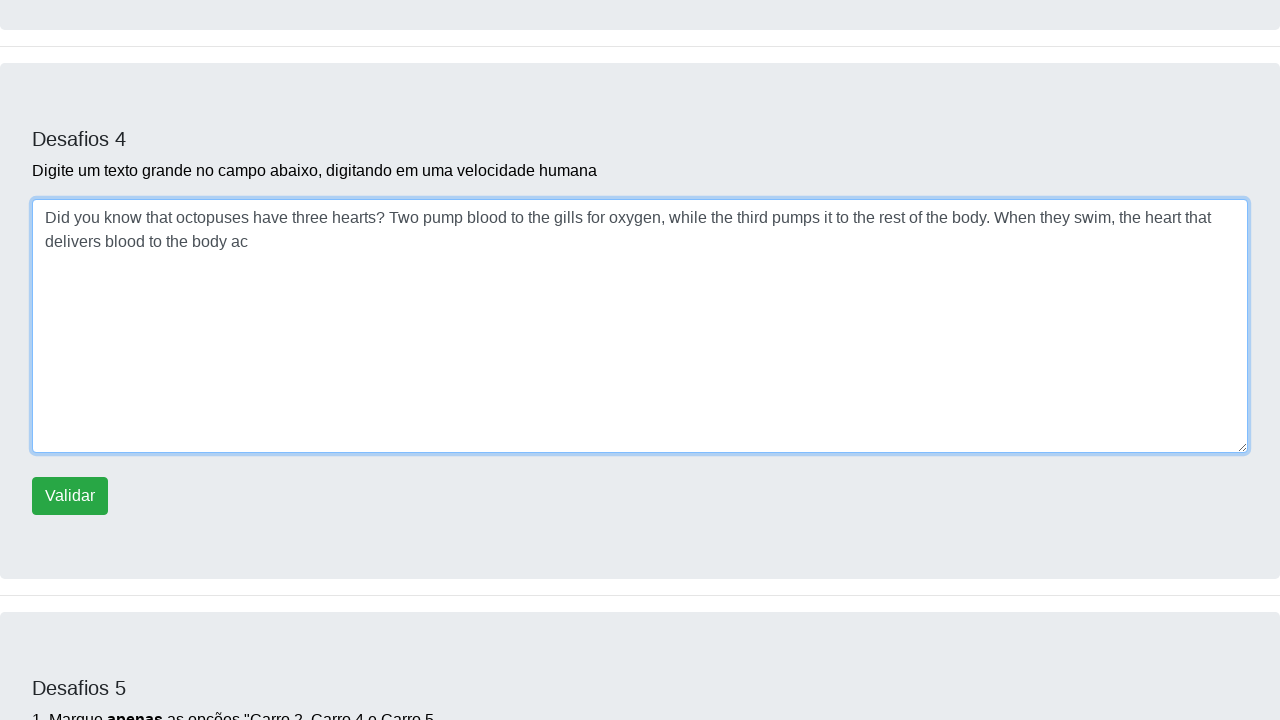

Typed character 't' with random delay into paragraph field on #campoparagrafo
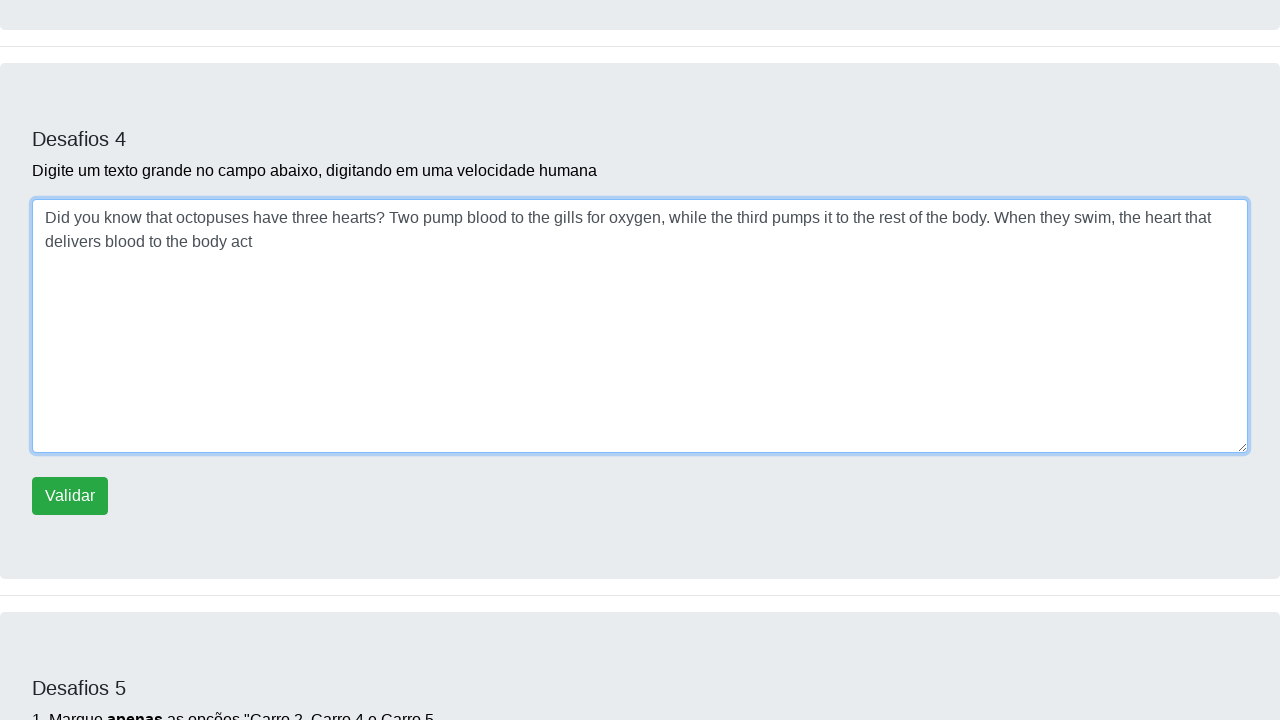

Typed character 'u' with random delay into paragraph field on #campoparagrafo
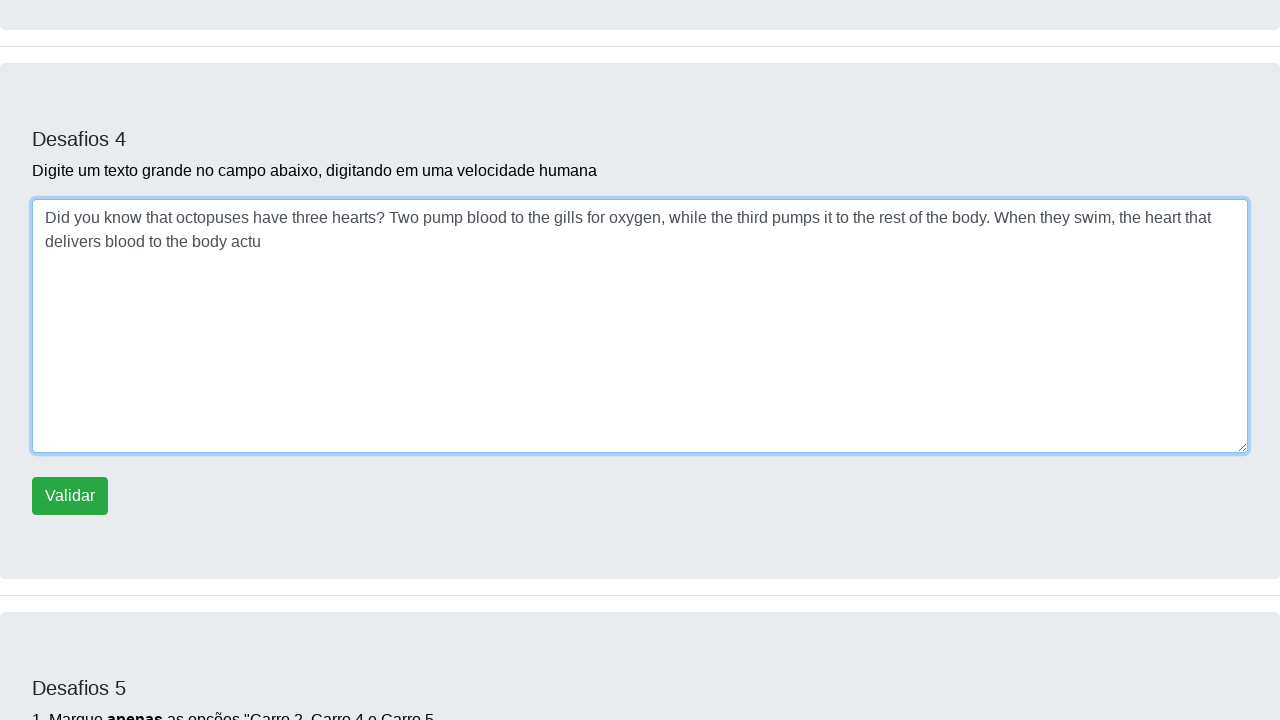

Typed character 'a' with random delay into paragraph field on #campoparagrafo
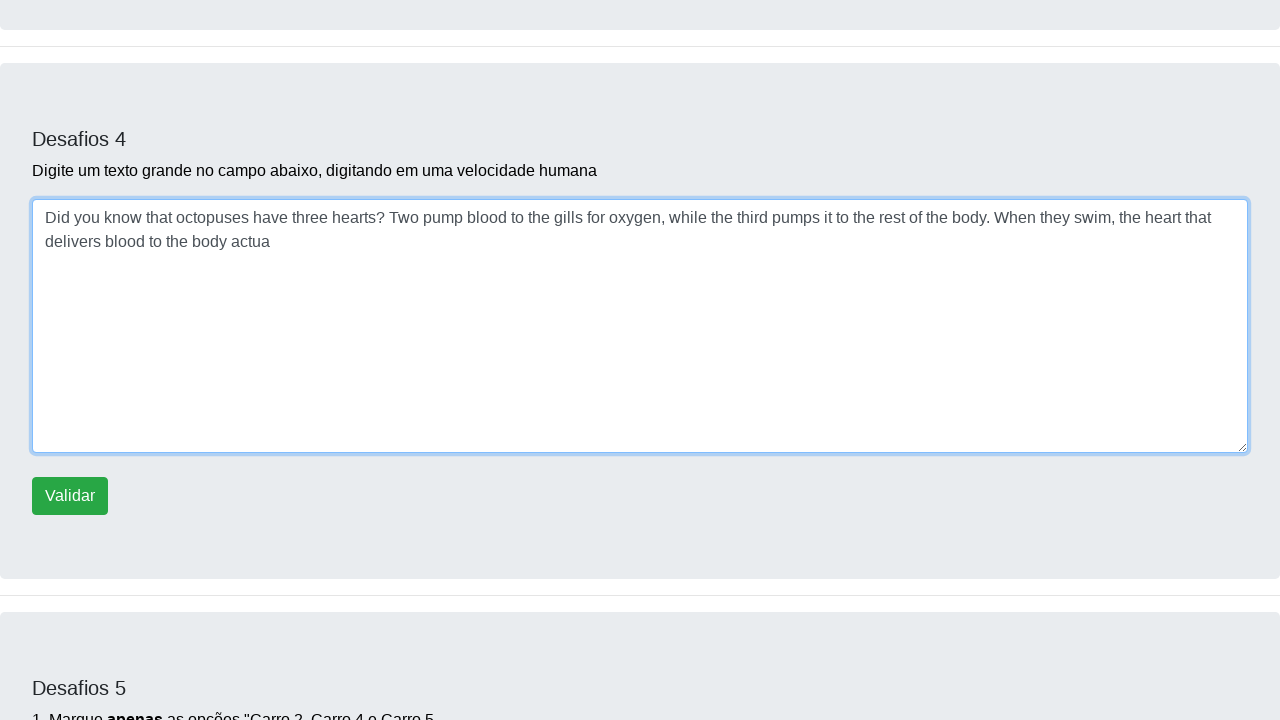

Typed character 'l' with random delay into paragraph field on #campoparagrafo
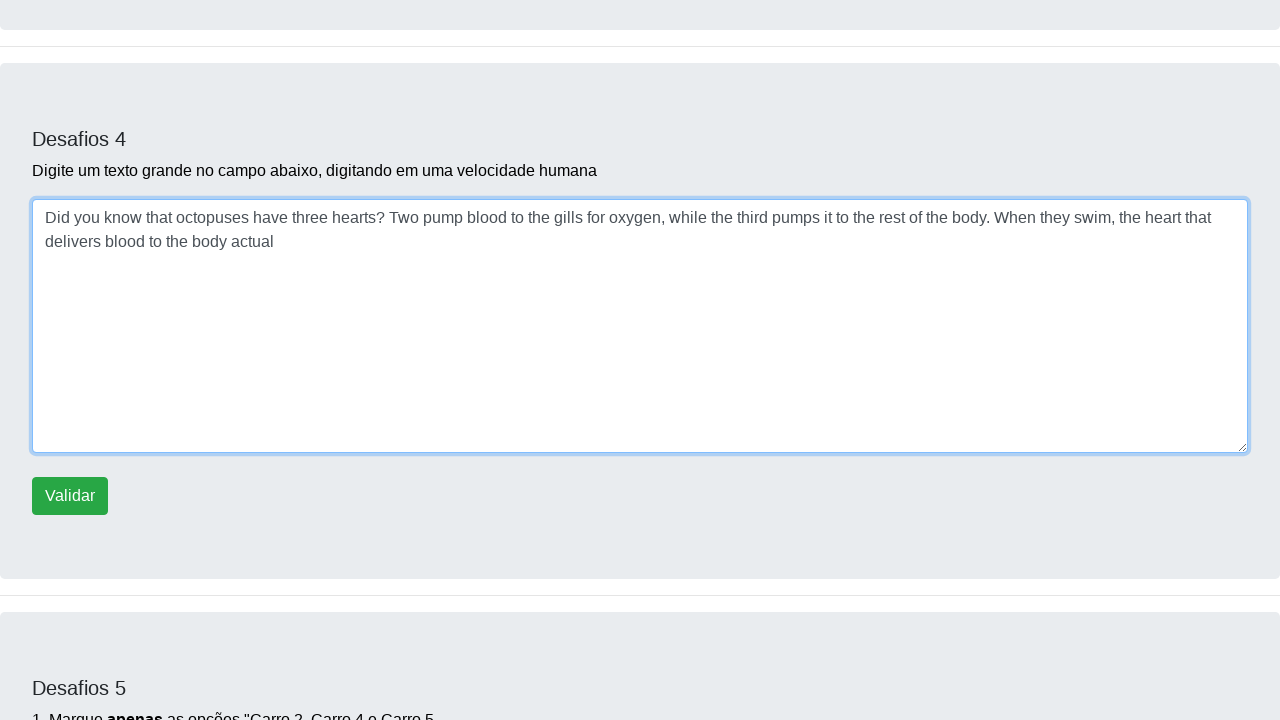

Typed character 'l' with random delay into paragraph field on #campoparagrafo
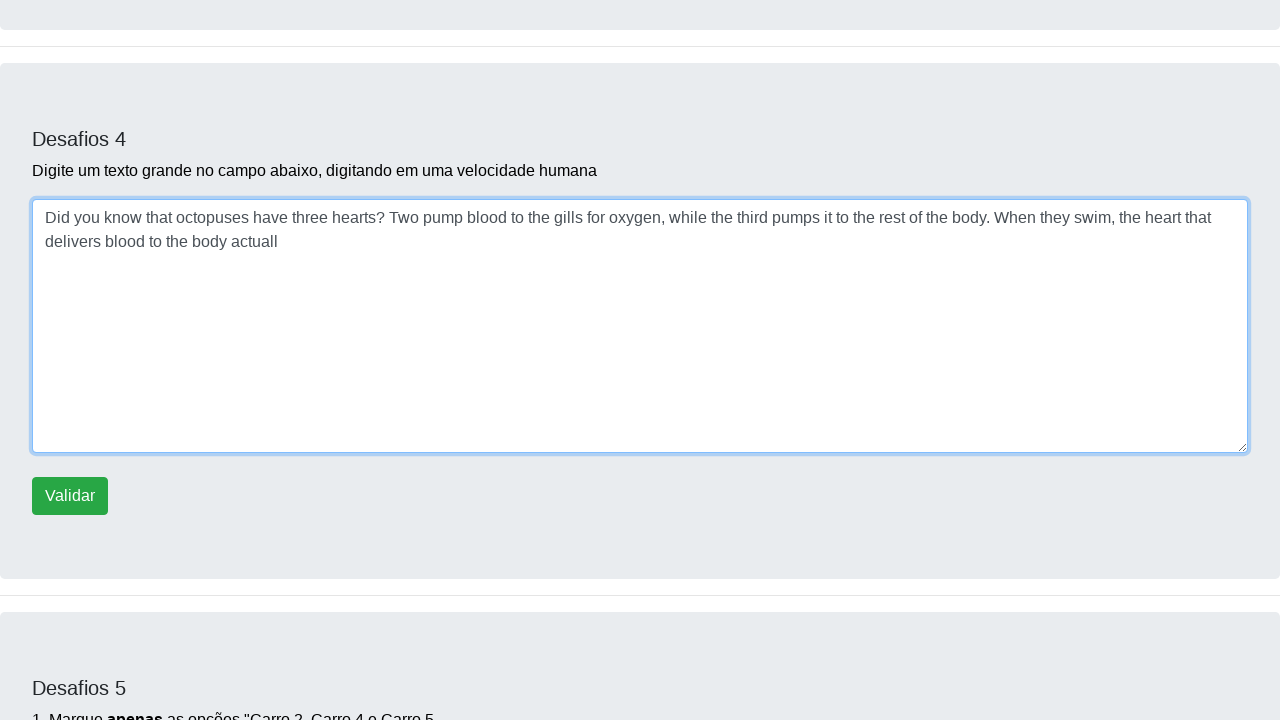

Typed character 'y' with random delay into paragraph field on #campoparagrafo
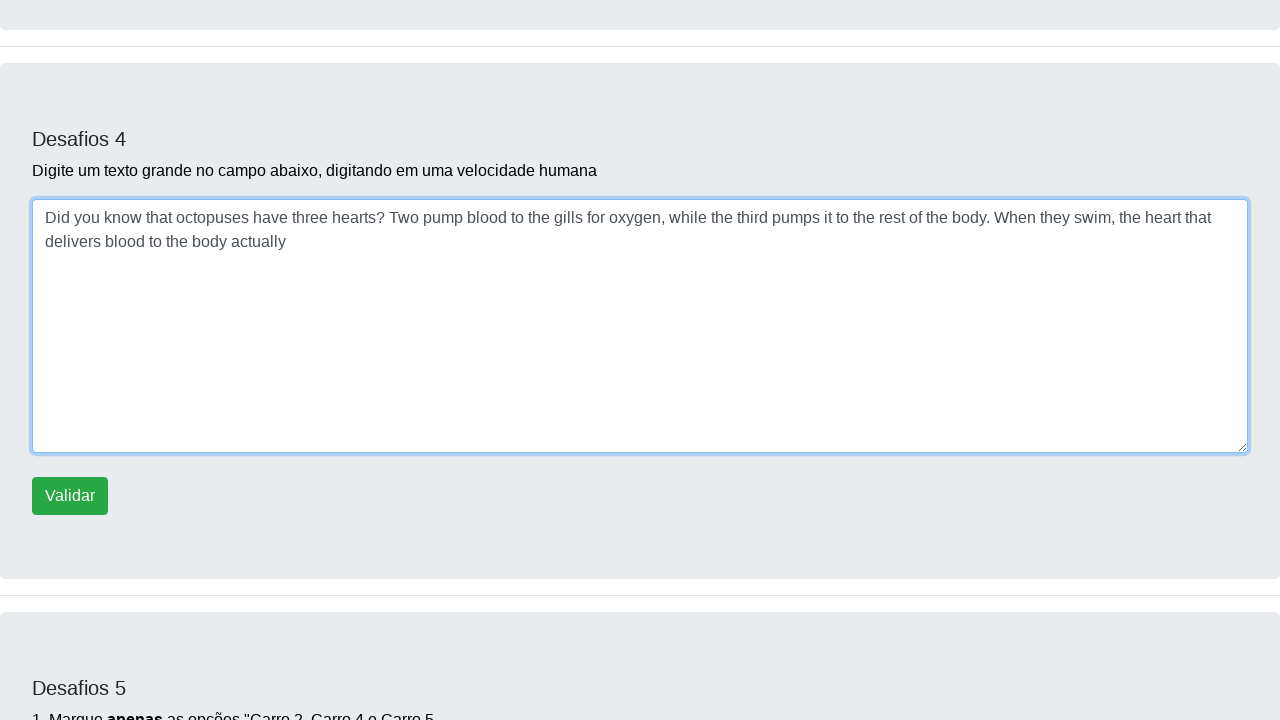

Typed character ' ' with random delay into paragraph field on #campoparagrafo
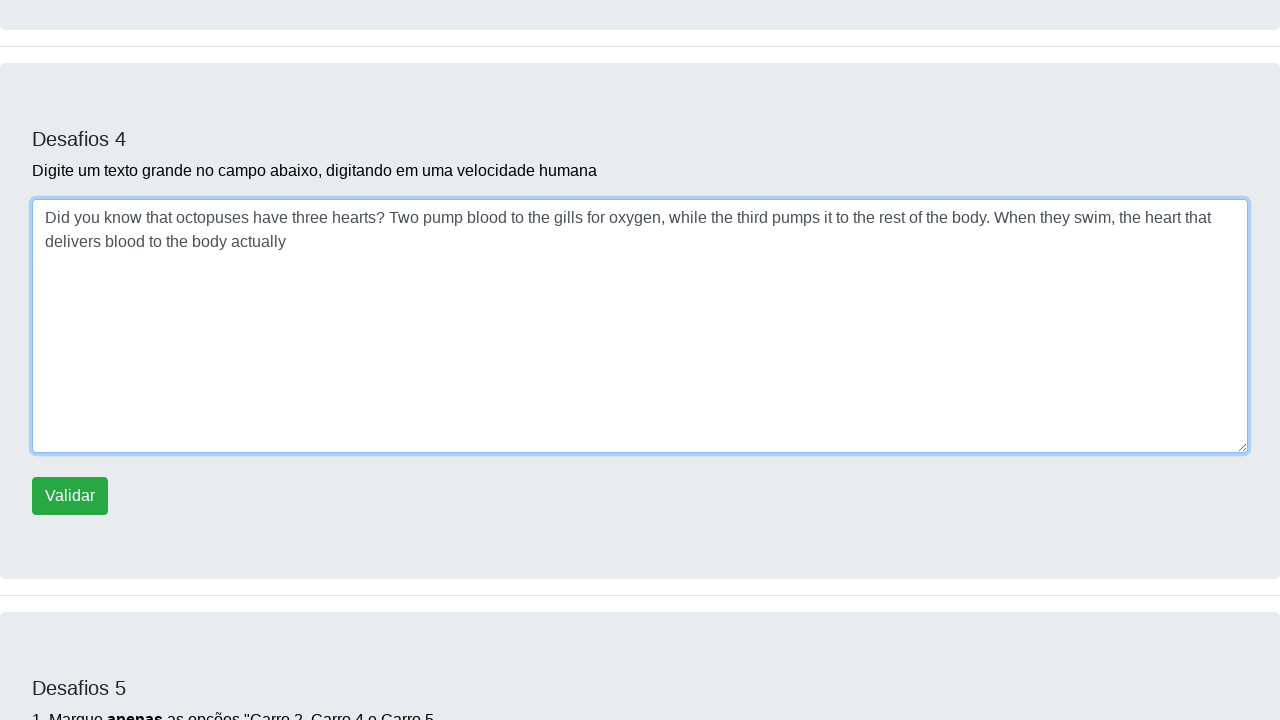

Typed character 's' with random delay into paragraph field on #campoparagrafo
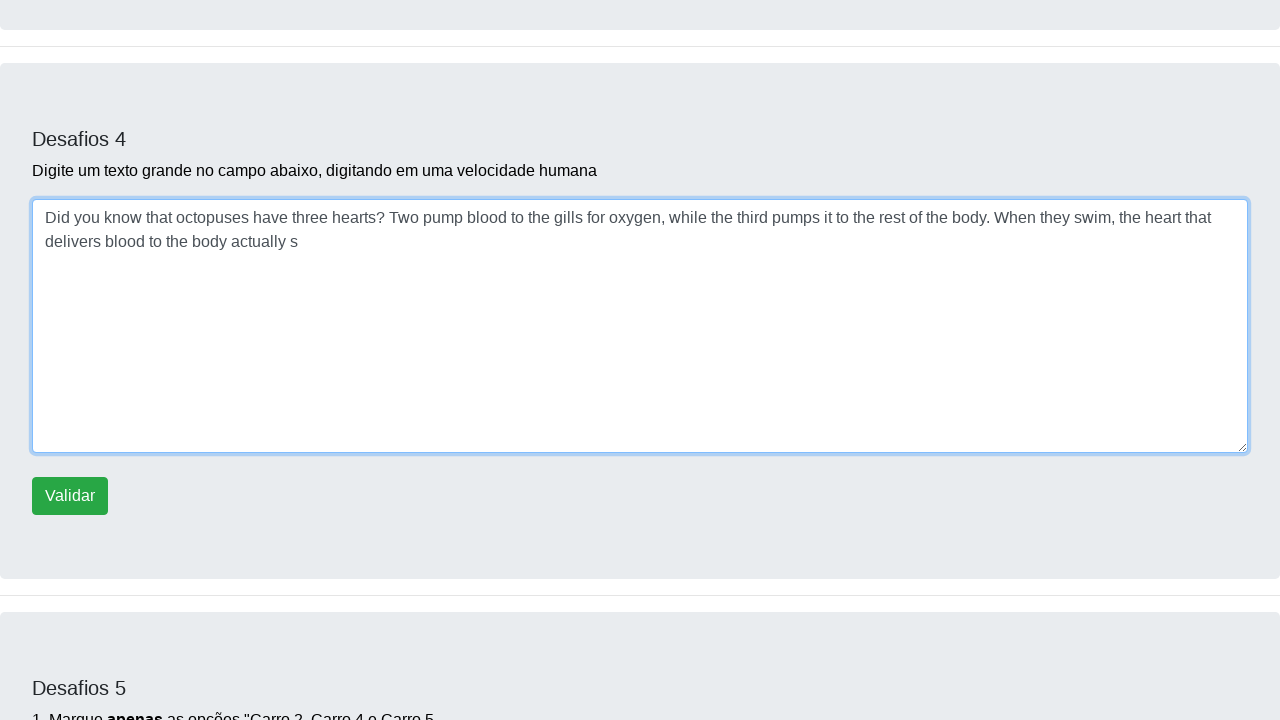

Typed character 't' with random delay into paragraph field on #campoparagrafo
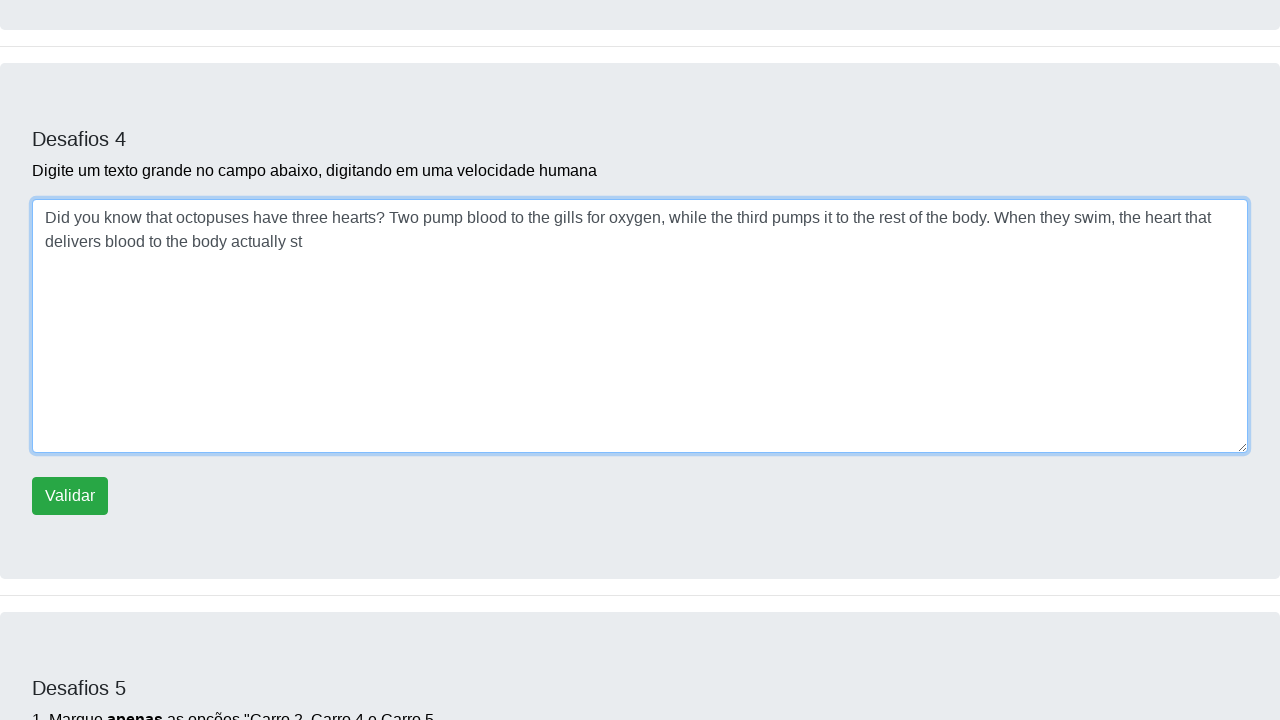

Typed character 'o' with random delay into paragraph field on #campoparagrafo
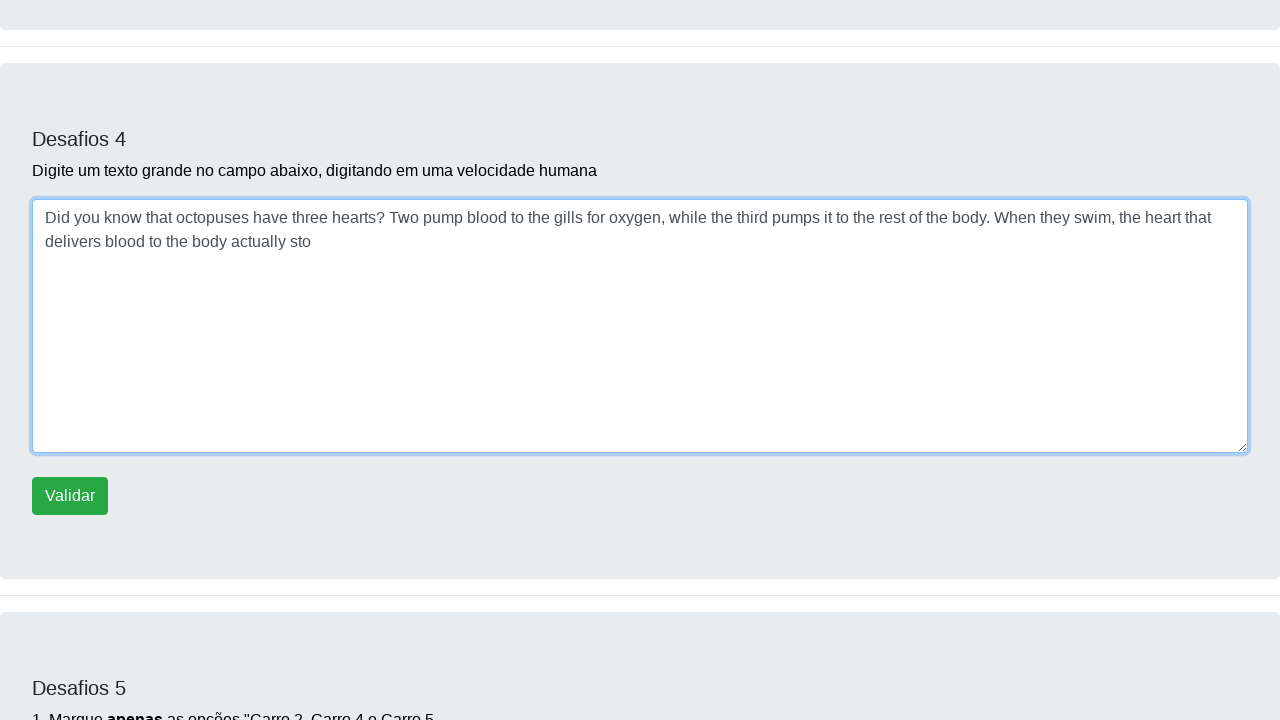

Typed character 'p' with random delay into paragraph field on #campoparagrafo
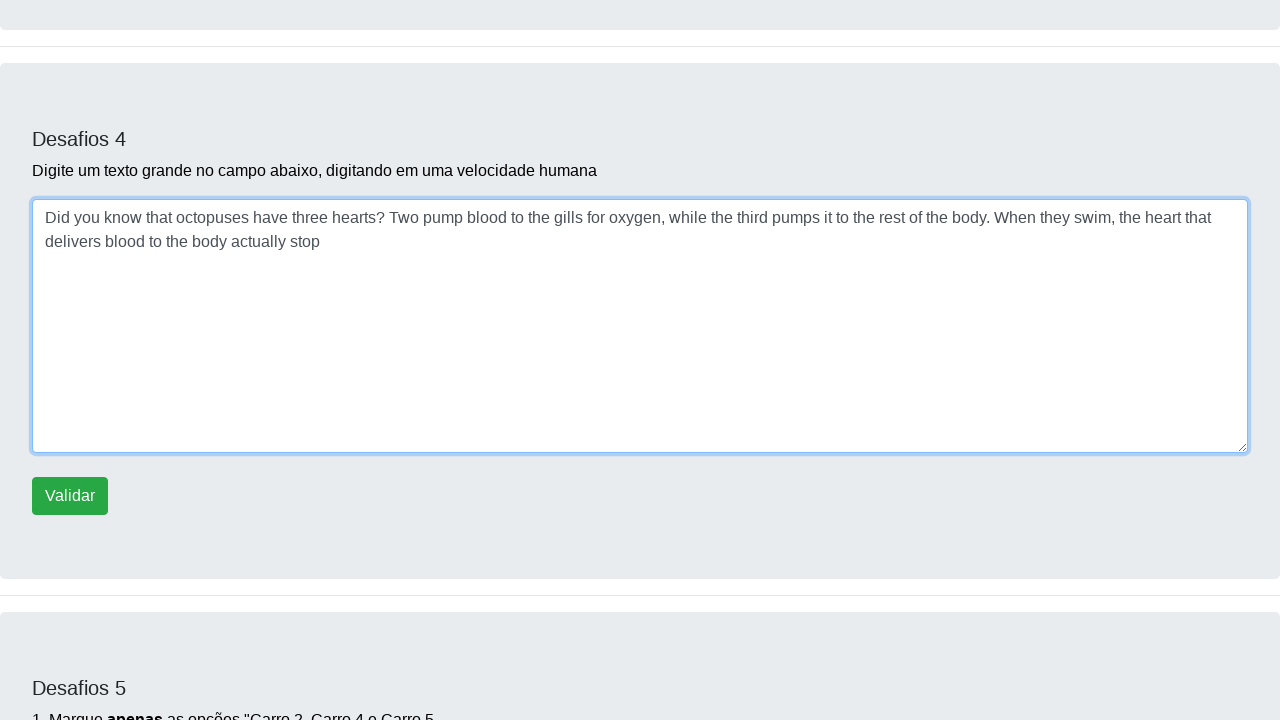

Typed character 's' with random delay into paragraph field on #campoparagrafo
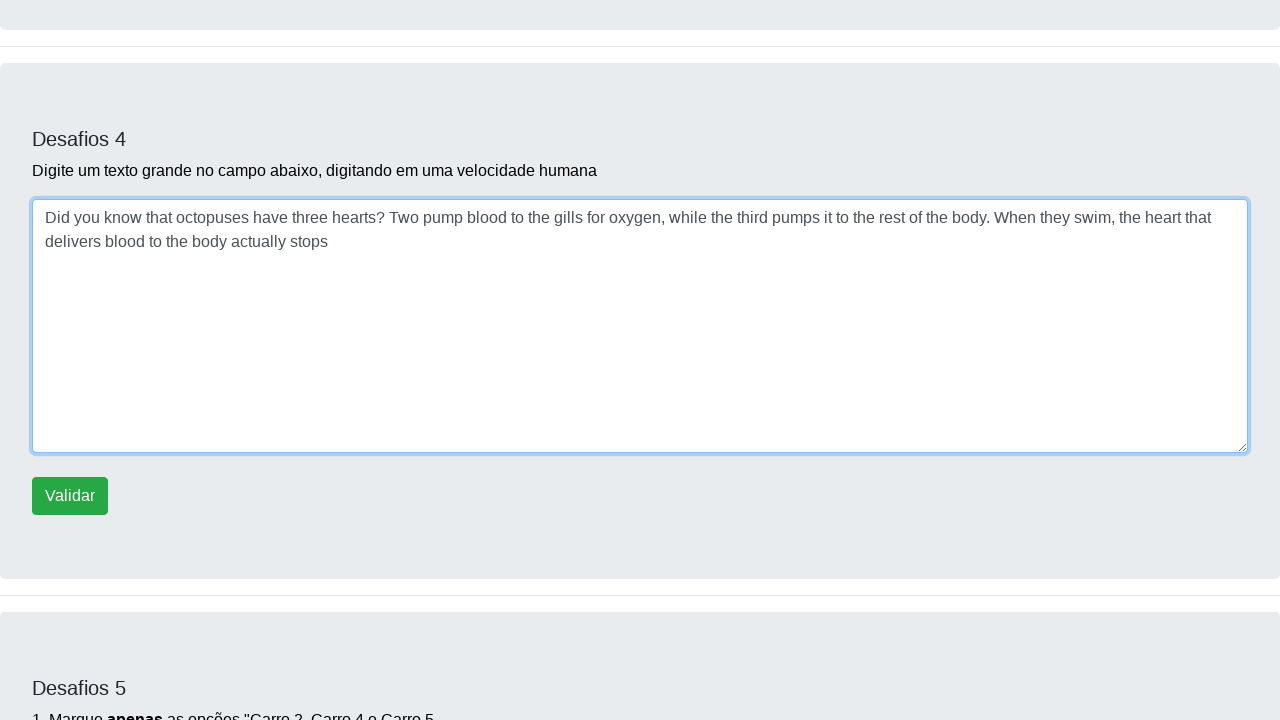

Typed character ',' with random delay into paragraph field on #campoparagrafo
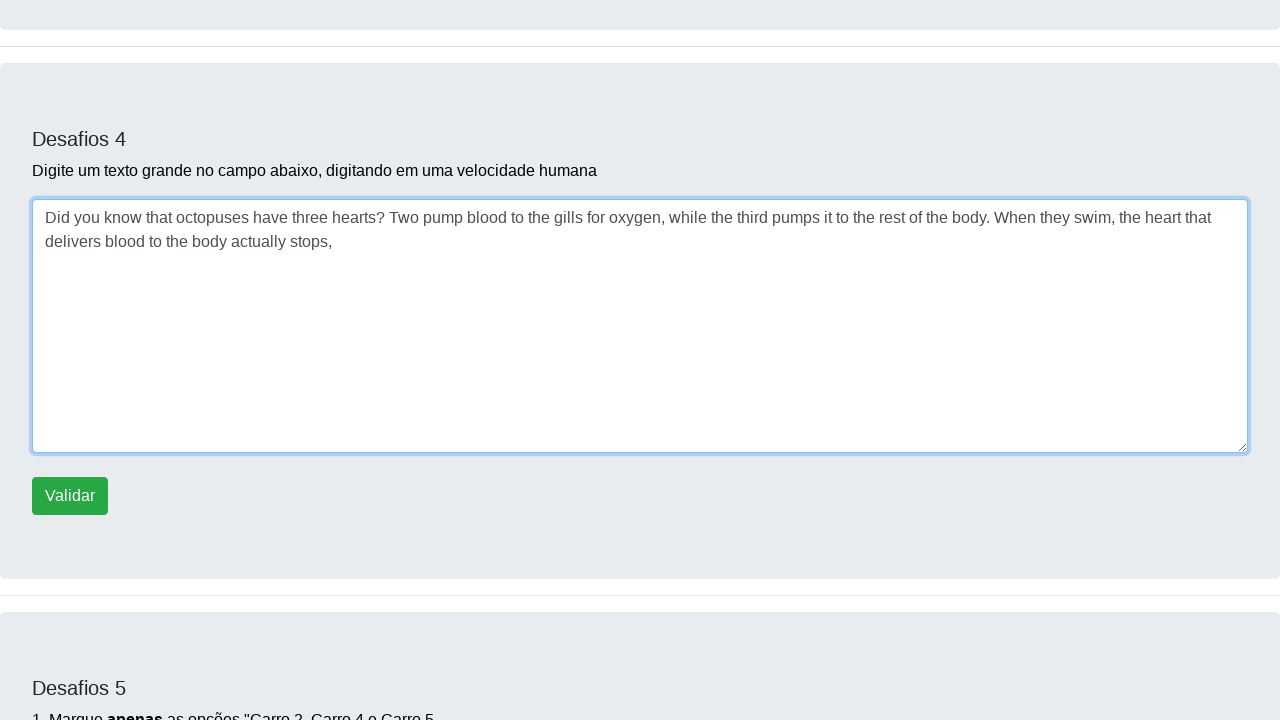

Typed character ' ' with random delay into paragraph field on #campoparagrafo
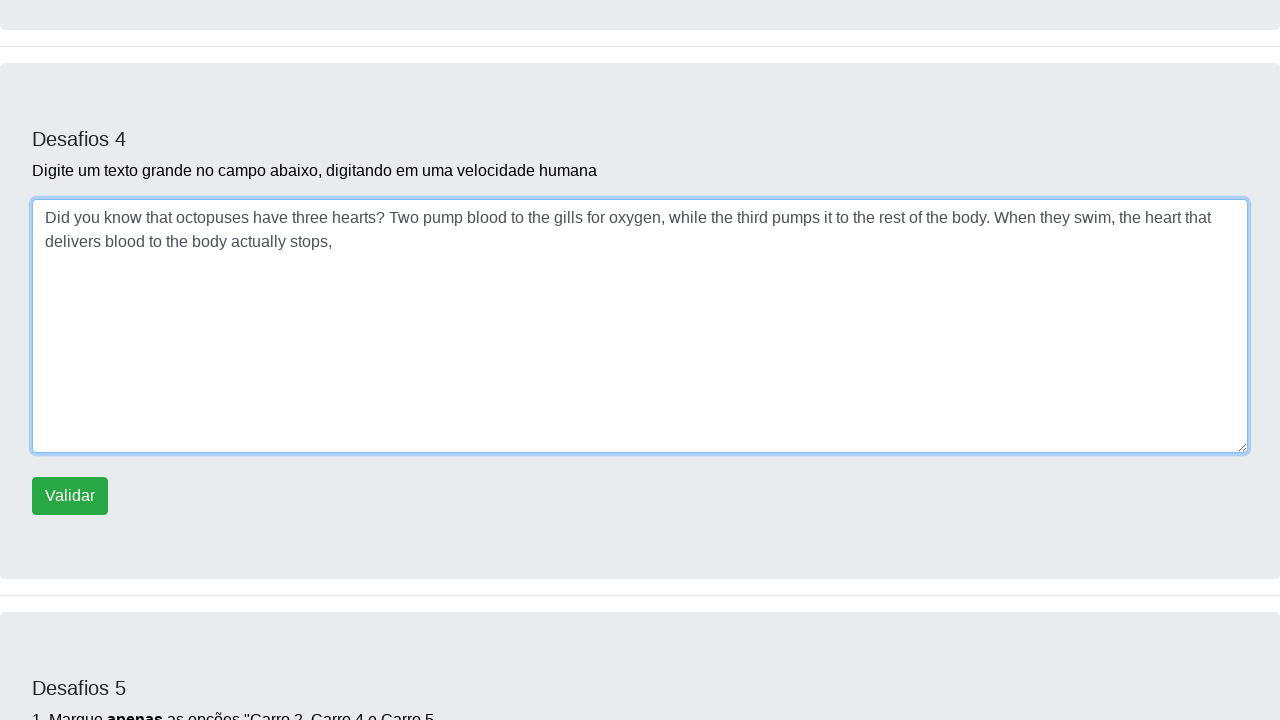

Typed character 'w' with random delay into paragraph field on #campoparagrafo
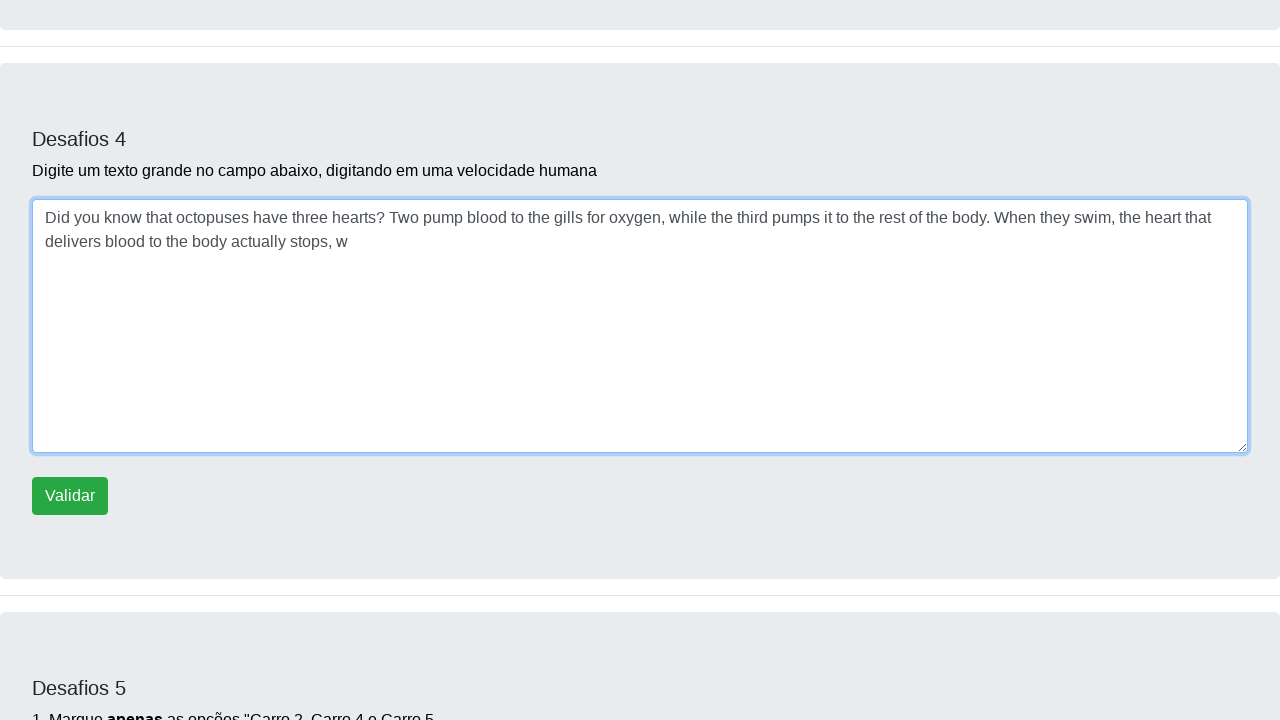

Typed character 'h' with random delay into paragraph field on #campoparagrafo
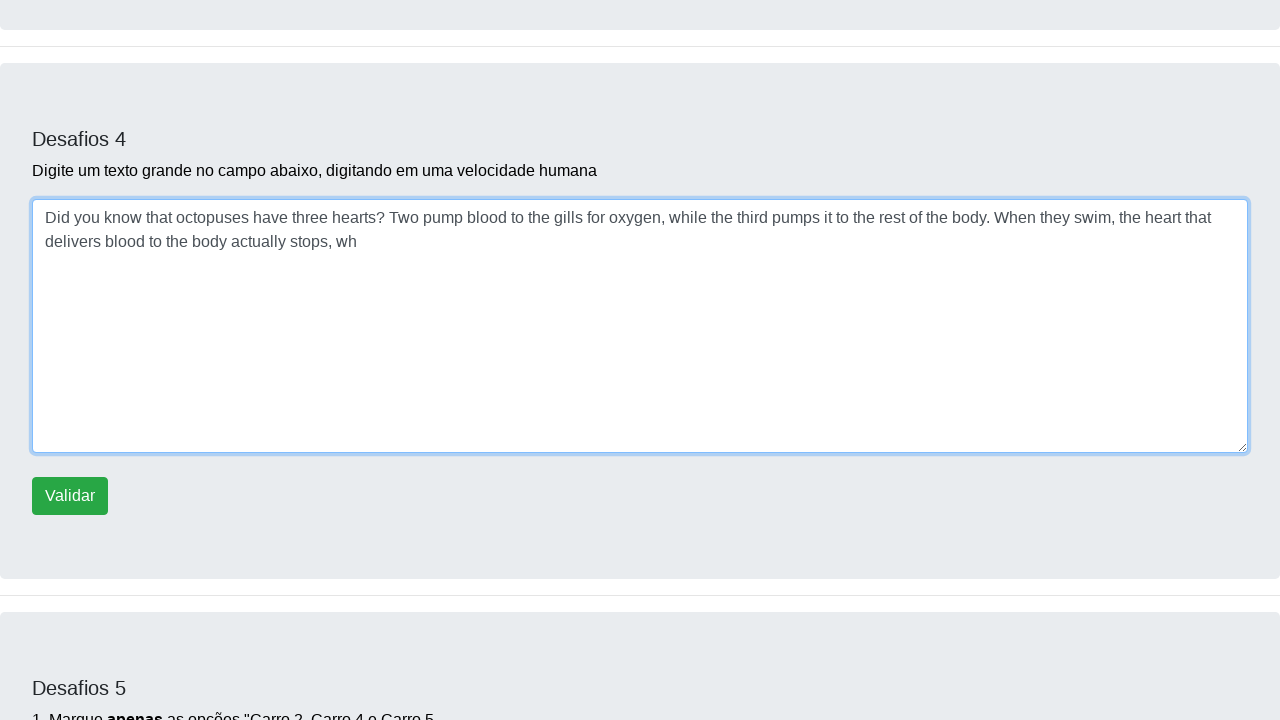

Typed character 'i' with random delay into paragraph field on #campoparagrafo
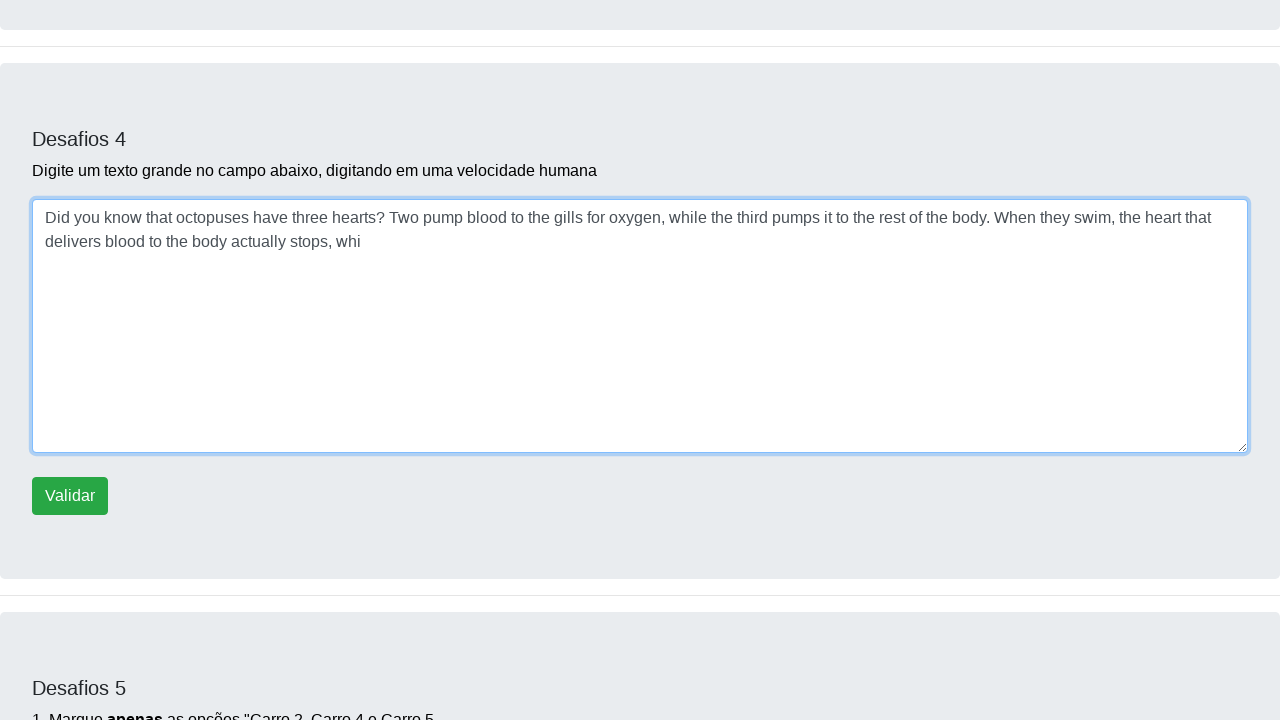

Typed character 'c' with random delay into paragraph field on #campoparagrafo
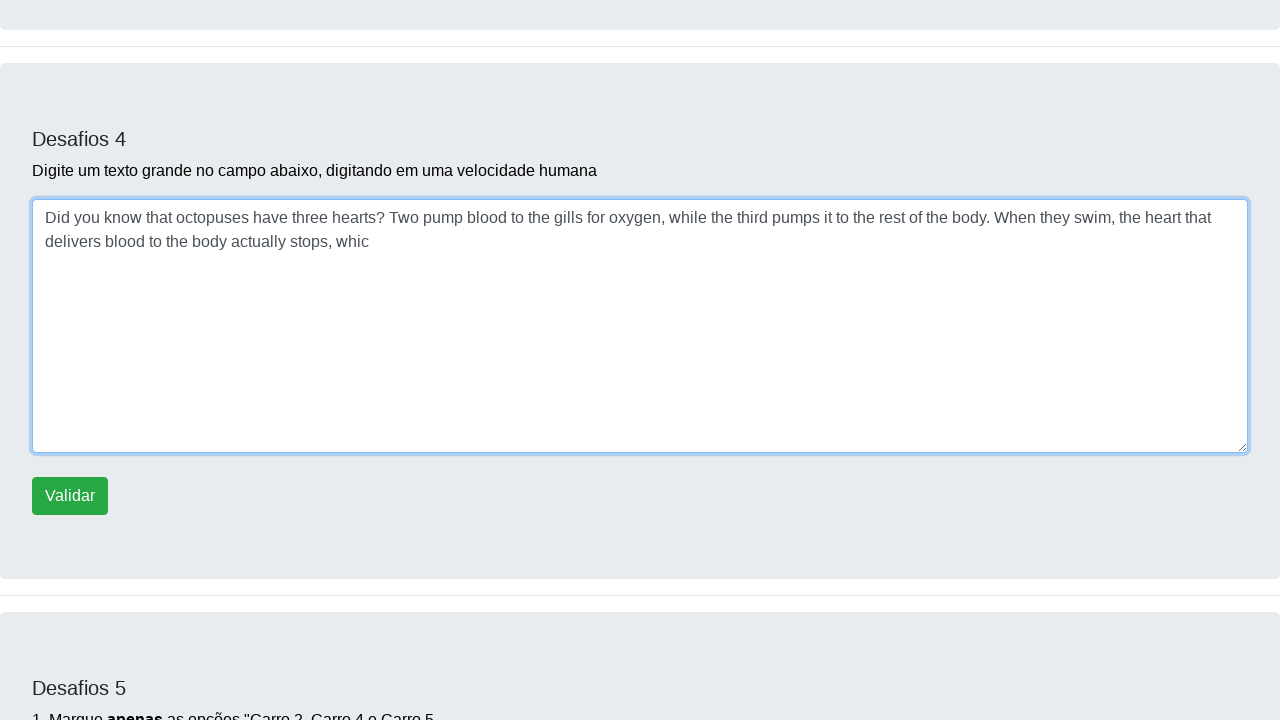

Typed character 'h' with random delay into paragraph field on #campoparagrafo
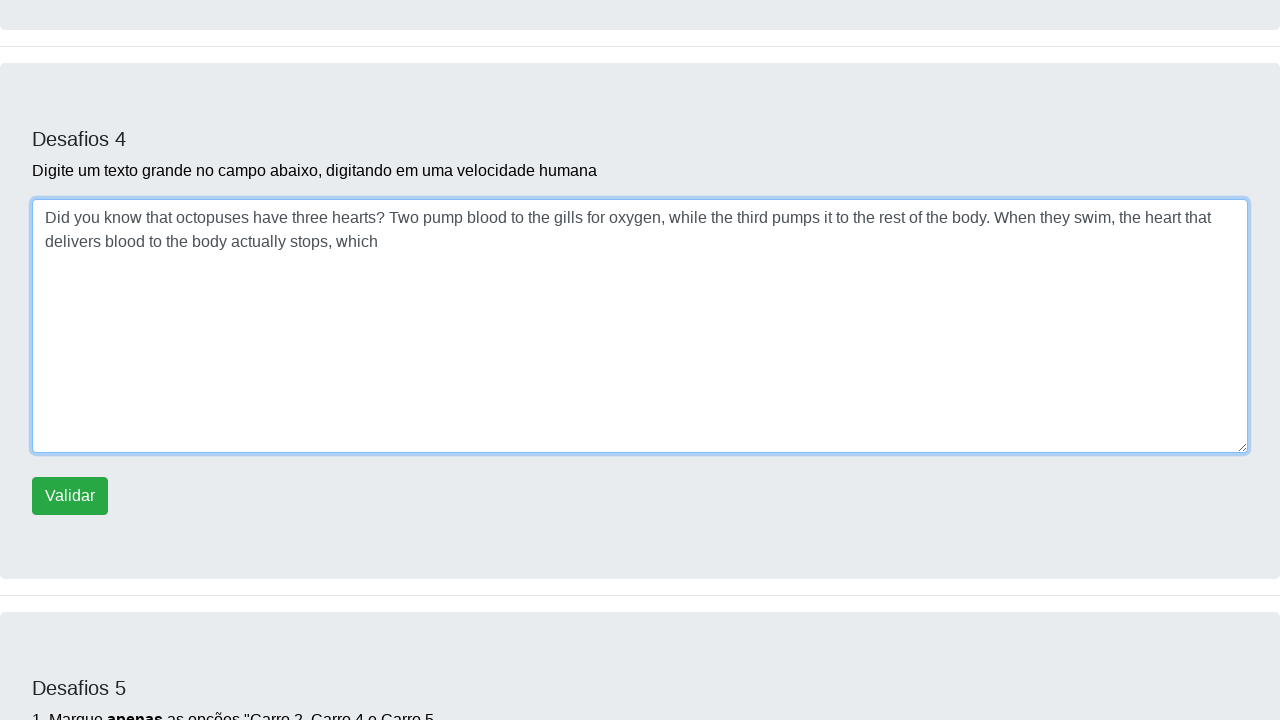

Typed character ' ' with random delay into paragraph field on #campoparagrafo
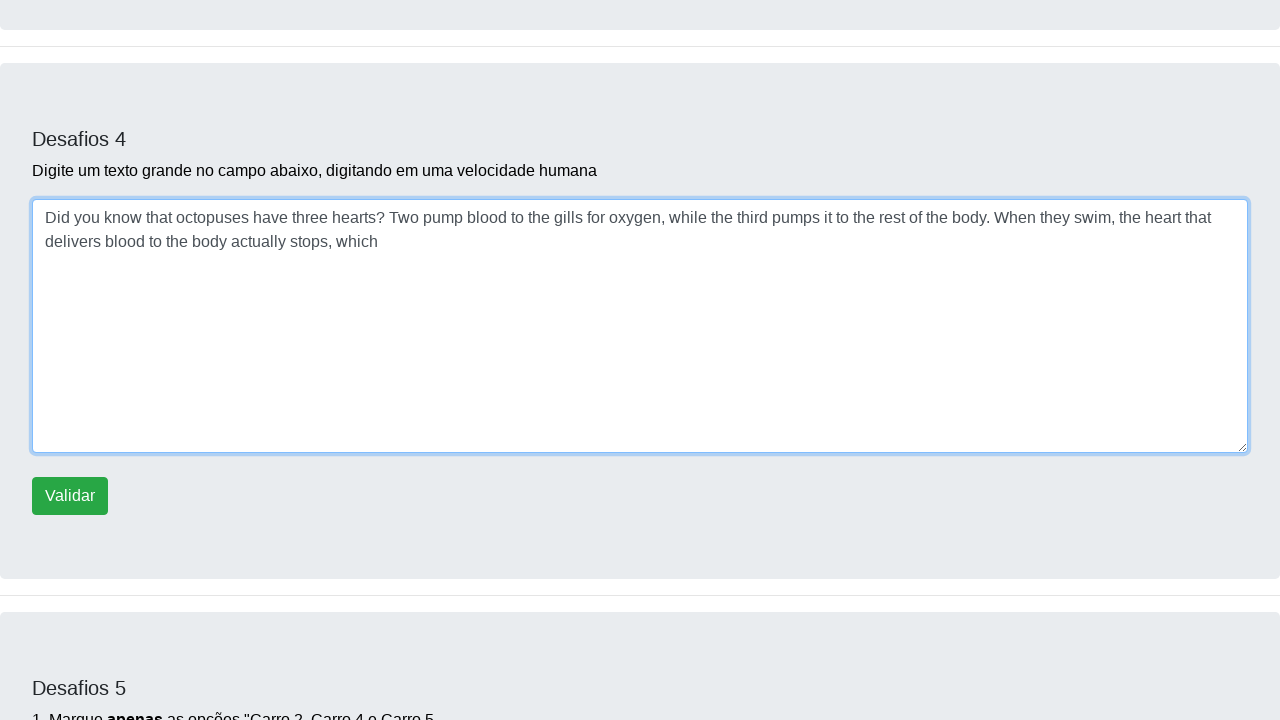

Typed character 'i' with random delay into paragraph field on #campoparagrafo
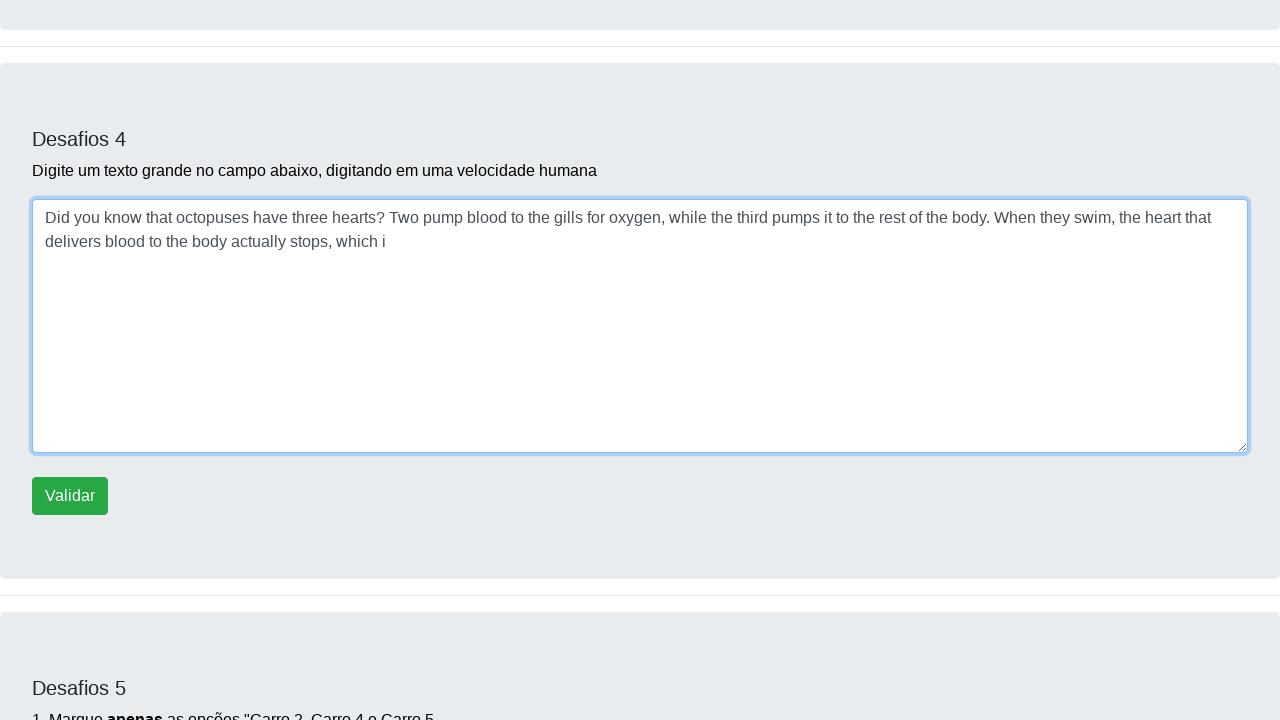

Typed character 's' with random delay into paragraph field on #campoparagrafo
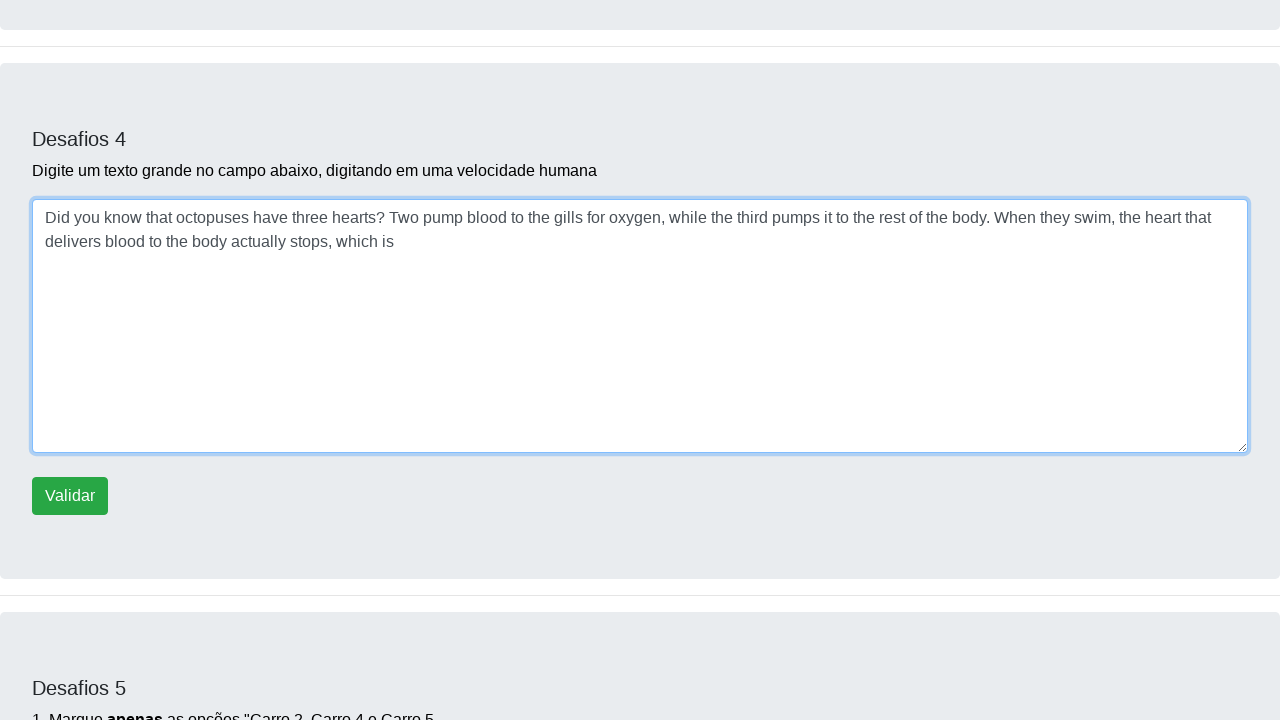

Typed character ' ' with random delay into paragraph field on #campoparagrafo
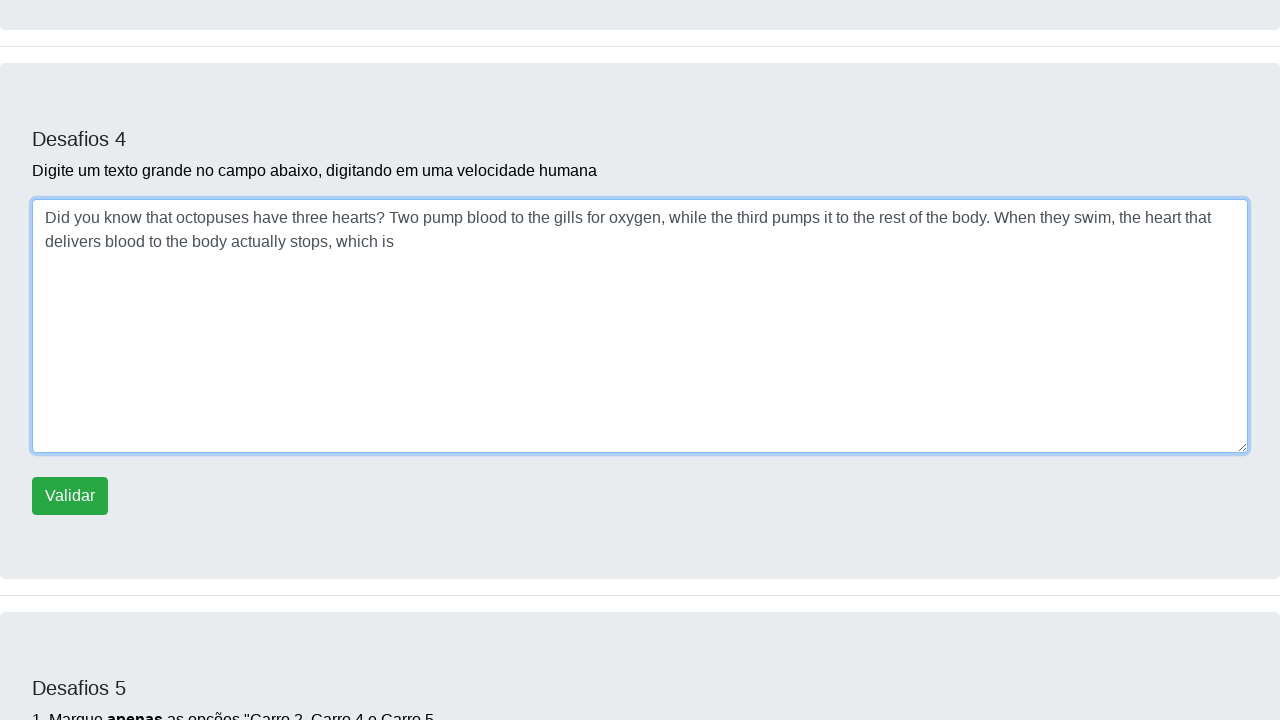

Typed character 'w' with random delay into paragraph field on #campoparagrafo
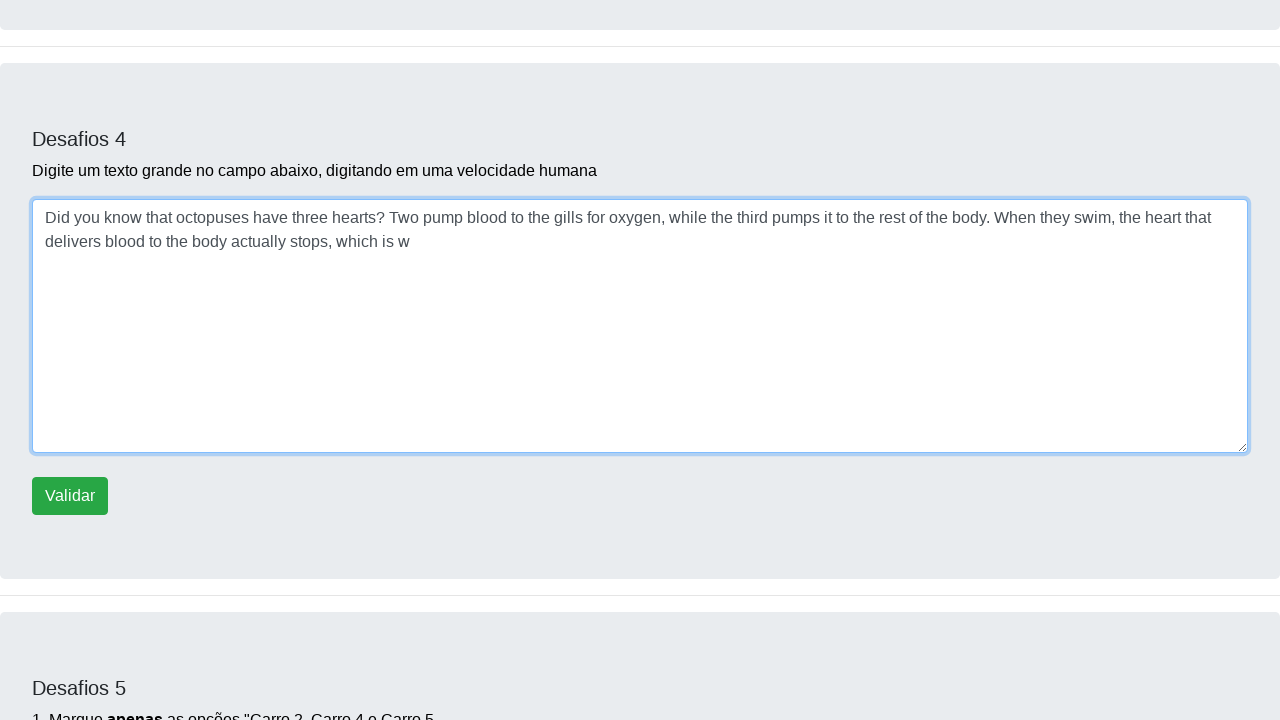

Typed character 'h' with random delay into paragraph field on #campoparagrafo
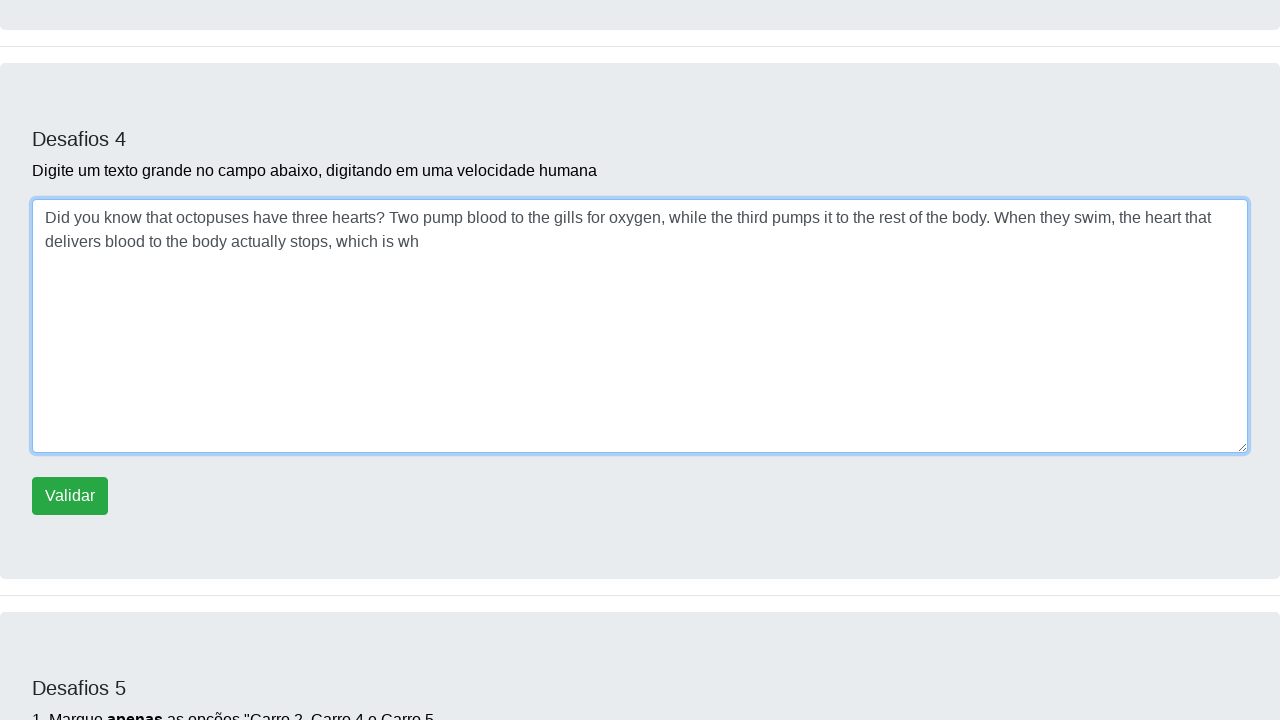

Typed character 'y' with random delay into paragraph field on #campoparagrafo
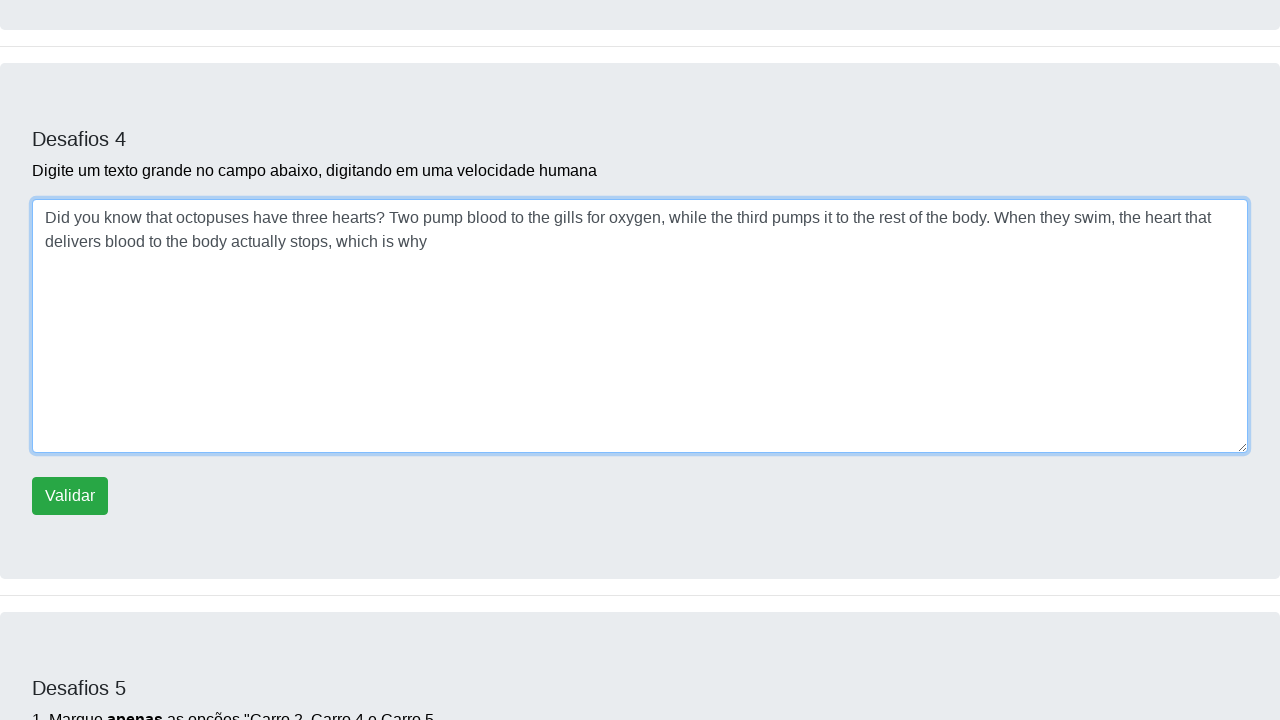

Typed character ' ' with random delay into paragraph field on #campoparagrafo
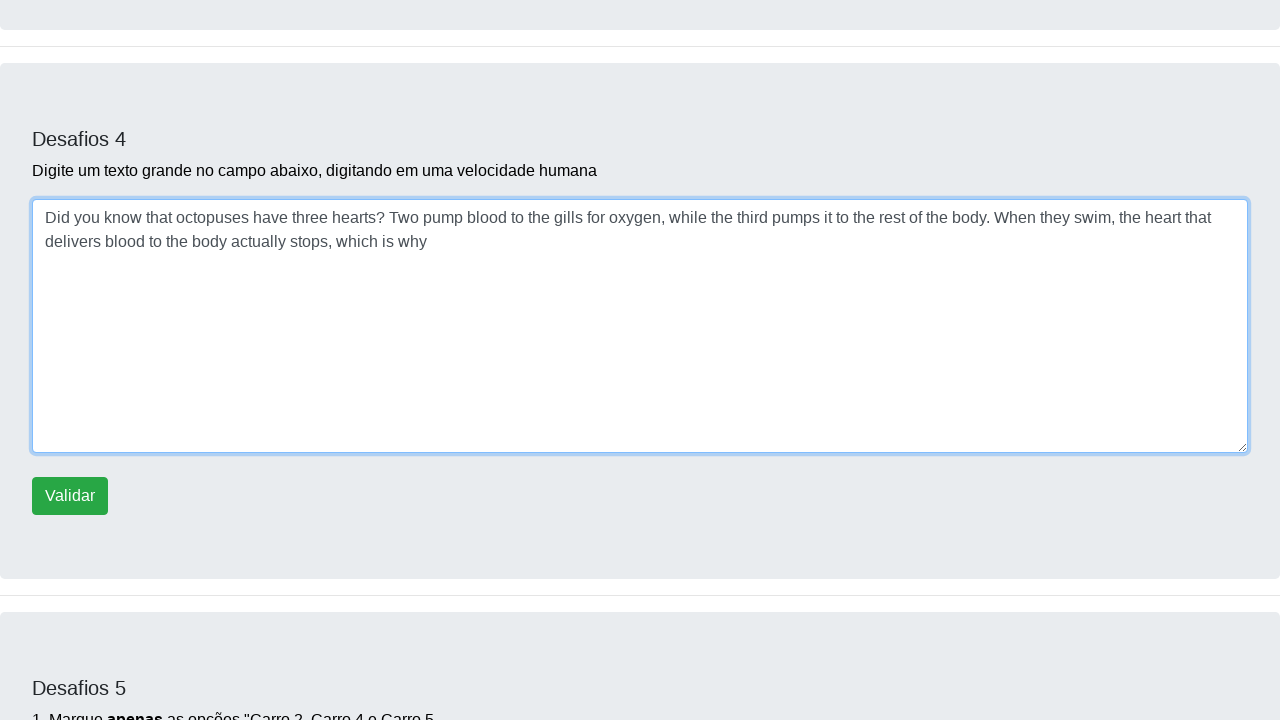

Typed character 't' with random delay into paragraph field on #campoparagrafo
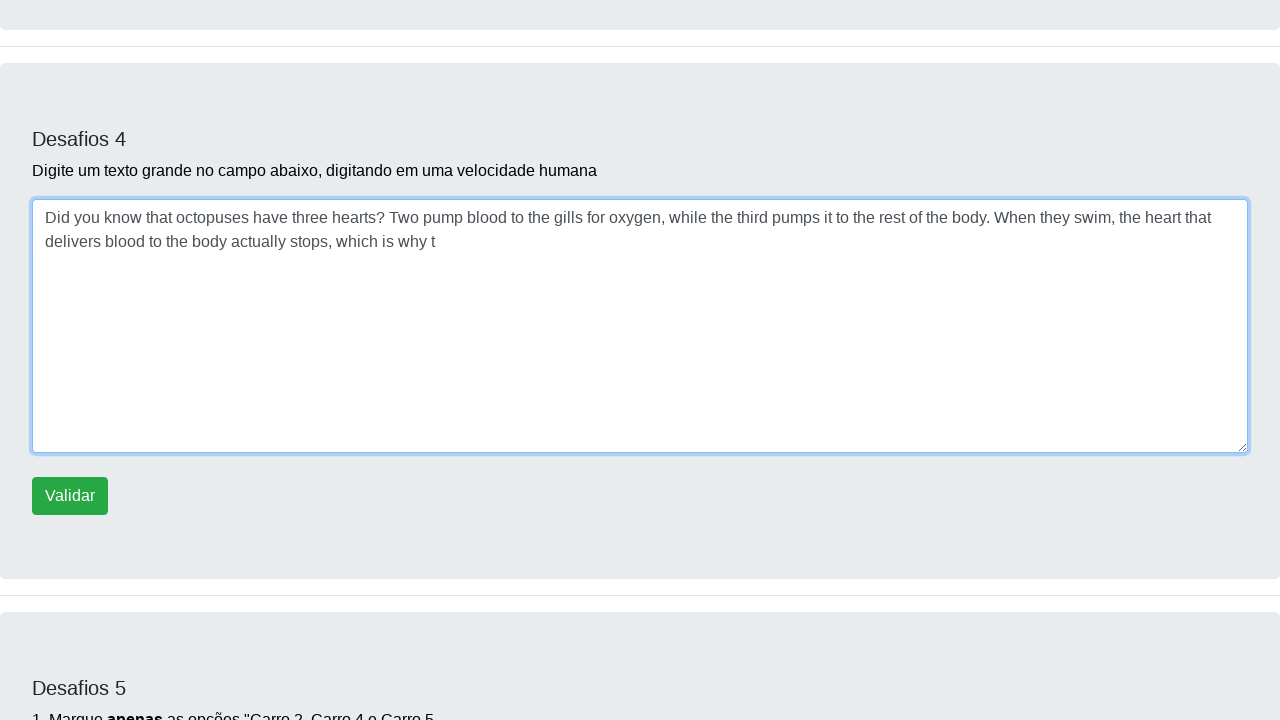

Typed character 'h' with random delay into paragraph field on #campoparagrafo
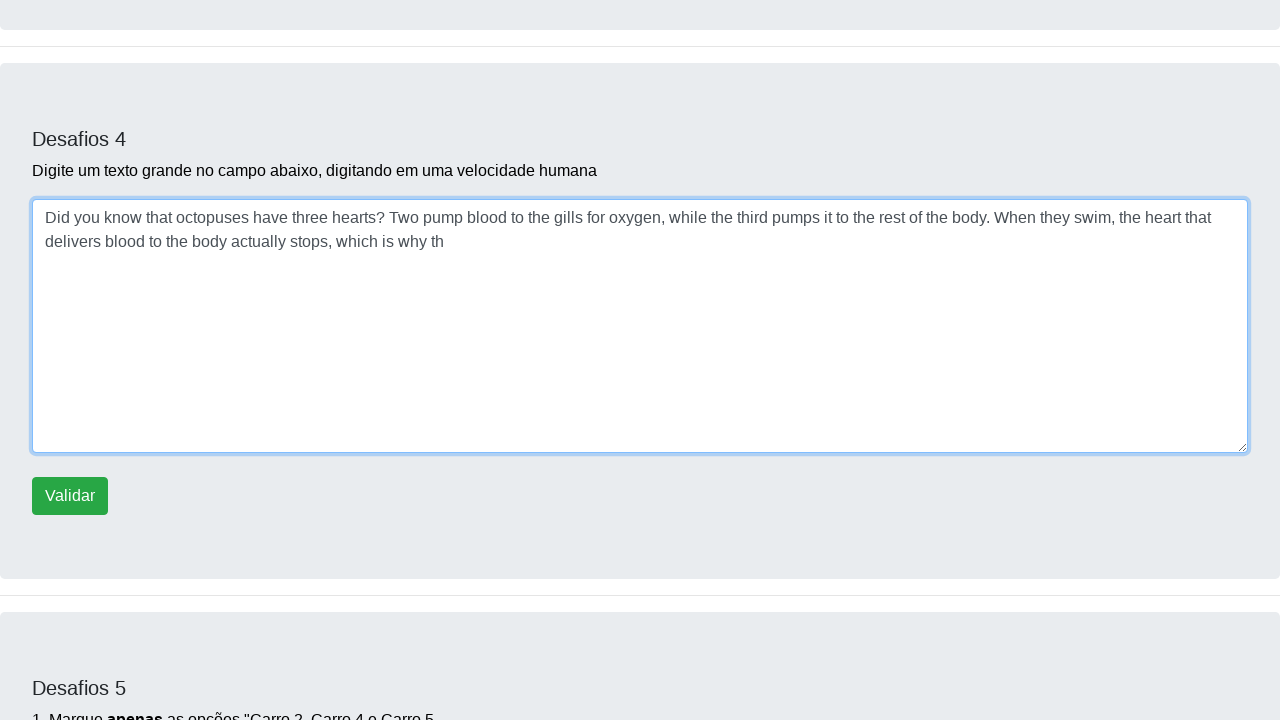

Typed character 'e' with random delay into paragraph field on #campoparagrafo
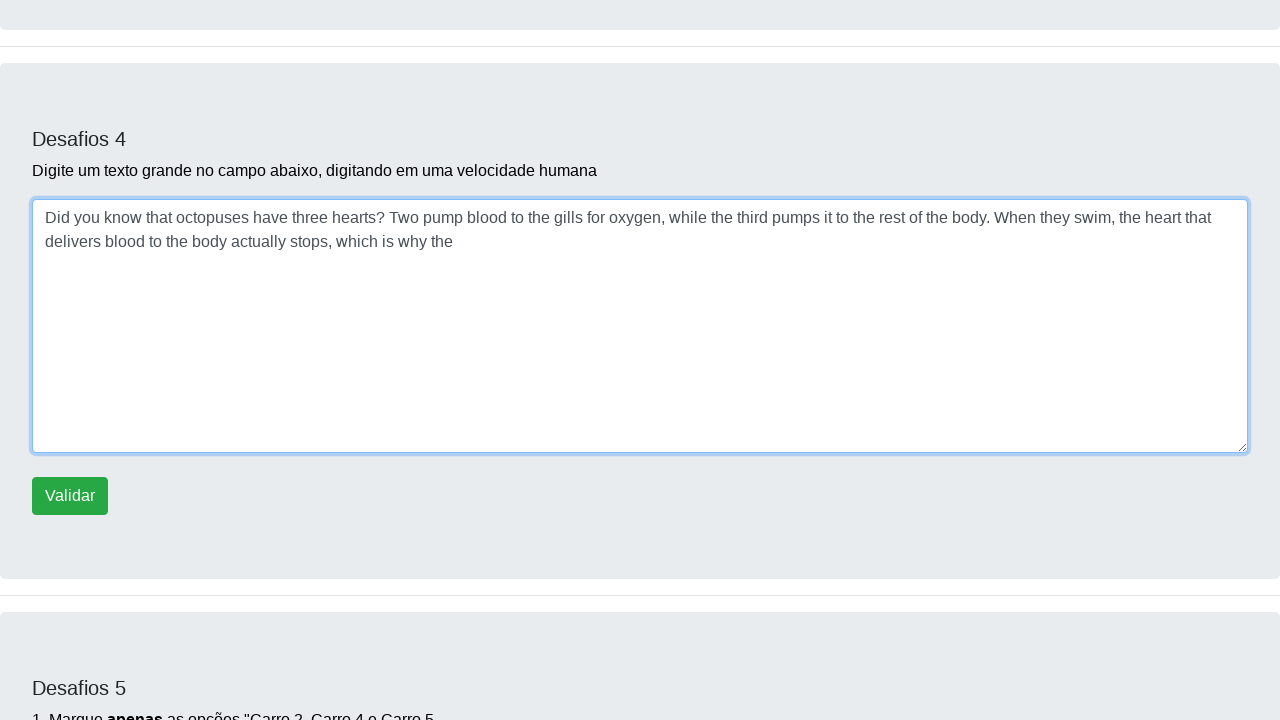

Typed character 'y' with random delay into paragraph field on #campoparagrafo
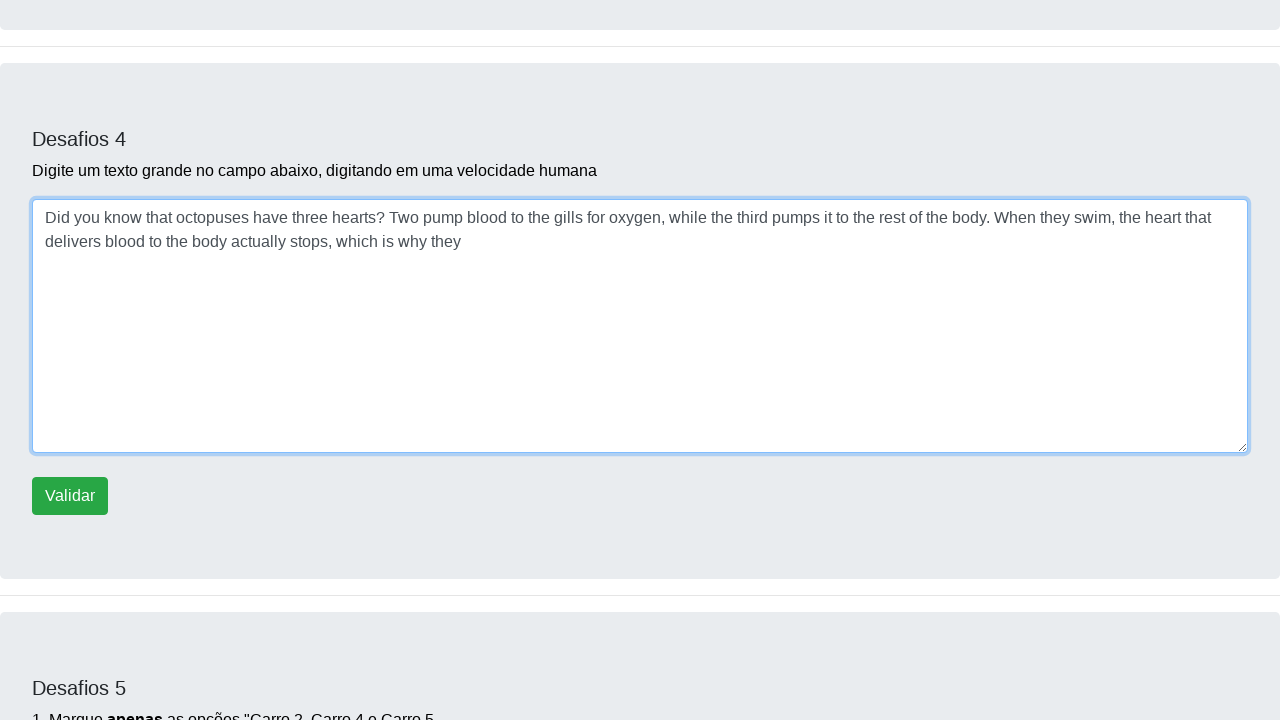

Typed character ' ' with random delay into paragraph field on #campoparagrafo
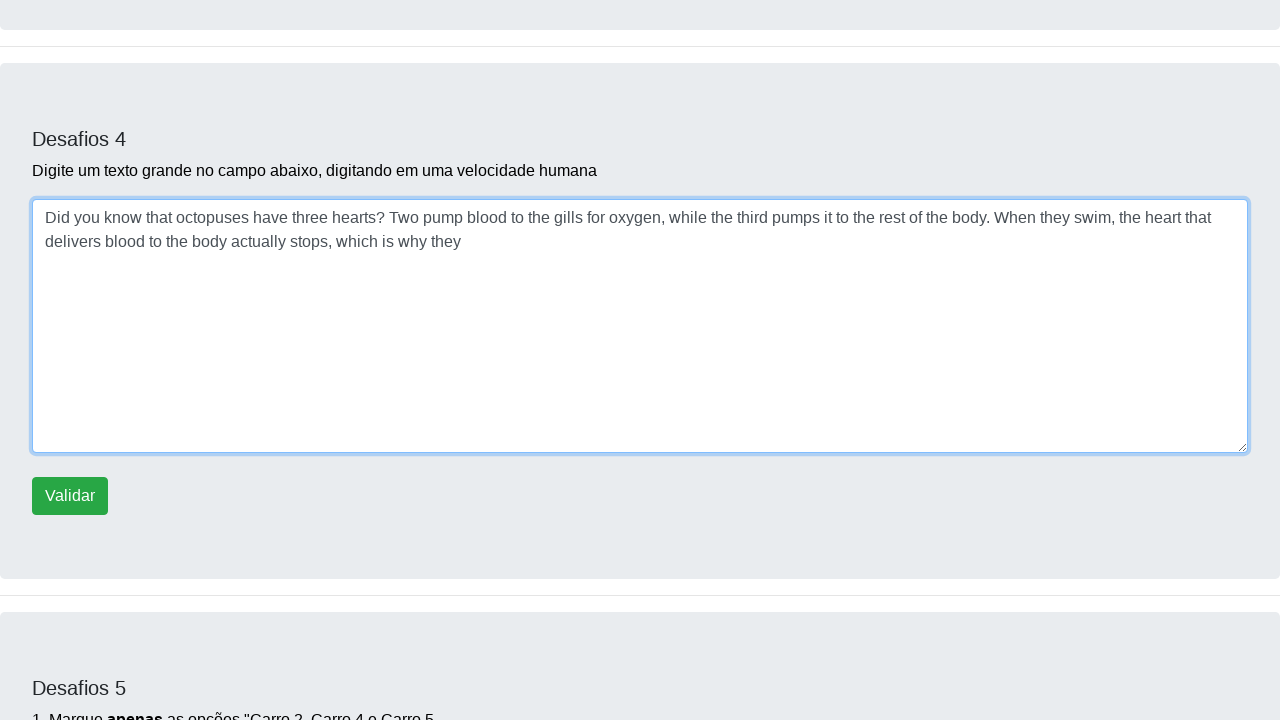

Typed character 'p' with random delay into paragraph field on #campoparagrafo
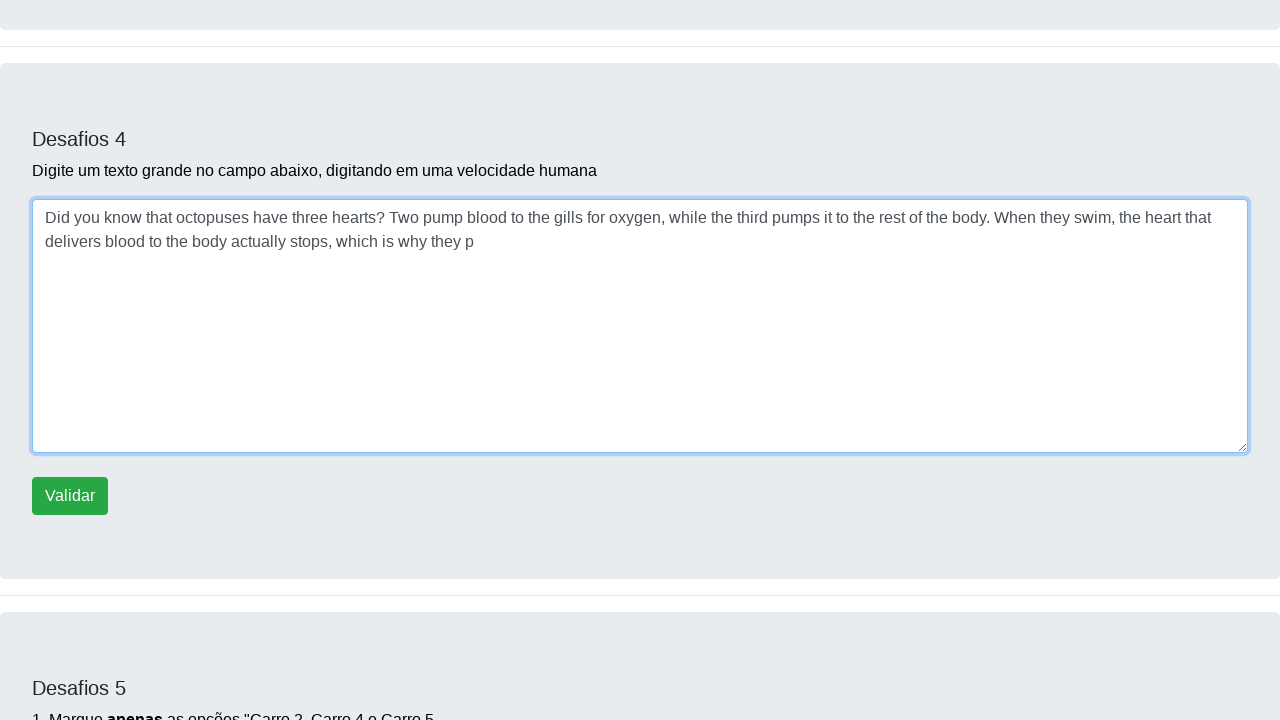

Typed character 'r' with random delay into paragraph field on #campoparagrafo
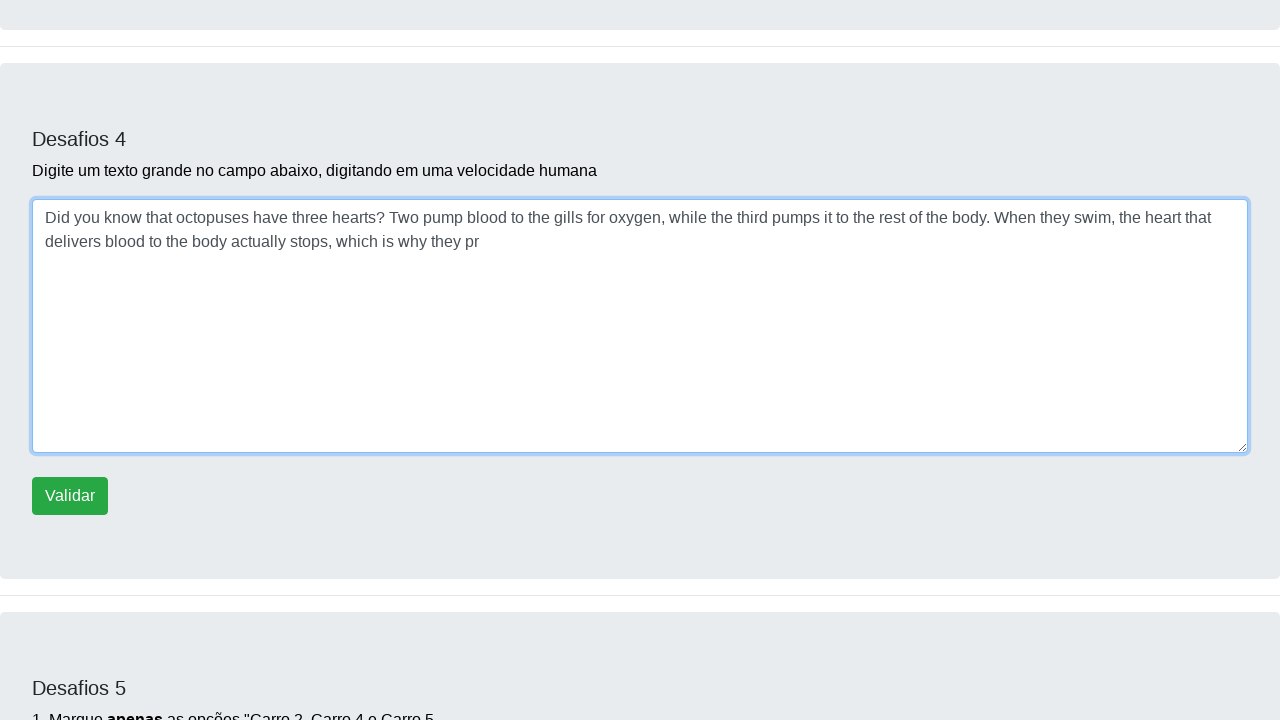

Typed character 'e' with random delay into paragraph field on #campoparagrafo
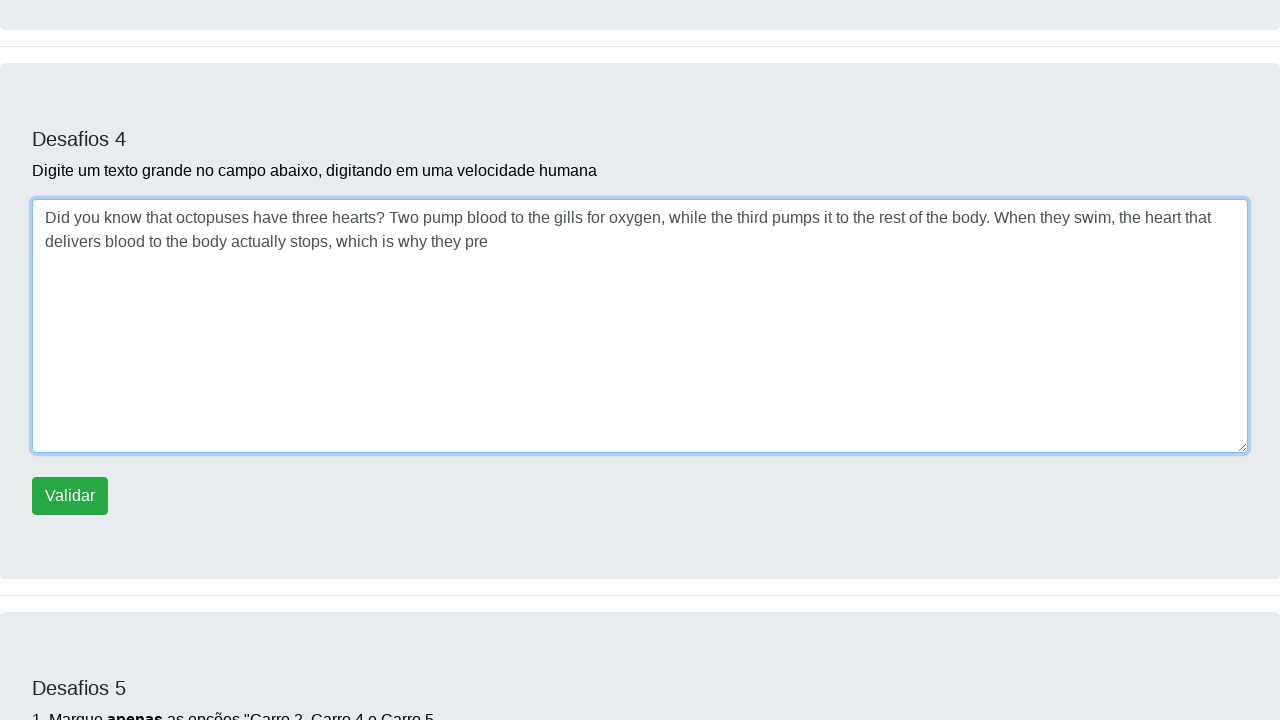

Typed character 'f' with random delay into paragraph field on #campoparagrafo
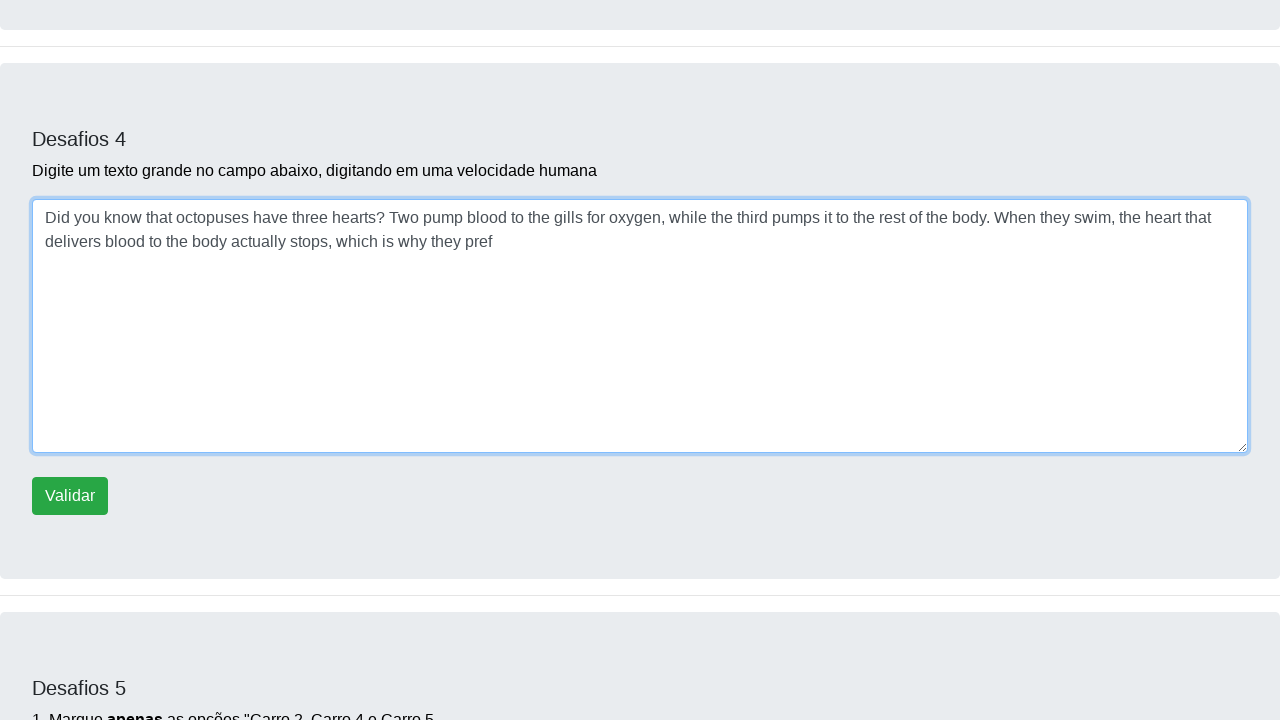

Typed character 'e' with random delay into paragraph field on #campoparagrafo
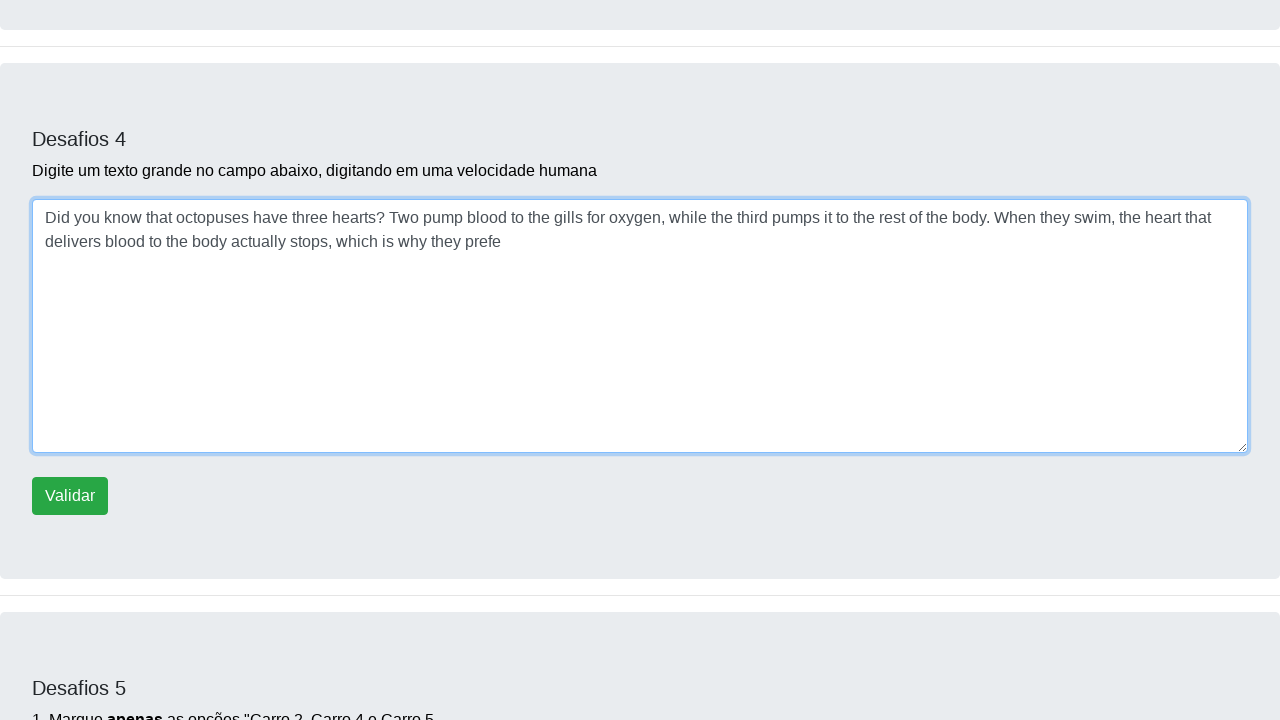

Typed character 'r' with random delay into paragraph field on #campoparagrafo
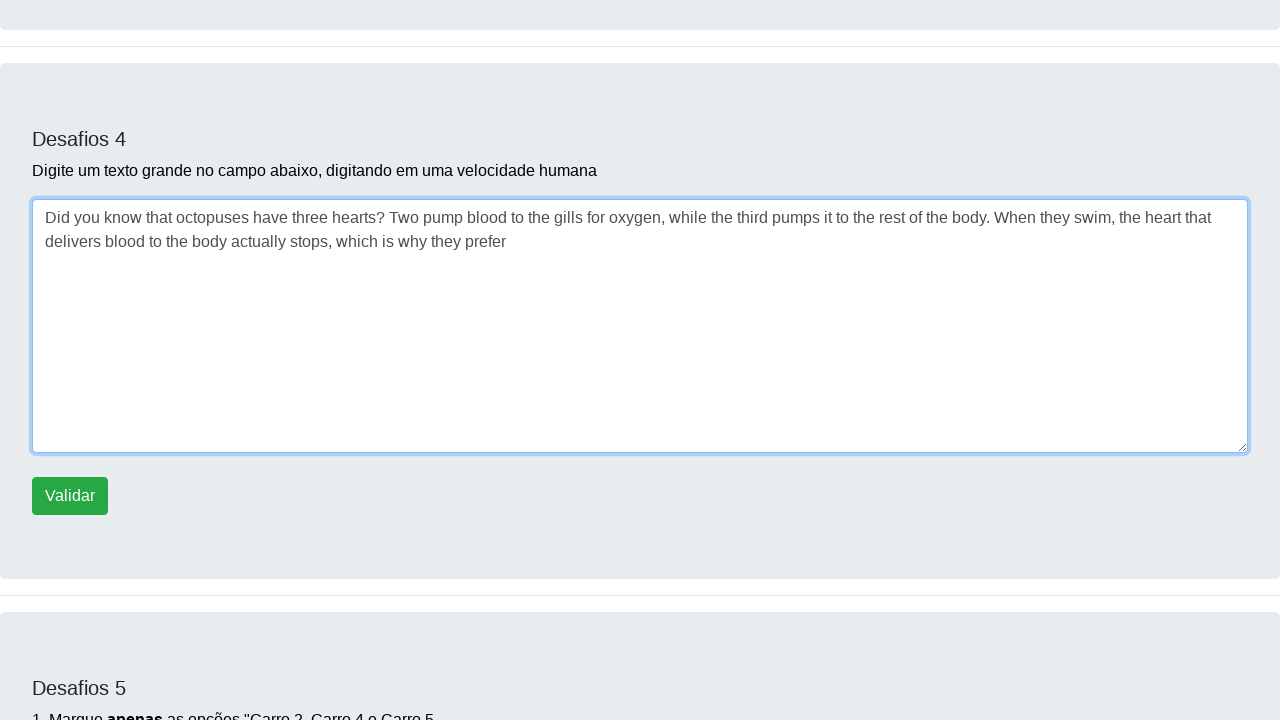

Typed character ' ' with random delay into paragraph field on #campoparagrafo
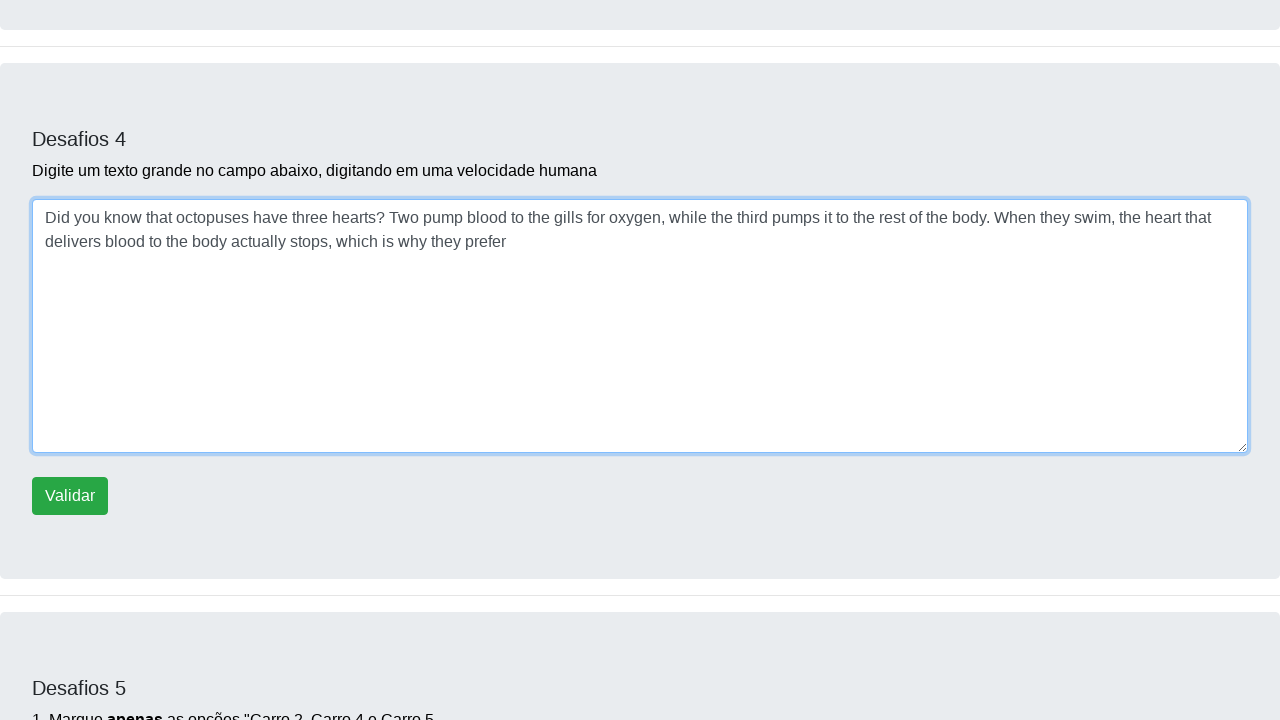

Typed character 't' with random delay into paragraph field on #campoparagrafo
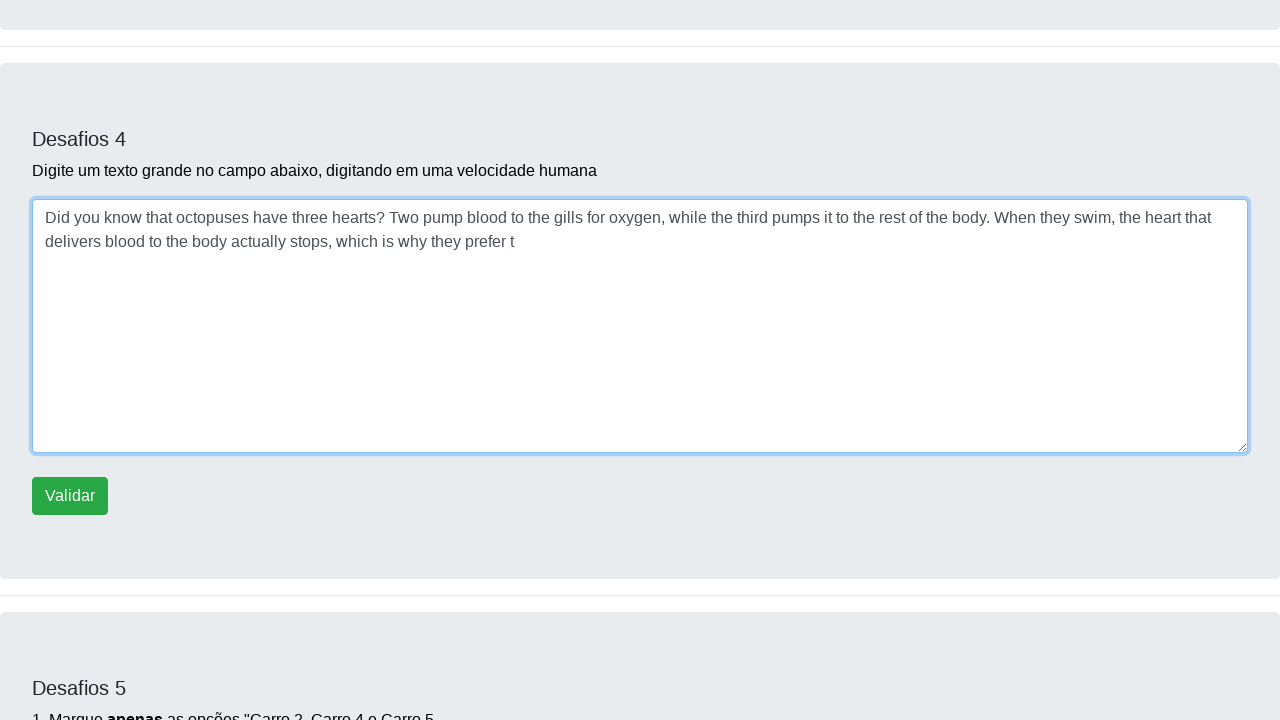

Typed character 'o' with random delay into paragraph field on #campoparagrafo
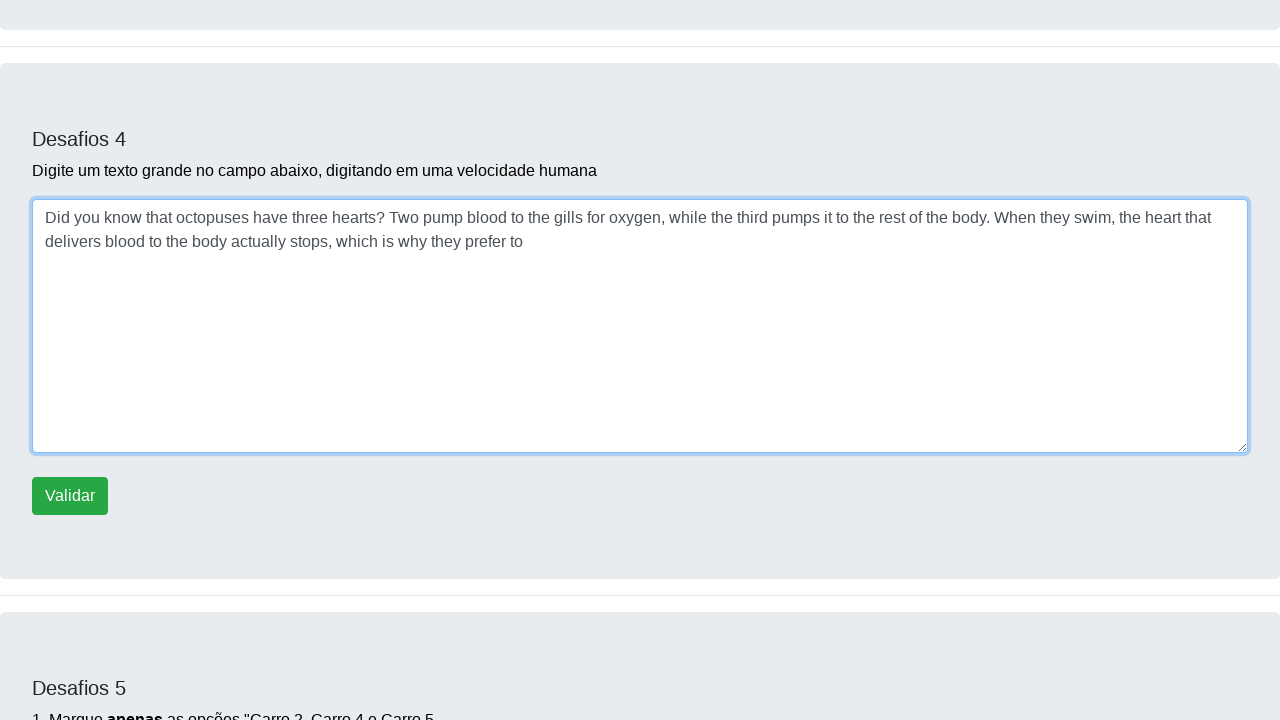

Typed character ' ' with random delay into paragraph field on #campoparagrafo
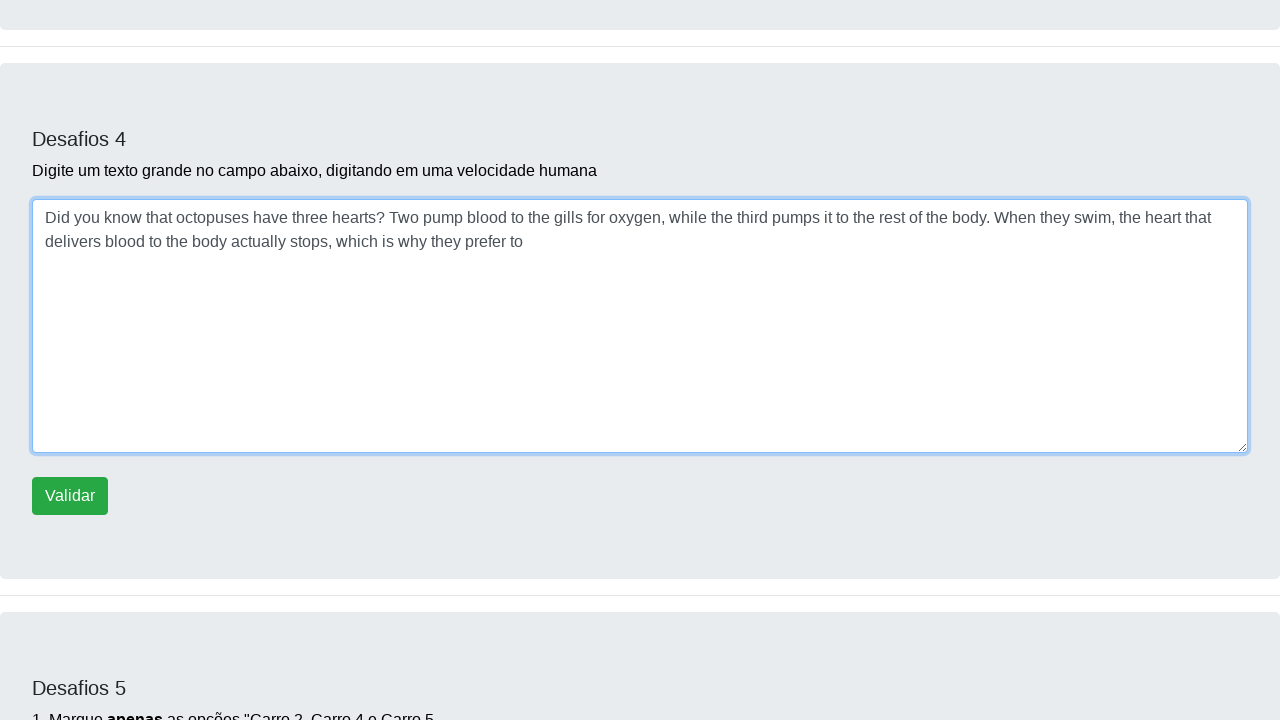

Typed character 'c' with random delay into paragraph field on #campoparagrafo
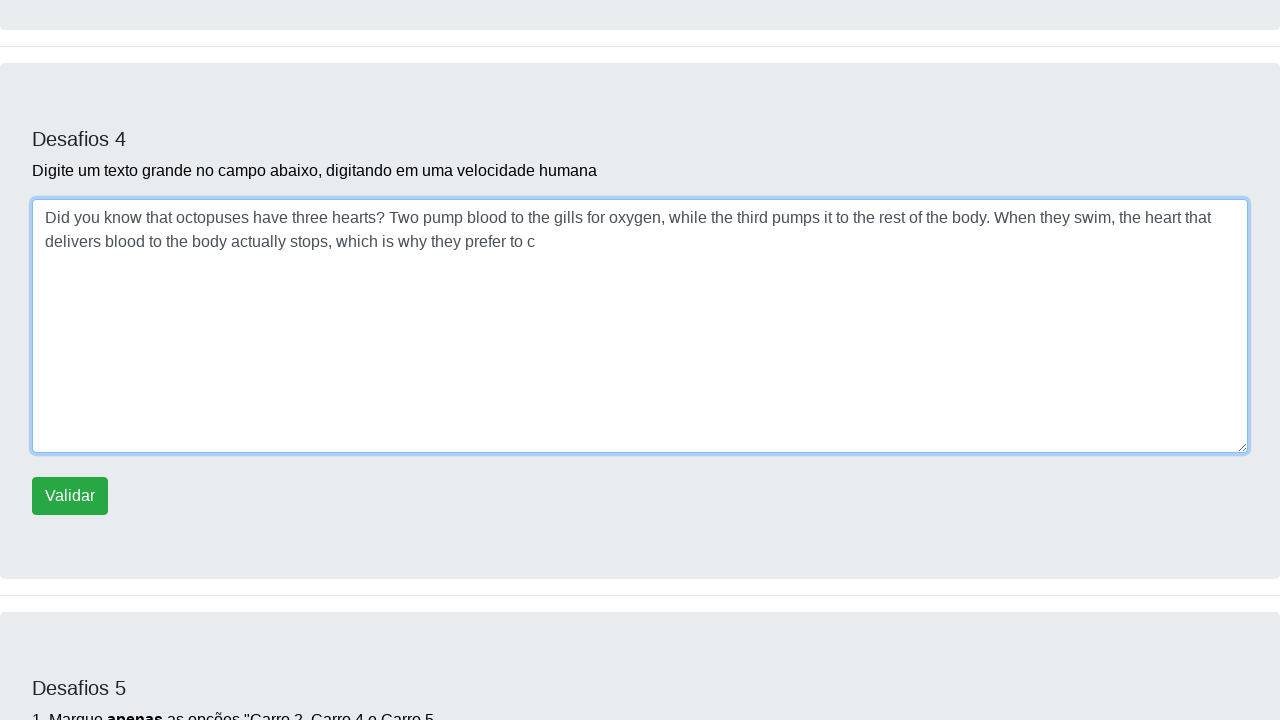

Typed character 'r' with random delay into paragraph field on #campoparagrafo
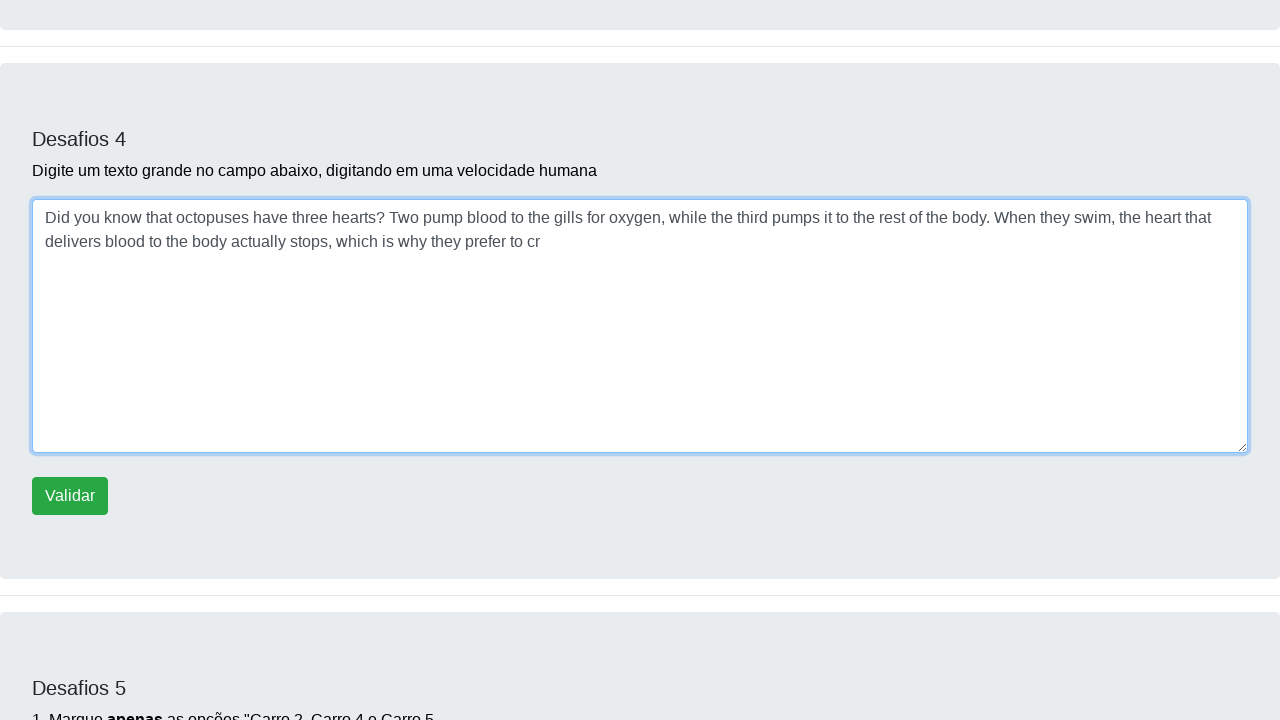

Typed character 'a' with random delay into paragraph field on #campoparagrafo
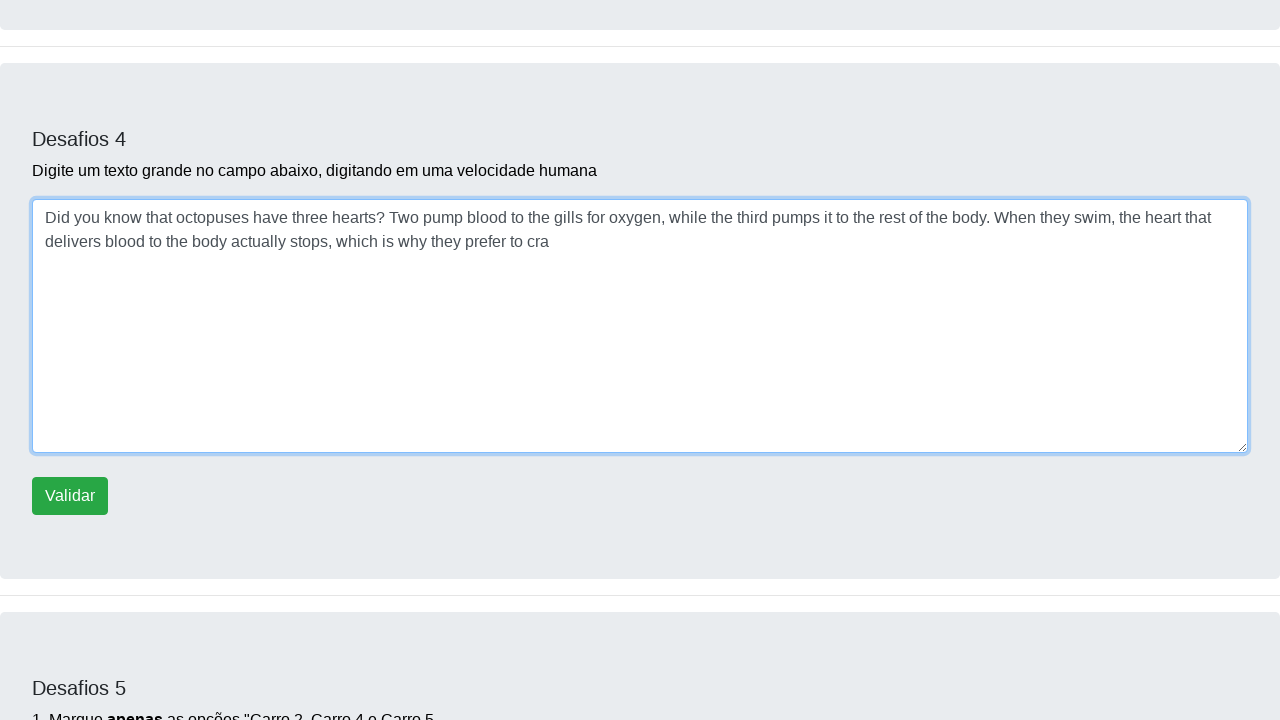

Typed character 'w' with random delay into paragraph field on #campoparagrafo
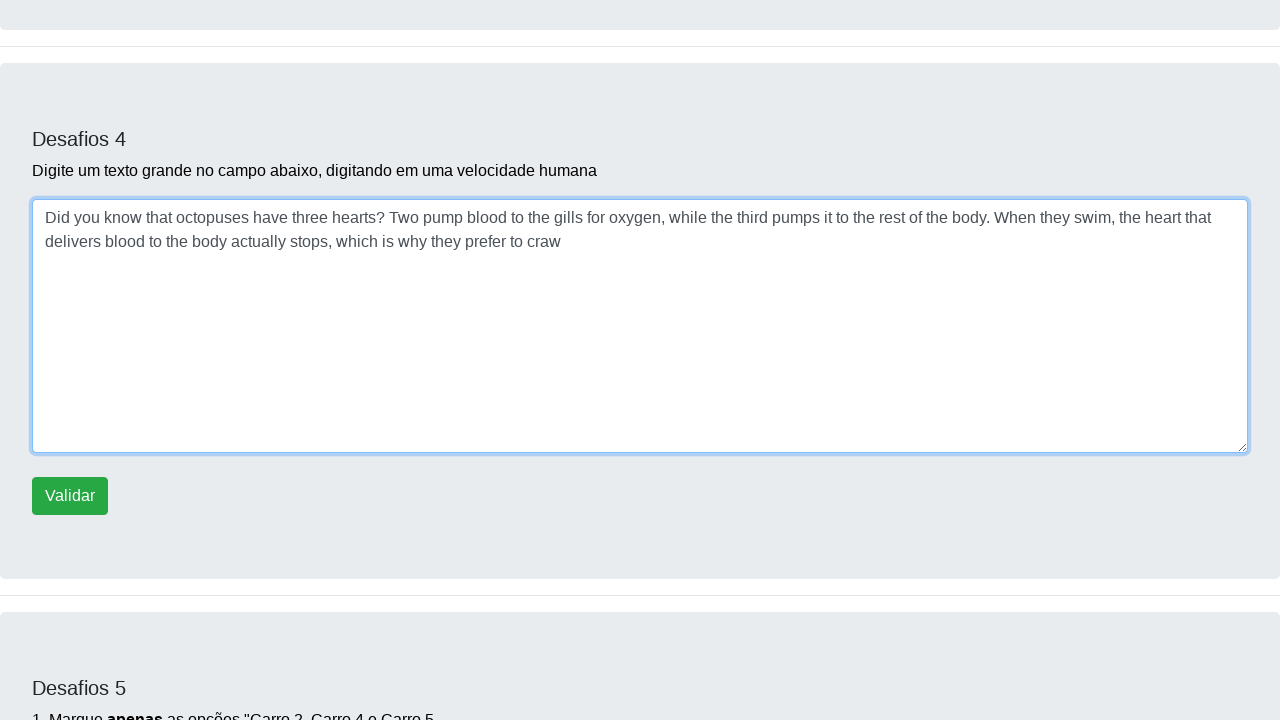

Typed character 'l' with random delay into paragraph field on #campoparagrafo
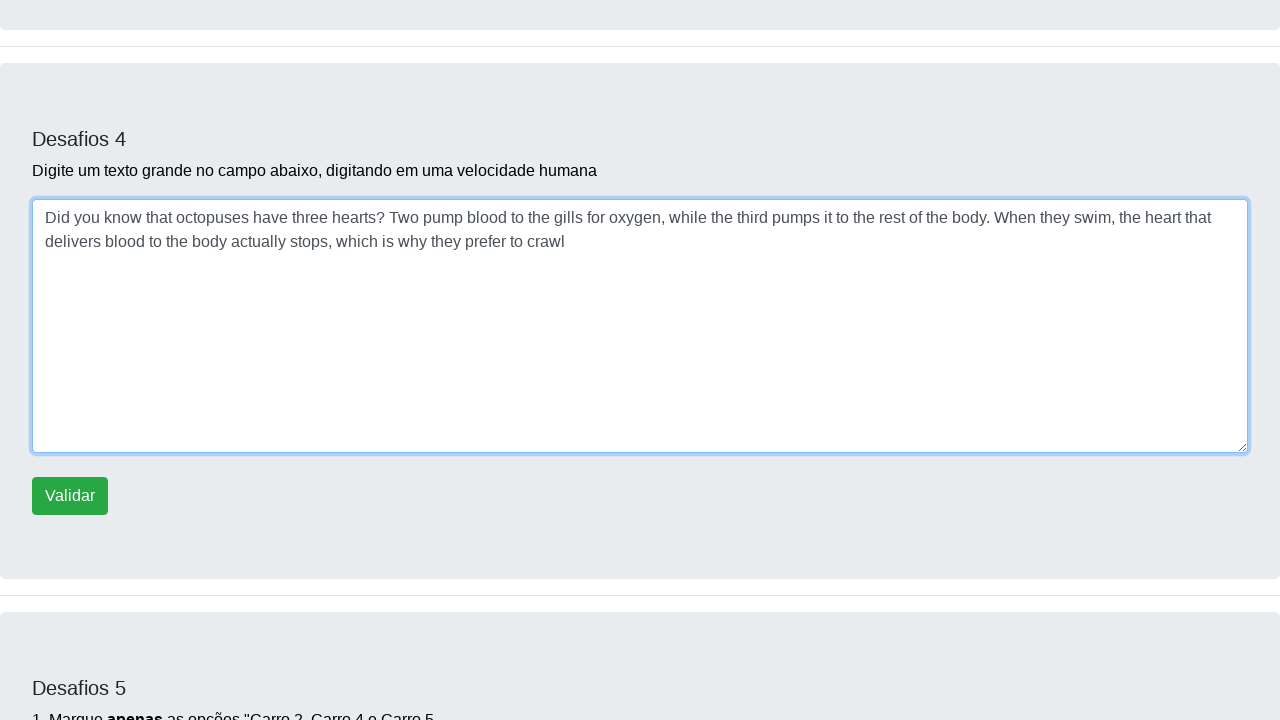

Typed character ' ' with random delay into paragraph field on #campoparagrafo
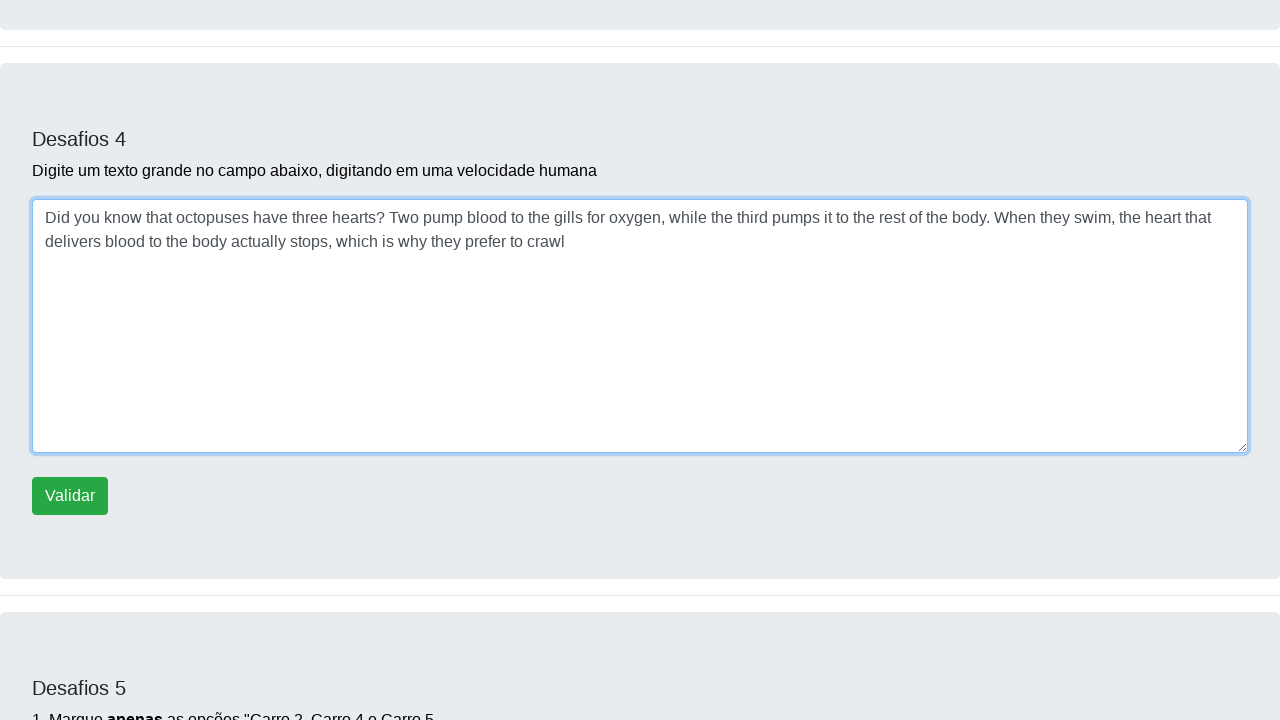

Typed character 'r' with random delay into paragraph field on #campoparagrafo
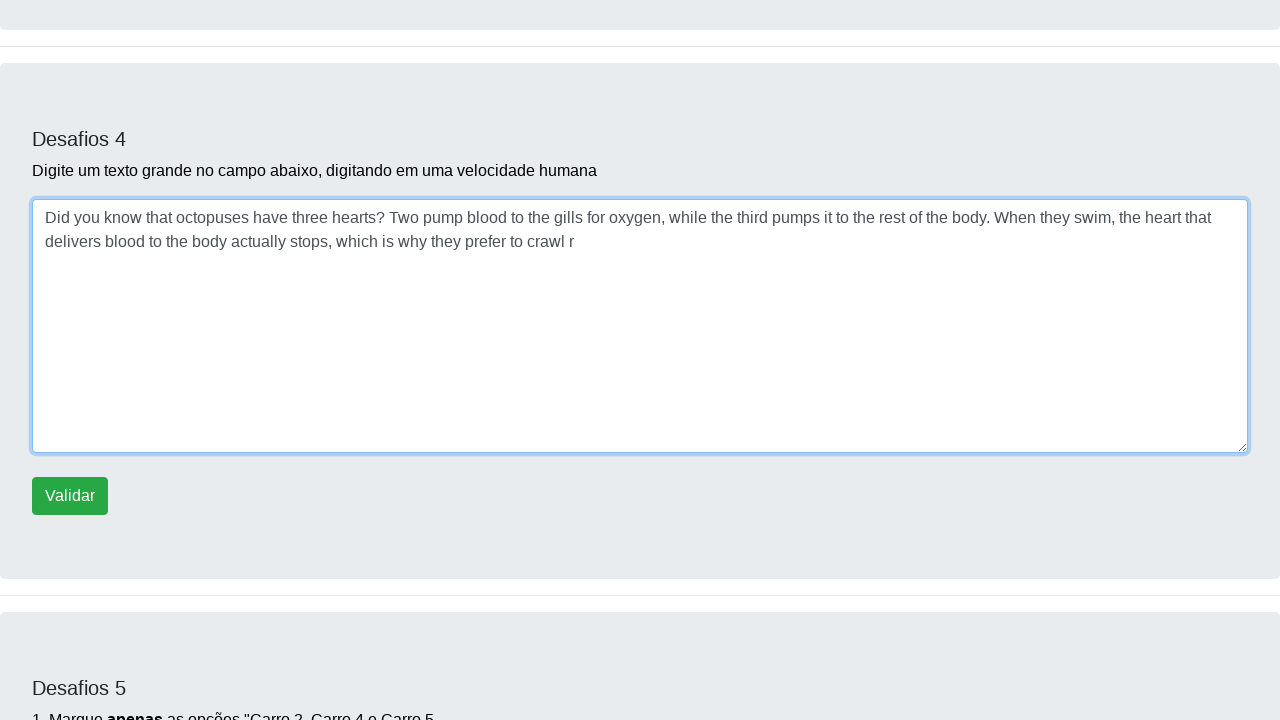

Typed character 'a' with random delay into paragraph field on #campoparagrafo
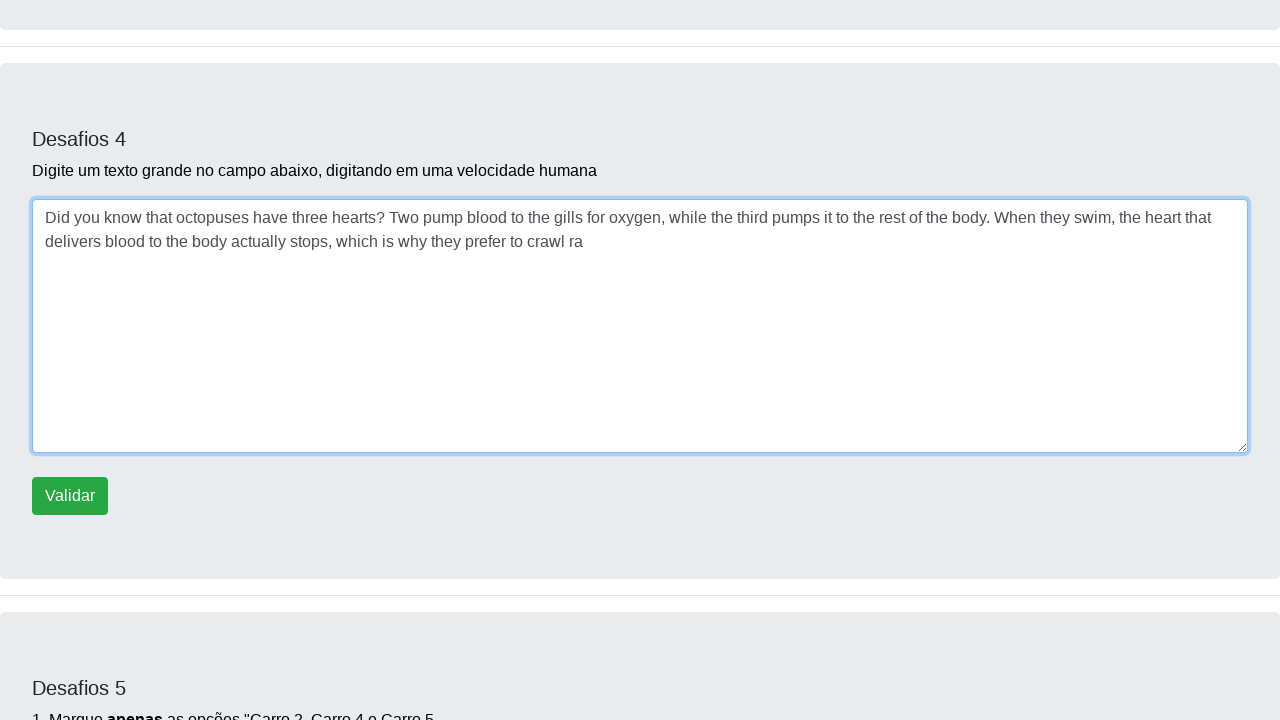

Typed character 't' with random delay into paragraph field on #campoparagrafo
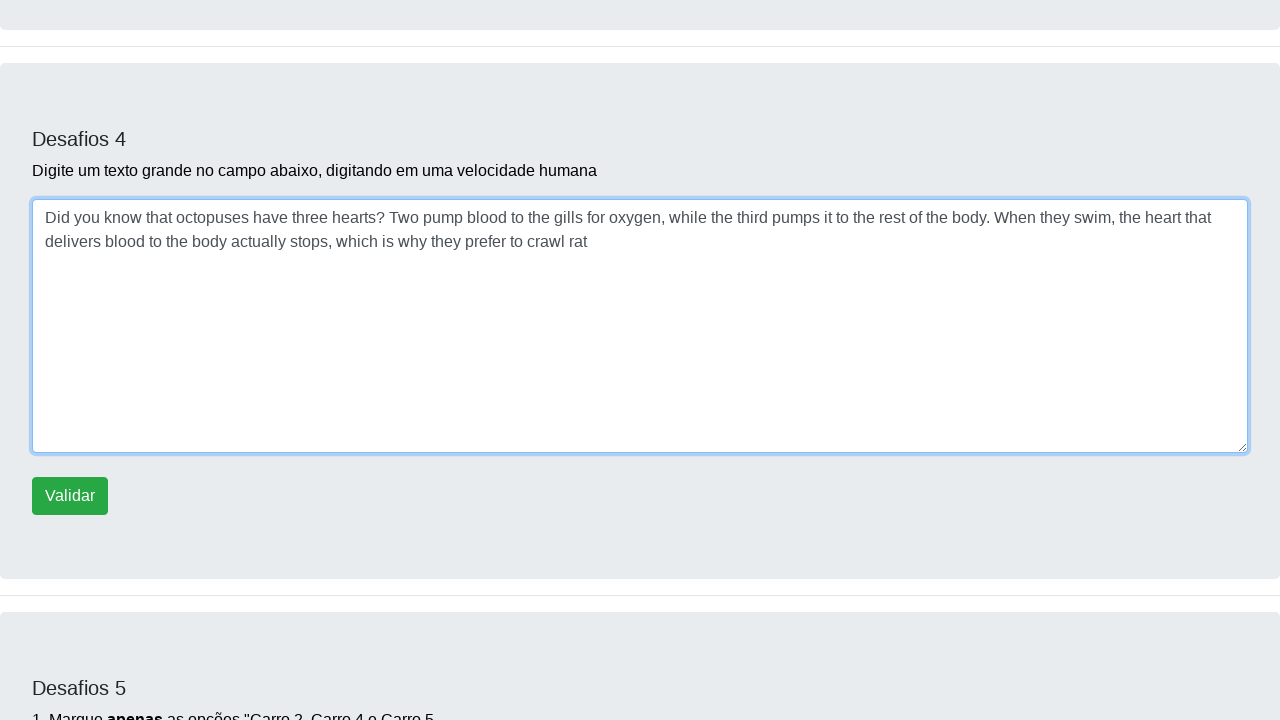

Typed character 'h' with random delay into paragraph field on #campoparagrafo
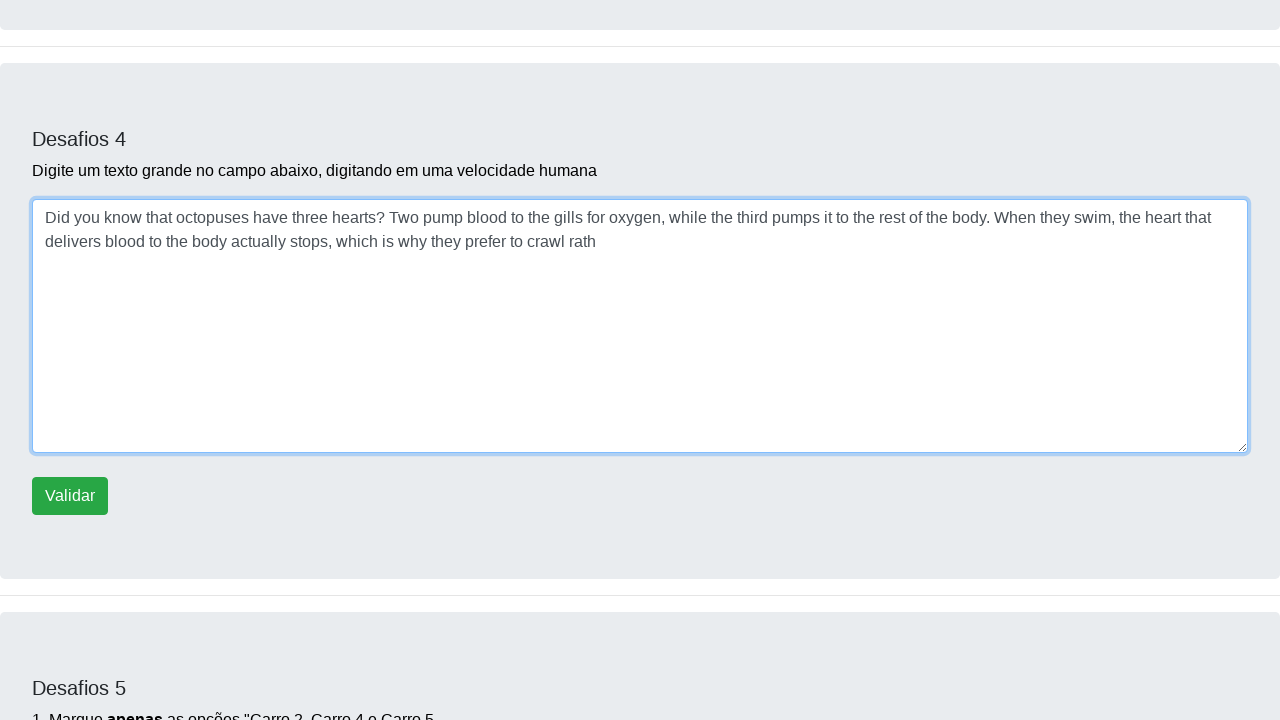

Typed character 'e' with random delay into paragraph field on #campoparagrafo
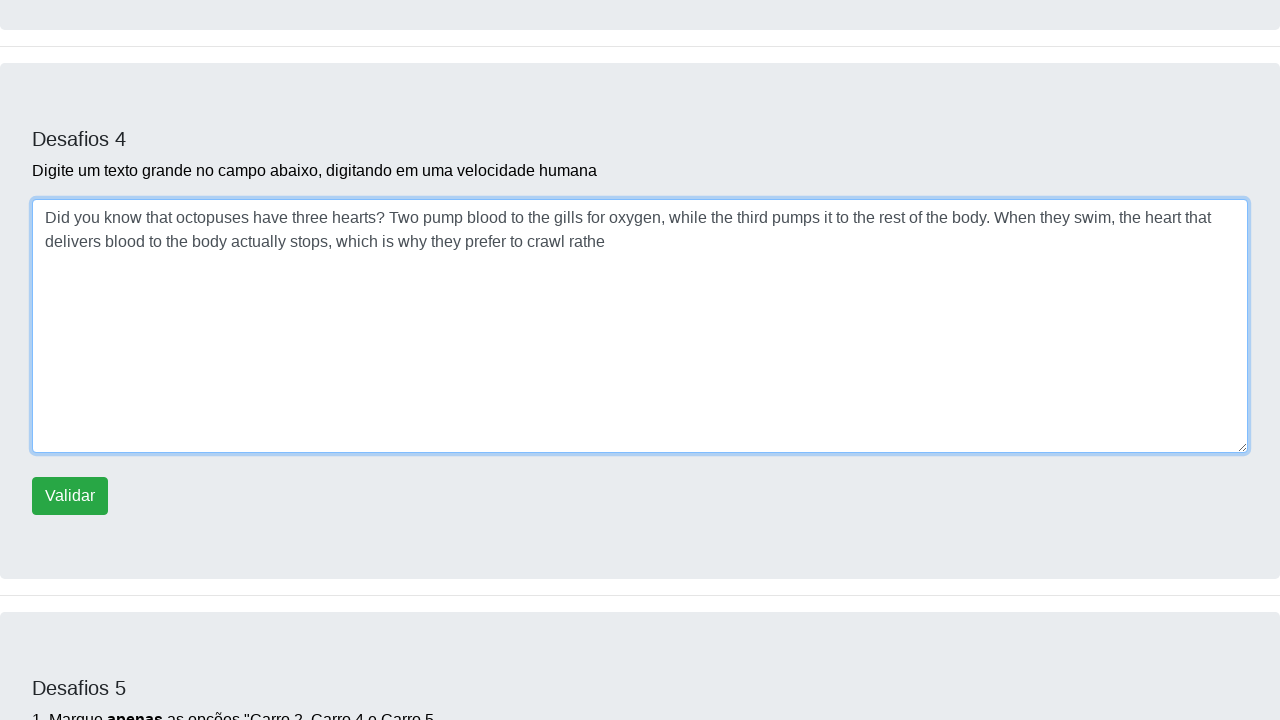

Typed character 'r' with random delay into paragraph field on #campoparagrafo
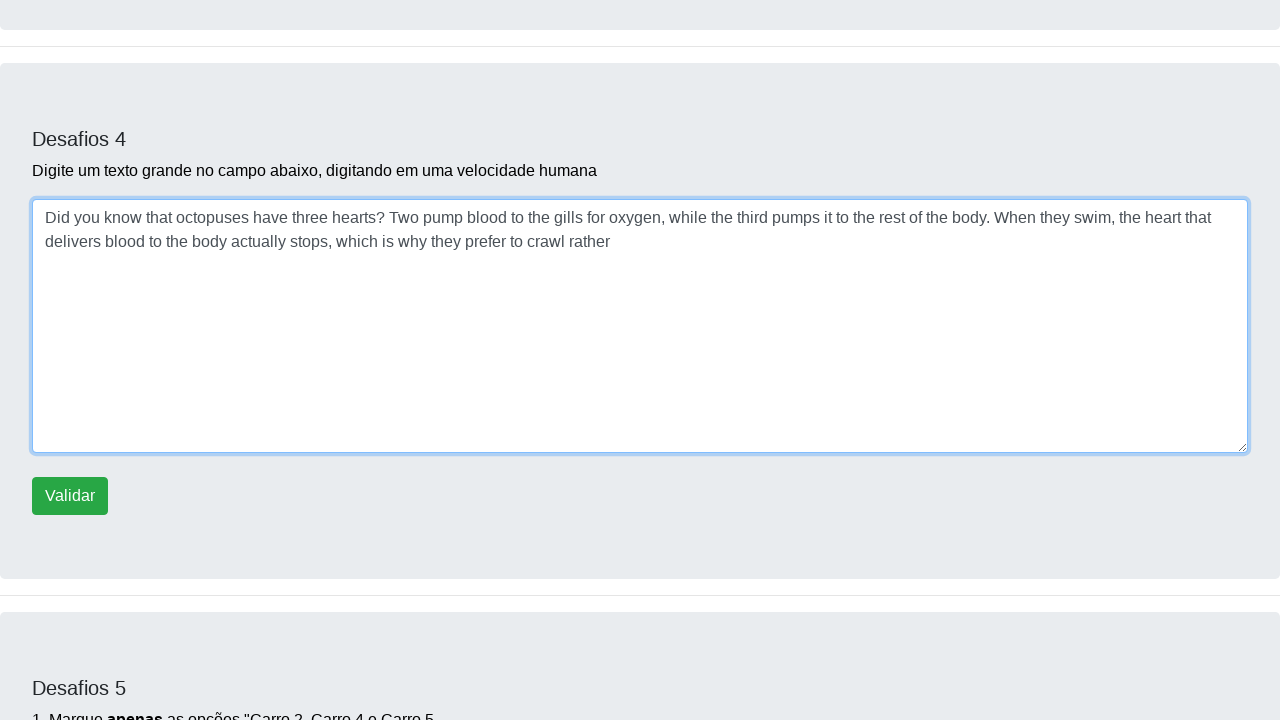

Typed character ' ' with random delay into paragraph field on #campoparagrafo
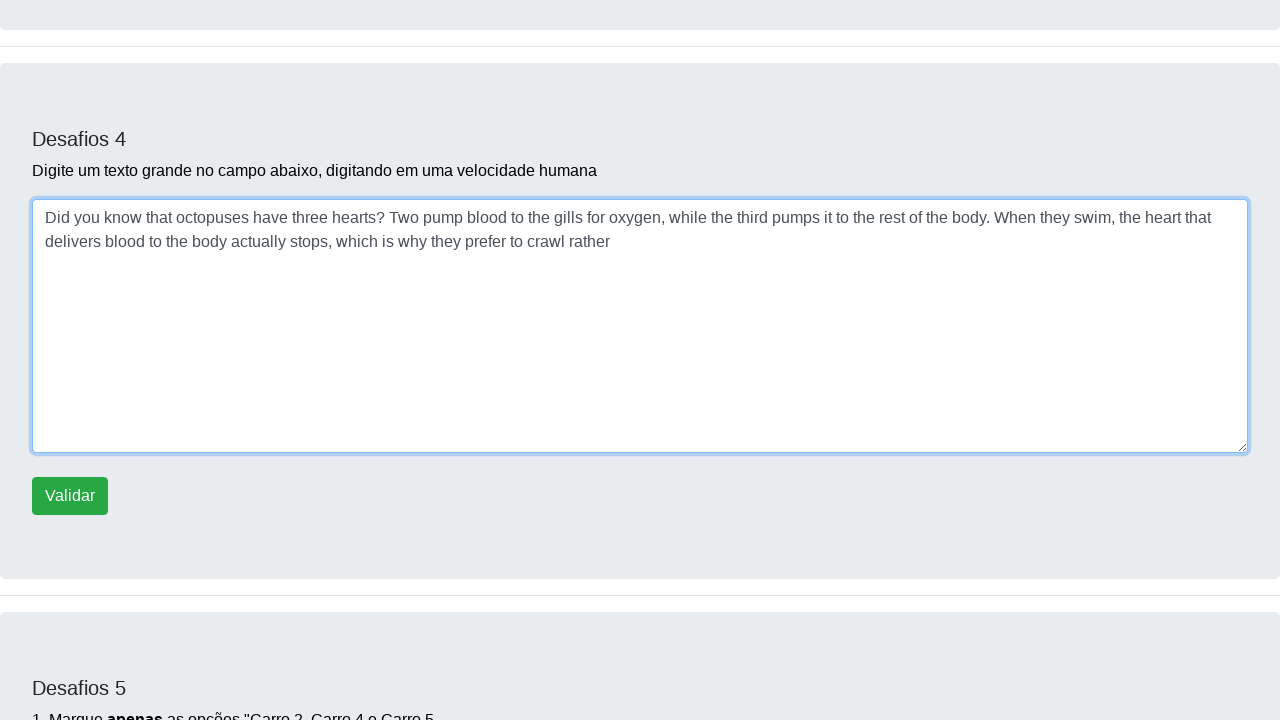

Typed character 't' with random delay into paragraph field on #campoparagrafo
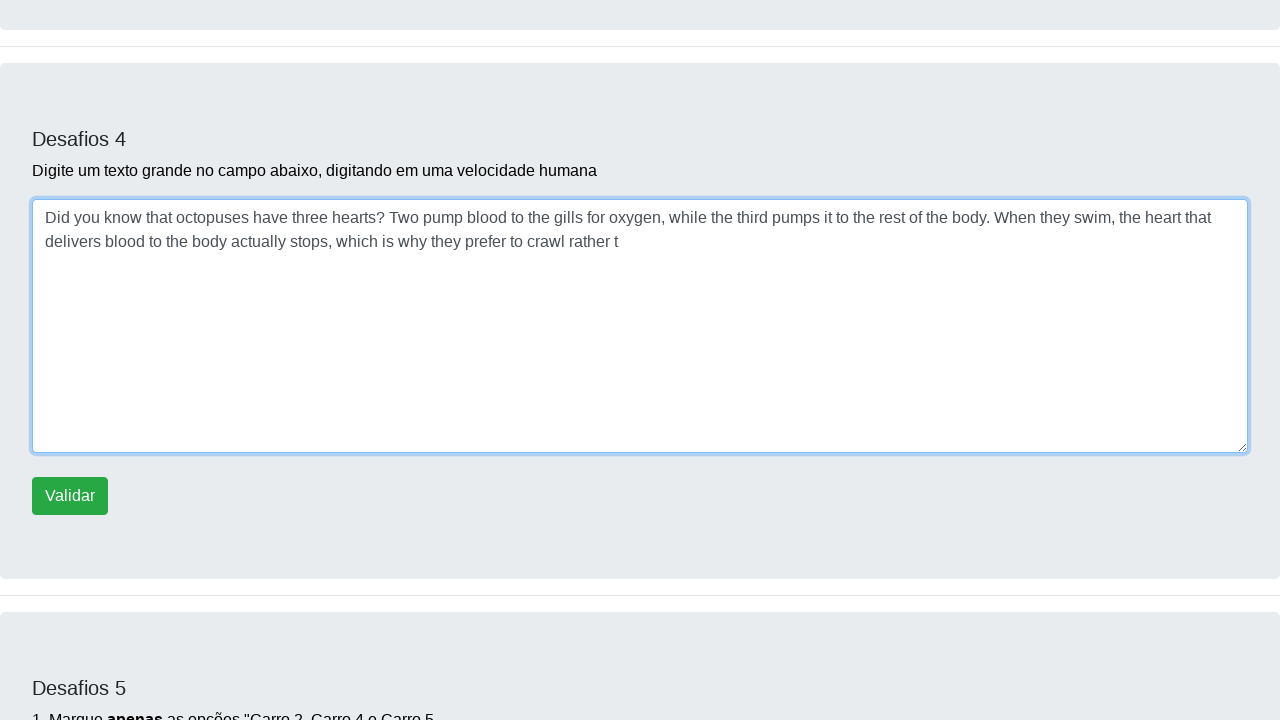

Typed character 'h' with random delay into paragraph field on #campoparagrafo
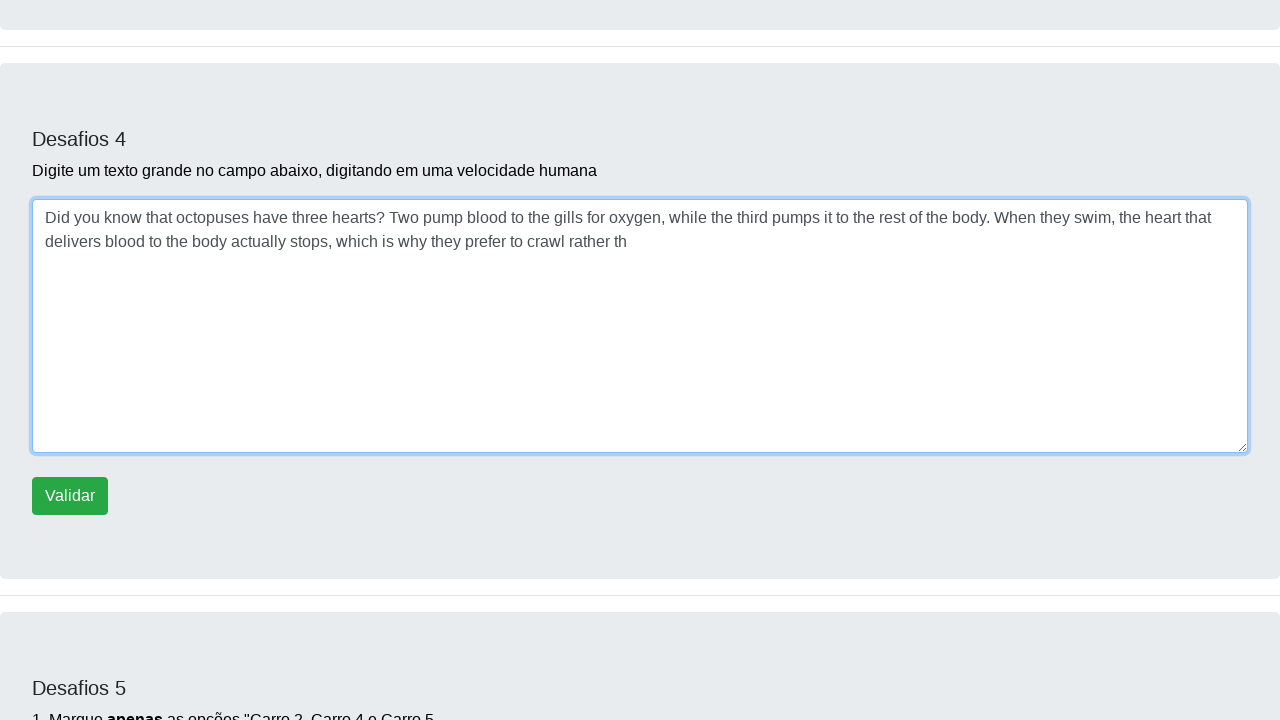

Typed character 'a' with random delay into paragraph field on #campoparagrafo
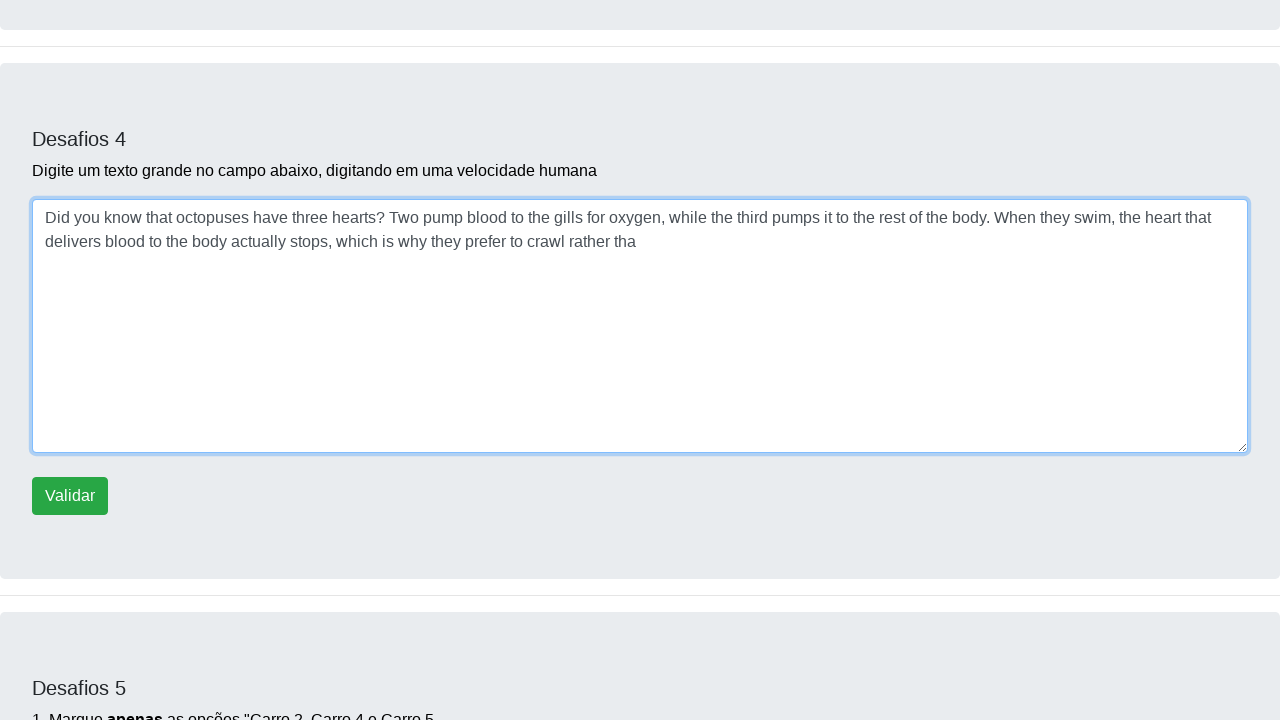

Typed character 'n' with random delay into paragraph field on #campoparagrafo
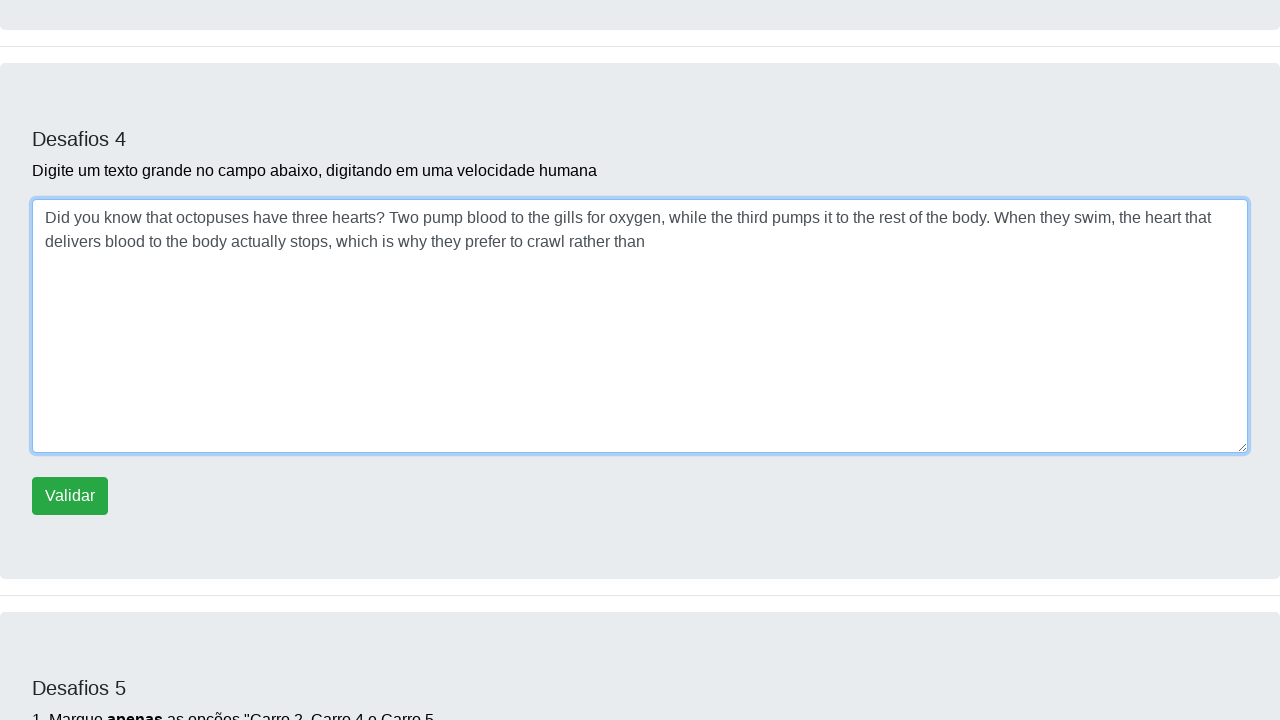

Typed character ' ' with random delay into paragraph field on #campoparagrafo
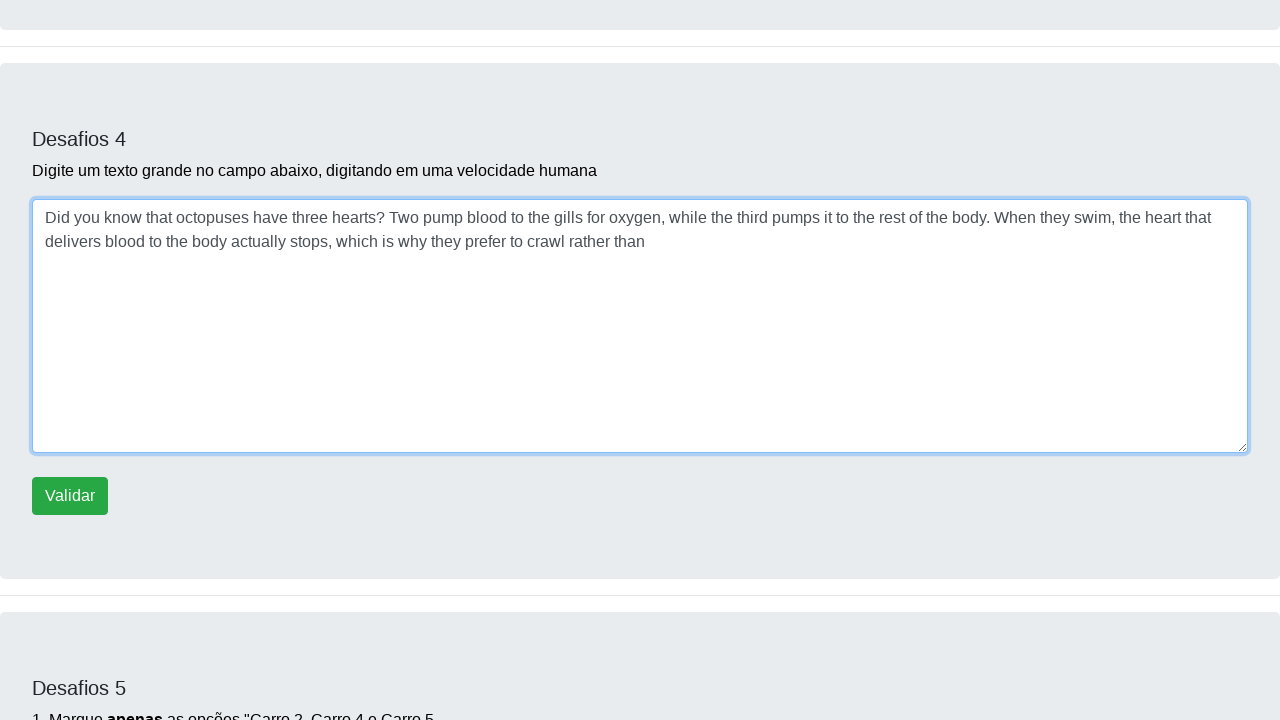

Typed character 's' with random delay into paragraph field on #campoparagrafo
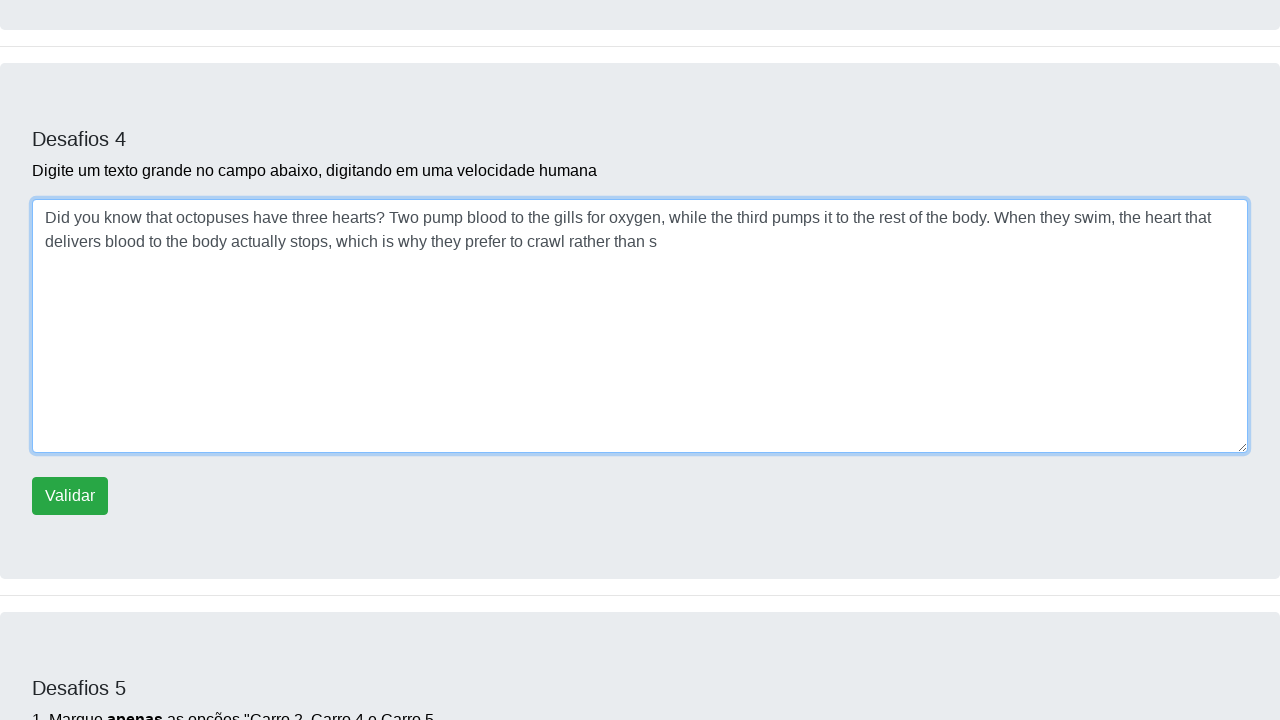

Typed character 'w' with random delay into paragraph field on #campoparagrafo
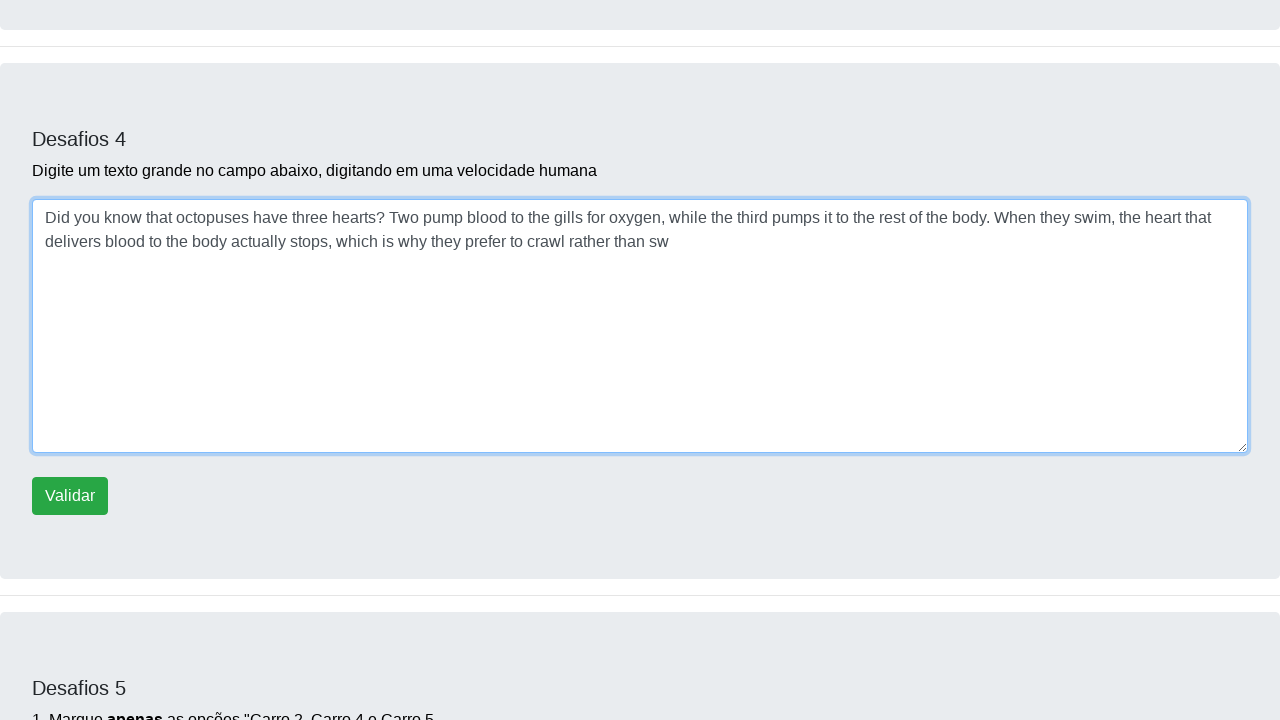

Typed character 'i' with random delay into paragraph field on #campoparagrafo
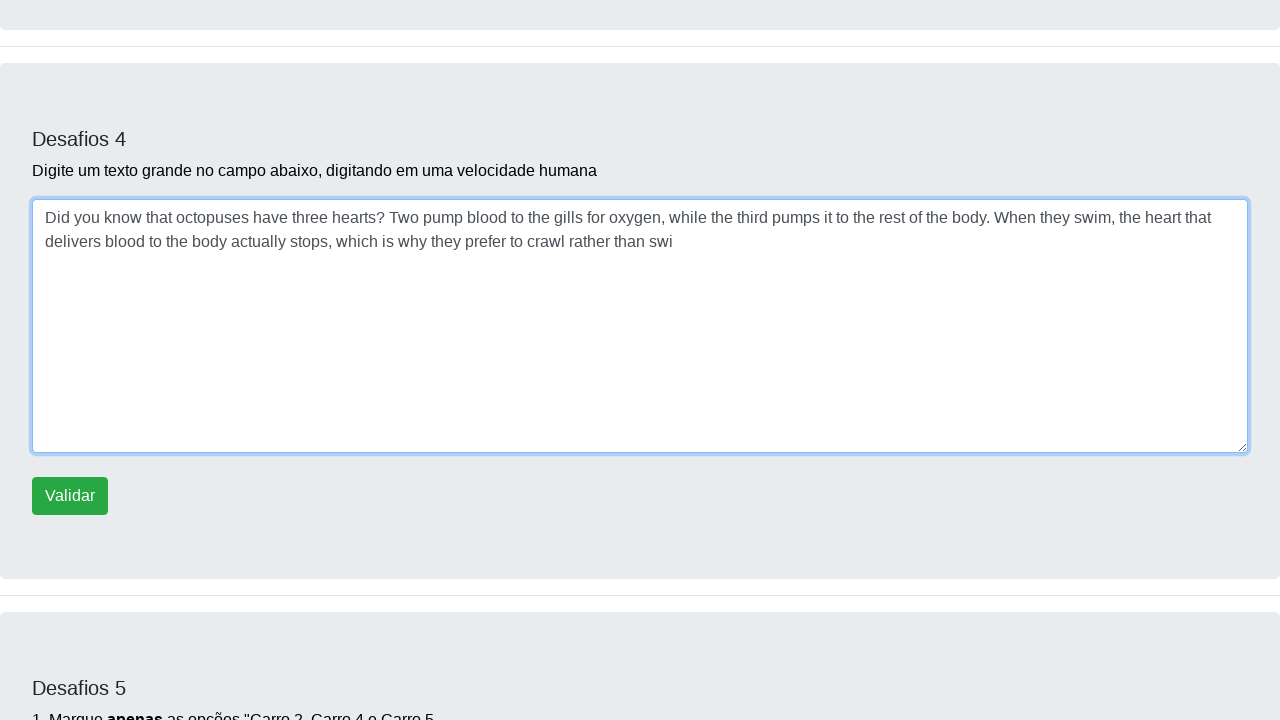

Typed character 'm' with random delay into paragraph field on #campoparagrafo
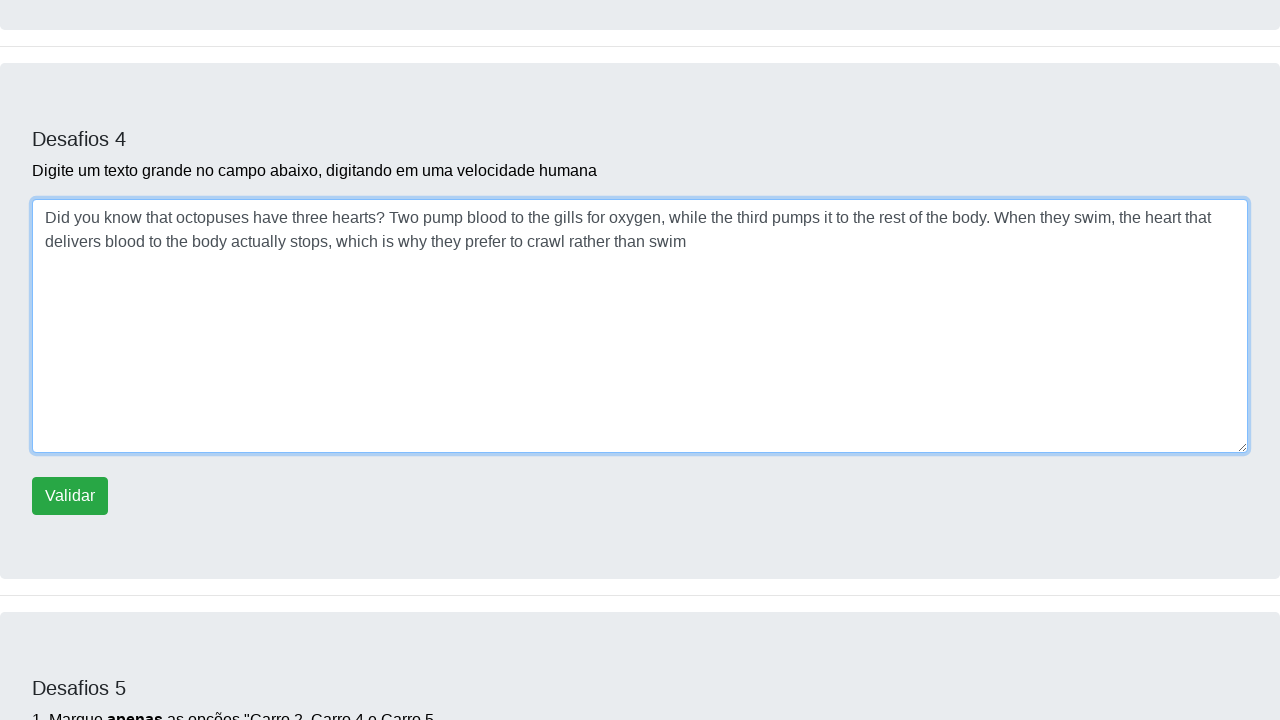

Typed character ' ' with random delay into paragraph field on #campoparagrafo
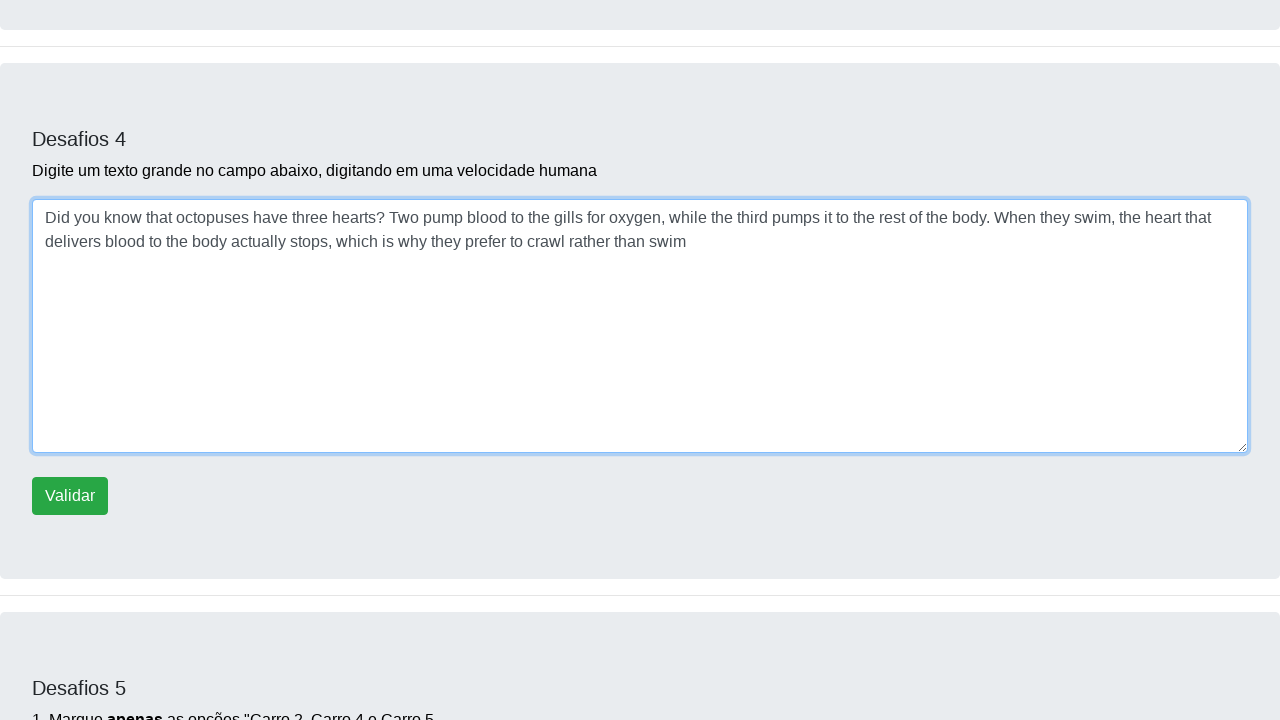

Typed character '–' with random delay into paragraph field on #campoparagrafo
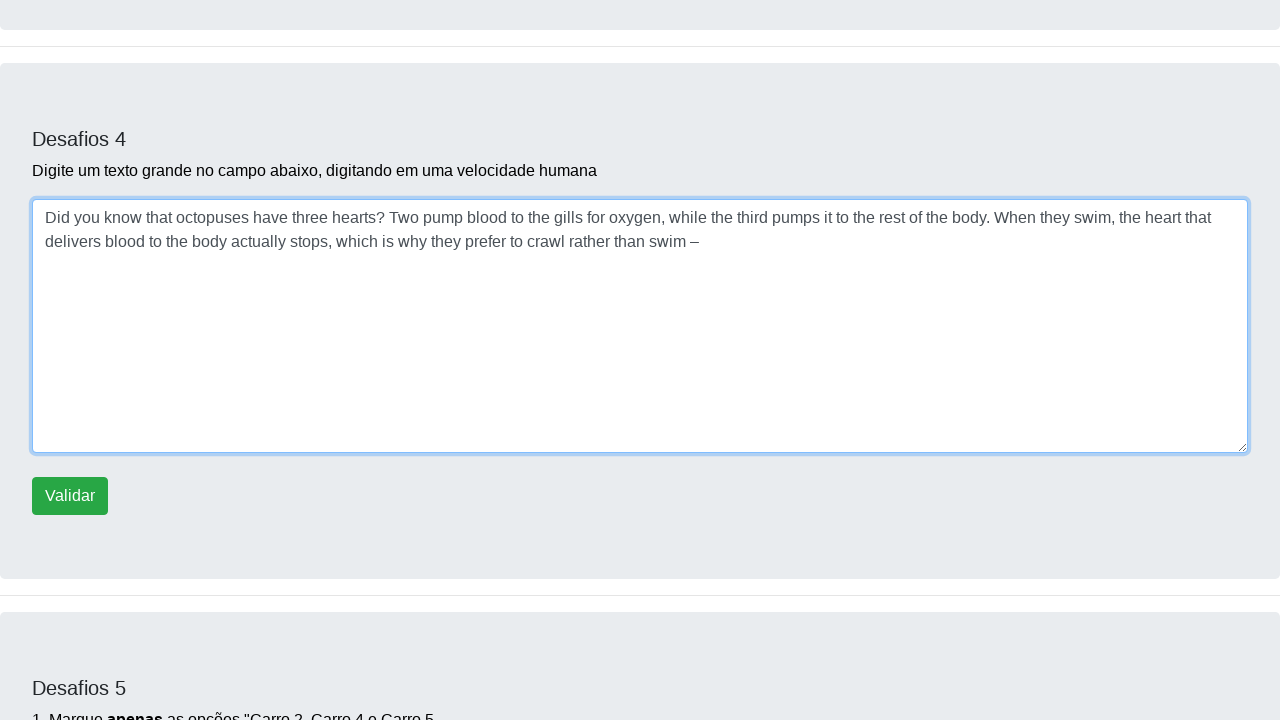

Typed character ' ' with random delay into paragraph field on #campoparagrafo
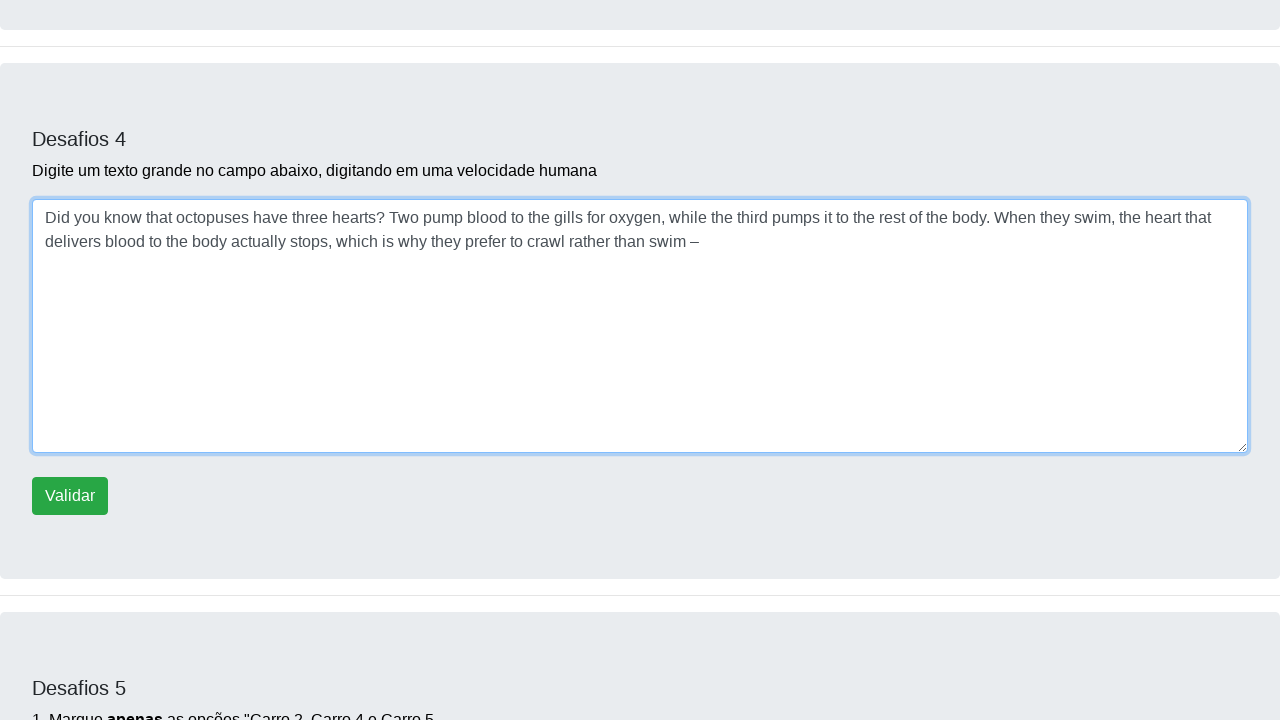

Typed character 'i' with random delay into paragraph field on #campoparagrafo
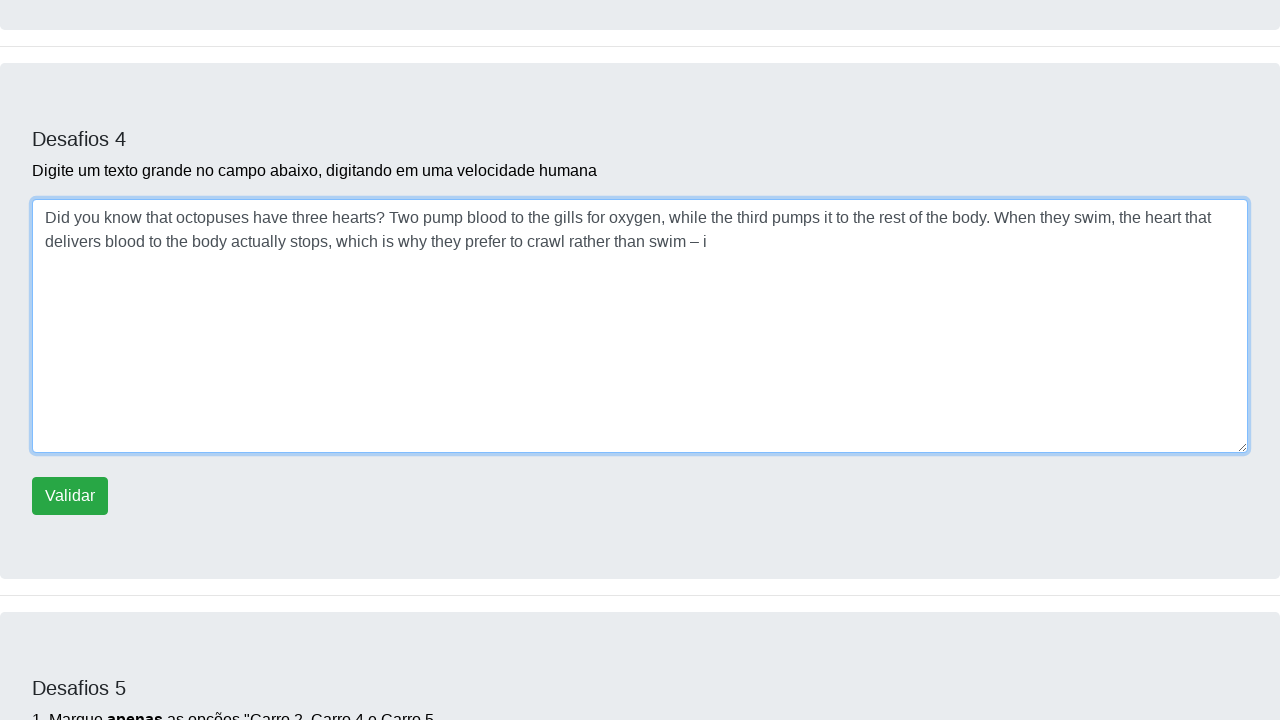

Typed character 't' with random delay into paragraph field on #campoparagrafo
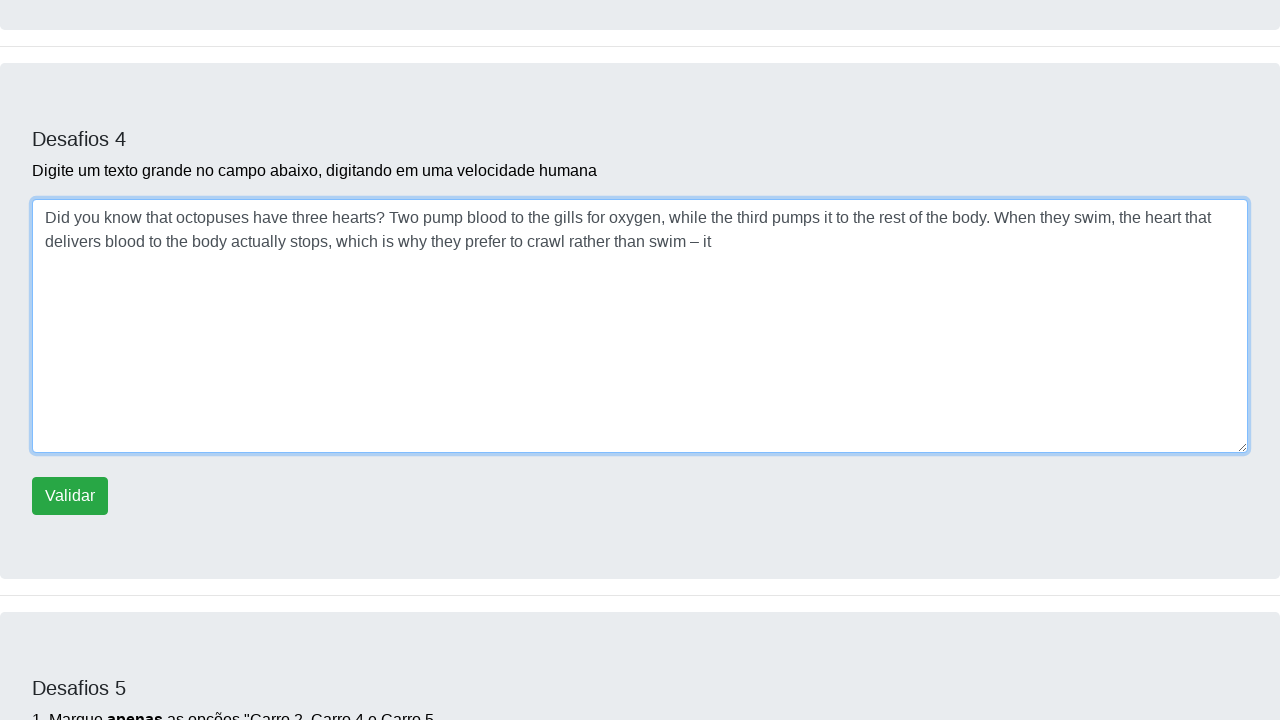

Typed character ''' with random delay into paragraph field on #campoparagrafo
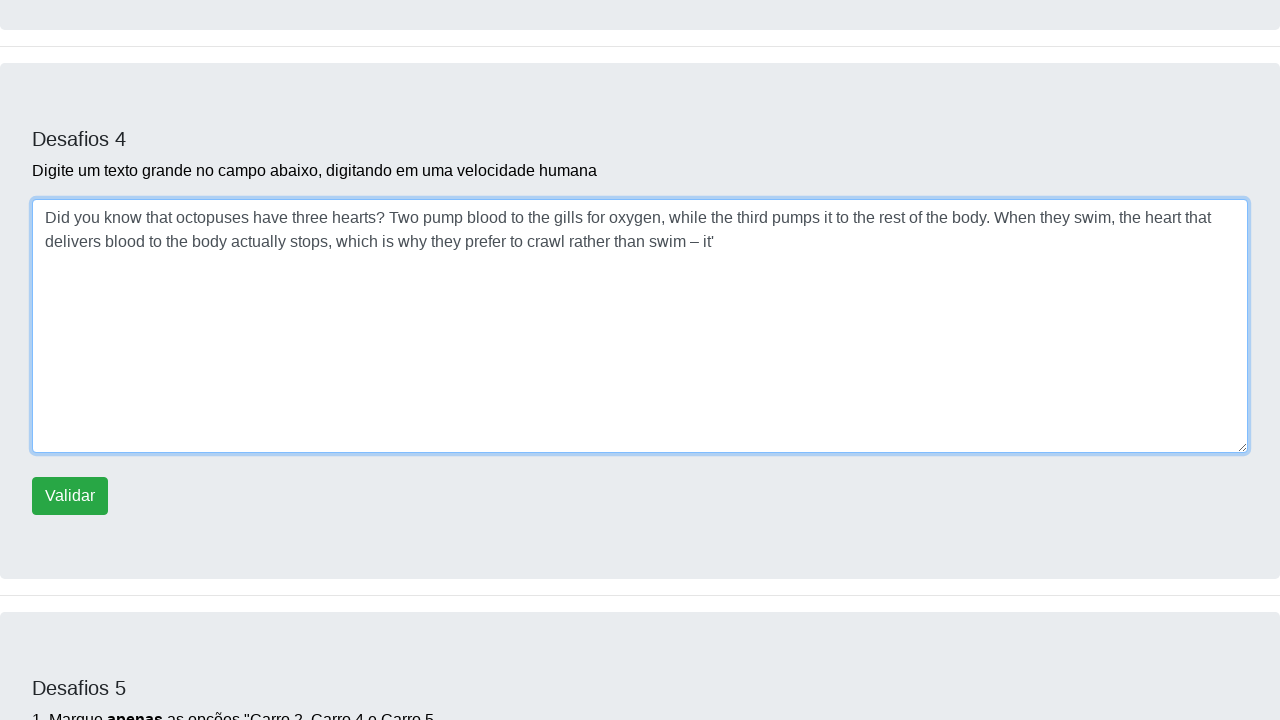

Typed character 's' with random delay into paragraph field on #campoparagrafo
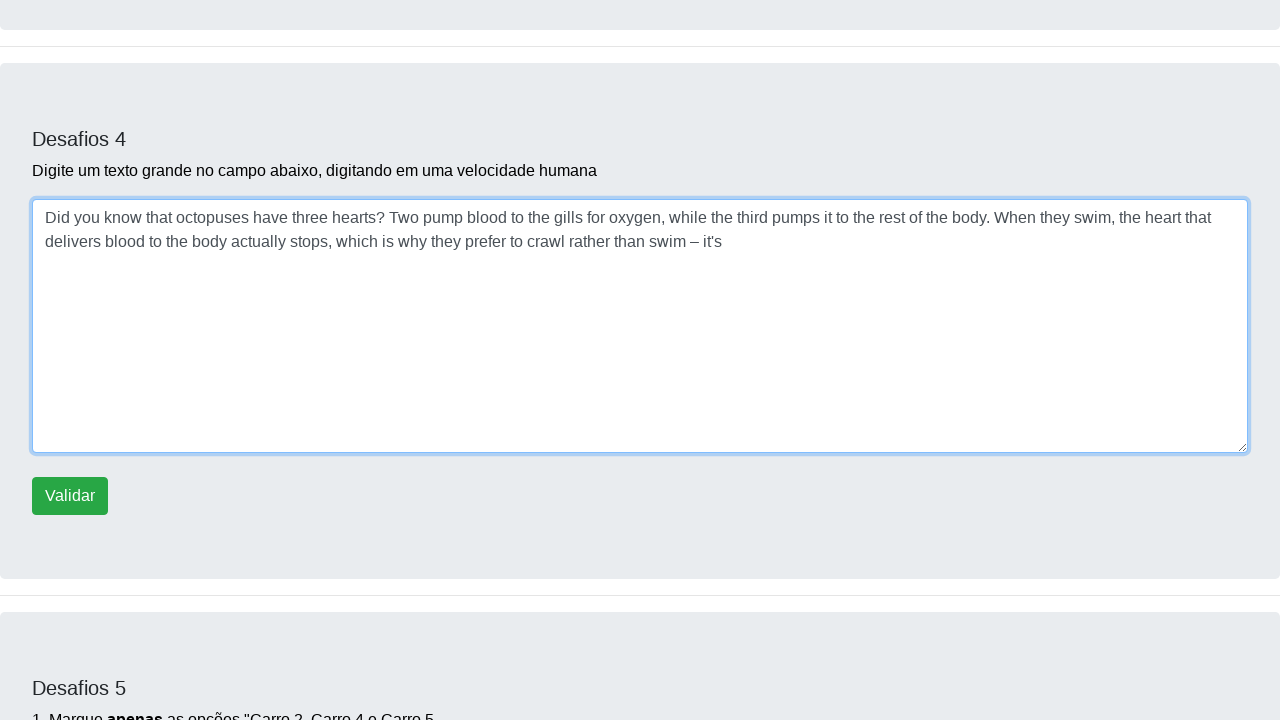

Typed character ' ' with random delay into paragraph field on #campoparagrafo
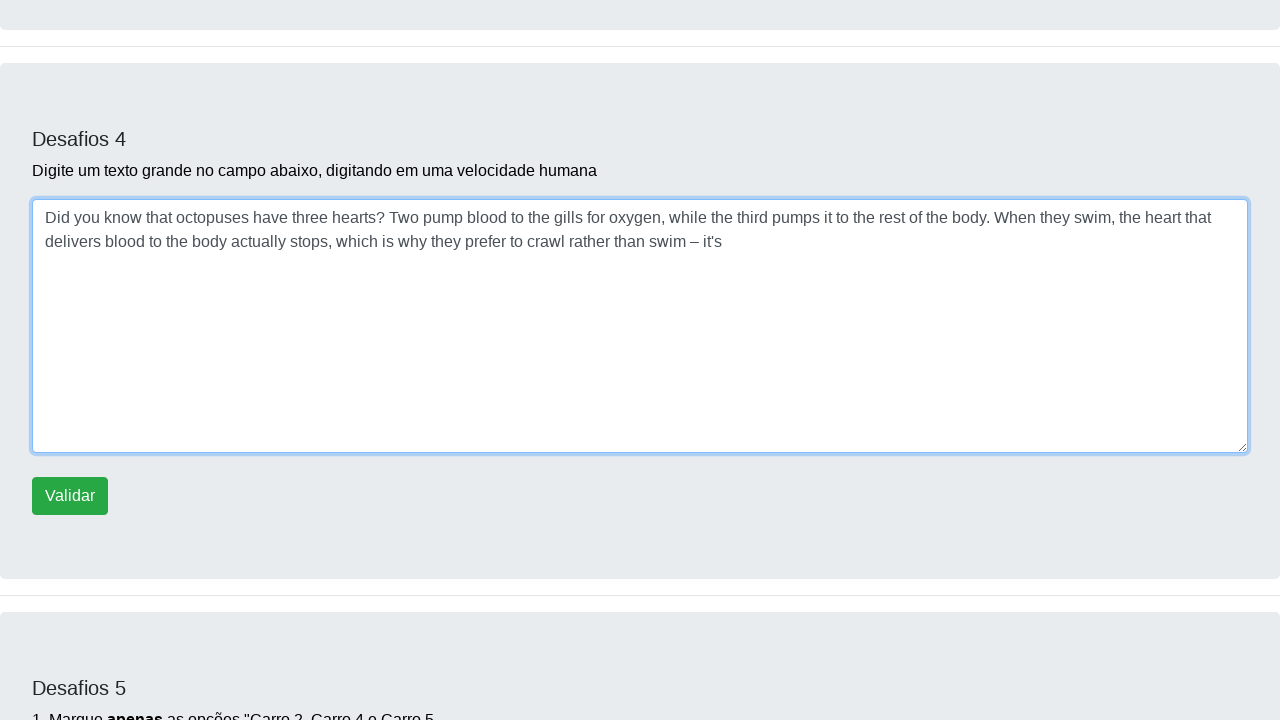

Typed character 'l' with random delay into paragraph field on #campoparagrafo
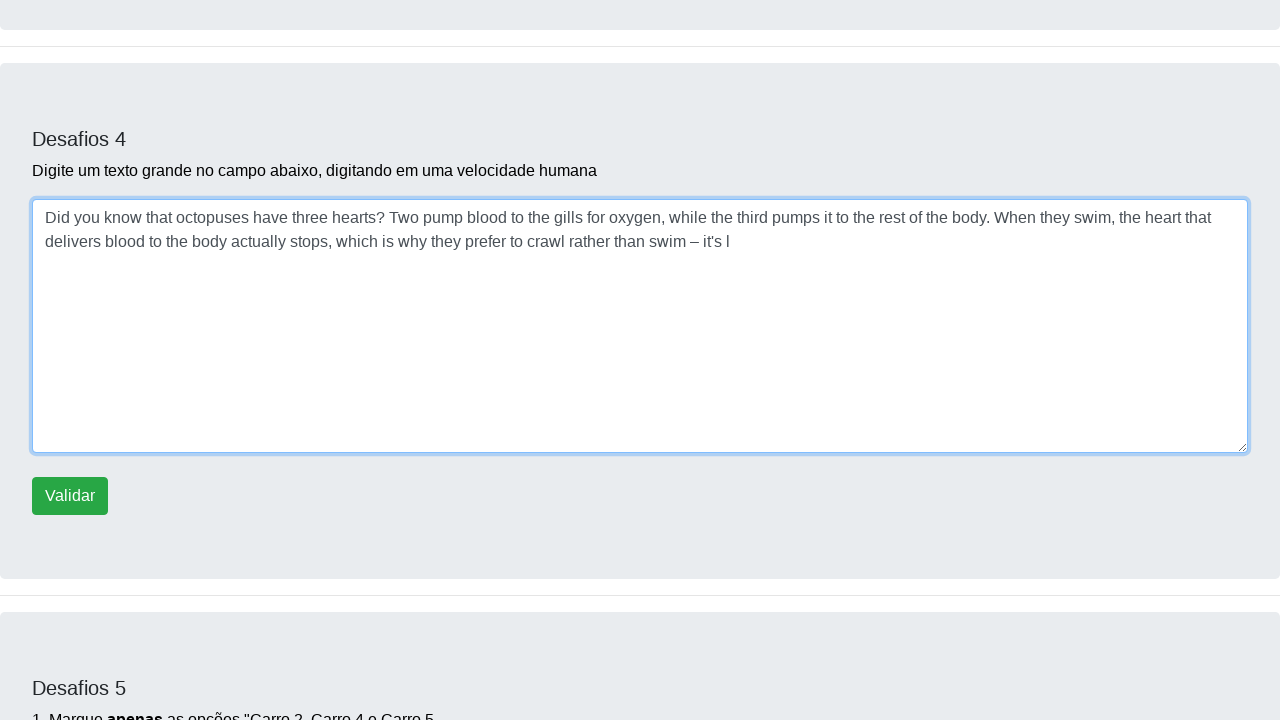

Typed character 'e' with random delay into paragraph field on #campoparagrafo
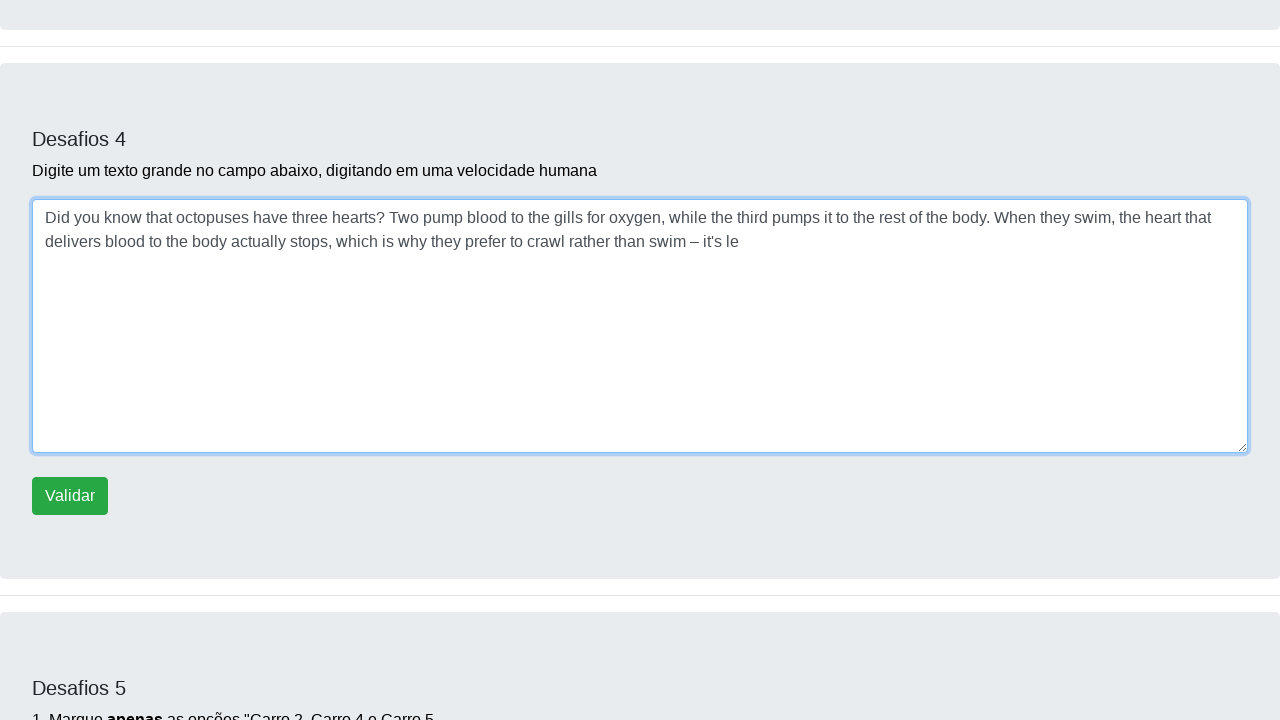

Typed character 's' with random delay into paragraph field on #campoparagrafo
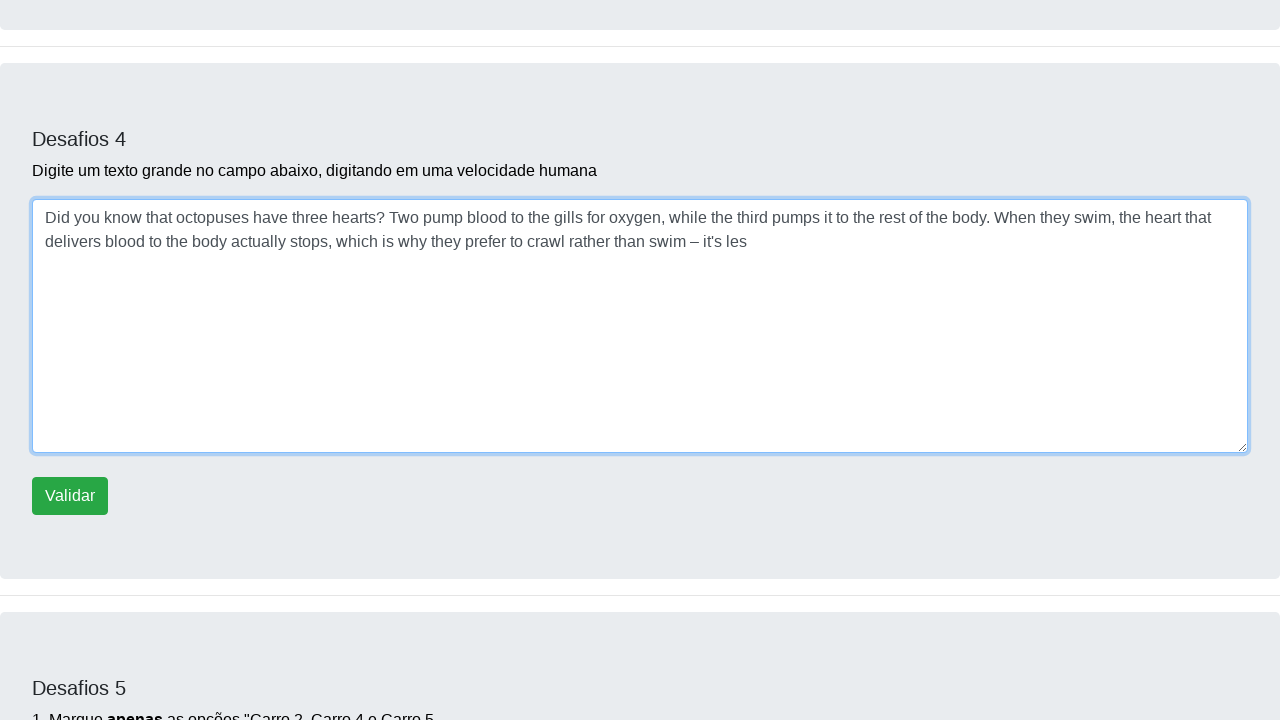

Typed character 's' with random delay into paragraph field on #campoparagrafo
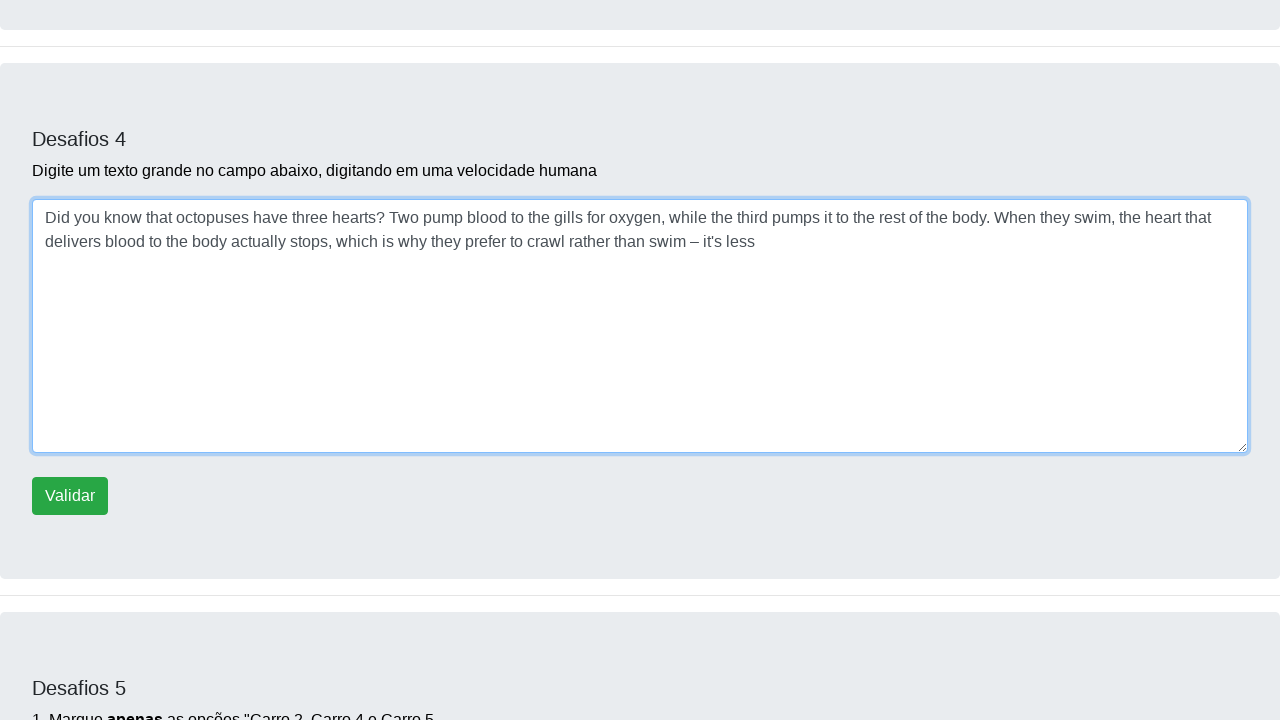

Typed character ' ' with random delay into paragraph field on #campoparagrafo
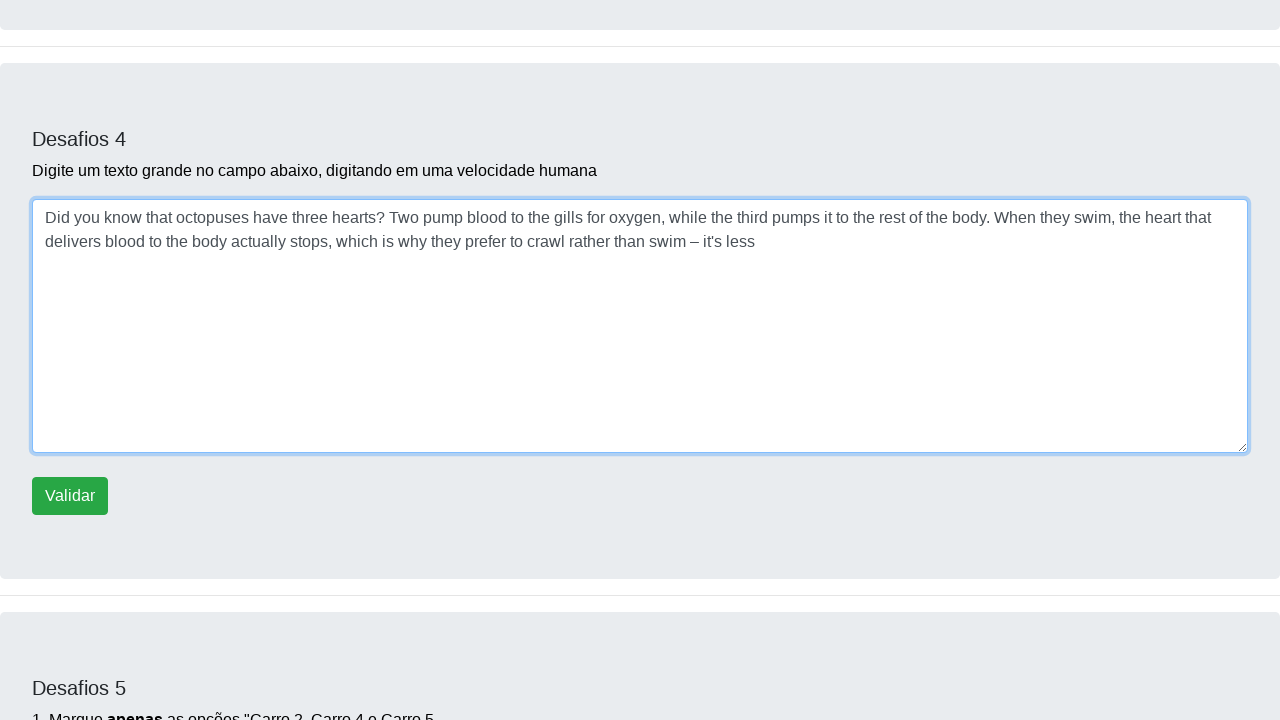

Typed character 't' with random delay into paragraph field on #campoparagrafo
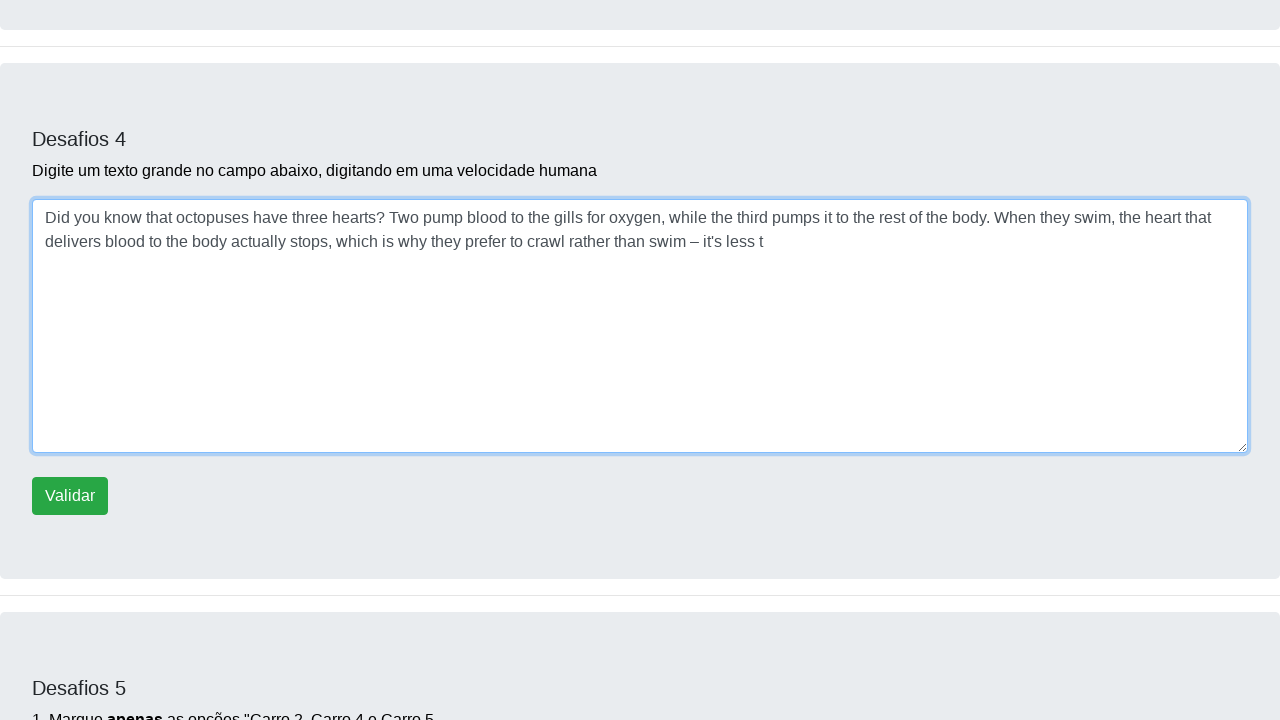

Typed character 'i' with random delay into paragraph field on #campoparagrafo
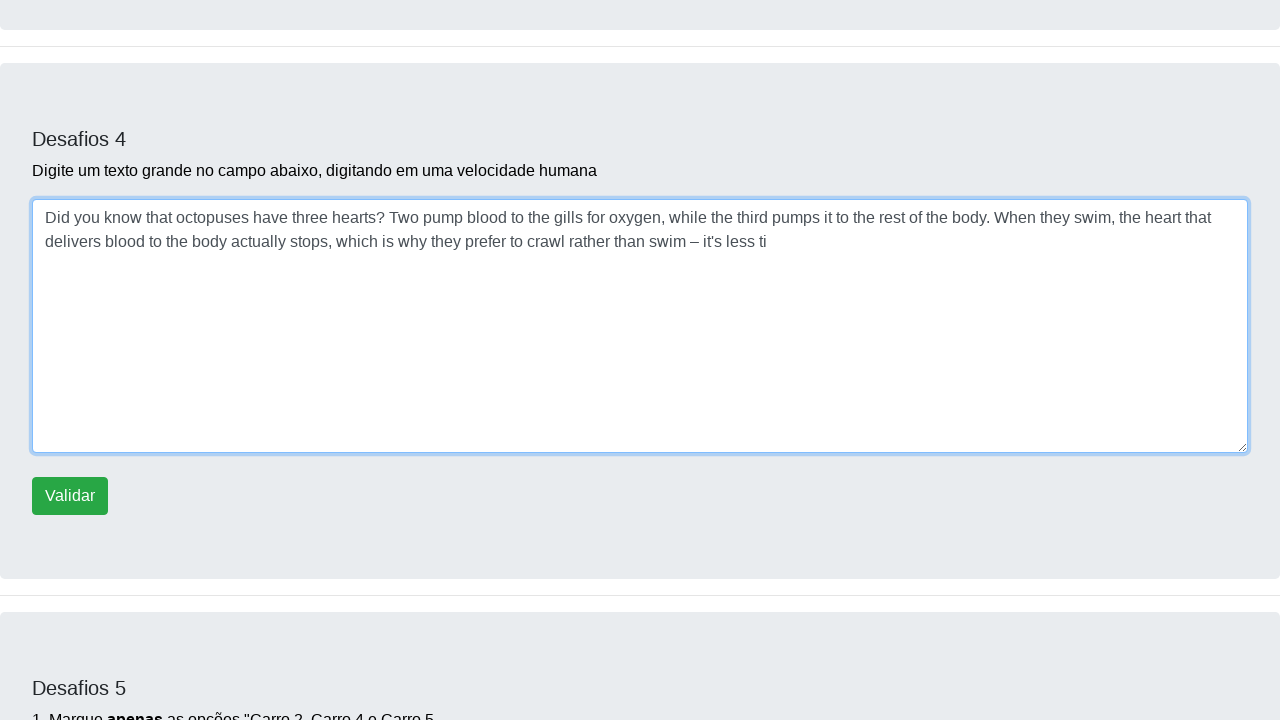

Typed character 'r' with random delay into paragraph field on #campoparagrafo
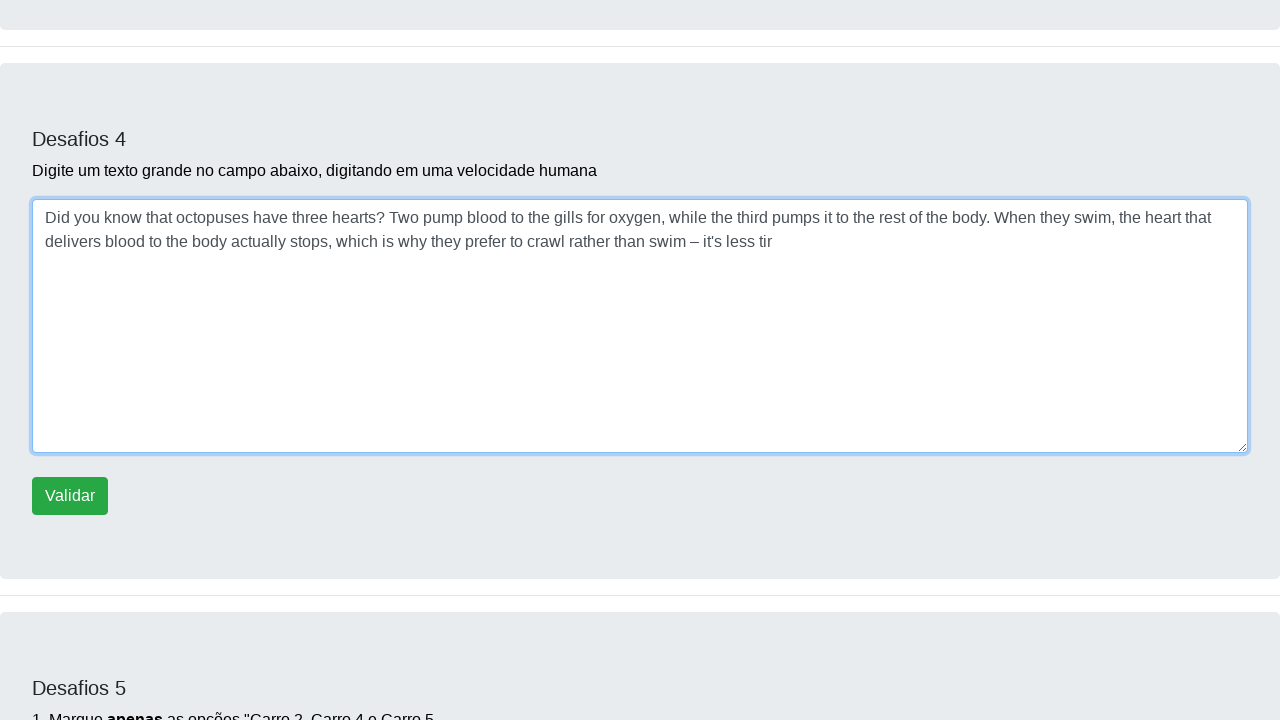

Typed character 'i' with random delay into paragraph field on #campoparagrafo
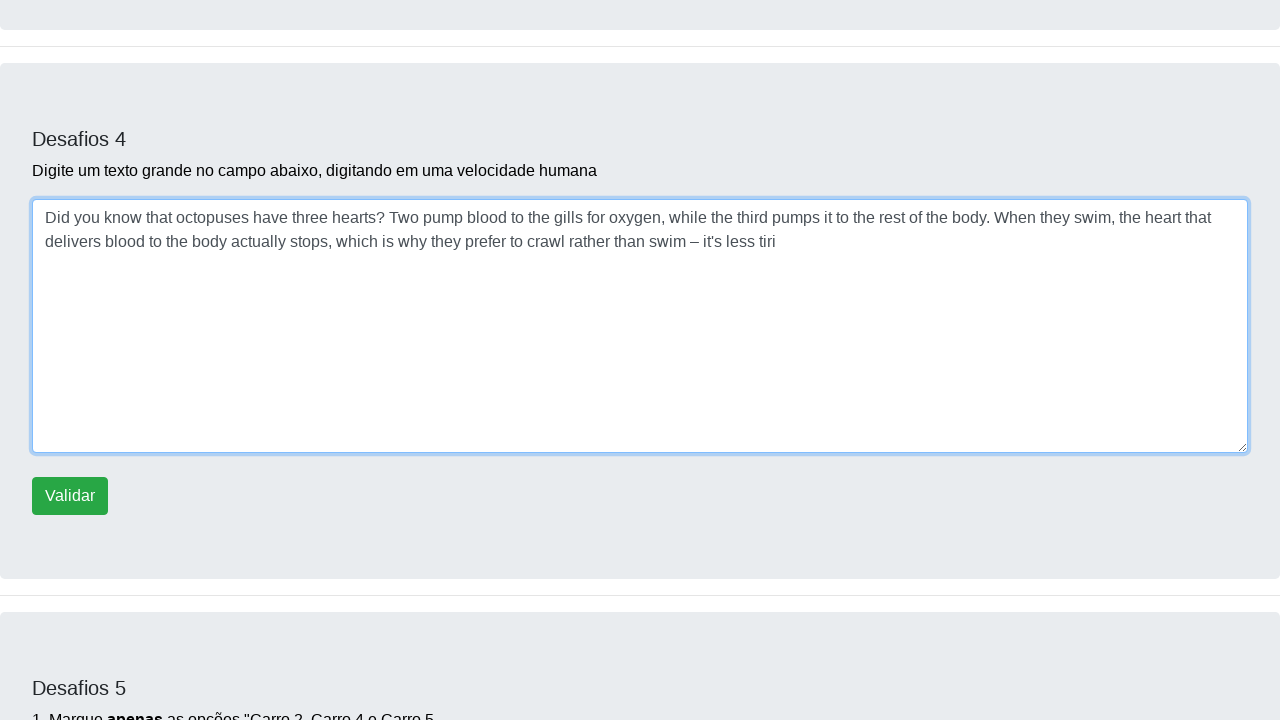

Typed character 'n' with random delay into paragraph field on #campoparagrafo
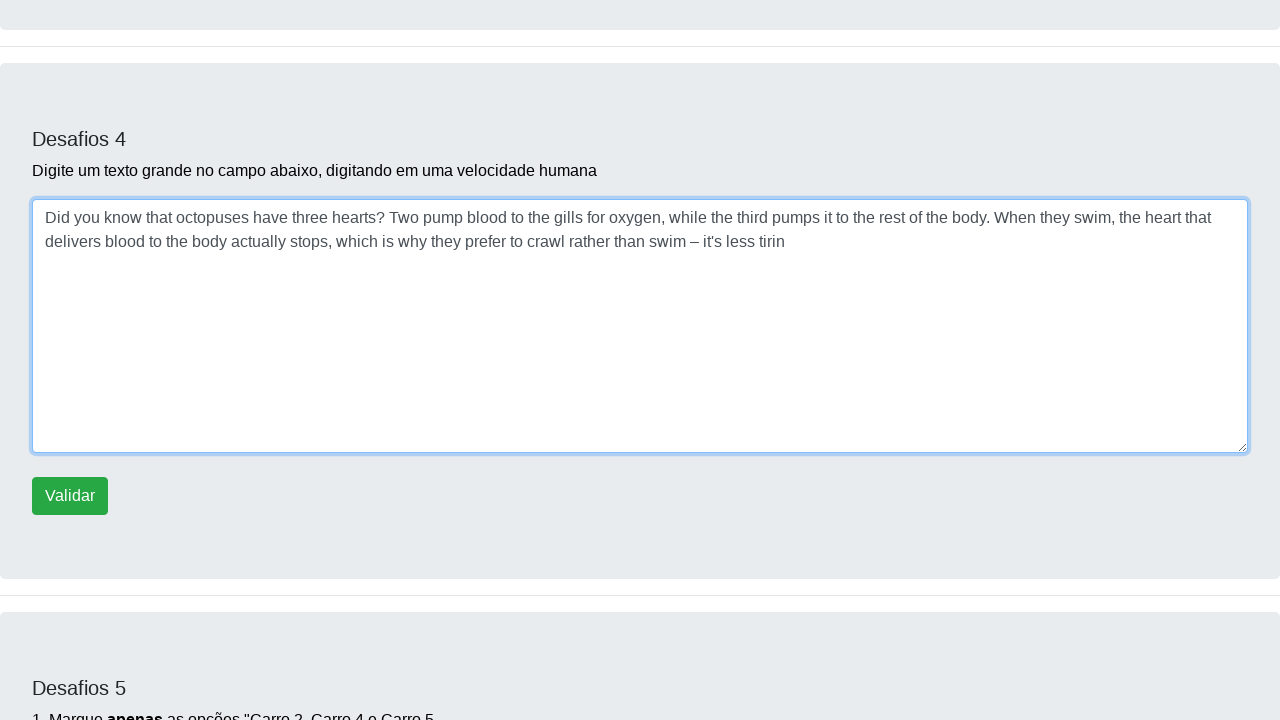

Typed character 'g' with random delay into paragraph field on #campoparagrafo
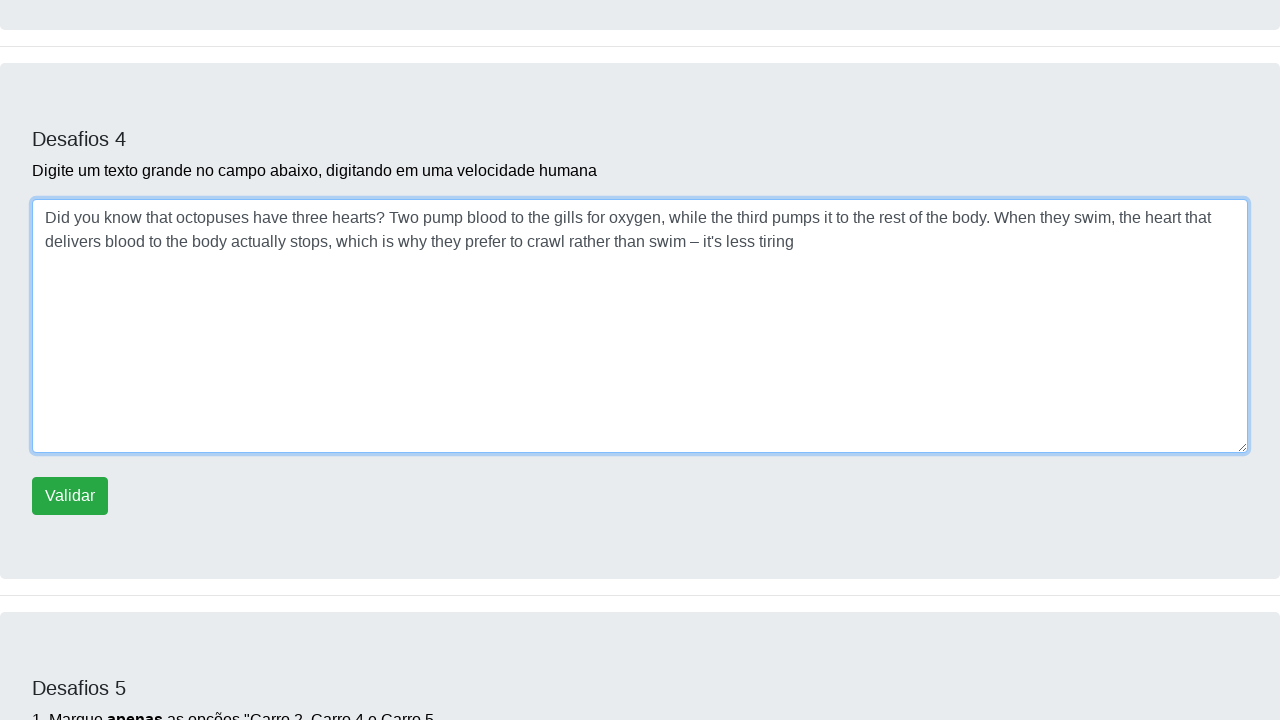

Typed character '!' with random delay into paragraph field on #campoparagrafo
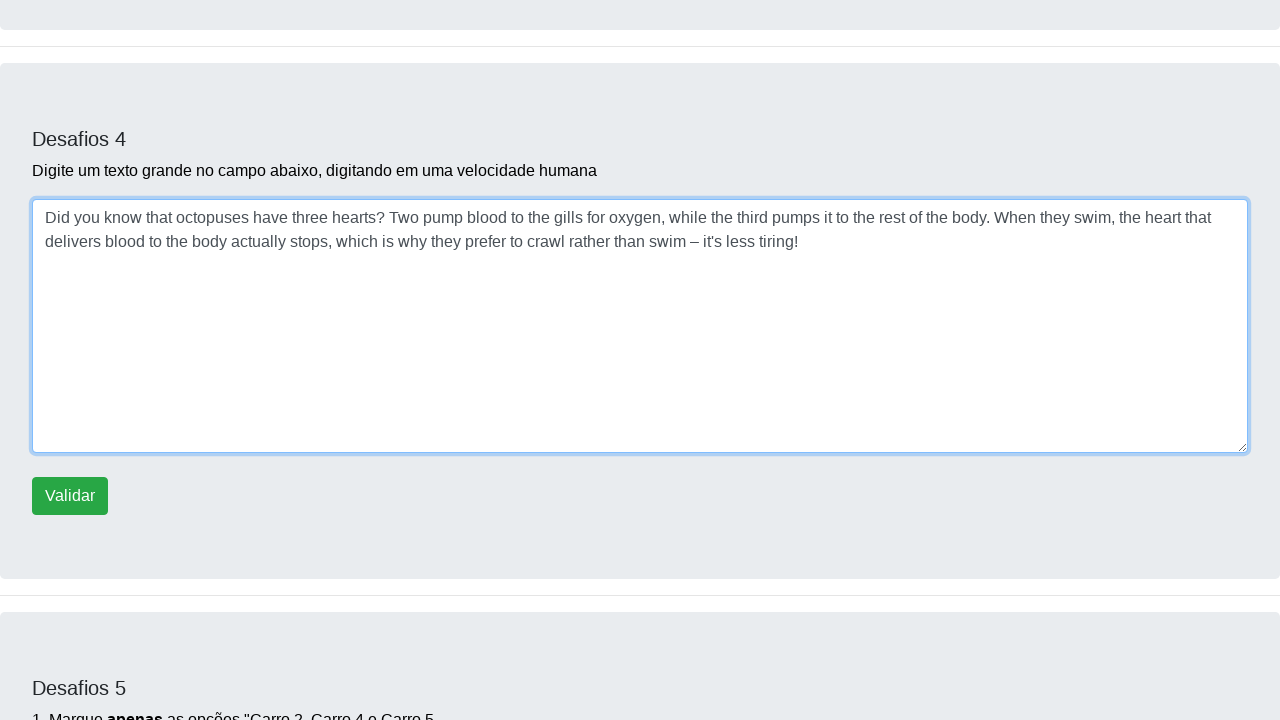

Typed character ' ' with random delay into paragraph field on #campoparagrafo
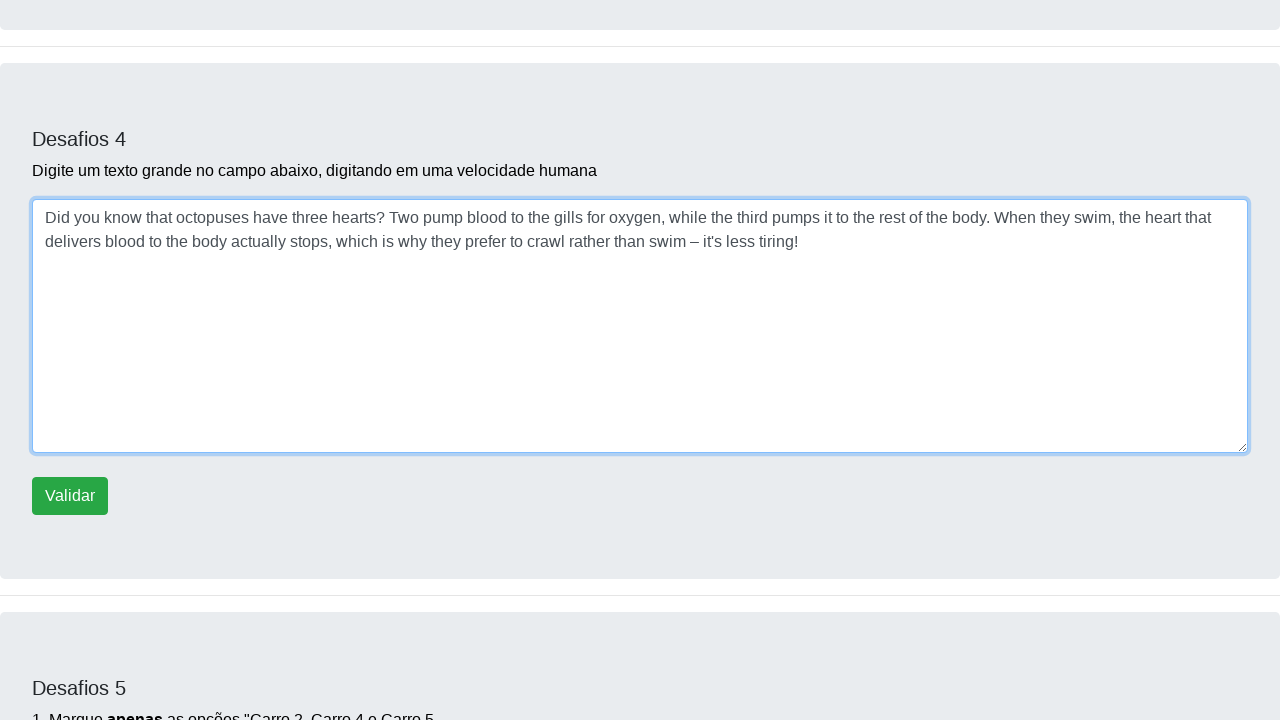

Typed character 'I' with random delay into paragraph field on #campoparagrafo
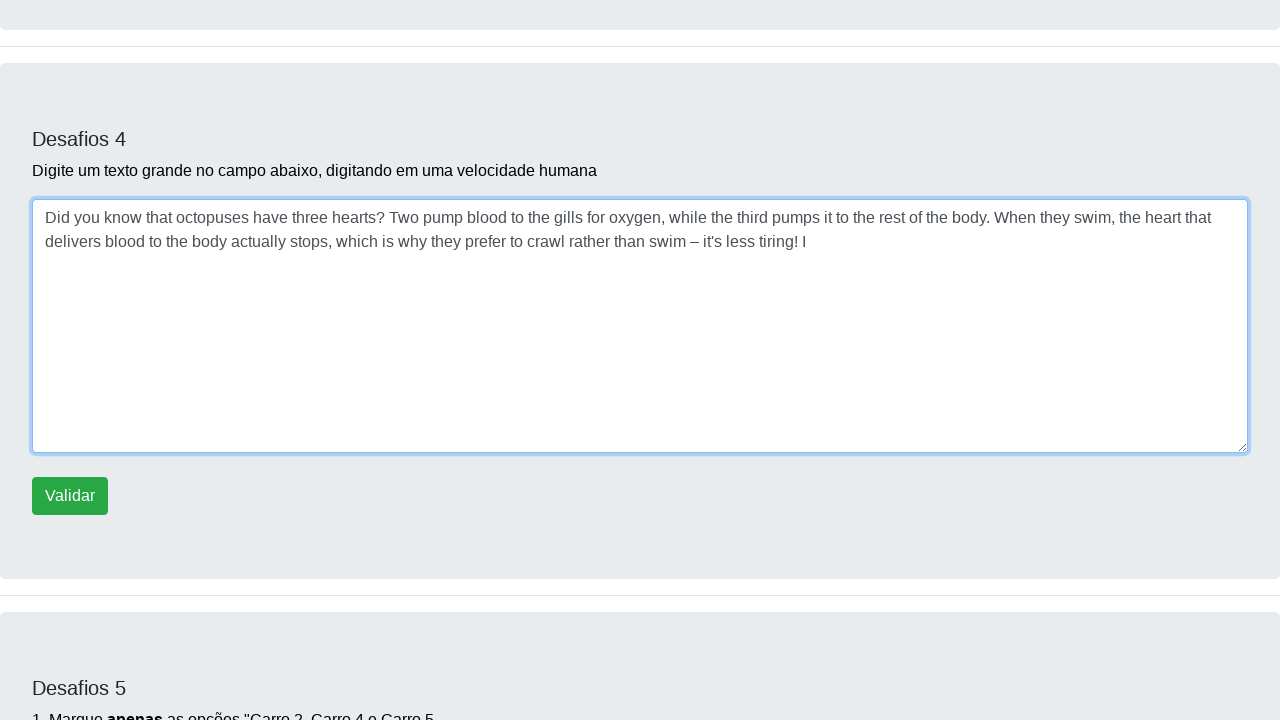

Typed character 'f' with random delay into paragraph field on #campoparagrafo
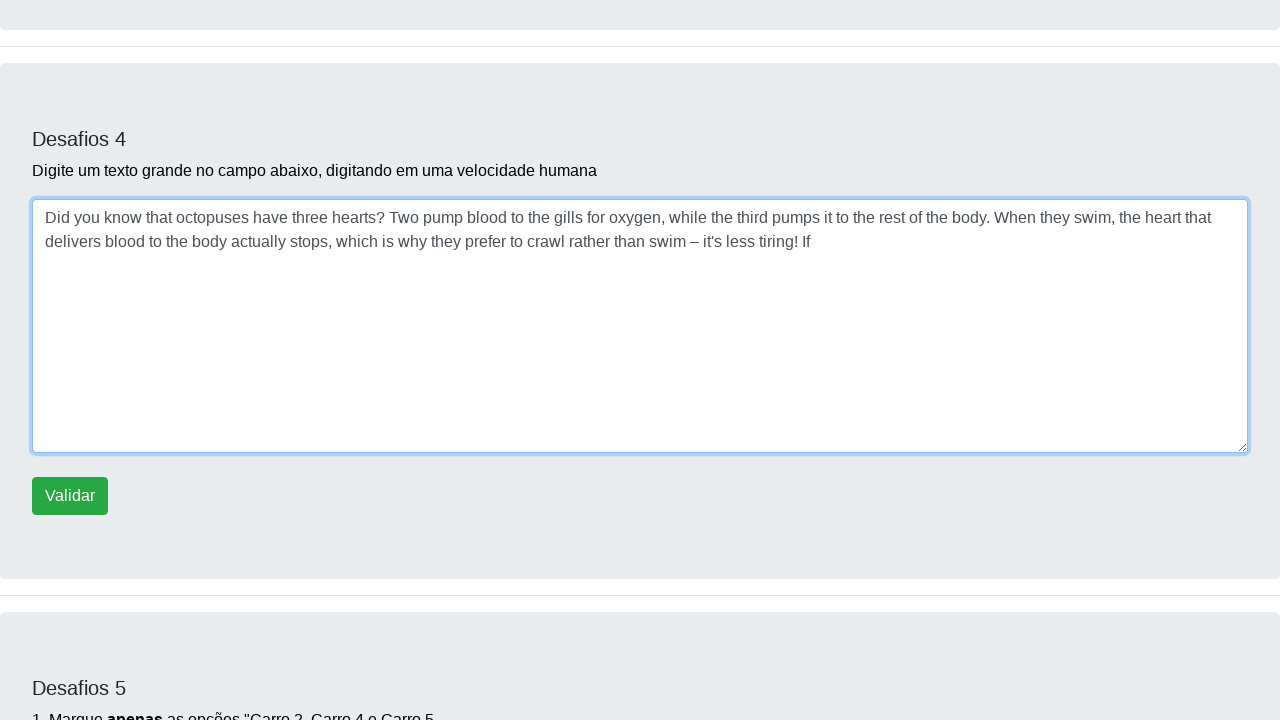

Typed character ' ' with random delay into paragraph field on #campoparagrafo
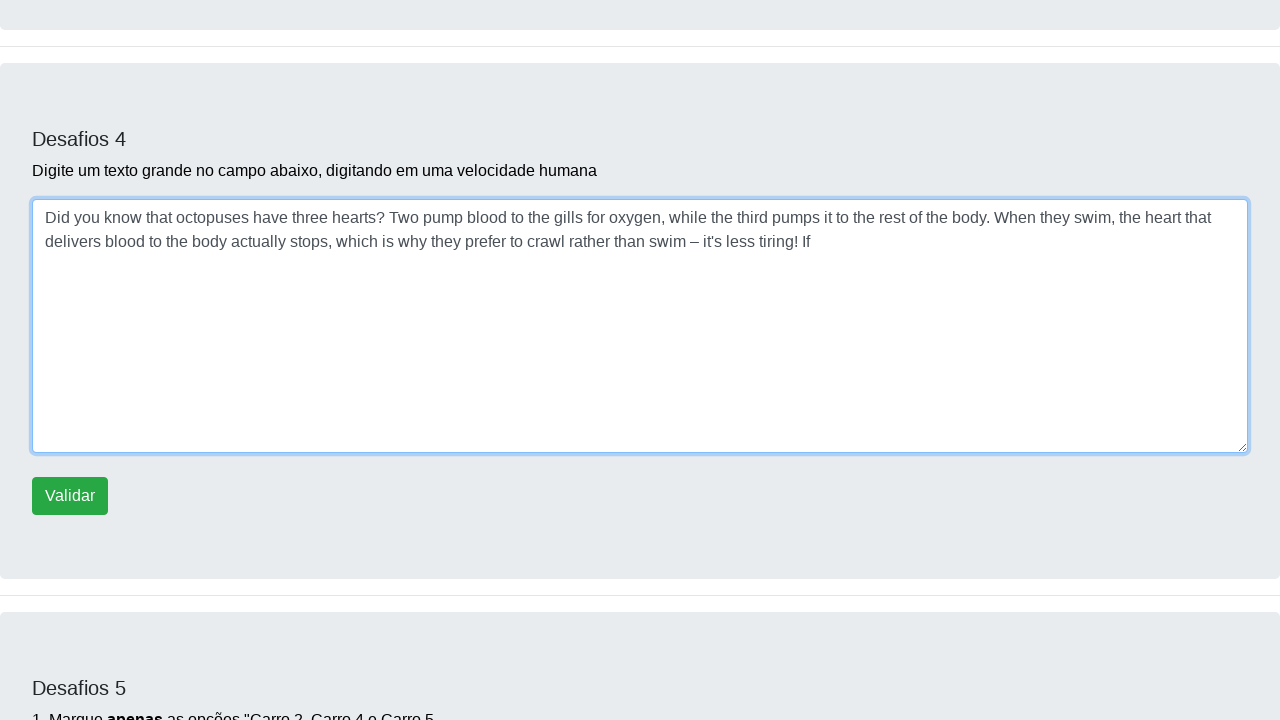

Typed character 'y' with random delay into paragraph field on #campoparagrafo
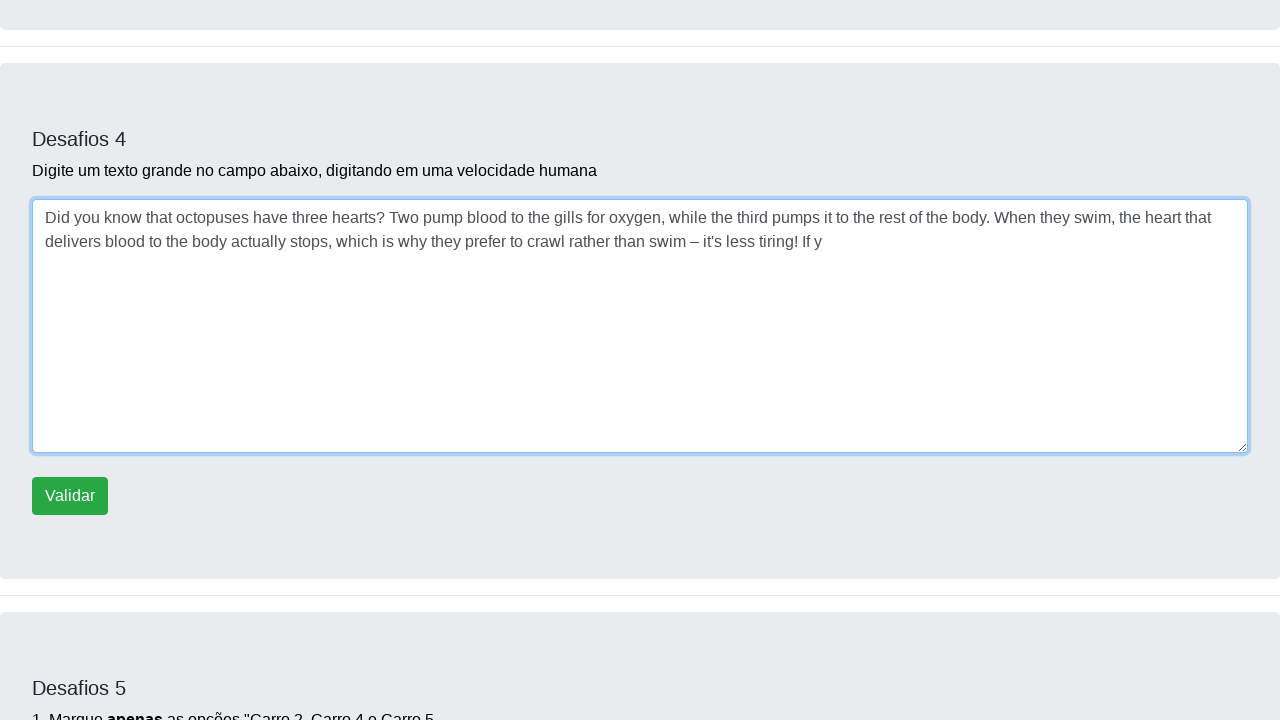

Typed character 'o' with random delay into paragraph field on #campoparagrafo
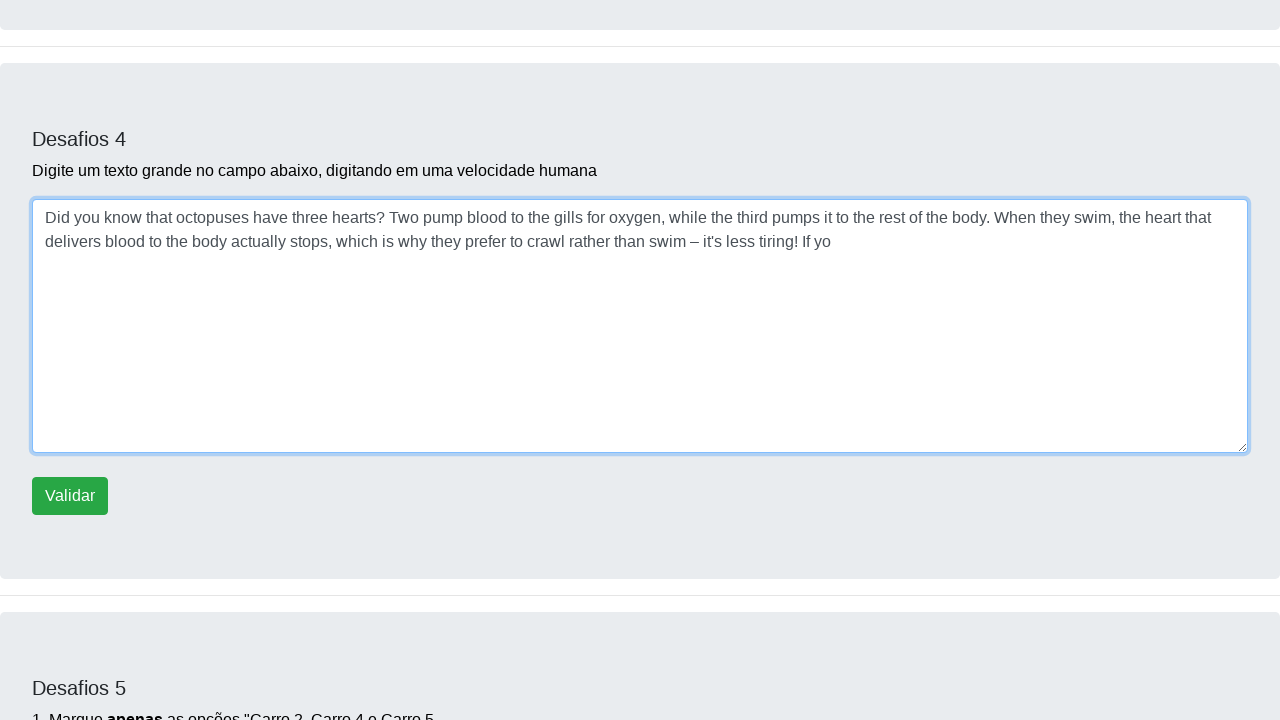

Typed character 'u' with random delay into paragraph field on #campoparagrafo
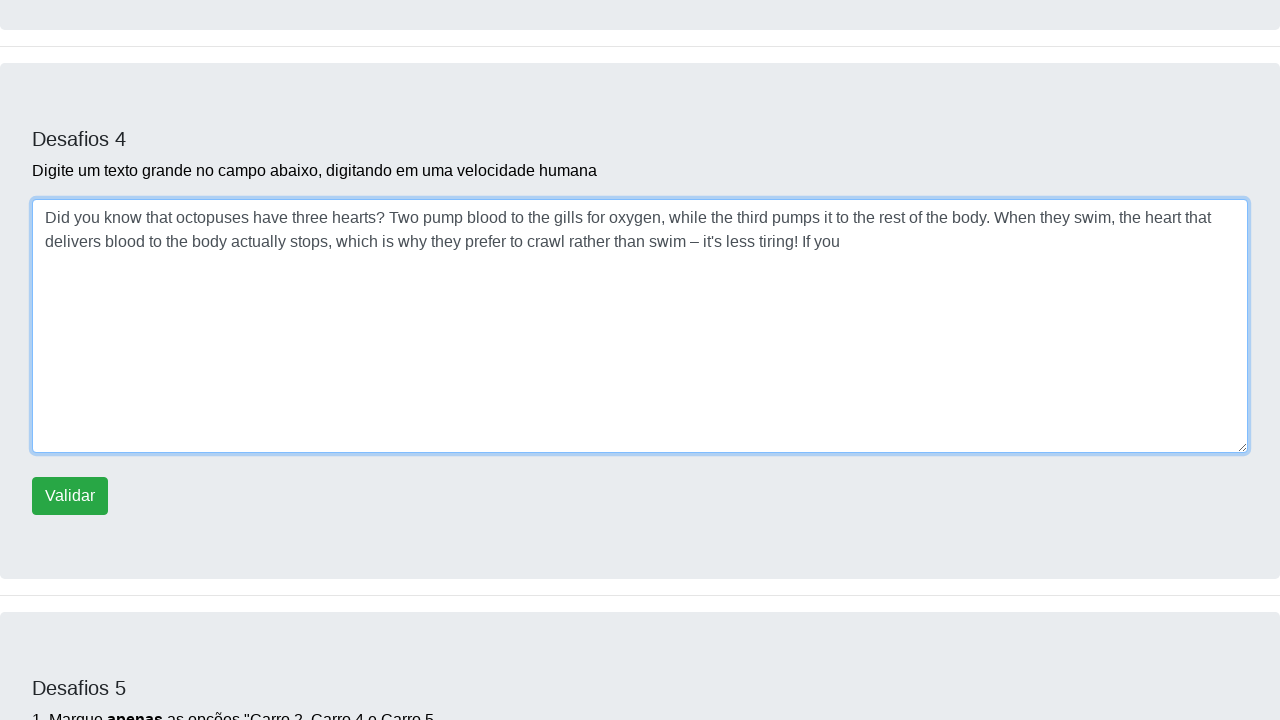

Typed character ''' with random delay into paragraph field on #campoparagrafo
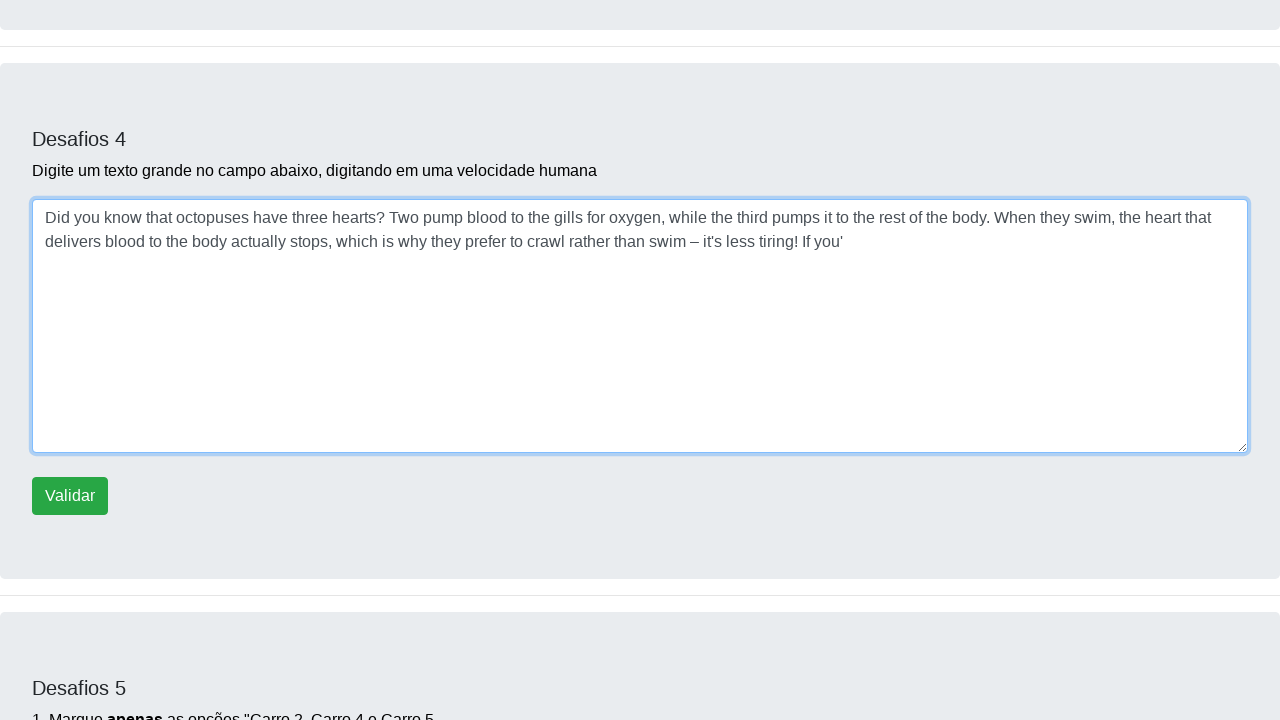

Typed character 'r' with random delay into paragraph field on #campoparagrafo
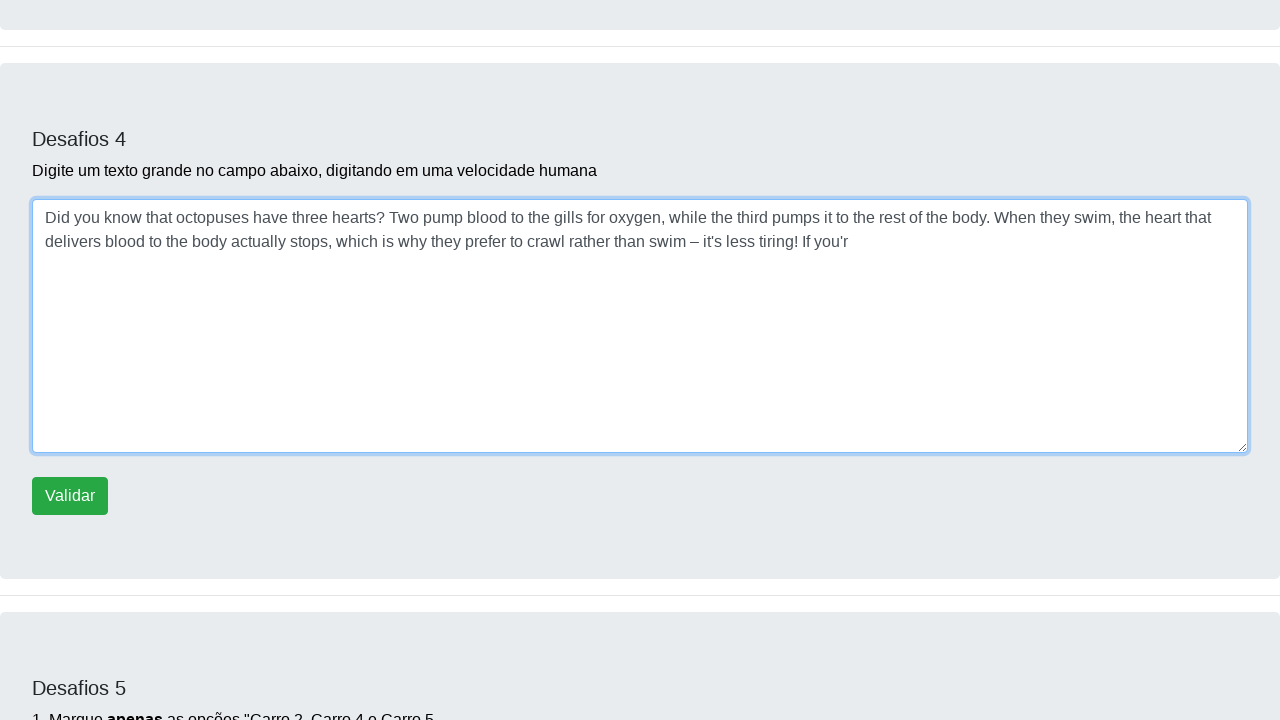

Typed character 'e' with random delay into paragraph field on #campoparagrafo
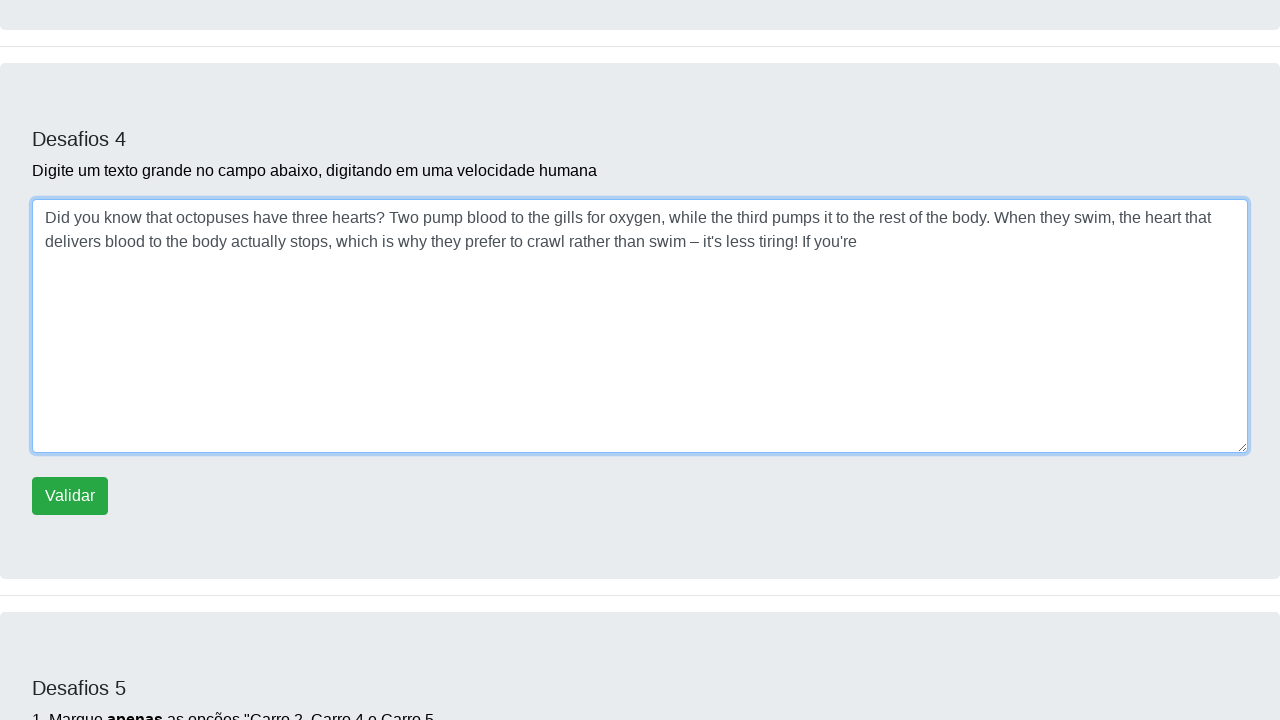

Typed character ' ' with random delay into paragraph field on #campoparagrafo
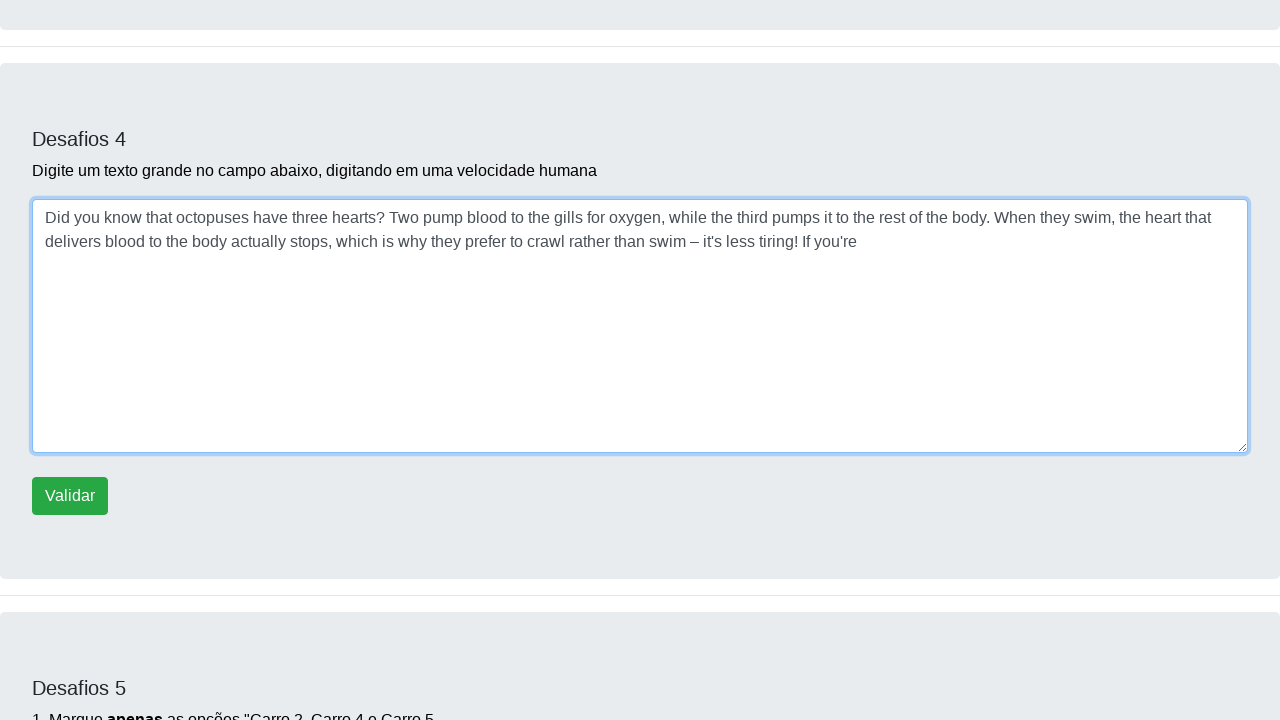

Typed character 'c' with random delay into paragraph field on #campoparagrafo
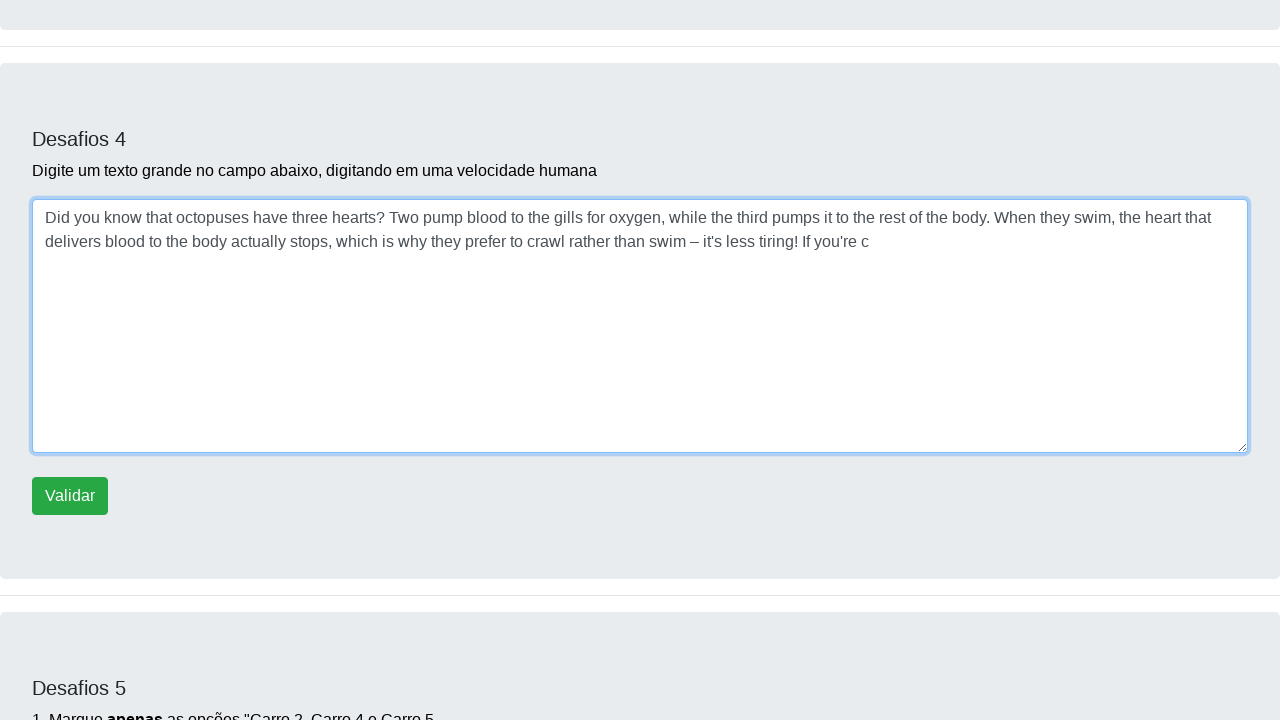

Typed character 'u' with random delay into paragraph field on #campoparagrafo
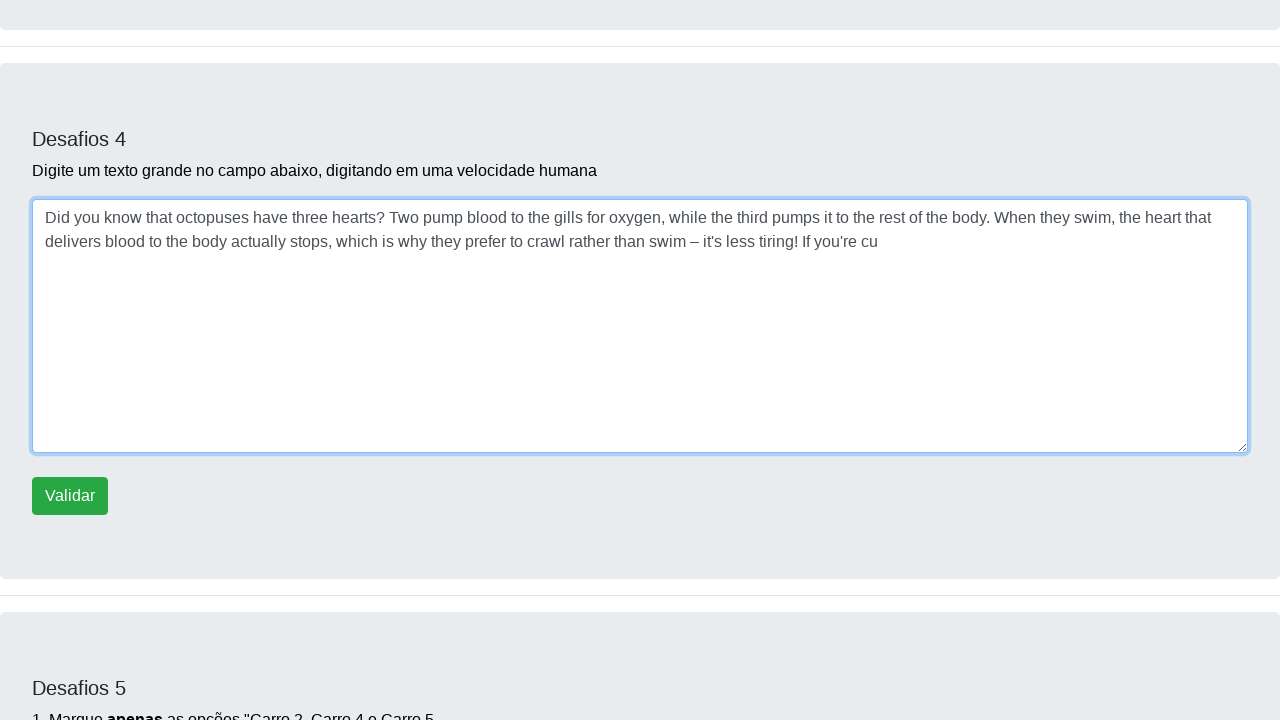

Typed character 'r' with random delay into paragraph field on #campoparagrafo
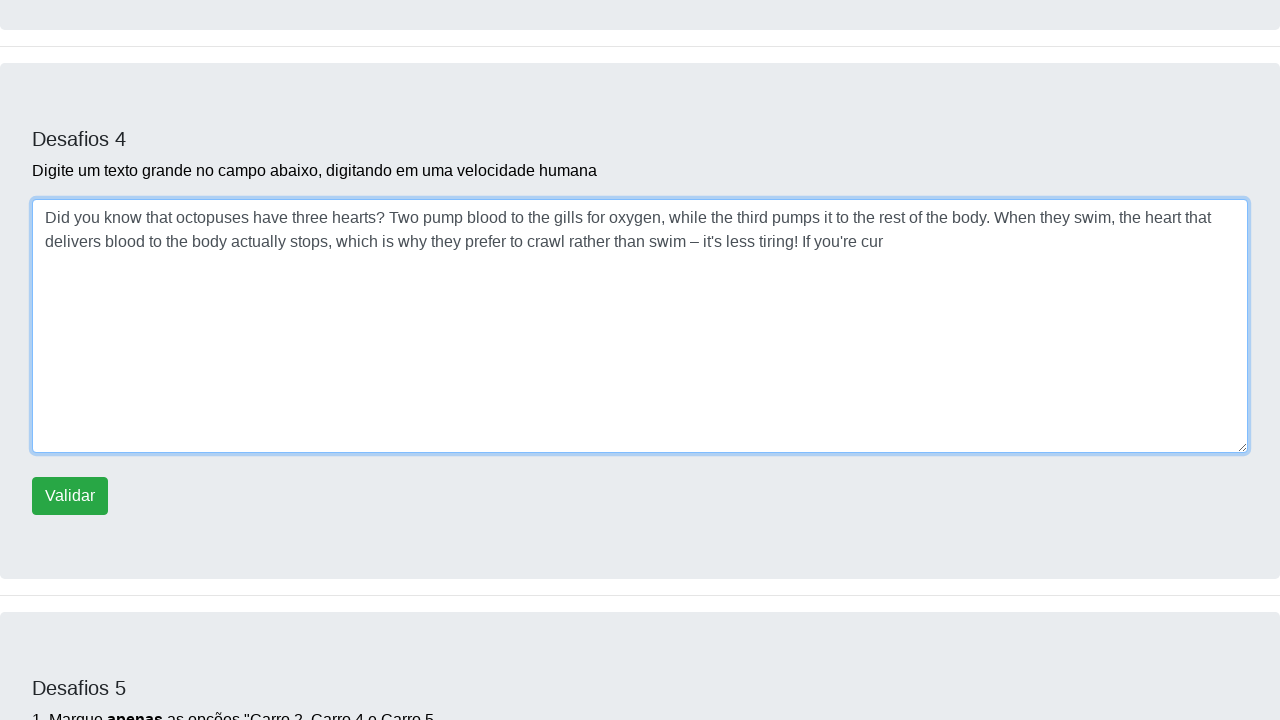

Typed character 'i' with random delay into paragraph field on #campoparagrafo
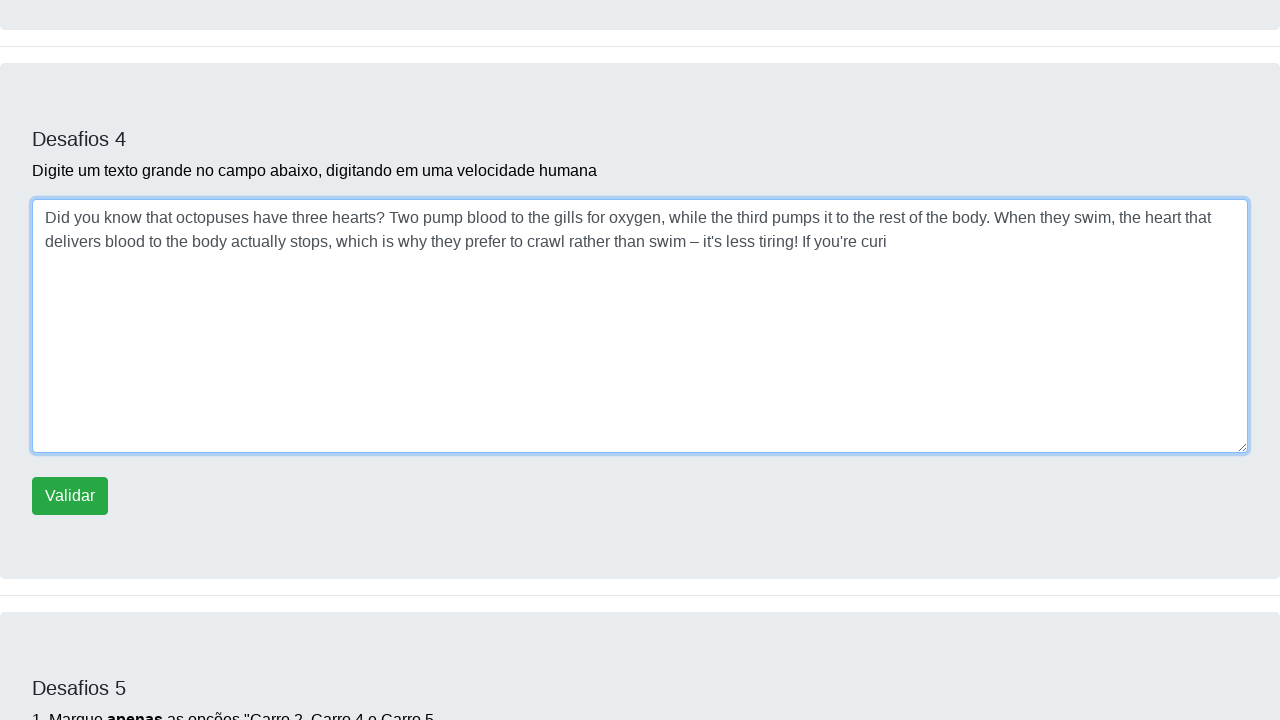

Typed character 'o' with random delay into paragraph field on #campoparagrafo
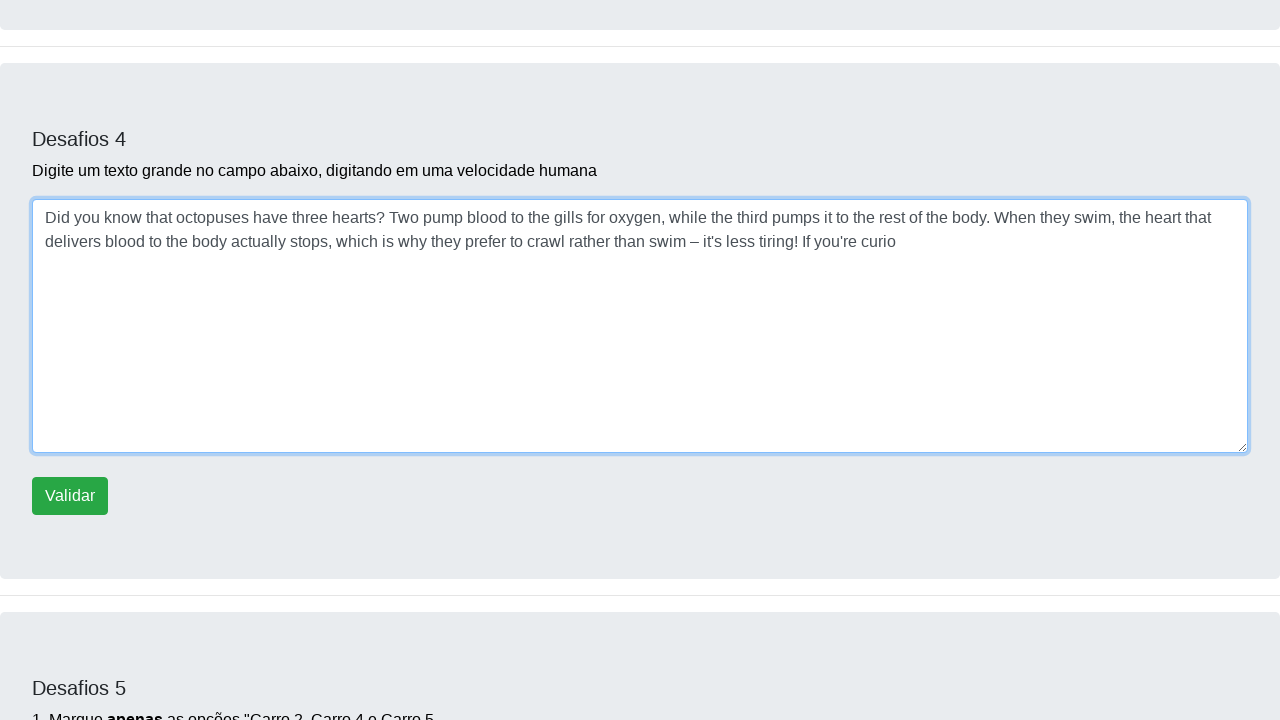

Typed character 'u' with random delay into paragraph field on #campoparagrafo
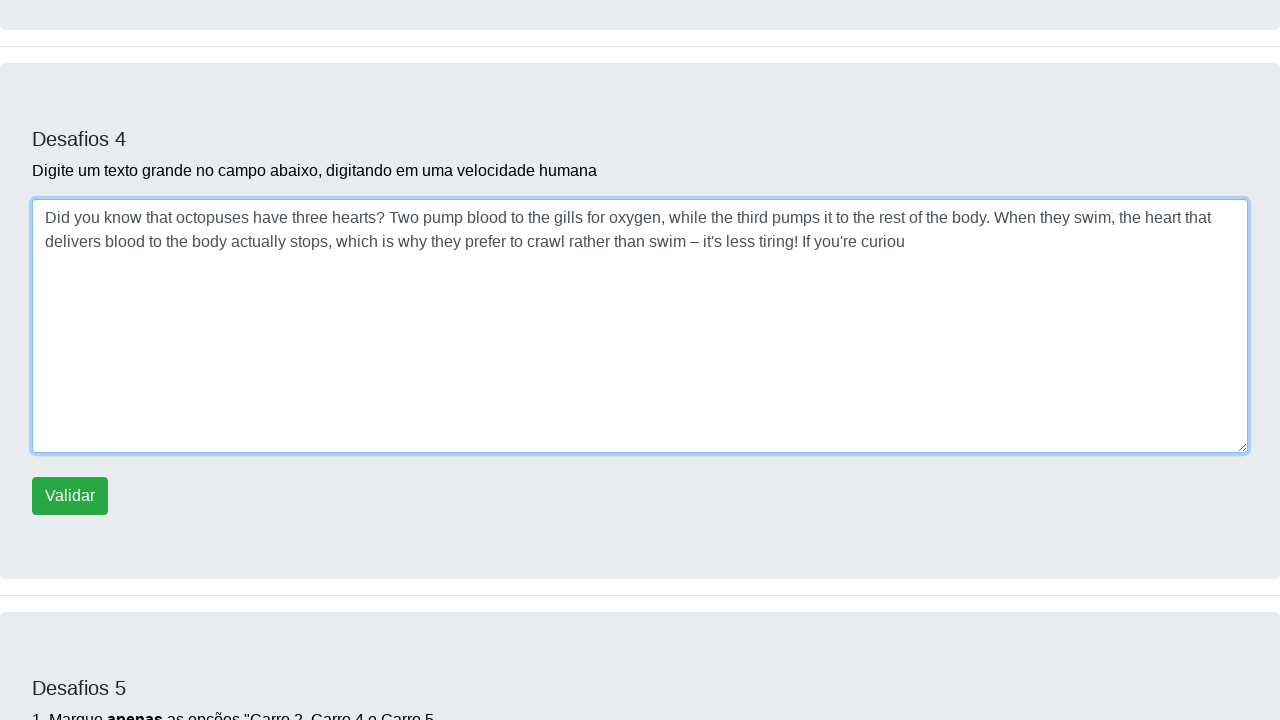

Typed character 's' with random delay into paragraph field on #campoparagrafo
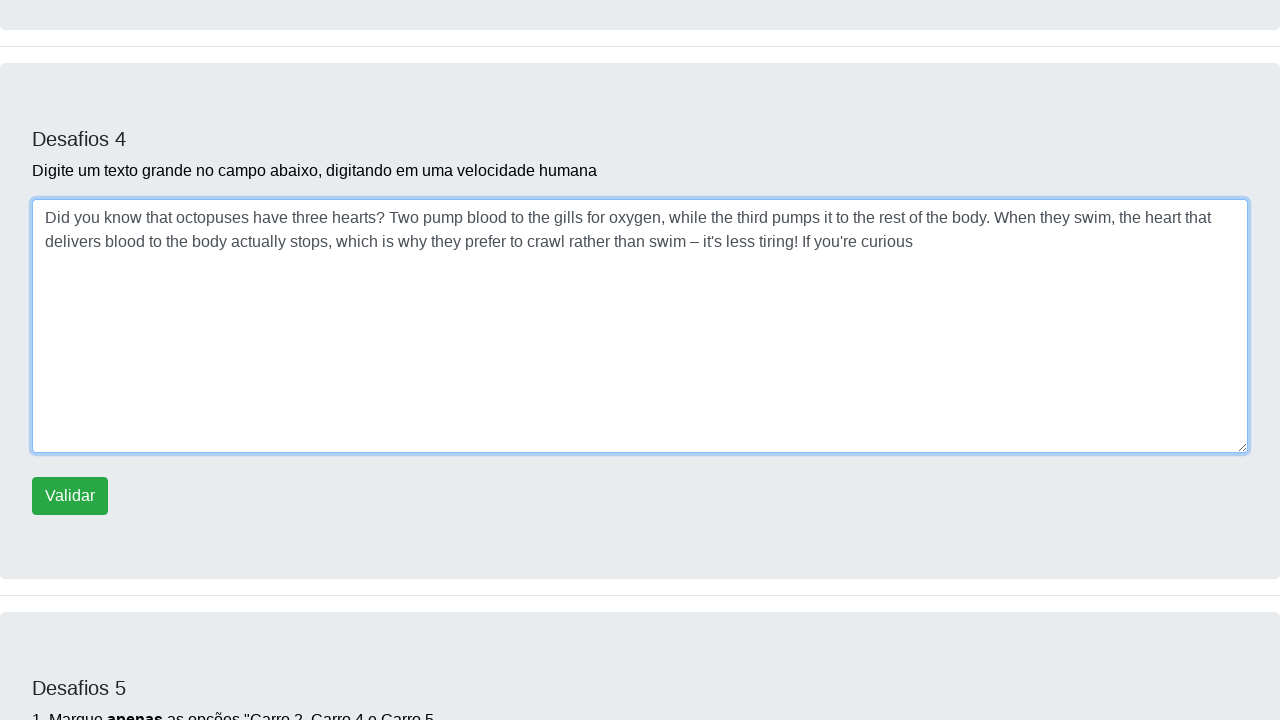

Typed character ' ' with random delay into paragraph field on #campoparagrafo
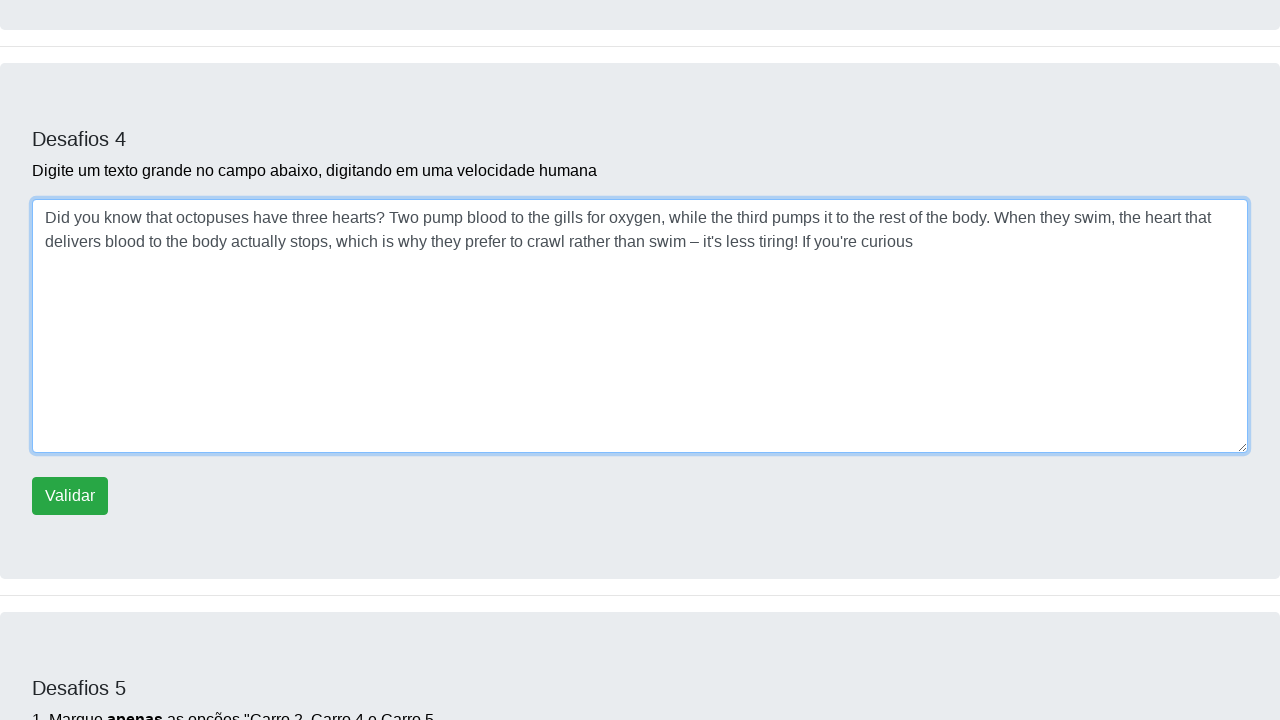

Typed character 'a' with random delay into paragraph field on #campoparagrafo
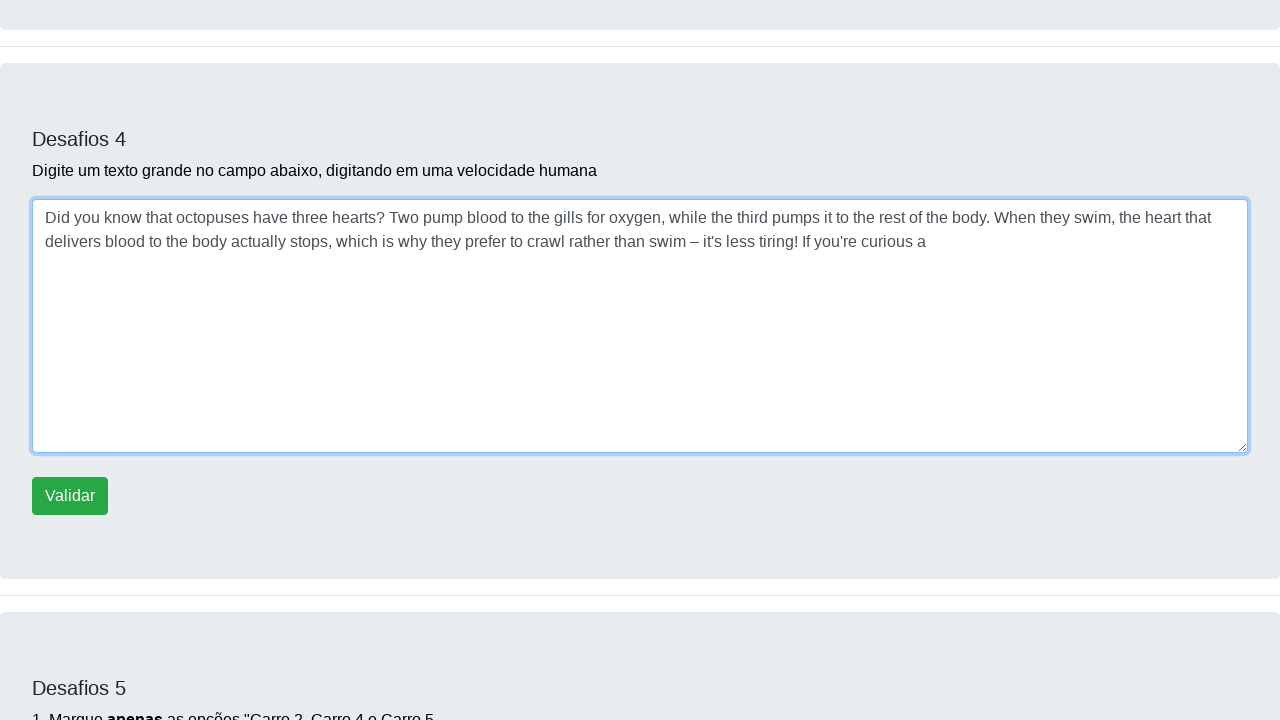

Typed character 'b' with random delay into paragraph field on #campoparagrafo
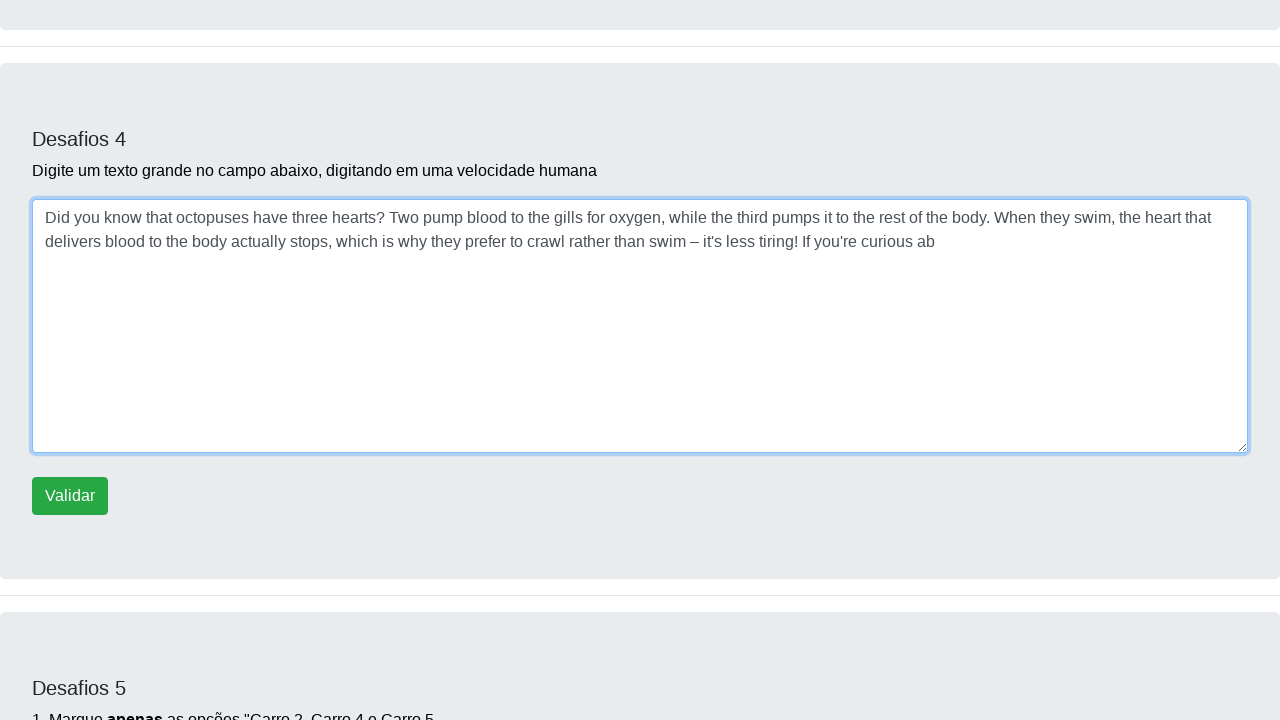

Typed character 'o' with random delay into paragraph field on #campoparagrafo
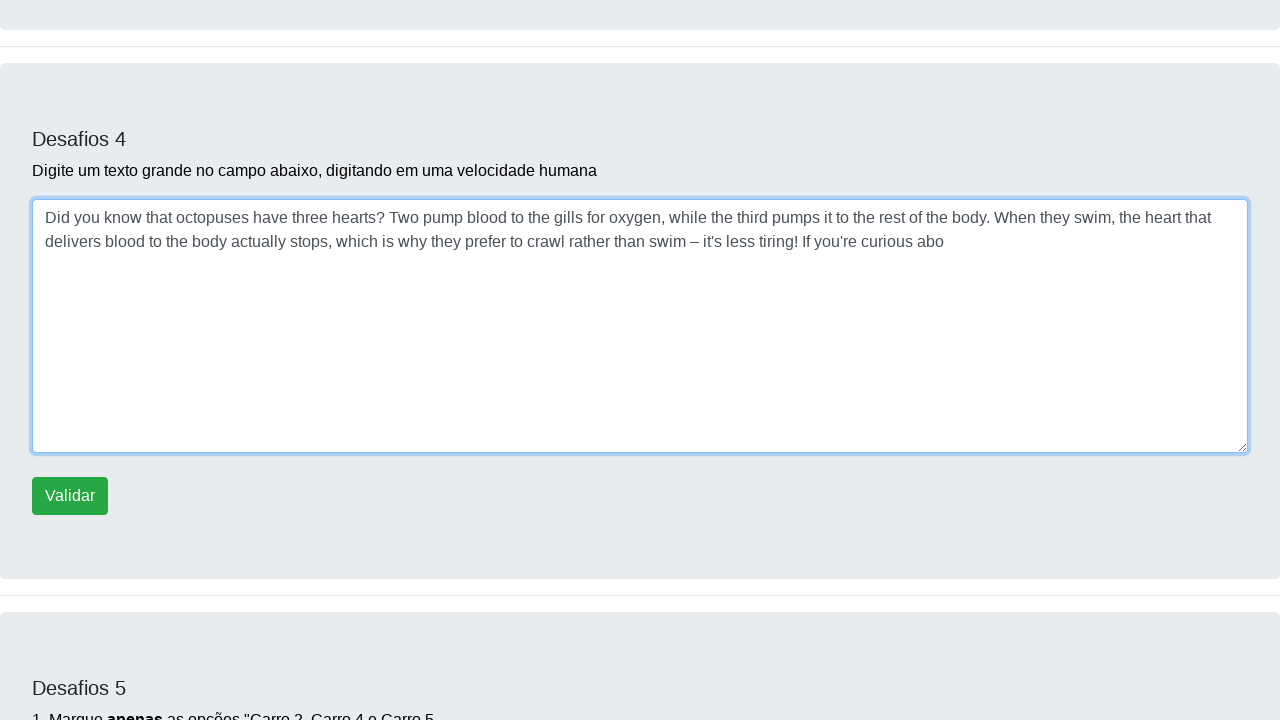

Typed character 'u' with random delay into paragraph field on #campoparagrafo
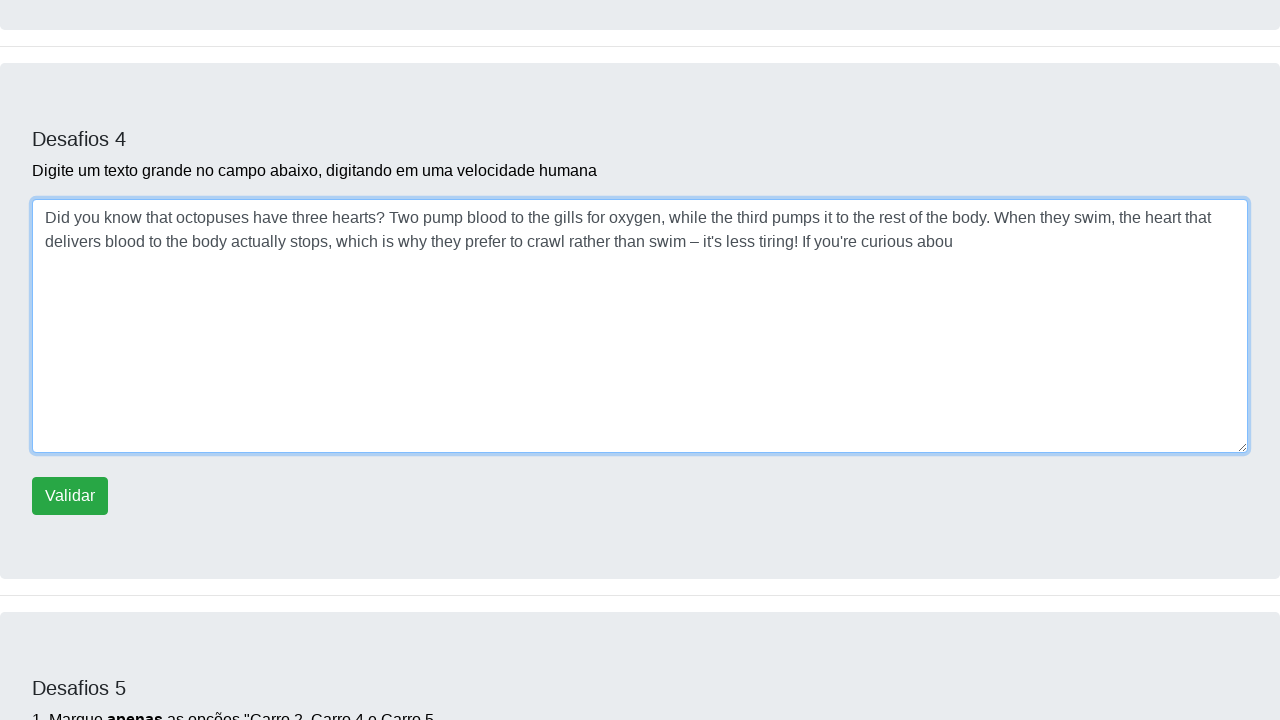

Typed character 't' with random delay into paragraph field on #campoparagrafo
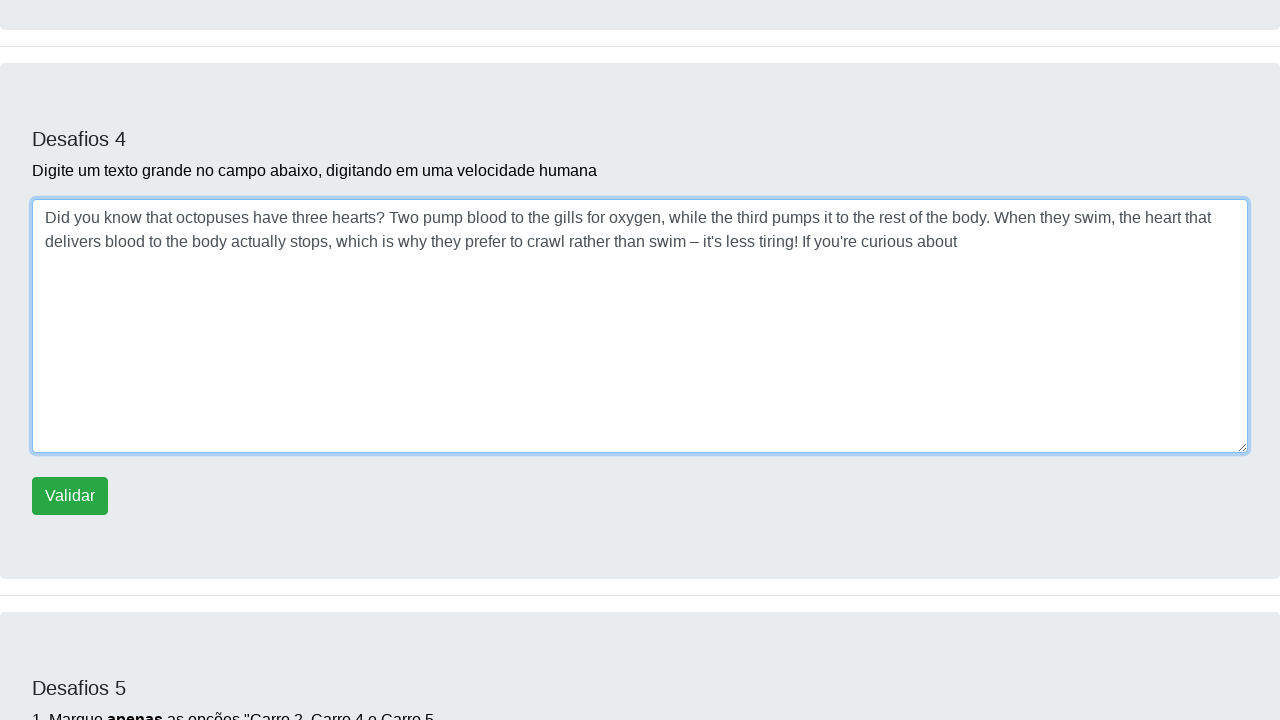

Typed character ' ' with random delay into paragraph field on #campoparagrafo
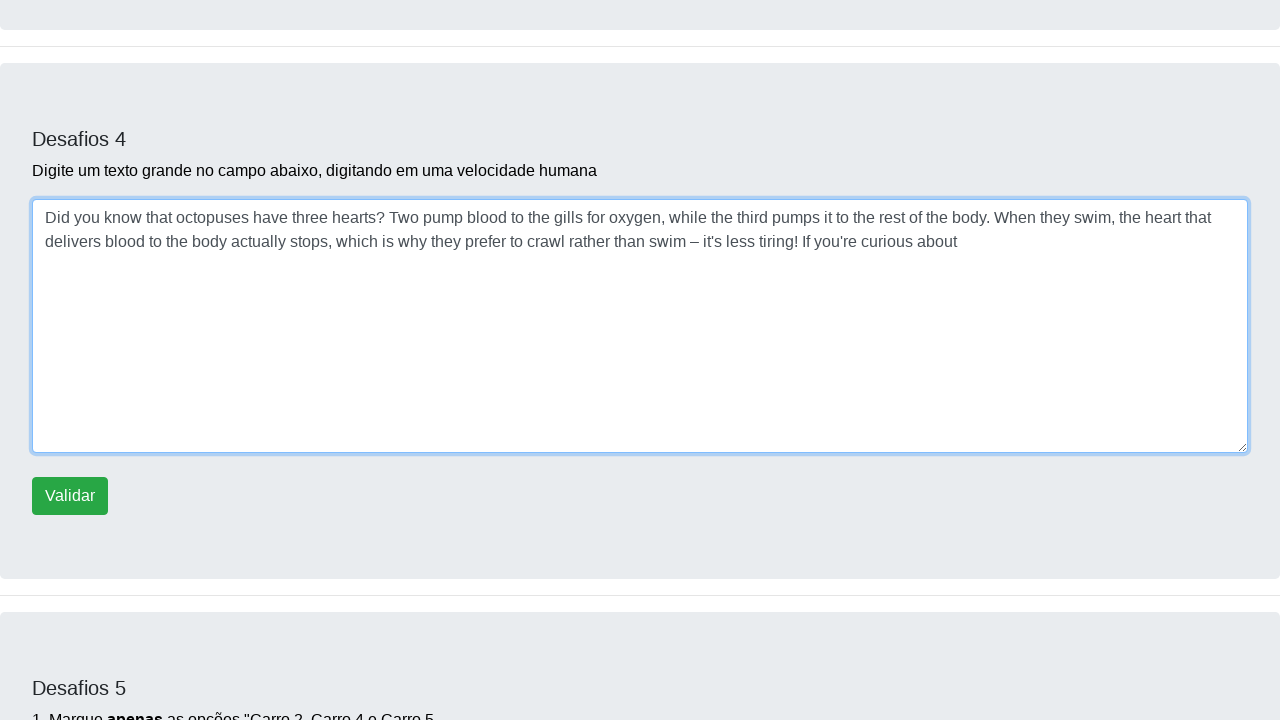

Typed character 'o' with random delay into paragraph field on #campoparagrafo
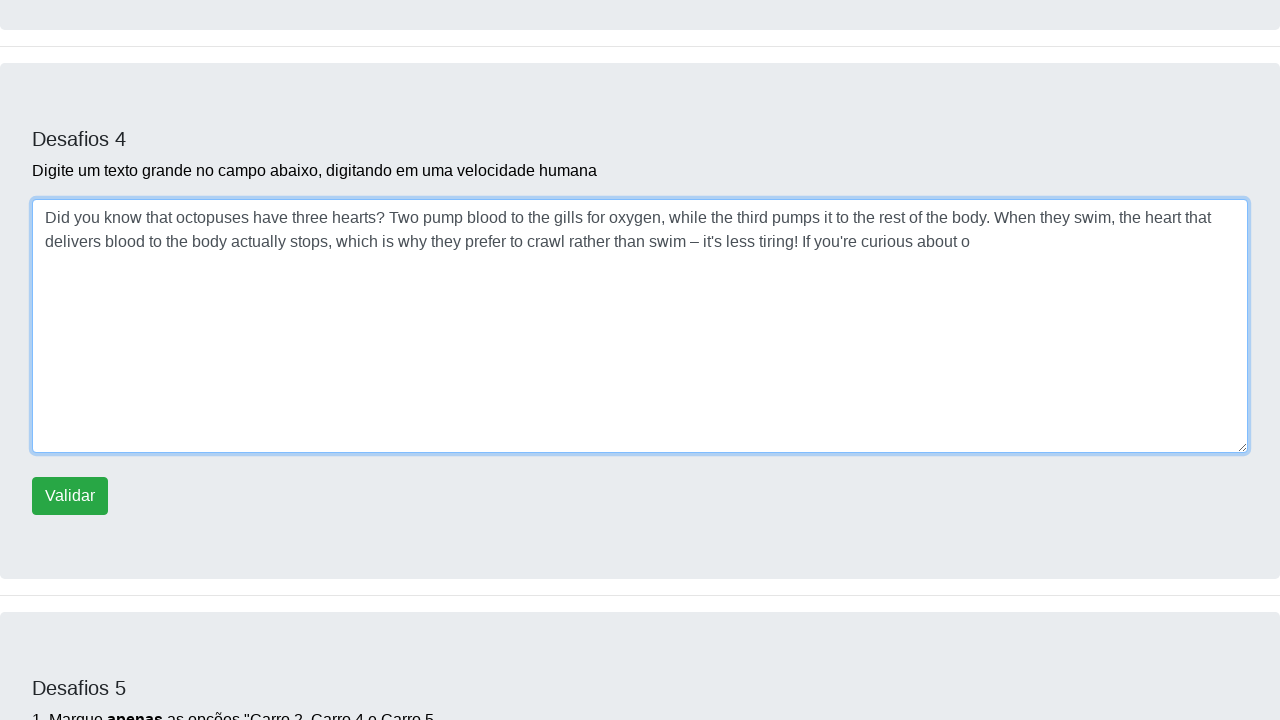

Typed character 'c' with random delay into paragraph field on #campoparagrafo
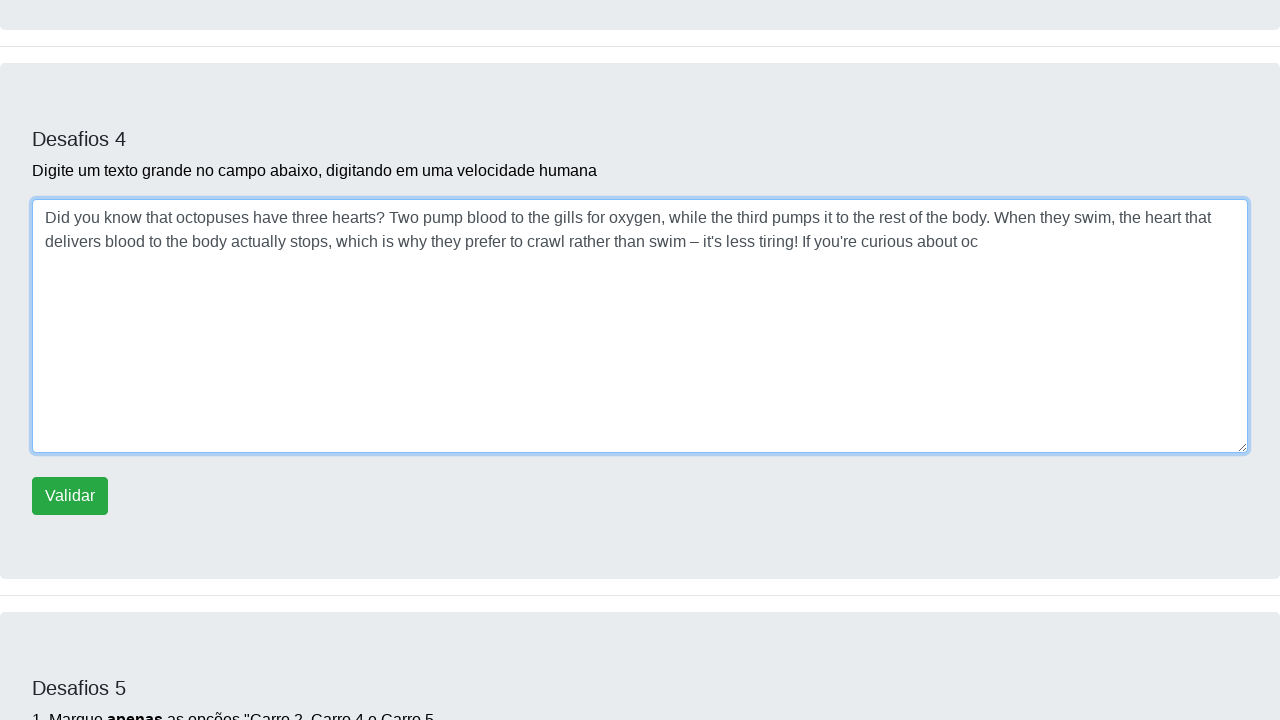

Typed character 't' with random delay into paragraph field on #campoparagrafo
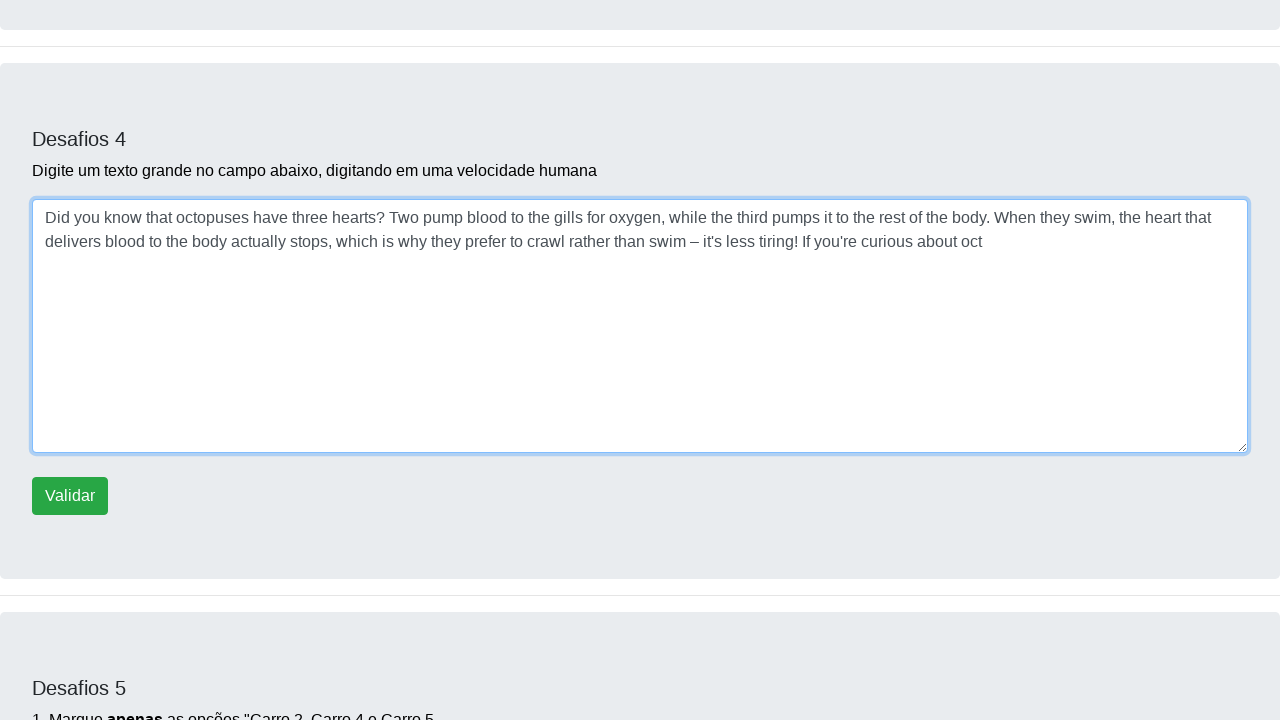

Typed character 'o' with random delay into paragraph field on #campoparagrafo
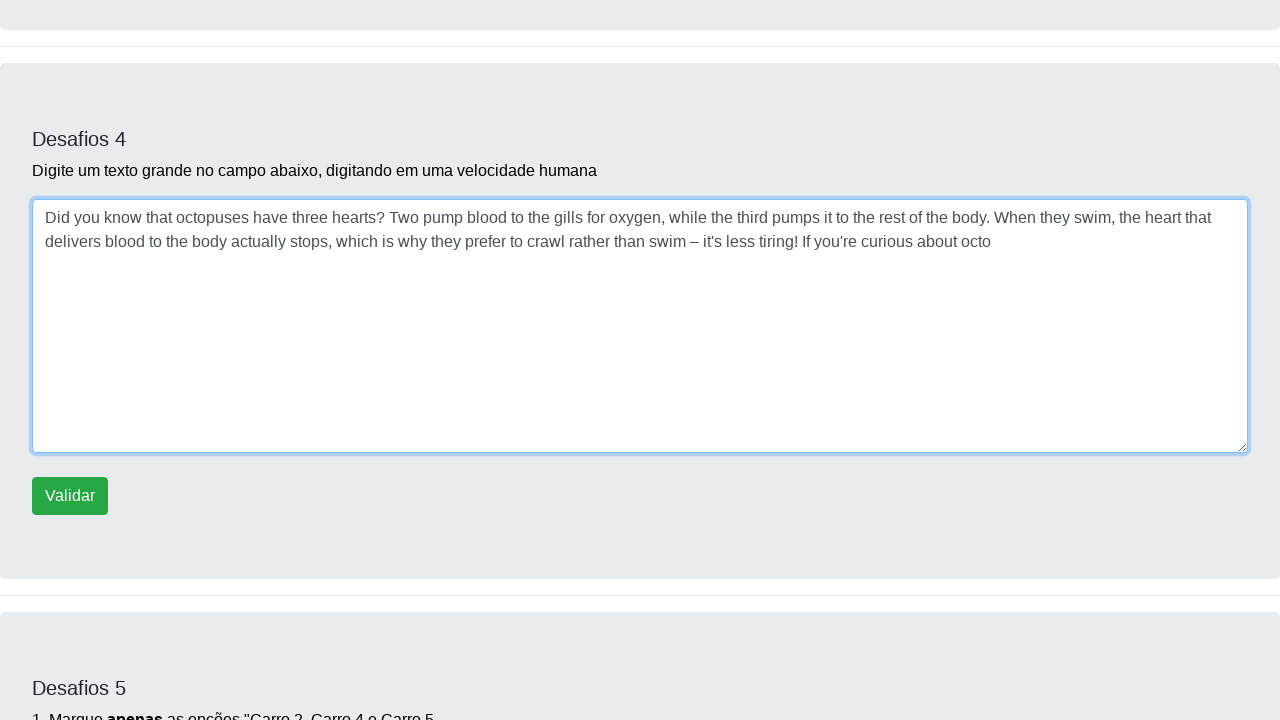

Typed character 'p' with random delay into paragraph field on #campoparagrafo
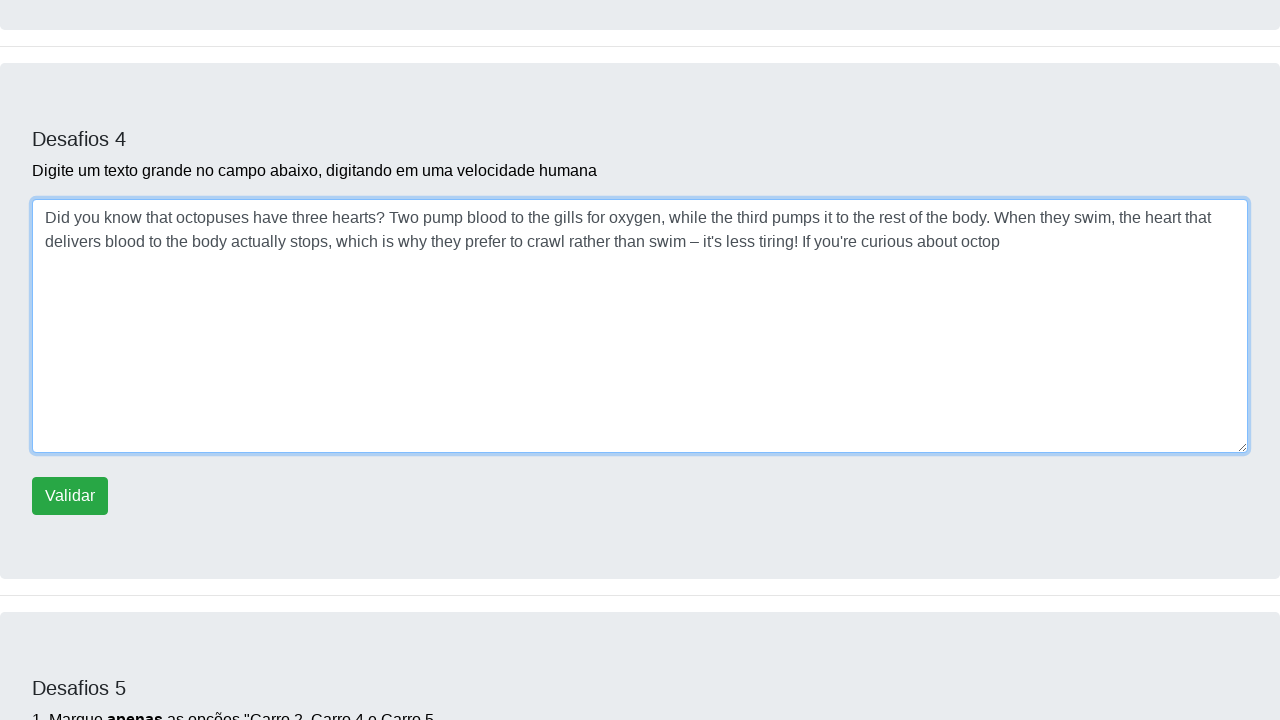

Typed character 'u' with random delay into paragraph field on #campoparagrafo
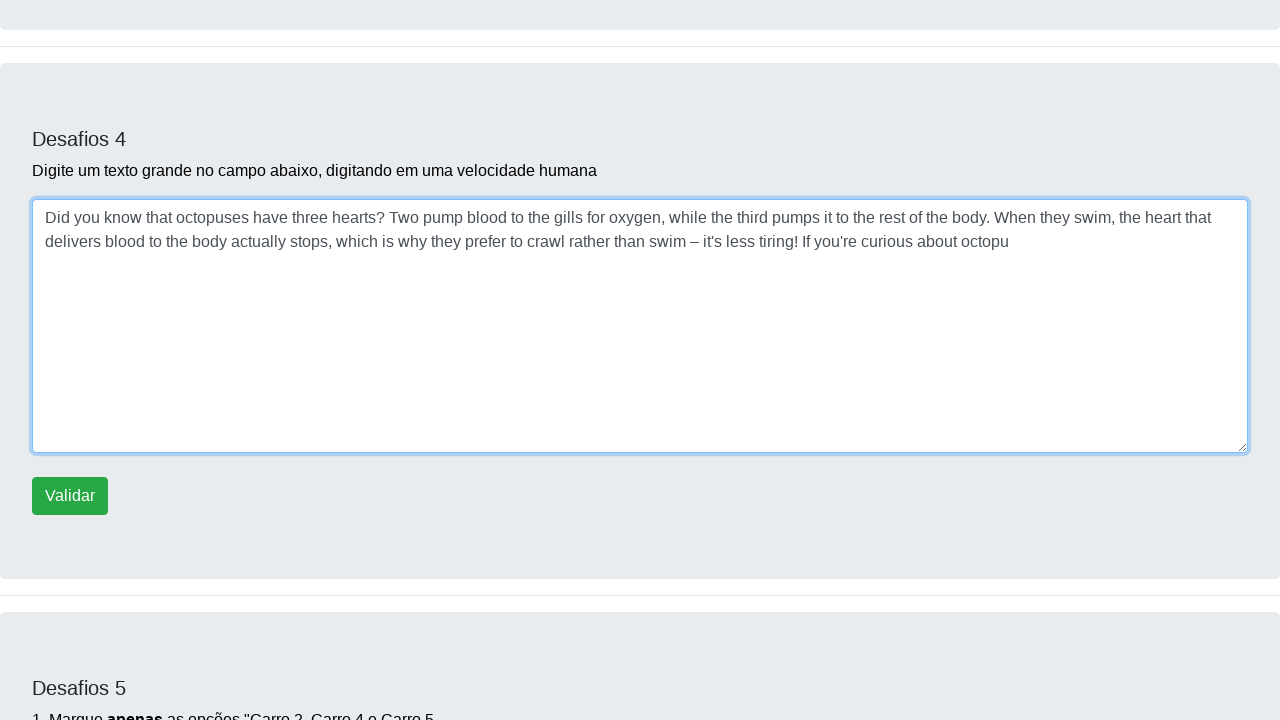

Typed character 's' with random delay into paragraph field on #campoparagrafo
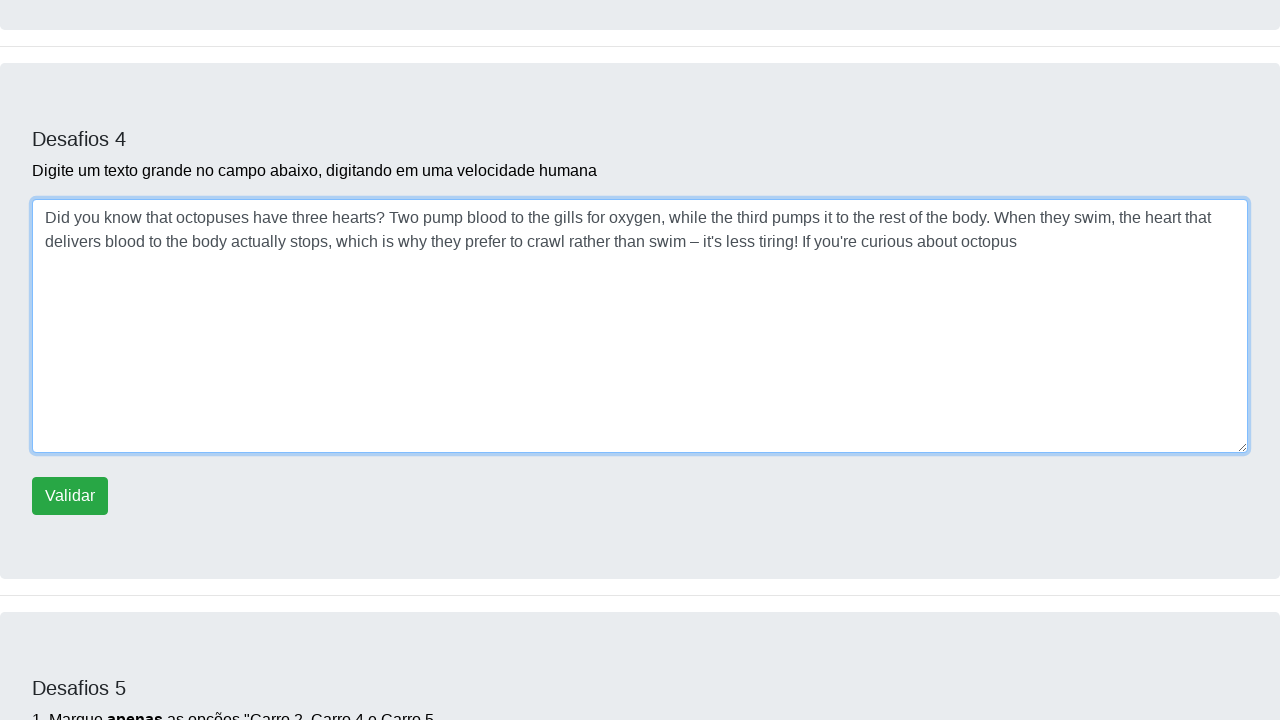

Typed character 'e' with random delay into paragraph field on #campoparagrafo
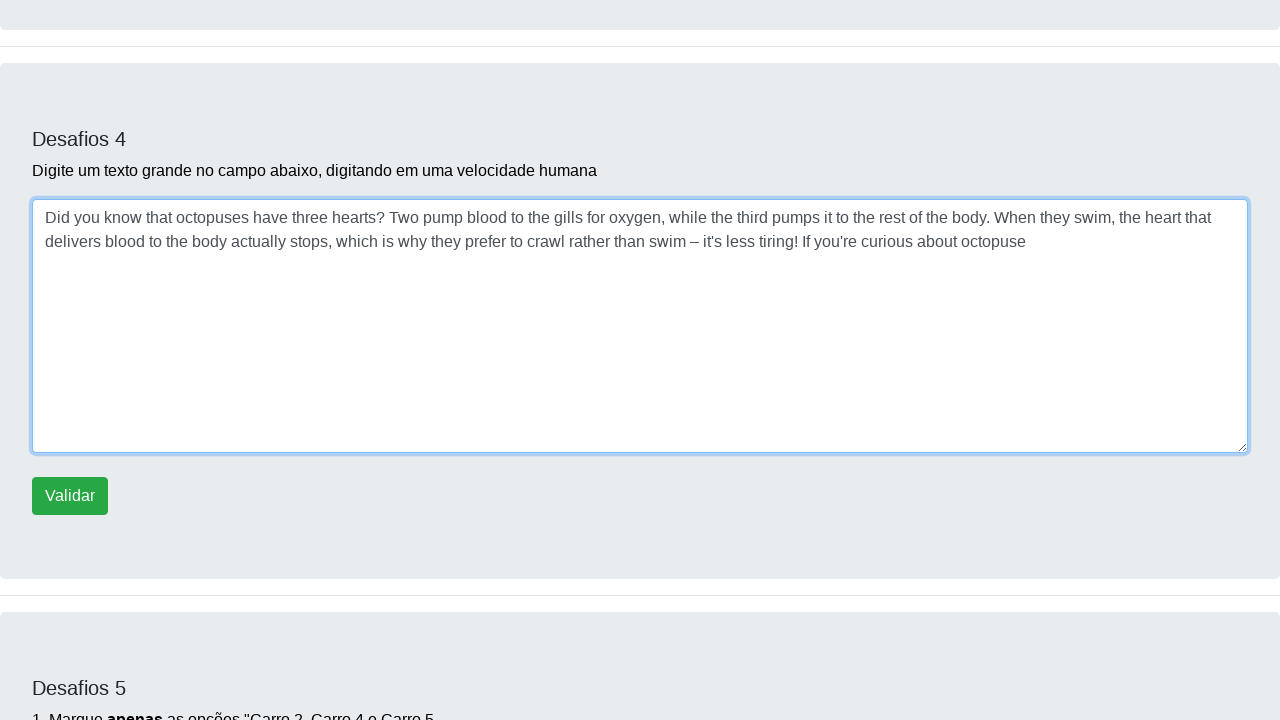

Typed character 's' with random delay into paragraph field on #campoparagrafo
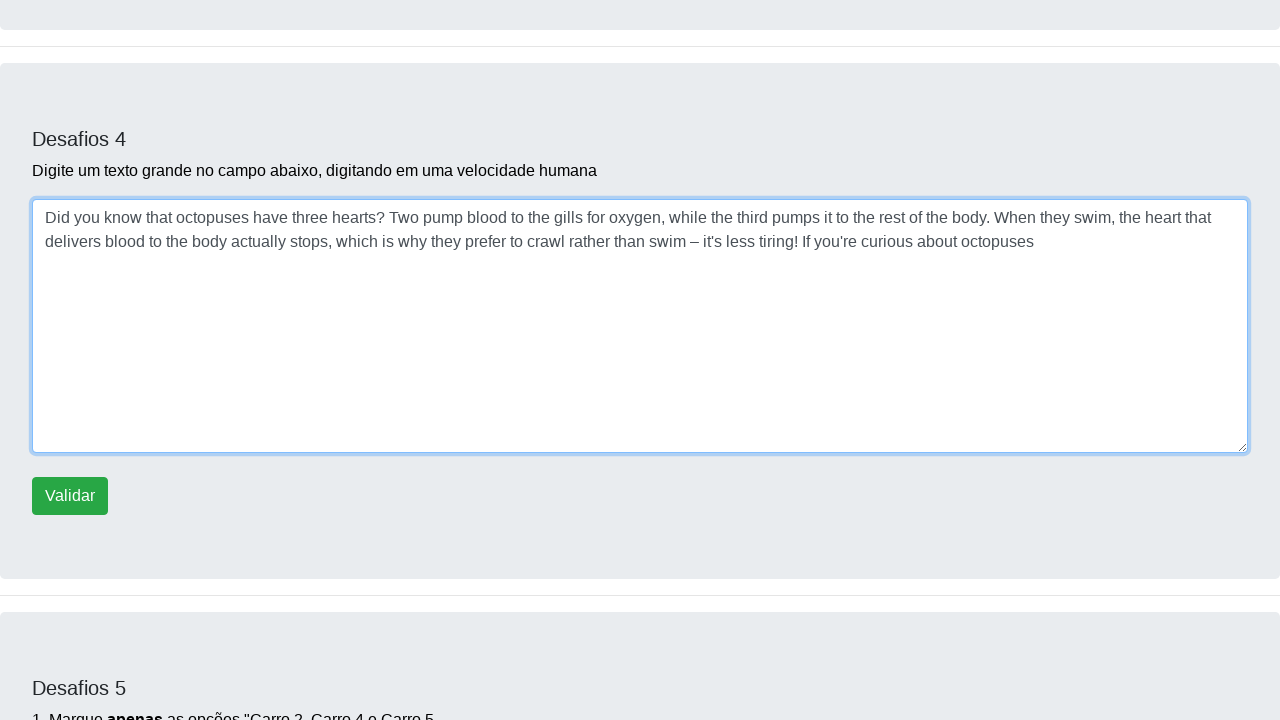

Typed character ' ' with random delay into paragraph field on #campoparagrafo
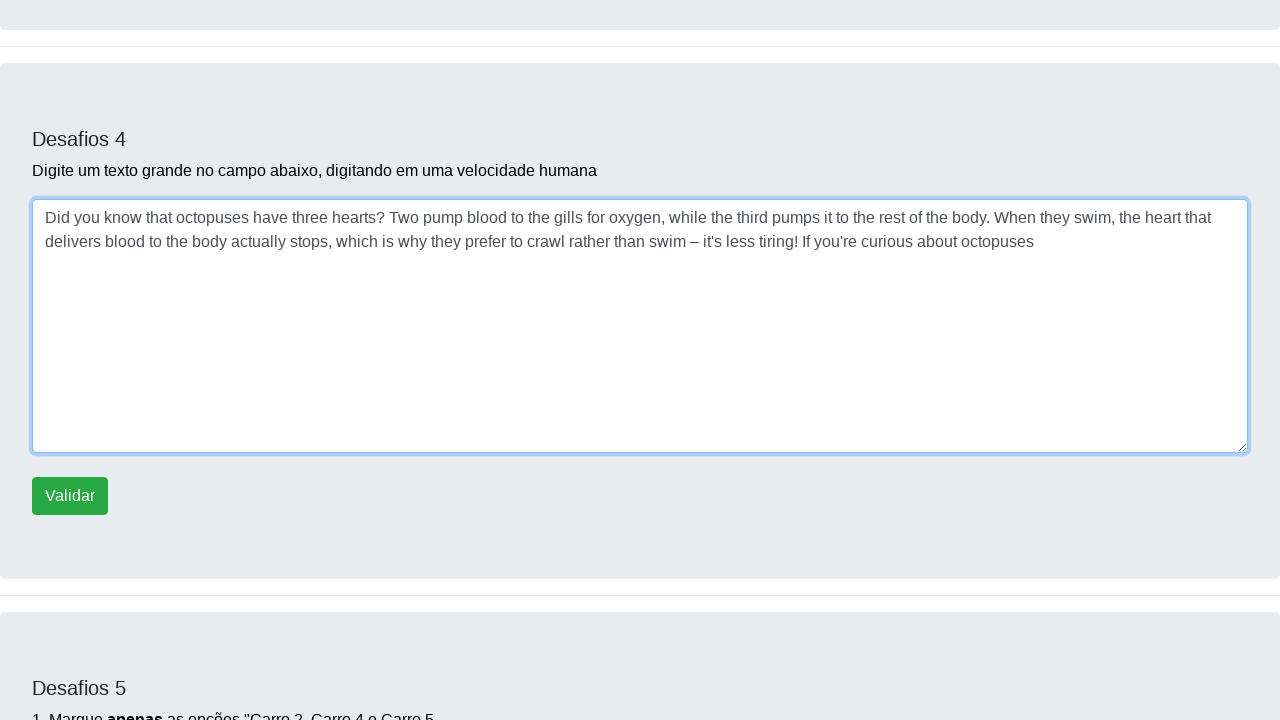

Typed character 'o' with random delay into paragraph field on #campoparagrafo
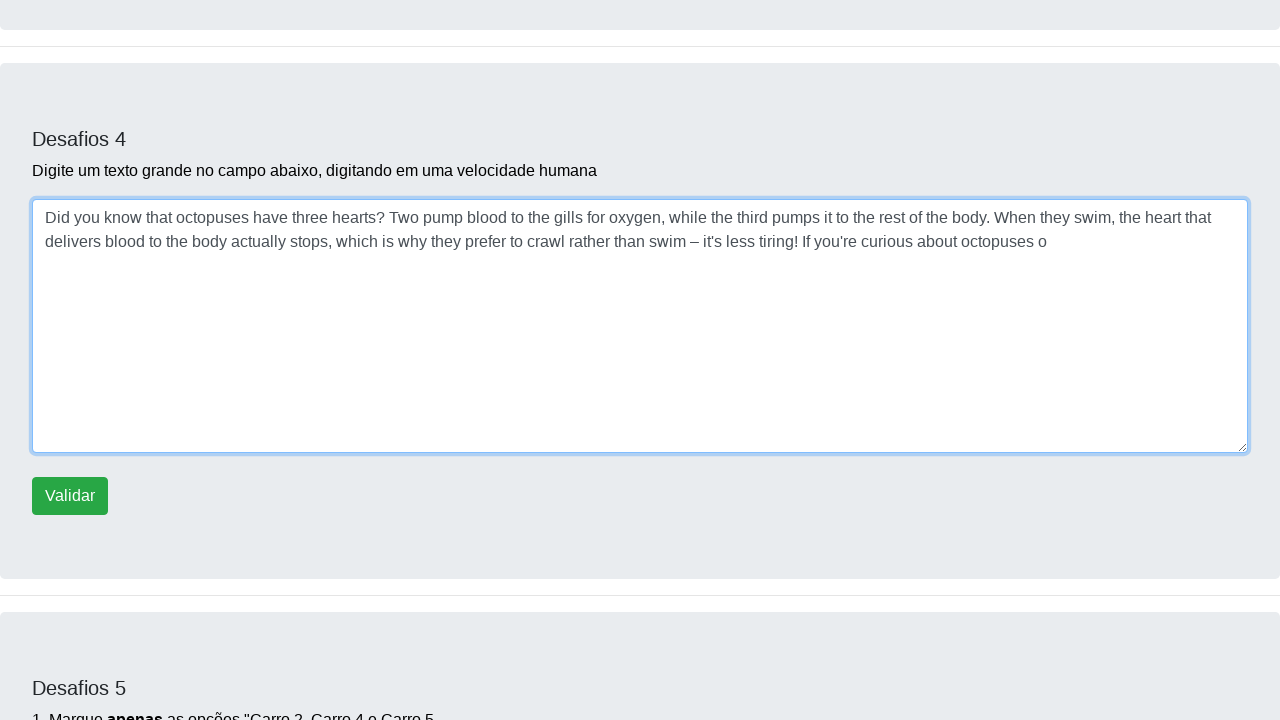

Typed character 'r' with random delay into paragraph field on #campoparagrafo
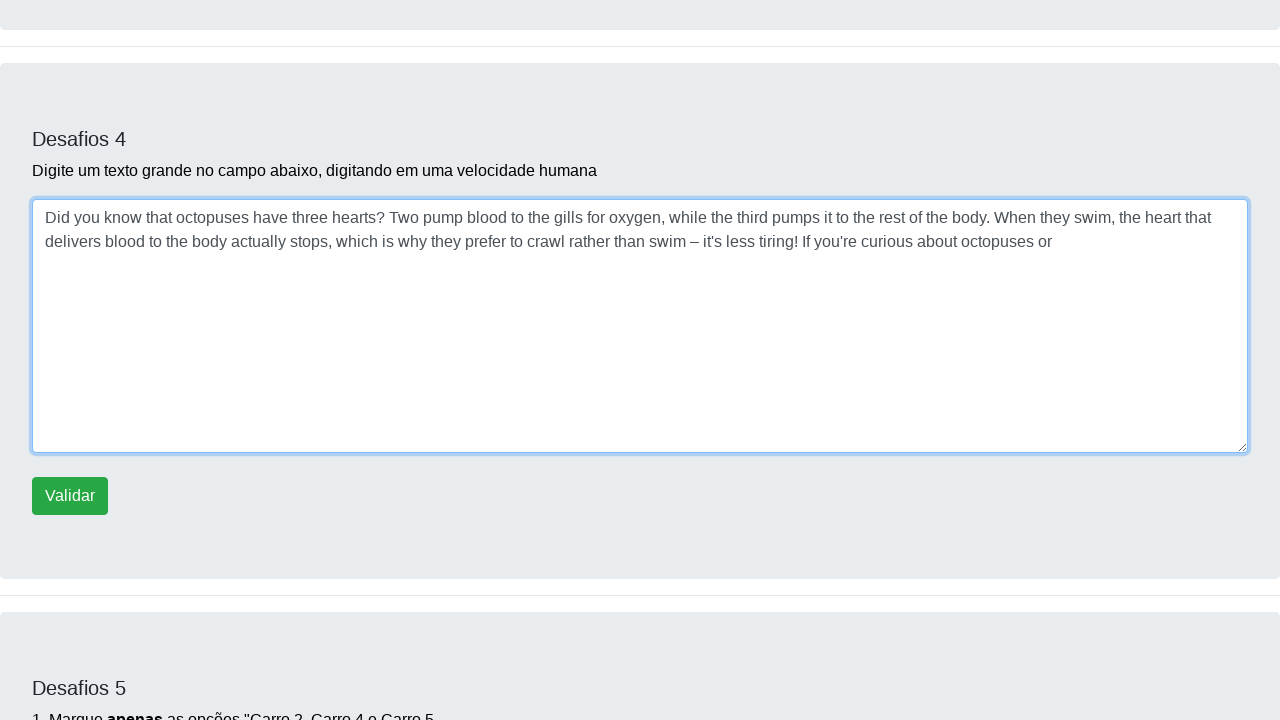

Typed character ' ' with random delay into paragraph field on #campoparagrafo
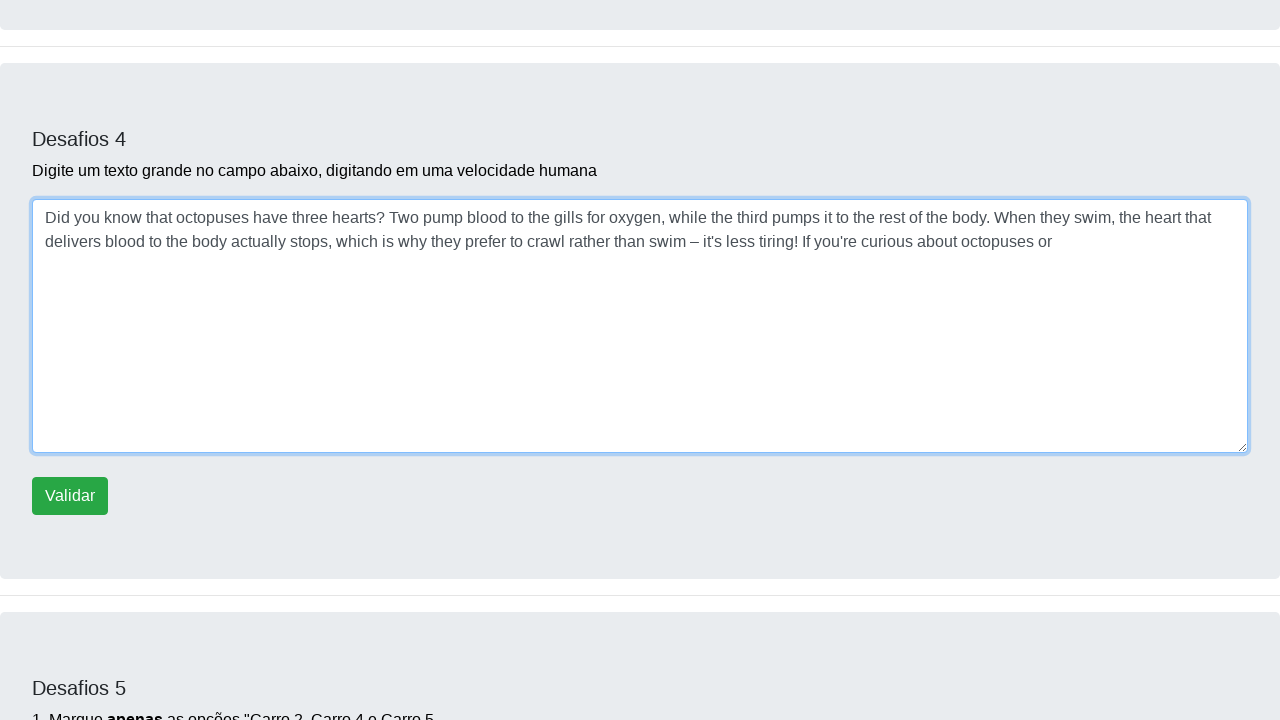

Typed character 'a' with random delay into paragraph field on #campoparagrafo
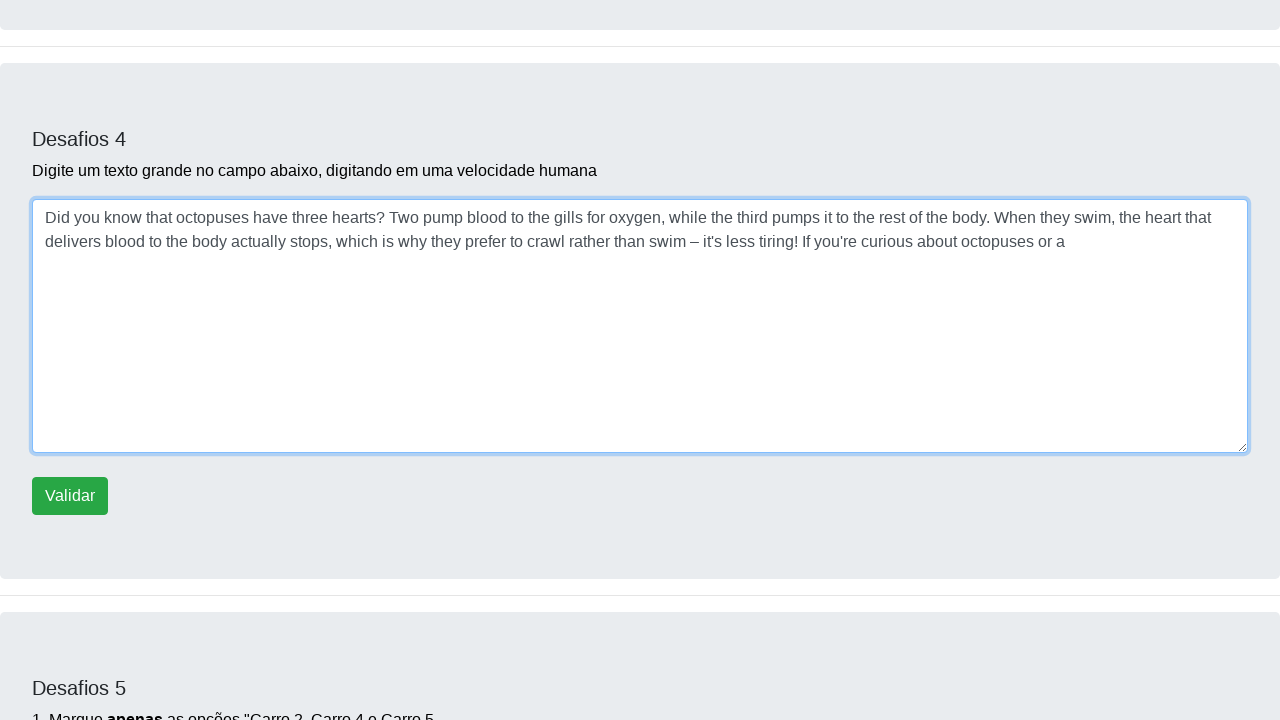

Typed character 'n' with random delay into paragraph field on #campoparagrafo
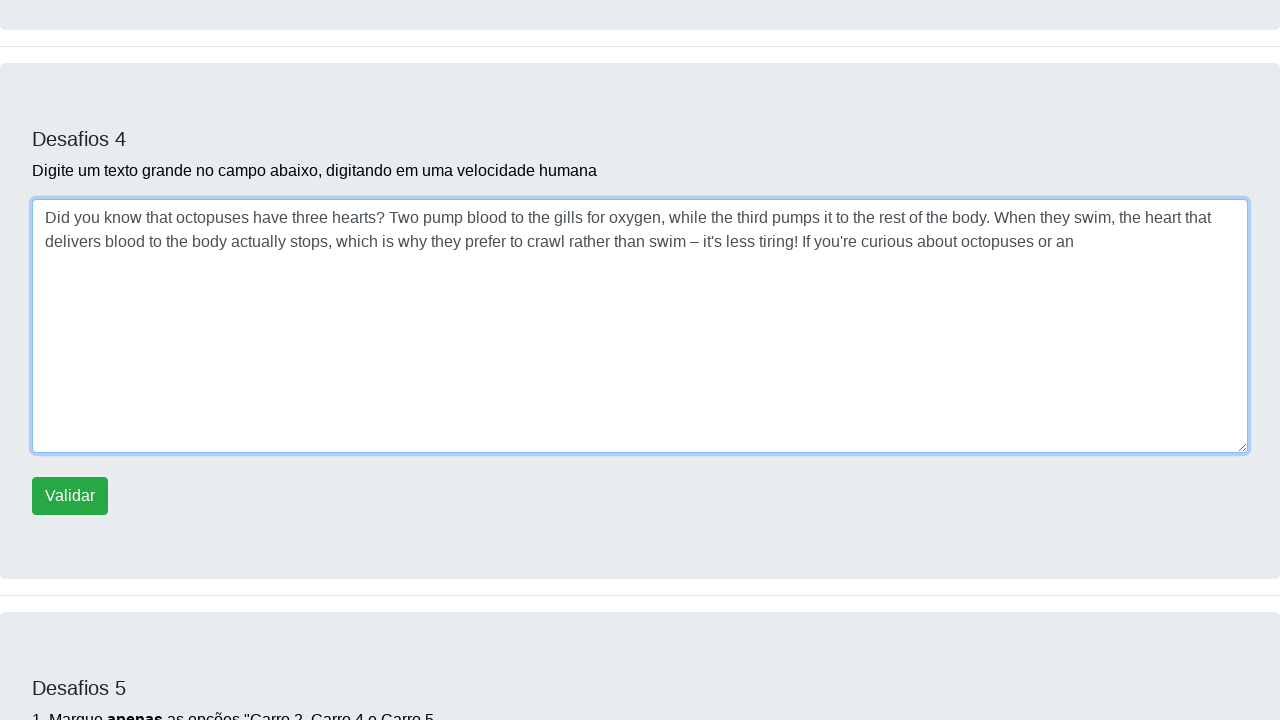

Typed character 'y' with random delay into paragraph field on #campoparagrafo
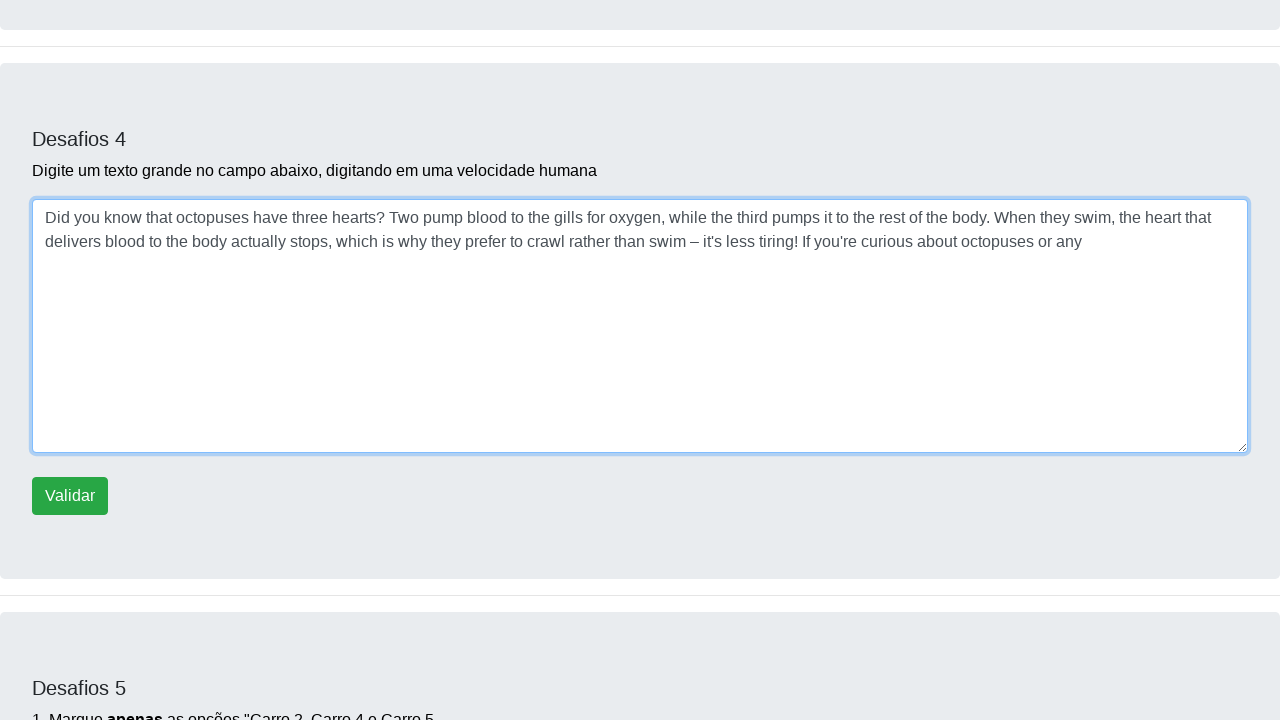

Typed character ' ' with random delay into paragraph field on #campoparagrafo
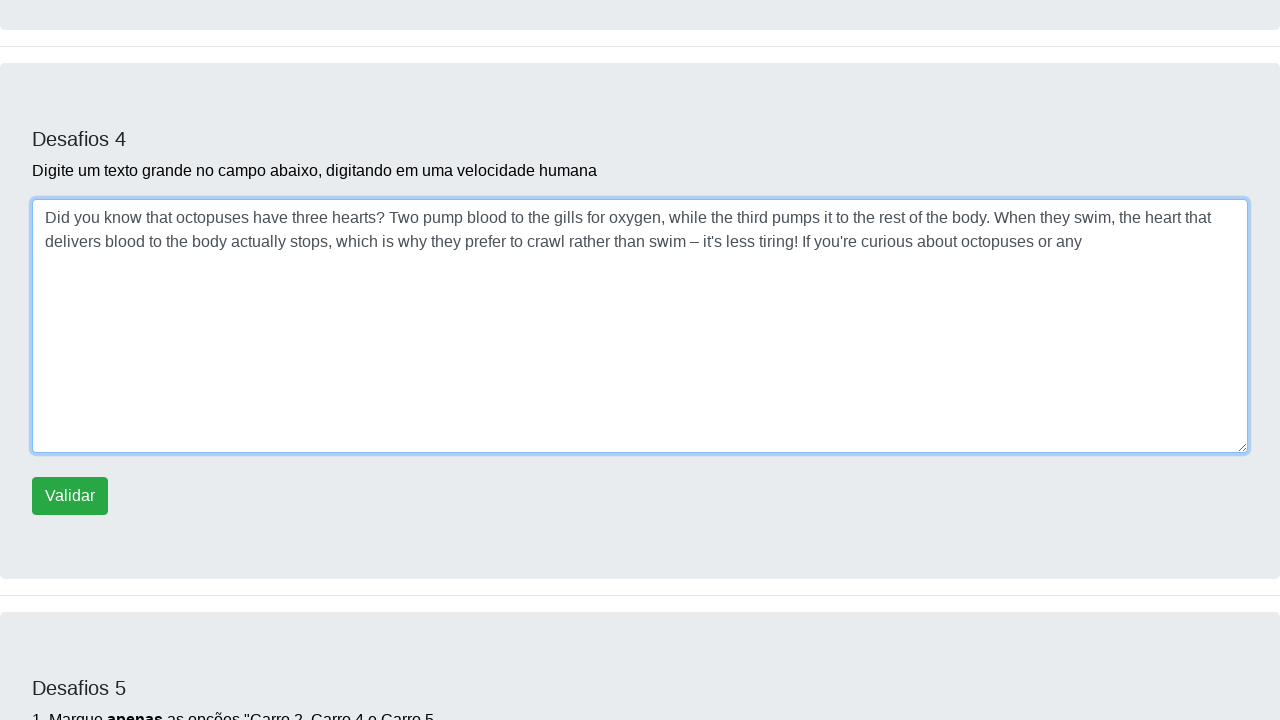

Typed character 'o' with random delay into paragraph field on #campoparagrafo
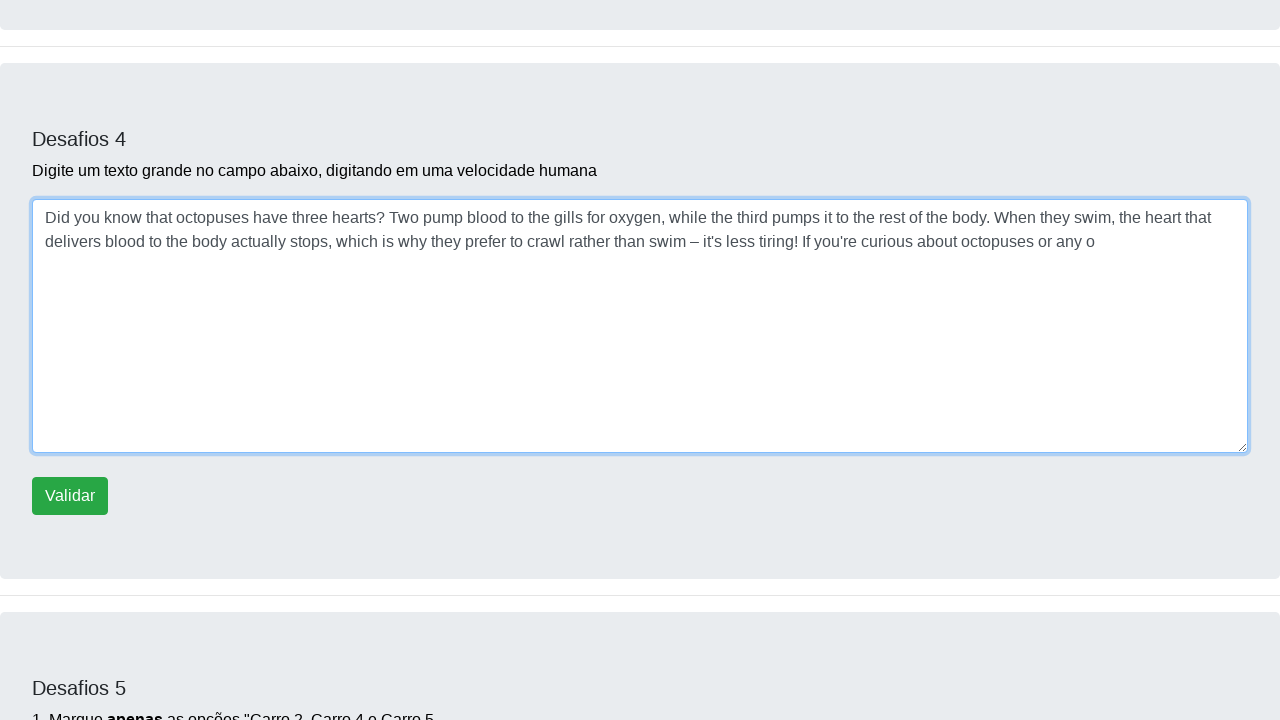

Typed character 't' with random delay into paragraph field on #campoparagrafo
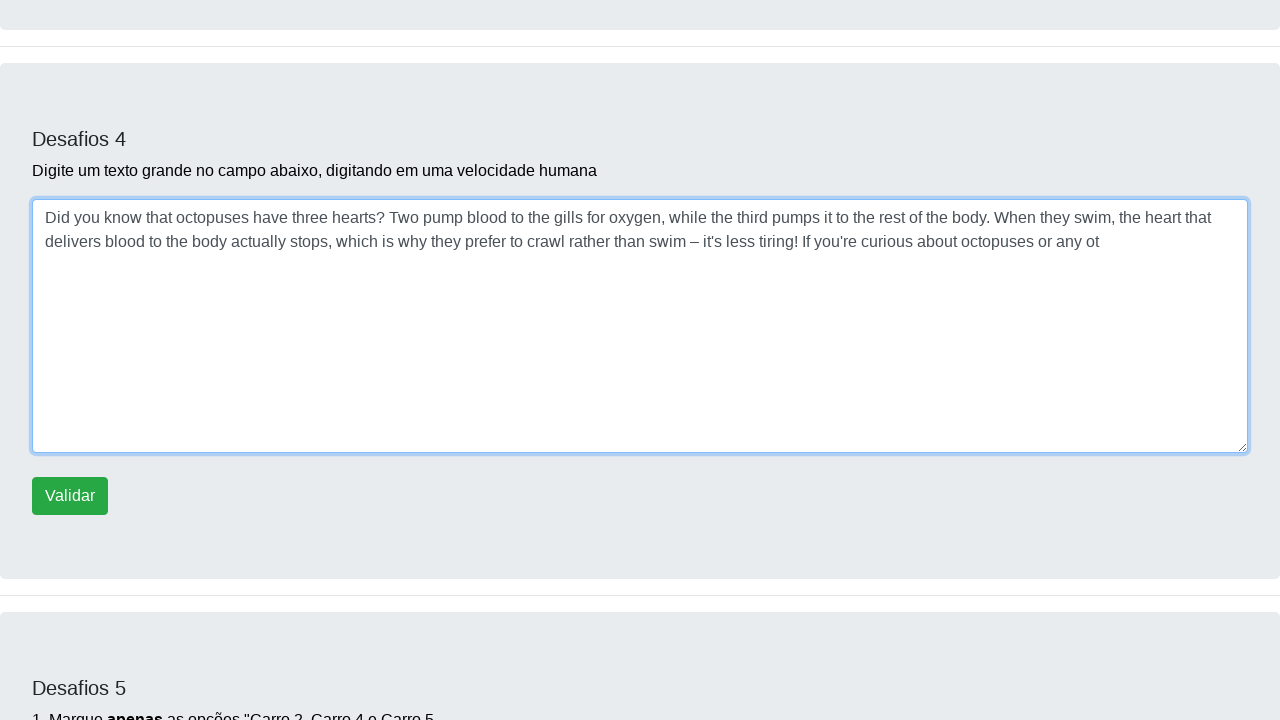

Typed character 'h' with random delay into paragraph field on #campoparagrafo
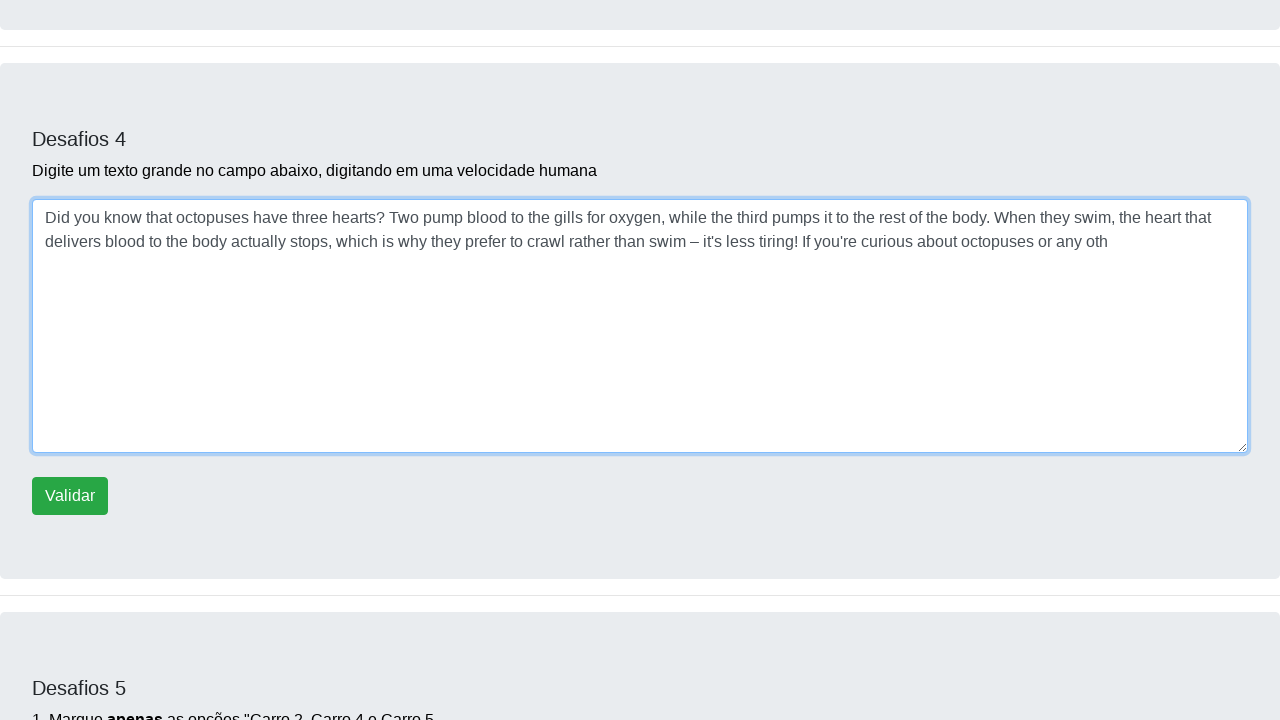

Typed character 'e' with random delay into paragraph field on #campoparagrafo
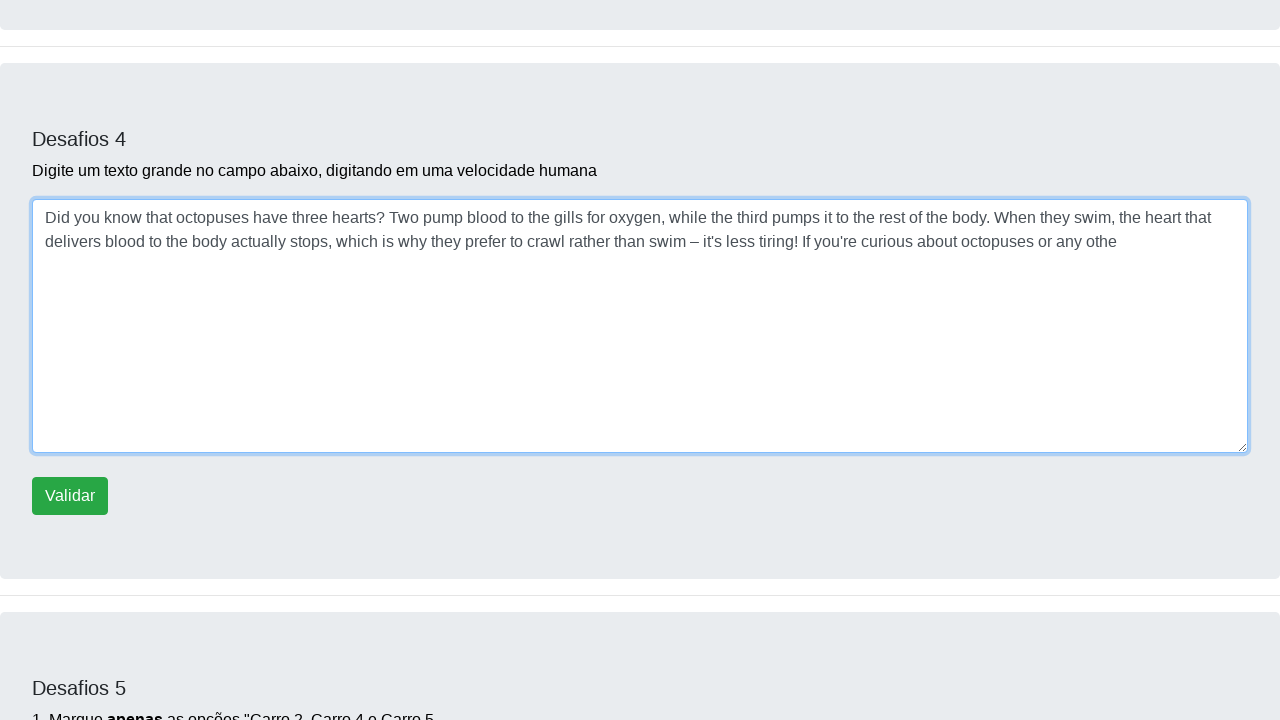

Typed character 'r' with random delay into paragraph field on #campoparagrafo
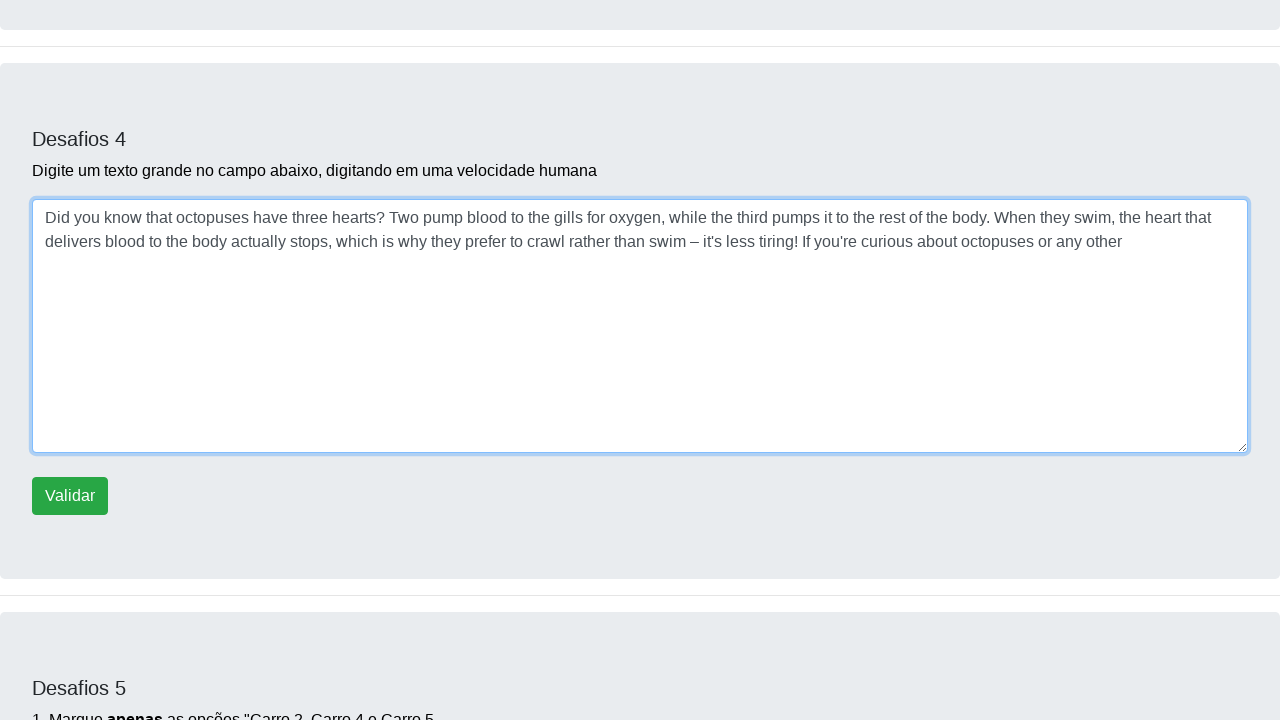

Typed character ' ' with random delay into paragraph field on #campoparagrafo
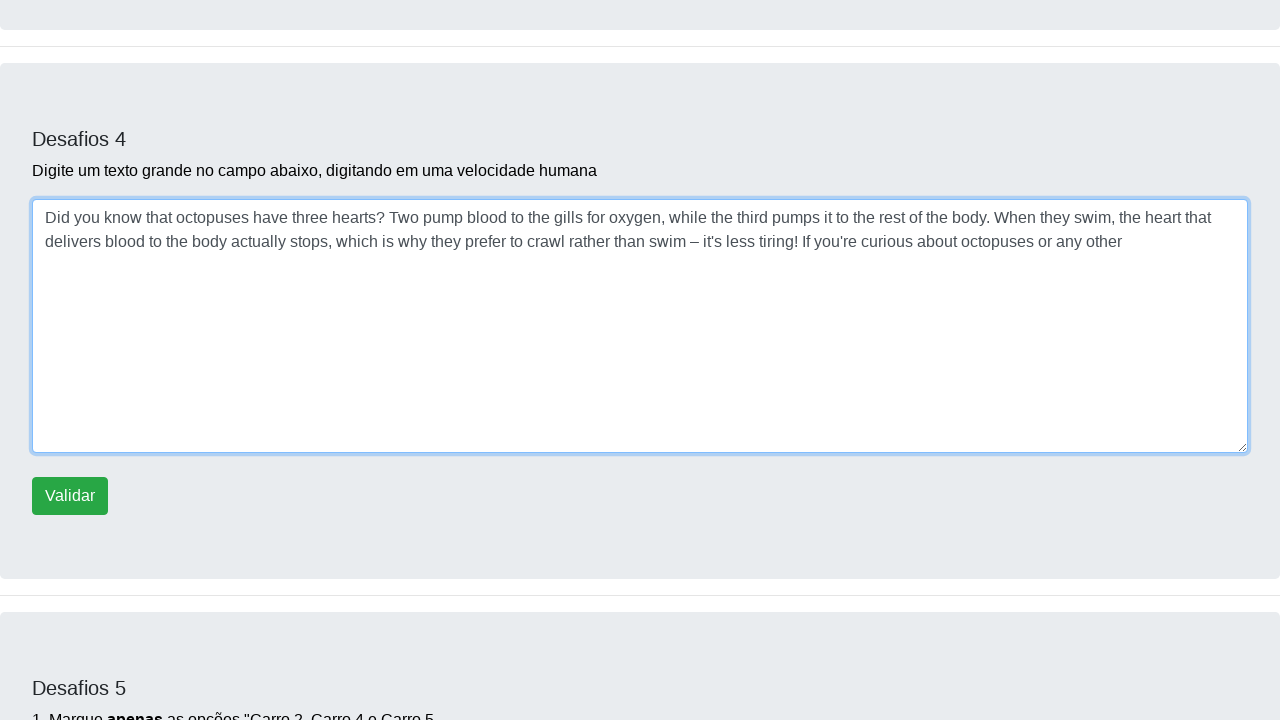

Typed character 'f' with random delay into paragraph field on #campoparagrafo
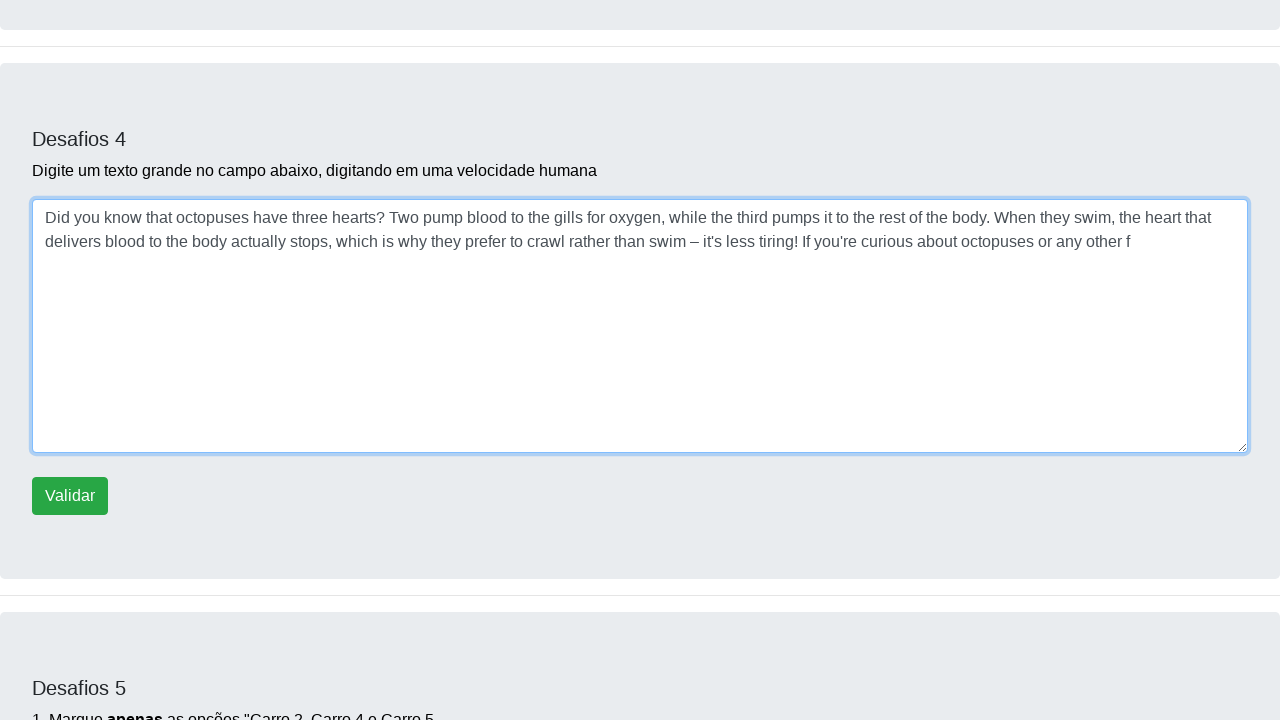

Typed character 'a' with random delay into paragraph field on #campoparagrafo
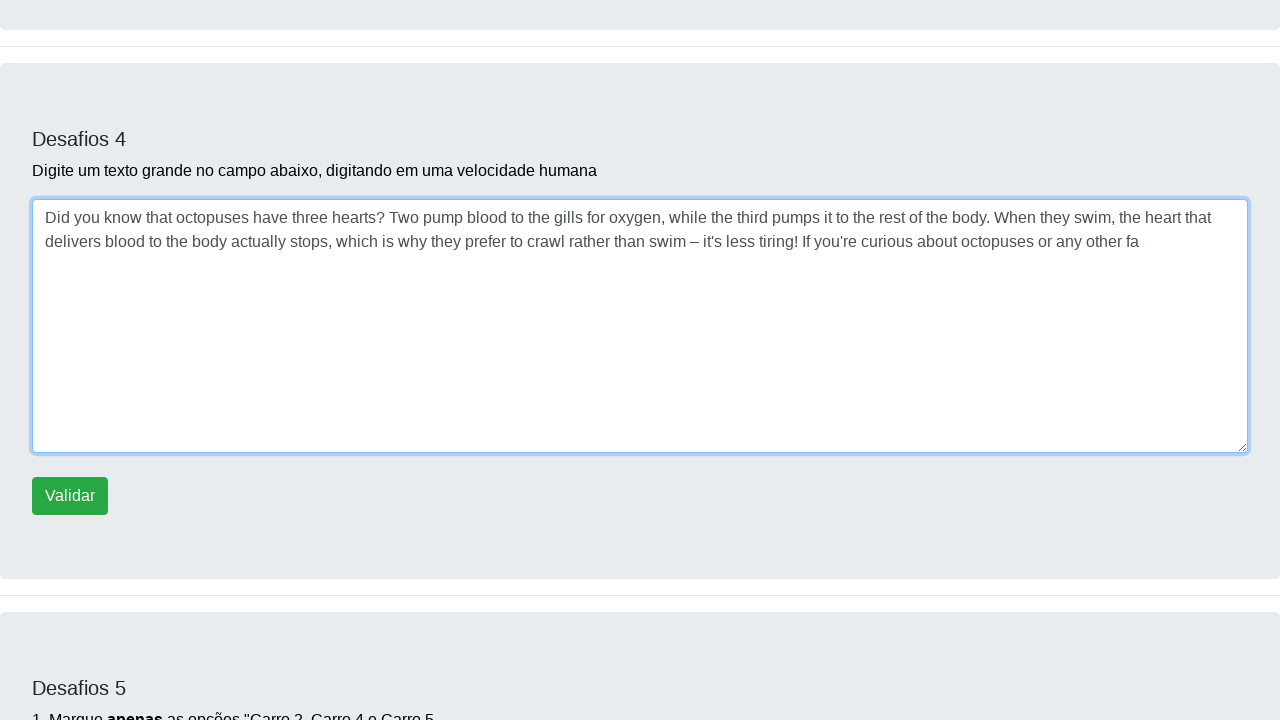

Typed character 's' with random delay into paragraph field on #campoparagrafo
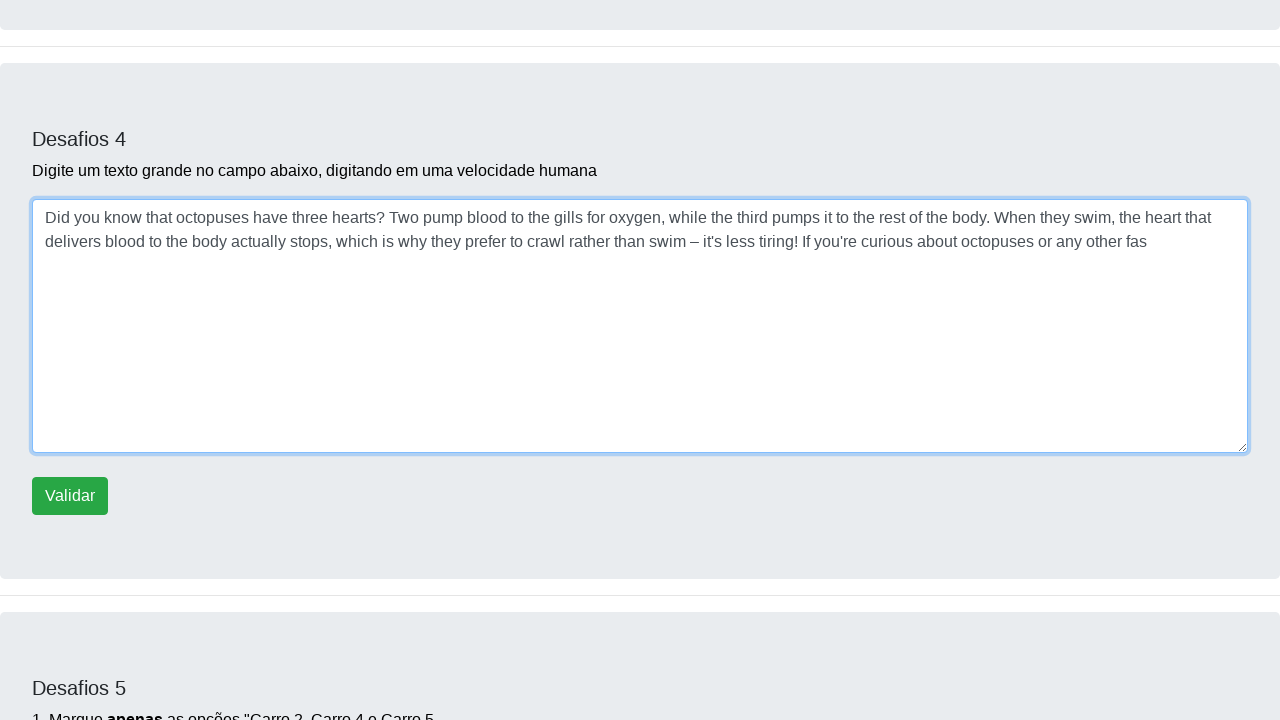

Typed character 'c' with random delay into paragraph field on #campoparagrafo
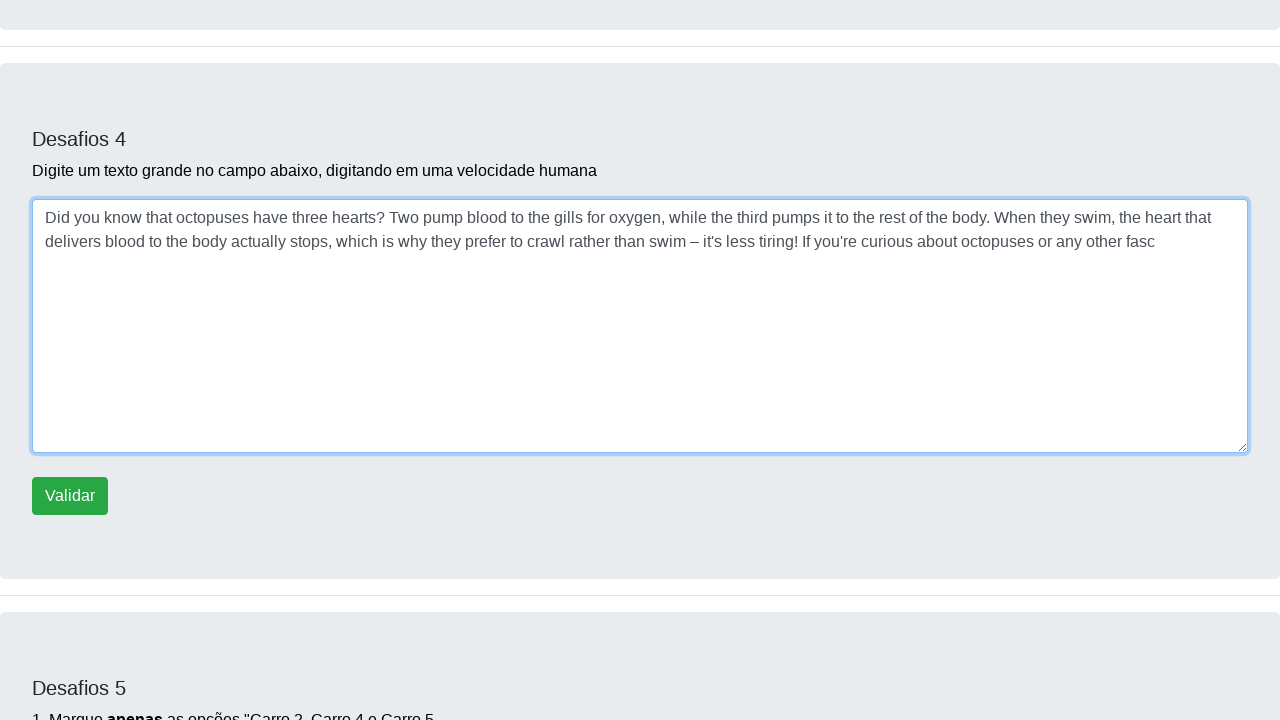

Typed character 'i' with random delay into paragraph field on #campoparagrafo
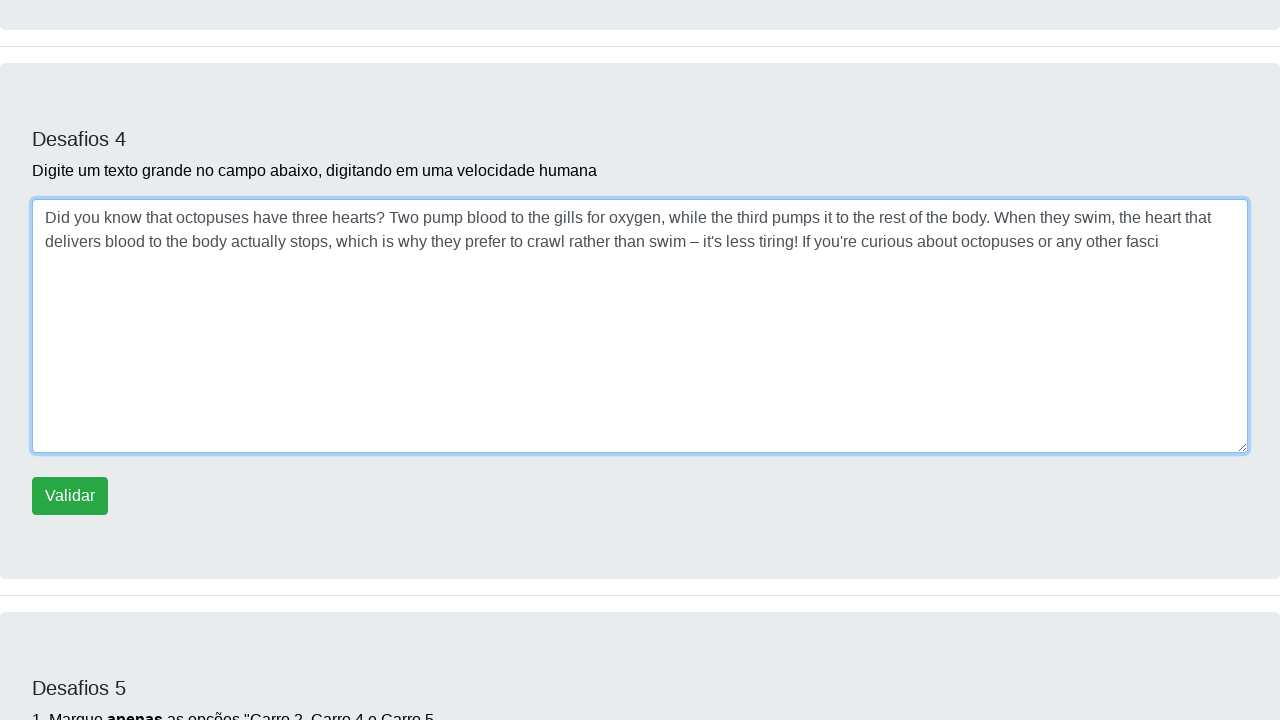

Typed character 'n' with random delay into paragraph field on #campoparagrafo
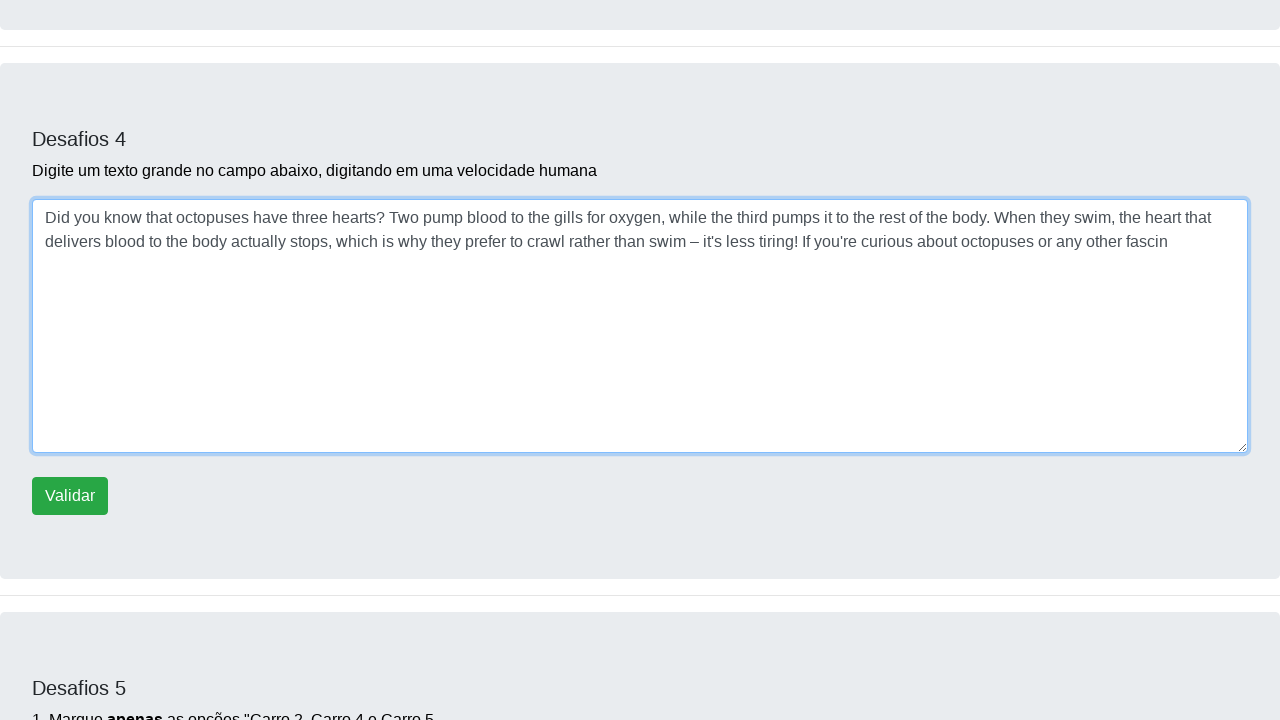

Typed character 'a' with random delay into paragraph field on #campoparagrafo
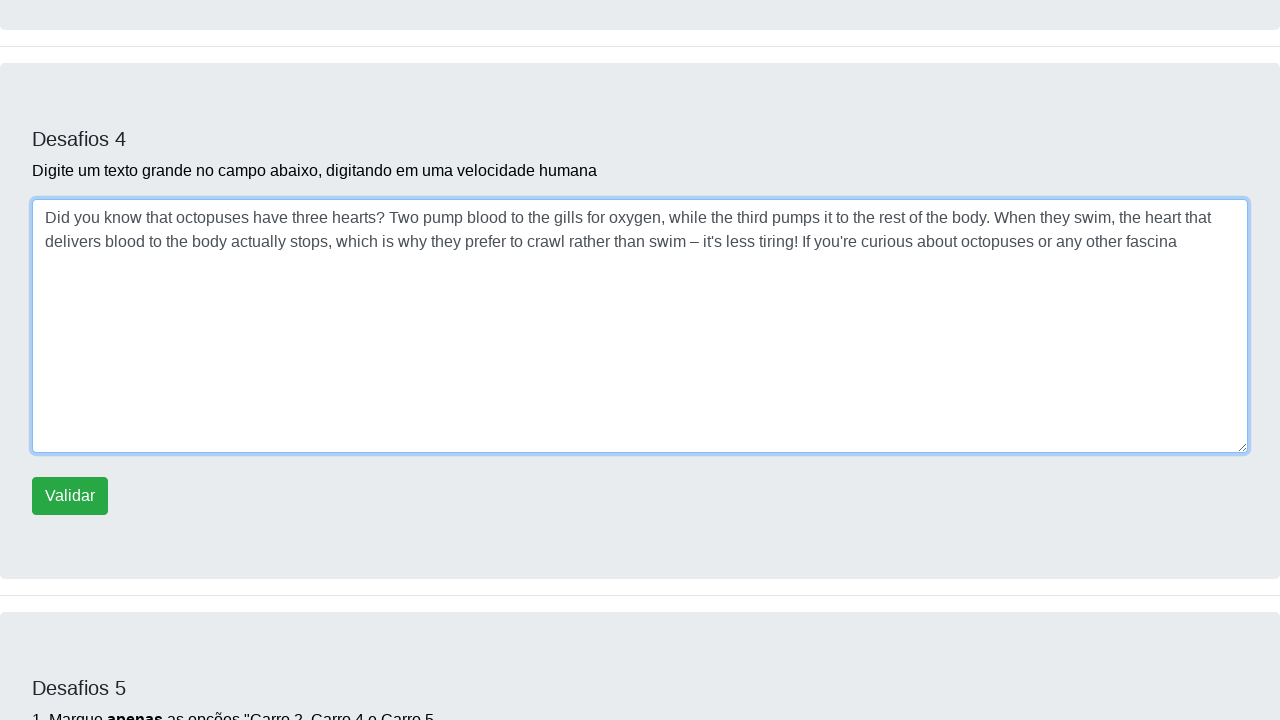

Typed character 't' with random delay into paragraph field on #campoparagrafo
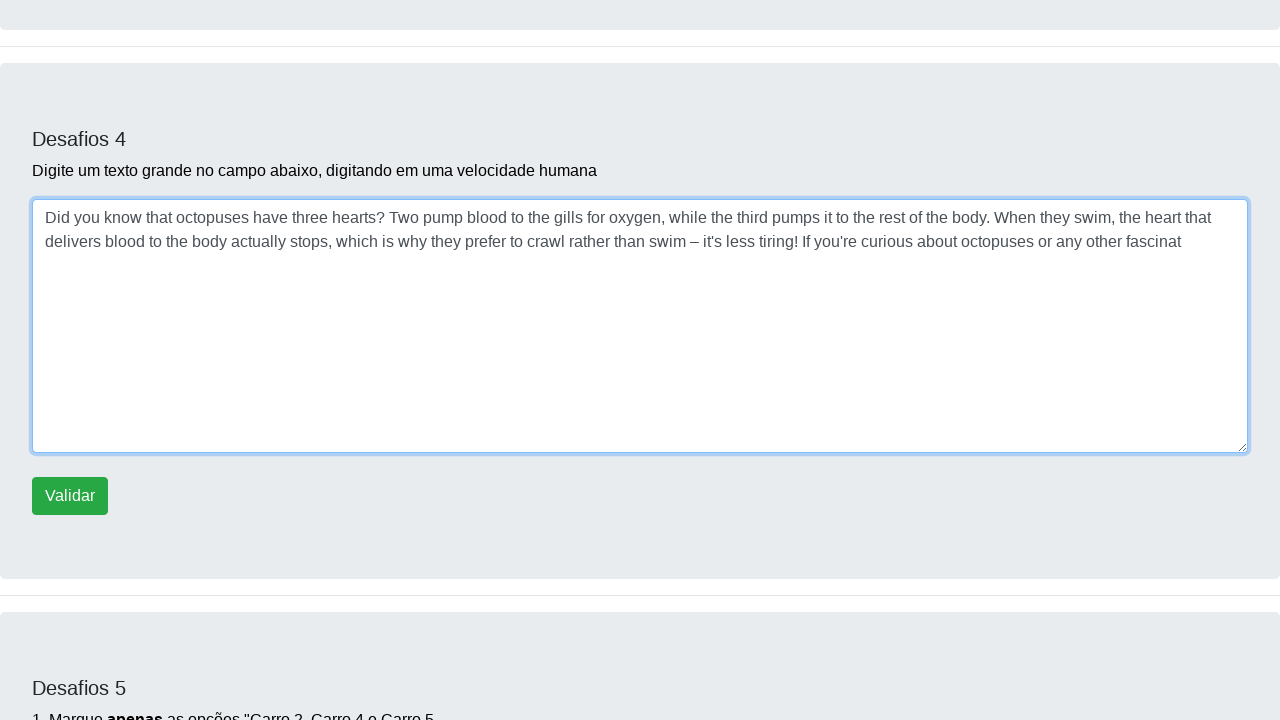

Typed character 'i' with random delay into paragraph field on #campoparagrafo
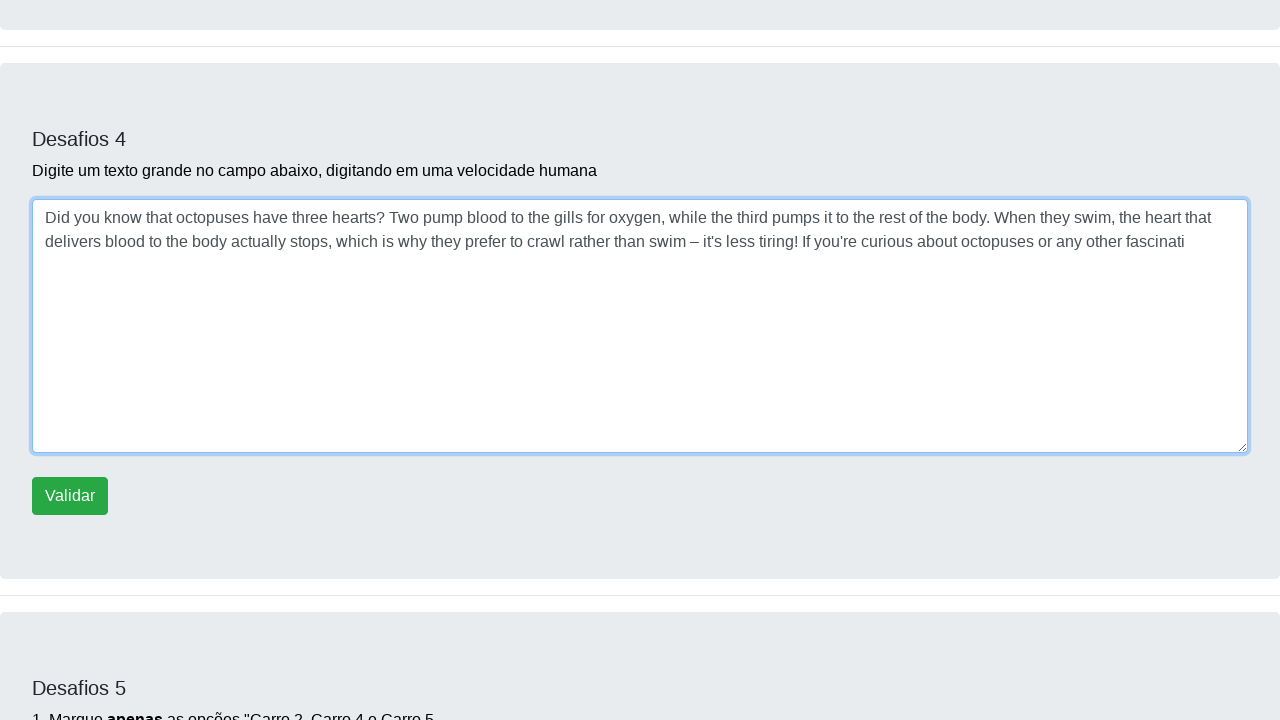

Typed character 'n' with random delay into paragraph field on #campoparagrafo
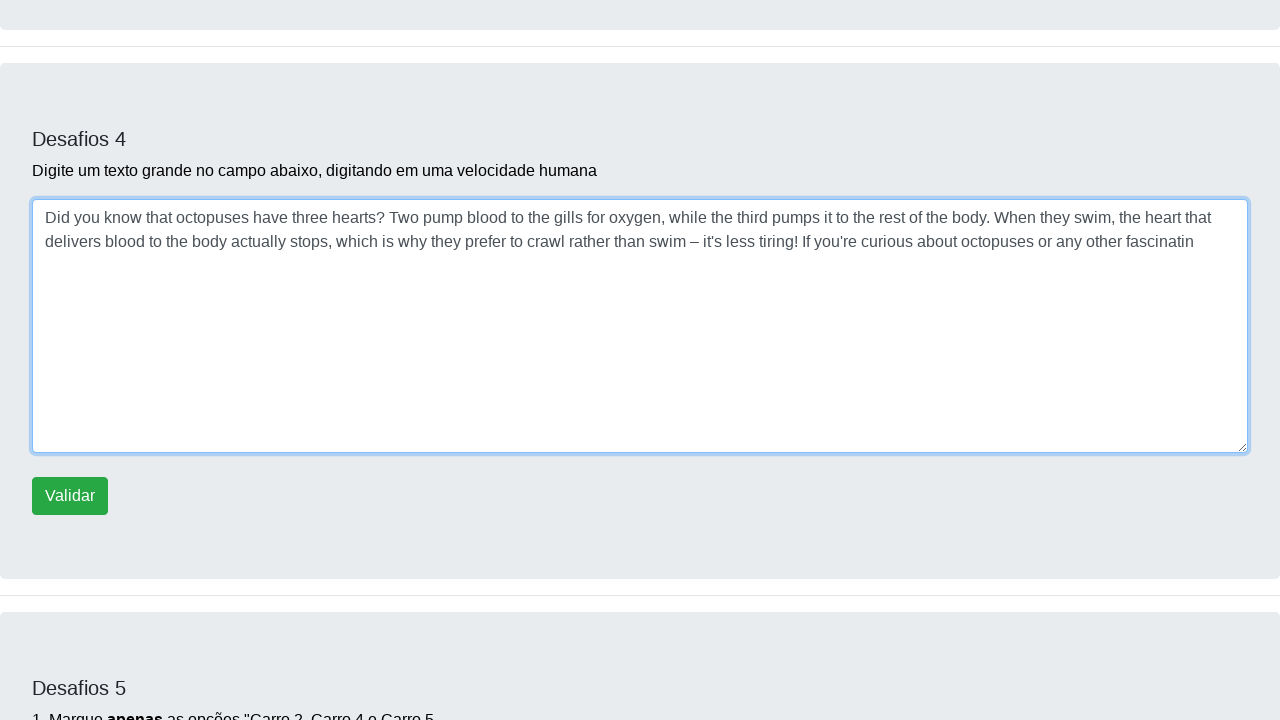

Typed character 'g' with random delay into paragraph field on #campoparagrafo
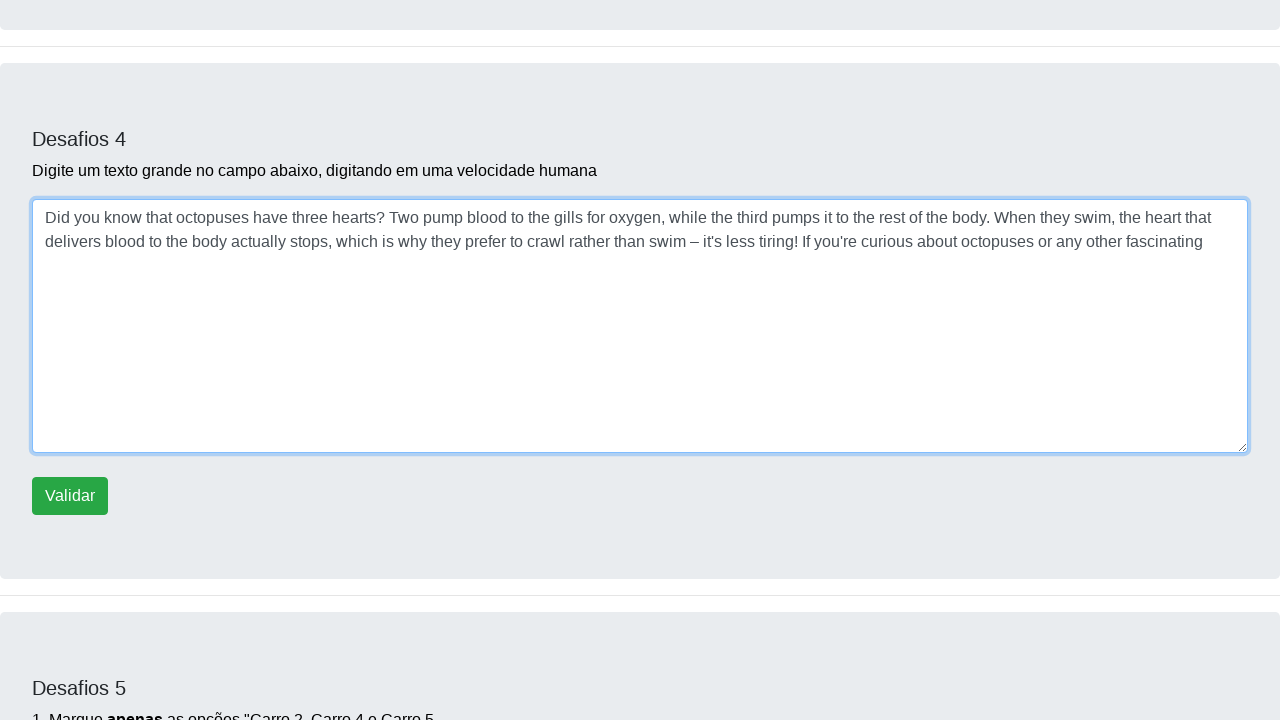

Typed character ' ' with random delay into paragraph field on #campoparagrafo
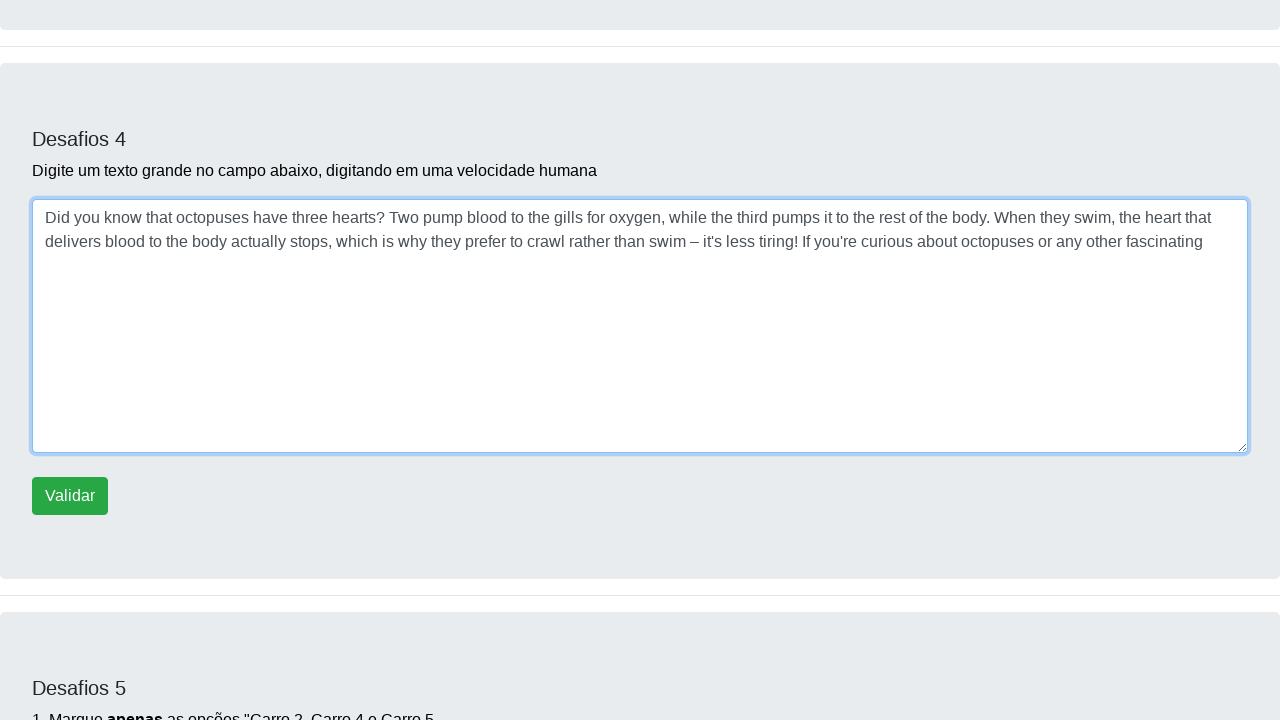

Typed character 'b' with random delay into paragraph field on #campoparagrafo
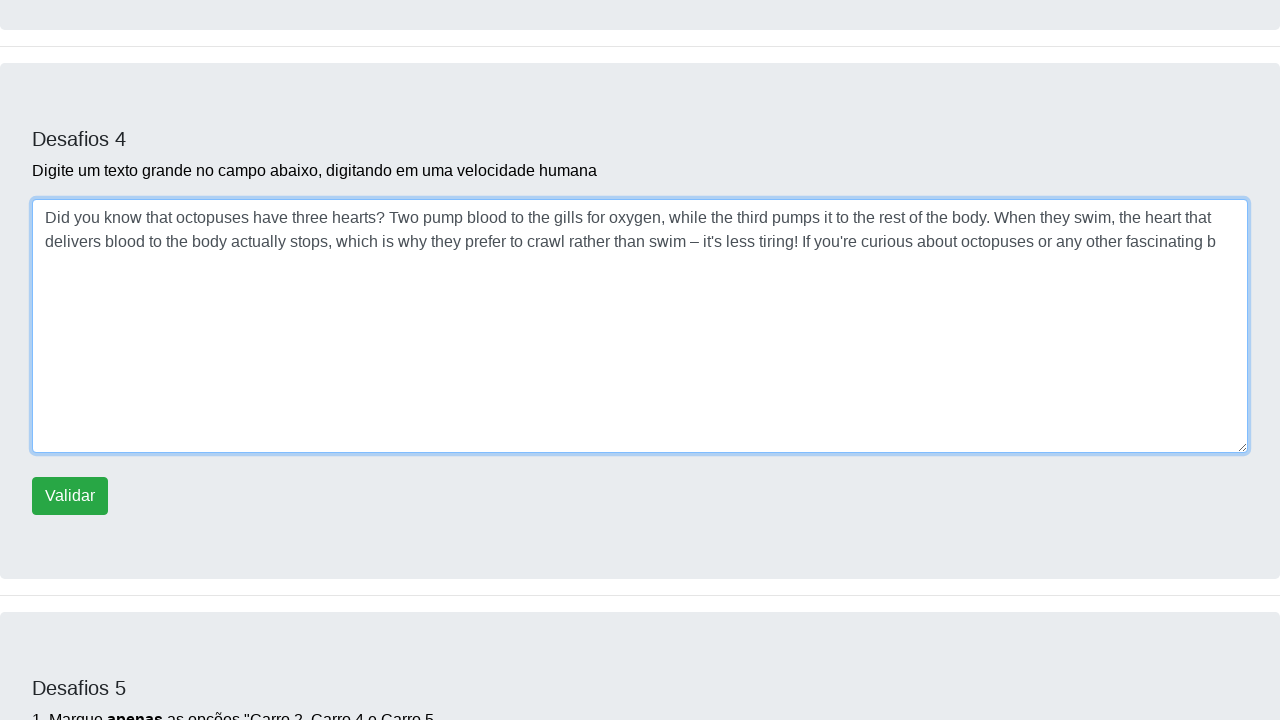

Typed character 'i' with random delay into paragraph field on #campoparagrafo
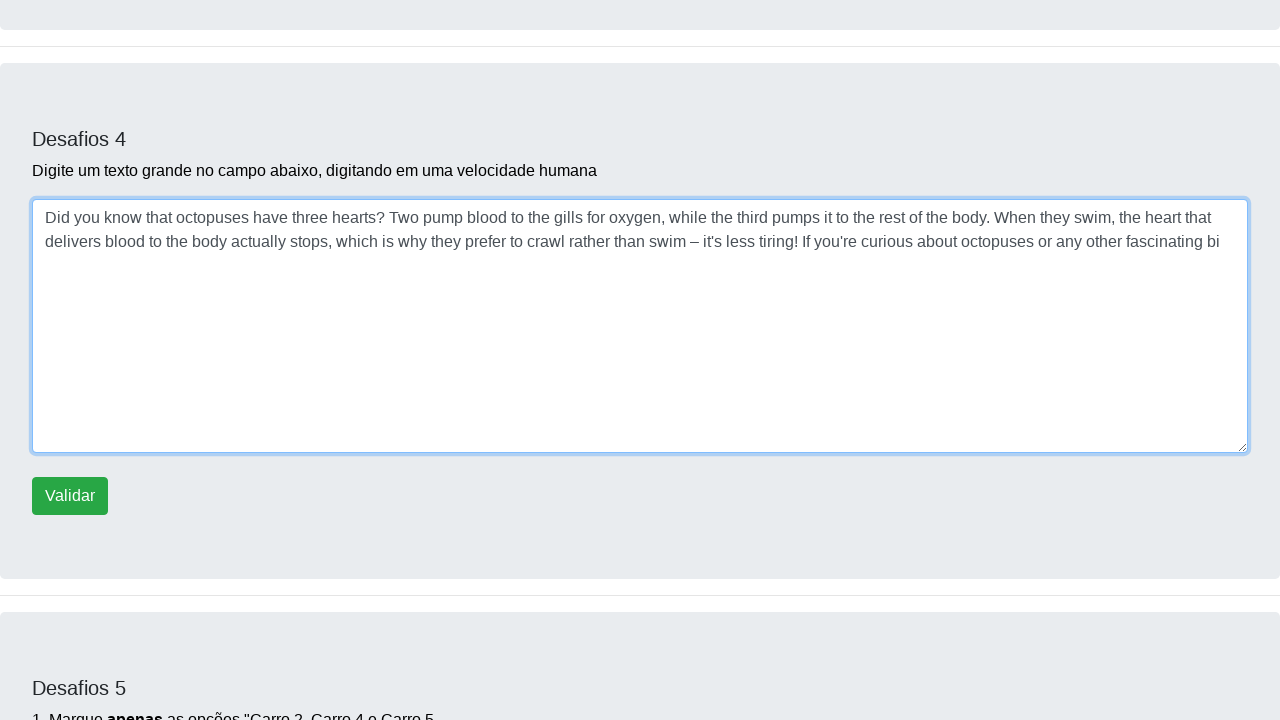

Typed character 'o' with random delay into paragraph field on #campoparagrafo
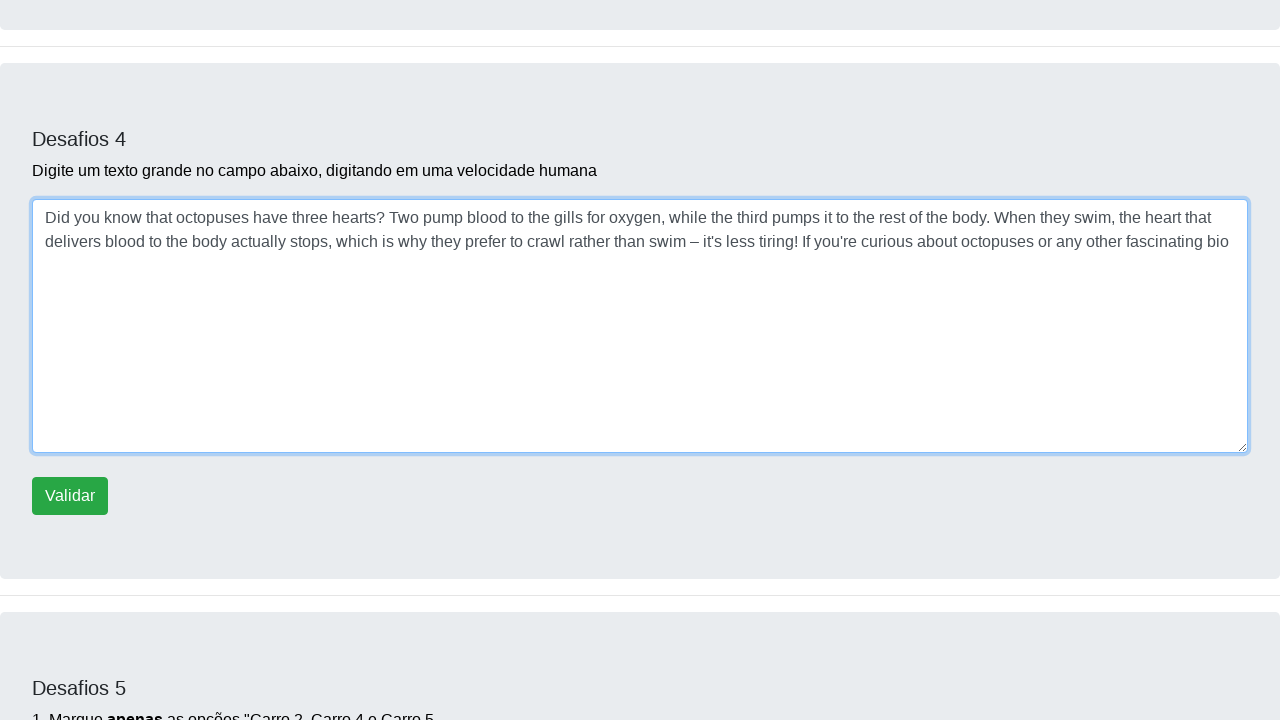

Typed character 'l' with random delay into paragraph field on #campoparagrafo
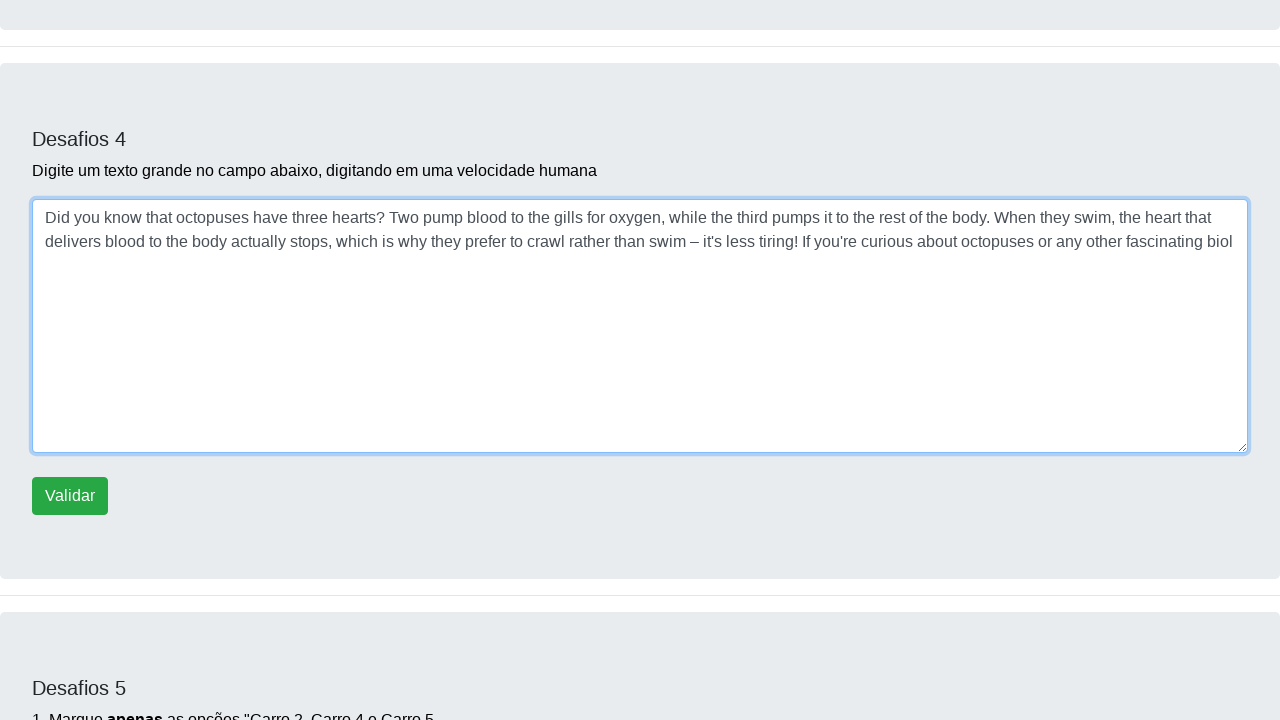

Typed character 'o' with random delay into paragraph field on #campoparagrafo
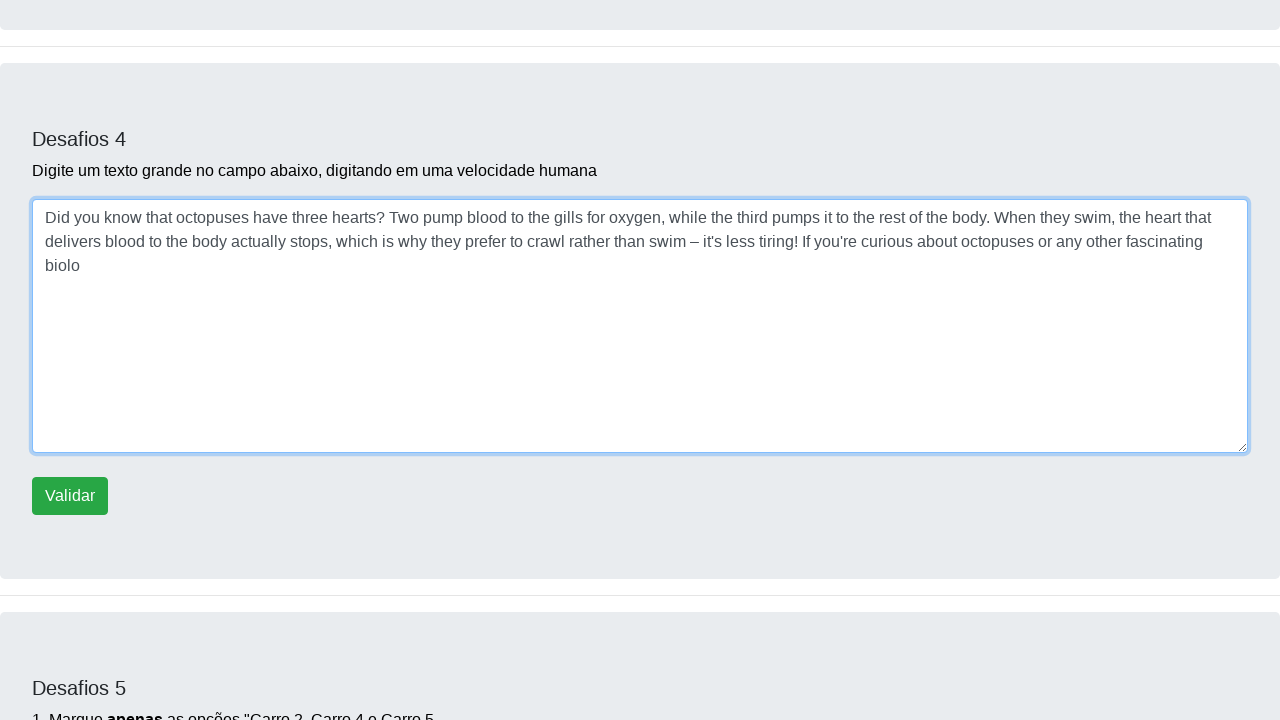

Typed character 'g' with random delay into paragraph field on #campoparagrafo
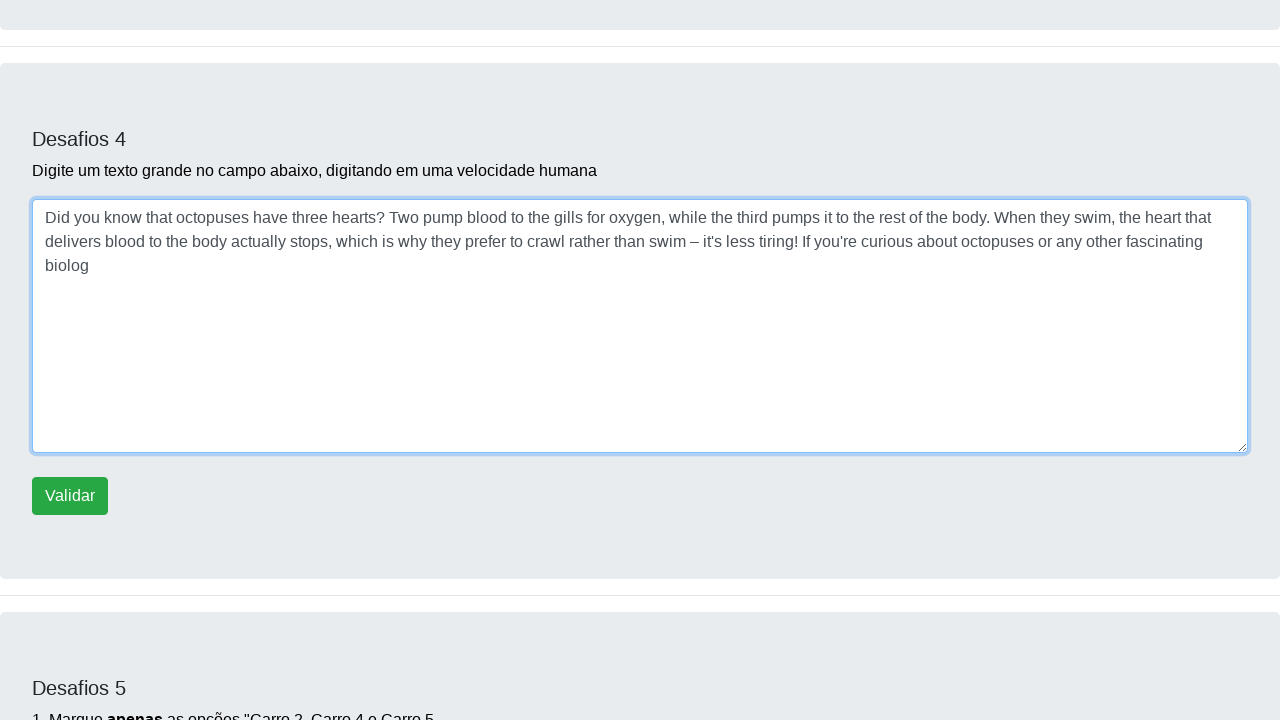

Typed character 'y' with random delay into paragraph field on #campoparagrafo
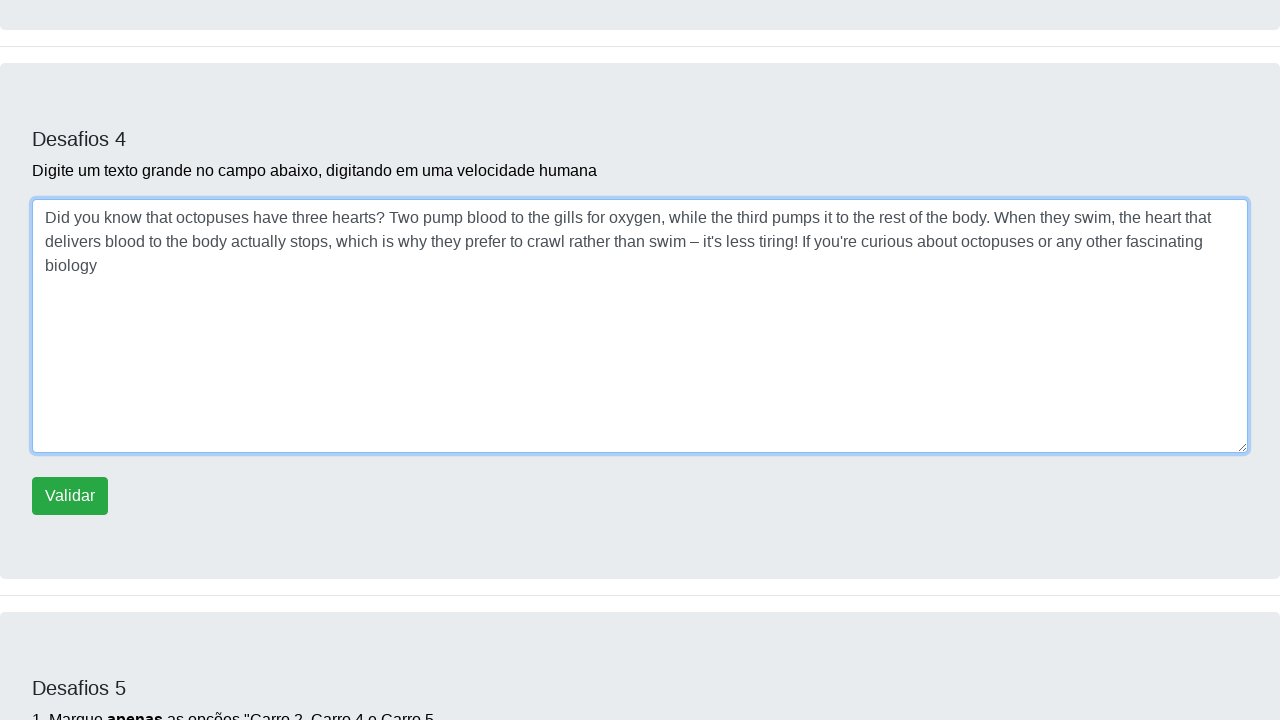

Typed character ' ' with random delay into paragraph field on #campoparagrafo
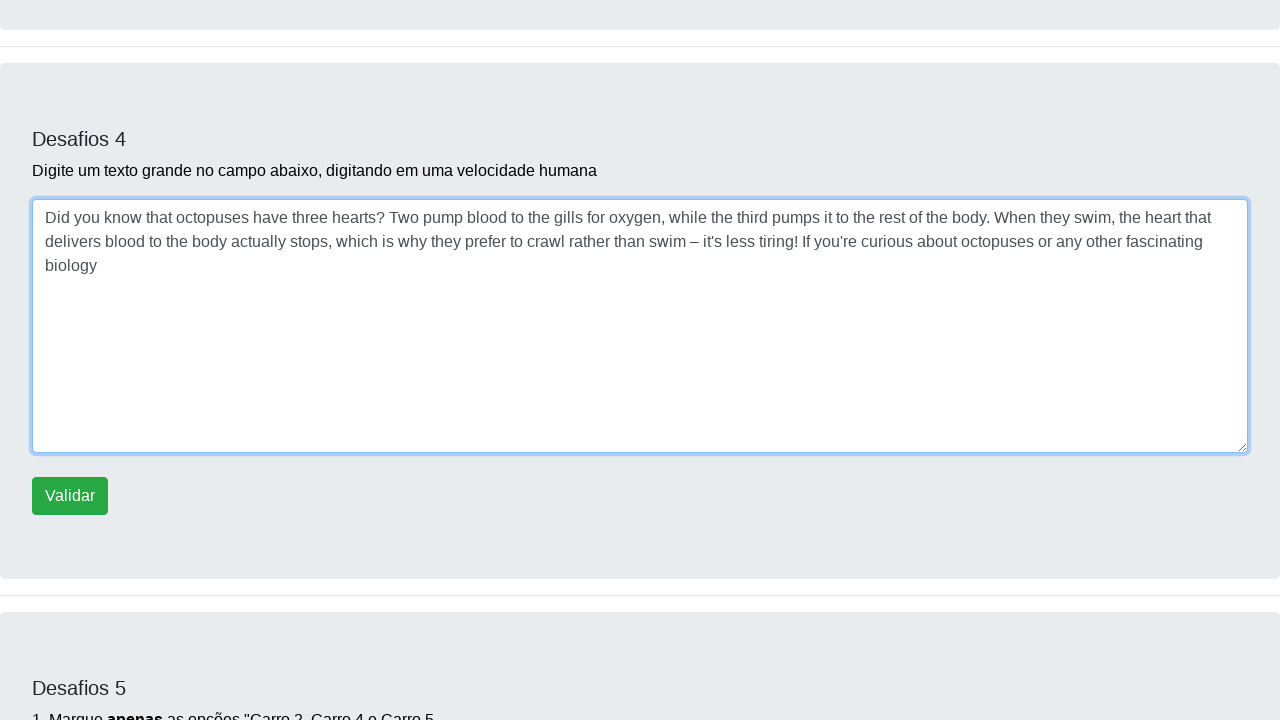

Typed character 'f' with random delay into paragraph field on #campoparagrafo
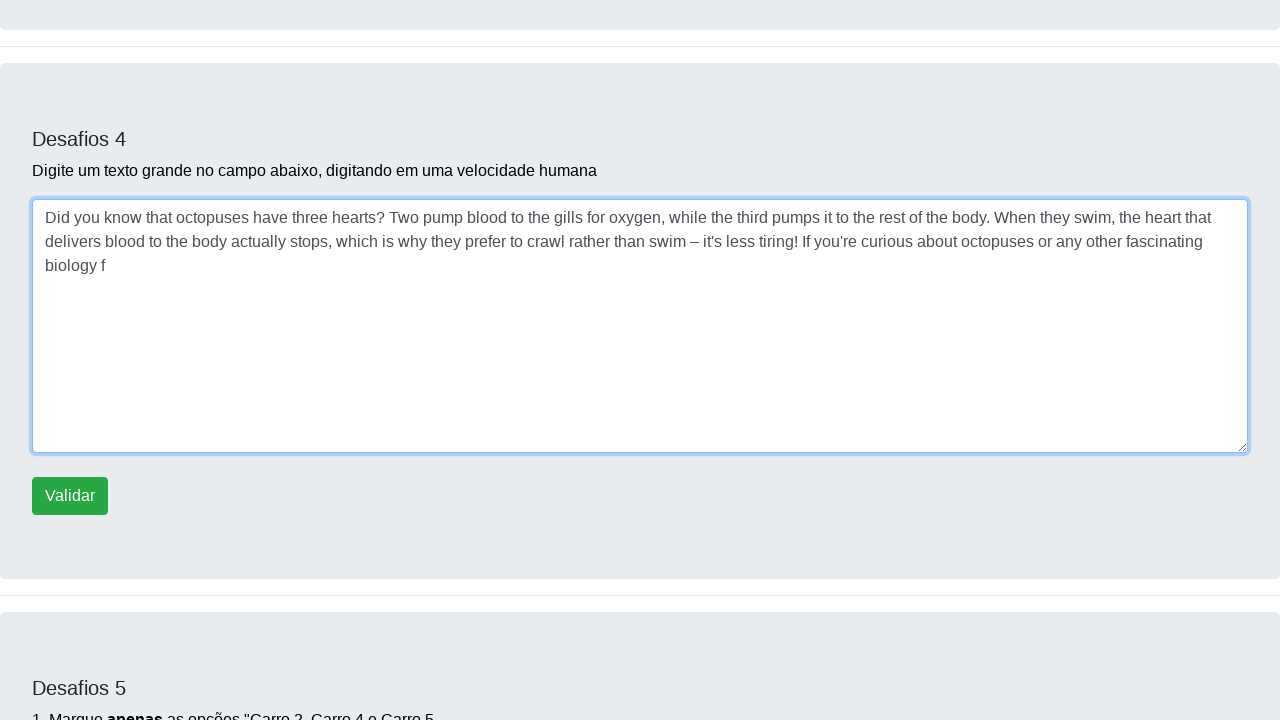

Typed character 'a' with random delay into paragraph field on #campoparagrafo
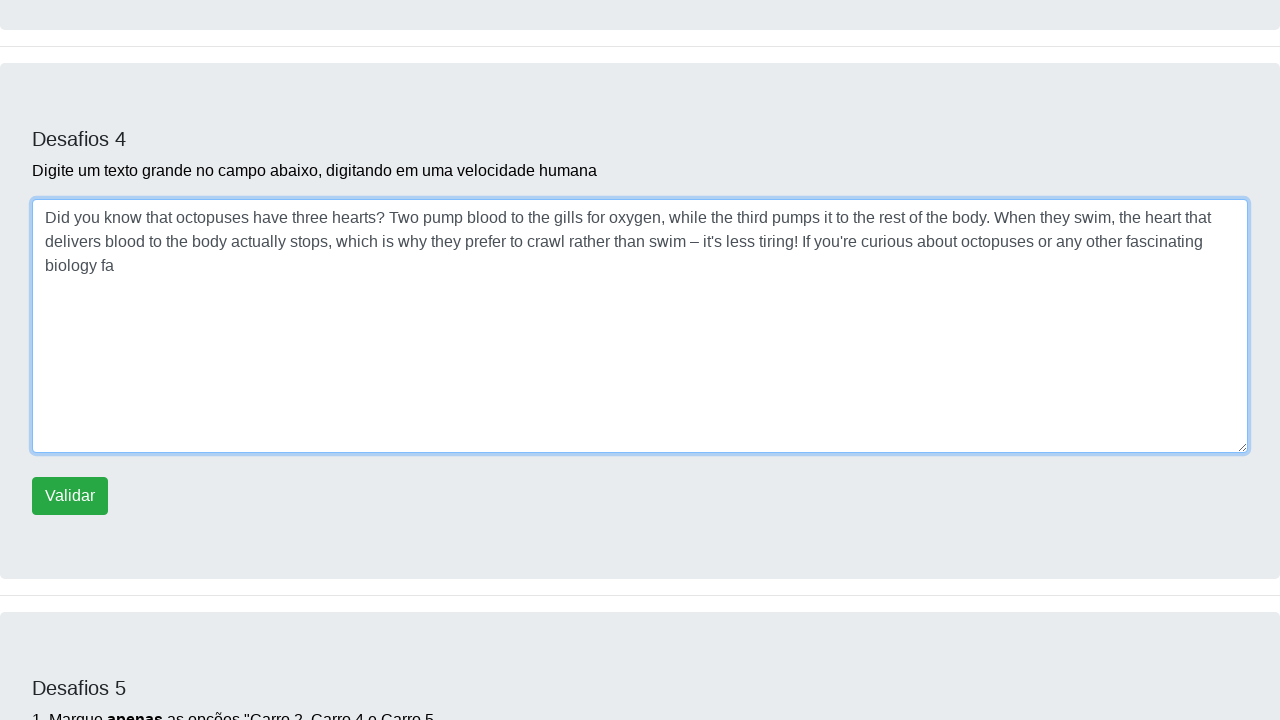

Typed character 'c' with random delay into paragraph field on #campoparagrafo
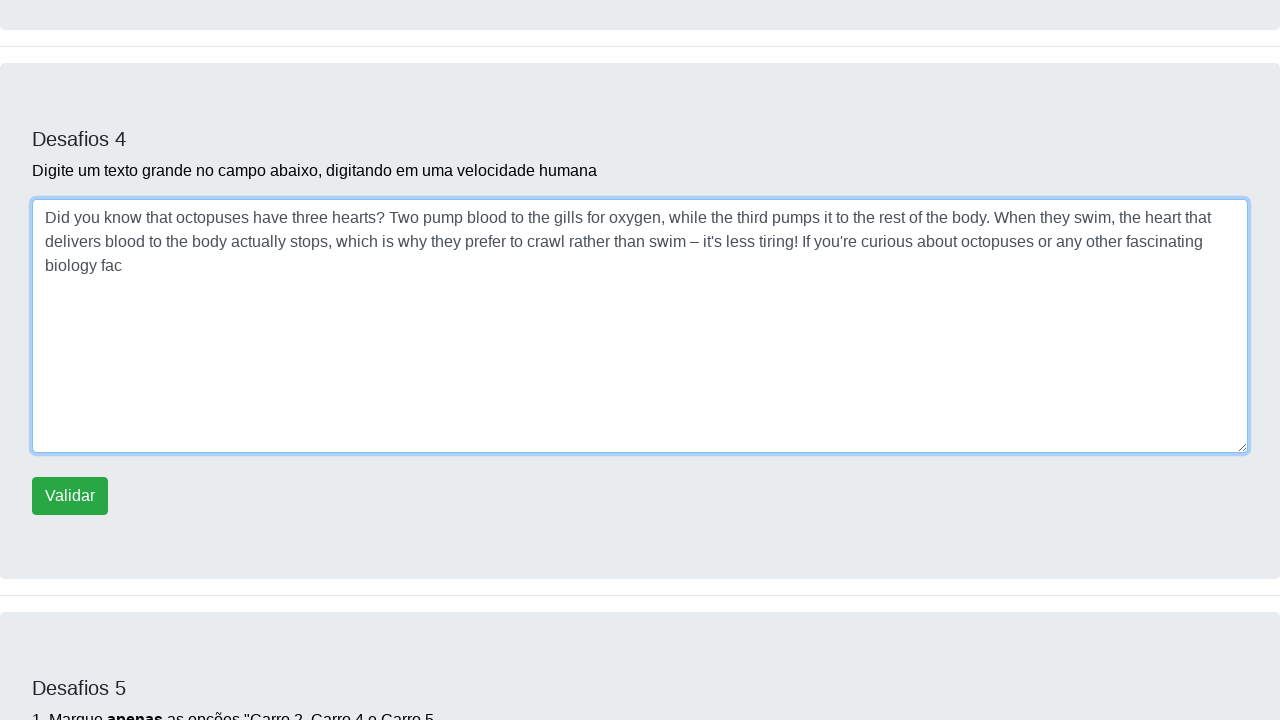

Typed character 't' with random delay into paragraph field on #campoparagrafo
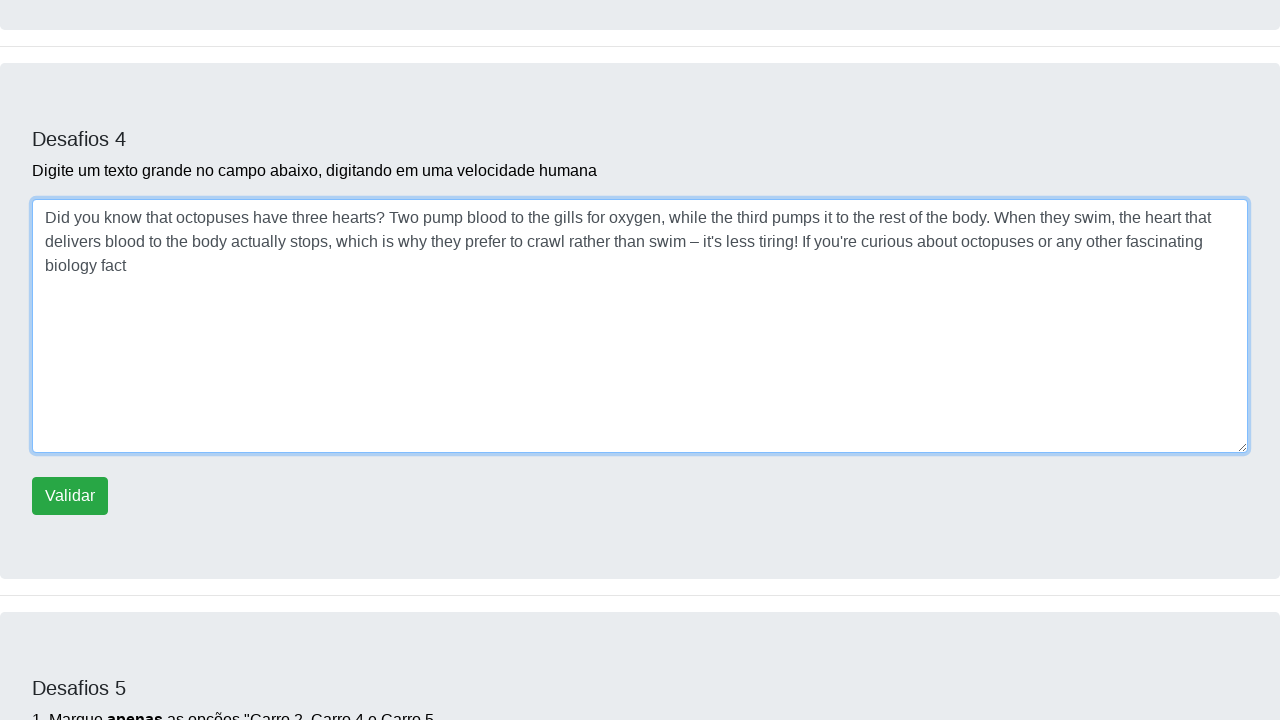

Typed character 's' with random delay into paragraph field on #campoparagrafo
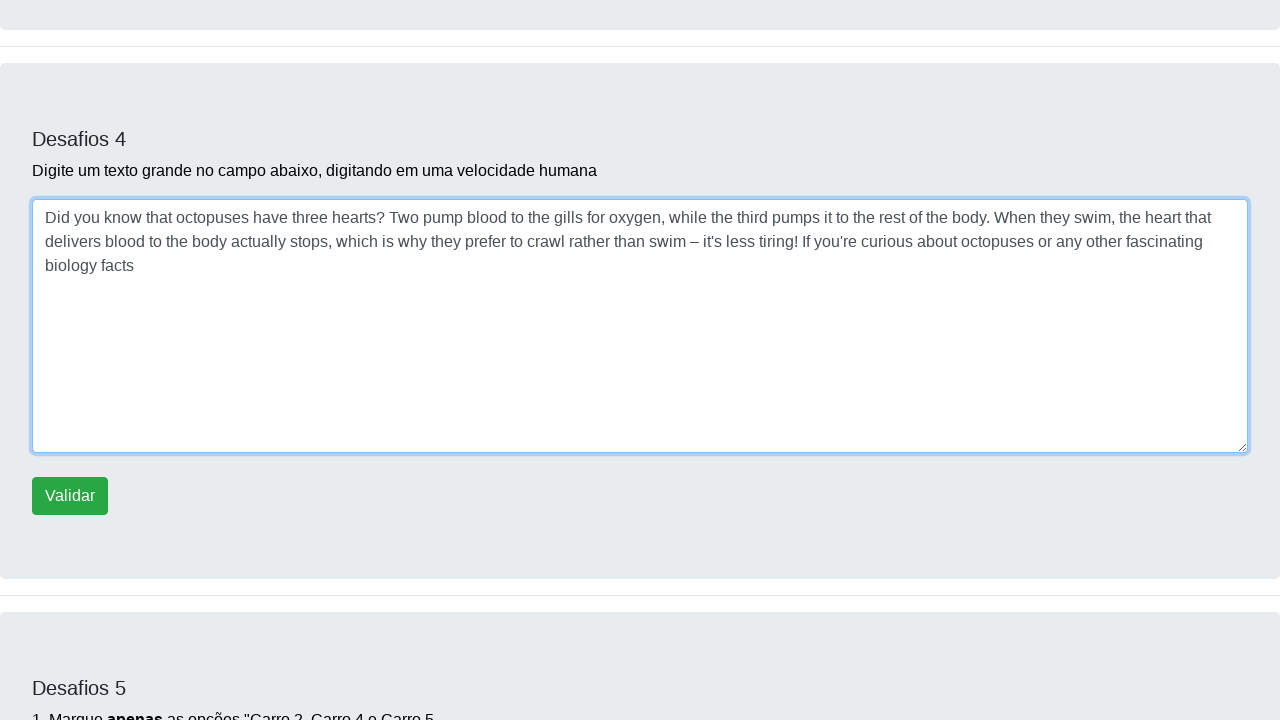

Typed character ',' with random delay into paragraph field on #campoparagrafo
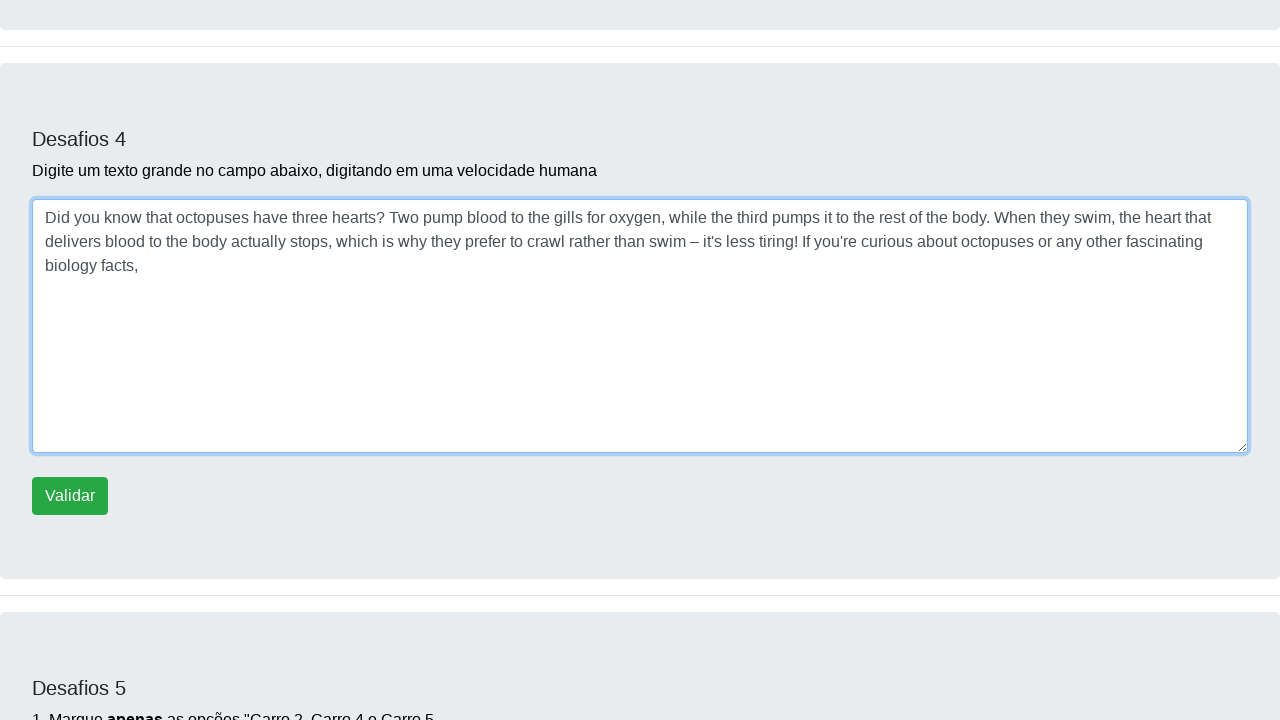

Typed character ' ' with random delay into paragraph field on #campoparagrafo
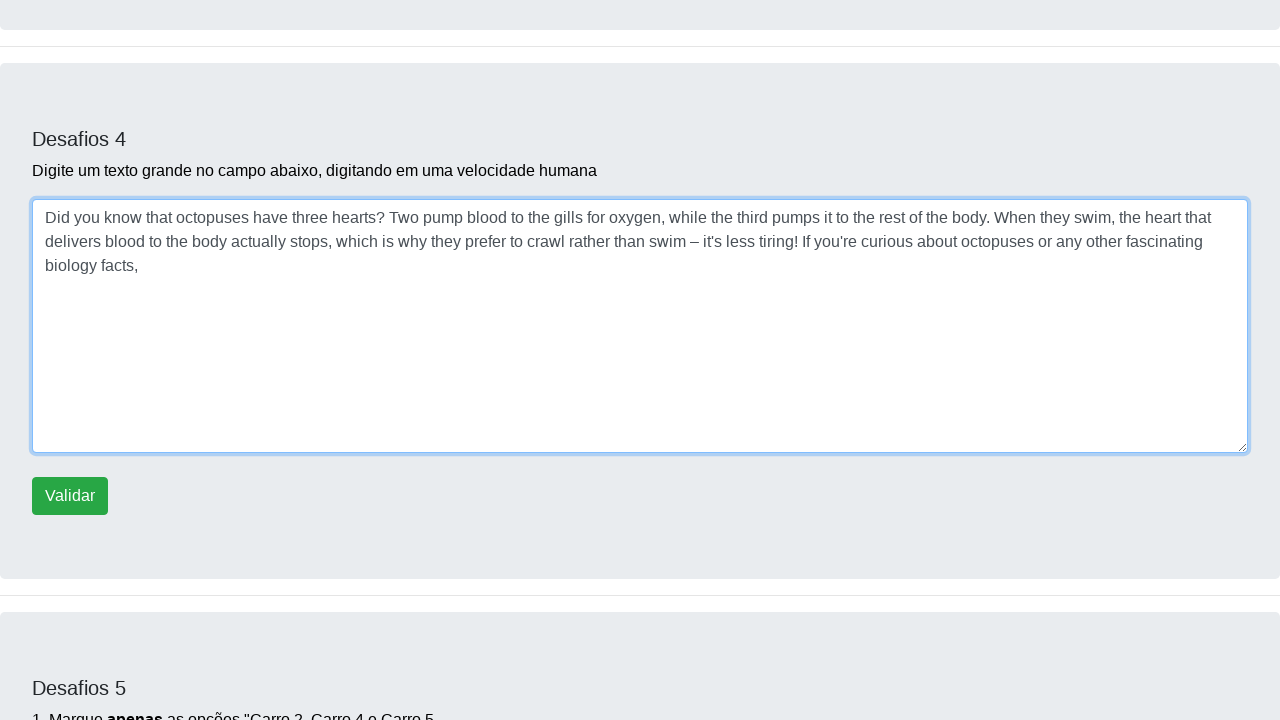

Typed character 'f' with random delay into paragraph field on #campoparagrafo
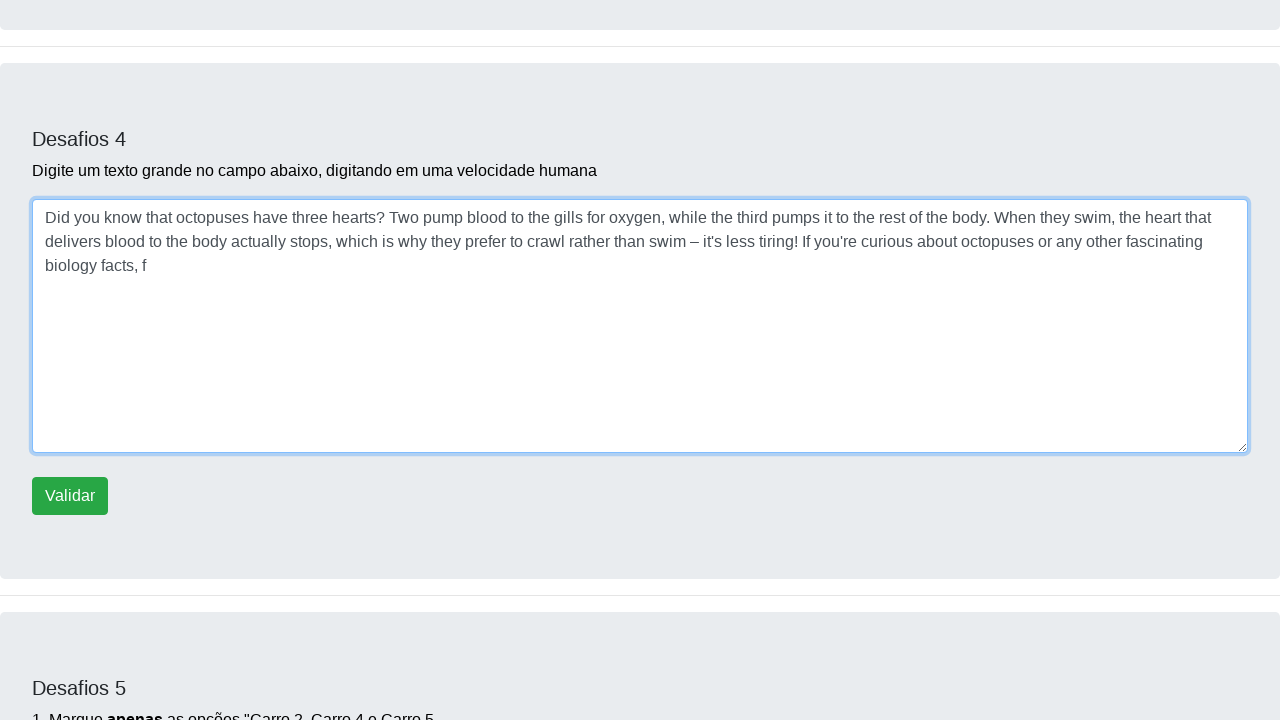

Typed character 'e' with random delay into paragraph field on #campoparagrafo
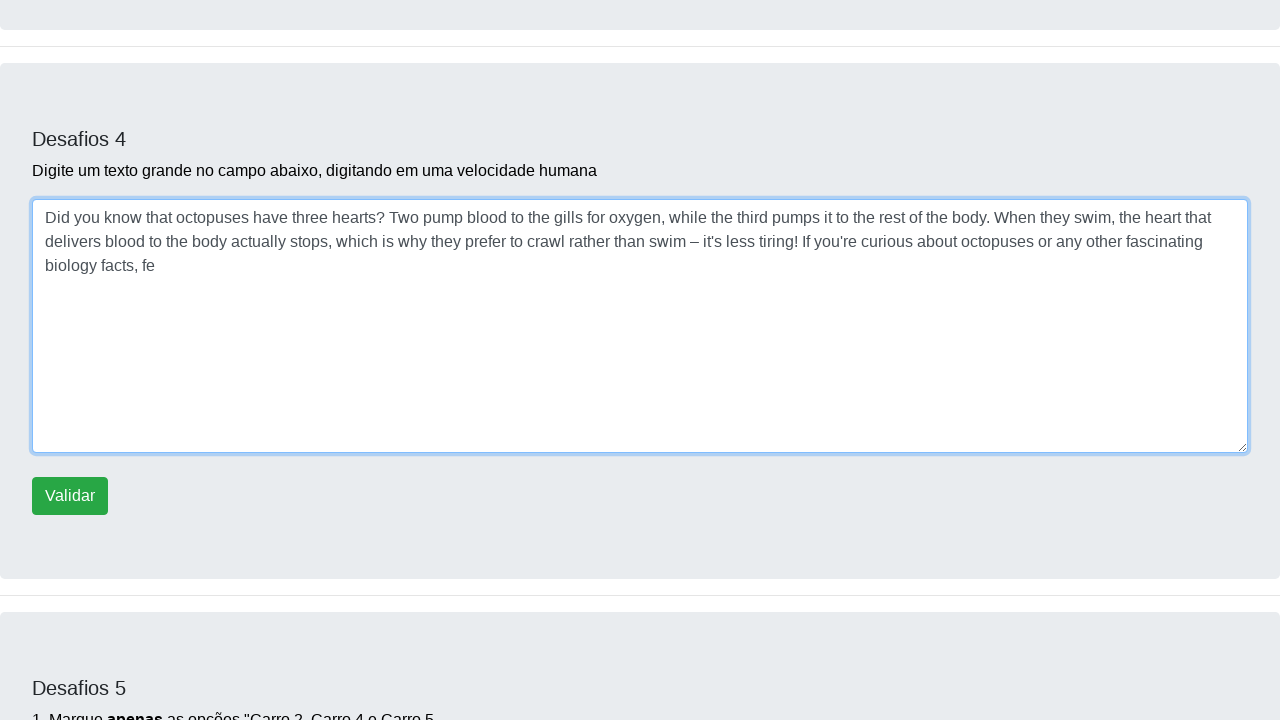

Typed character 'e' with random delay into paragraph field on #campoparagrafo
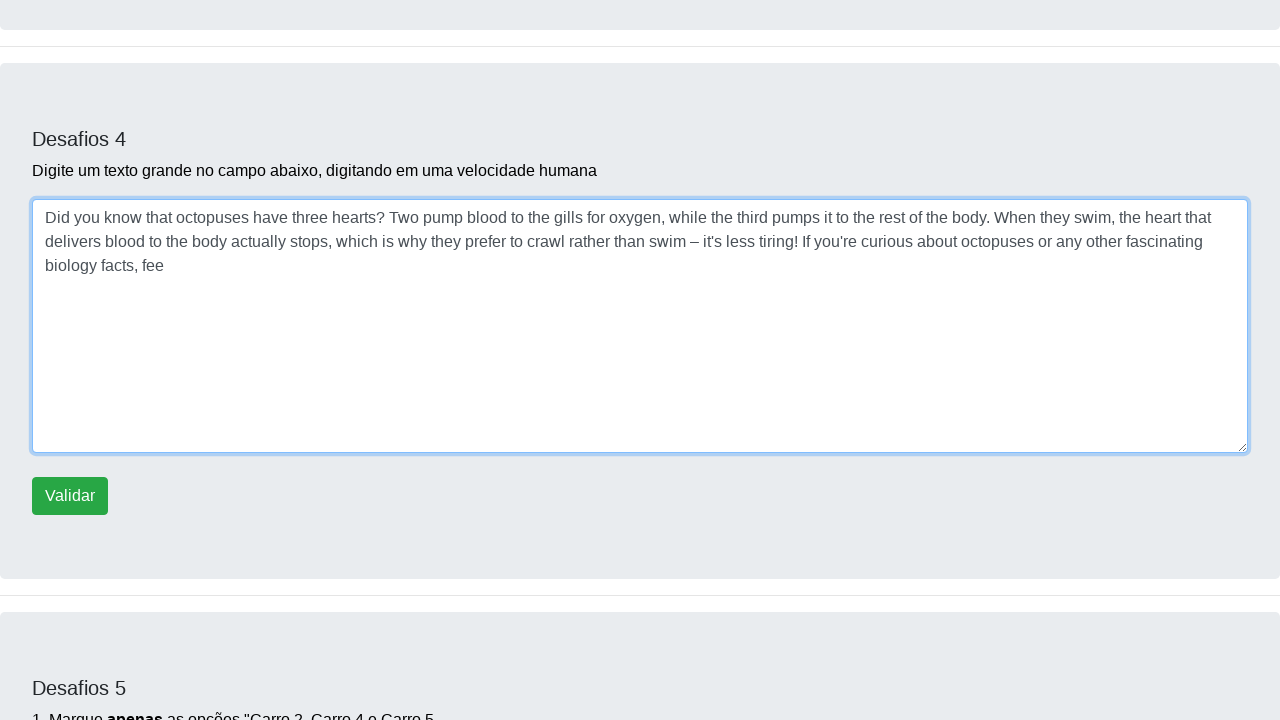

Typed character 'l' with random delay into paragraph field on #campoparagrafo
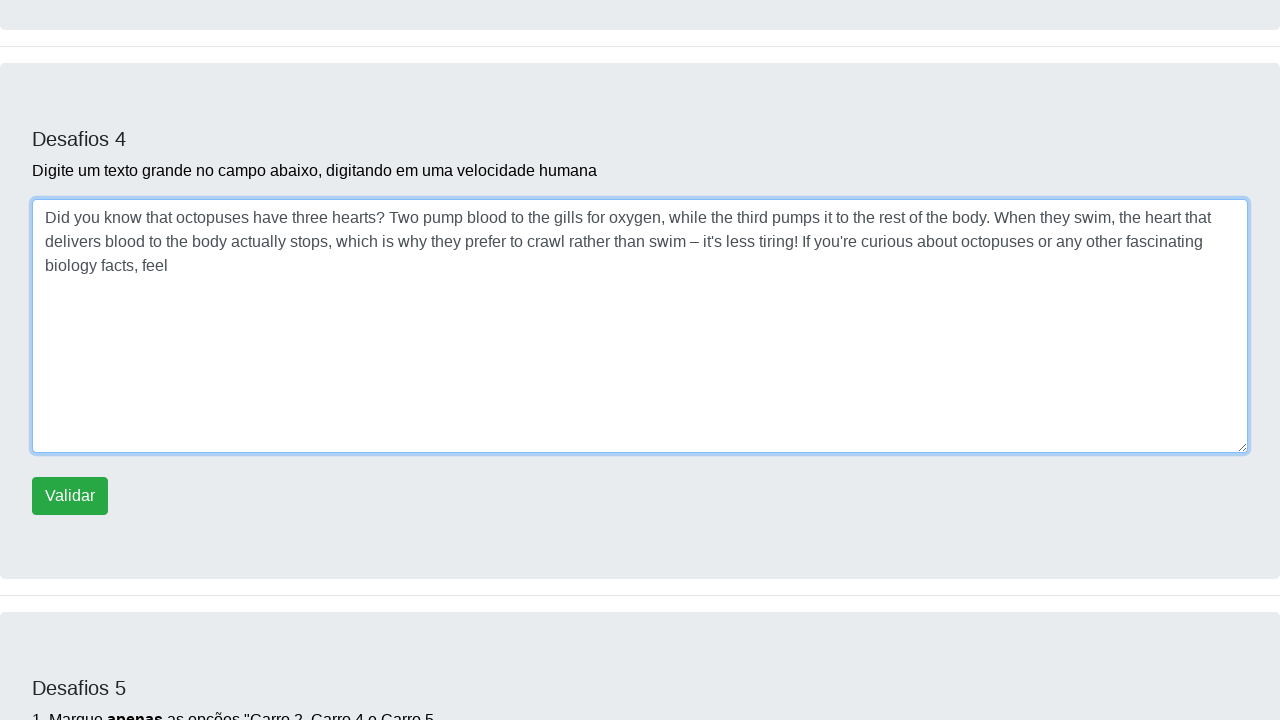

Typed character ' ' with random delay into paragraph field on #campoparagrafo
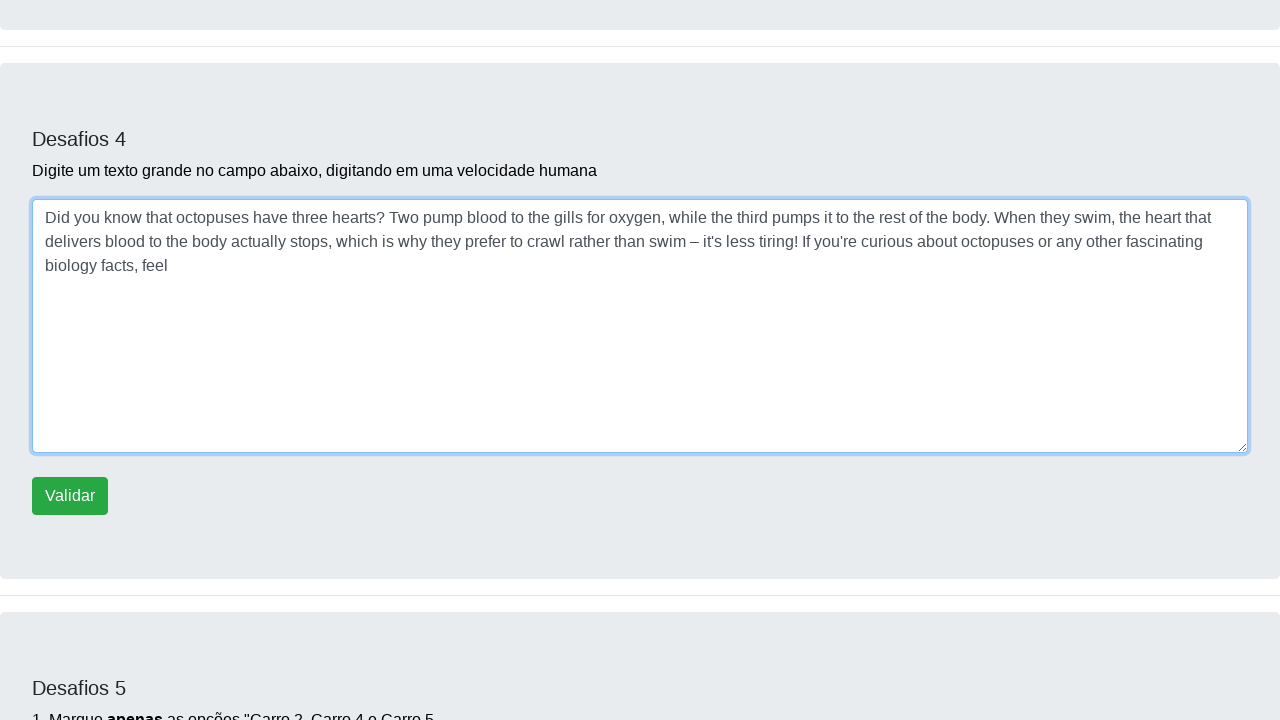

Typed character 'f' with random delay into paragraph field on #campoparagrafo
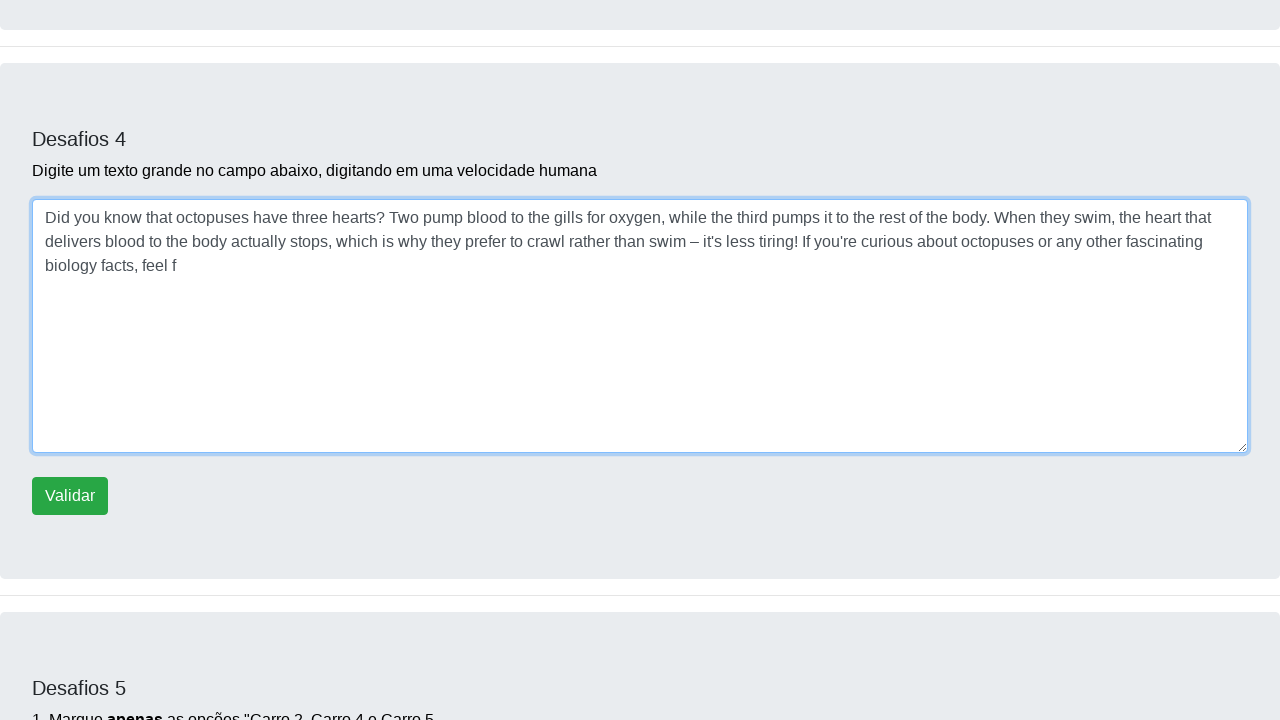

Typed character 'r' with random delay into paragraph field on #campoparagrafo
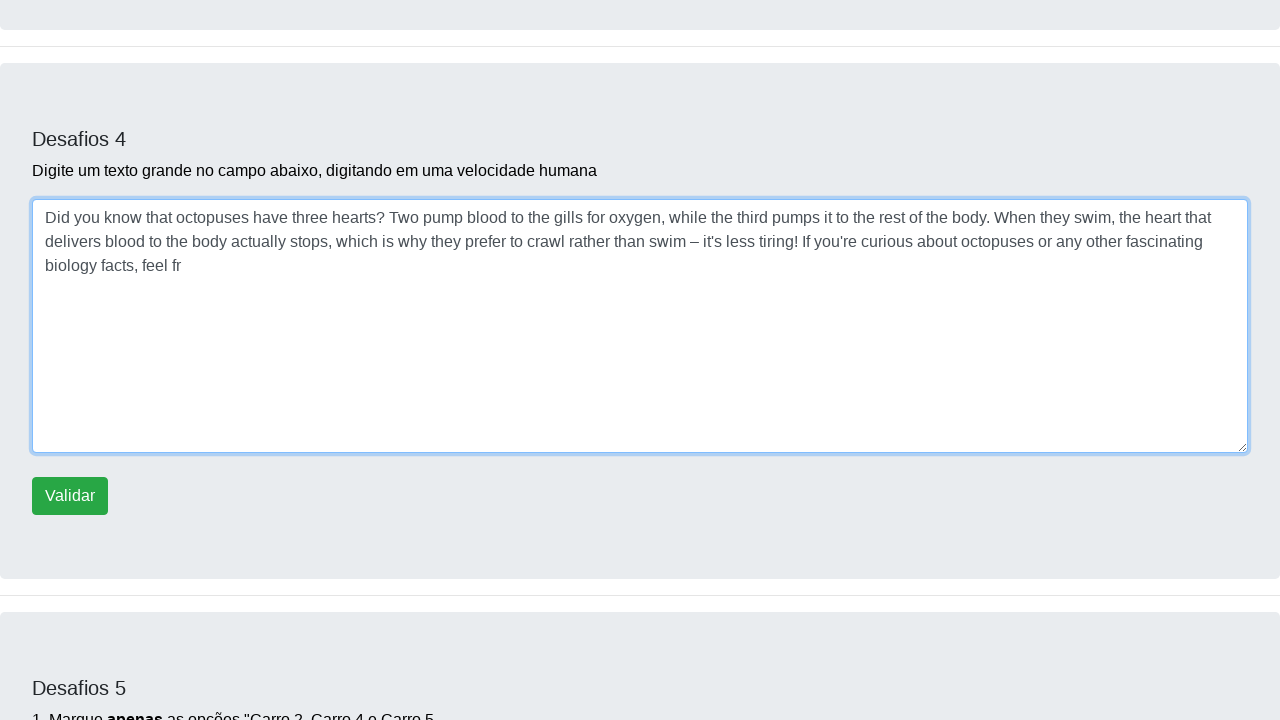

Typed character 'e' with random delay into paragraph field on #campoparagrafo
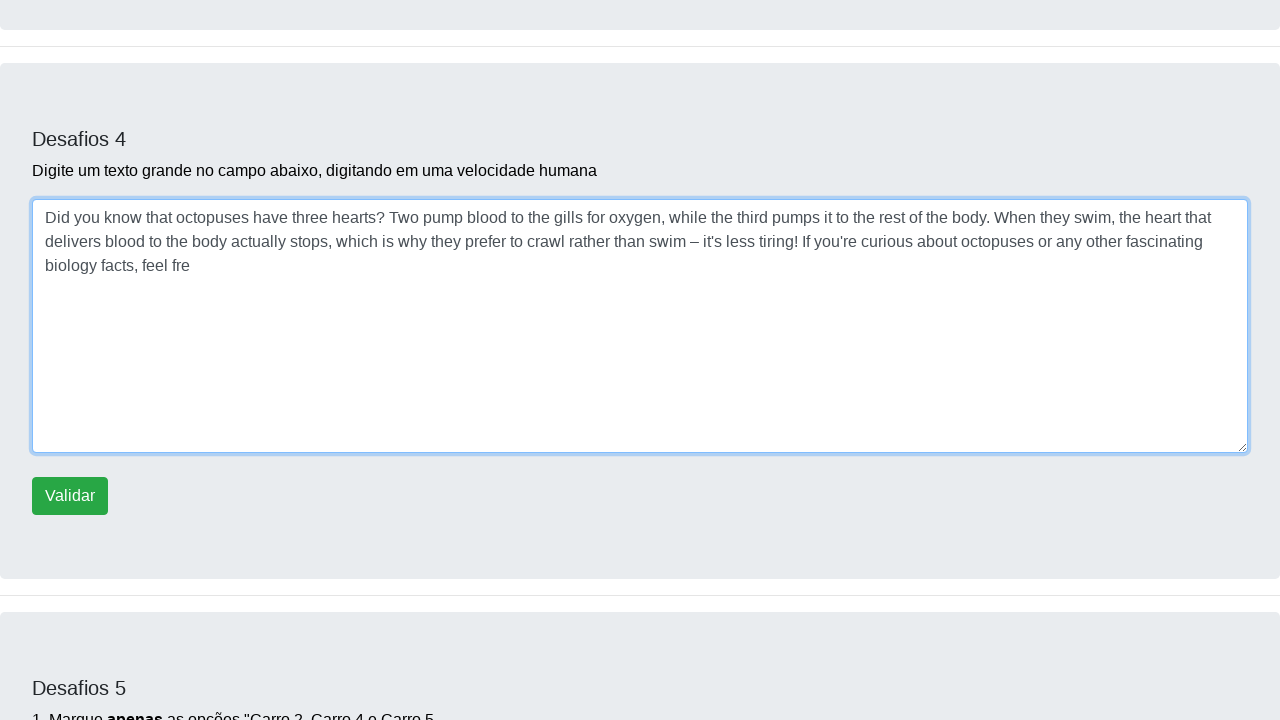

Typed character 'e' with random delay into paragraph field on #campoparagrafo
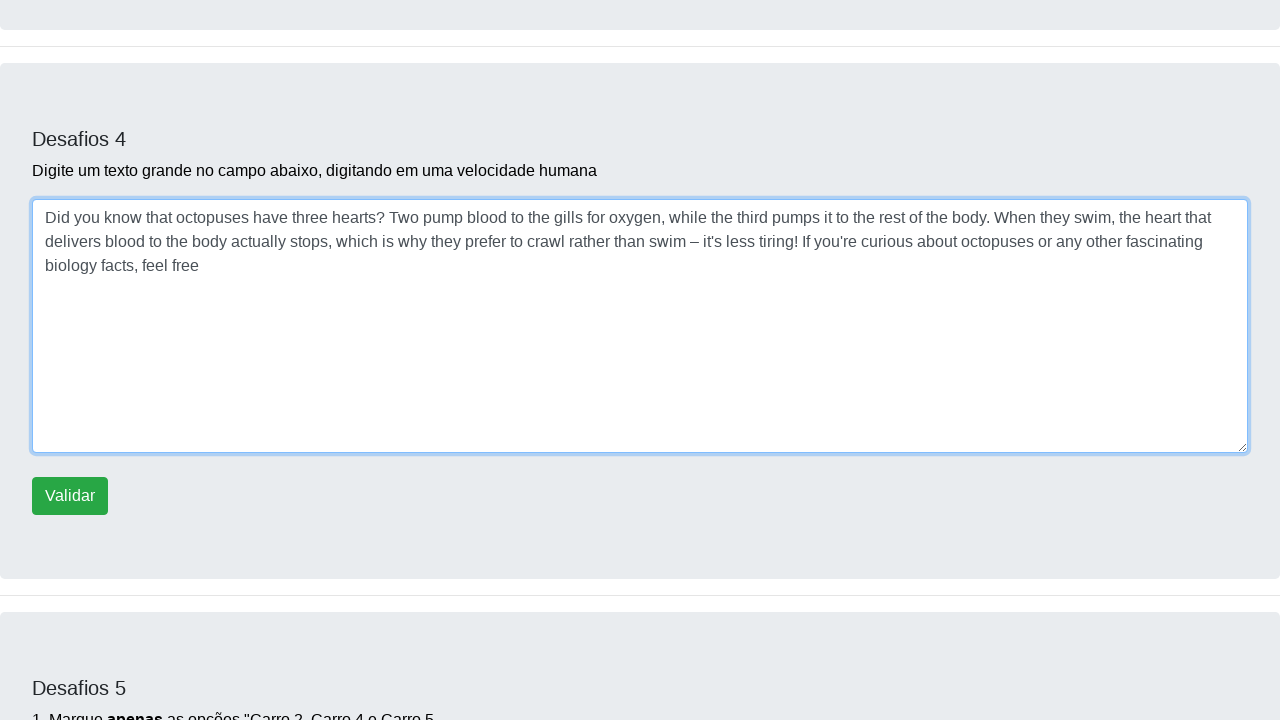

Typed character ' ' with random delay into paragraph field on #campoparagrafo
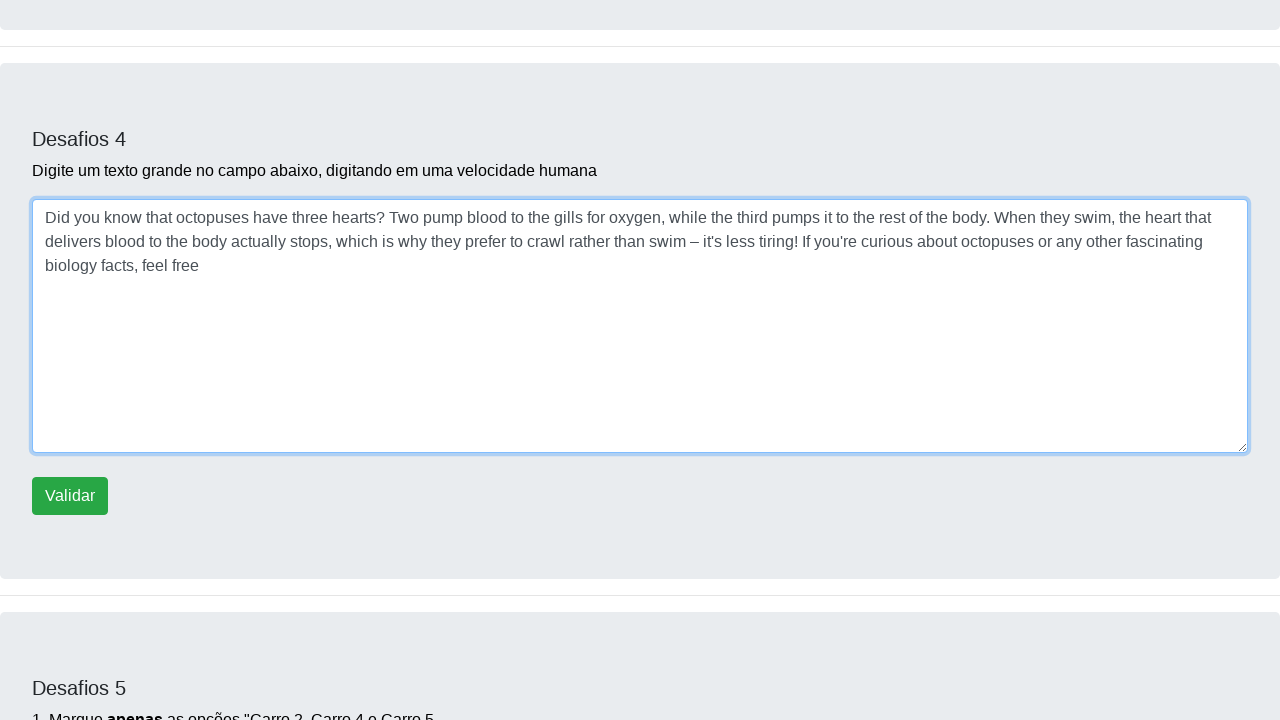

Typed character 't' with random delay into paragraph field on #campoparagrafo
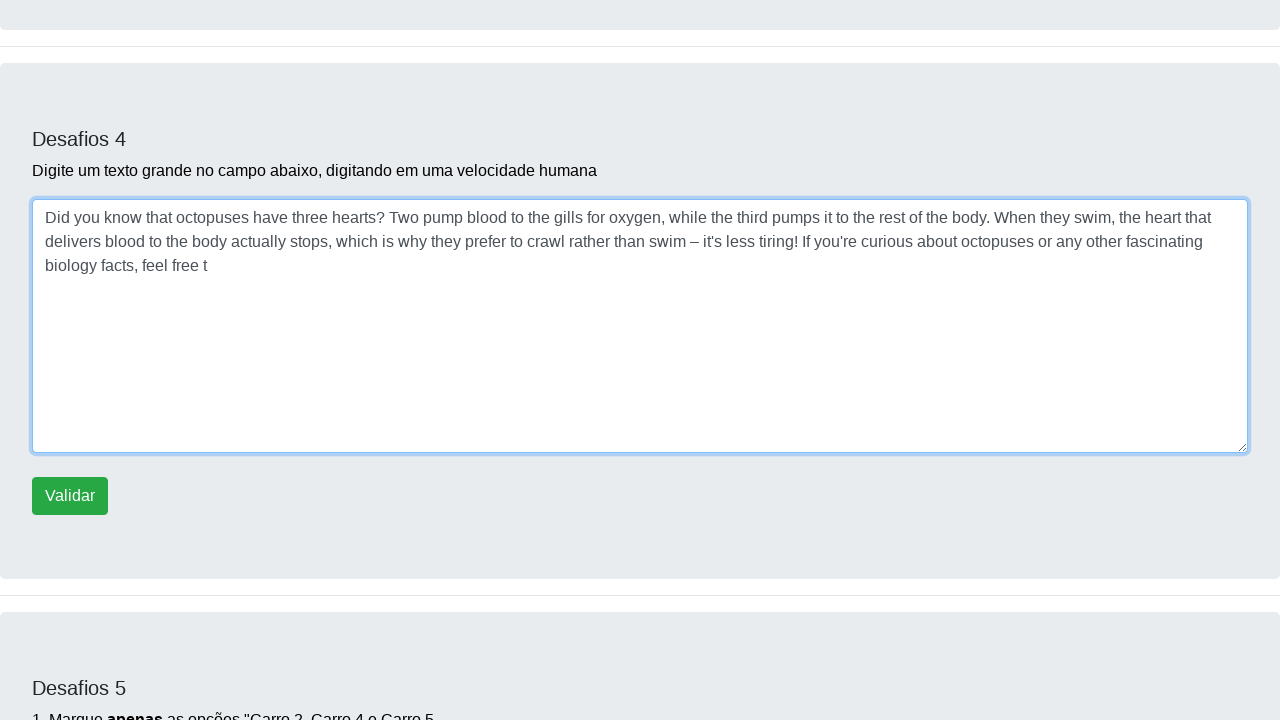

Typed character 'o' with random delay into paragraph field on #campoparagrafo
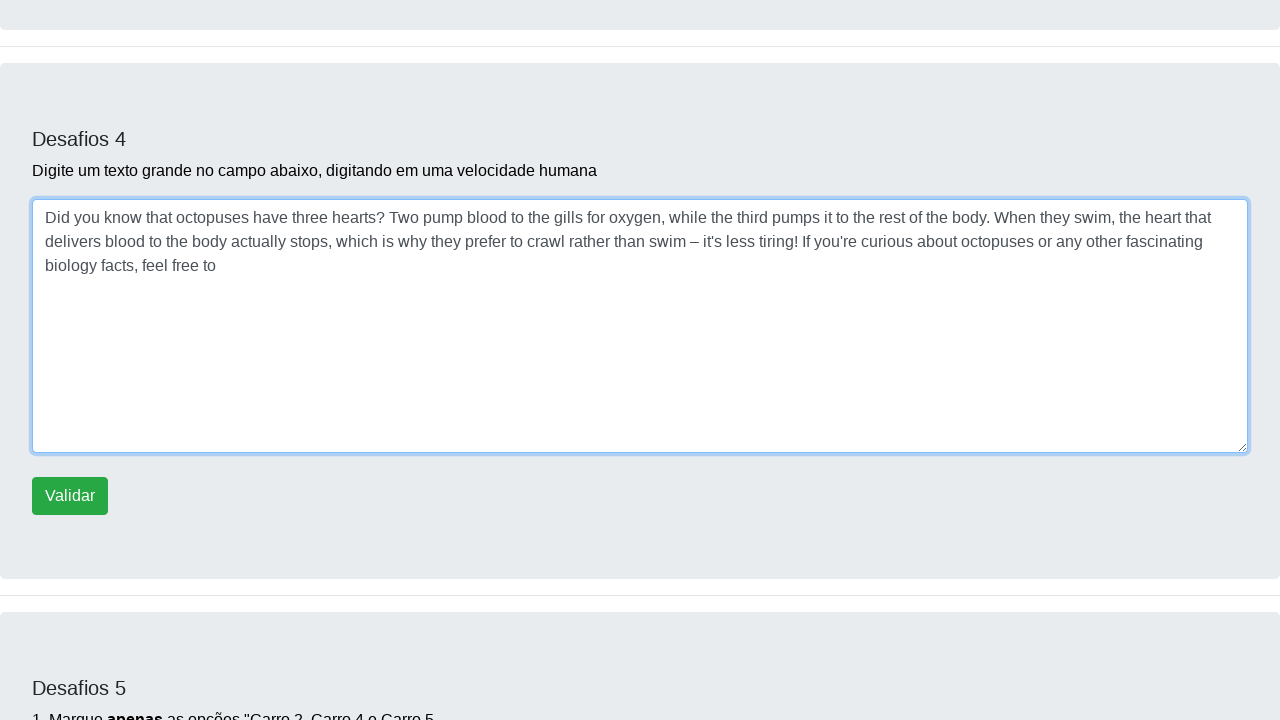

Typed character ' ' with random delay into paragraph field on #campoparagrafo
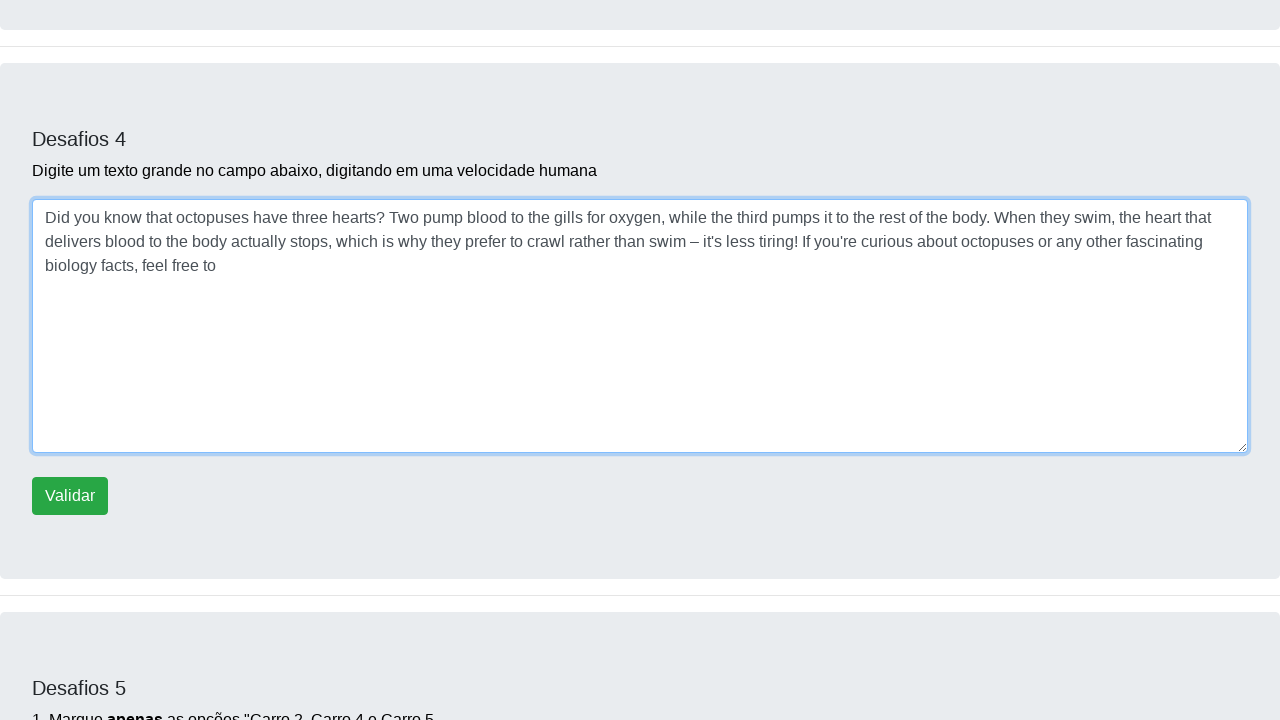

Typed character 'a' with random delay into paragraph field on #campoparagrafo
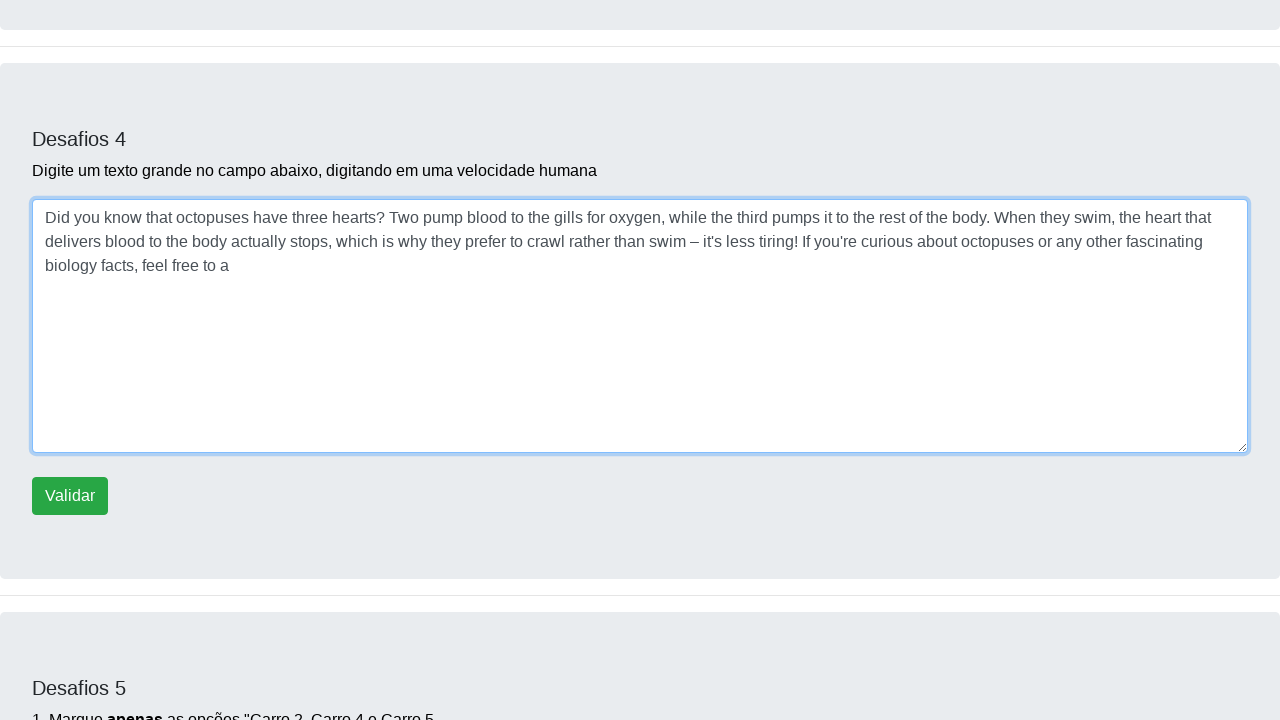

Typed character 's' with random delay into paragraph field on #campoparagrafo
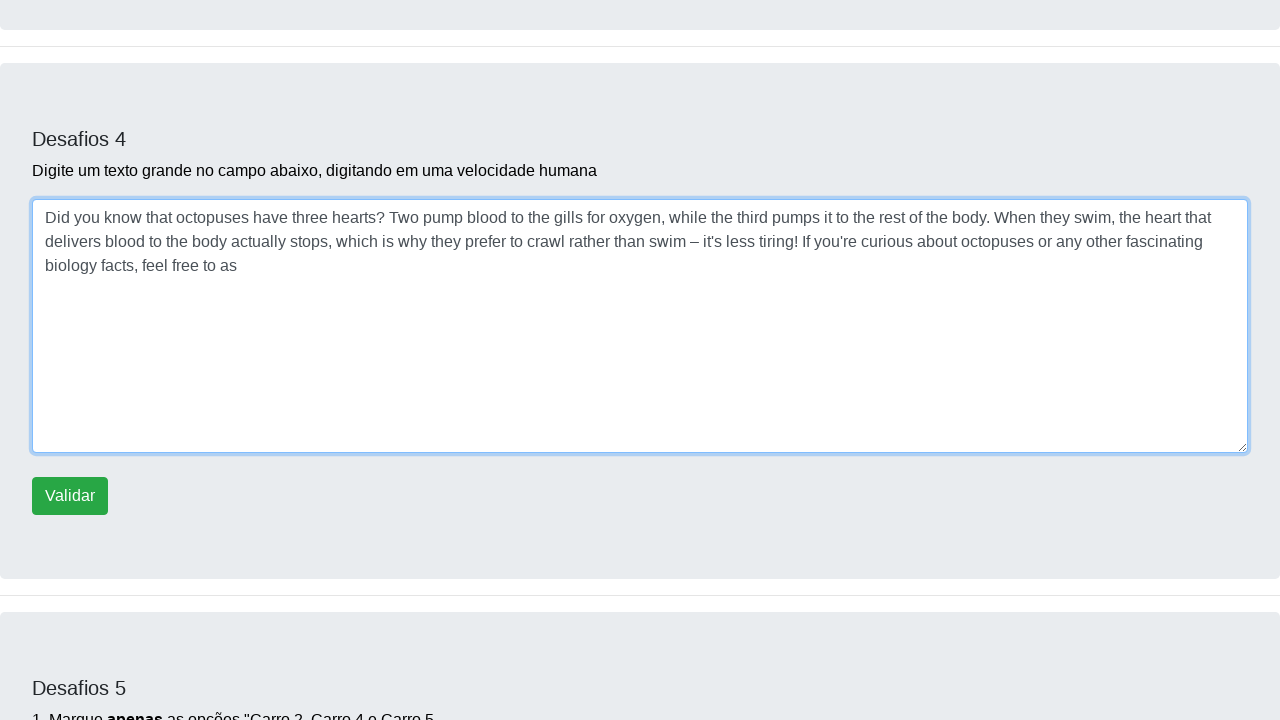

Typed character 'k' with random delay into paragraph field on #campoparagrafo
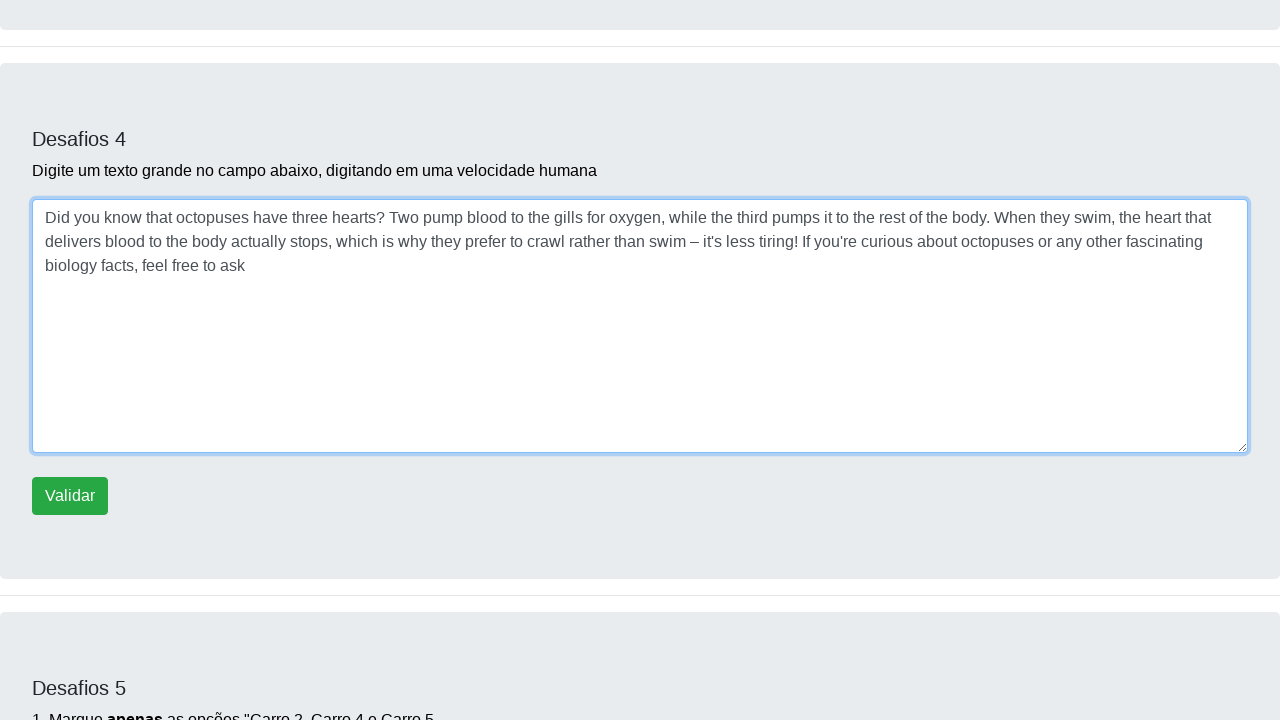

Typed character '!' with random delay into paragraph field on #campoparagrafo
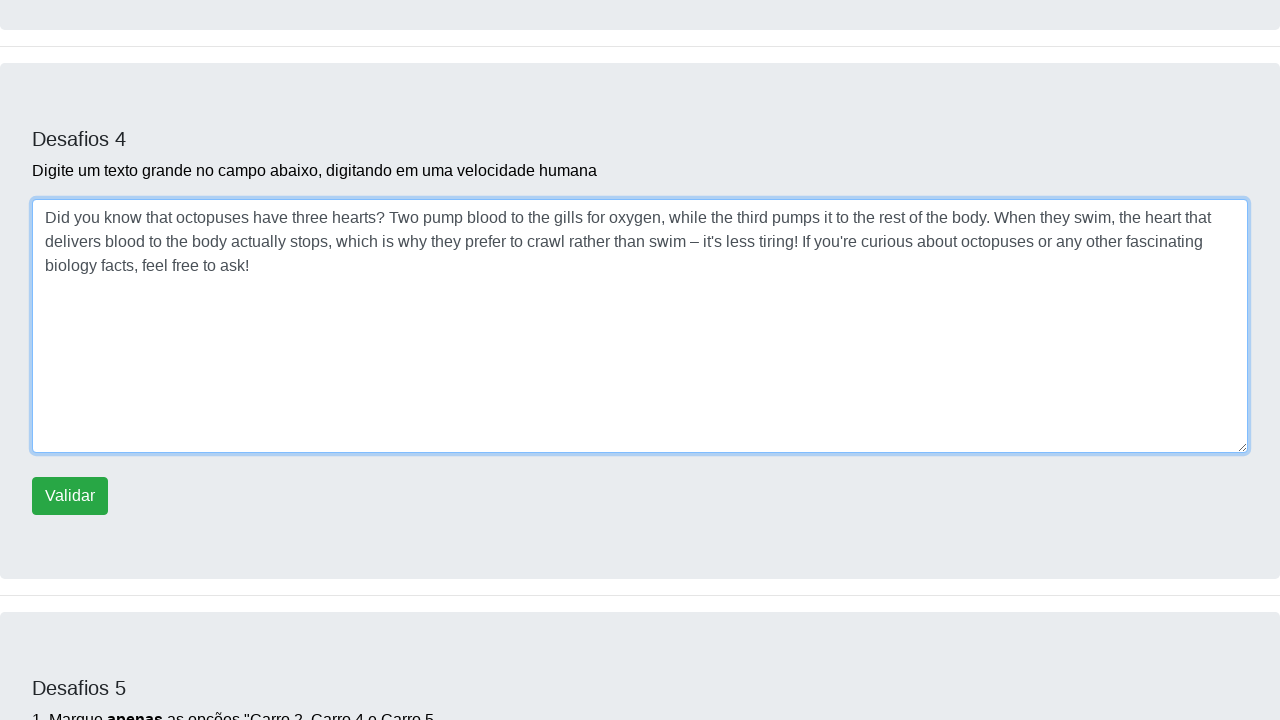

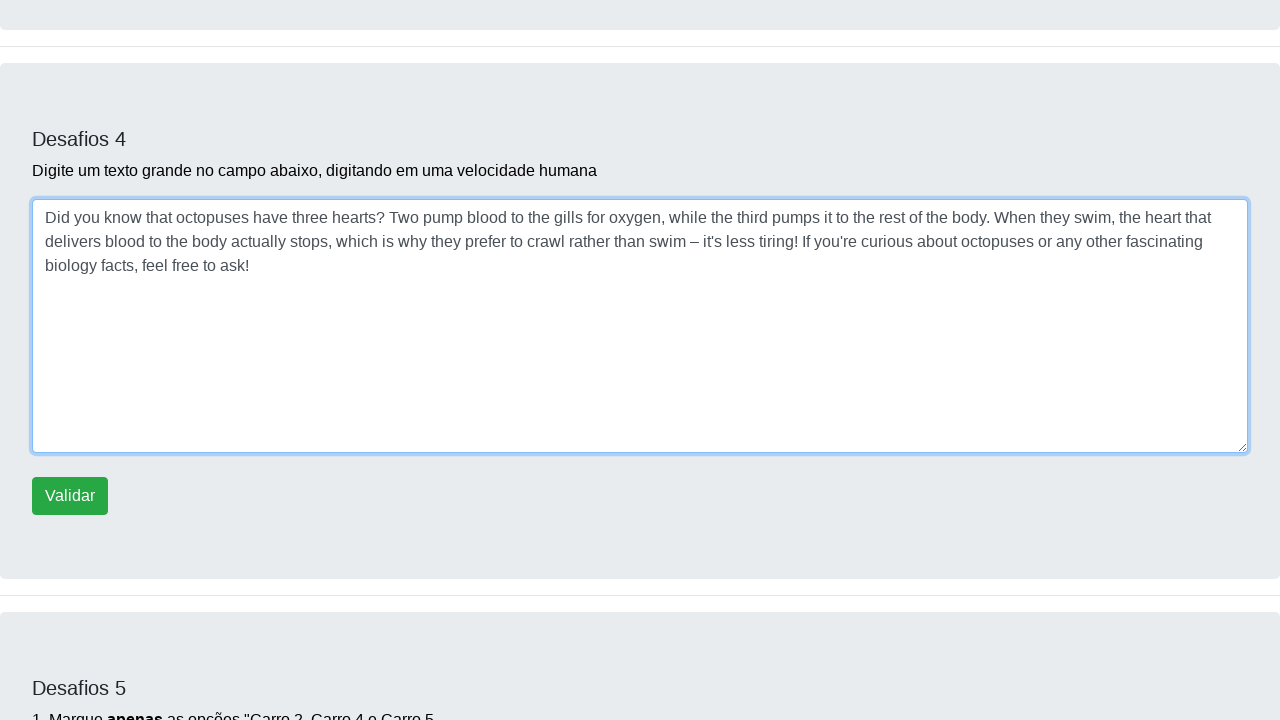